Tests dropdown selection functionality on OrangeHRM trial signup page by iterating through all country options in the dropdown and selecting each one by index.

Starting URL: https://www.orangehrm.com/orangehrm-30-day-trial/

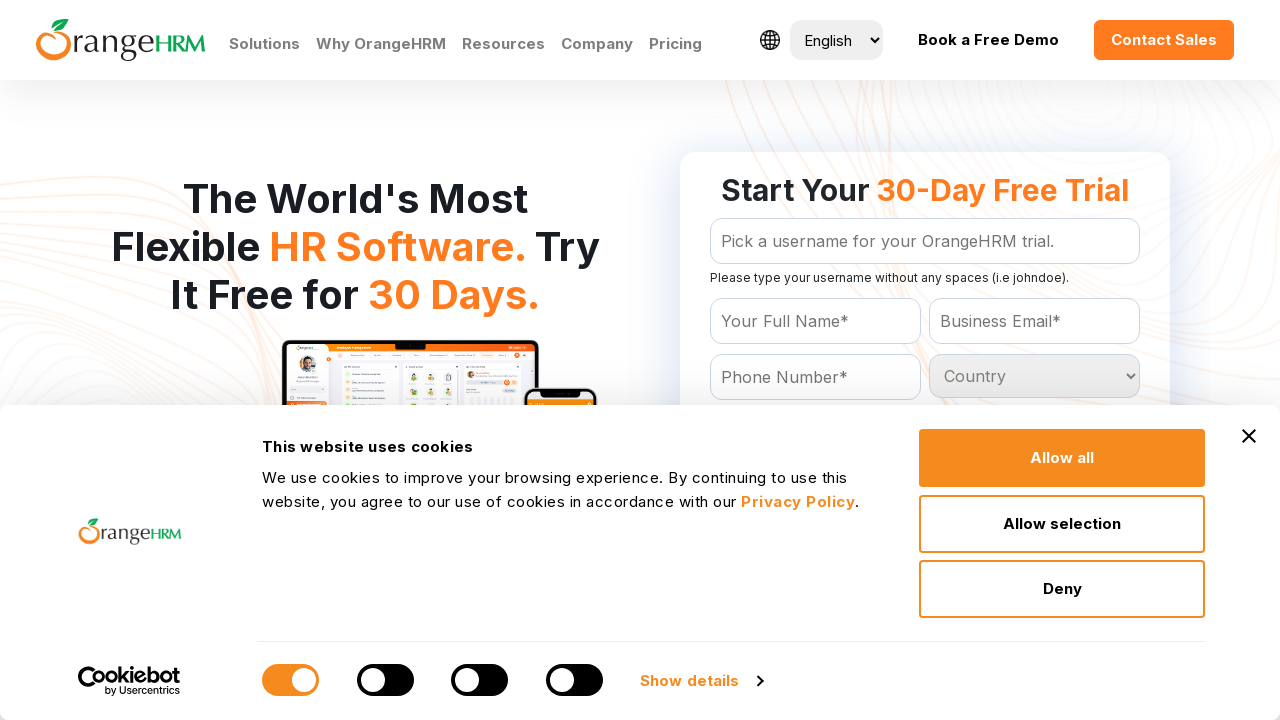

Waited for country dropdown to be available
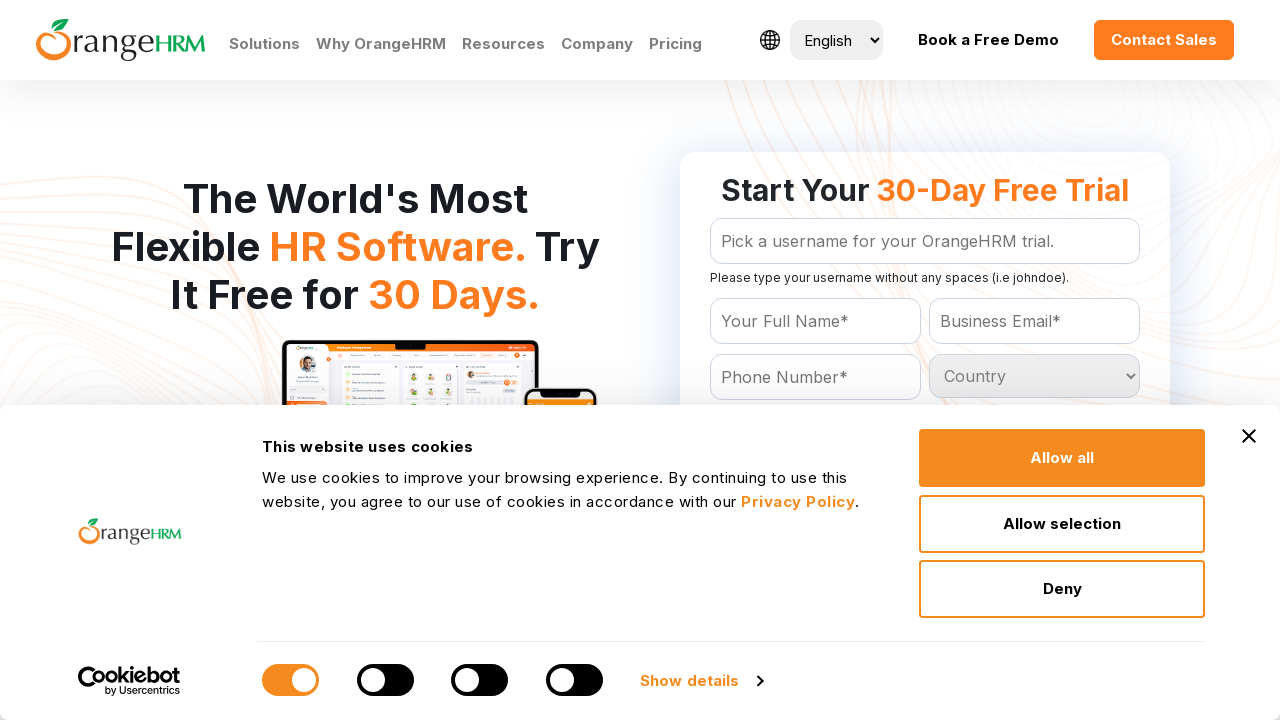

Located country dropdown element
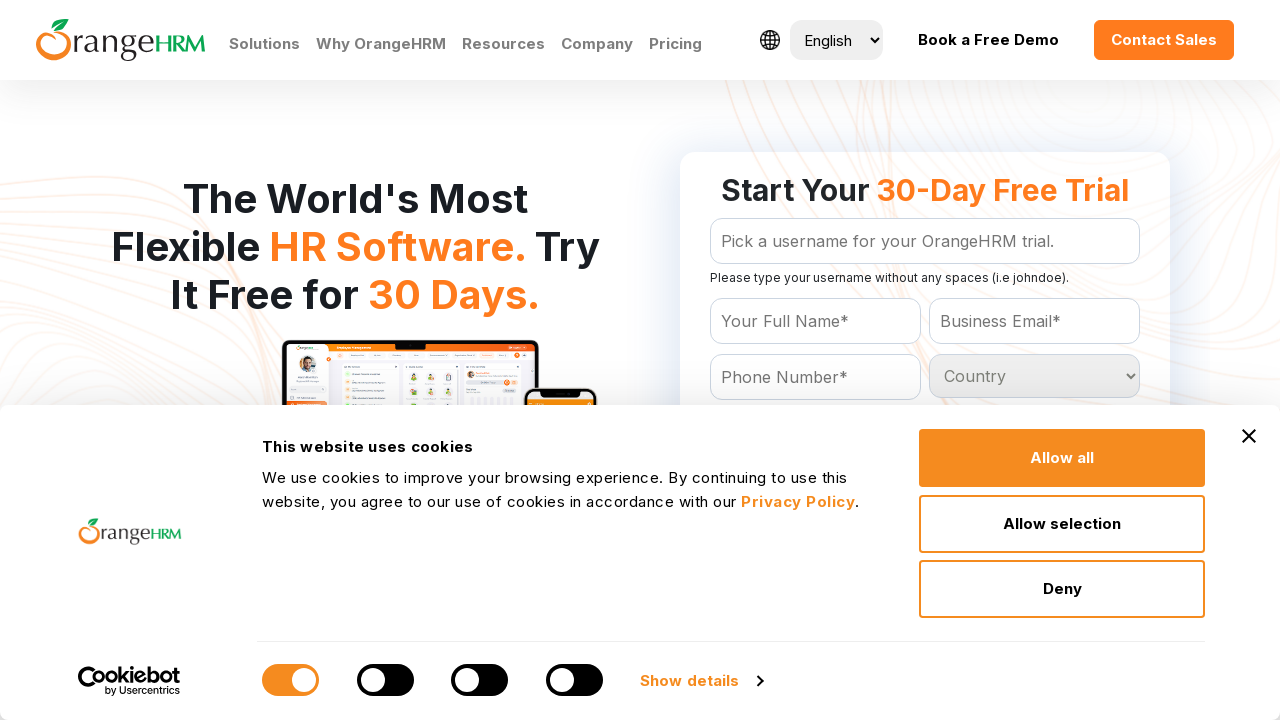

Retrieved all 233 country options from dropdown
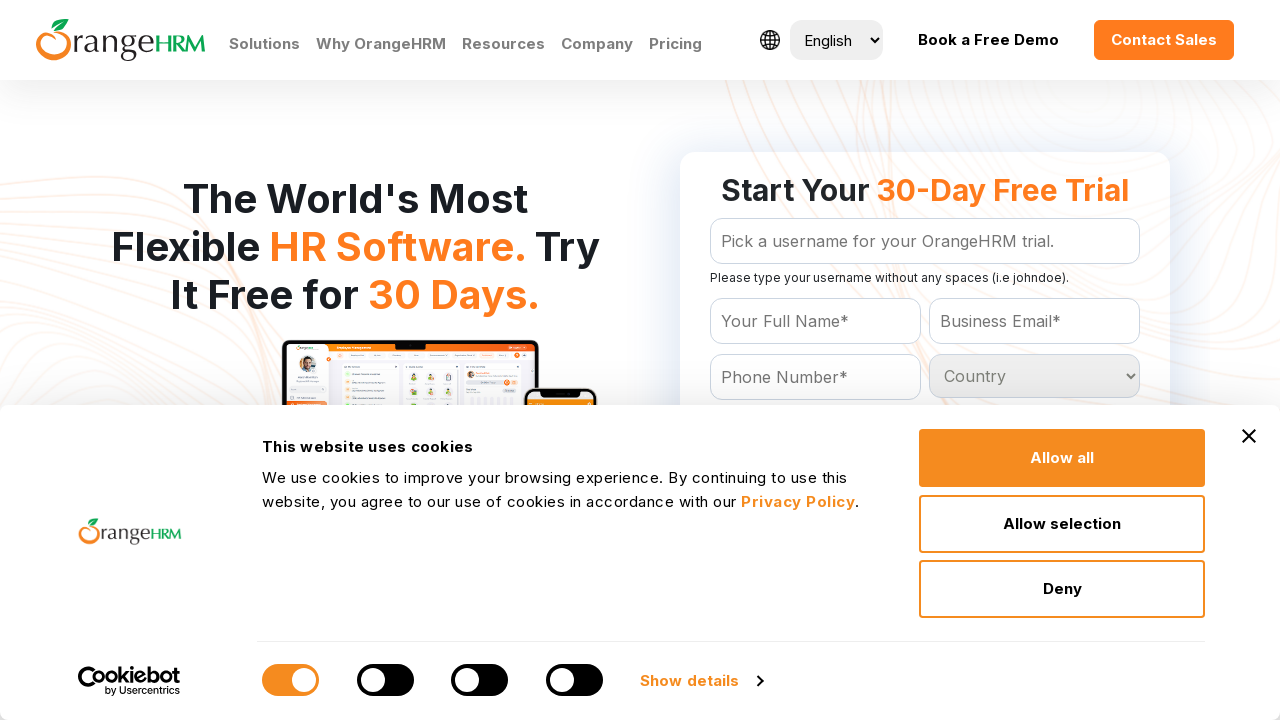

Selected country option at index 0 on #Form_getForm_Country
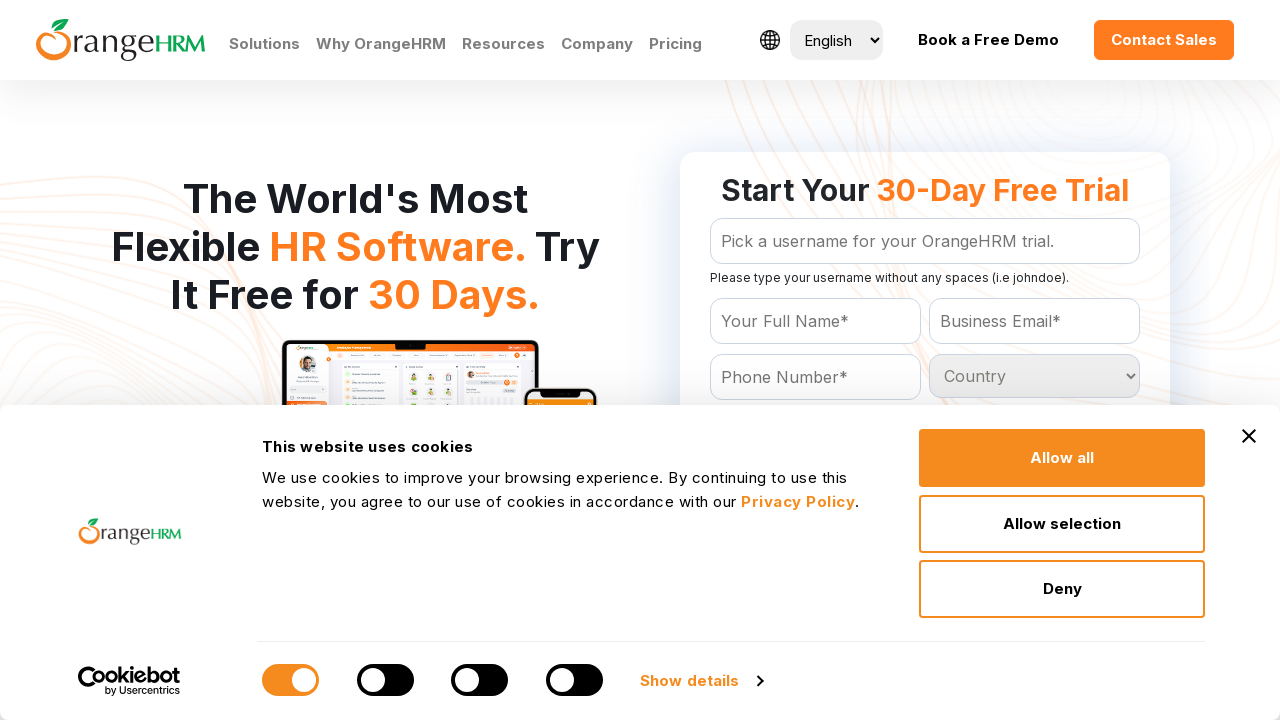

Waited 200ms for selection to register
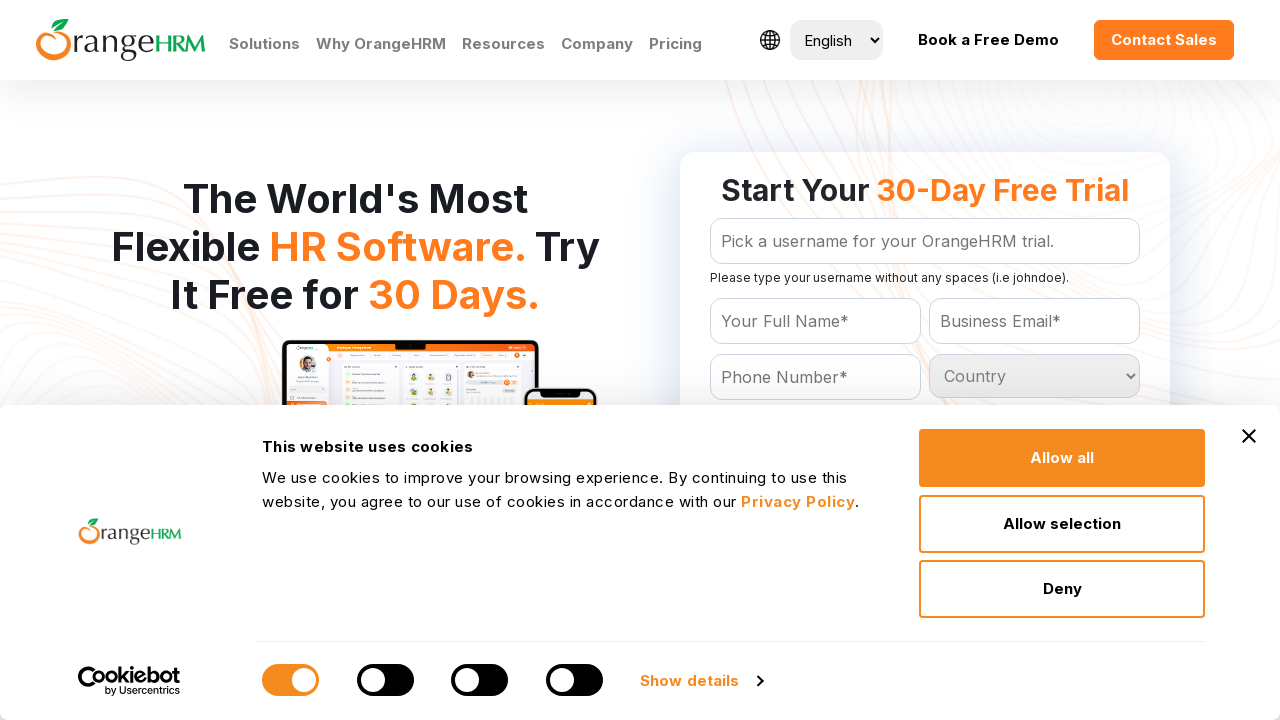

Selected country option at index 1 on #Form_getForm_Country
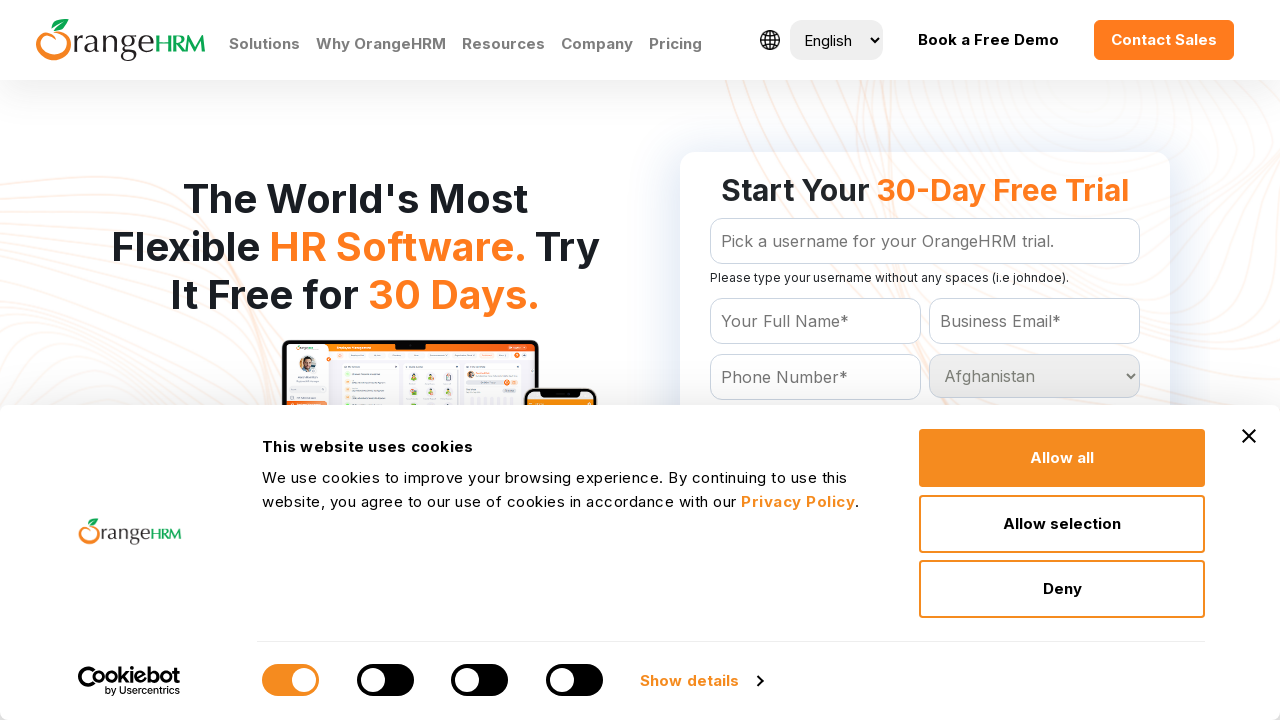

Waited 200ms for selection to register
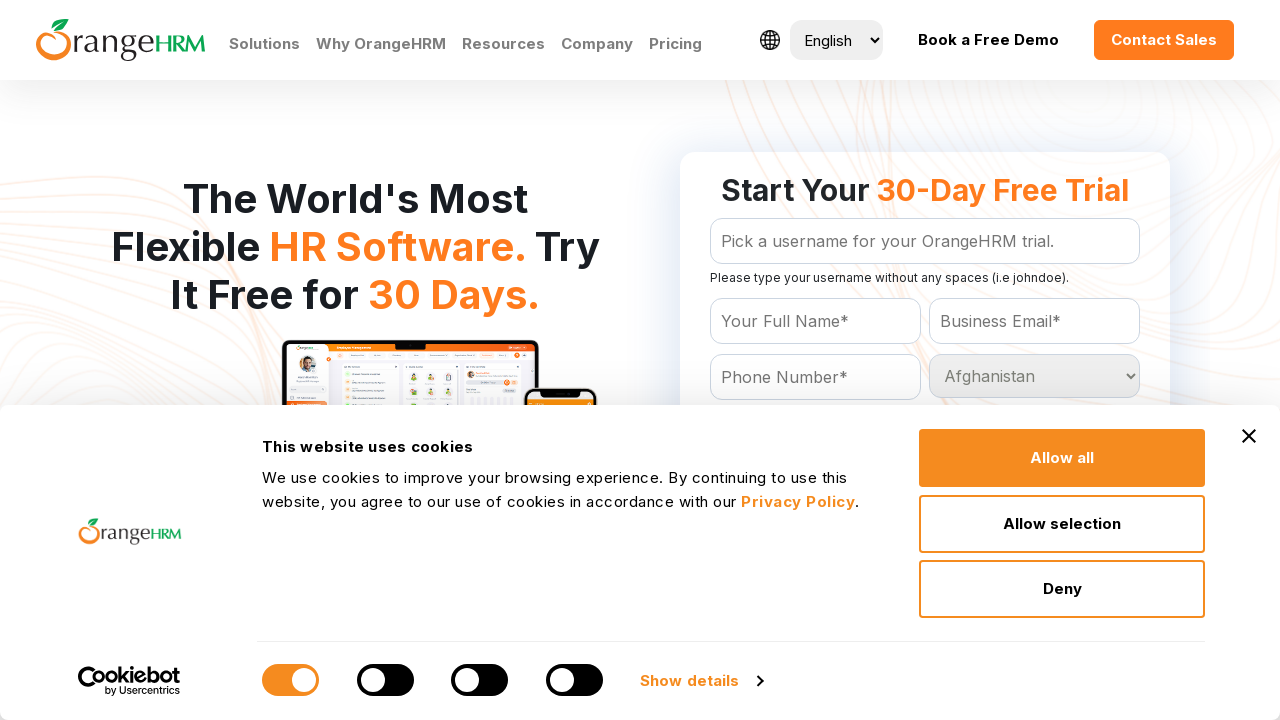

Selected country option at index 2 on #Form_getForm_Country
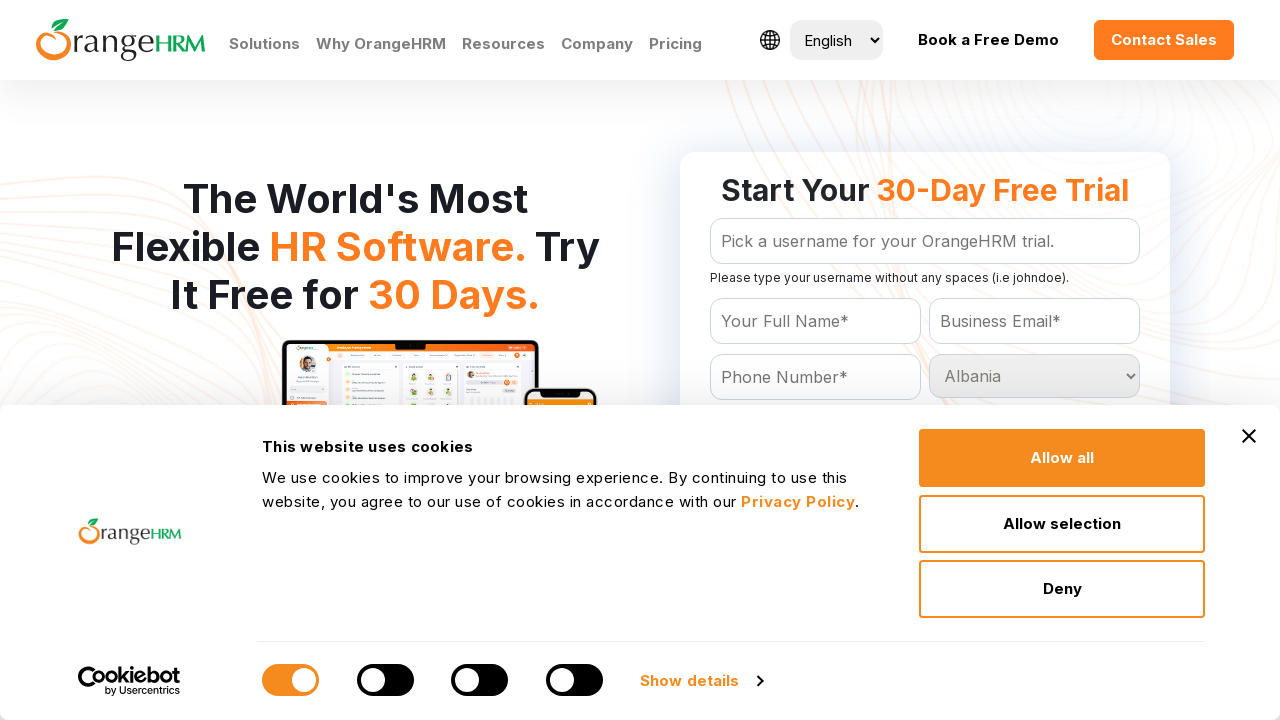

Waited 200ms for selection to register
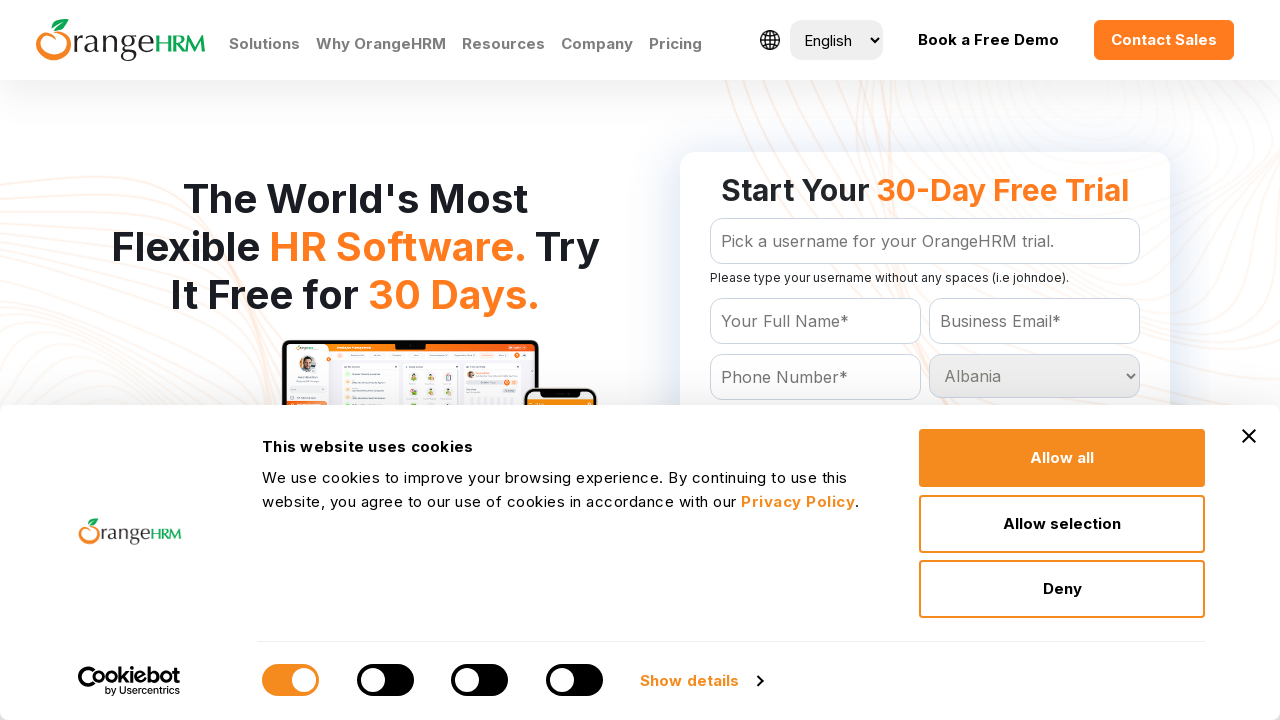

Selected country option at index 3 on #Form_getForm_Country
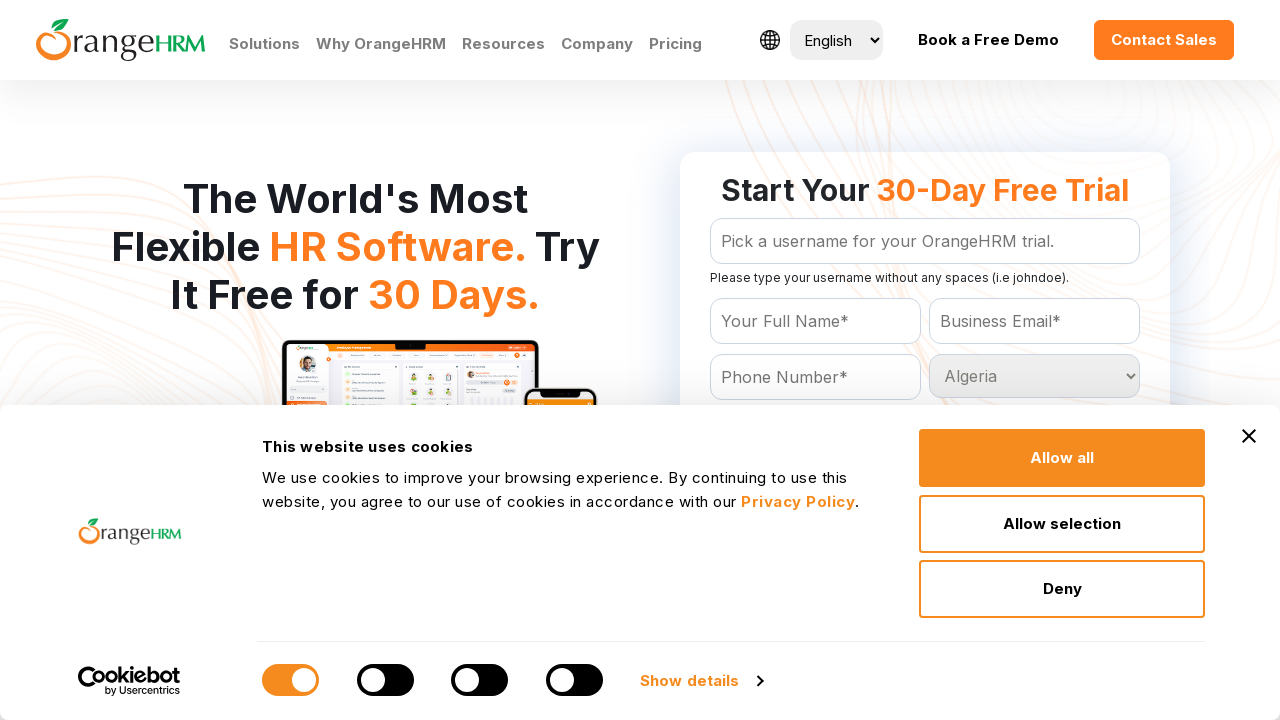

Waited 200ms for selection to register
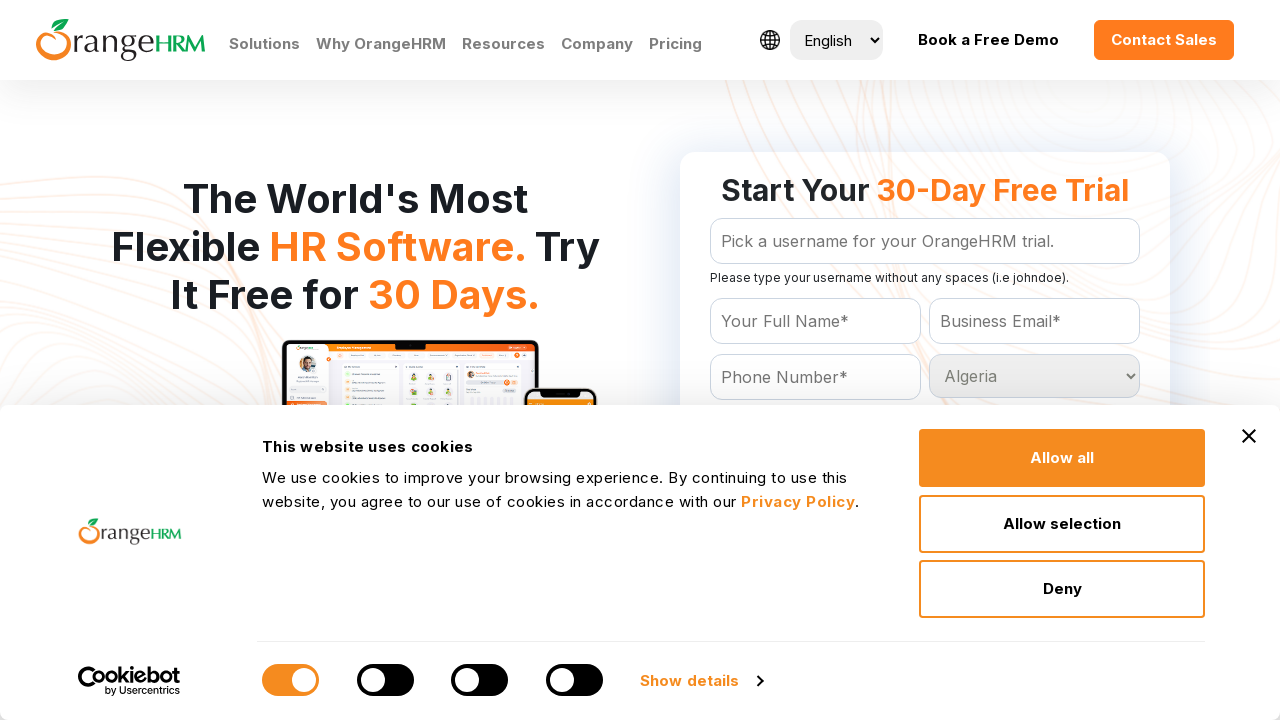

Selected country option at index 4 on #Form_getForm_Country
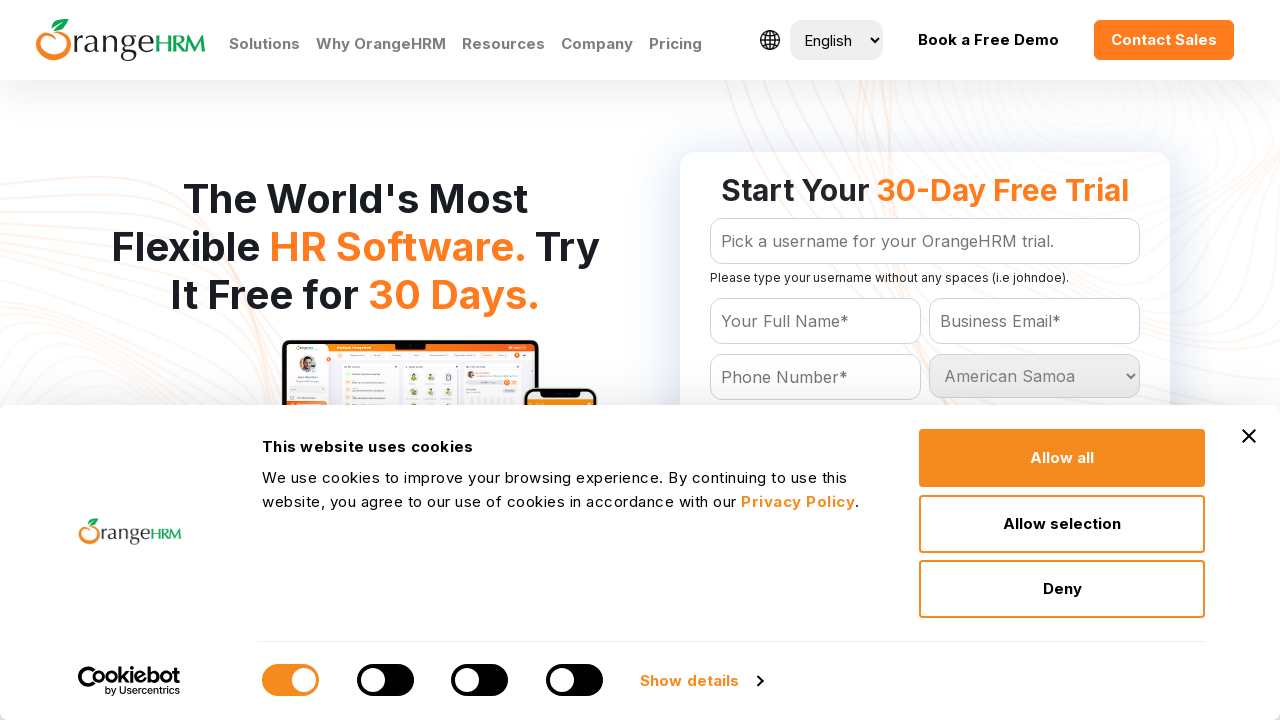

Waited 200ms for selection to register
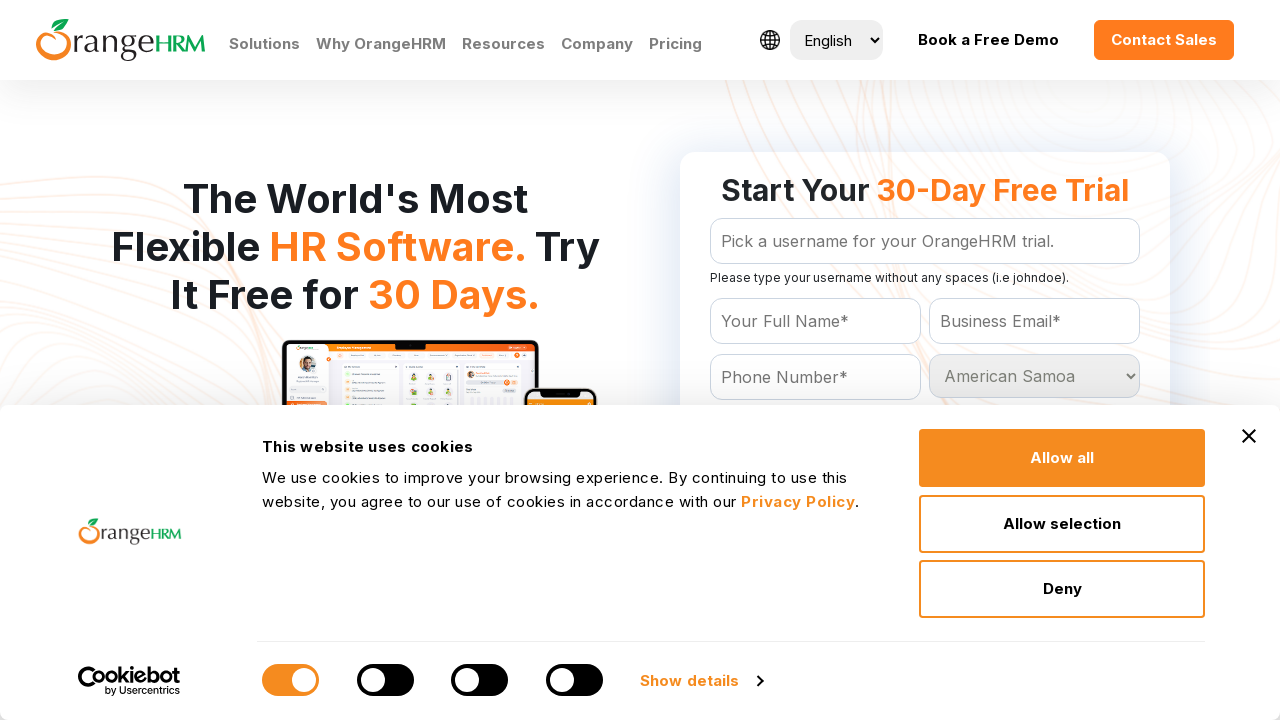

Selected country option at index 5 on #Form_getForm_Country
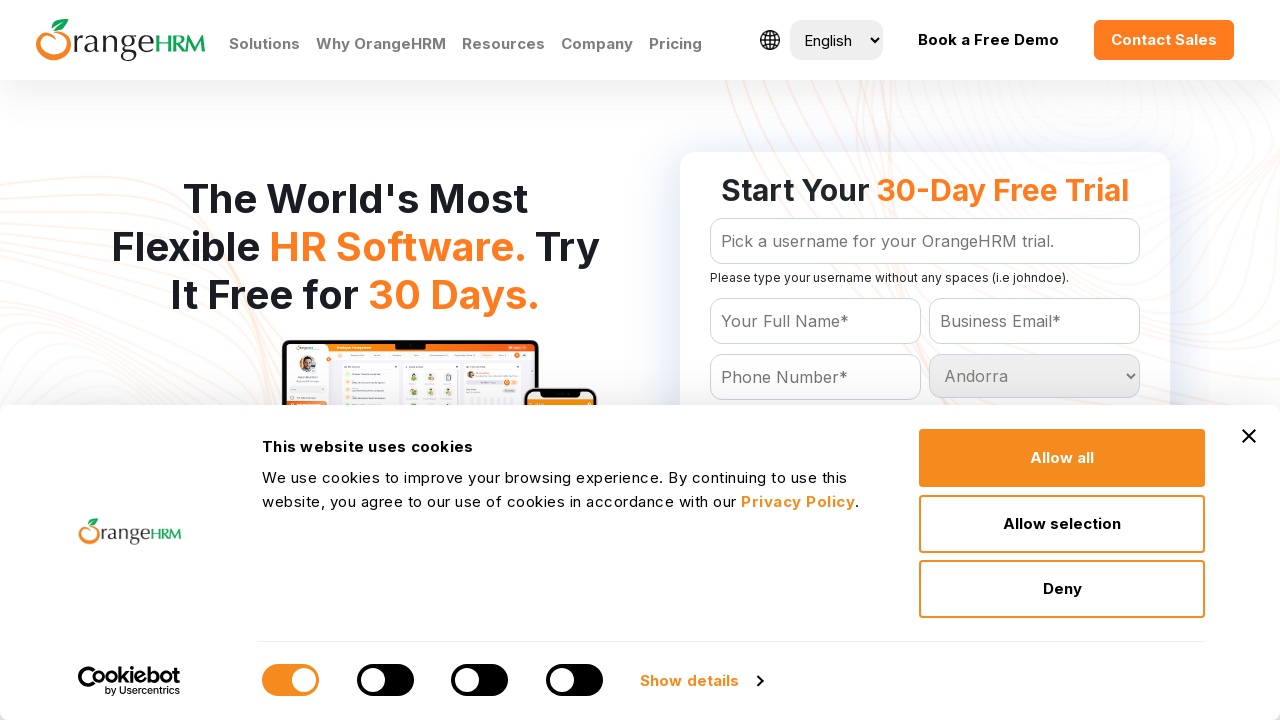

Waited 200ms for selection to register
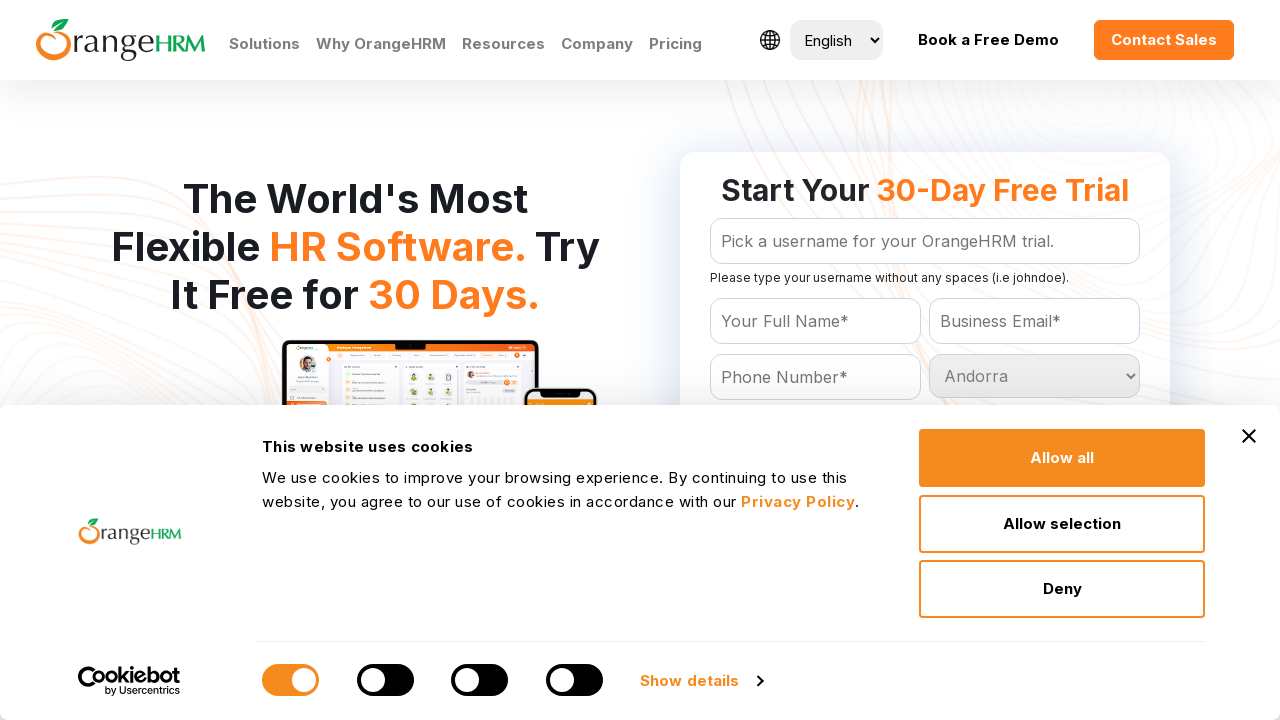

Selected country option at index 6 on #Form_getForm_Country
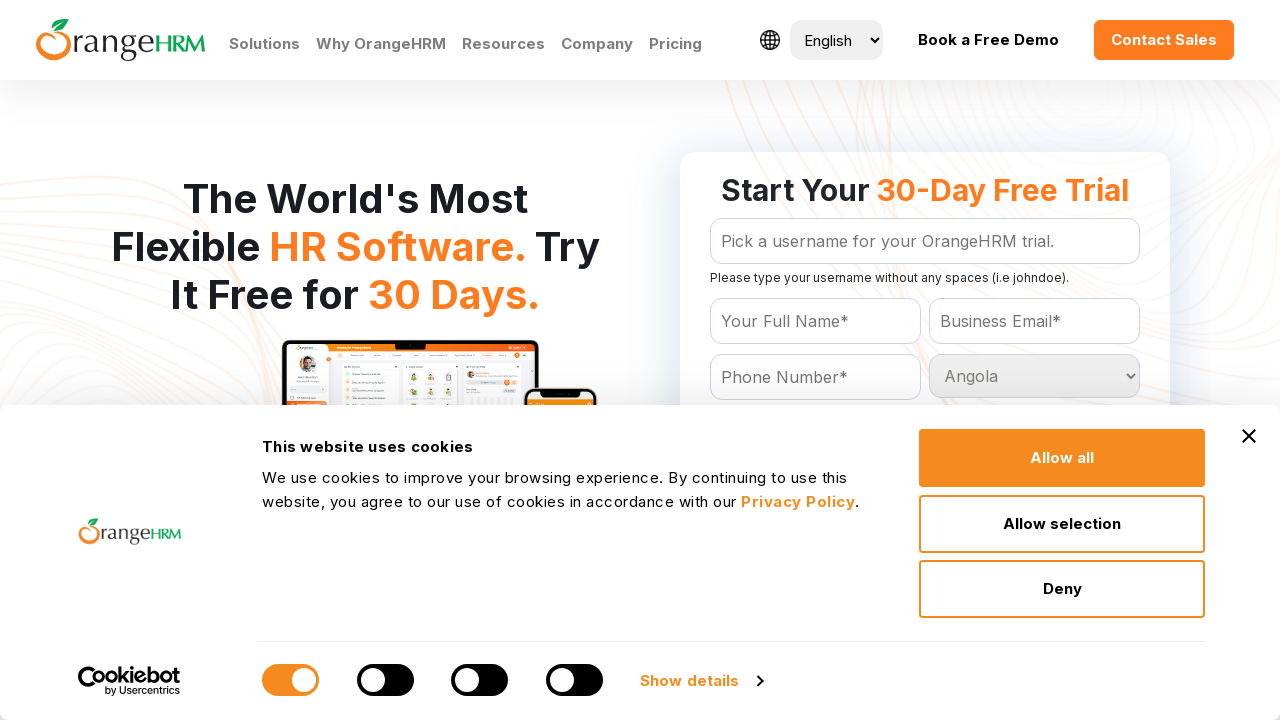

Waited 200ms for selection to register
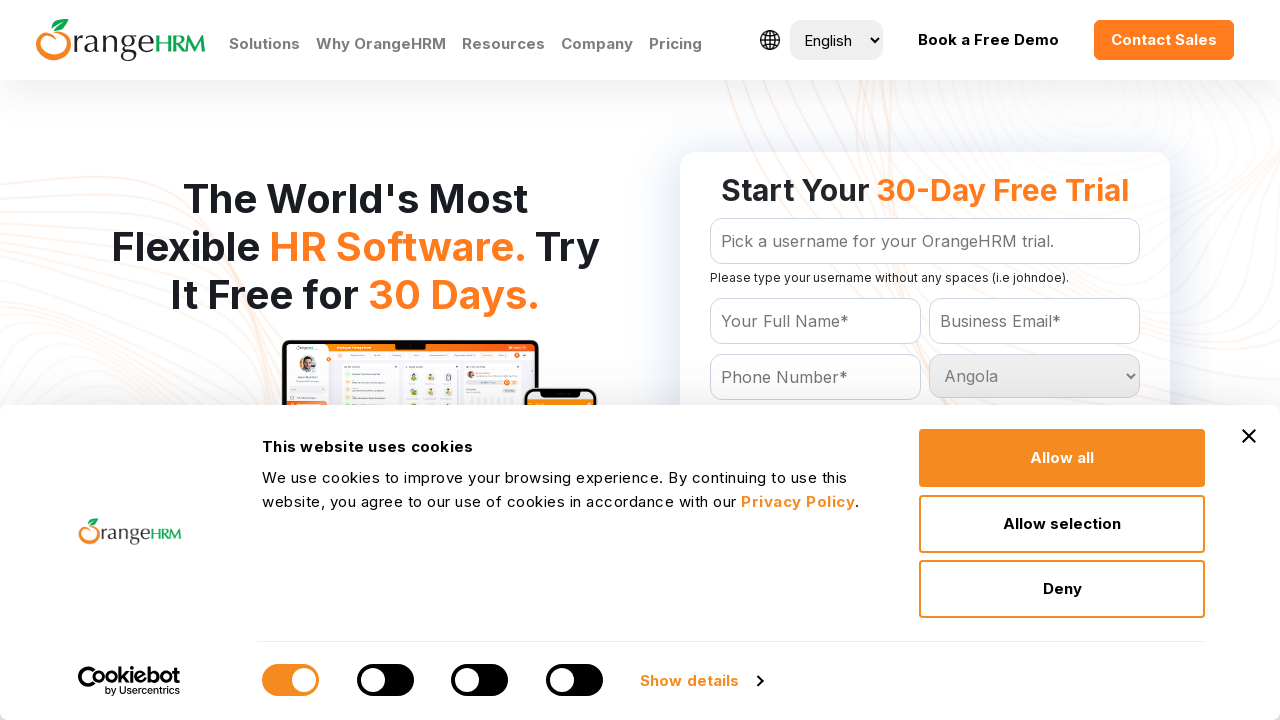

Selected country option at index 7 on #Form_getForm_Country
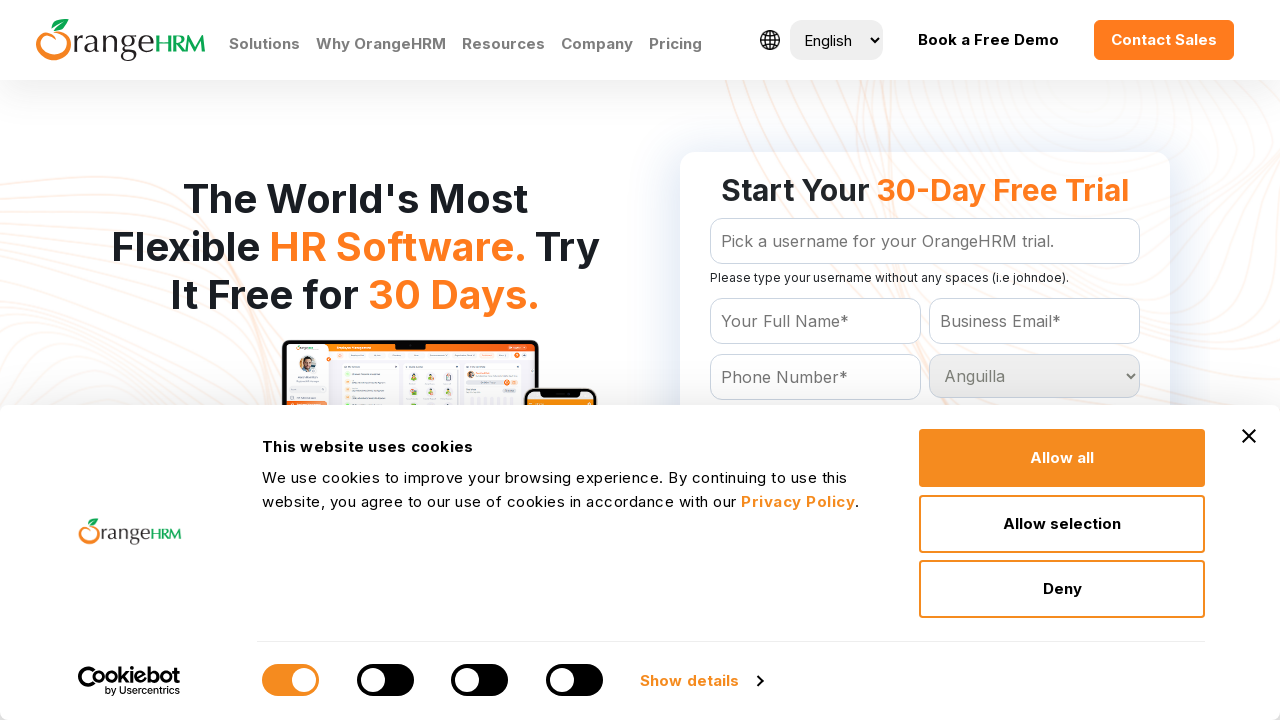

Waited 200ms for selection to register
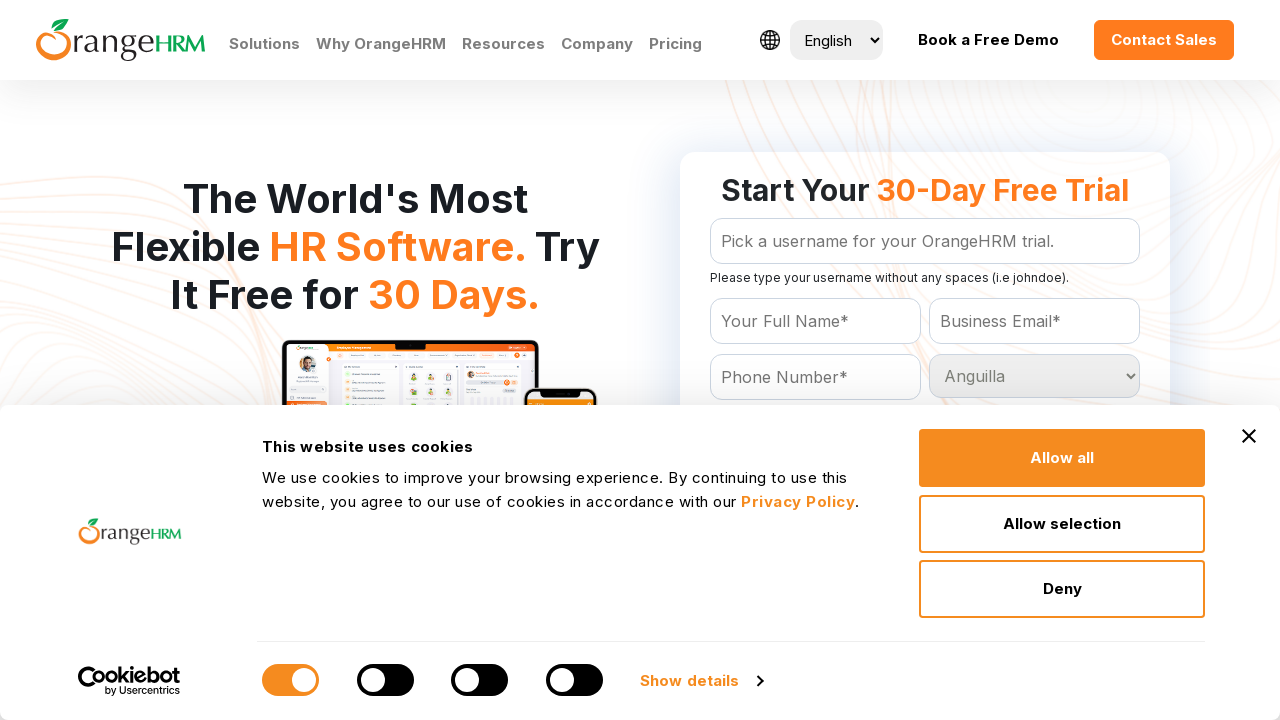

Selected country option at index 8 on #Form_getForm_Country
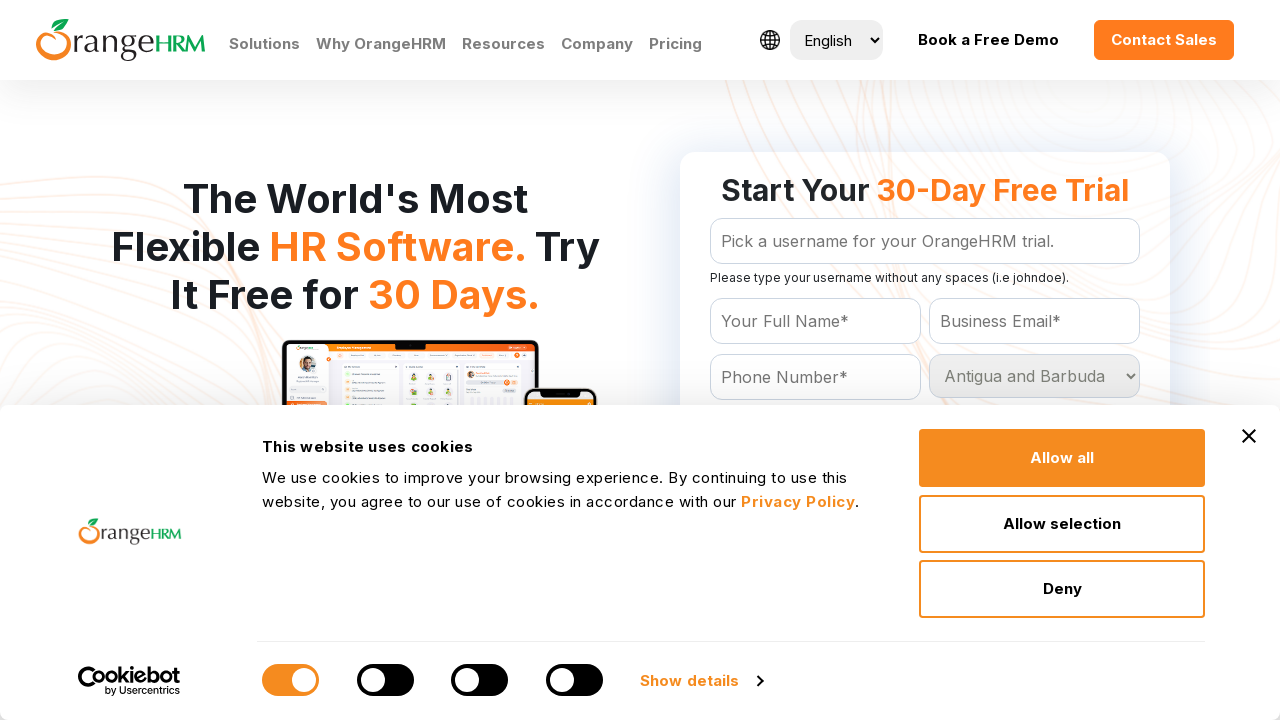

Waited 200ms for selection to register
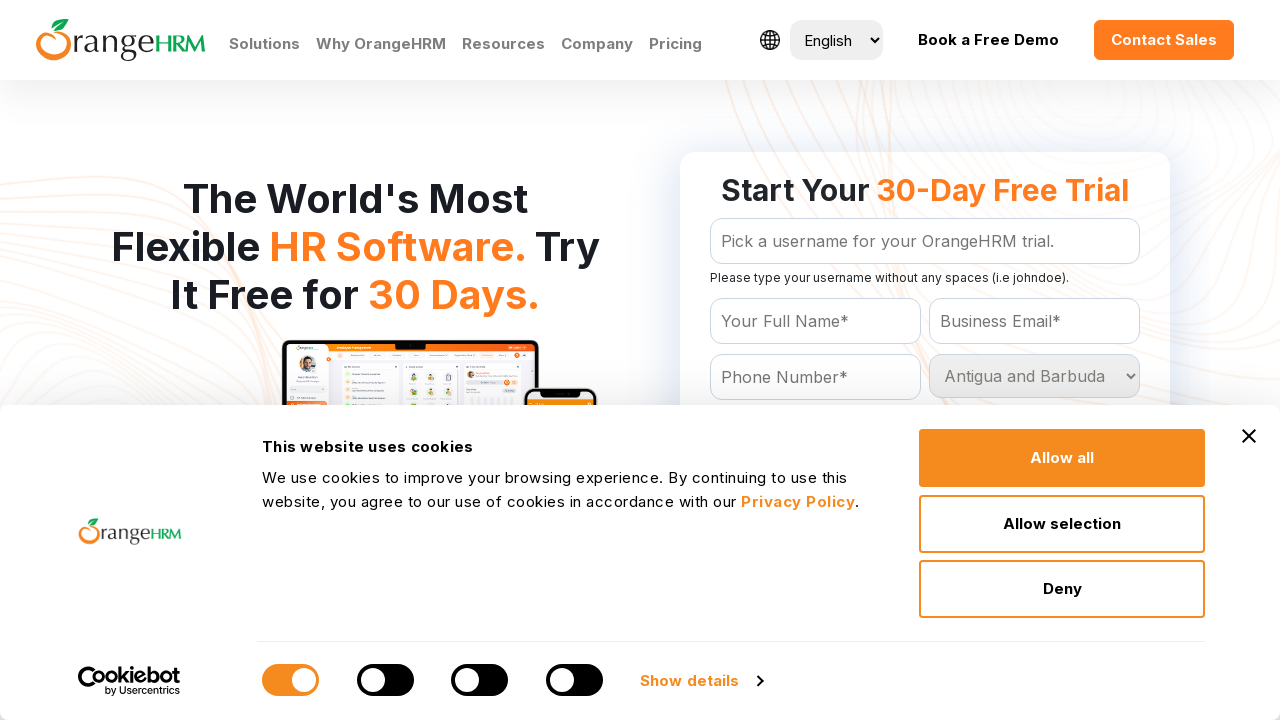

Selected country option at index 9 on #Form_getForm_Country
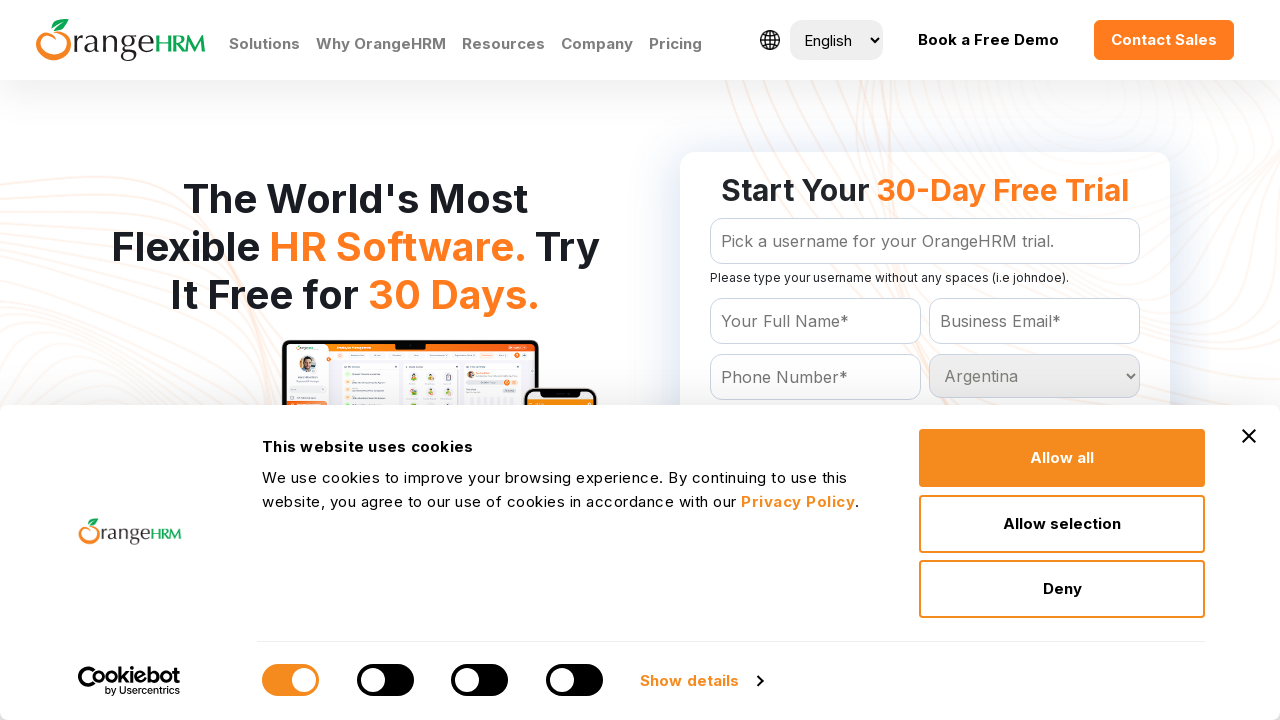

Waited 200ms for selection to register
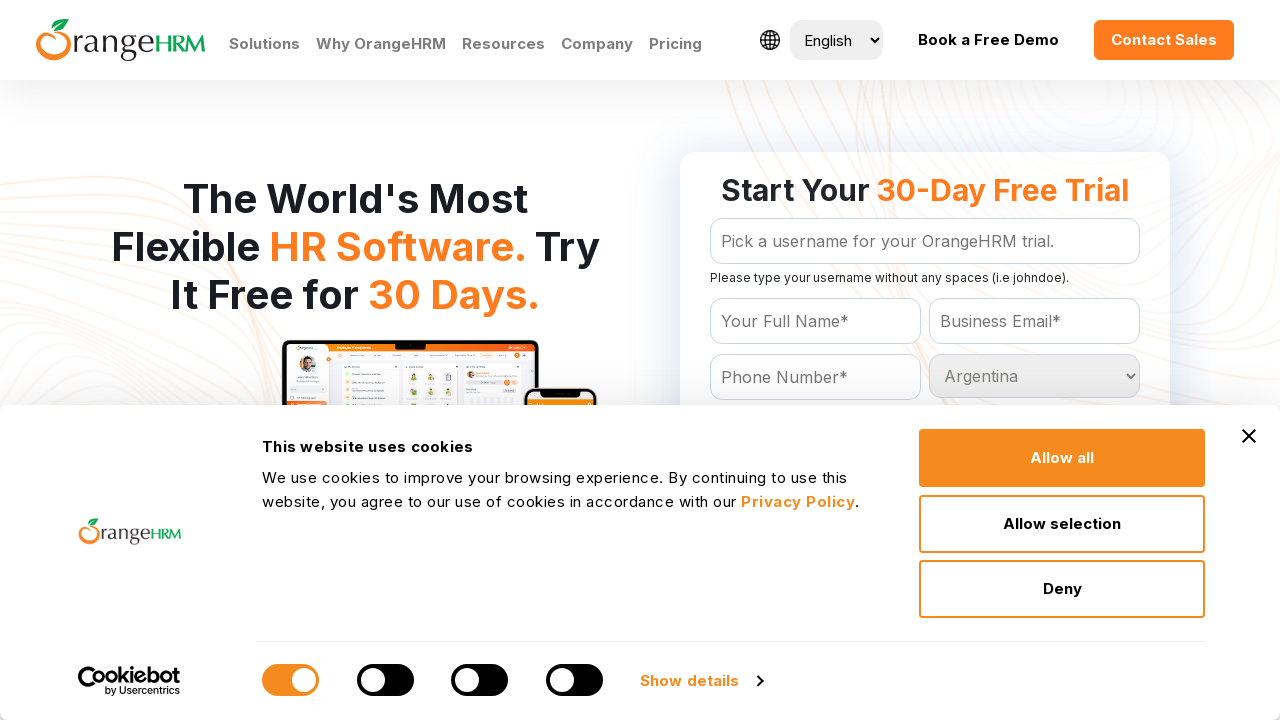

Selected country option at index 10 on #Form_getForm_Country
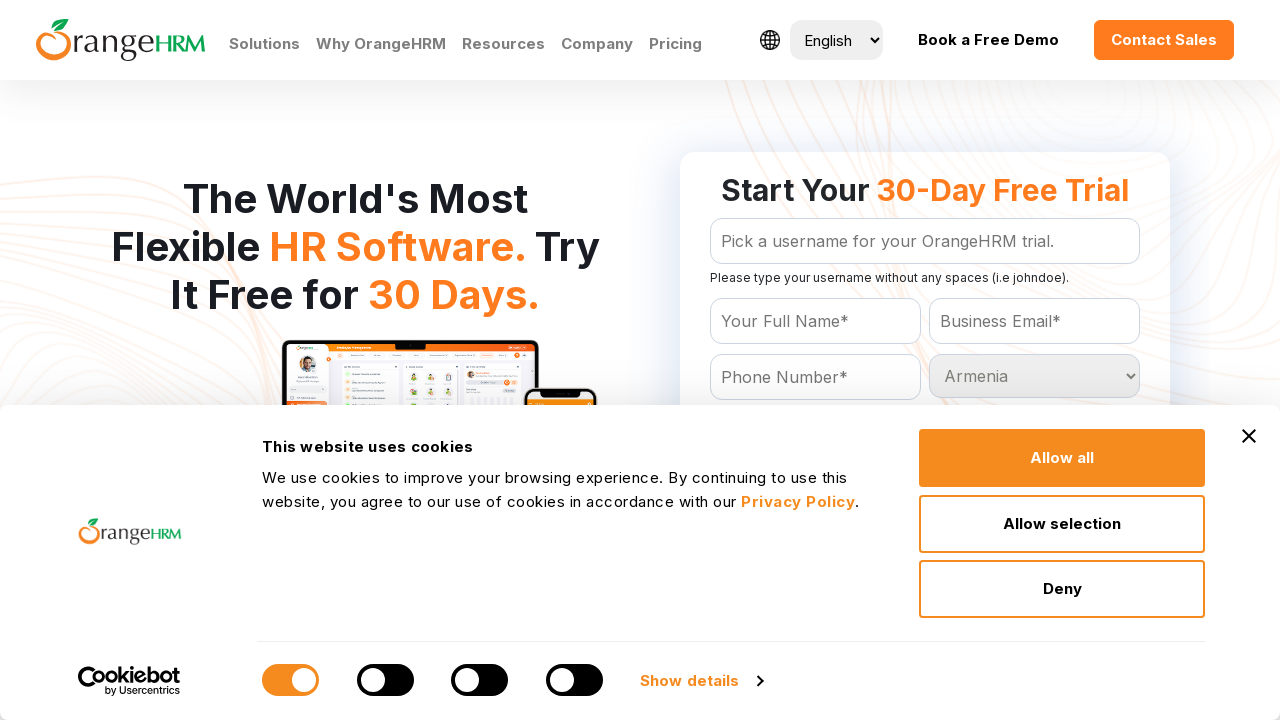

Waited 200ms for selection to register
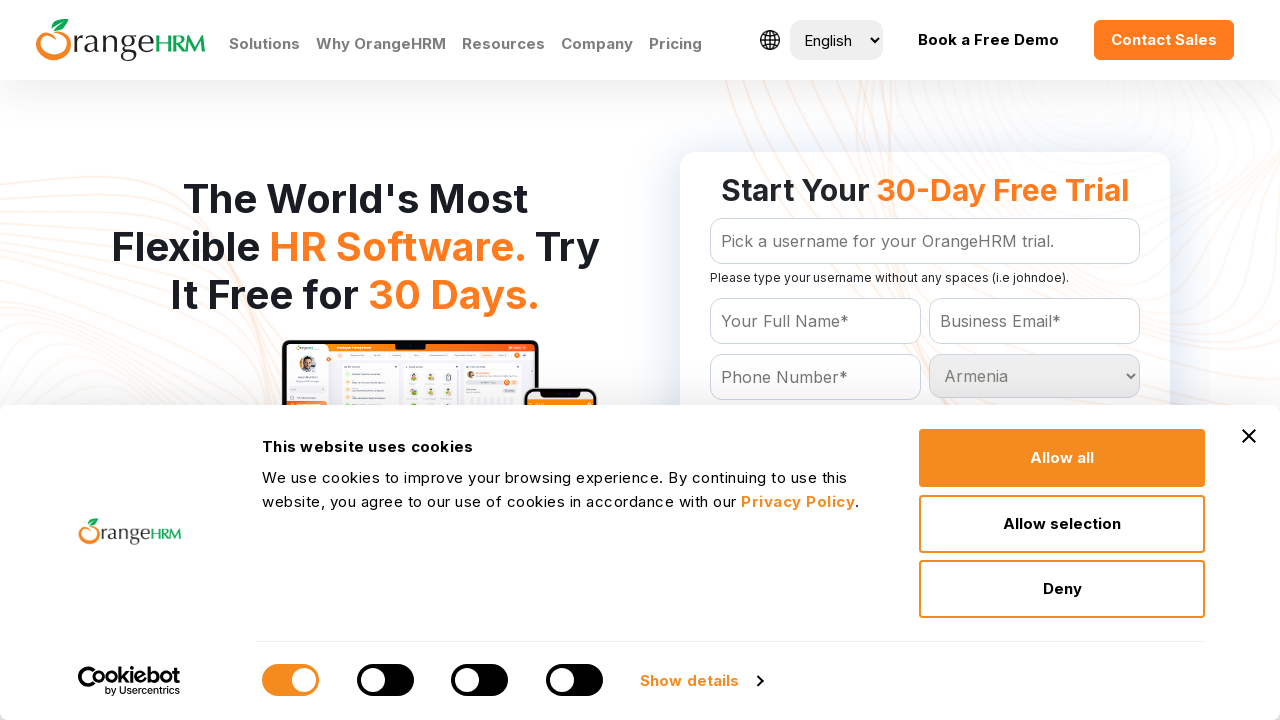

Selected country option at index 11 on #Form_getForm_Country
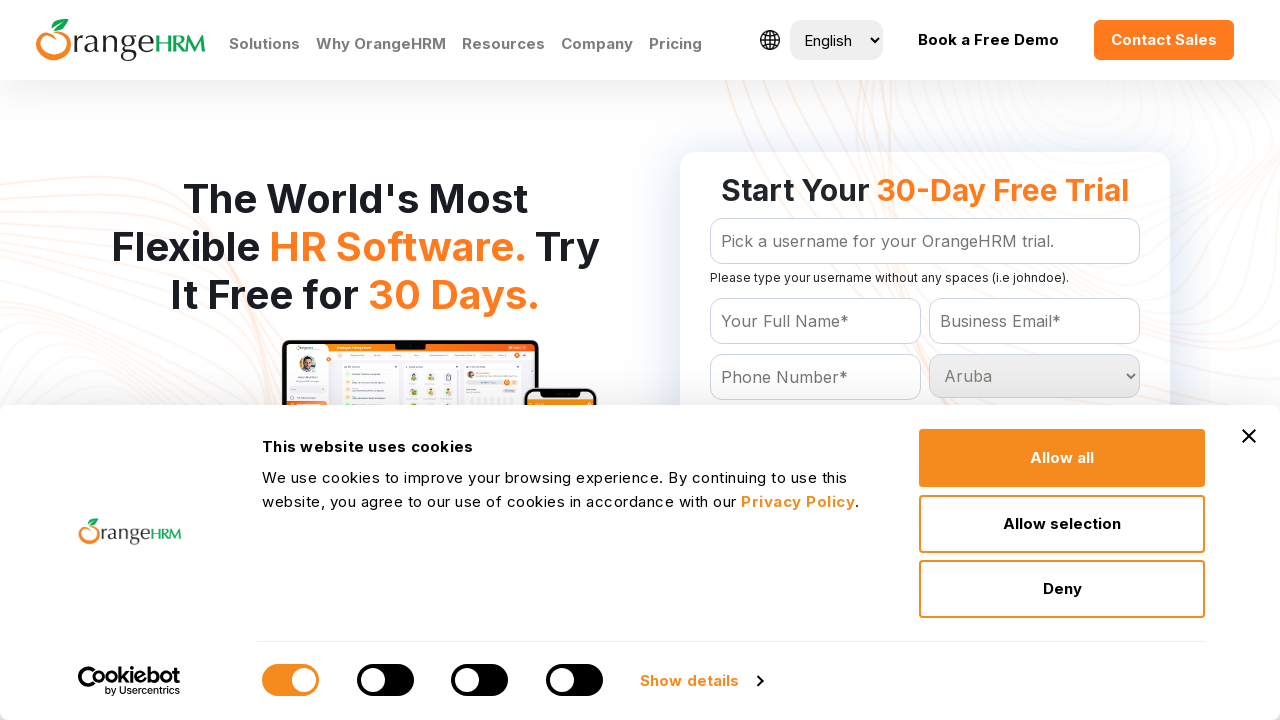

Waited 200ms for selection to register
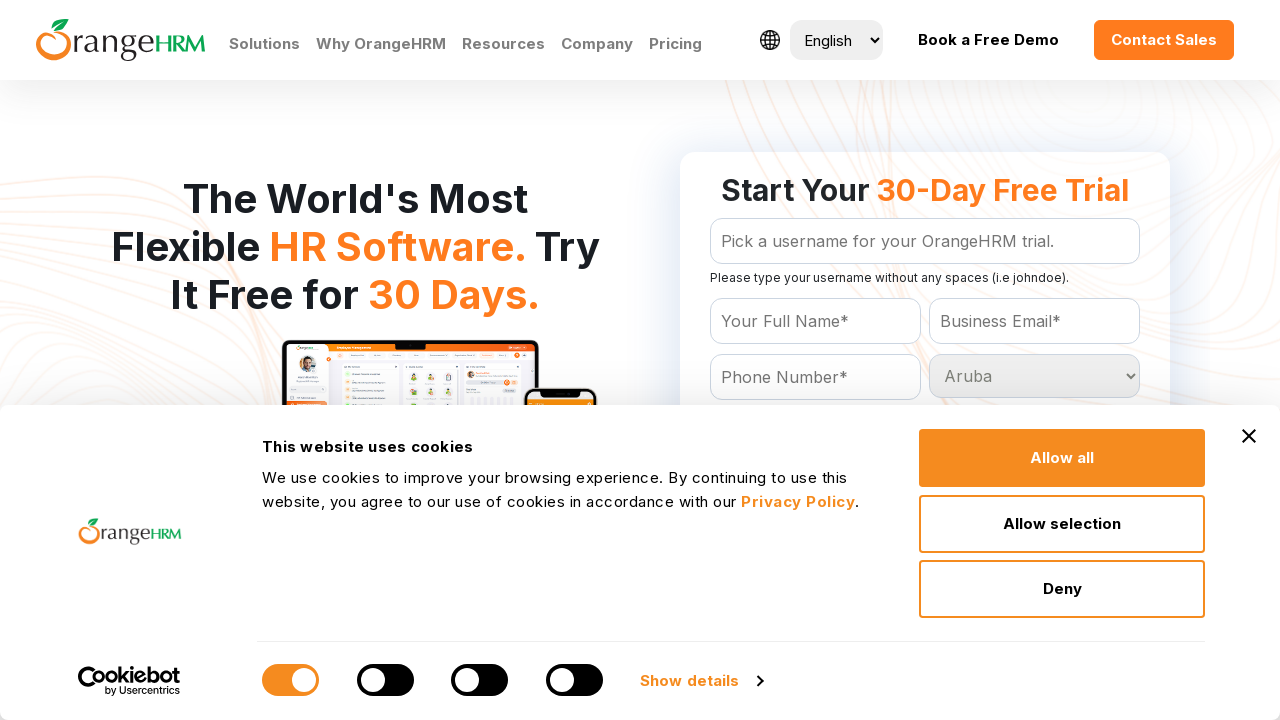

Selected country option at index 12 on #Form_getForm_Country
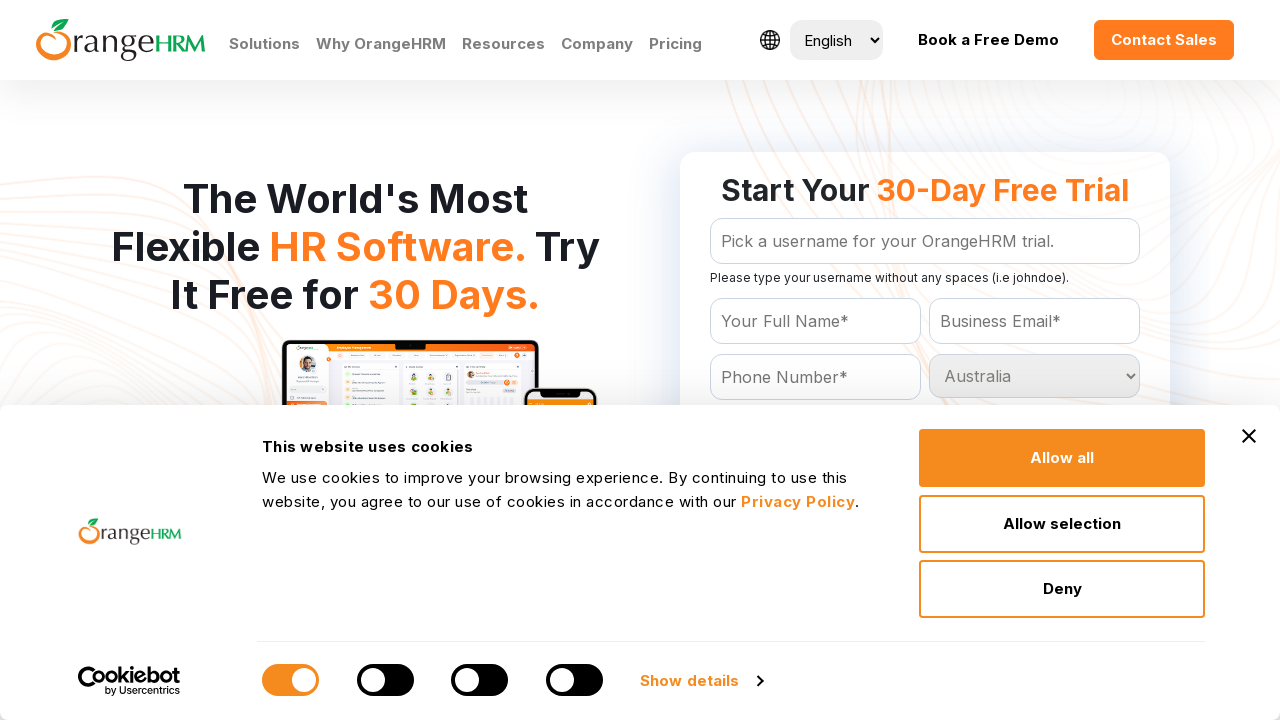

Waited 200ms for selection to register
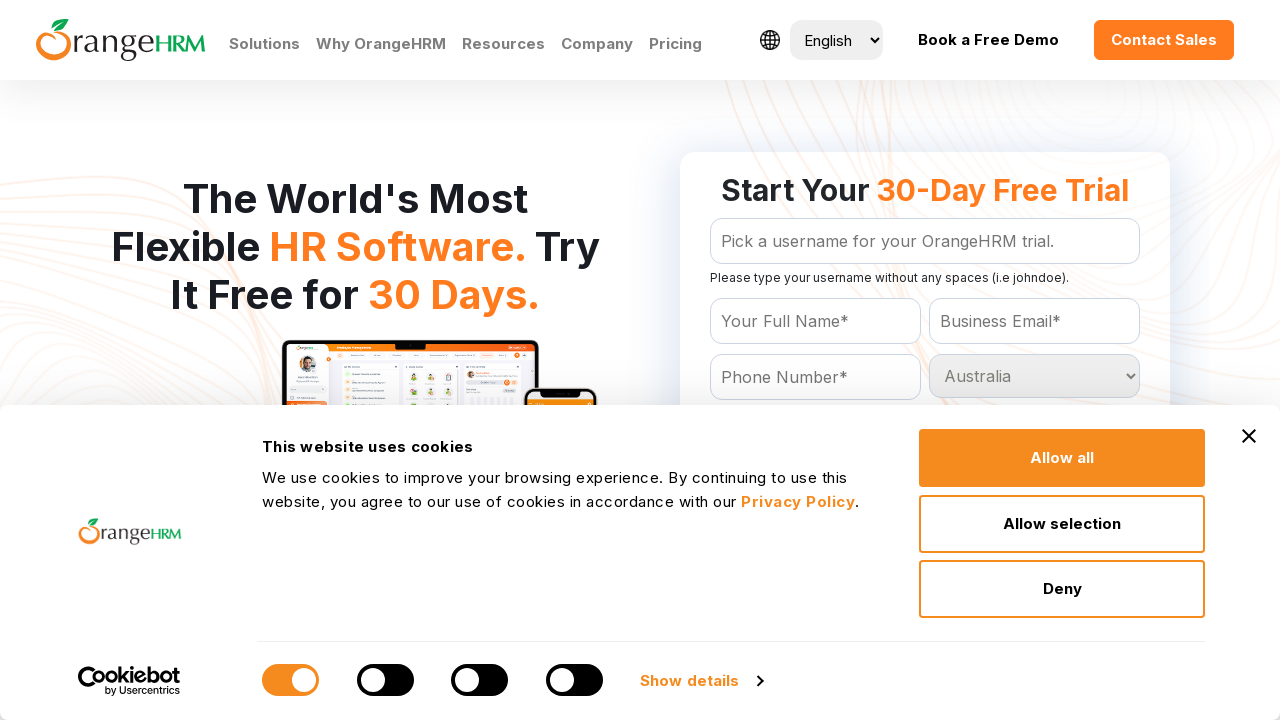

Selected country option at index 13 on #Form_getForm_Country
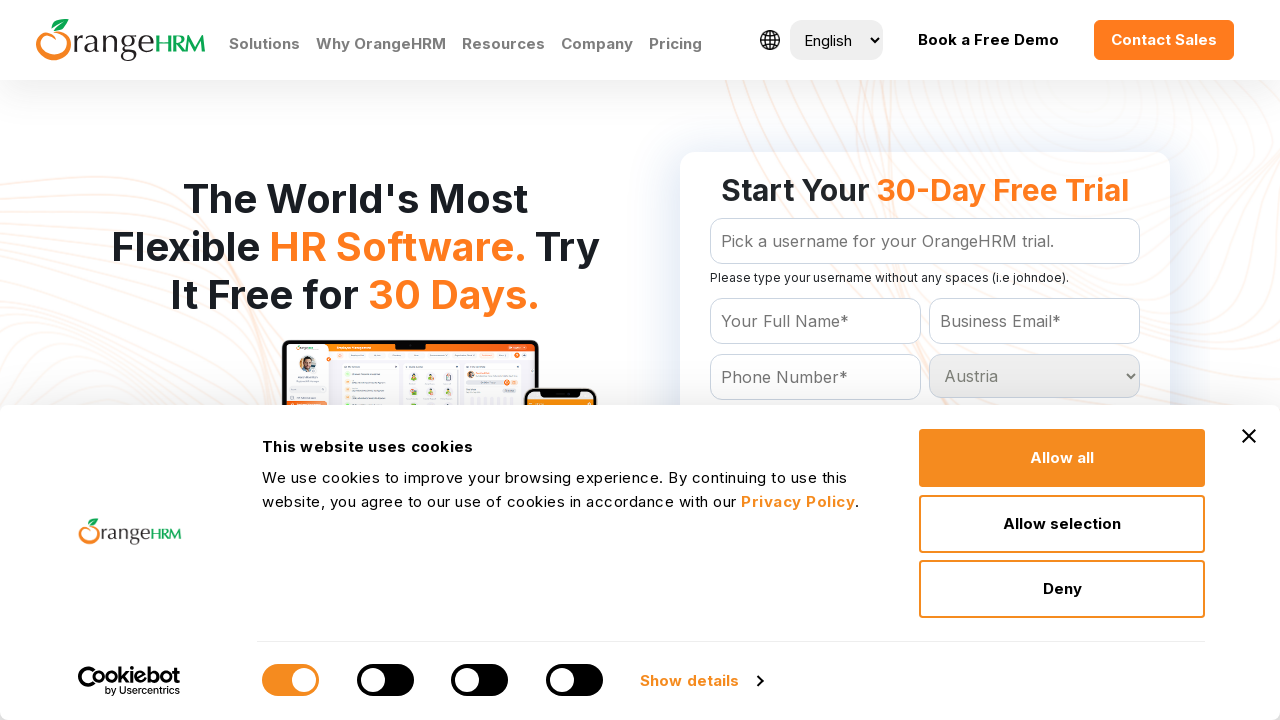

Waited 200ms for selection to register
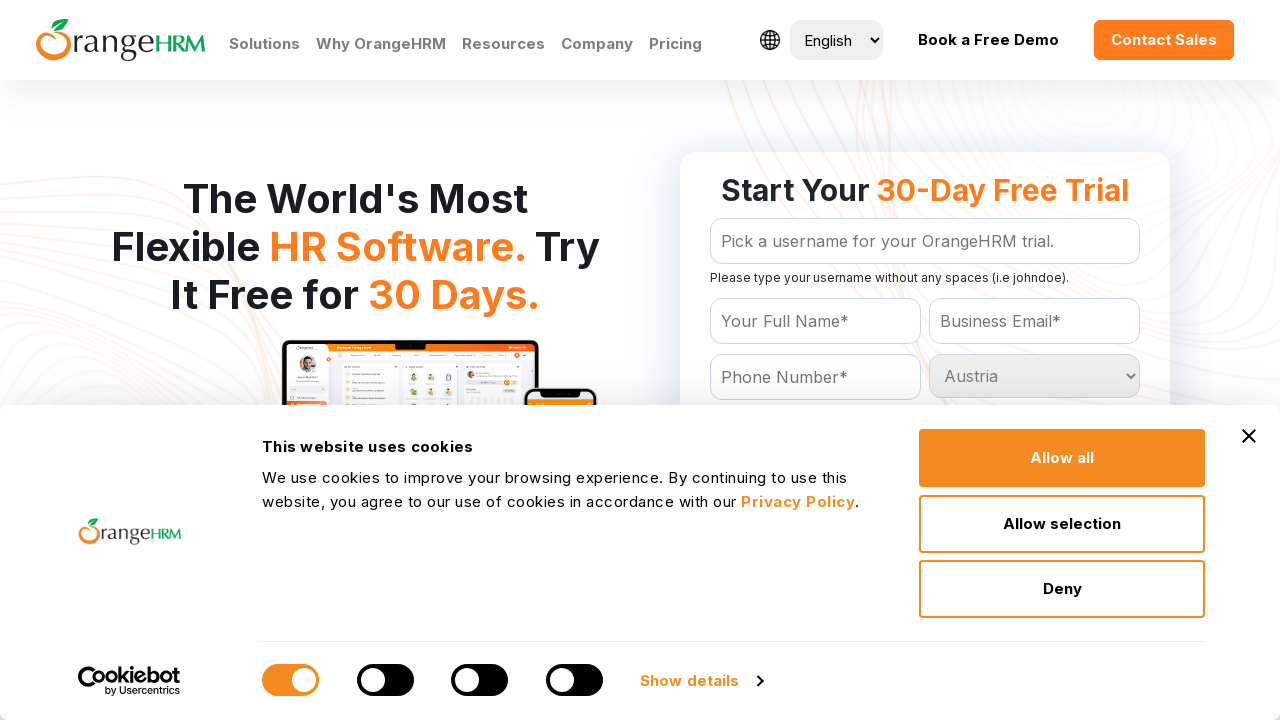

Selected country option at index 14 on #Form_getForm_Country
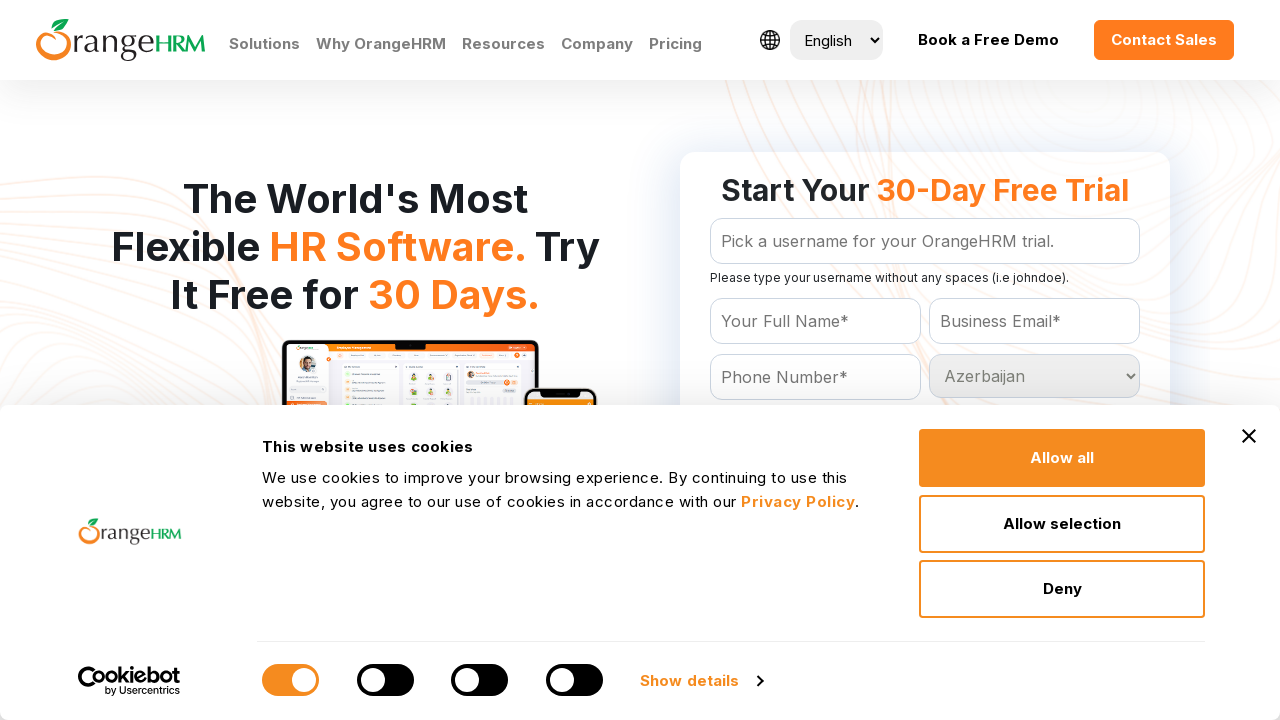

Waited 200ms for selection to register
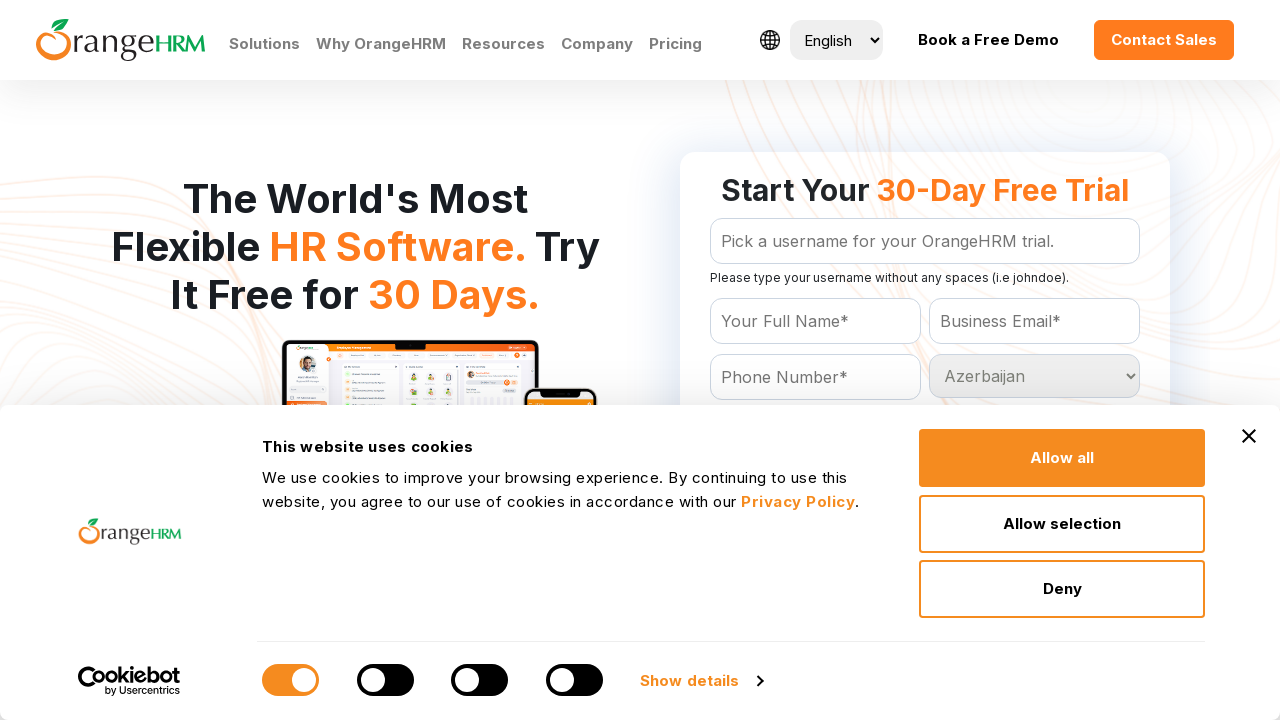

Selected country option at index 15 on #Form_getForm_Country
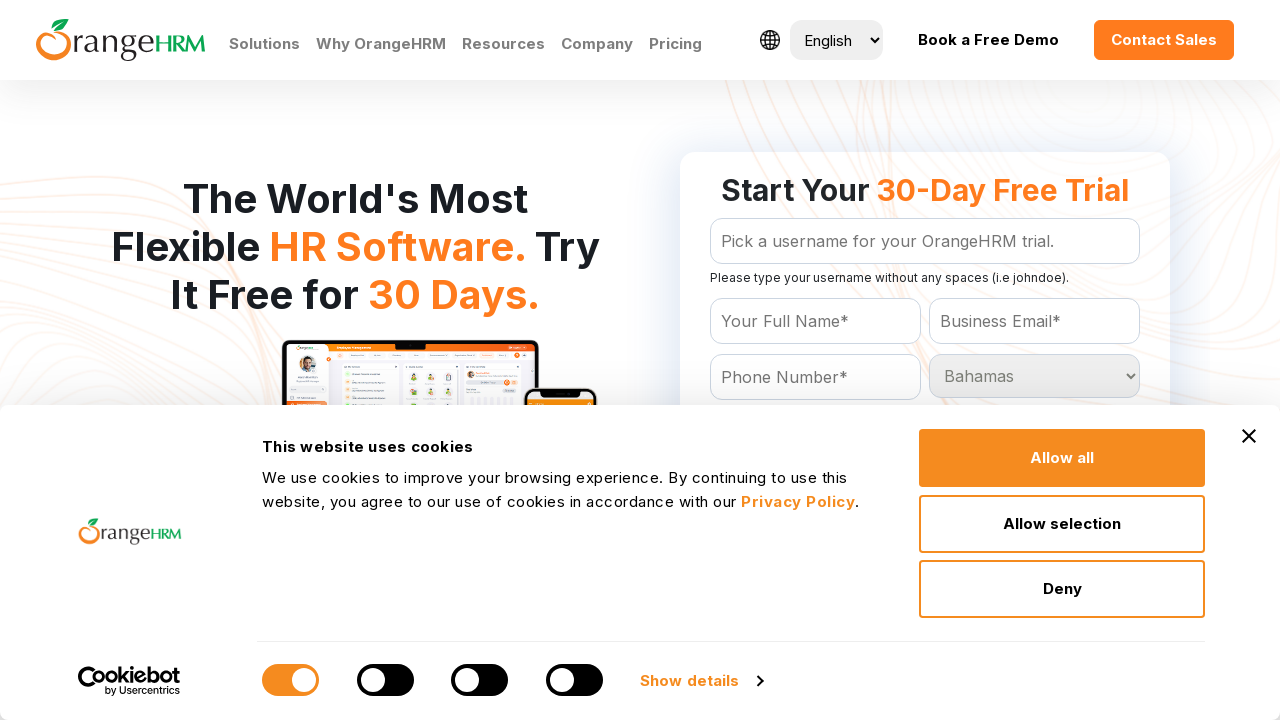

Waited 200ms for selection to register
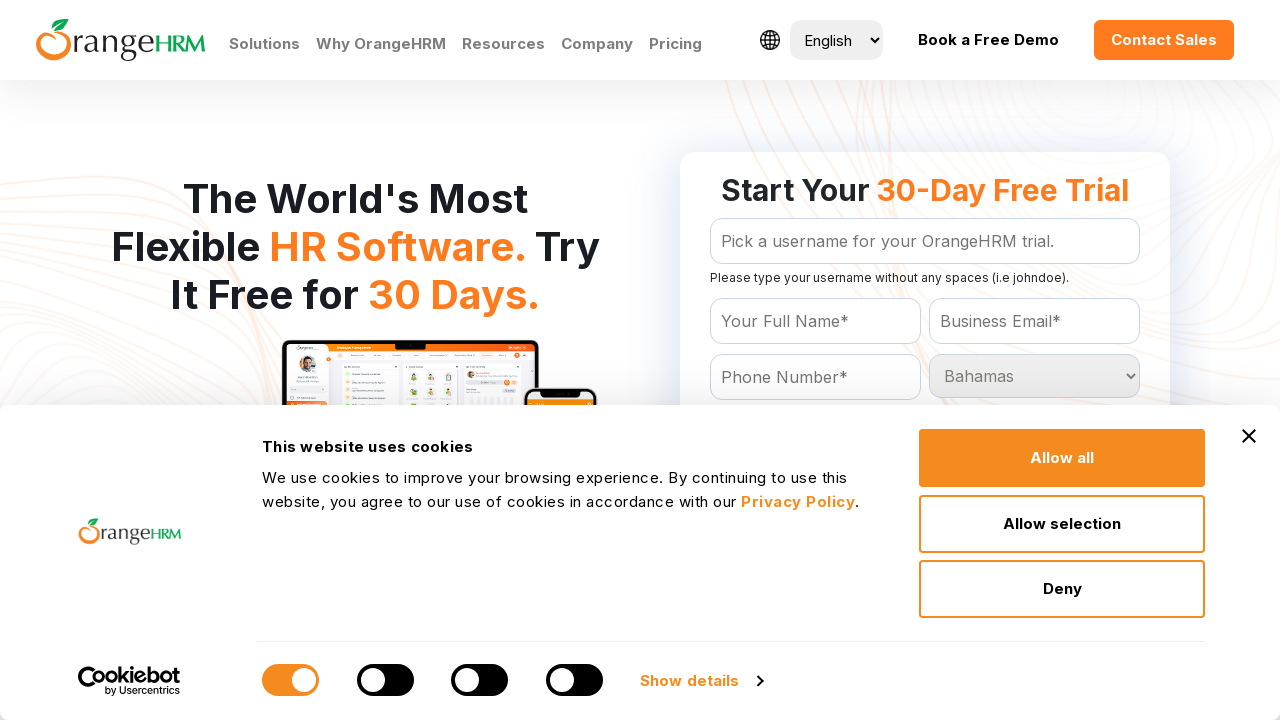

Selected country option at index 16 on #Form_getForm_Country
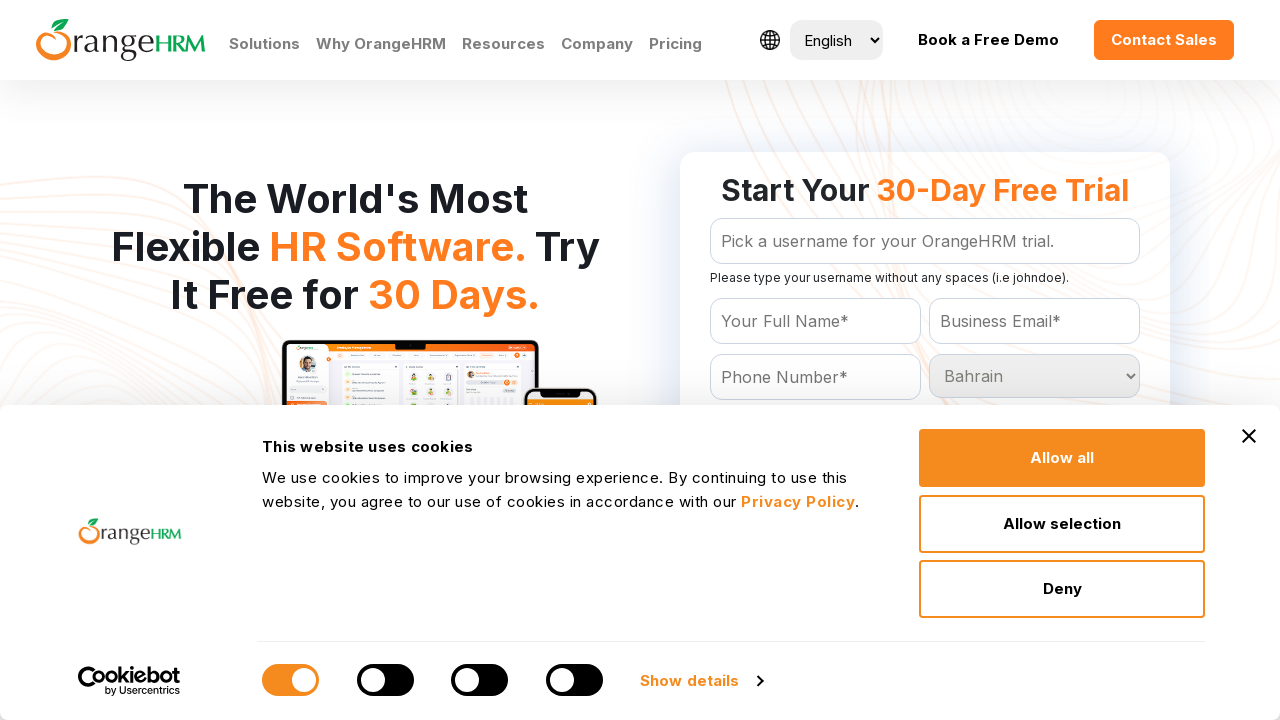

Waited 200ms for selection to register
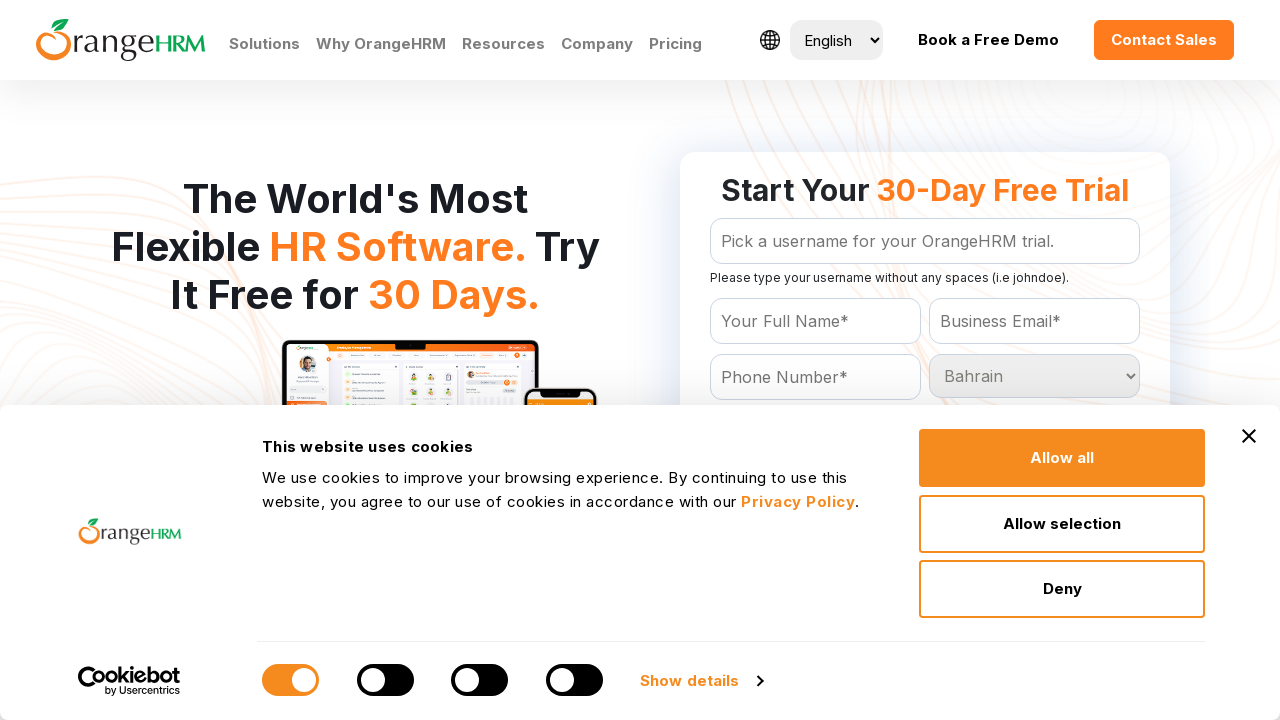

Selected country option at index 17 on #Form_getForm_Country
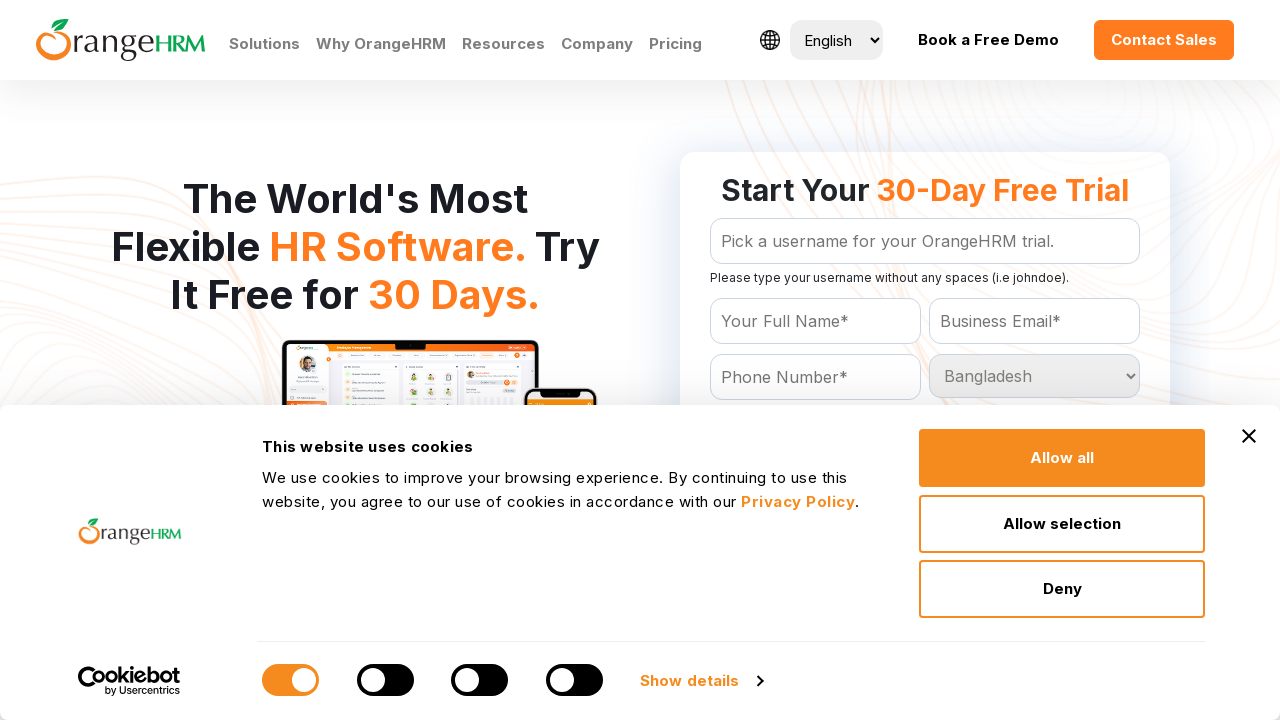

Waited 200ms for selection to register
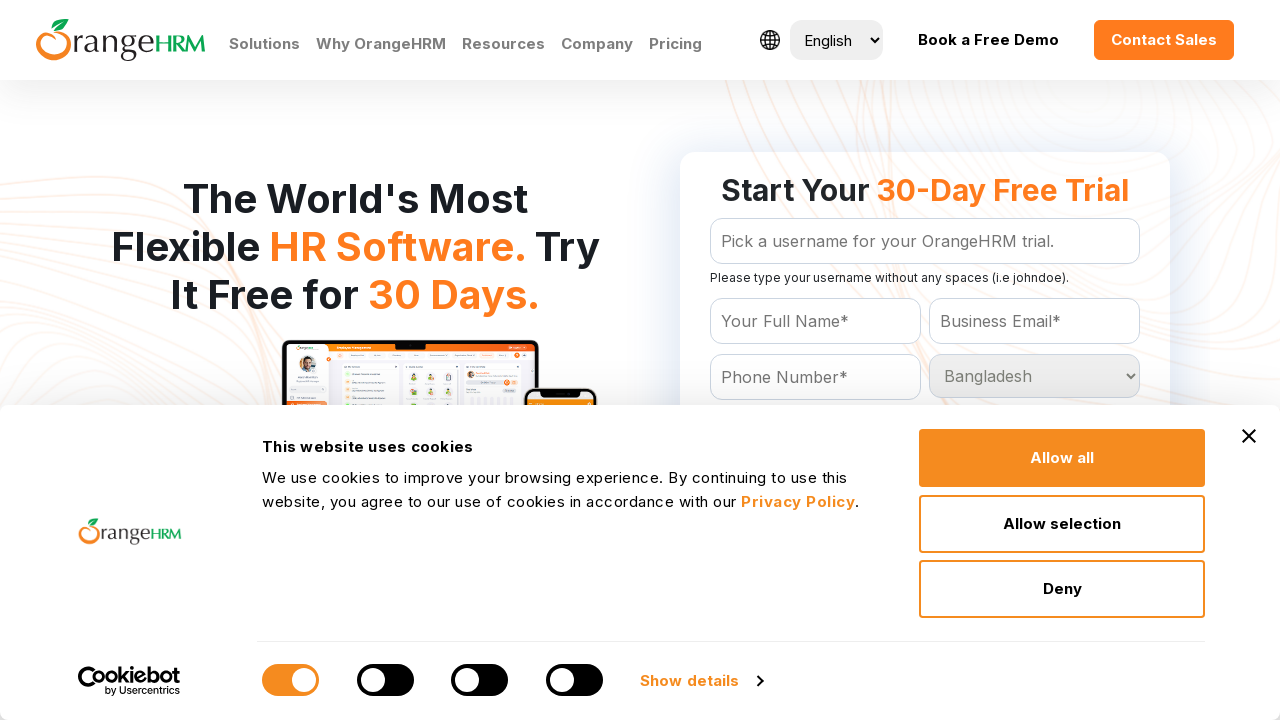

Selected country option at index 18 on #Form_getForm_Country
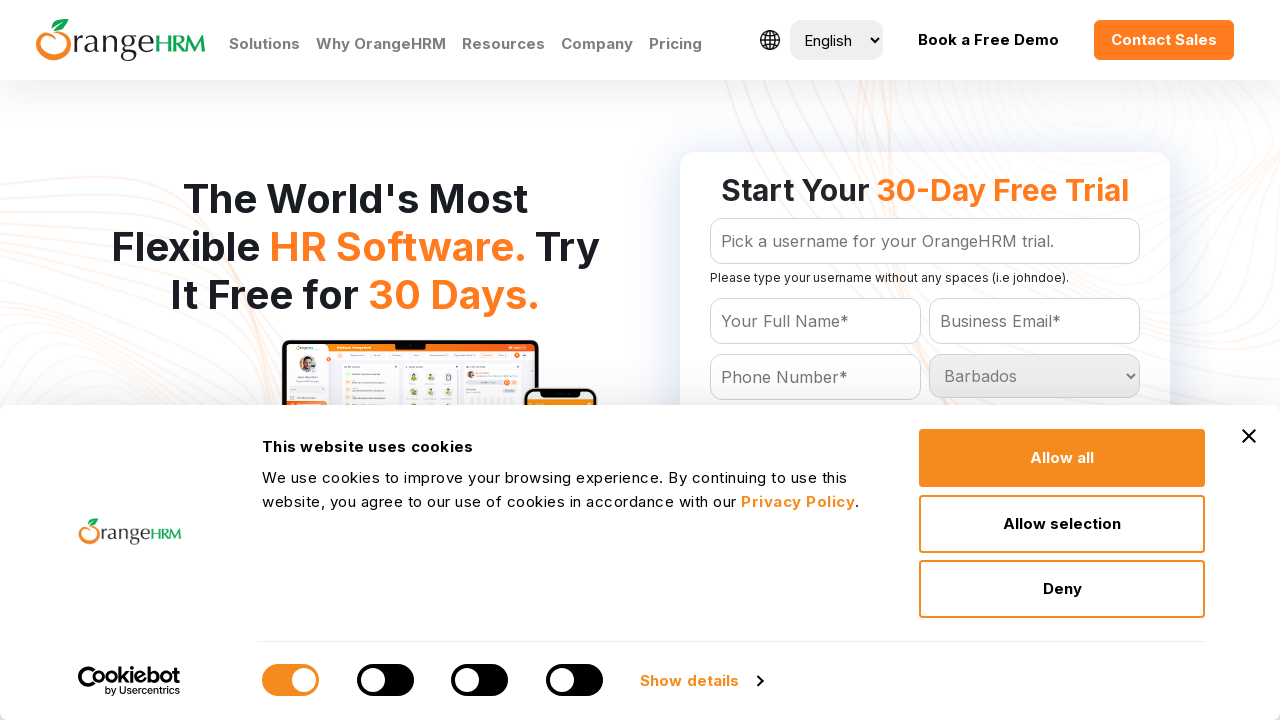

Waited 200ms for selection to register
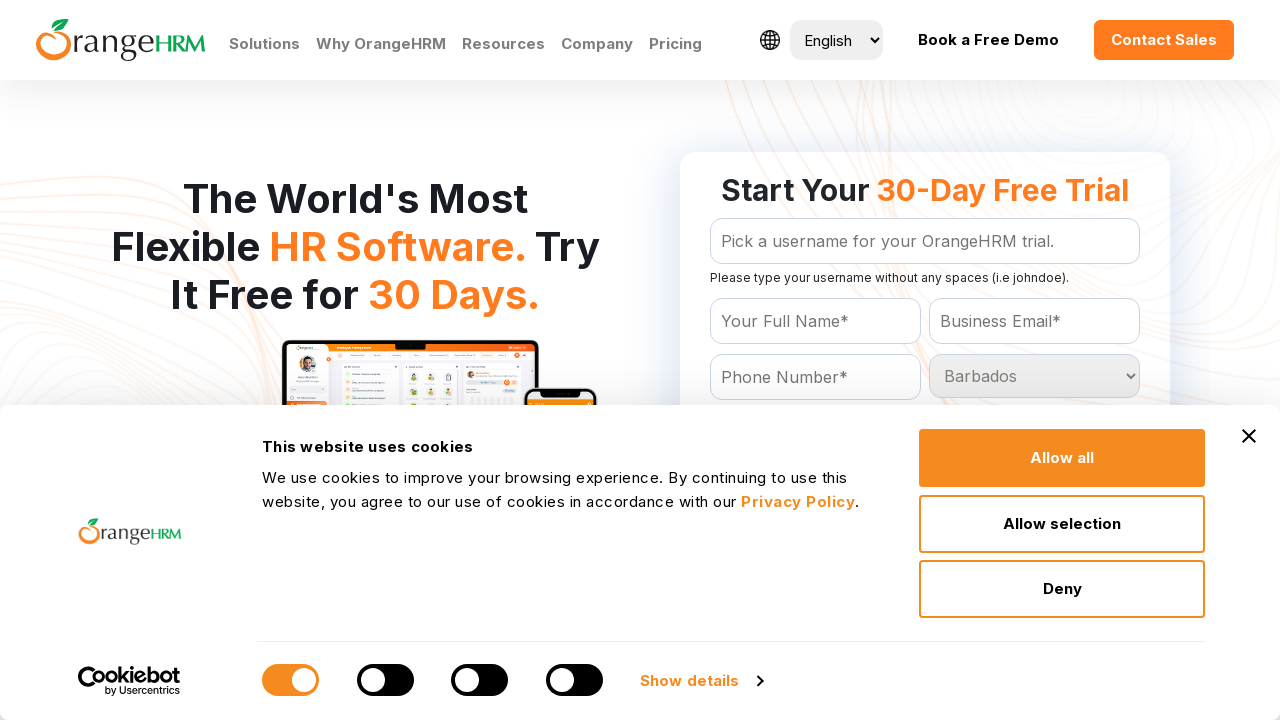

Selected country option at index 19 on #Form_getForm_Country
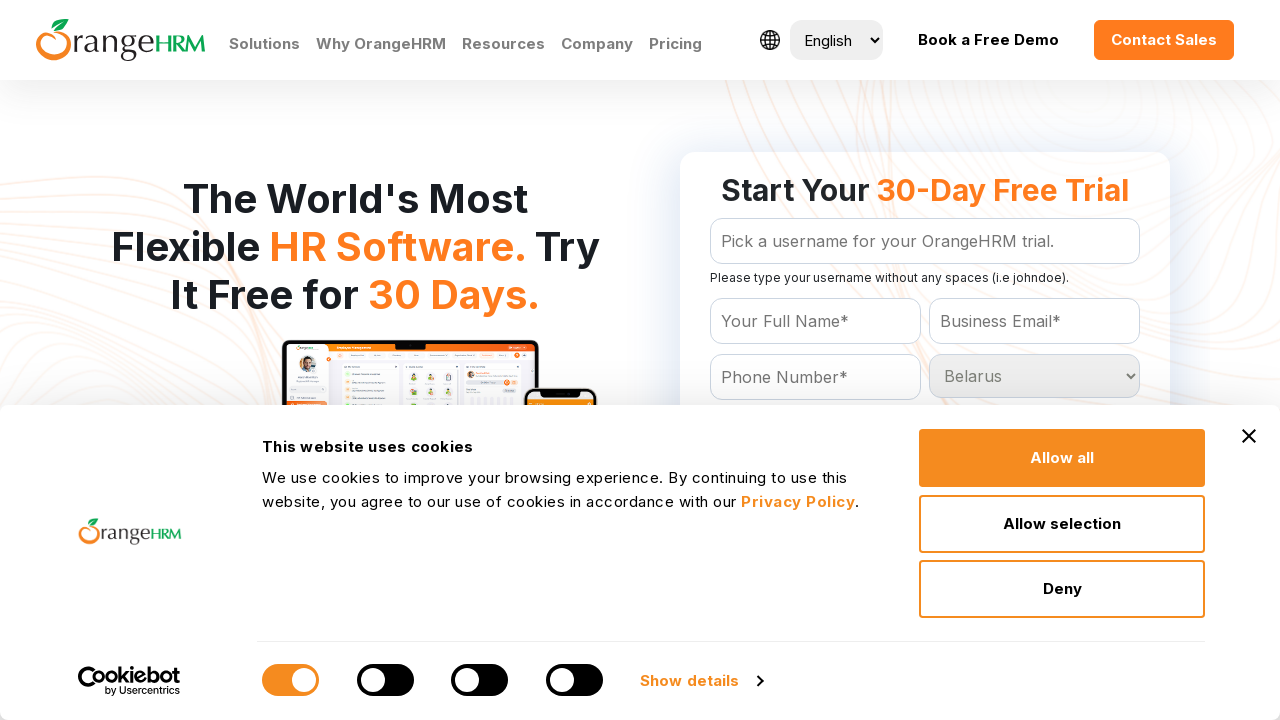

Waited 200ms for selection to register
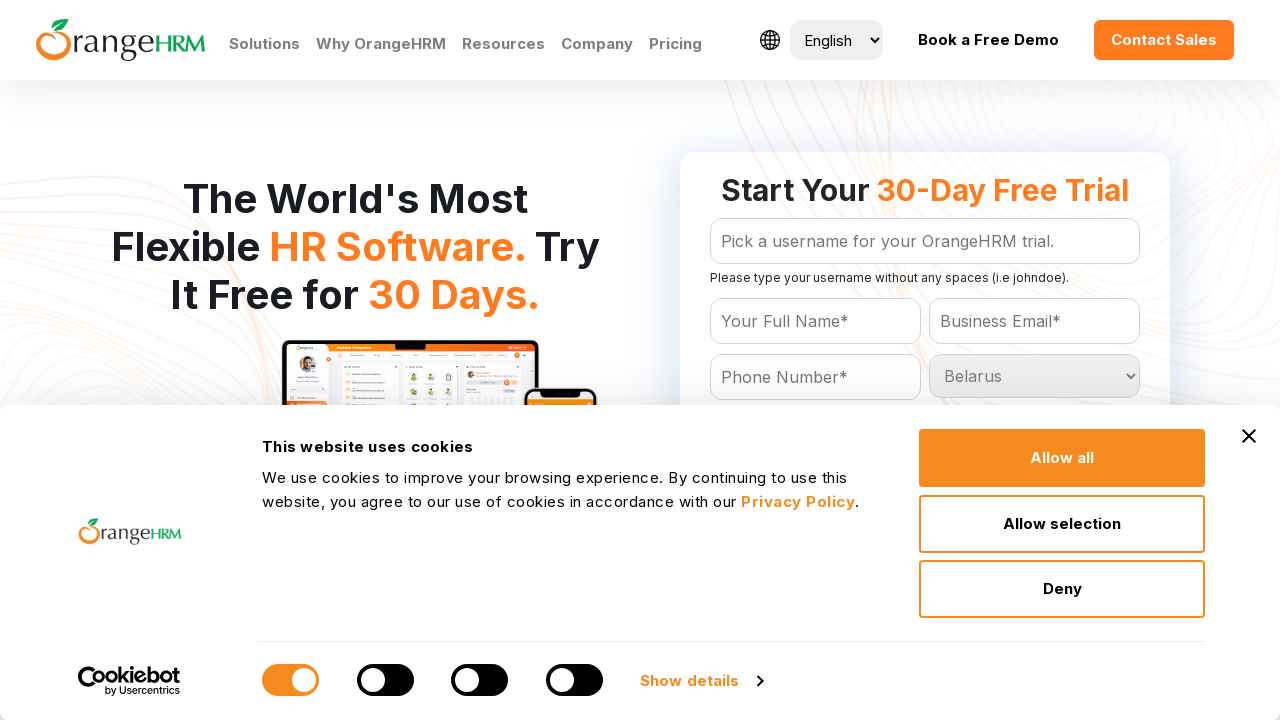

Selected country option at index 20 on #Form_getForm_Country
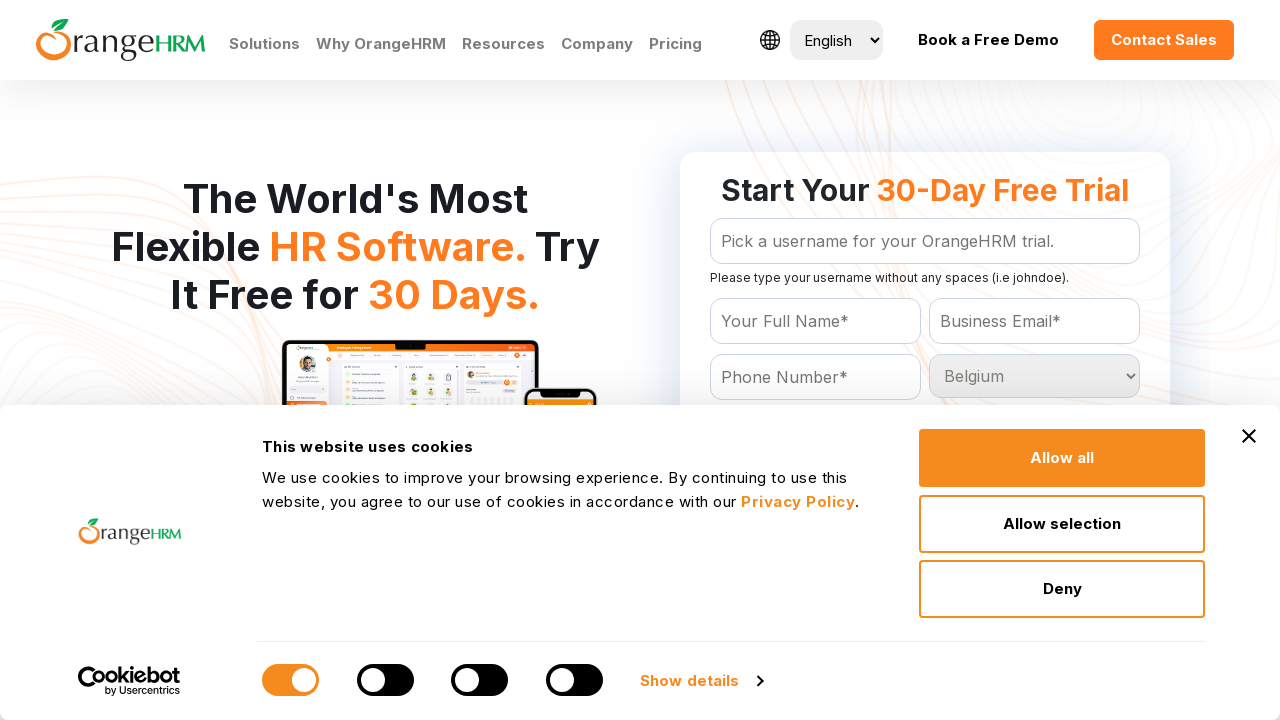

Waited 200ms for selection to register
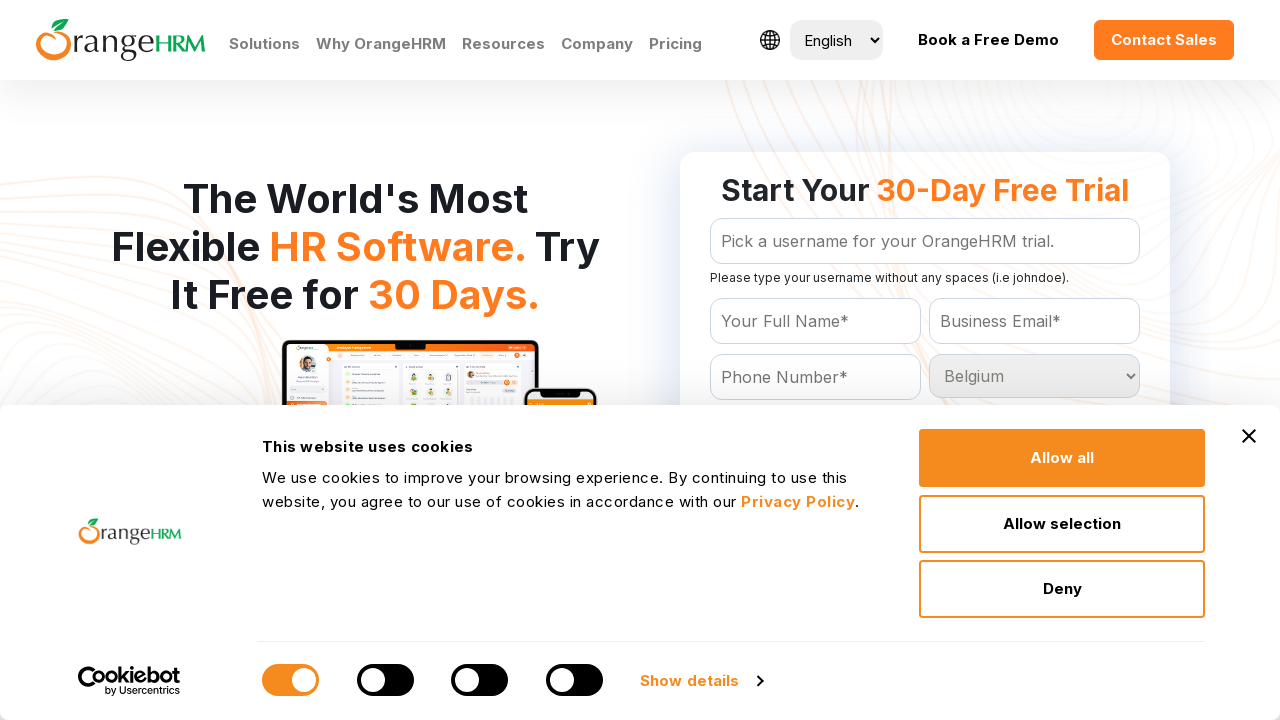

Selected country option at index 21 on #Form_getForm_Country
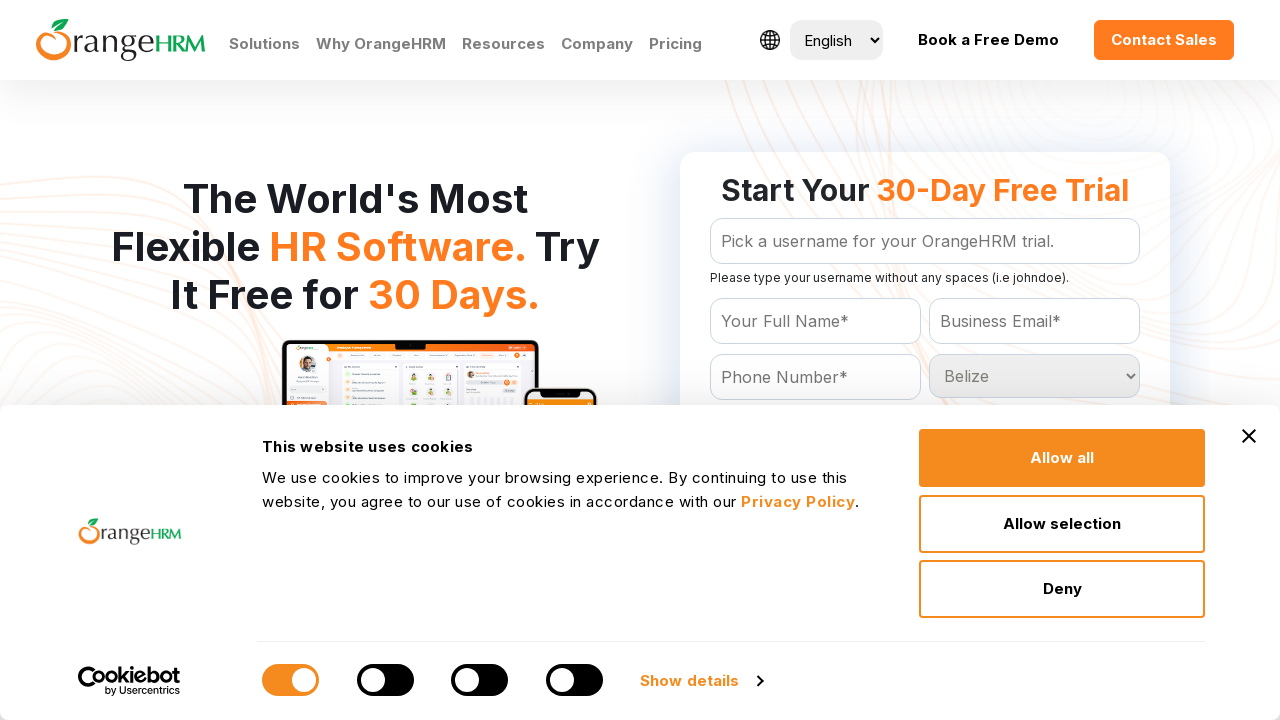

Waited 200ms for selection to register
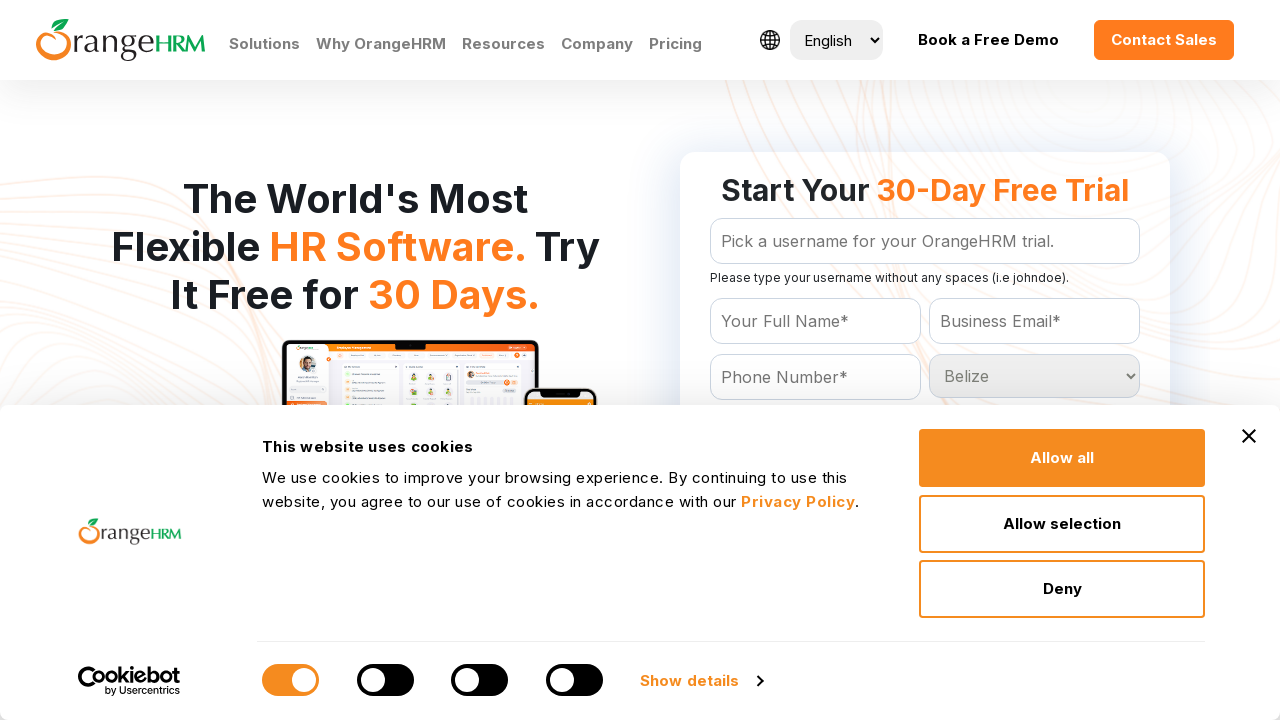

Selected country option at index 22 on #Form_getForm_Country
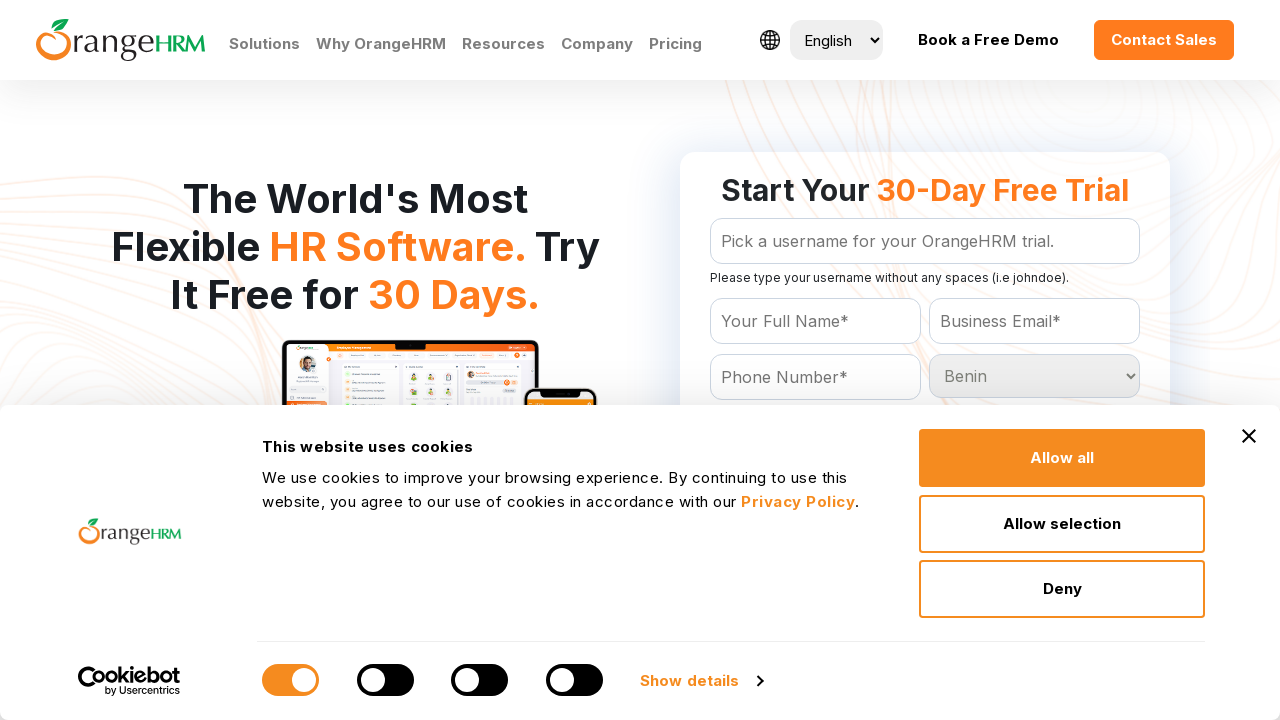

Waited 200ms for selection to register
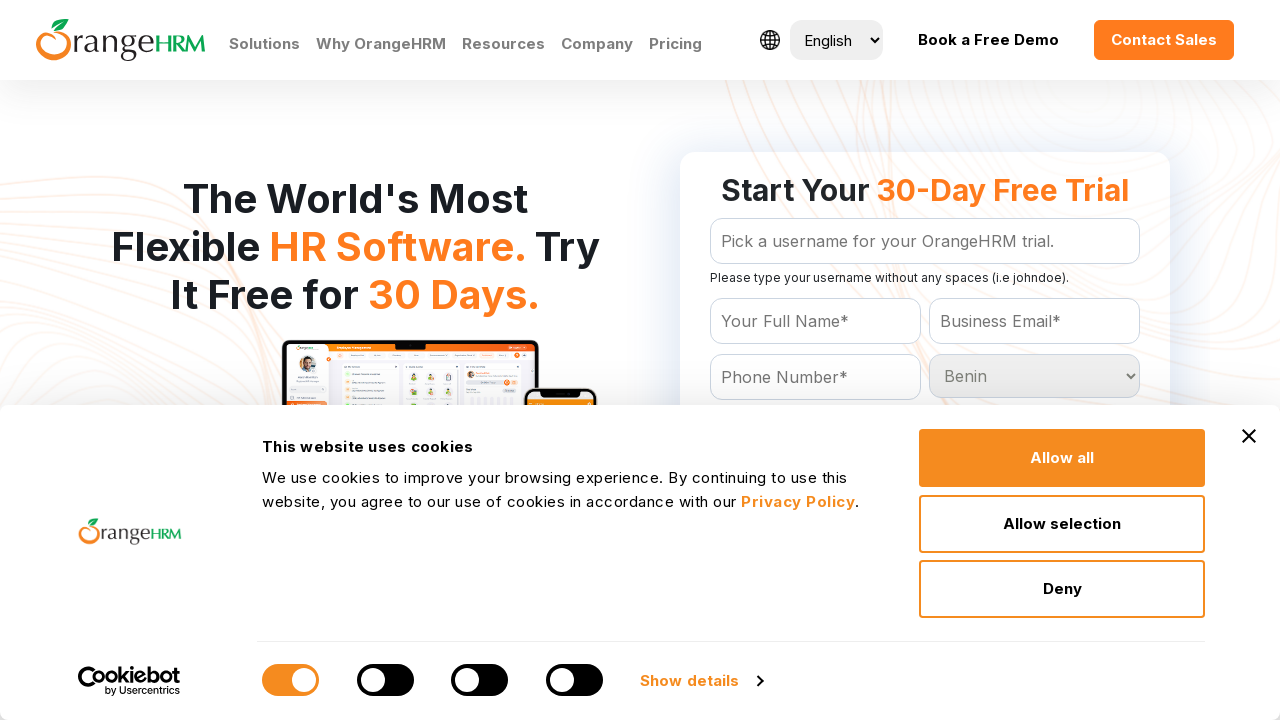

Selected country option at index 23 on #Form_getForm_Country
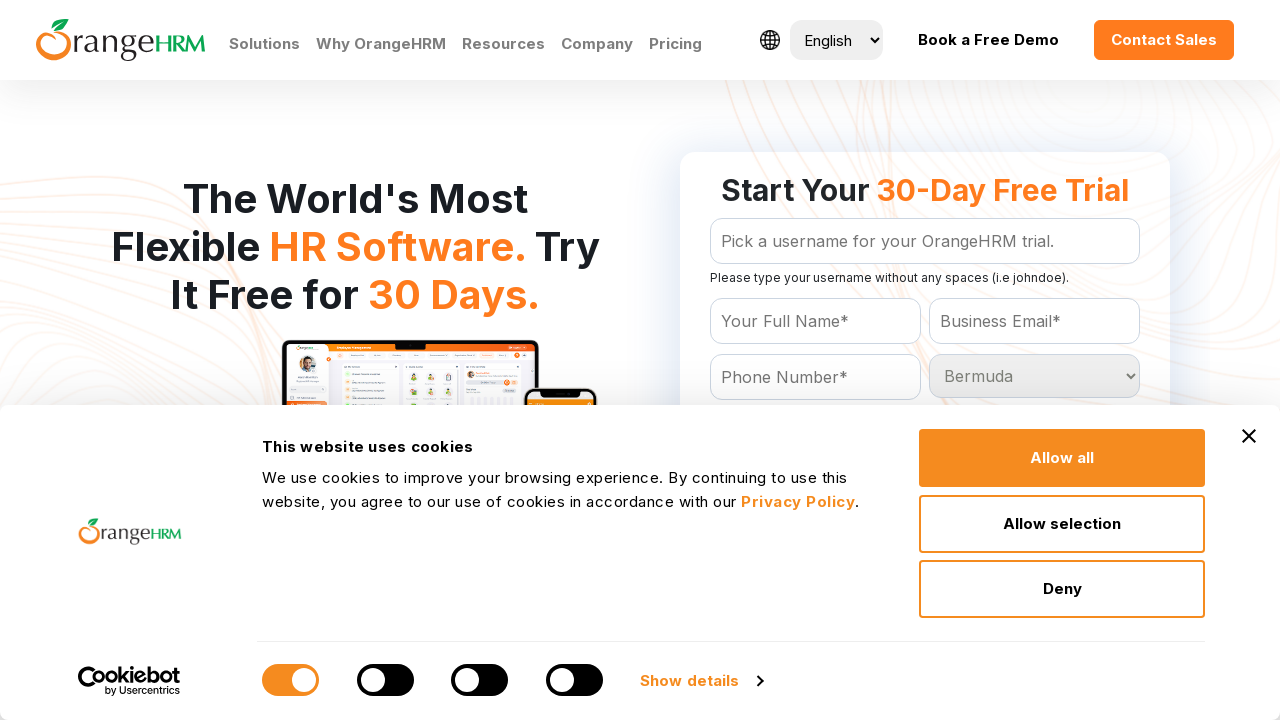

Waited 200ms for selection to register
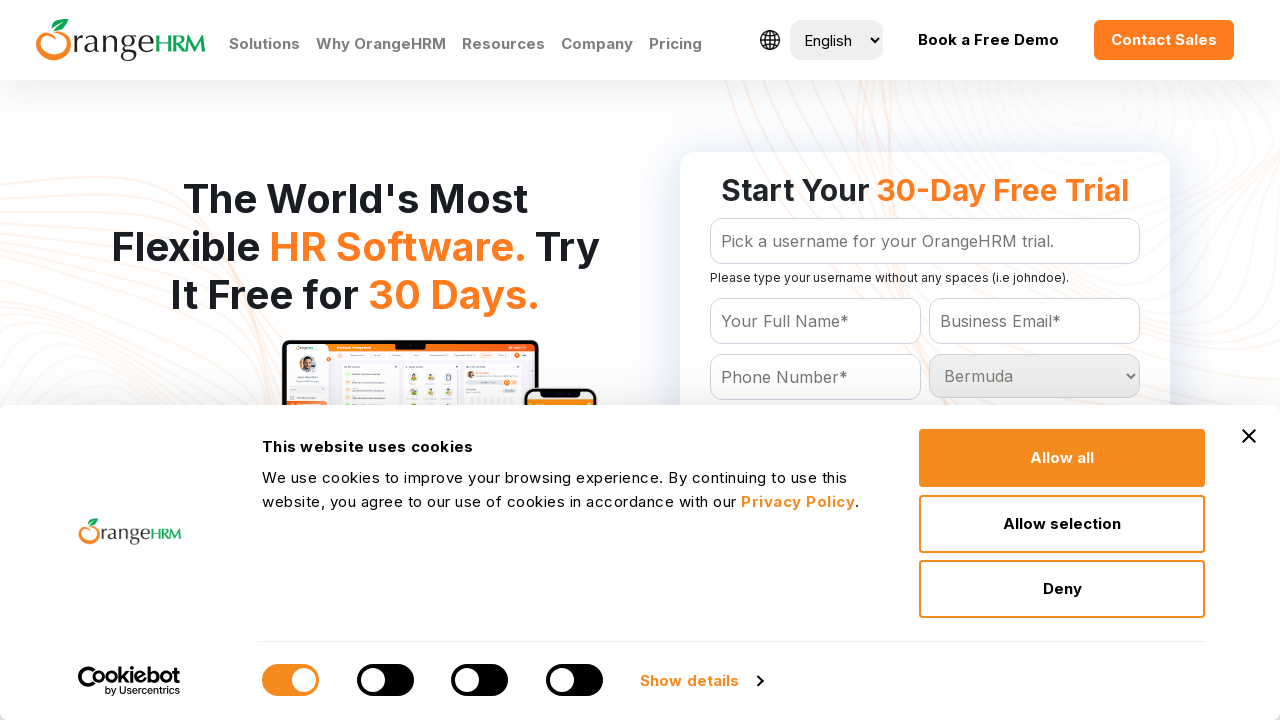

Selected country option at index 24 on #Form_getForm_Country
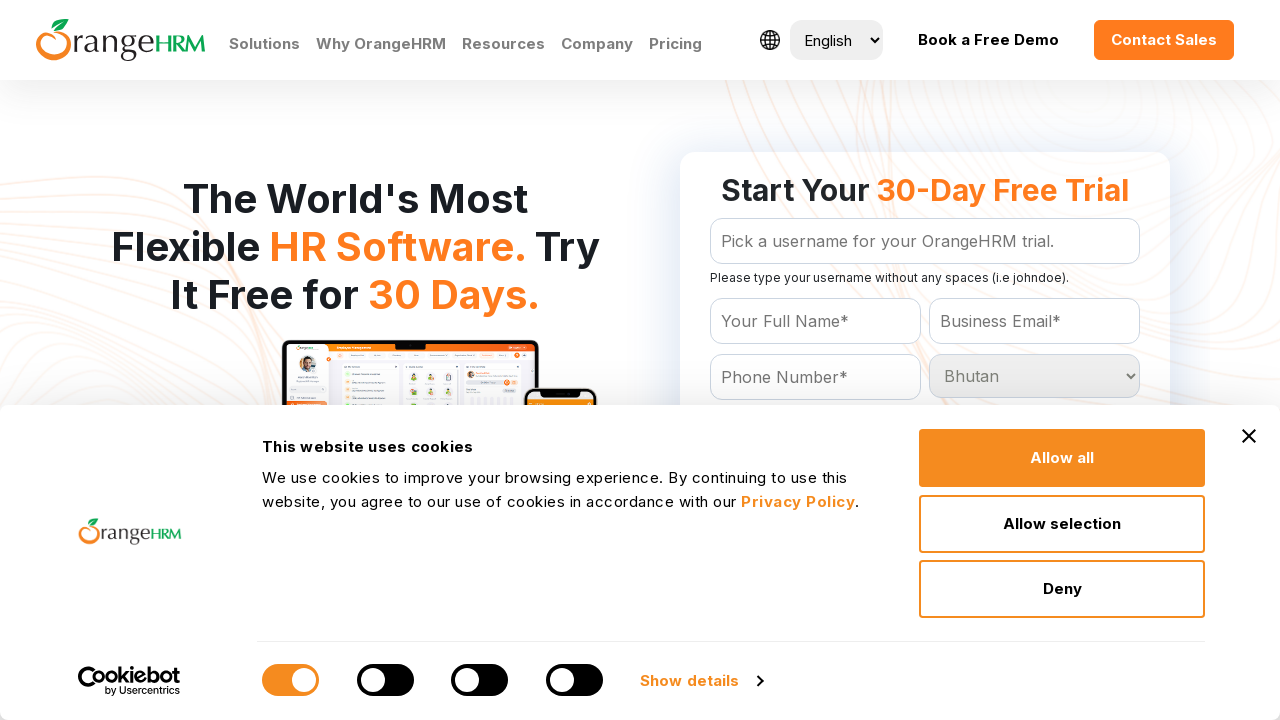

Waited 200ms for selection to register
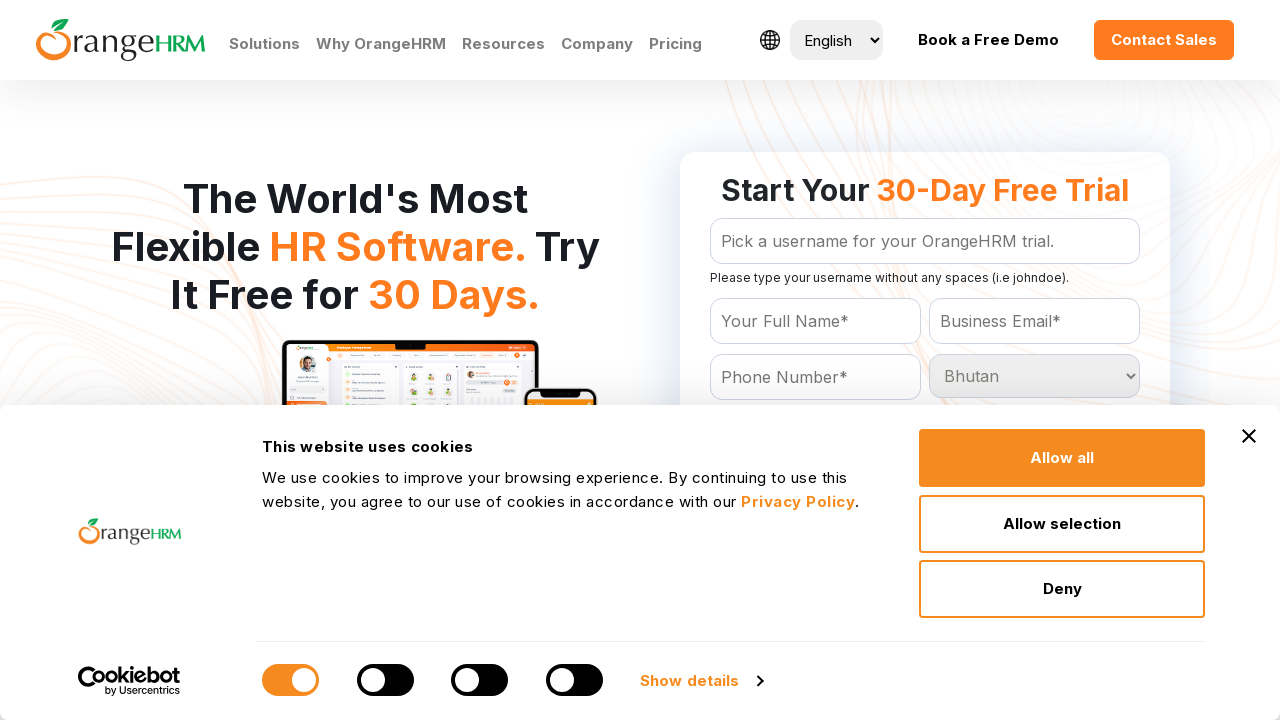

Selected country option at index 25 on #Form_getForm_Country
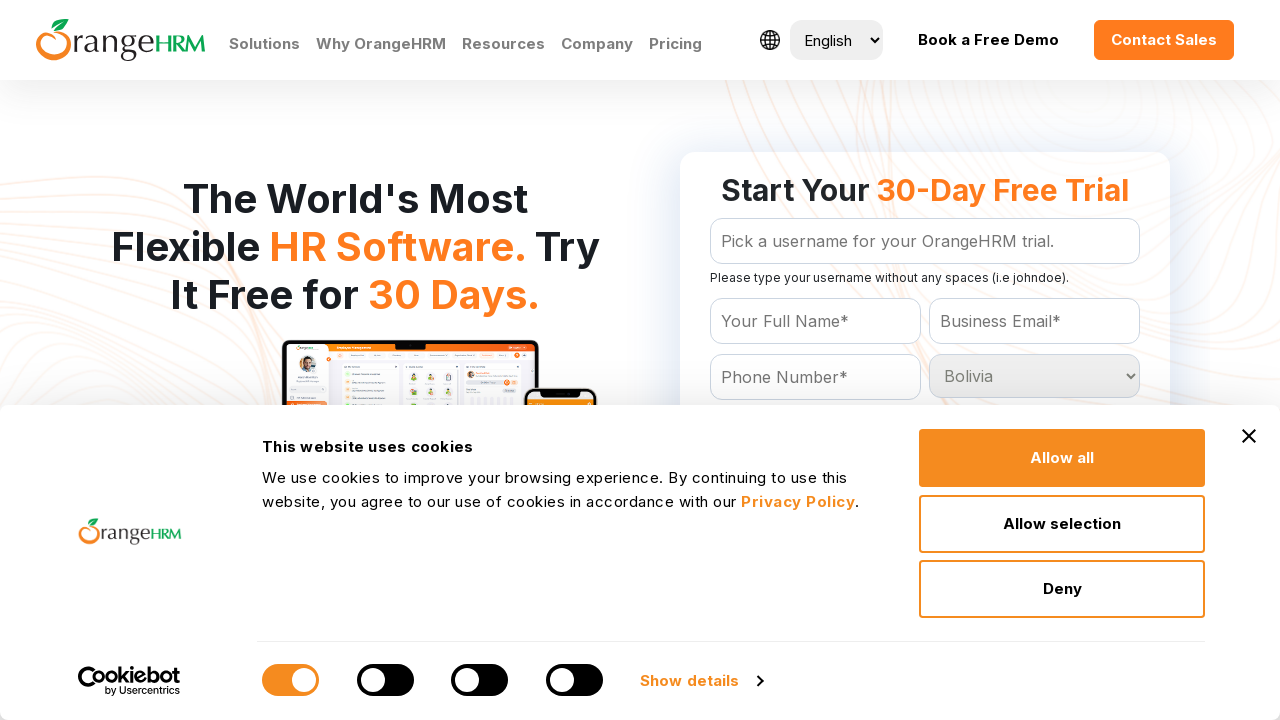

Waited 200ms for selection to register
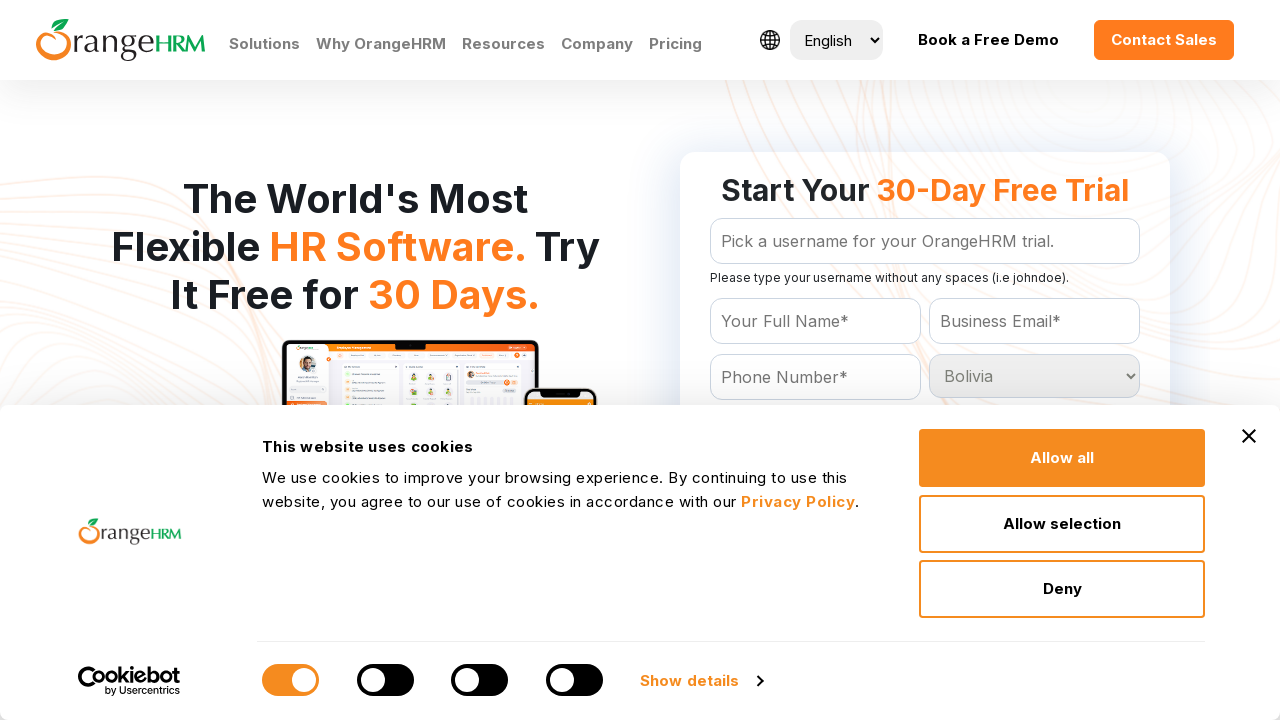

Selected country option at index 26 on #Form_getForm_Country
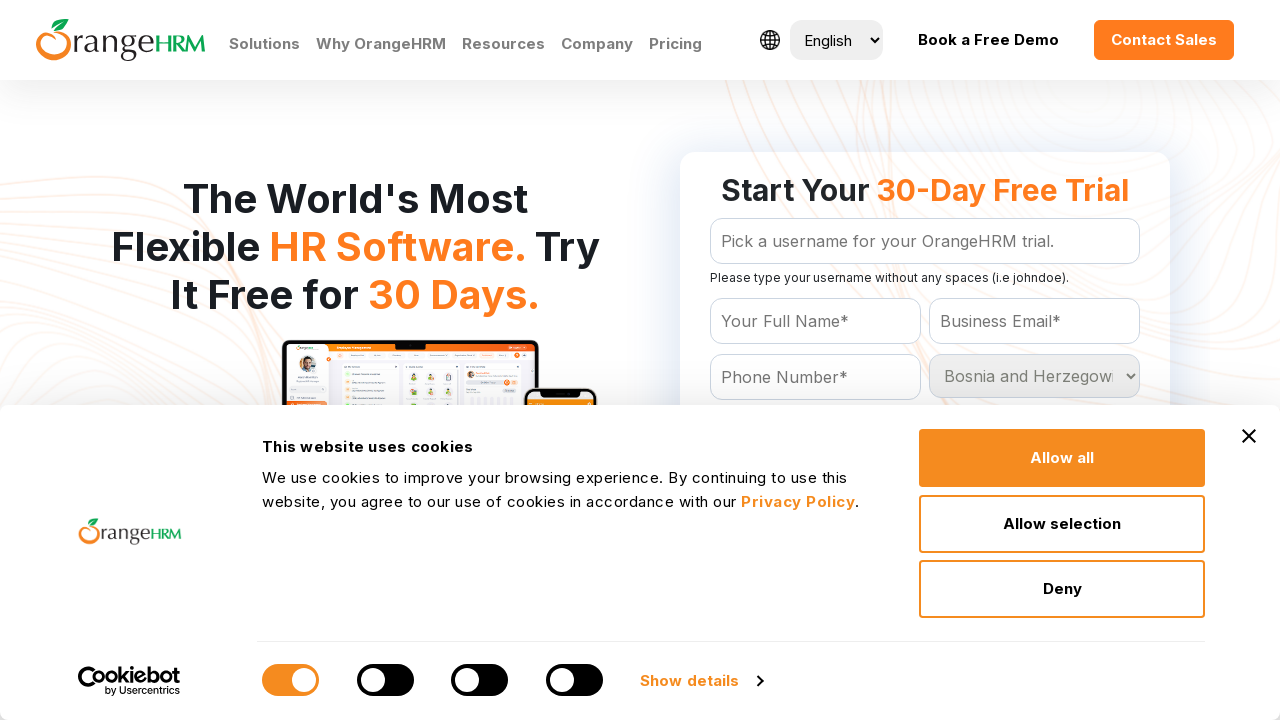

Waited 200ms for selection to register
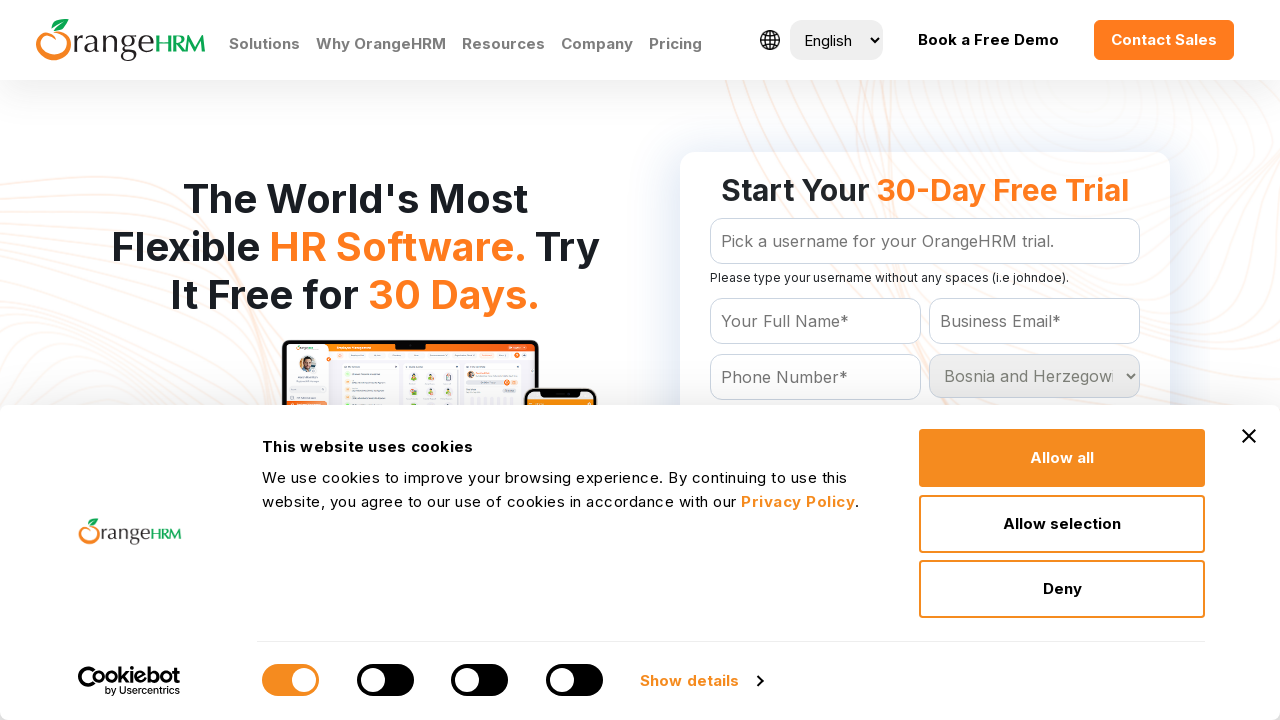

Selected country option at index 27 on #Form_getForm_Country
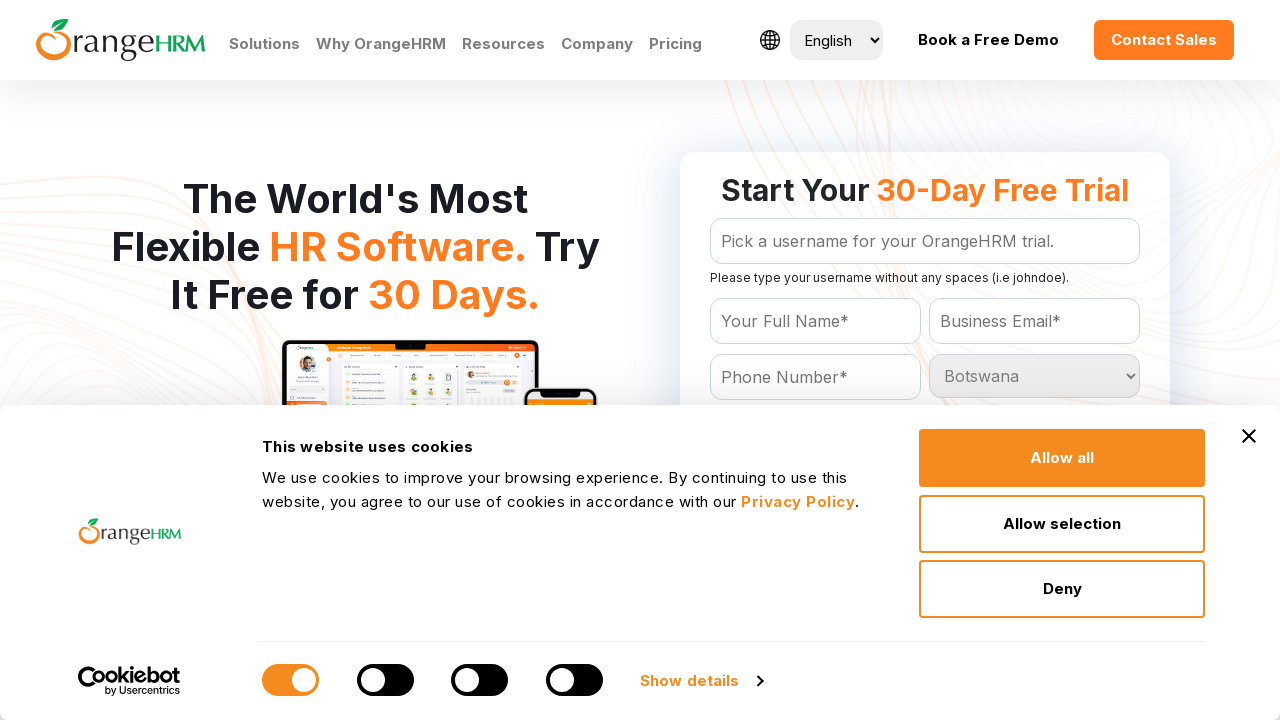

Waited 200ms for selection to register
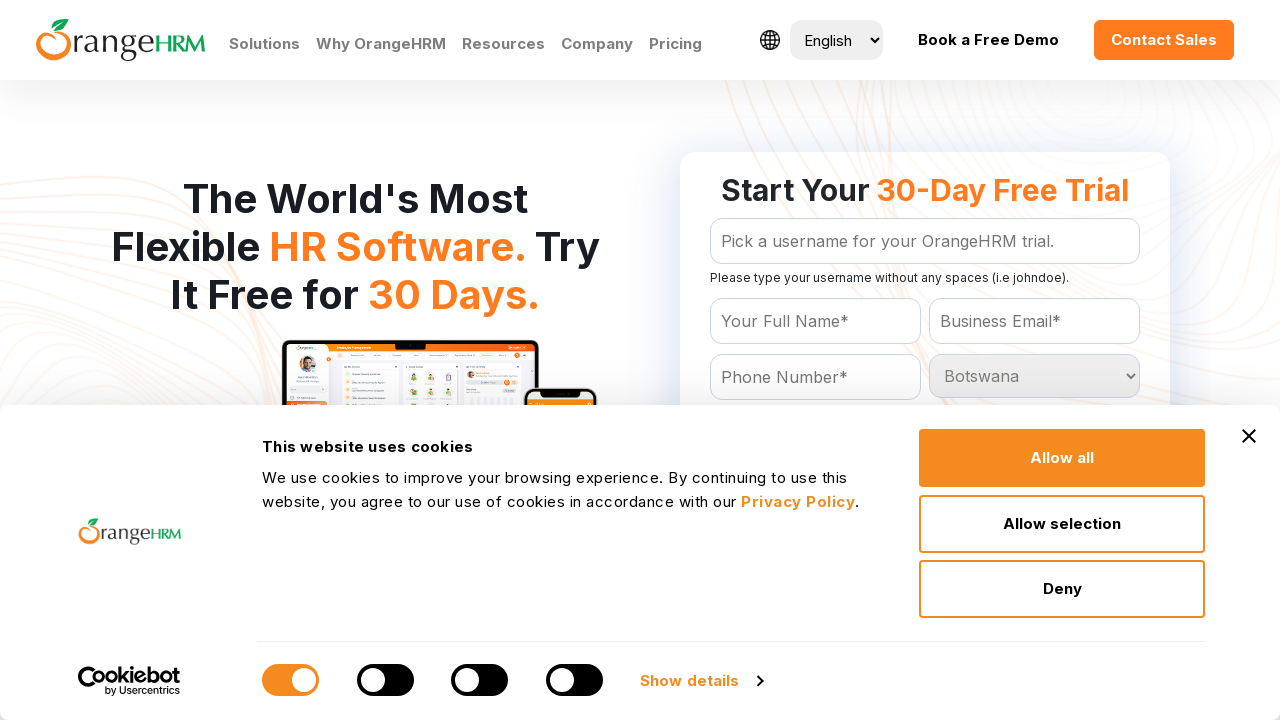

Selected country option at index 28 on #Form_getForm_Country
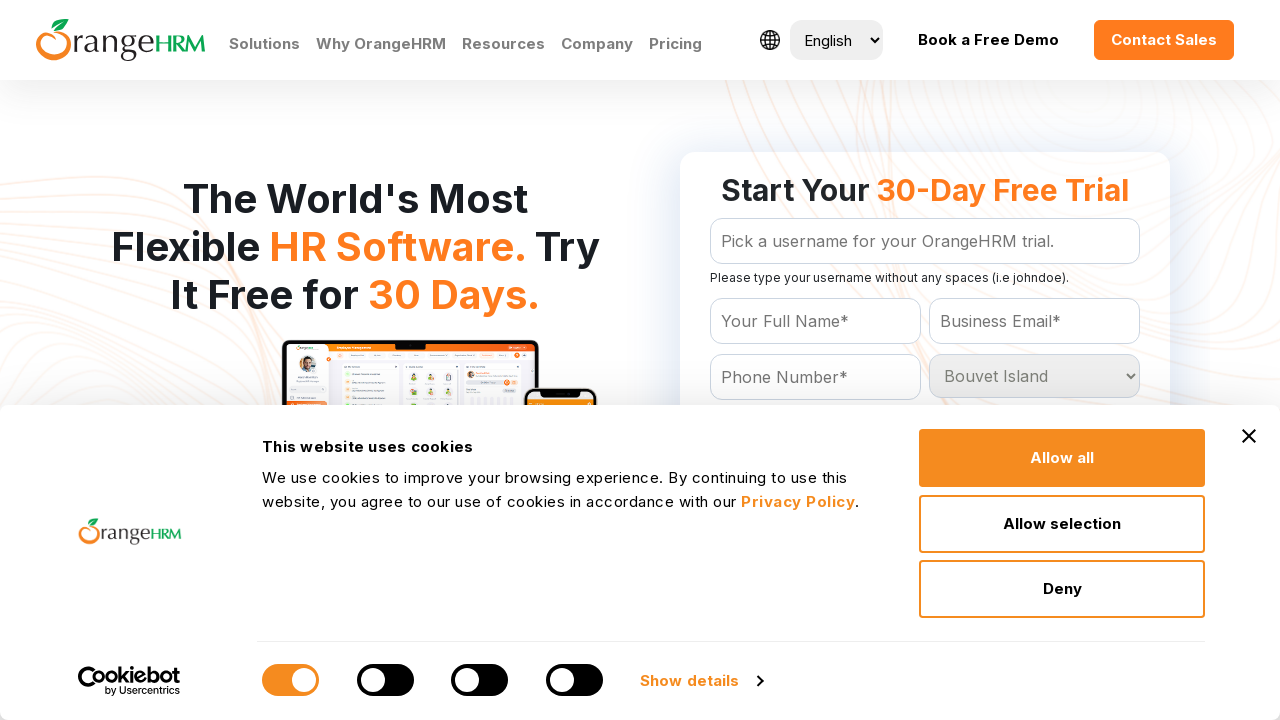

Waited 200ms for selection to register
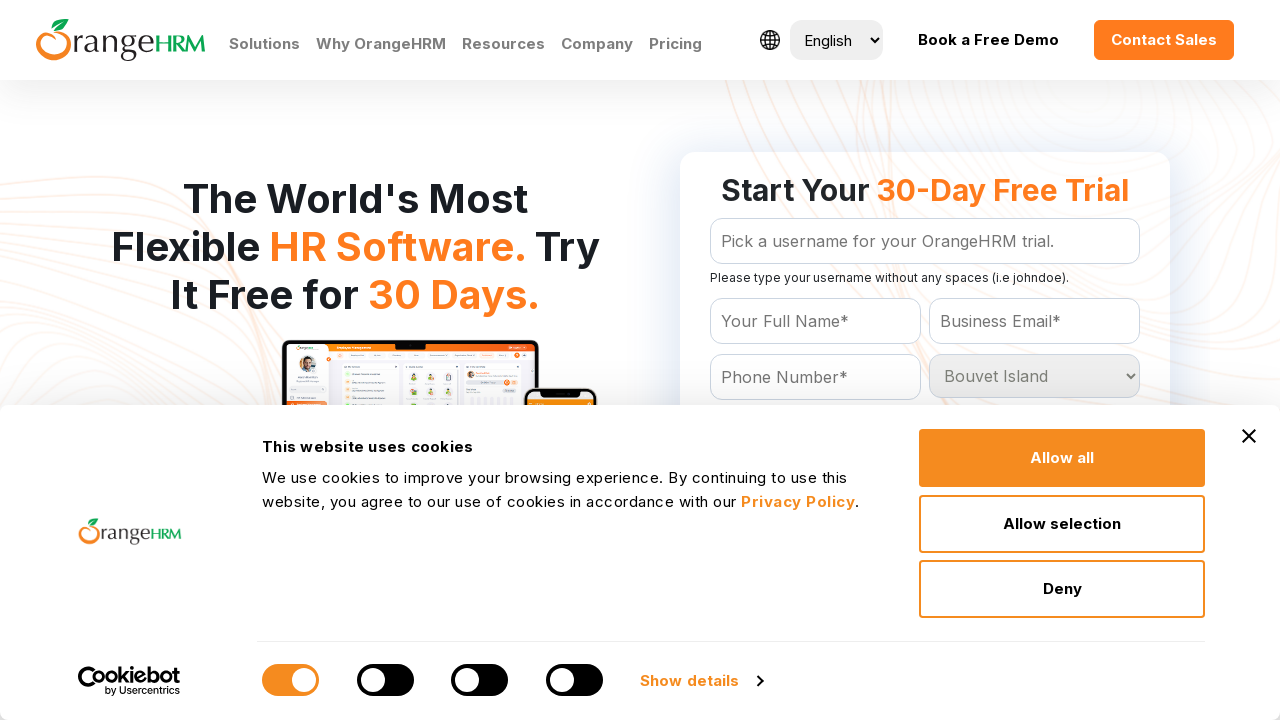

Selected country option at index 29 on #Form_getForm_Country
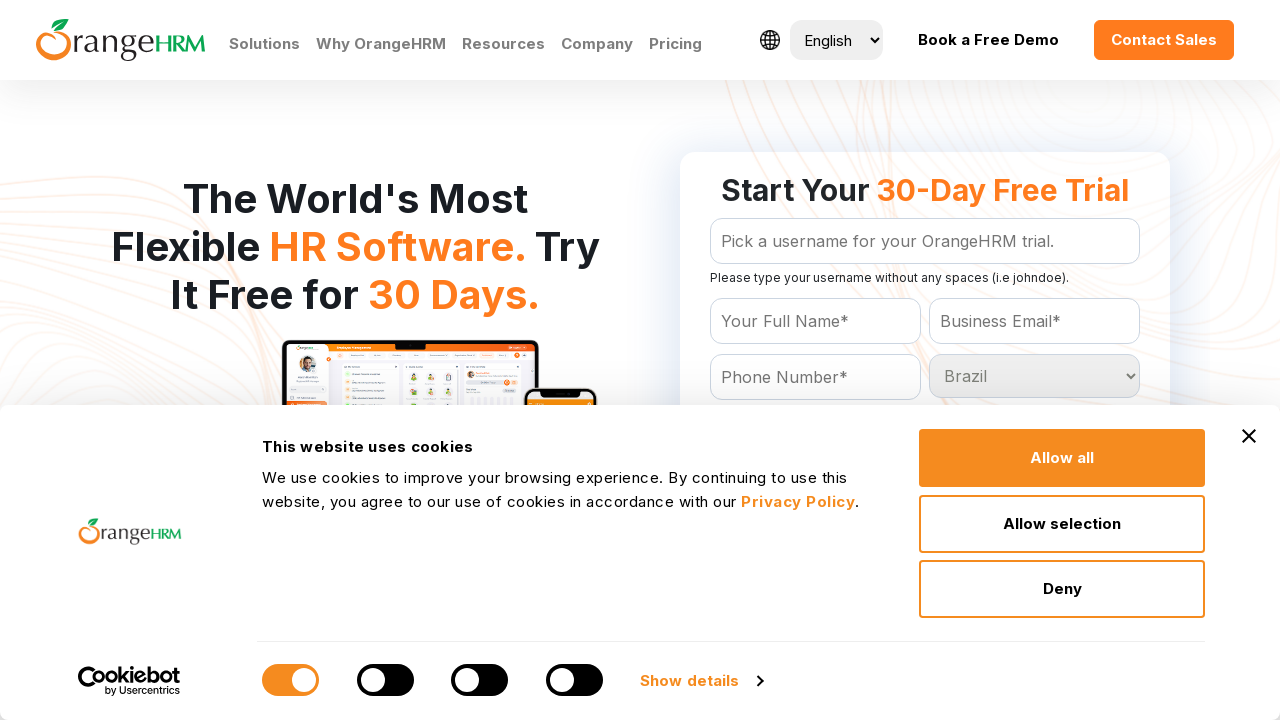

Waited 200ms for selection to register
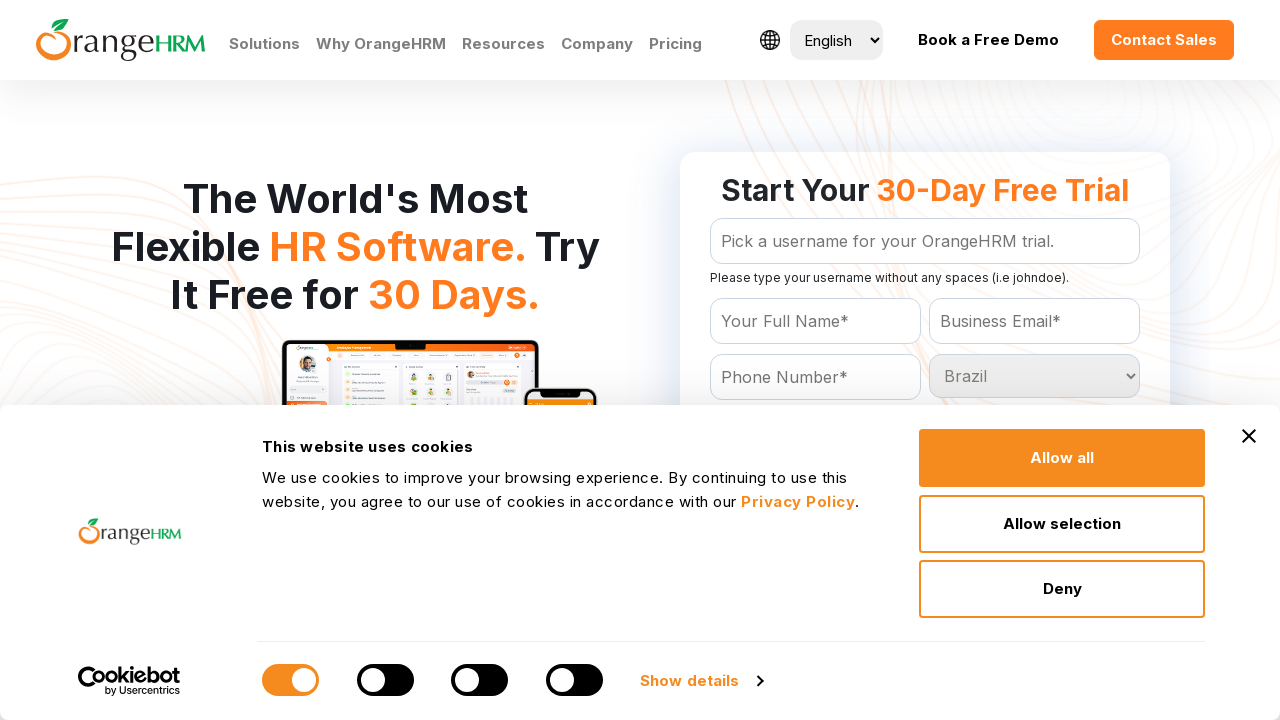

Selected country option at index 30 on #Form_getForm_Country
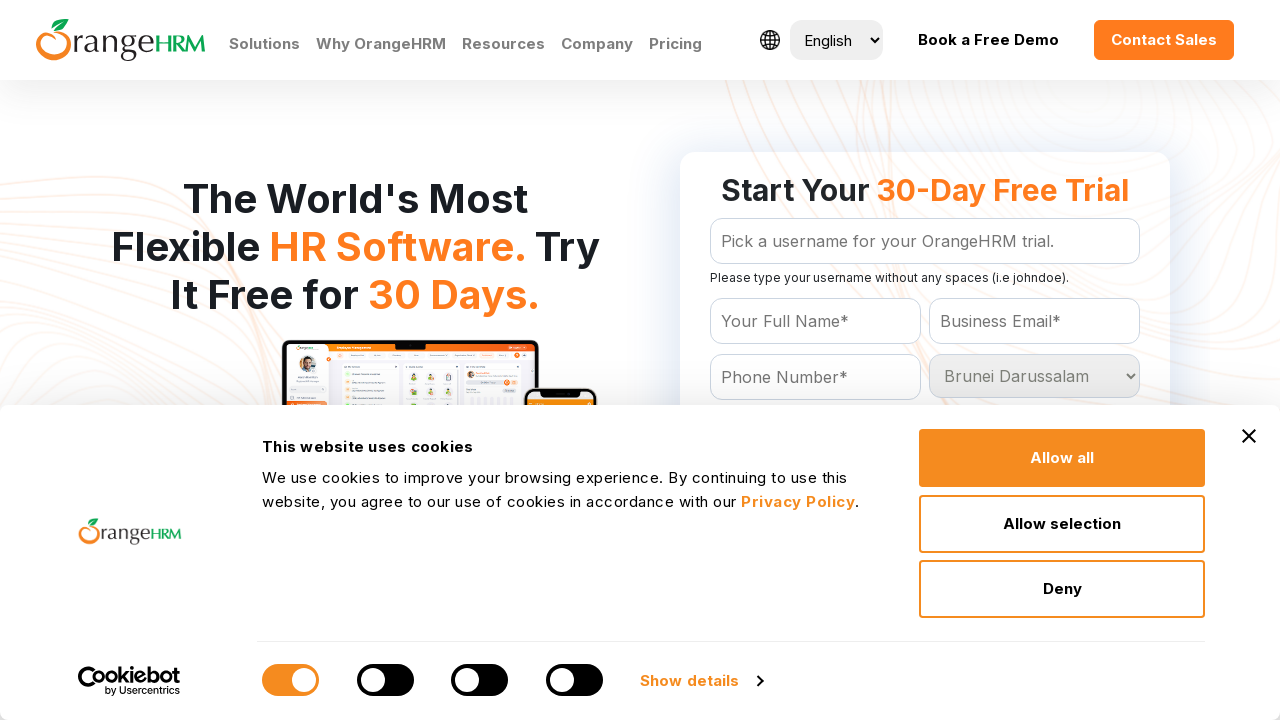

Waited 200ms for selection to register
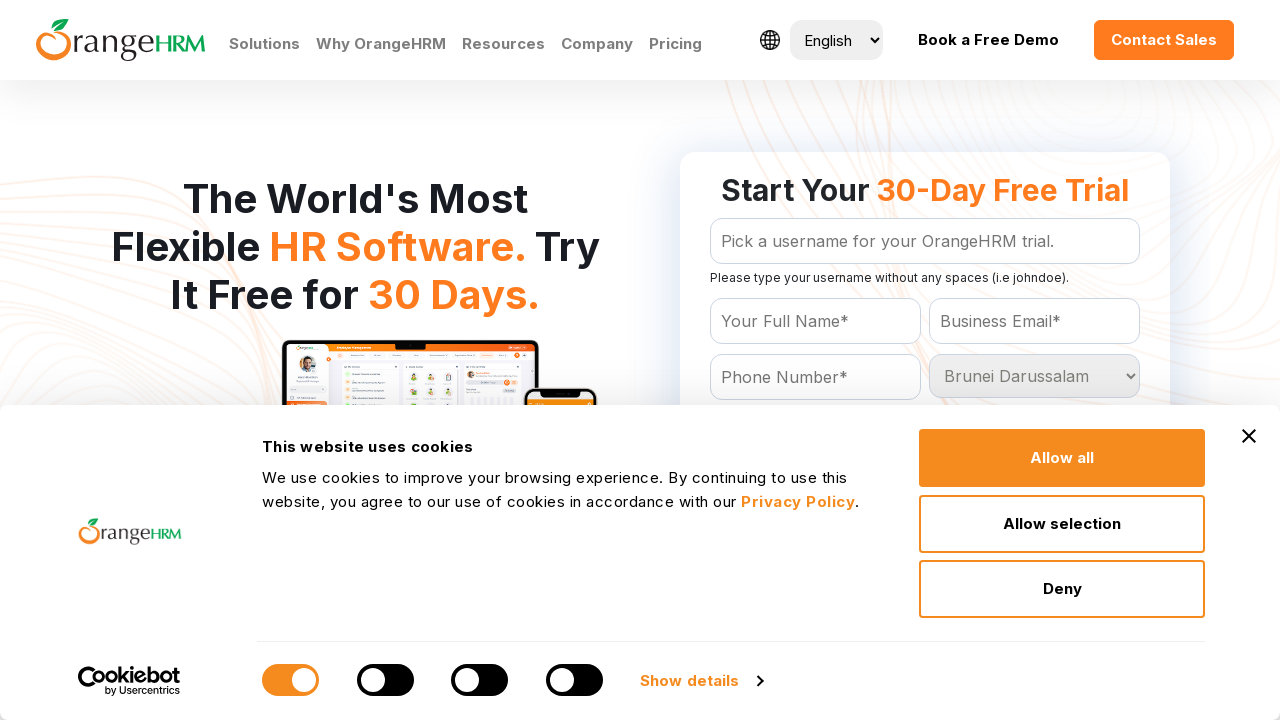

Selected country option at index 31 on #Form_getForm_Country
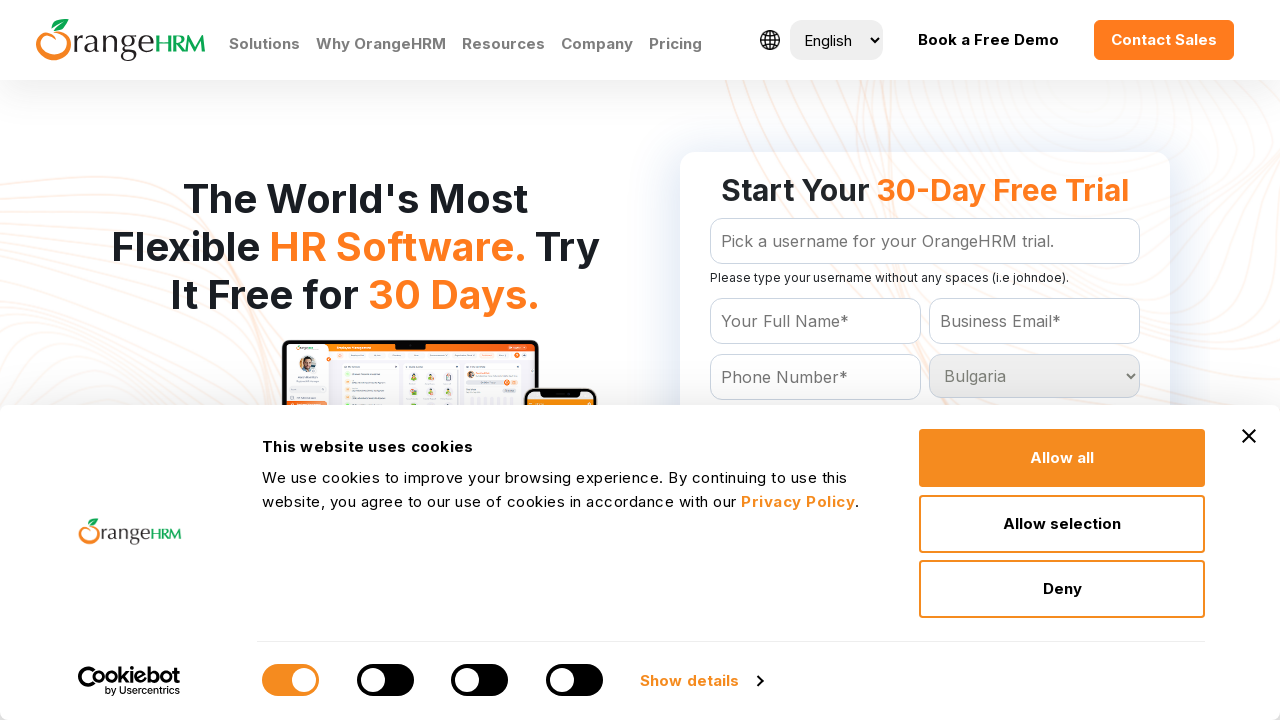

Waited 200ms for selection to register
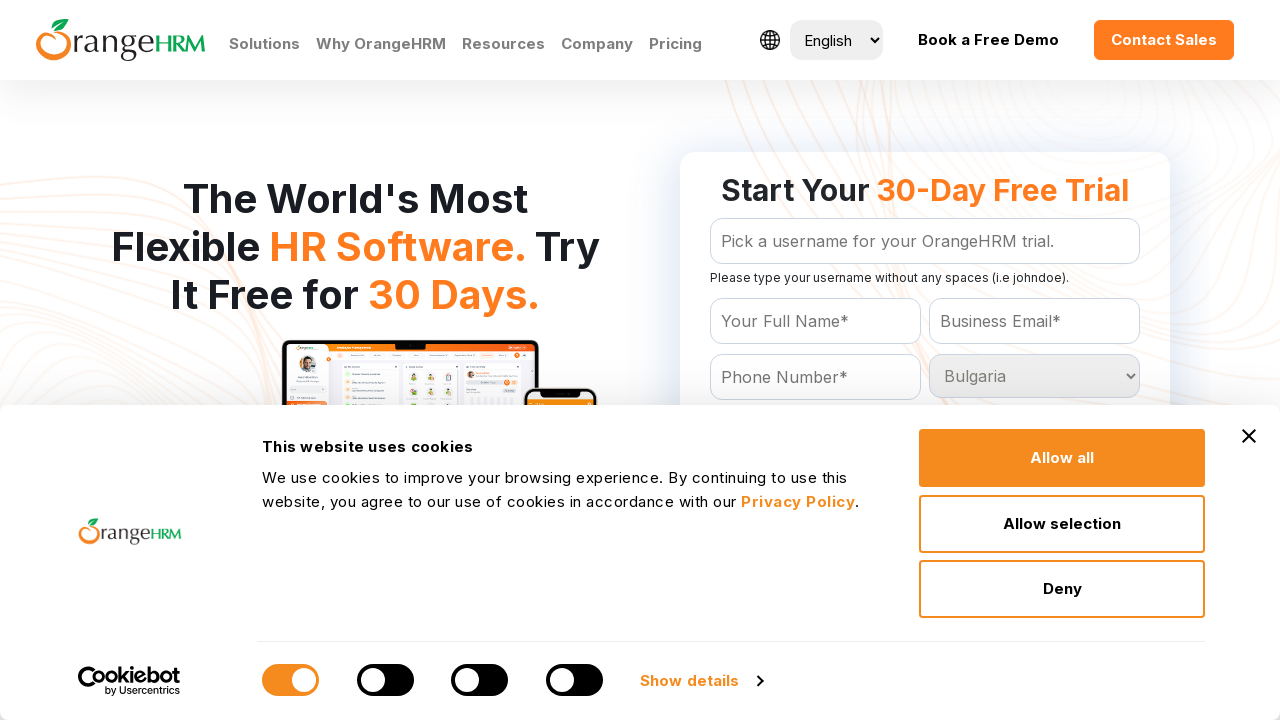

Selected country option at index 32 on #Form_getForm_Country
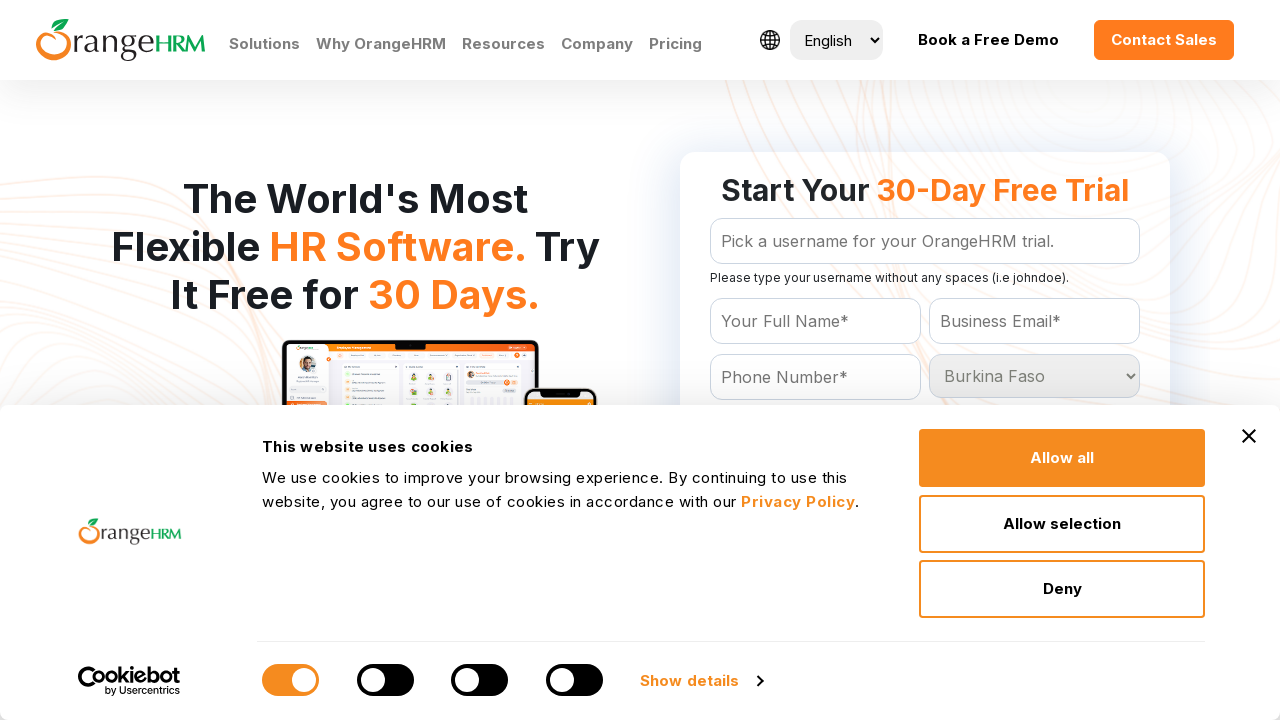

Waited 200ms for selection to register
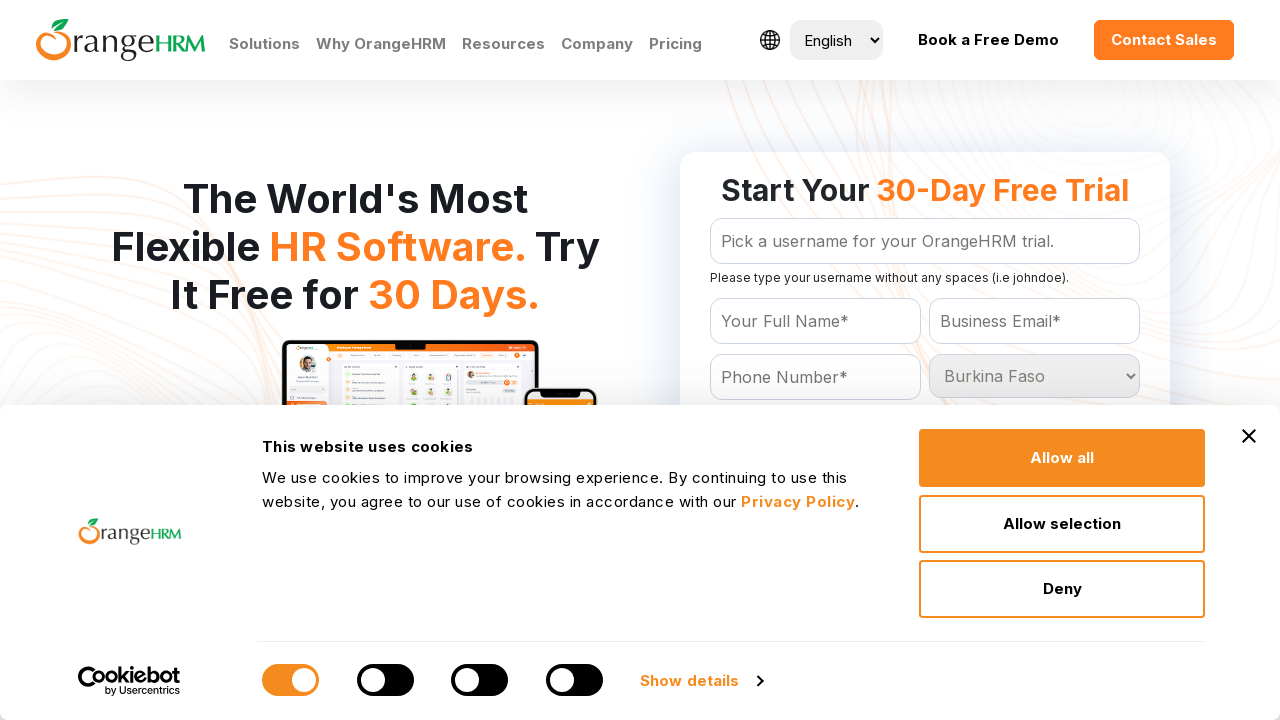

Selected country option at index 33 on #Form_getForm_Country
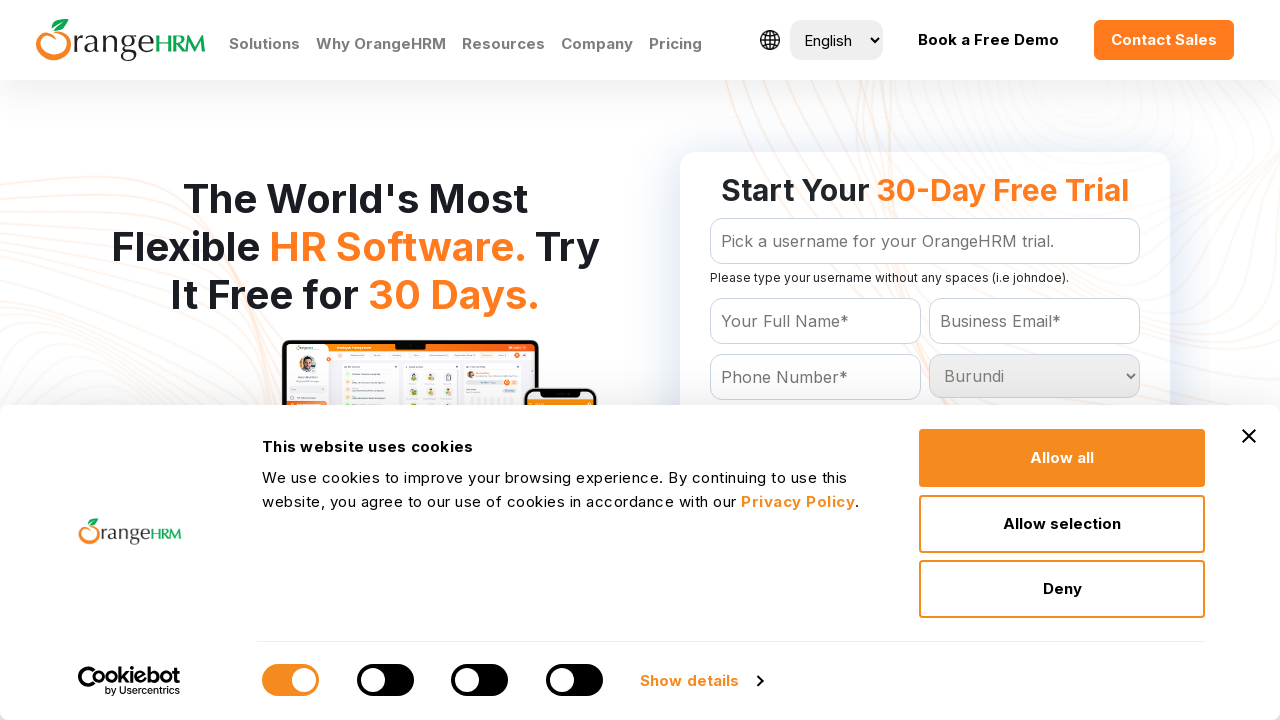

Waited 200ms for selection to register
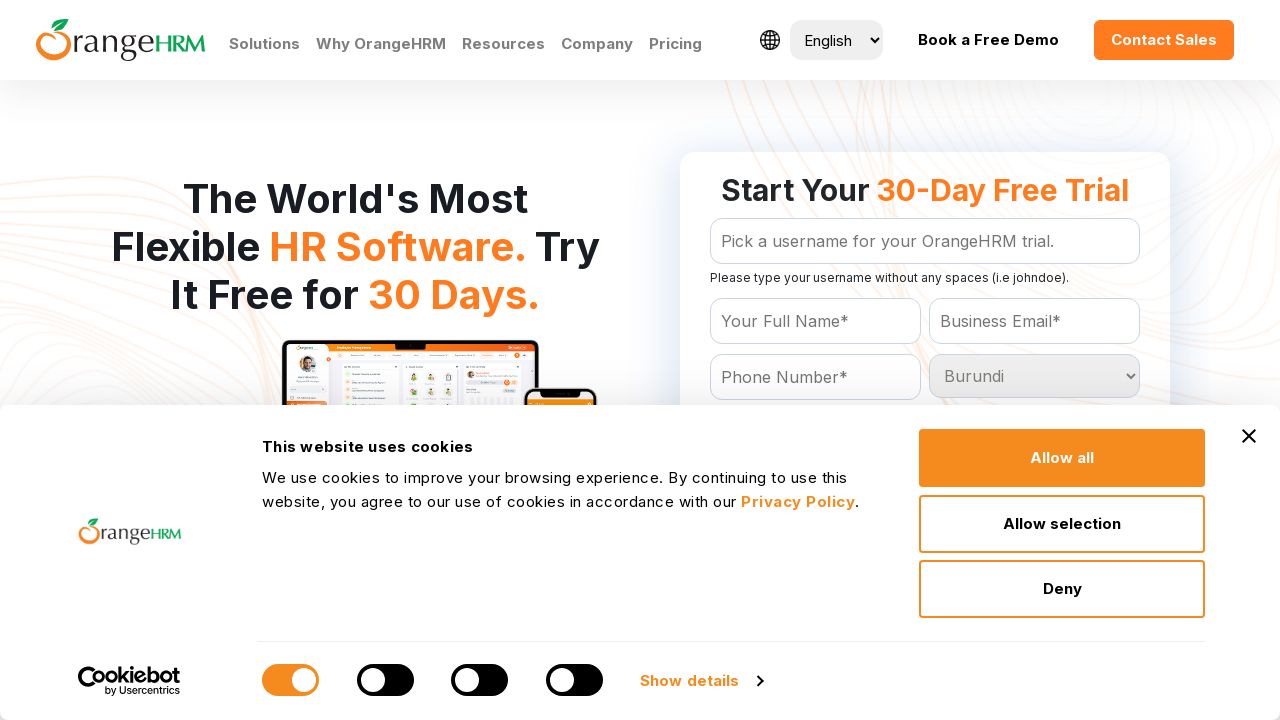

Selected country option at index 34 on #Form_getForm_Country
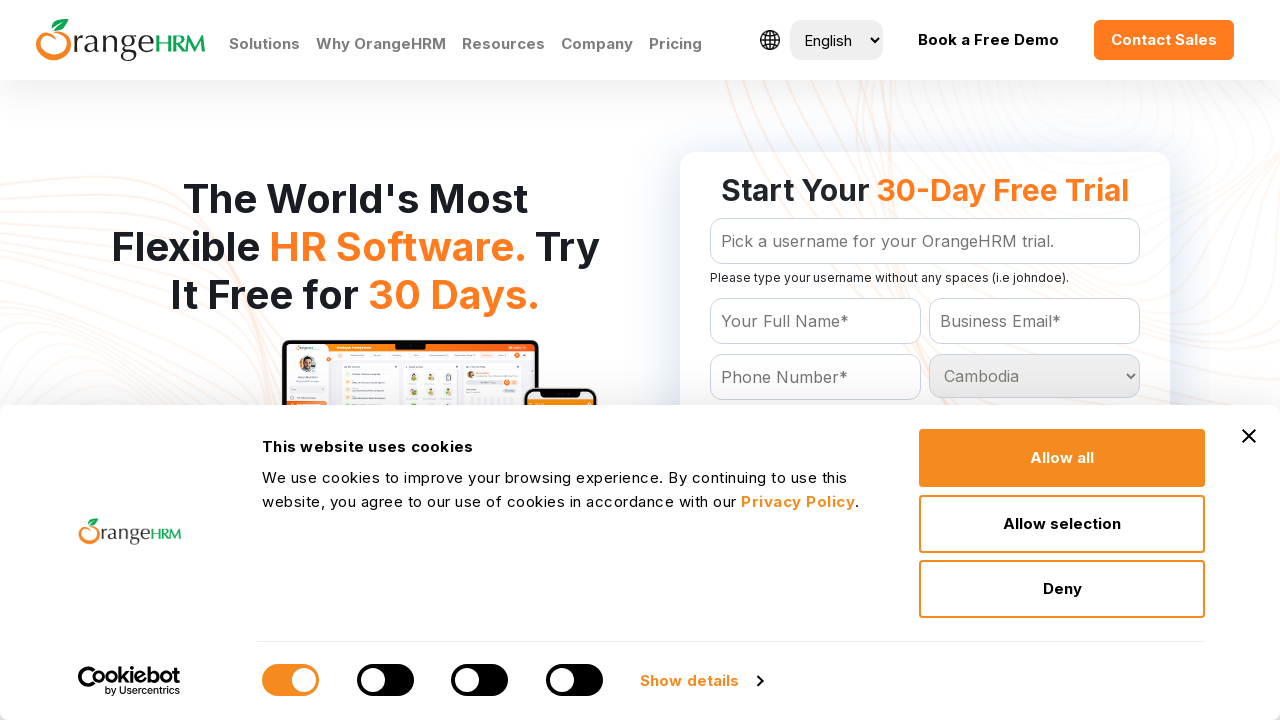

Waited 200ms for selection to register
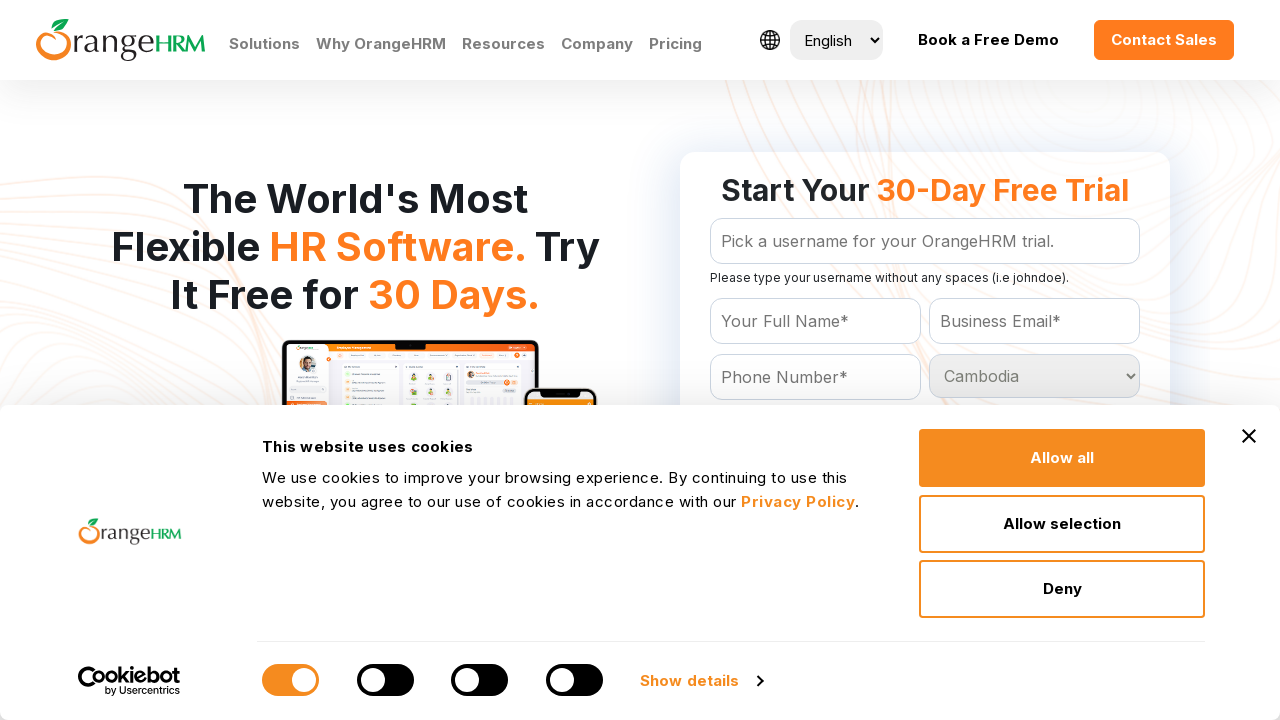

Selected country option at index 35 on #Form_getForm_Country
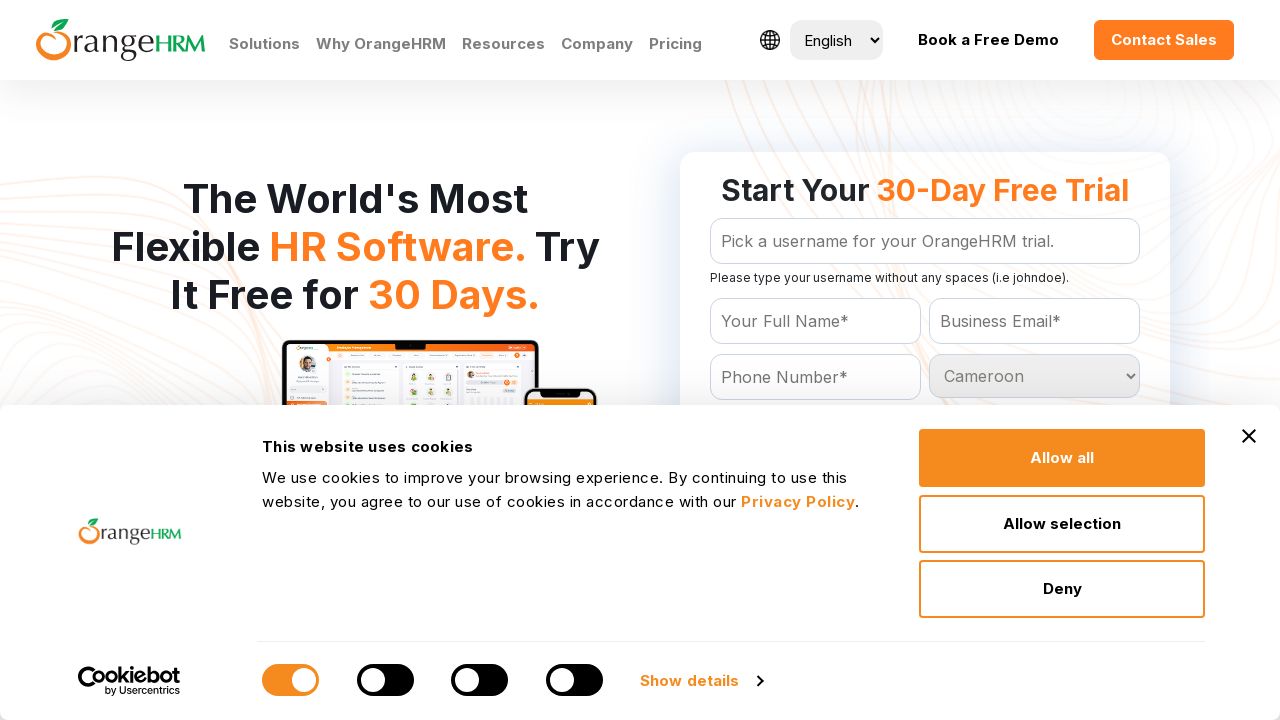

Waited 200ms for selection to register
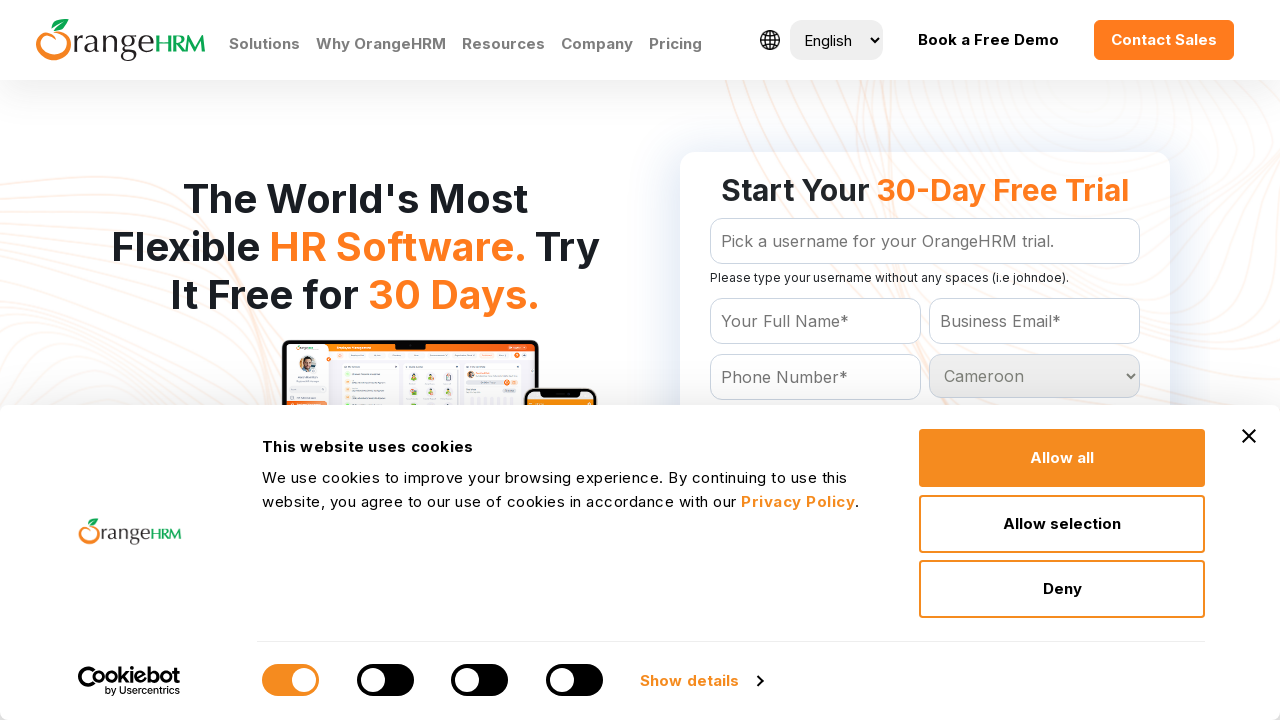

Selected country option at index 36 on #Form_getForm_Country
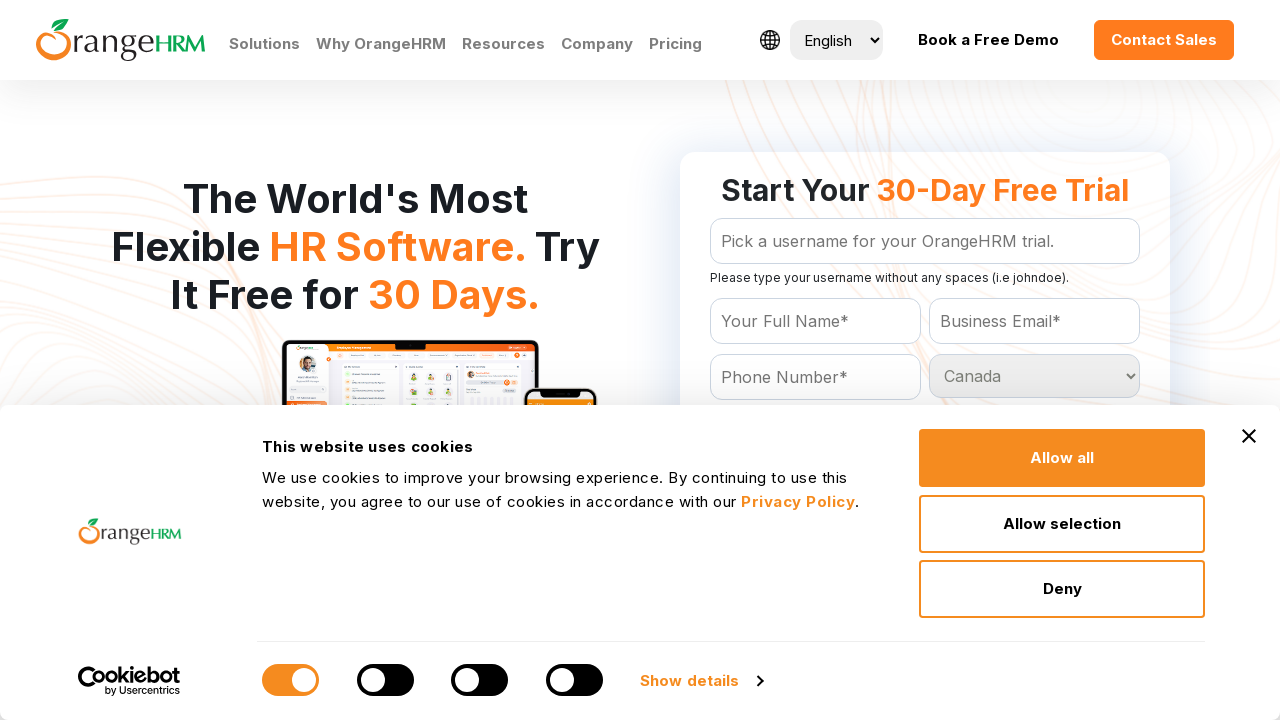

Waited 200ms for selection to register
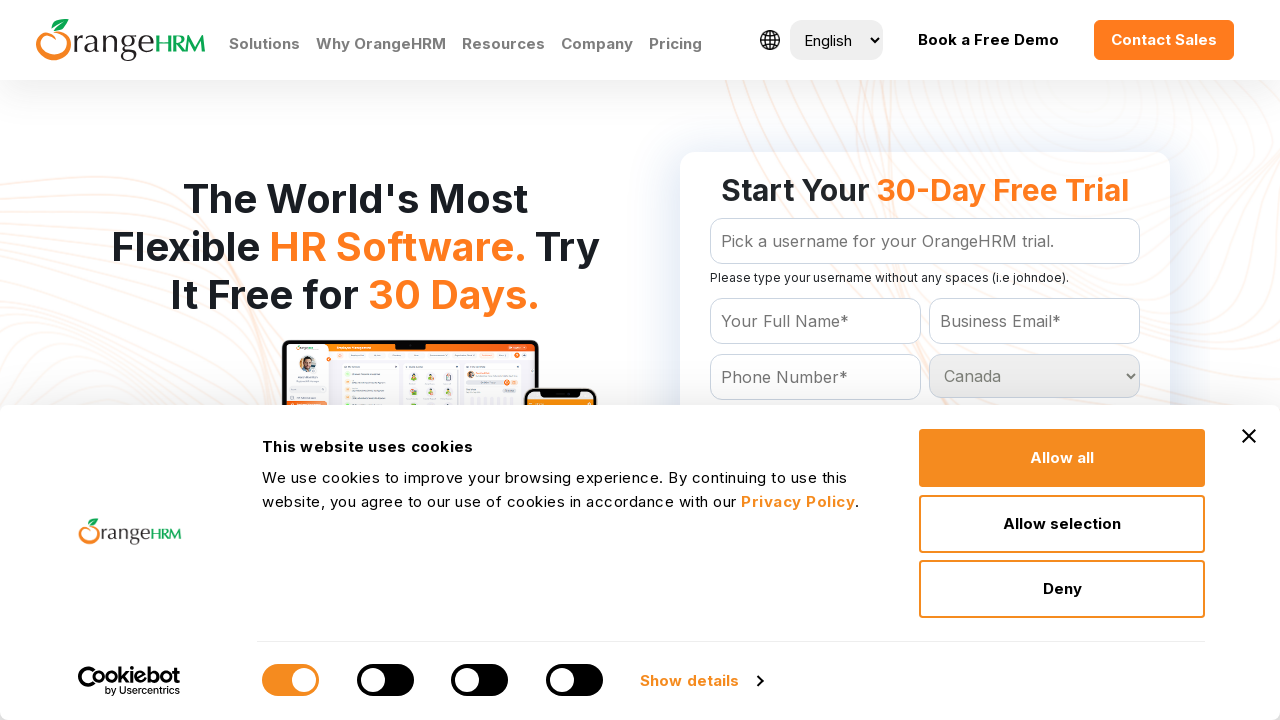

Selected country option at index 37 on #Form_getForm_Country
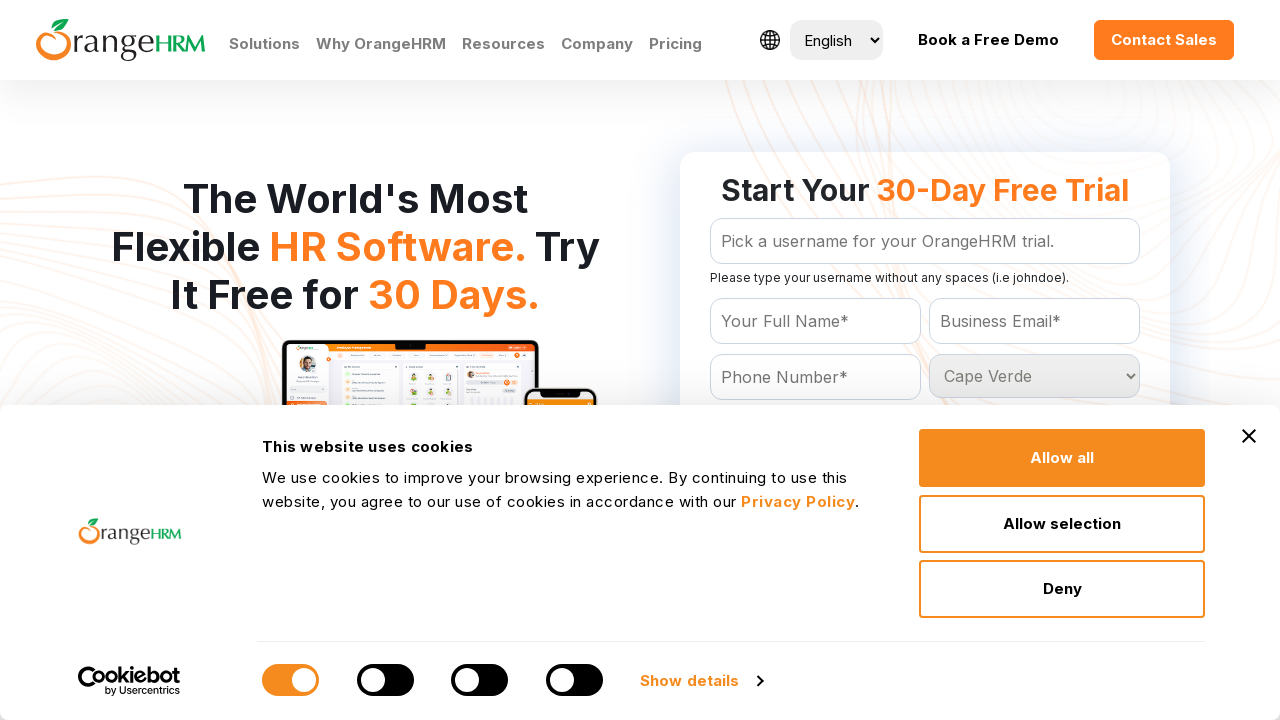

Waited 200ms for selection to register
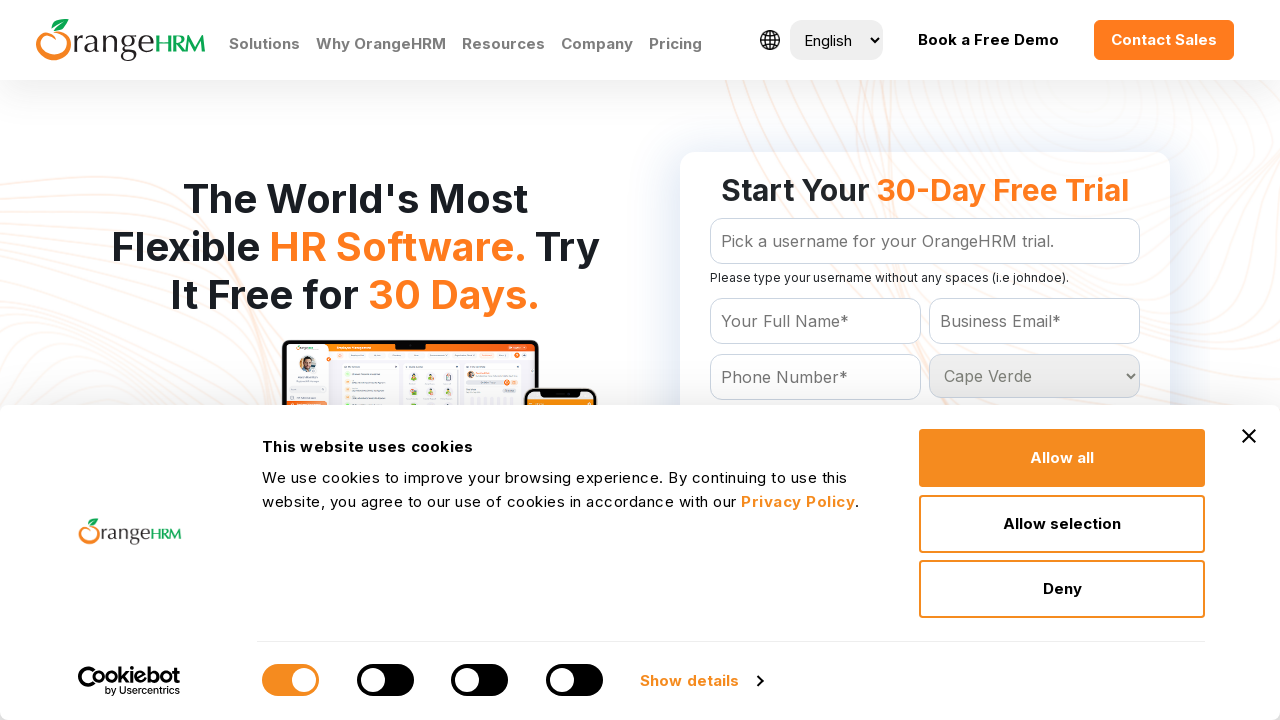

Selected country option at index 38 on #Form_getForm_Country
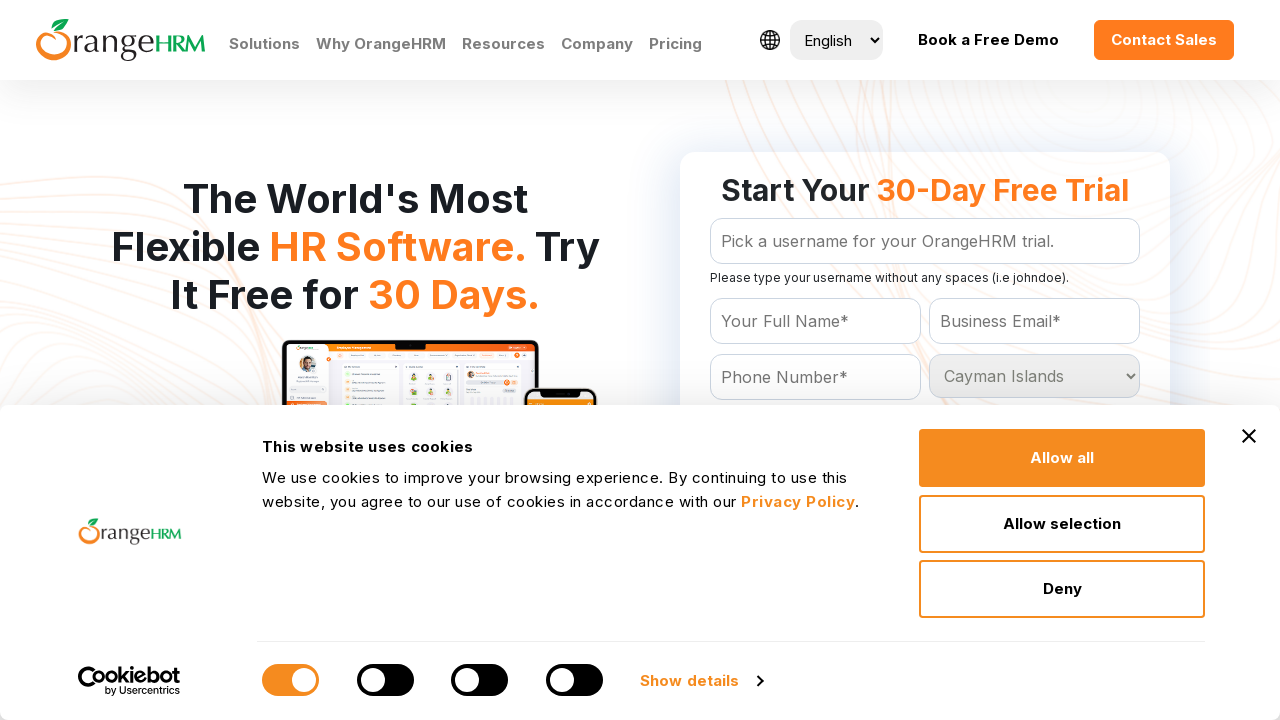

Waited 200ms for selection to register
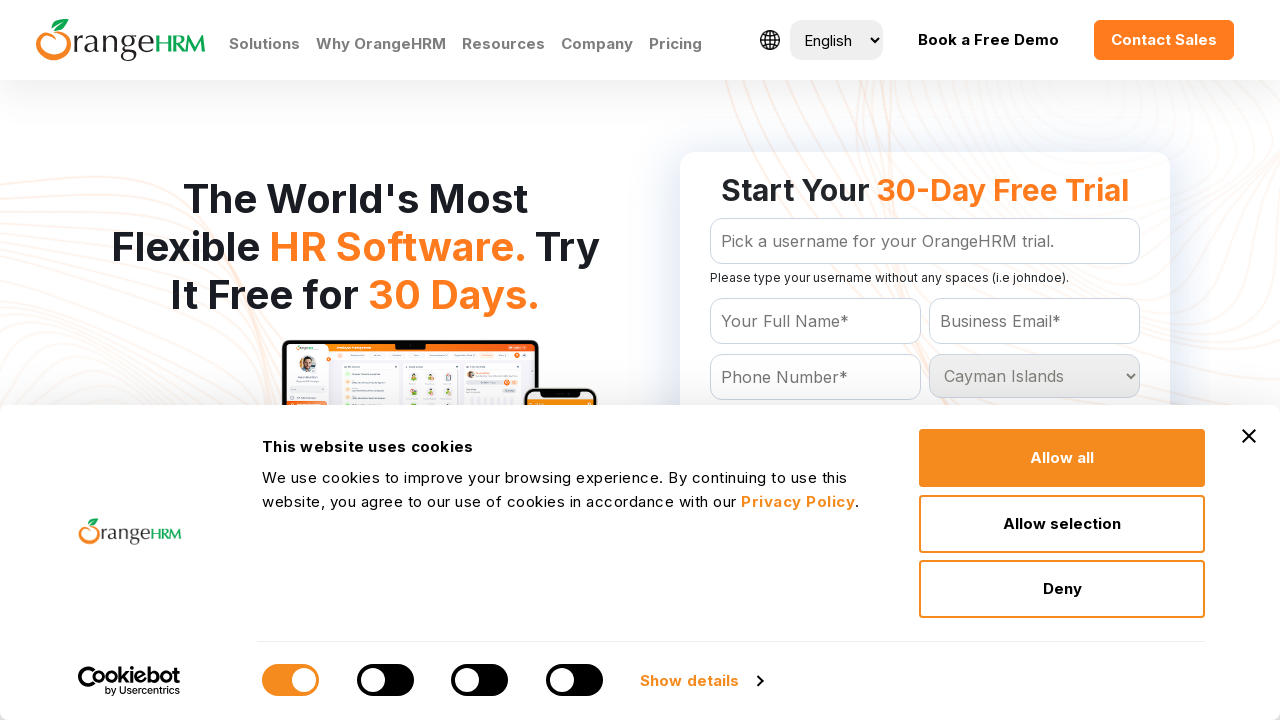

Selected country option at index 39 on #Form_getForm_Country
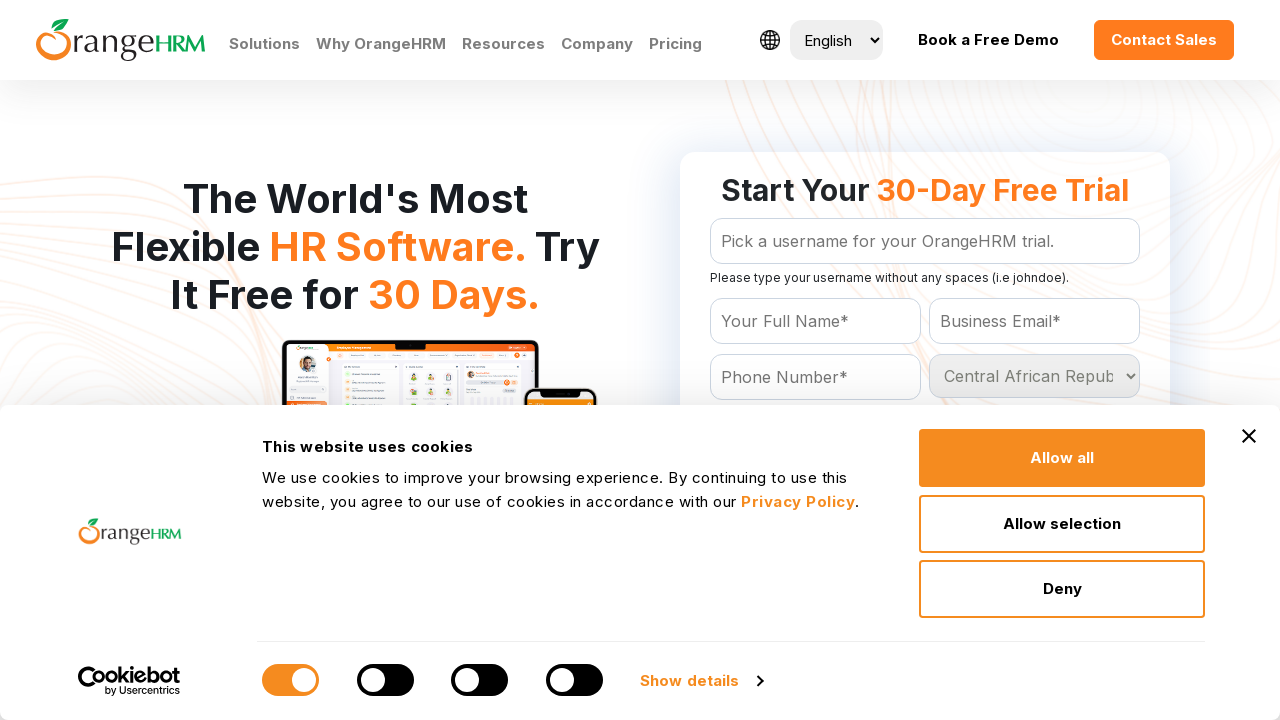

Waited 200ms for selection to register
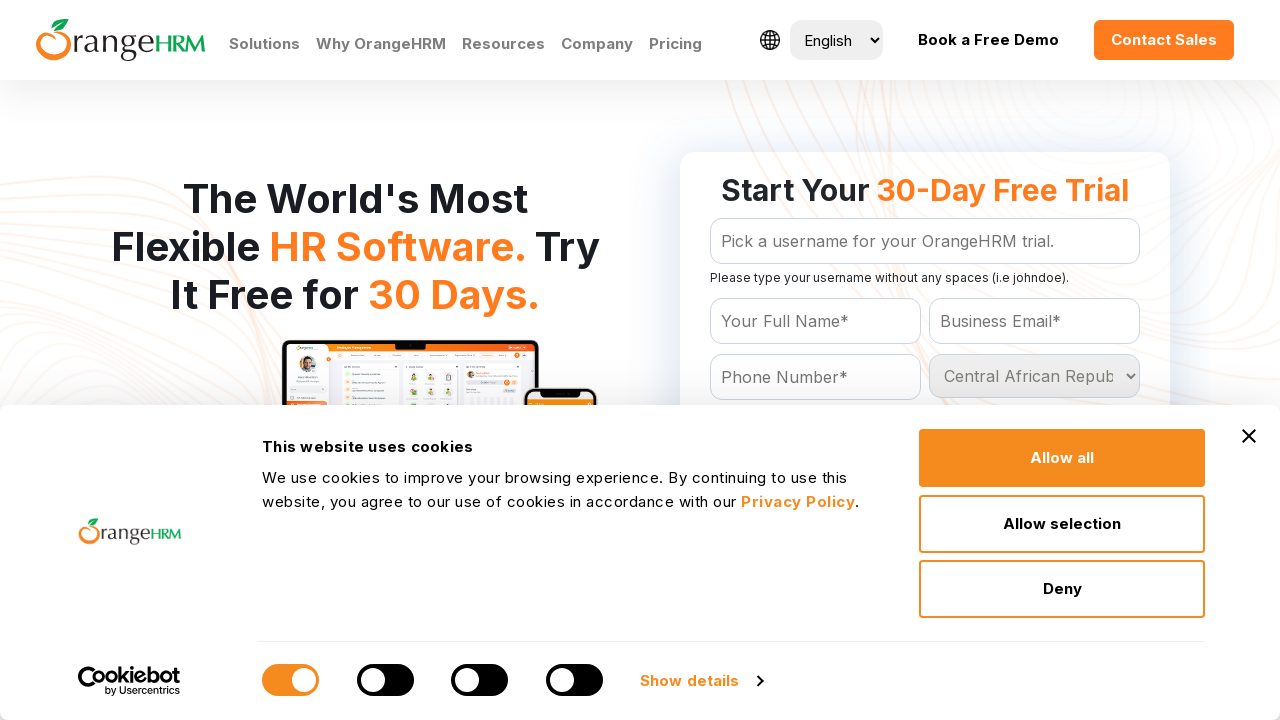

Selected country option at index 40 on #Form_getForm_Country
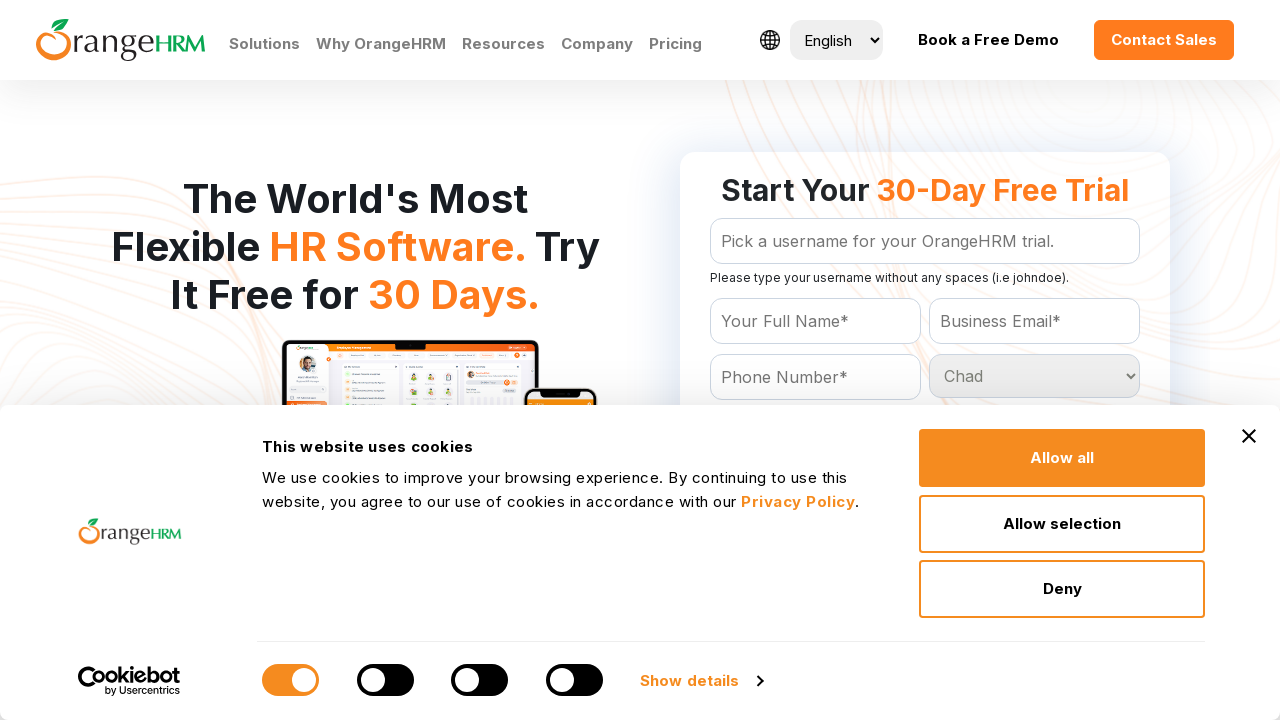

Waited 200ms for selection to register
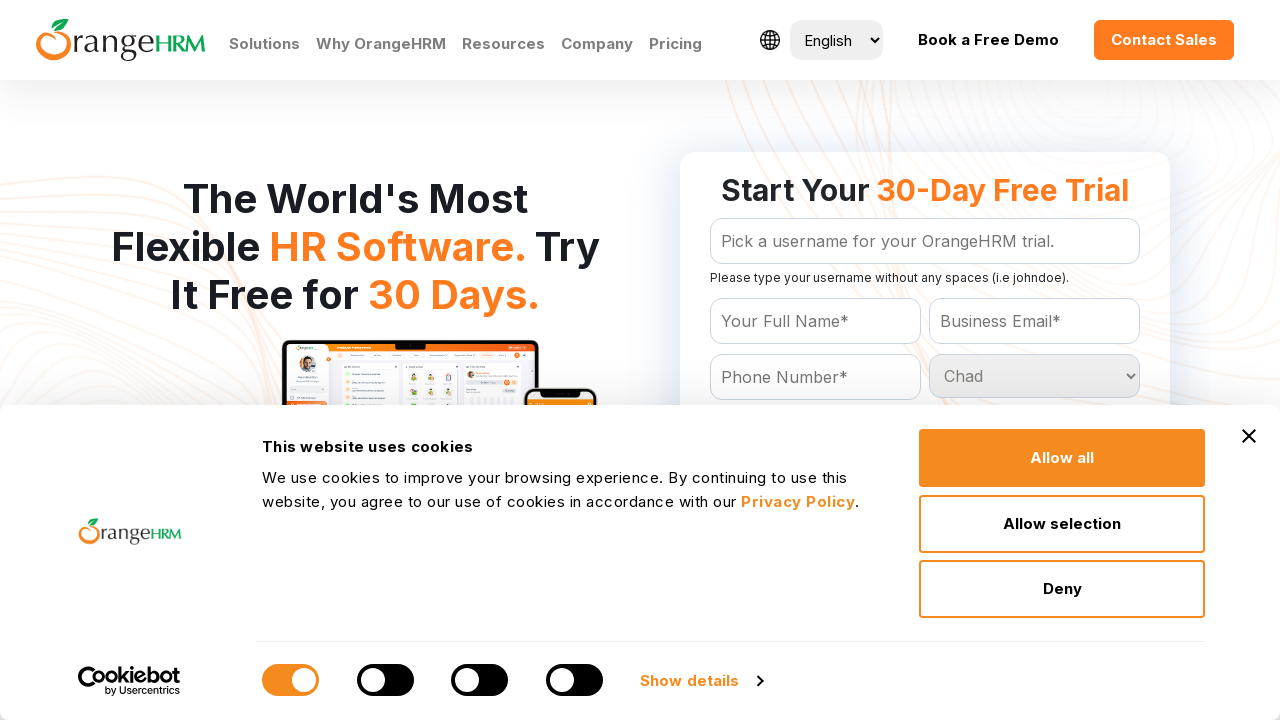

Selected country option at index 41 on #Form_getForm_Country
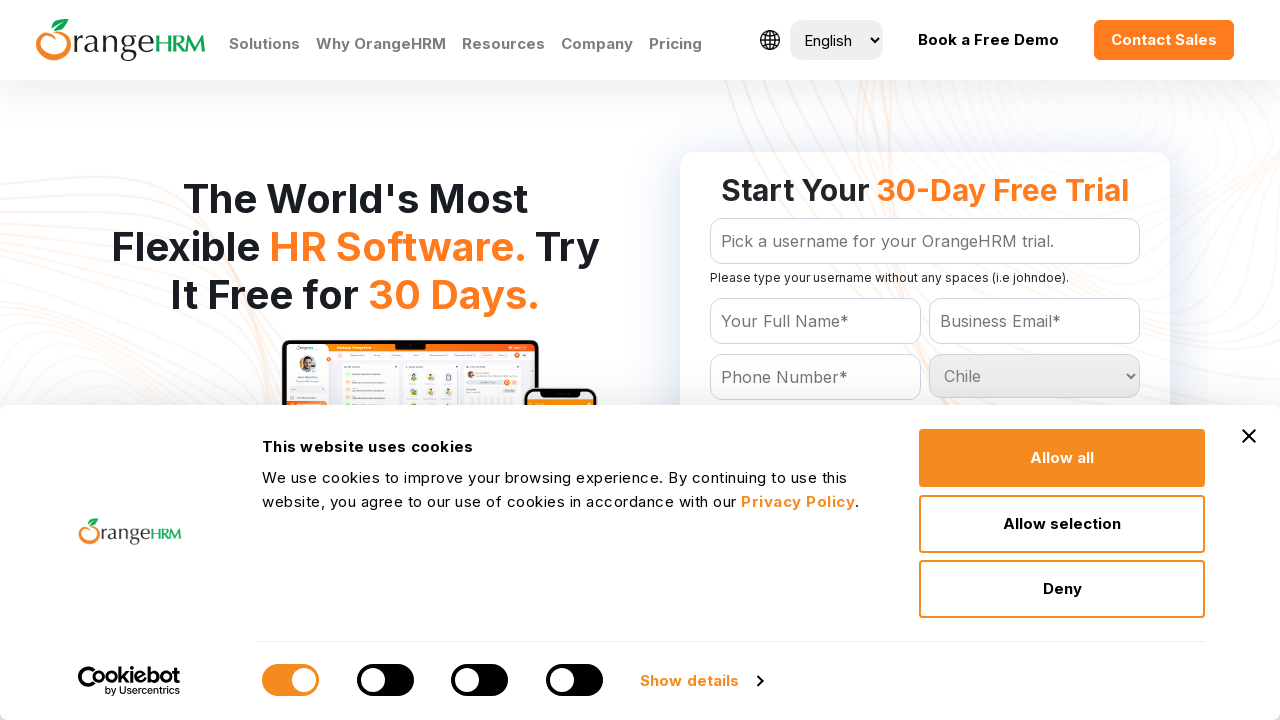

Waited 200ms for selection to register
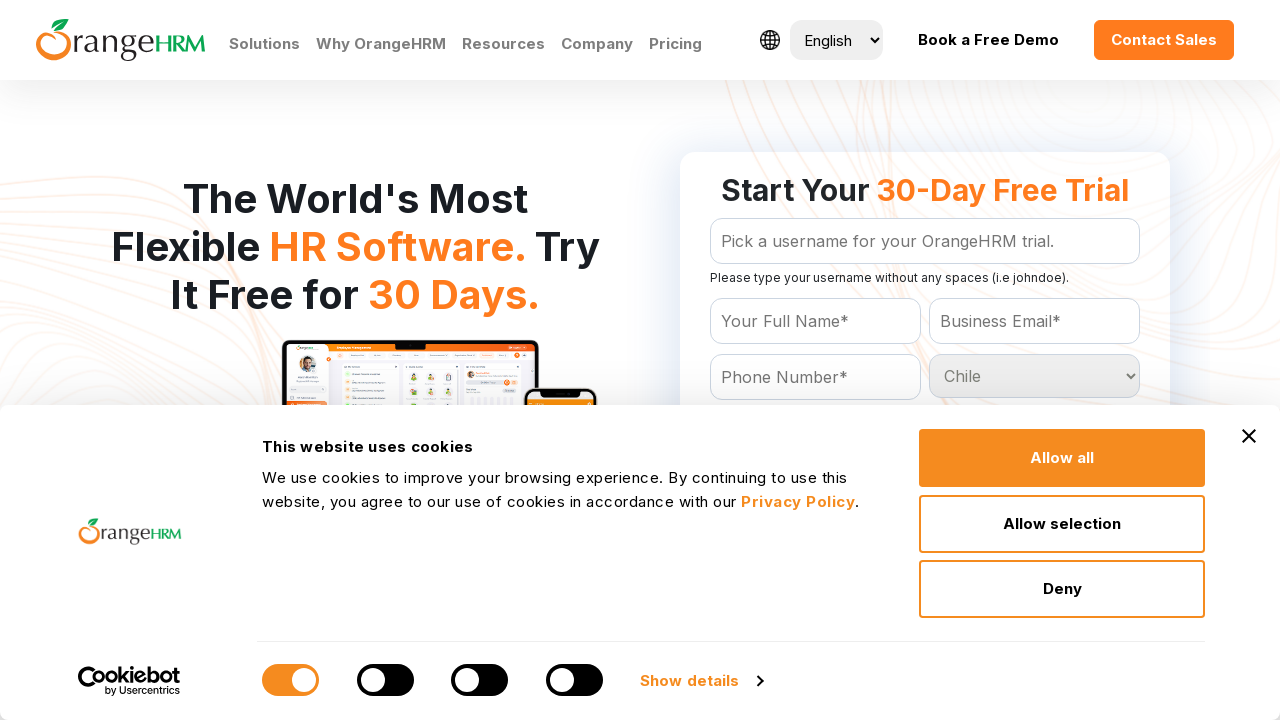

Selected country option at index 42 on #Form_getForm_Country
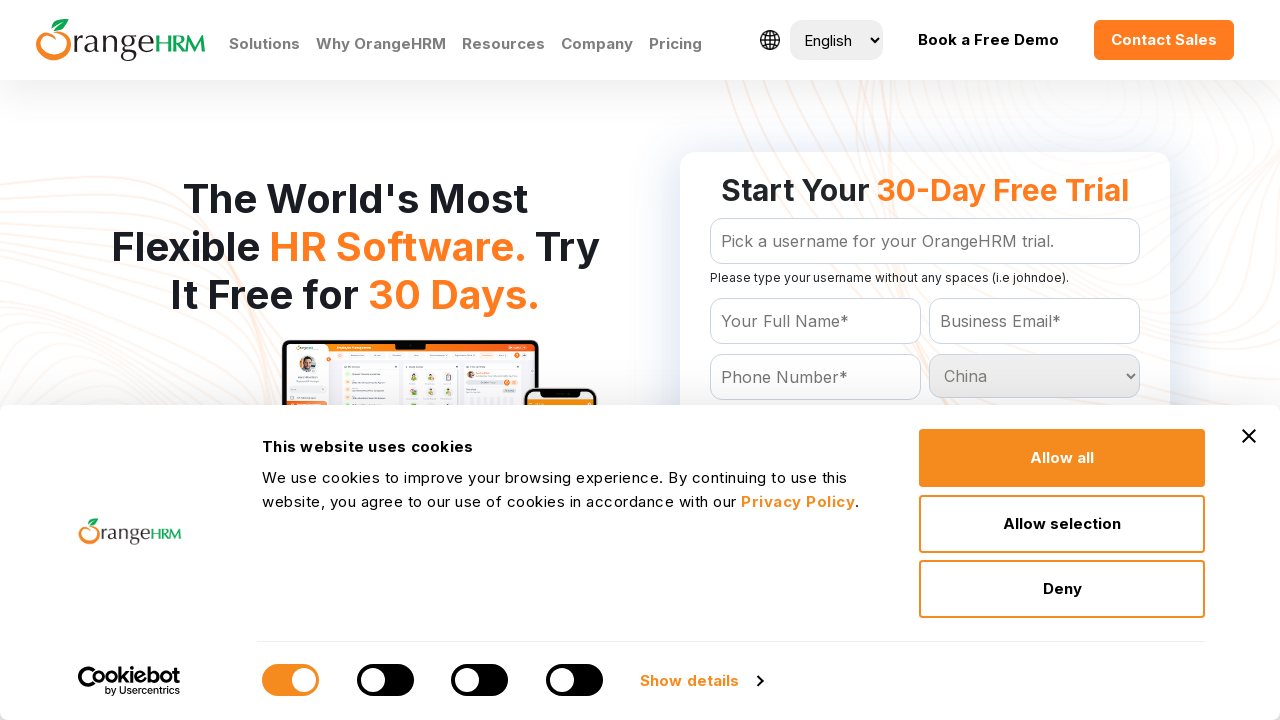

Waited 200ms for selection to register
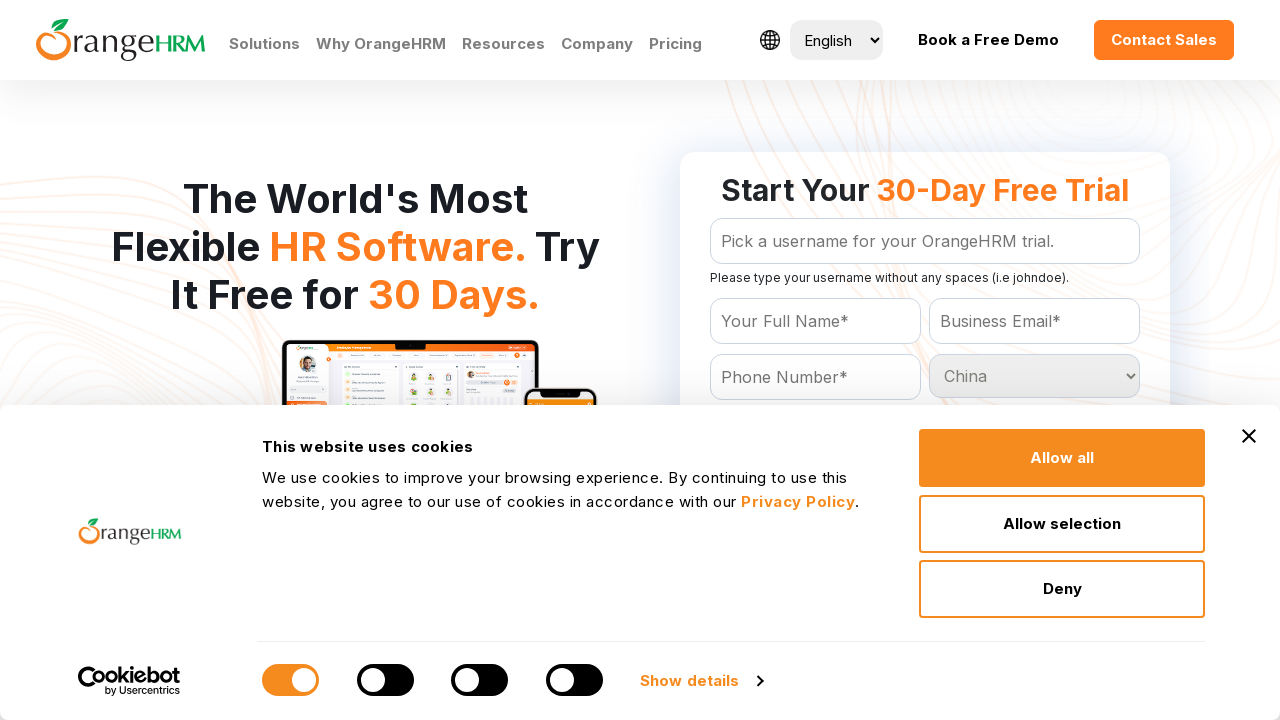

Selected country option at index 43 on #Form_getForm_Country
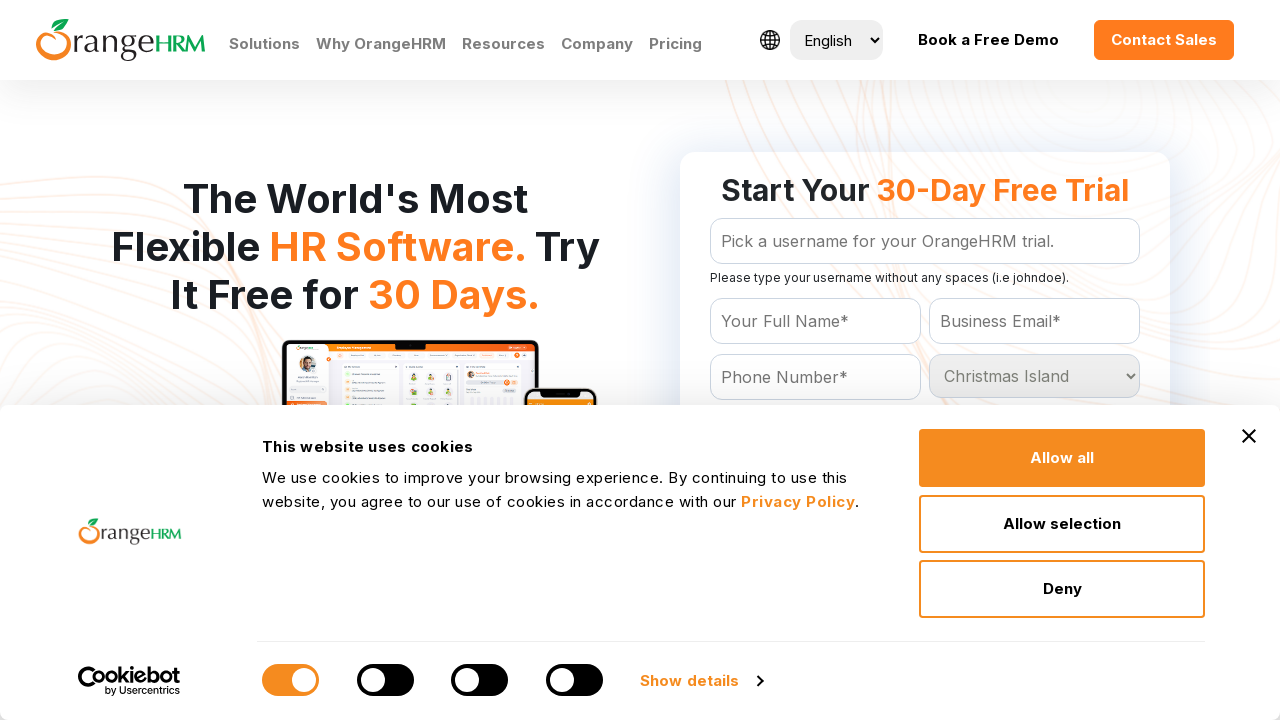

Waited 200ms for selection to register
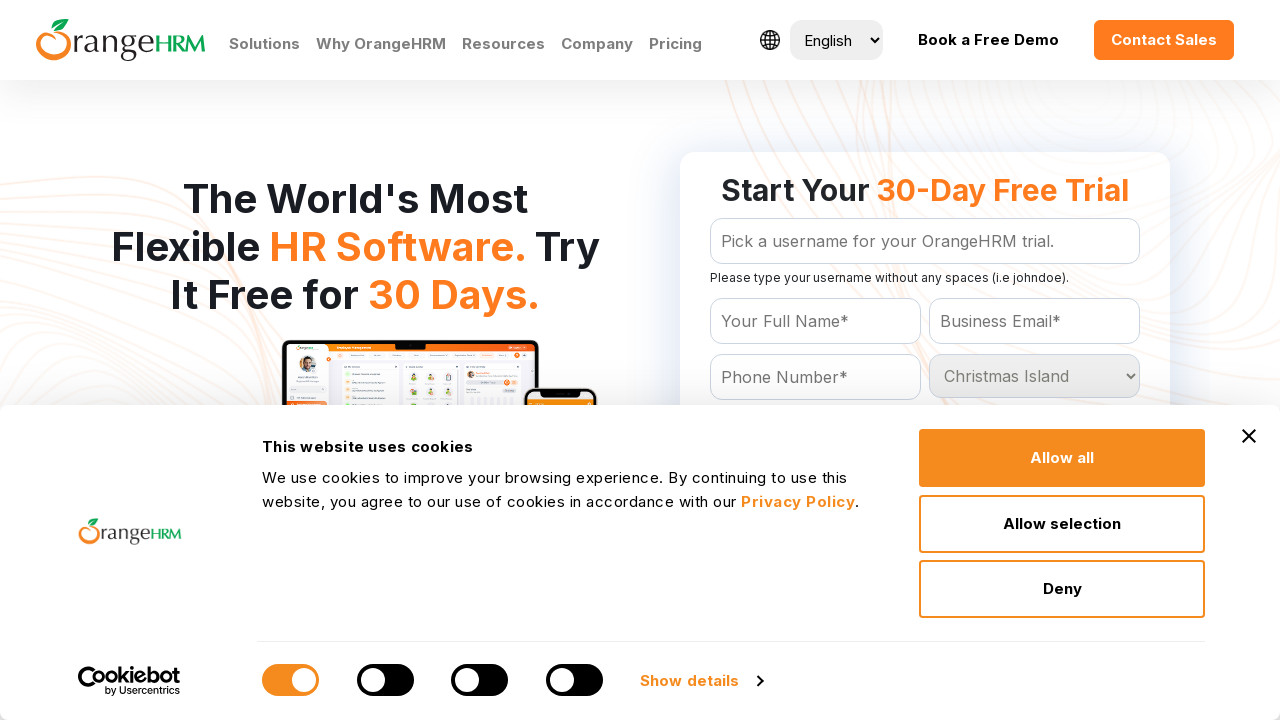

Selected country option at index 44 on #Form_getForm_Country
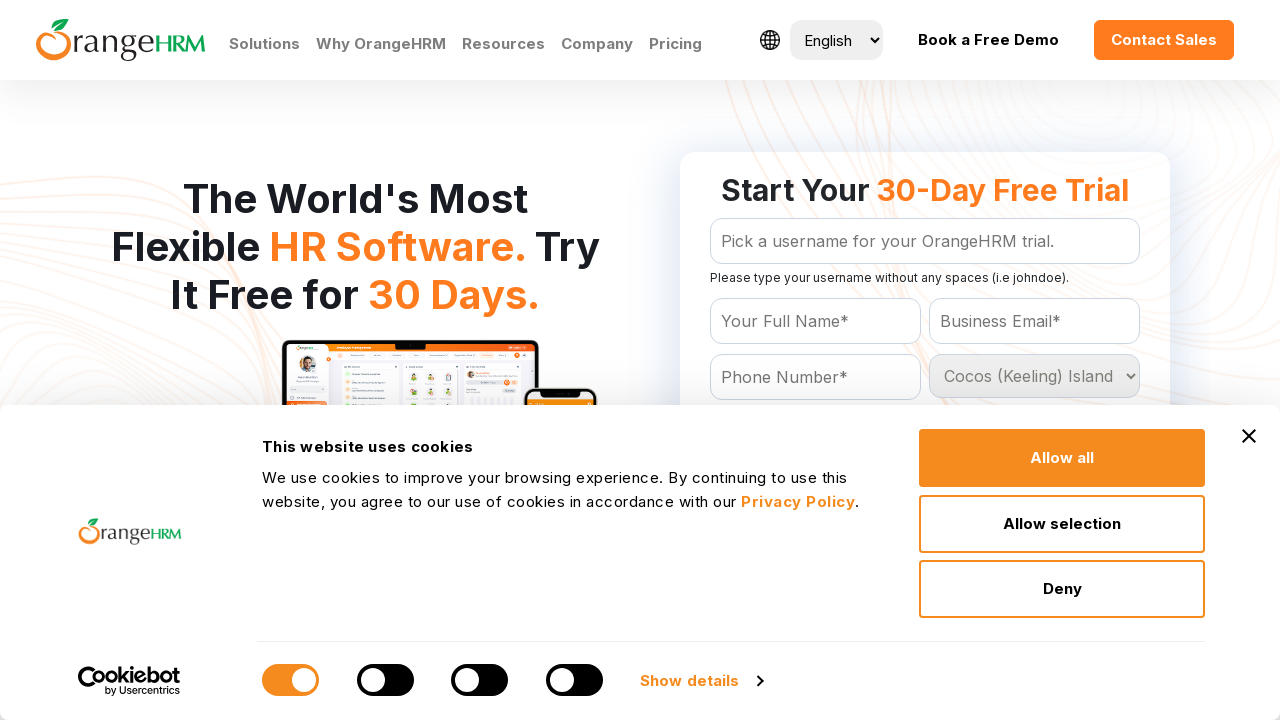

Waited 200ms for selection to register
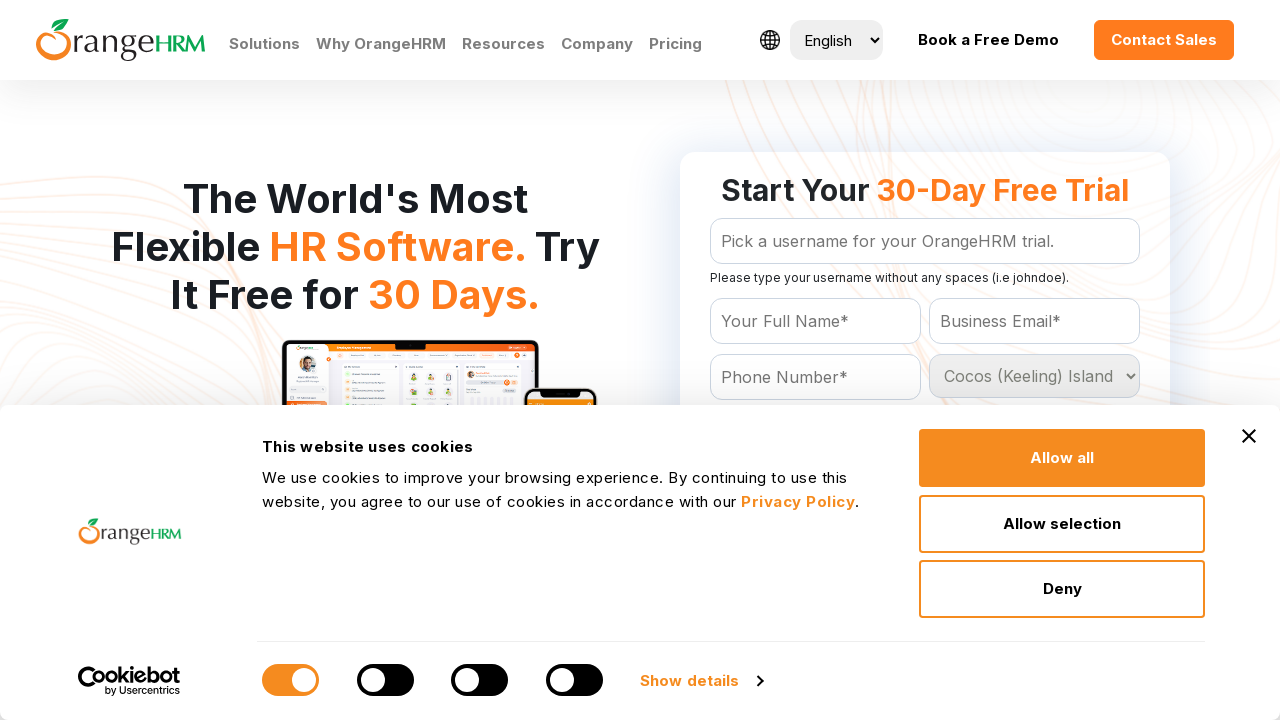

Selected country option at index 45 on #Form_getForm_Country
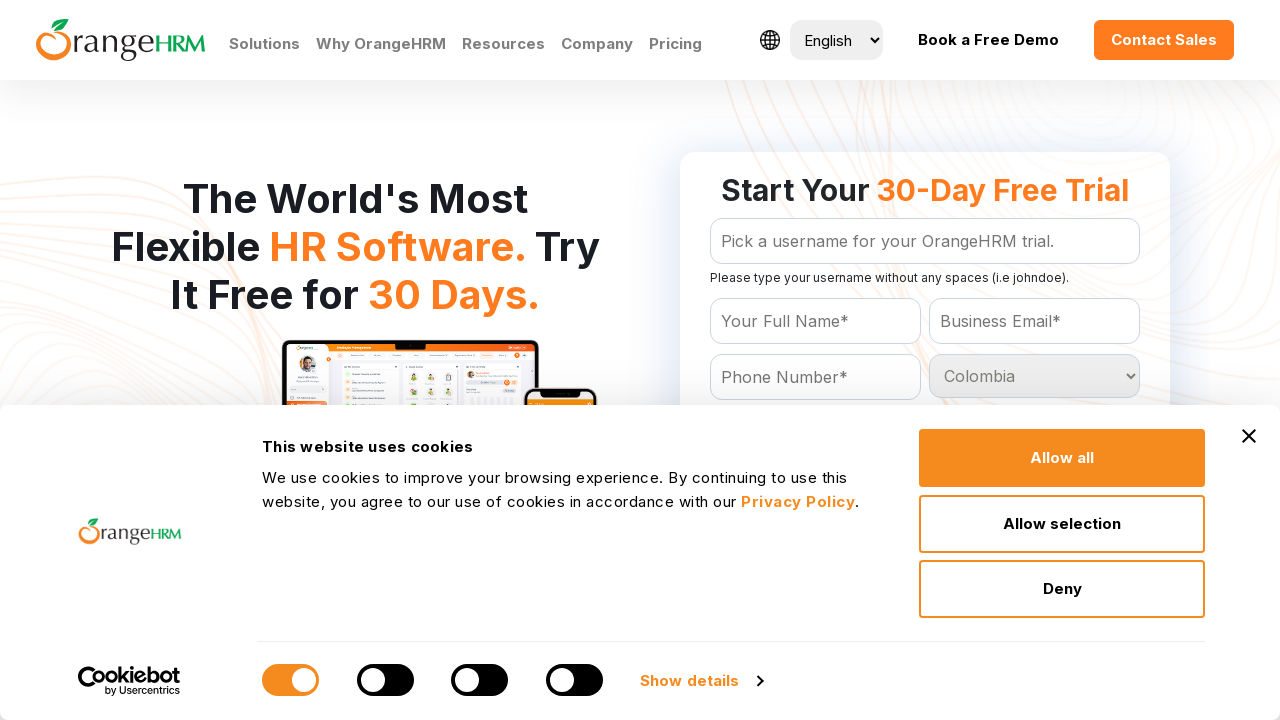

Waited 200ms for selection to register
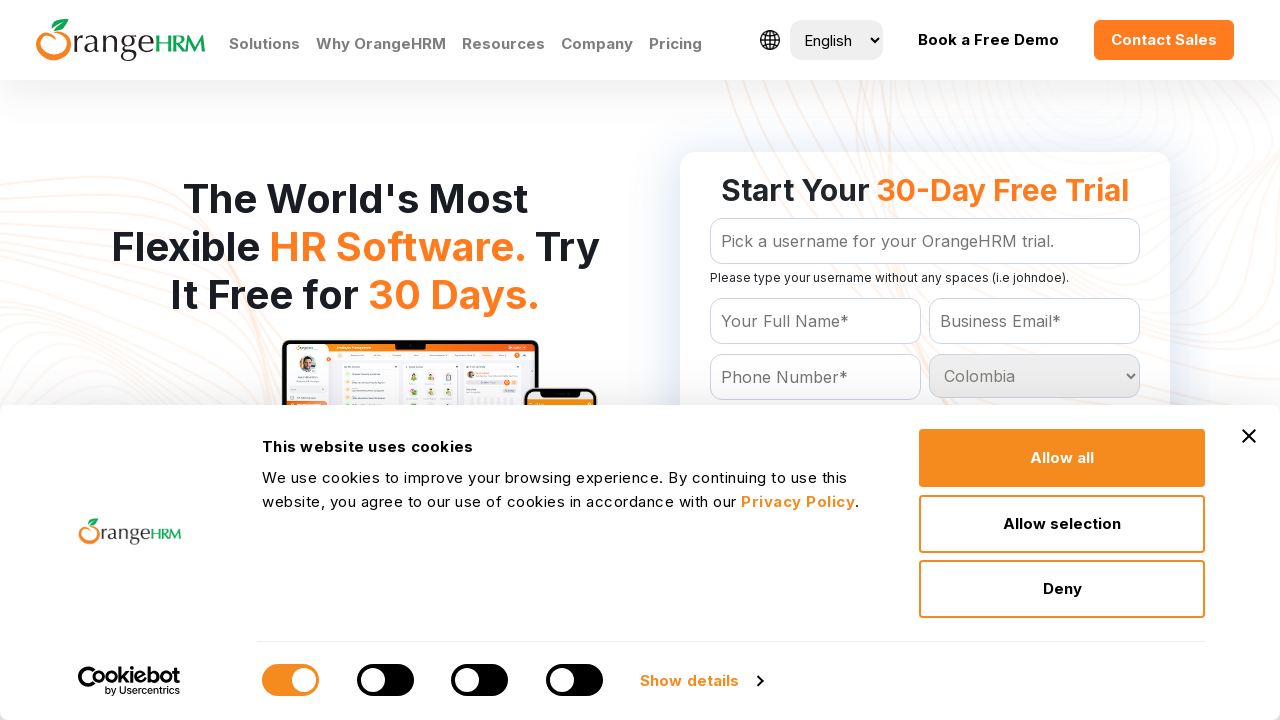

Selected country option at index 46 on #Form_getForm_Country
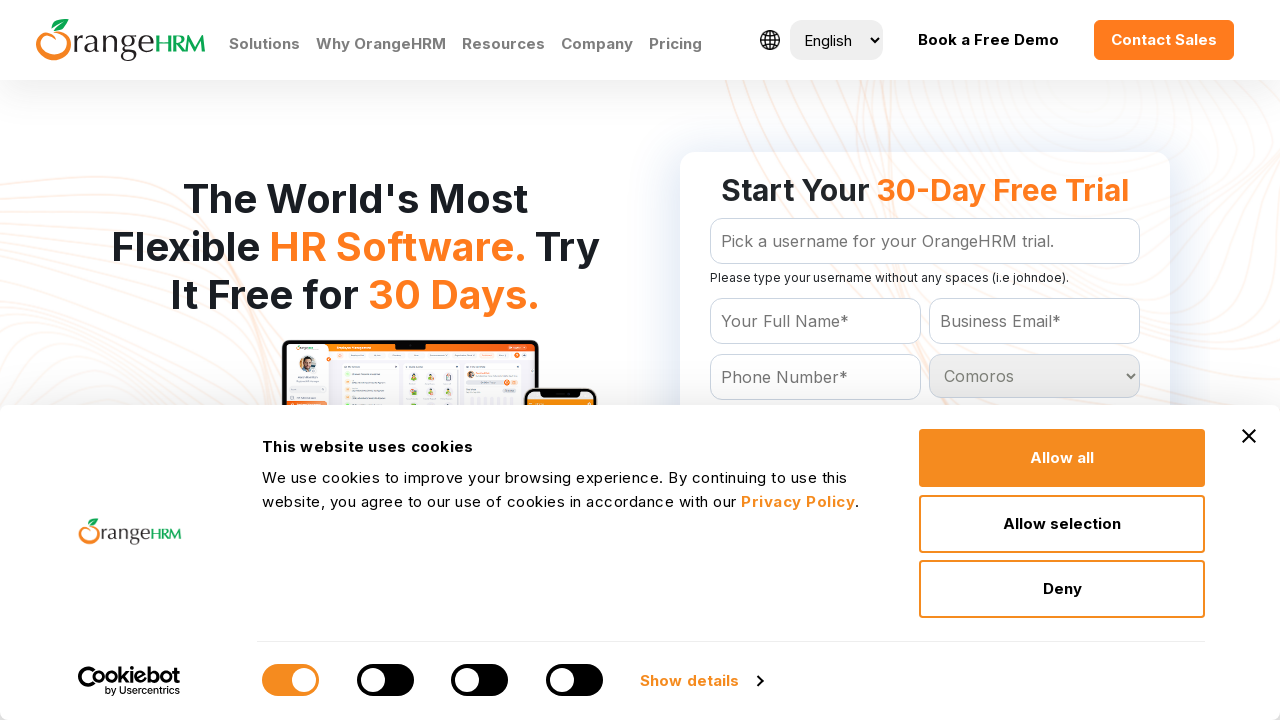

Waited 200ms for selection to register
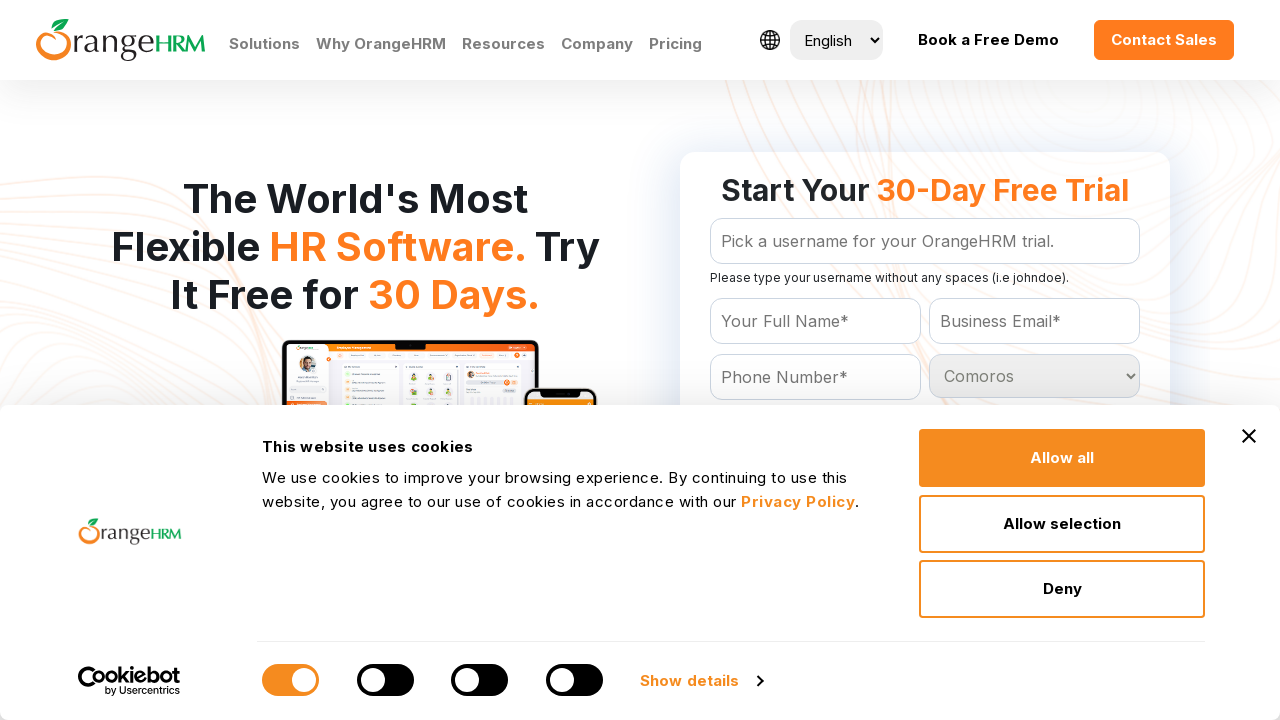

Selected country option at index 47 on #Form_getForm_Country
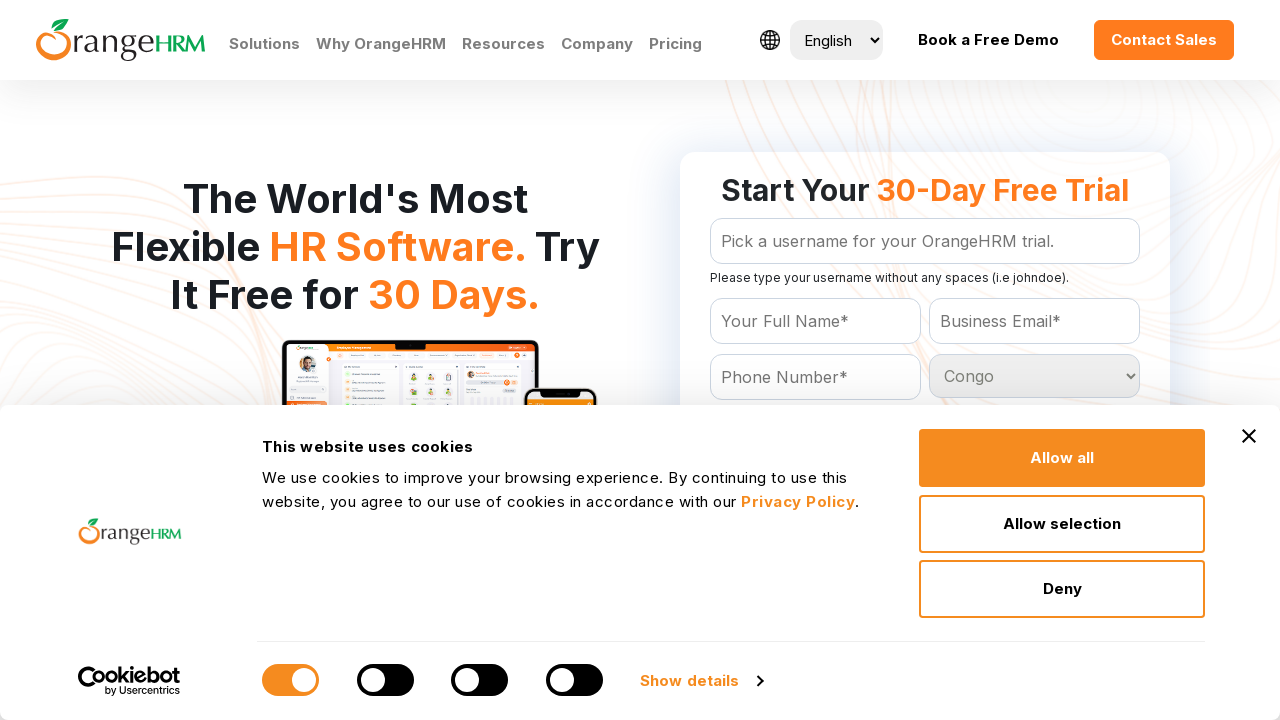

Waited 200ms for selection to register
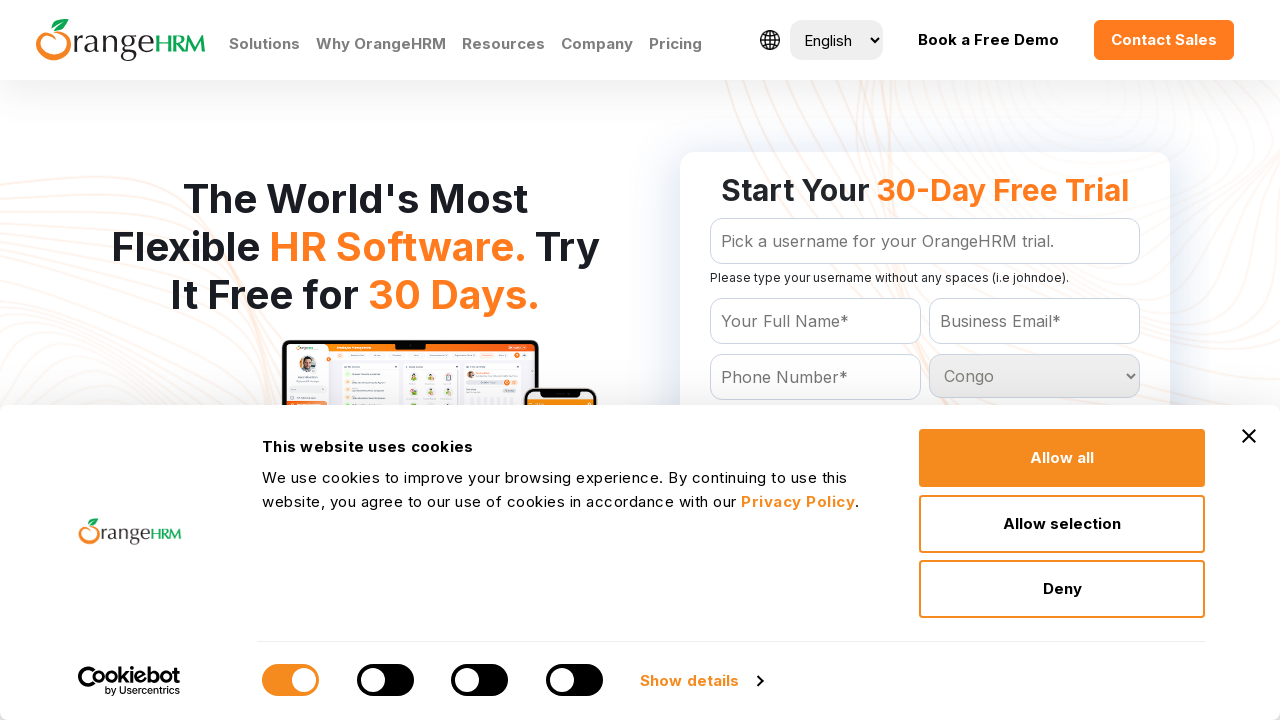

Selected country option at index 48 on #Form_getForm_Country
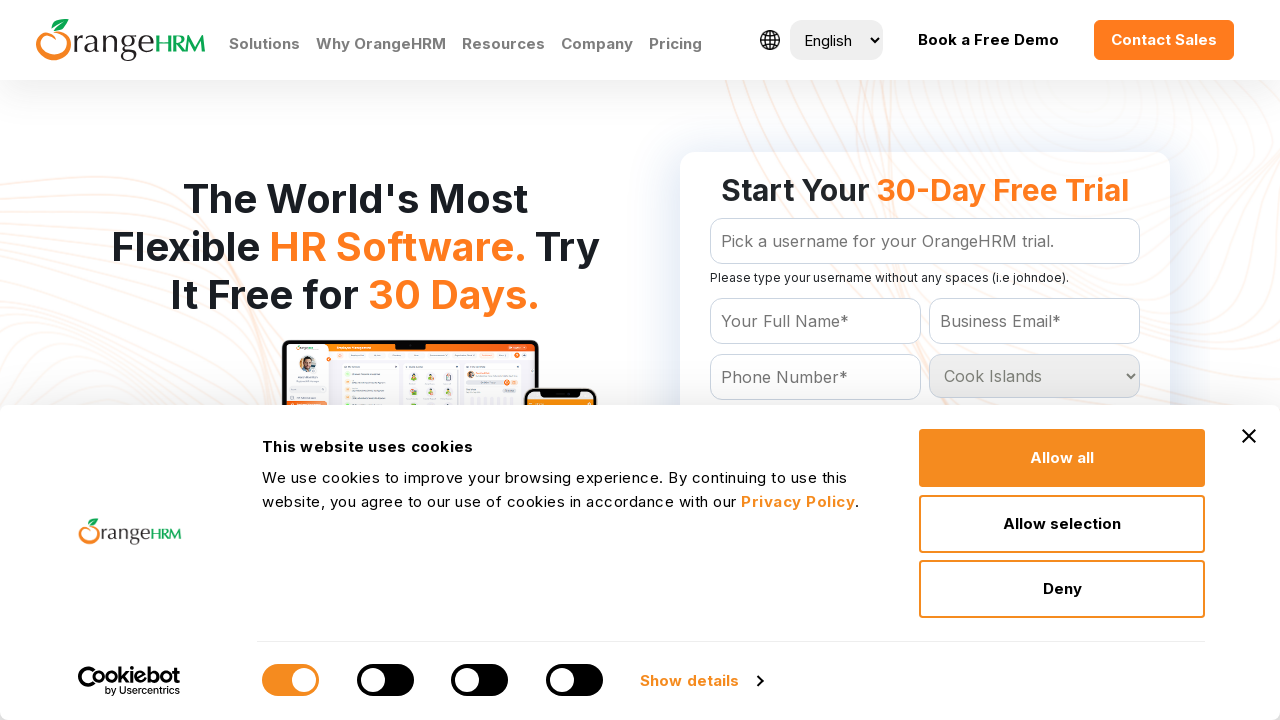

Waited 200ms for selection to register
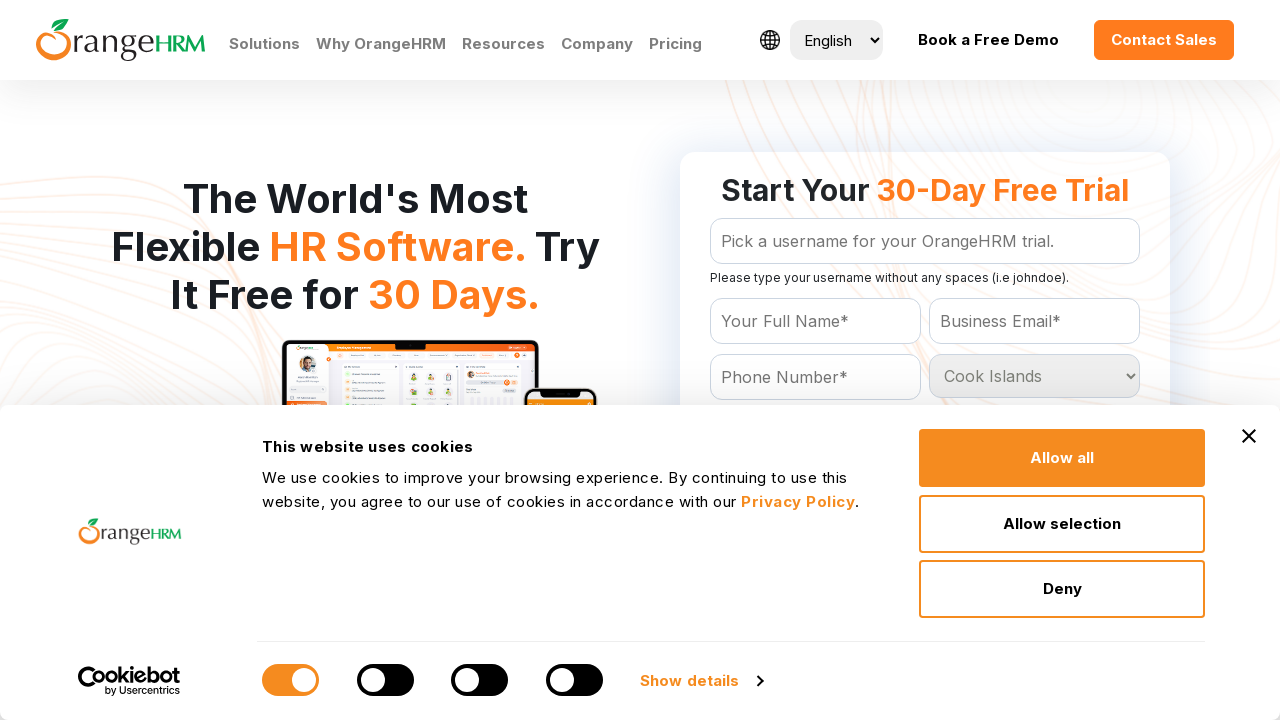

Selected country option at index 49 on #Form_getForm_Country
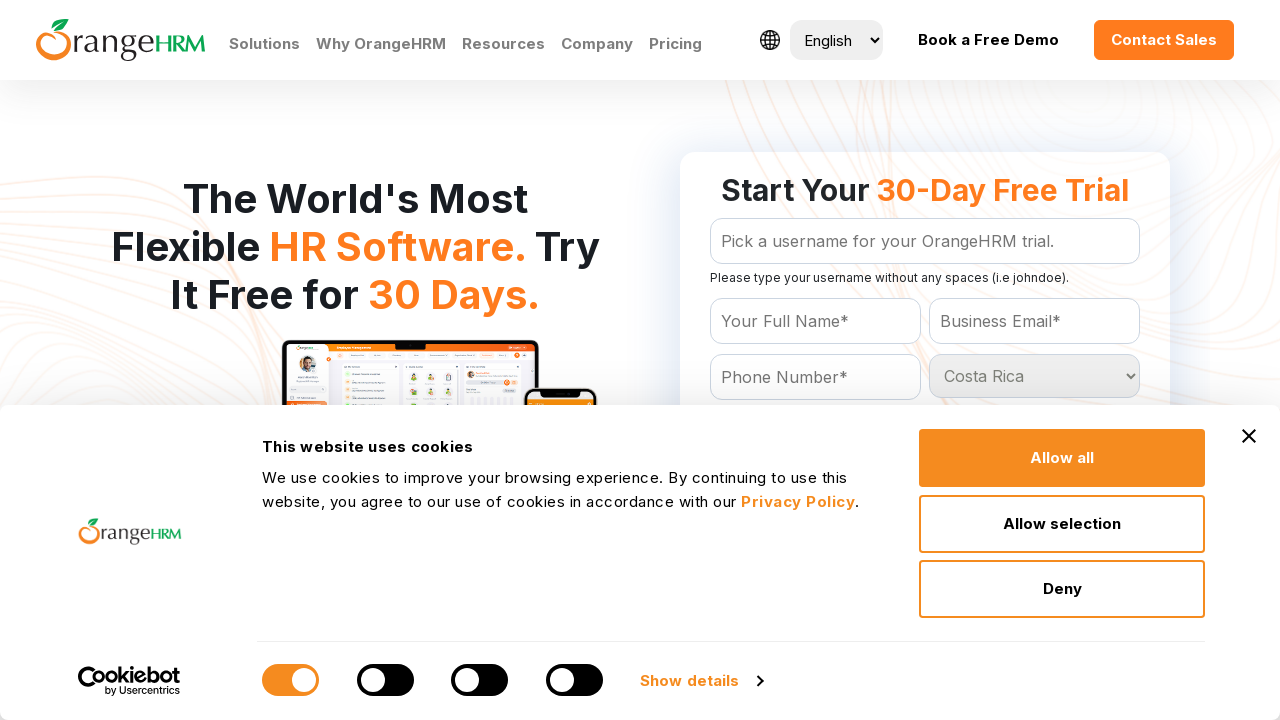

Waited 200ms for selection to register
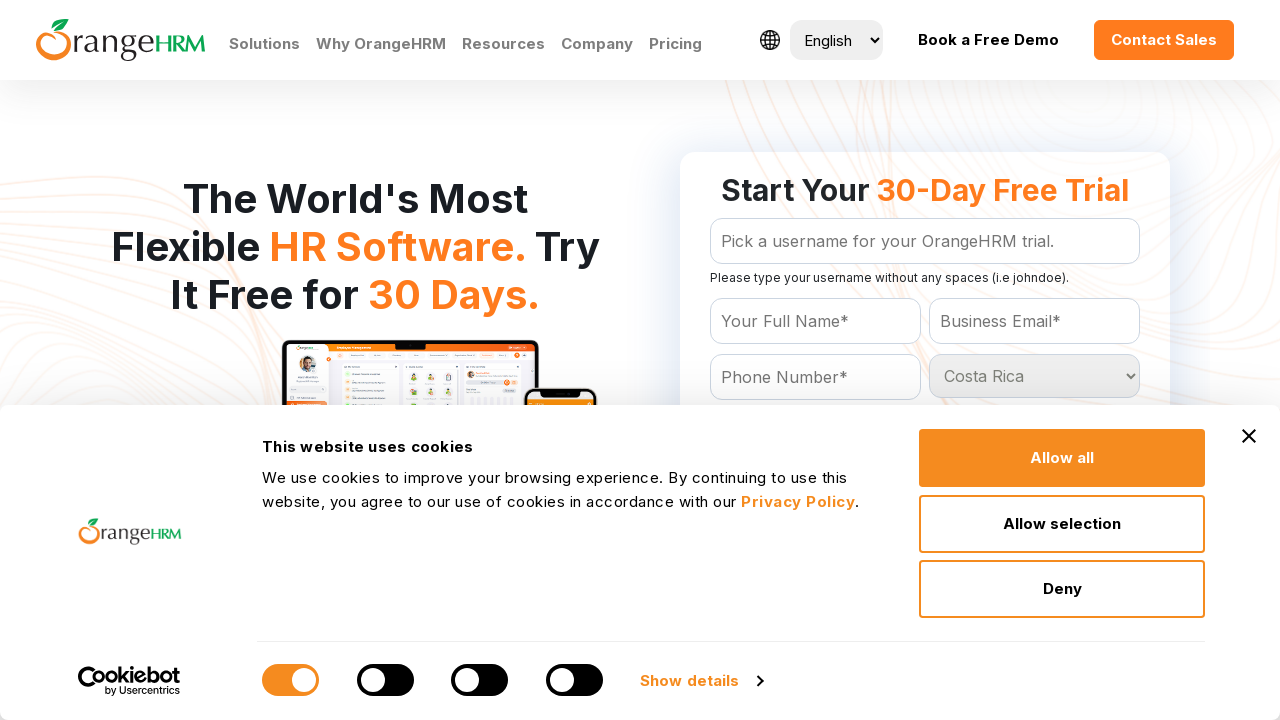

Selected country option at index 50 on #Form_getForm_Country
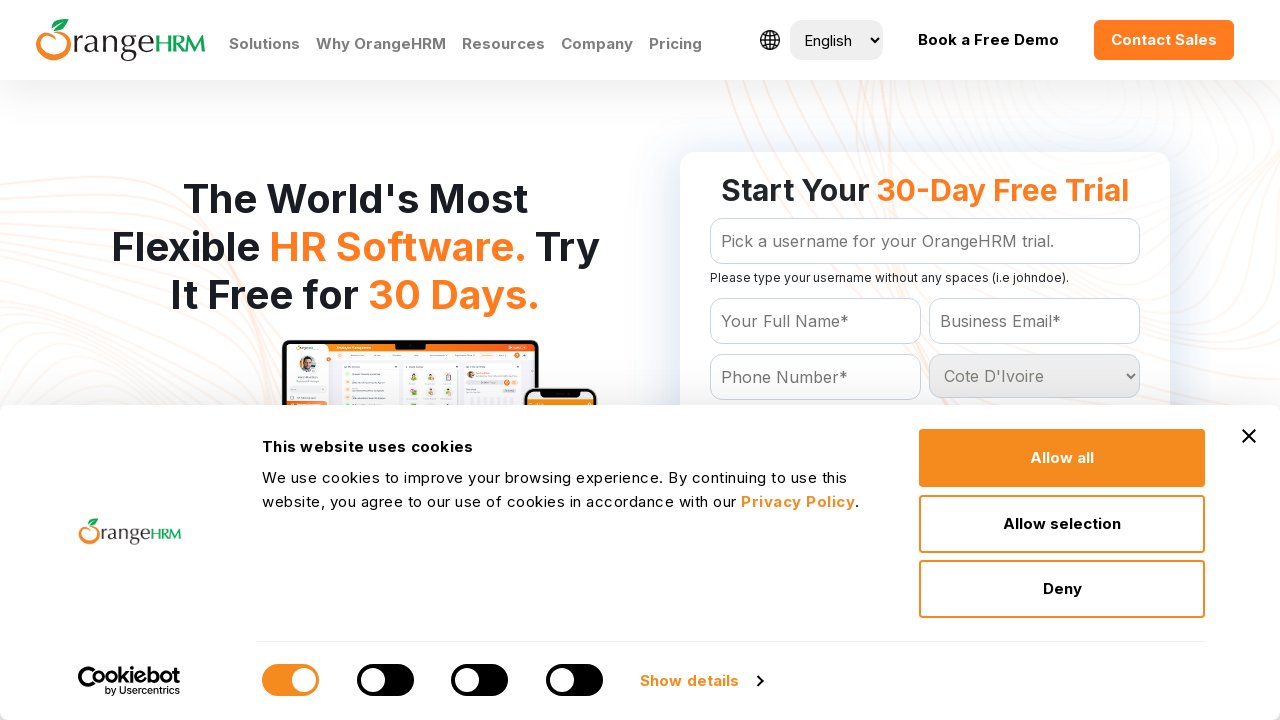

Waited 200ms for selection to register
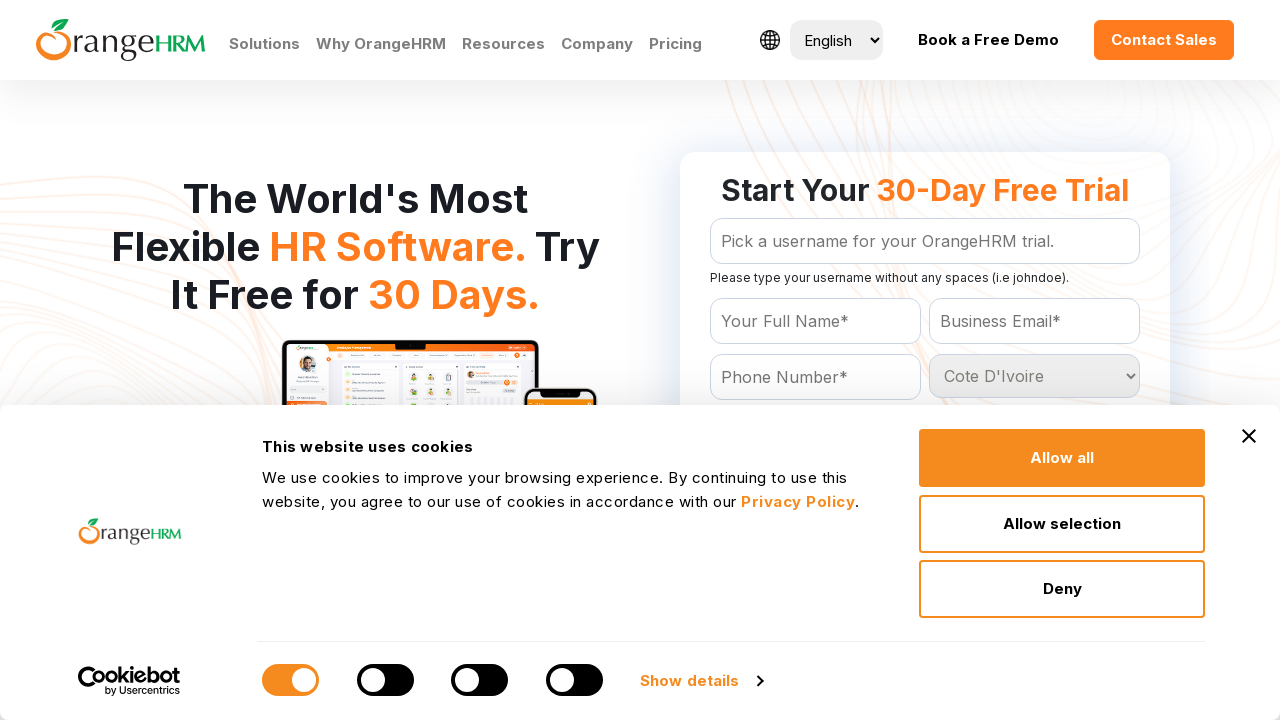

Selected country option at index 51 on #Form_getForm_Country
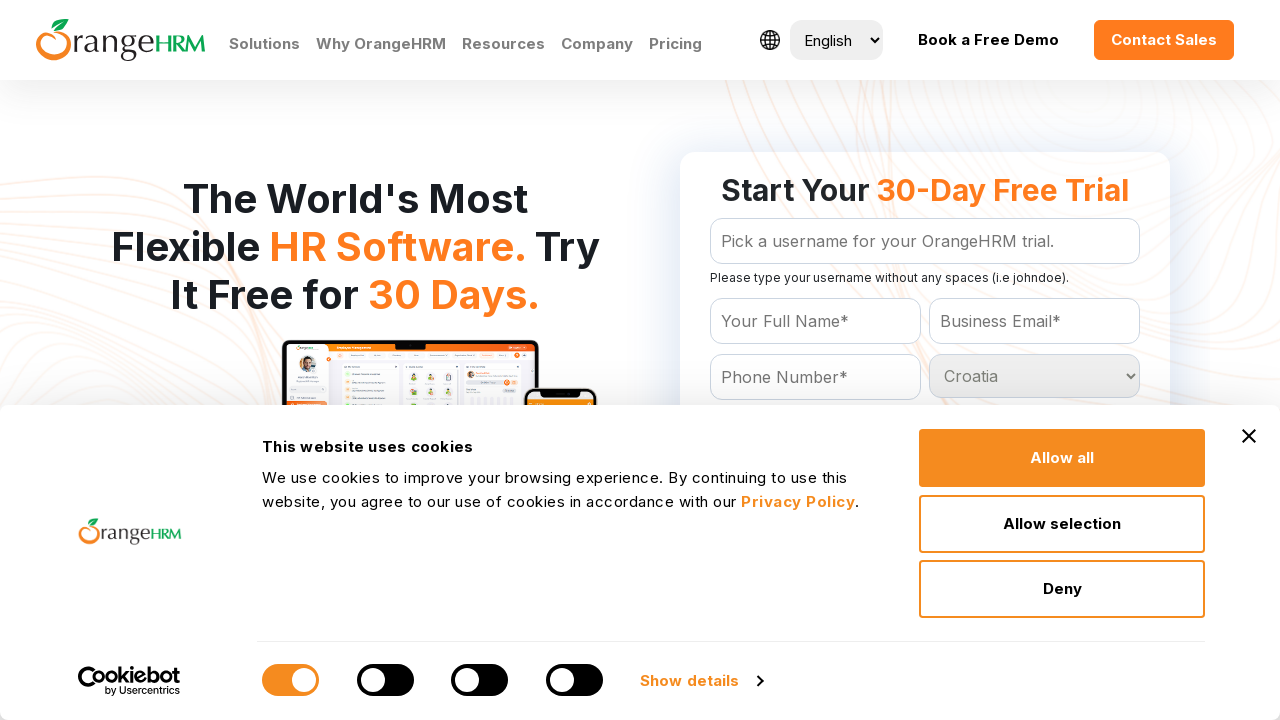

Waited 200ms for selection to register
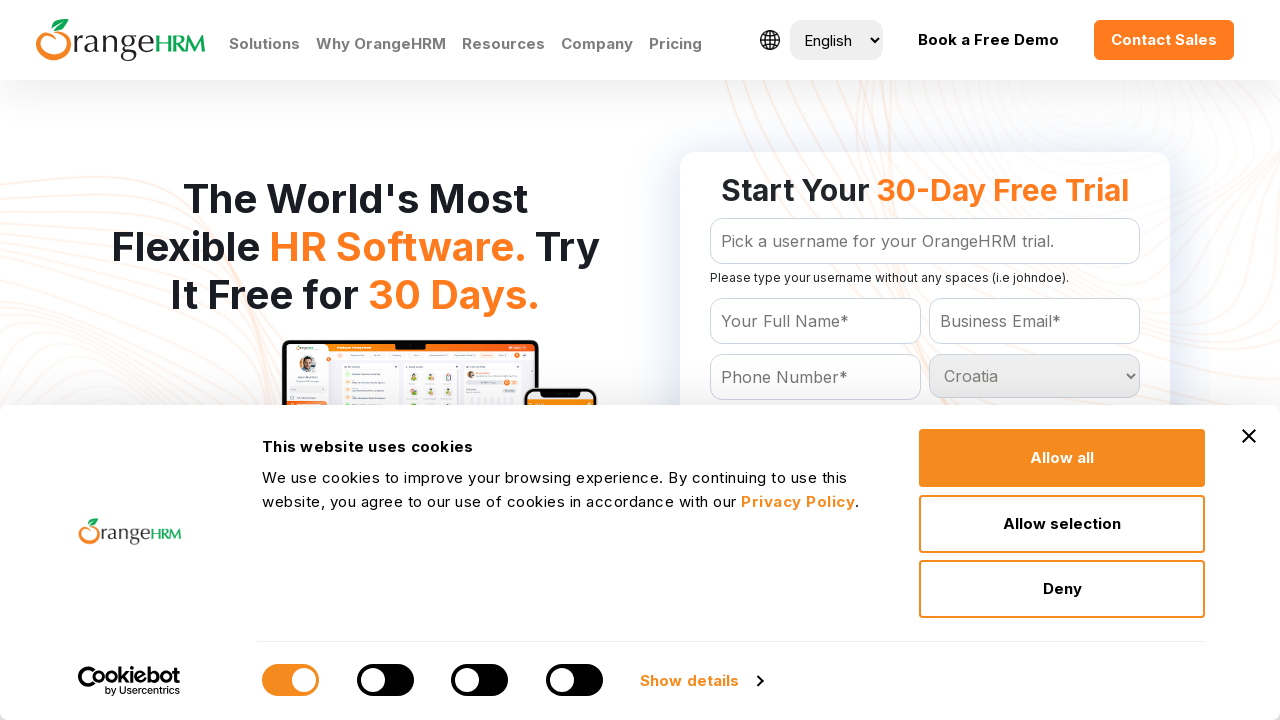

Selected country option at index 52 on #Form_getForm_Country
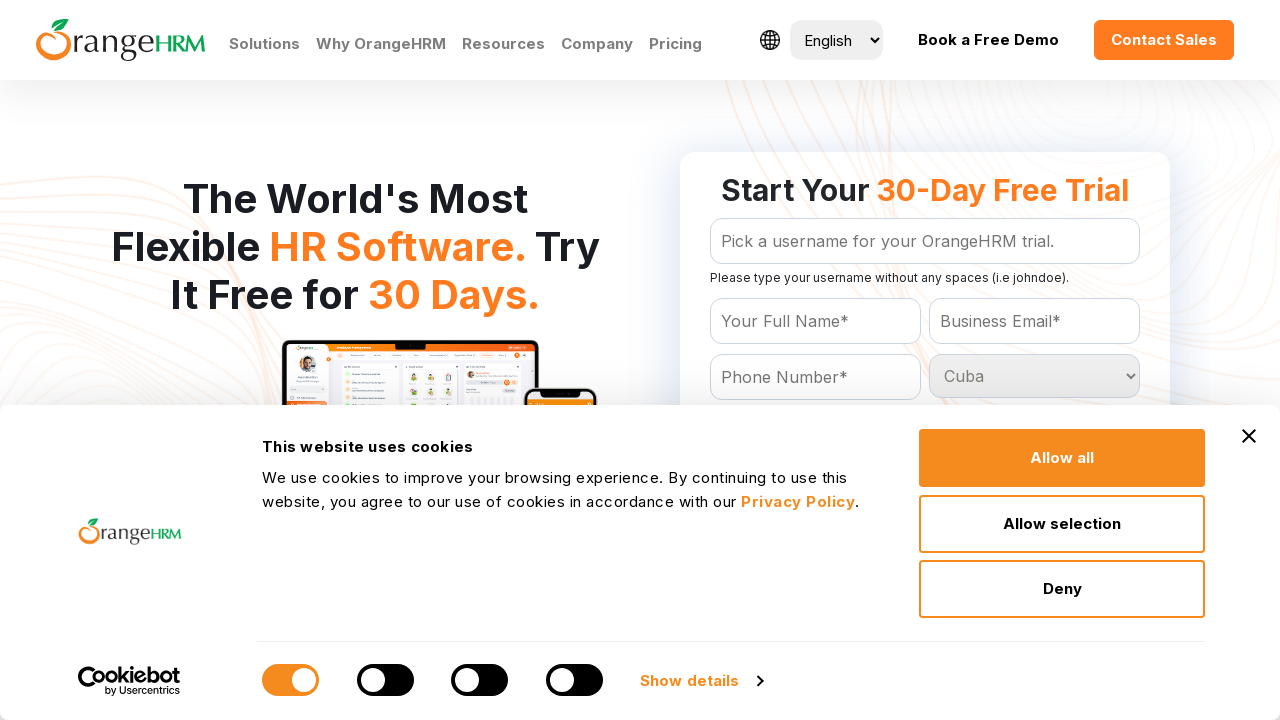

Waited 200ms for selection to register
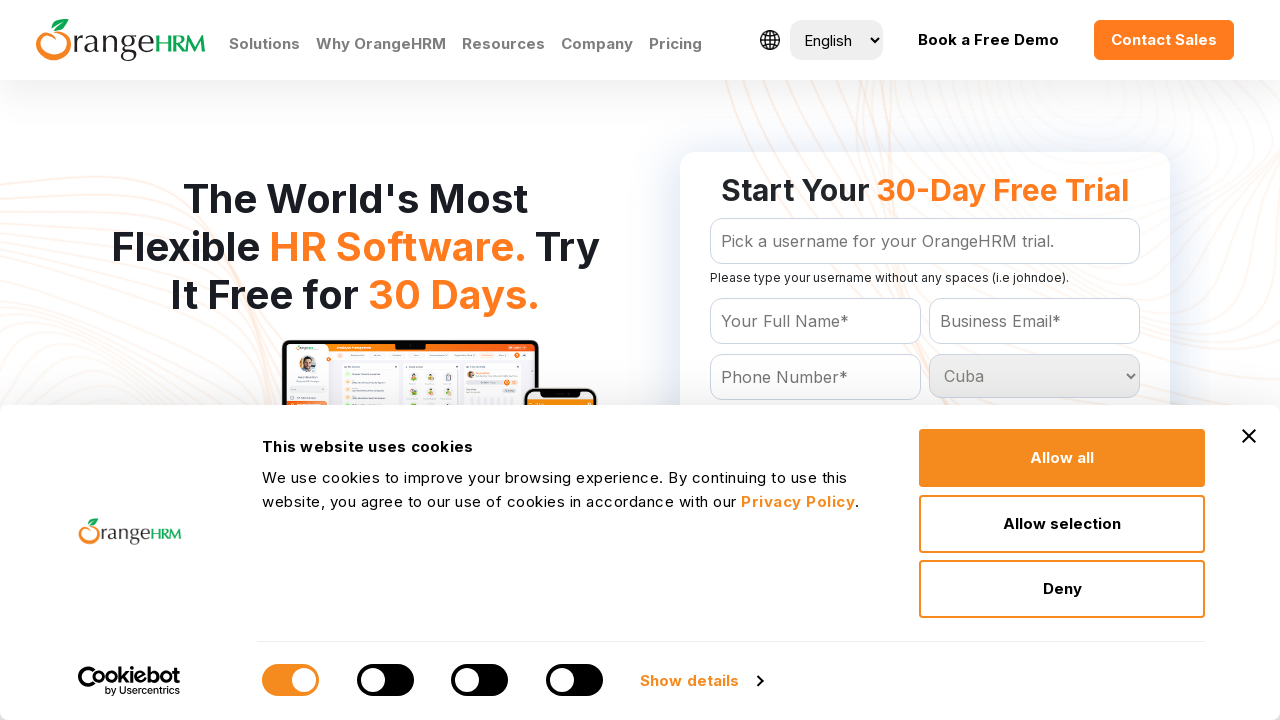

Selected country option at index 53 on #Form_getForm_Country
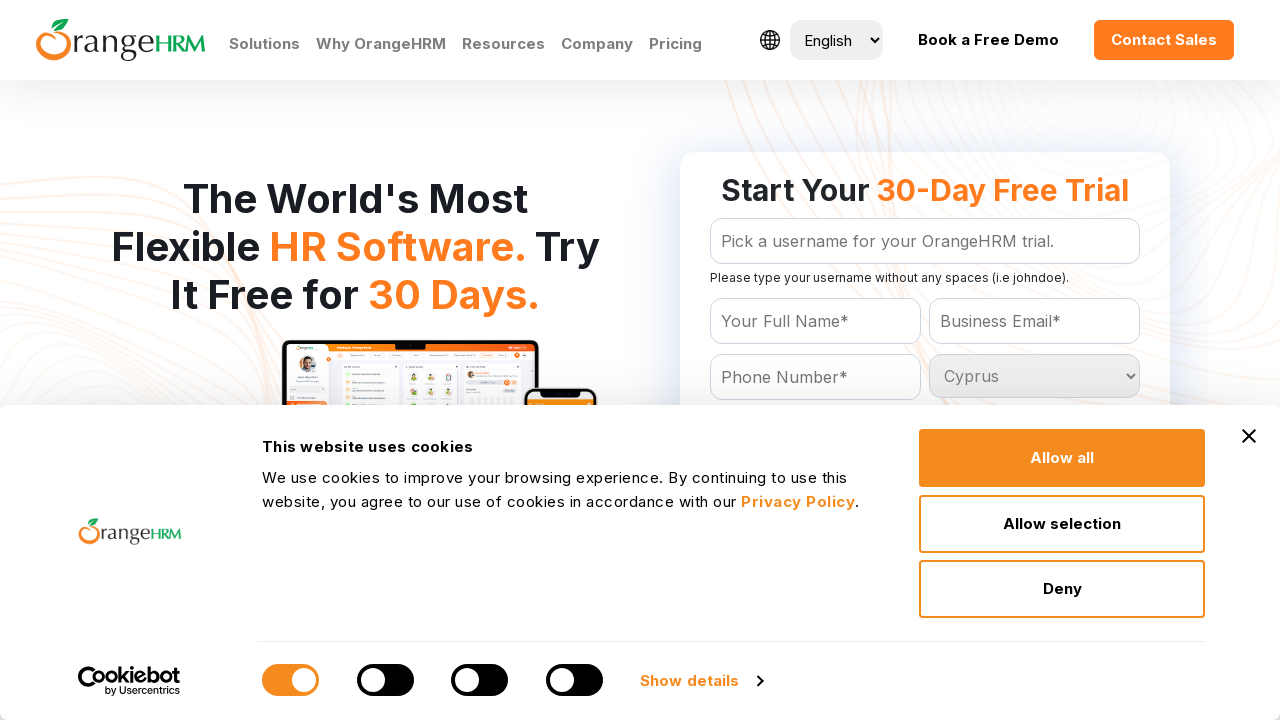

Waited 200ms for selection to register
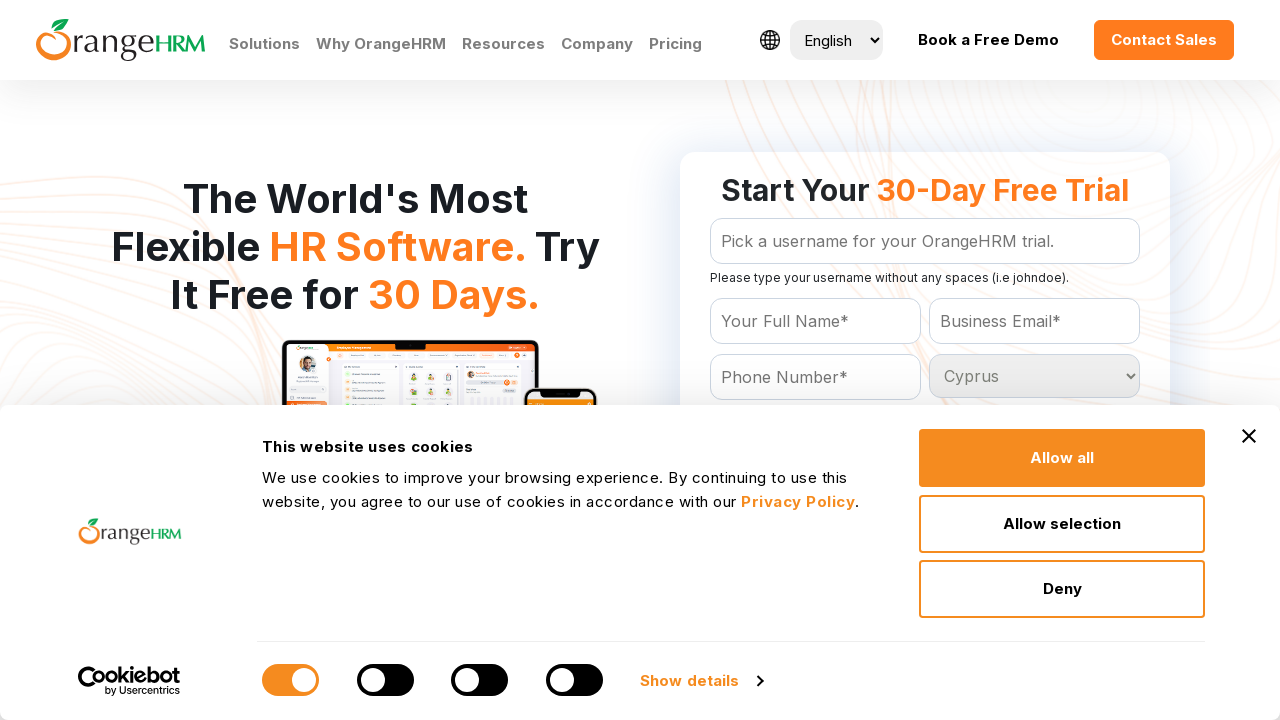

Selected country option at index 54 on #Form_getForm_Country
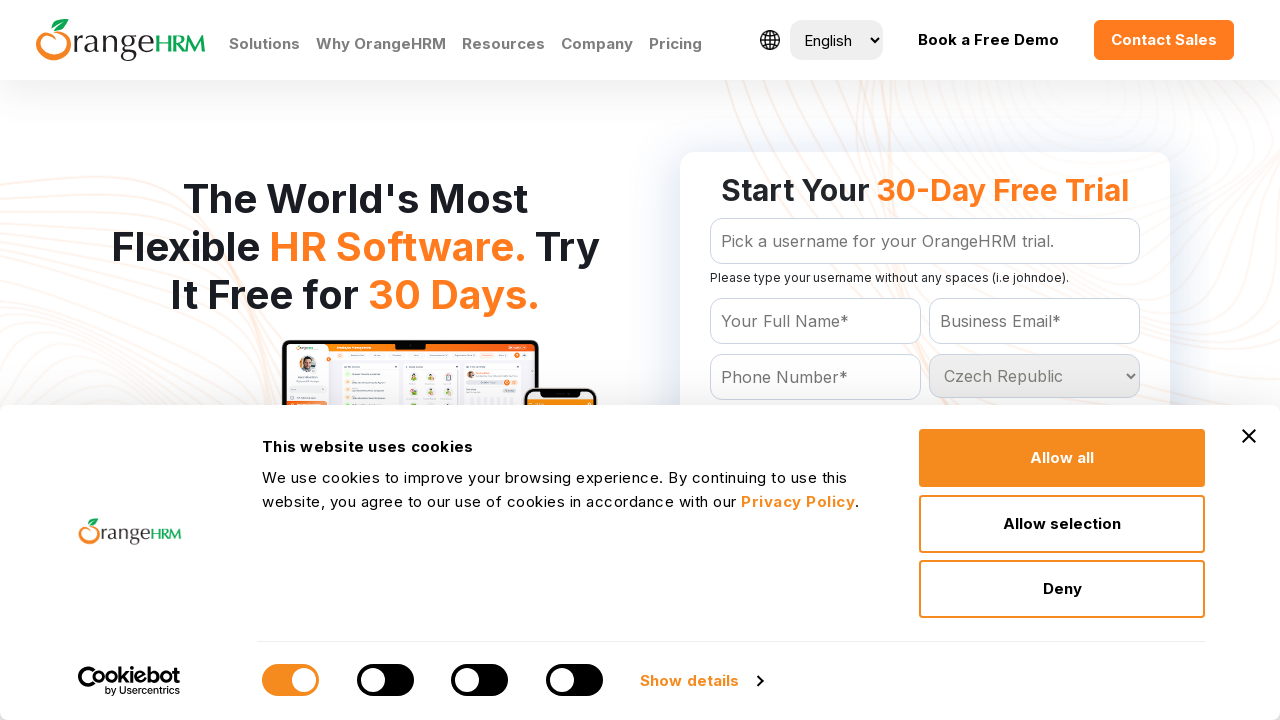

Waited 200ms for selection to register
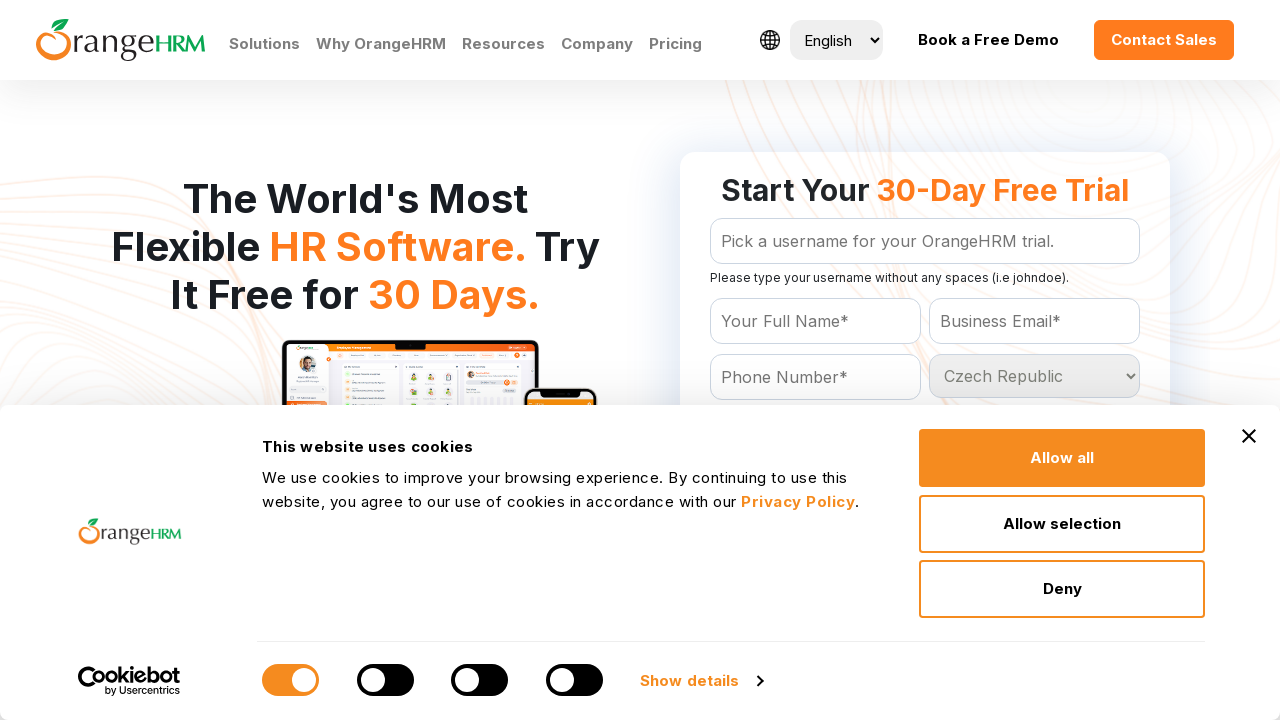

Selected country option at index 55 on #Form_getForm_Country
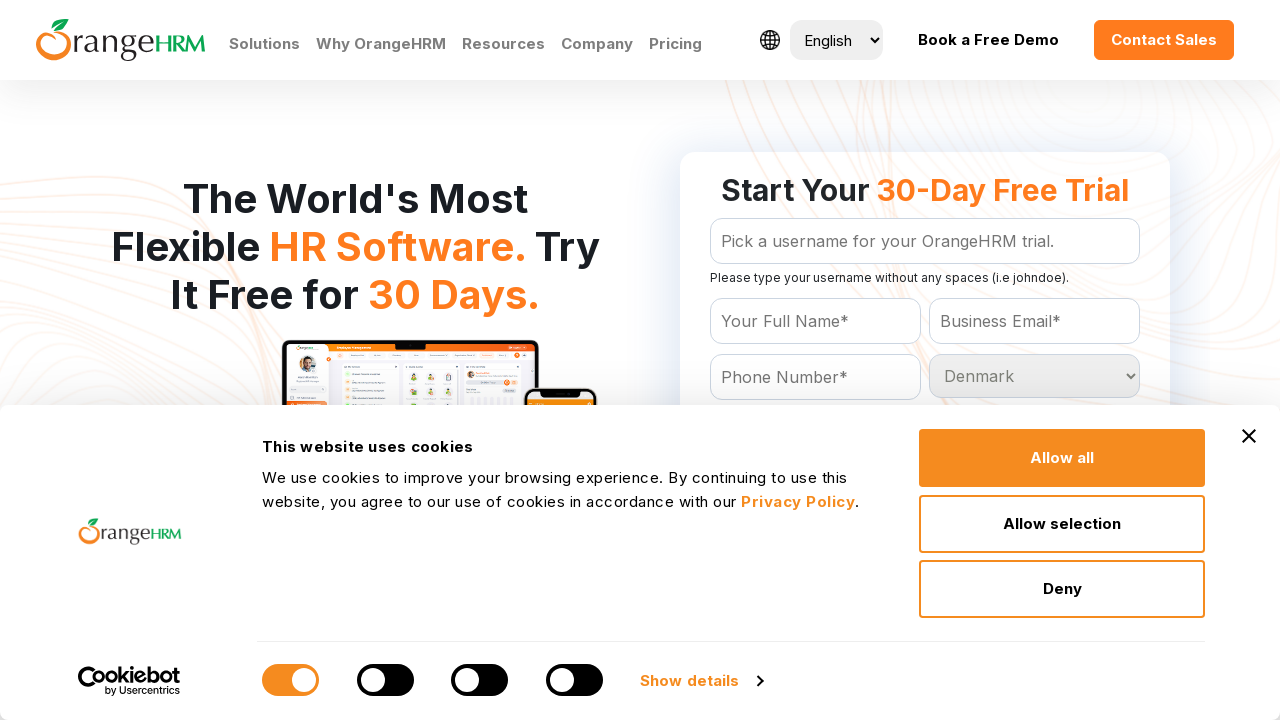

Waited 200ms for selection to register
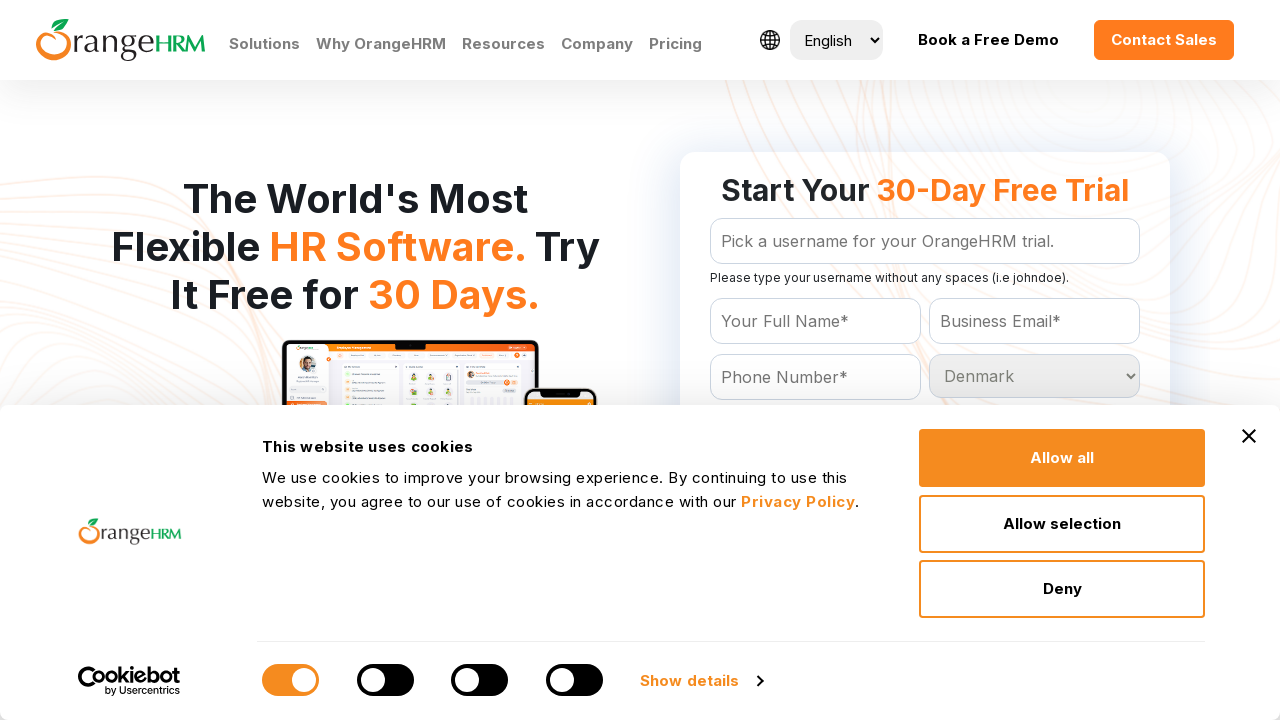

Selected country option at index 56 on #Form_getForm_Country
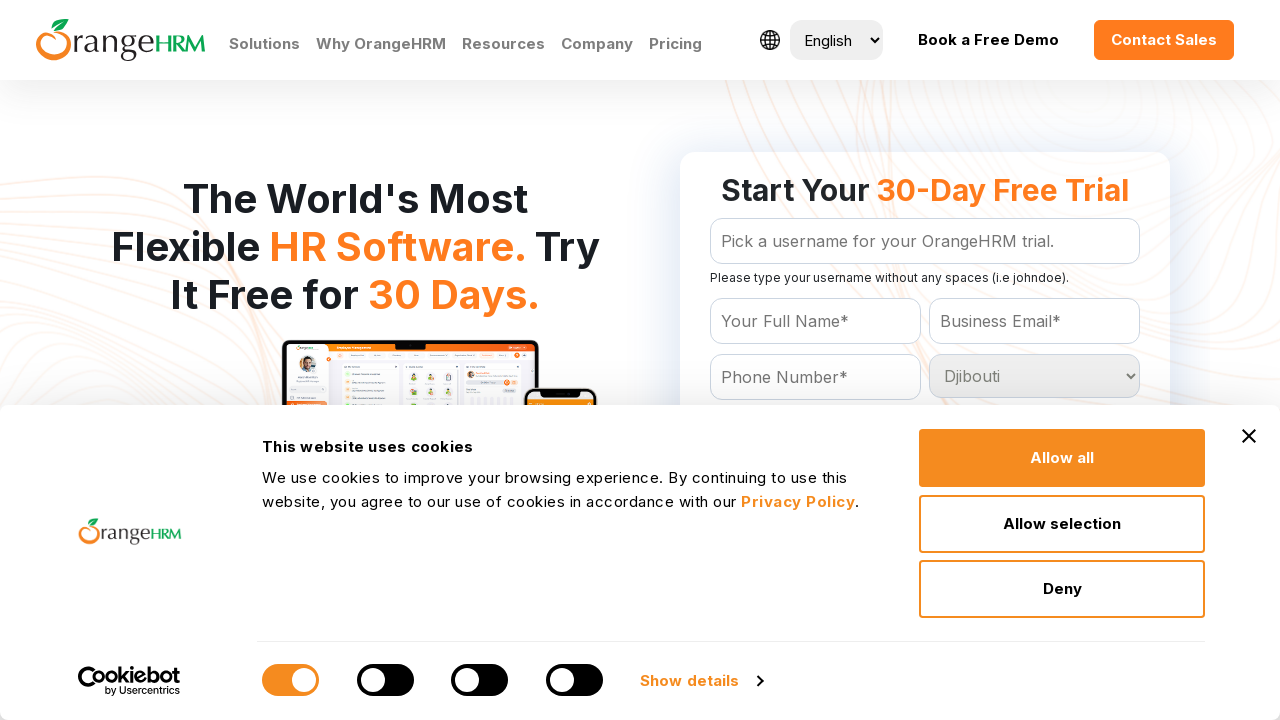

Waited 200ms for selection to register
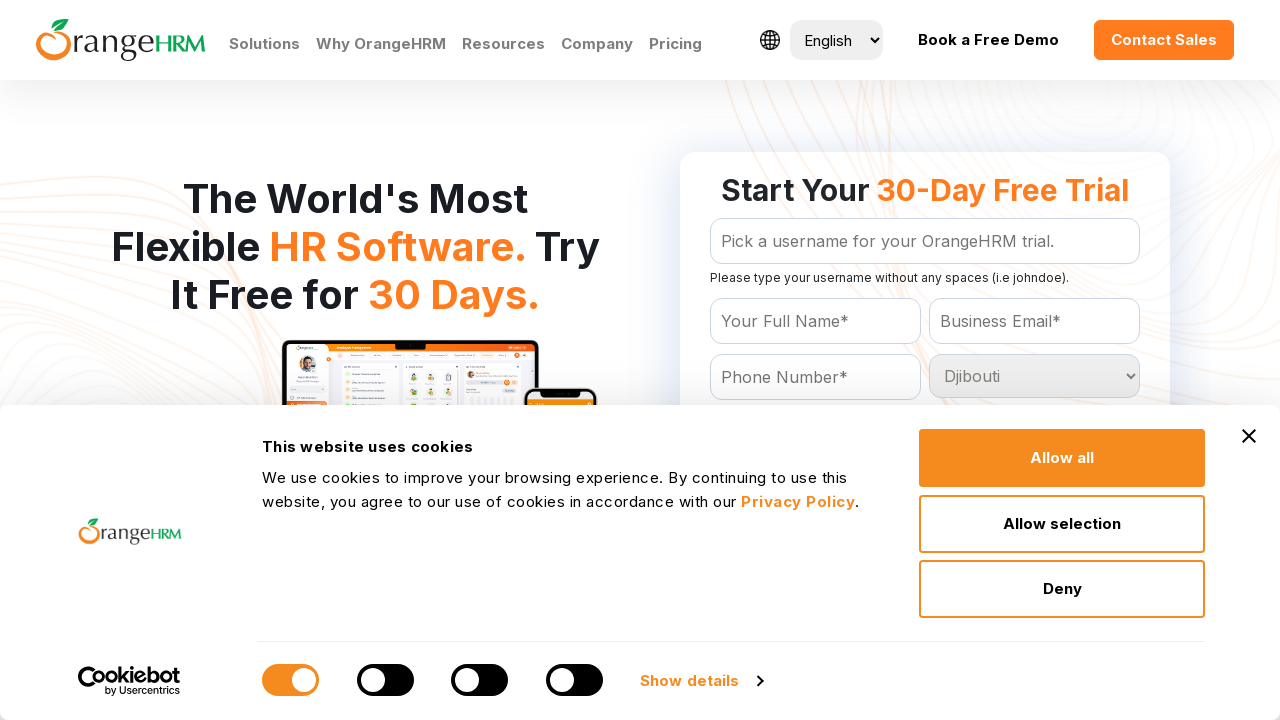

Selected country option at index 57 on #Form_getForm_Country
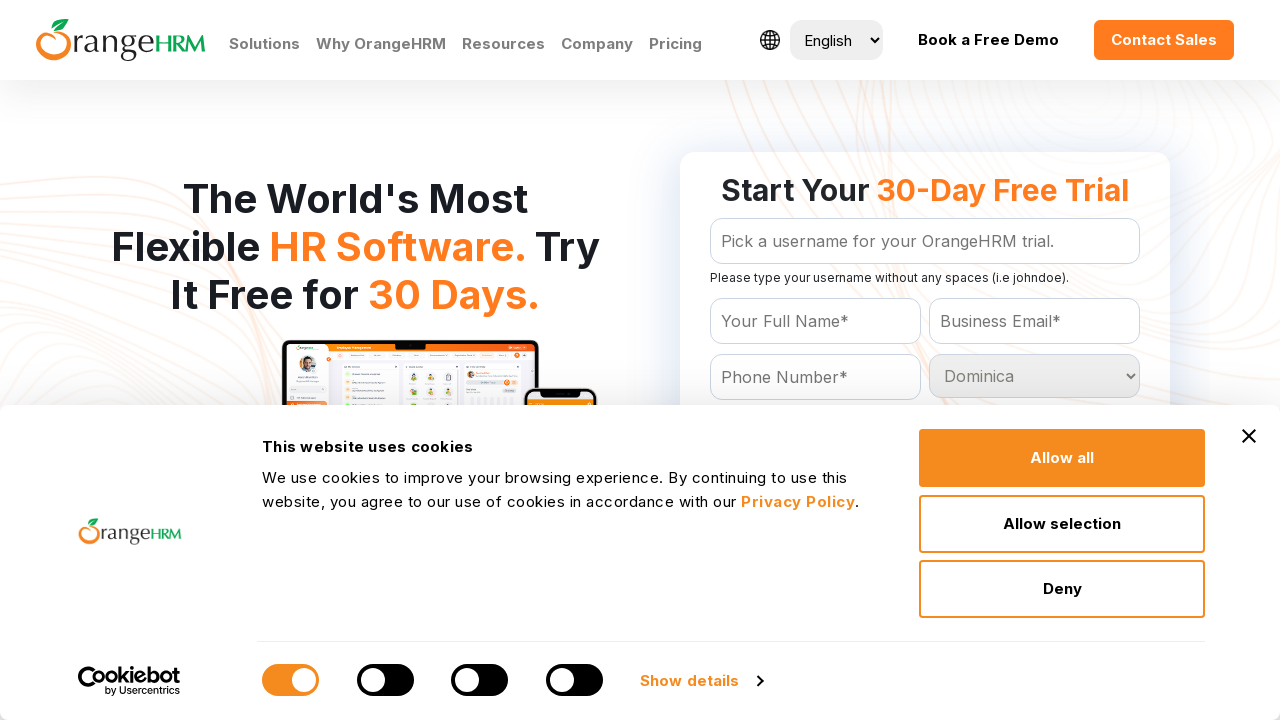

Waited 200ms for selection to register
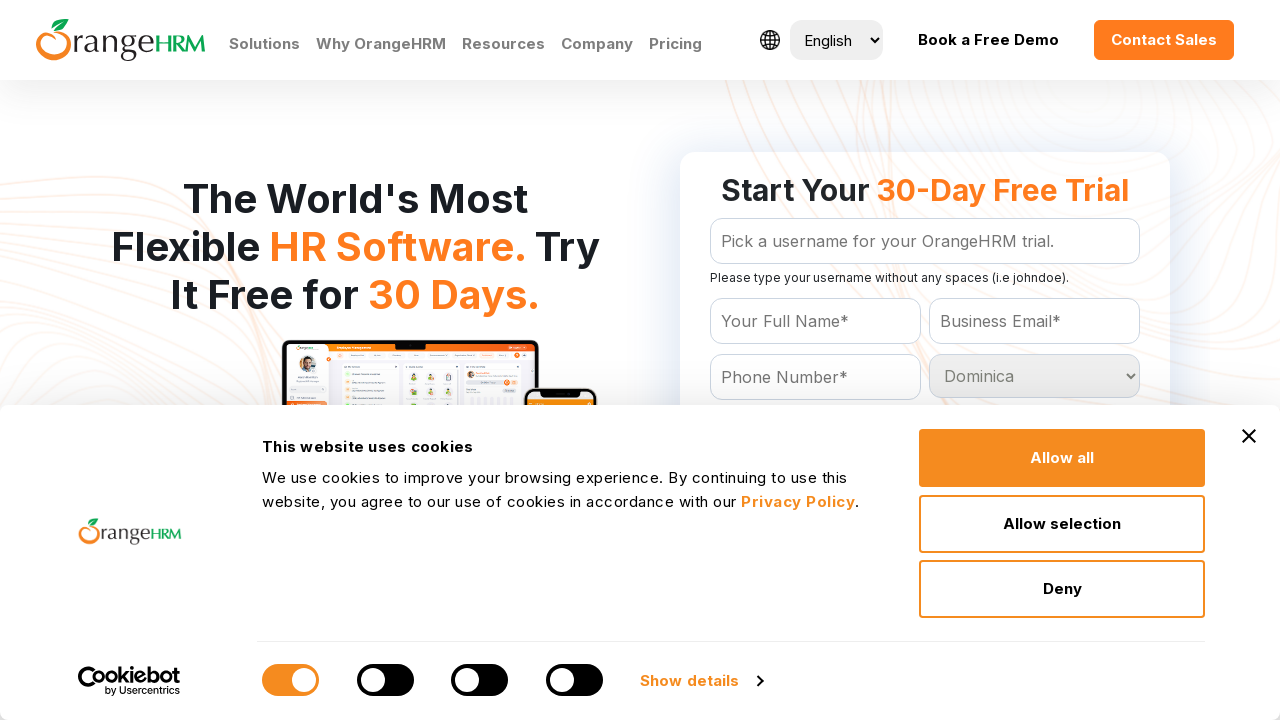

Selected country option at index 58 on #Form_getForm_Country
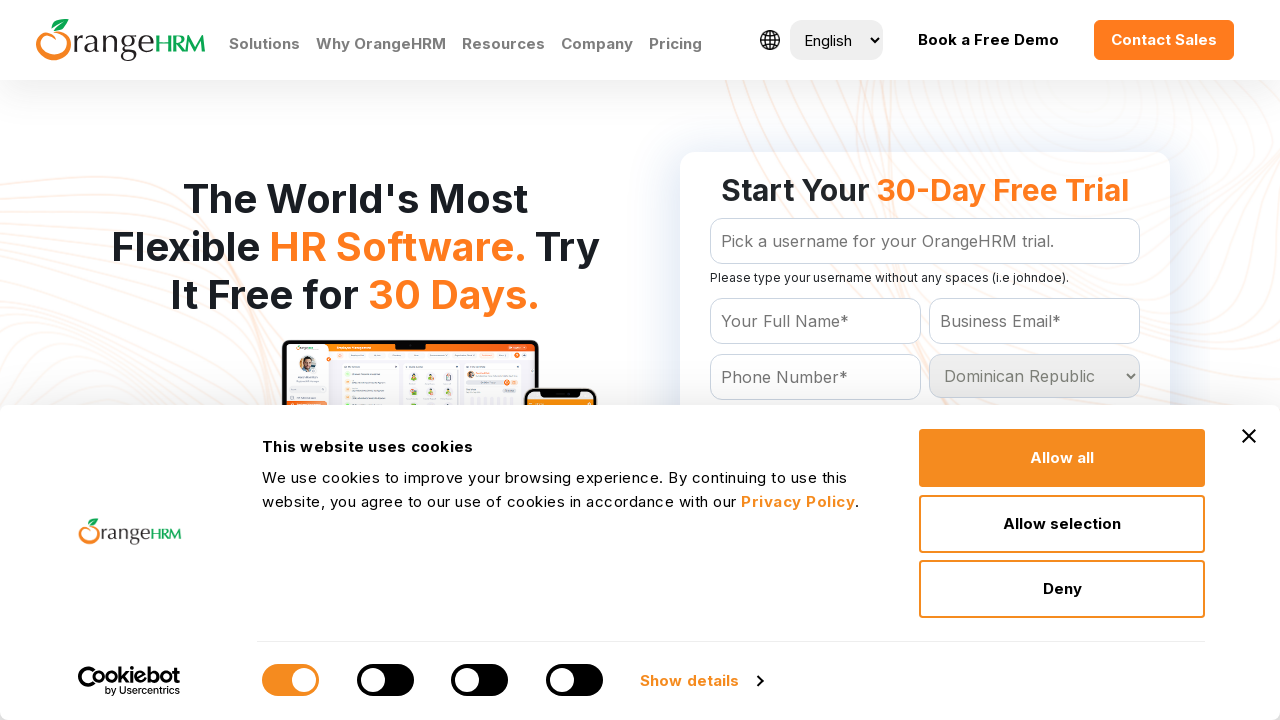

Waited 200ms for selection to register
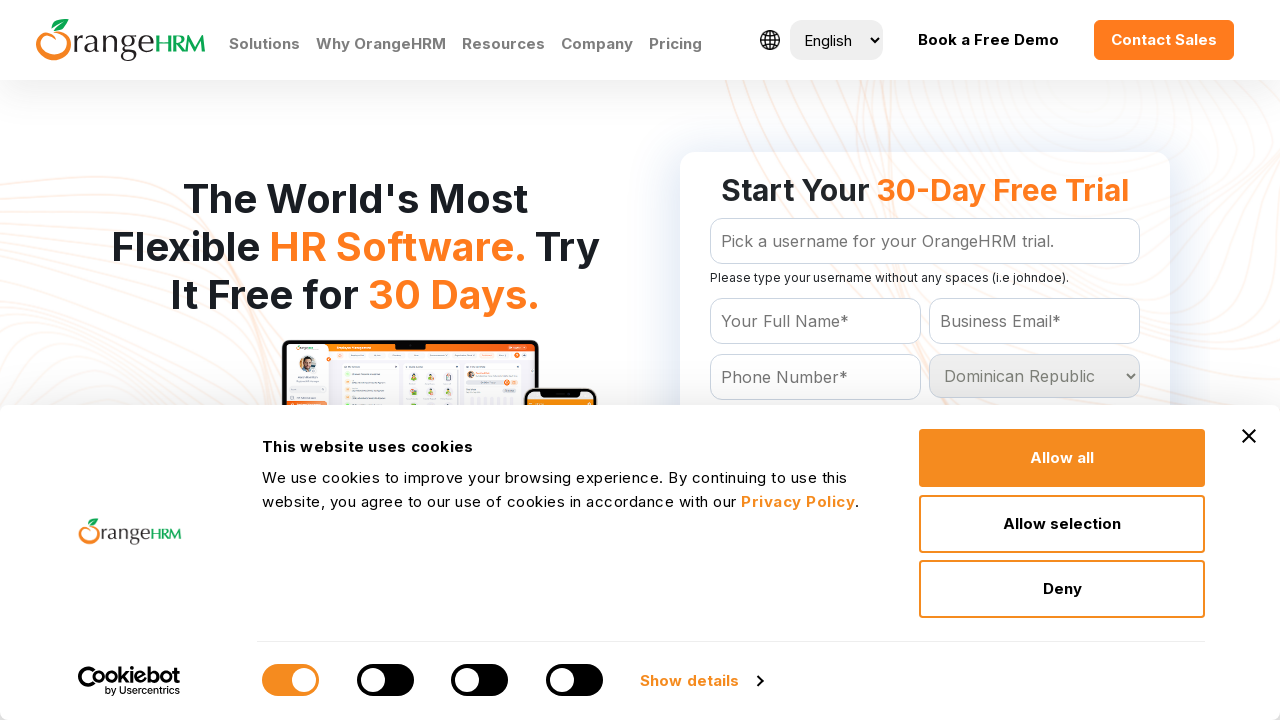

Selected country option at index 59 on #Form_getForm_Country
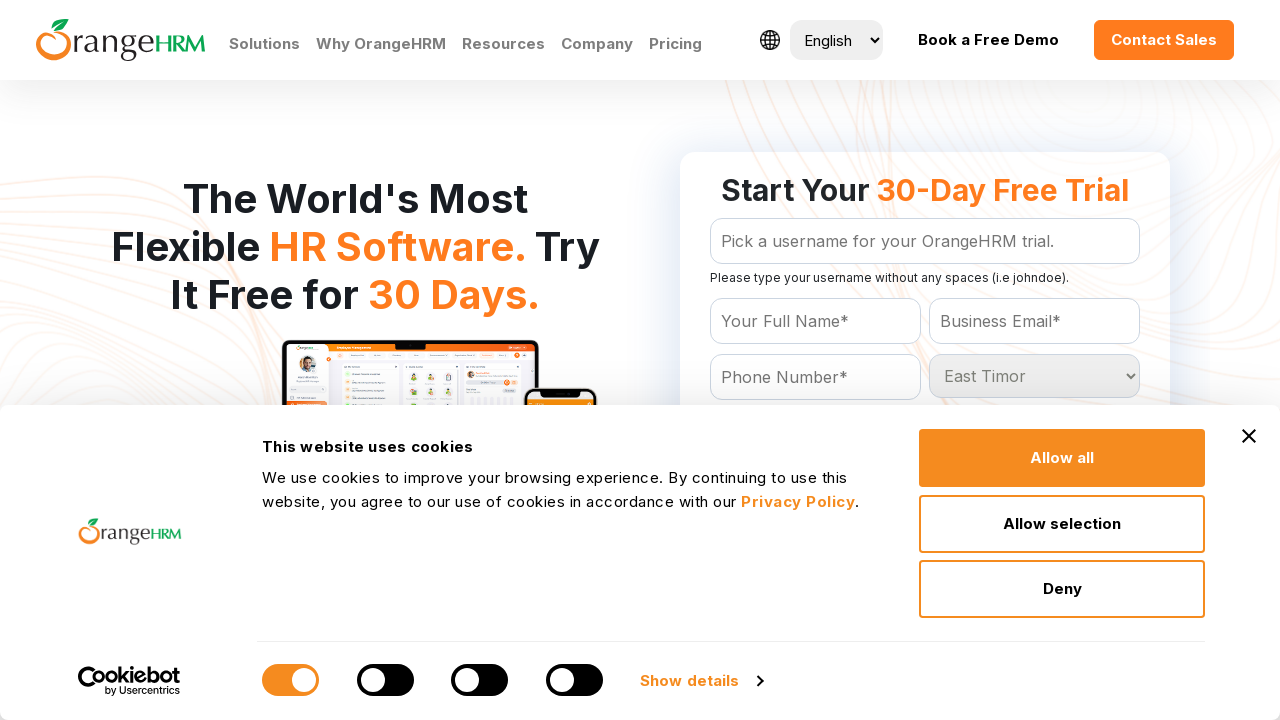

Waited 200ms for selection to register
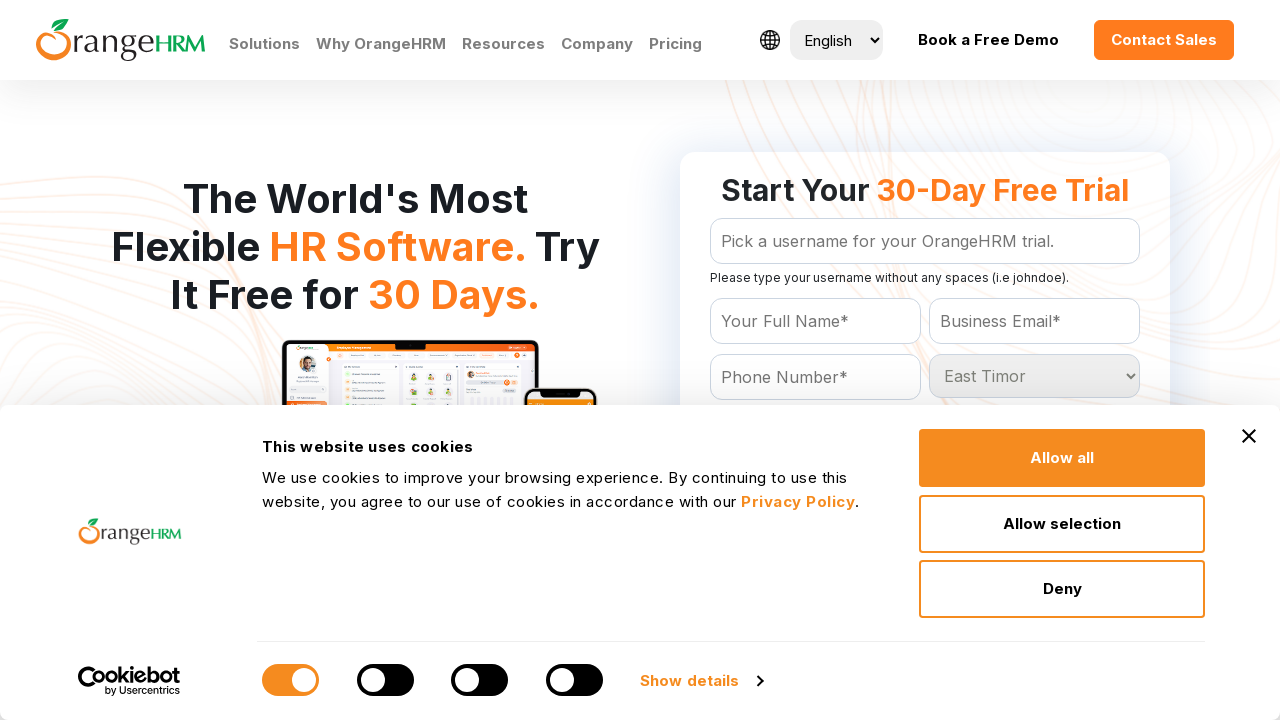

Selected country option at index 60 on #Form_getForm_Country
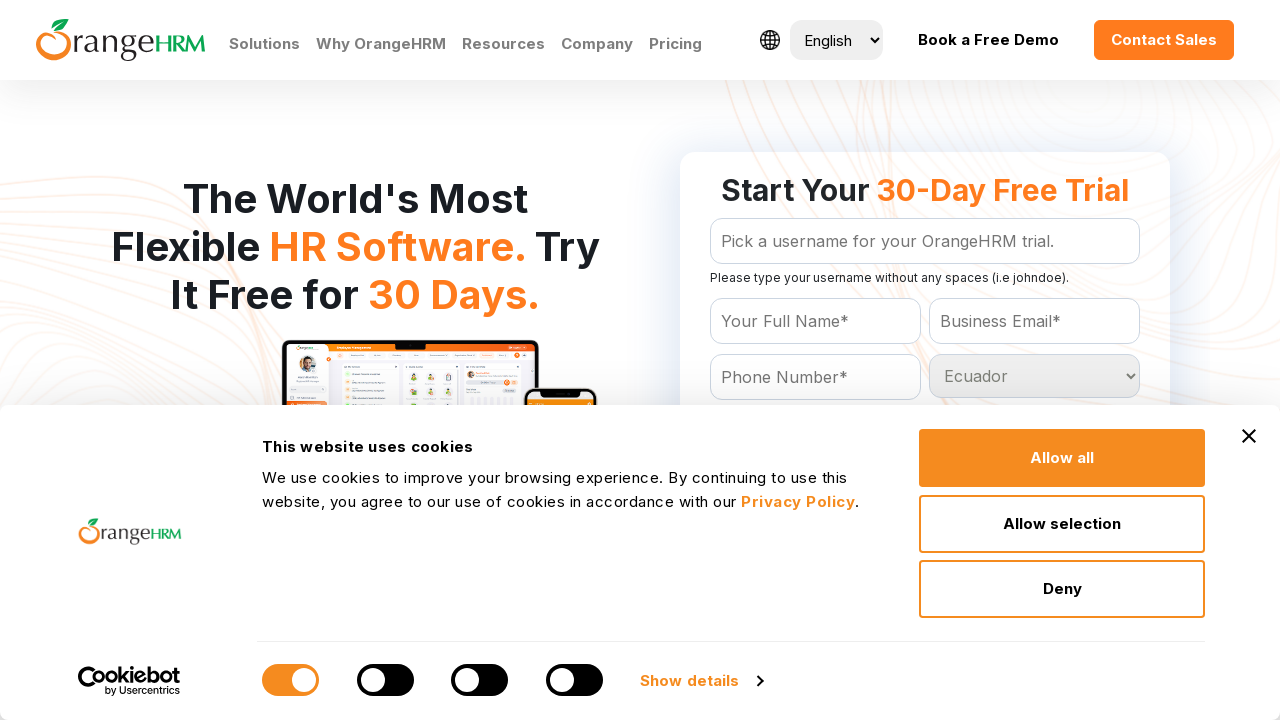

Waited 200ms for selection to register
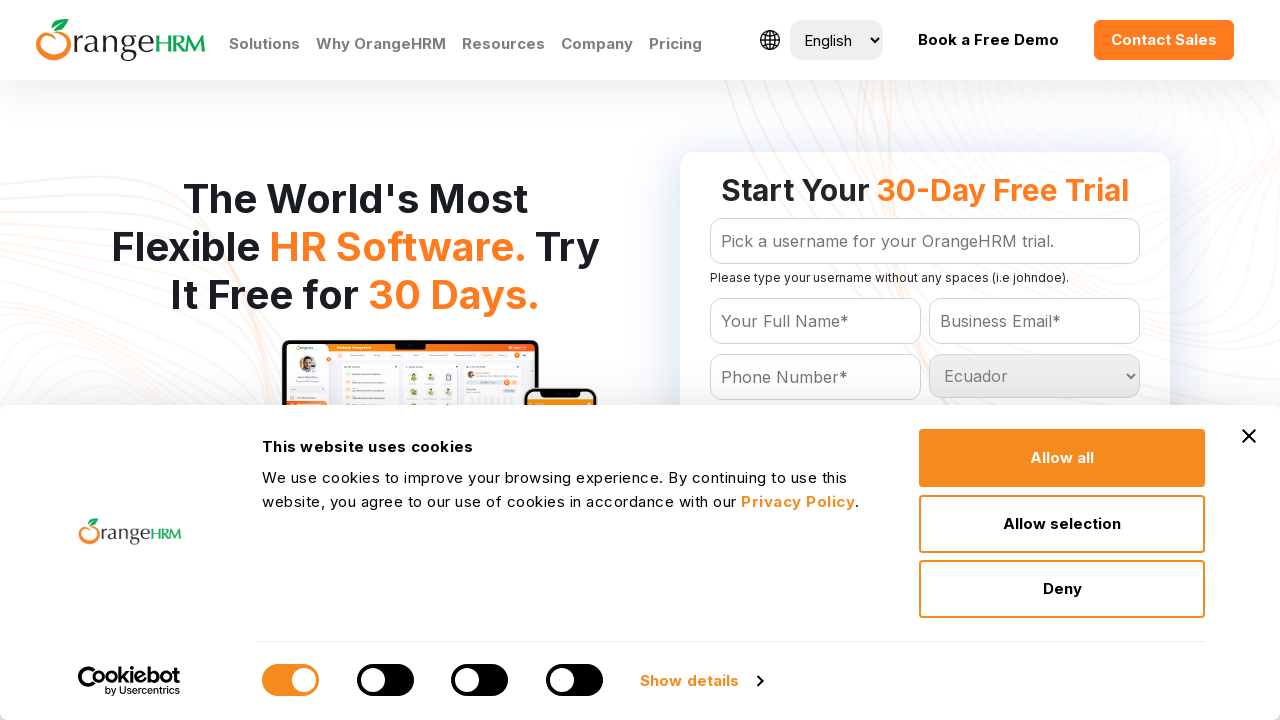

Selected country option at index 61 on #Form_getForm_Country
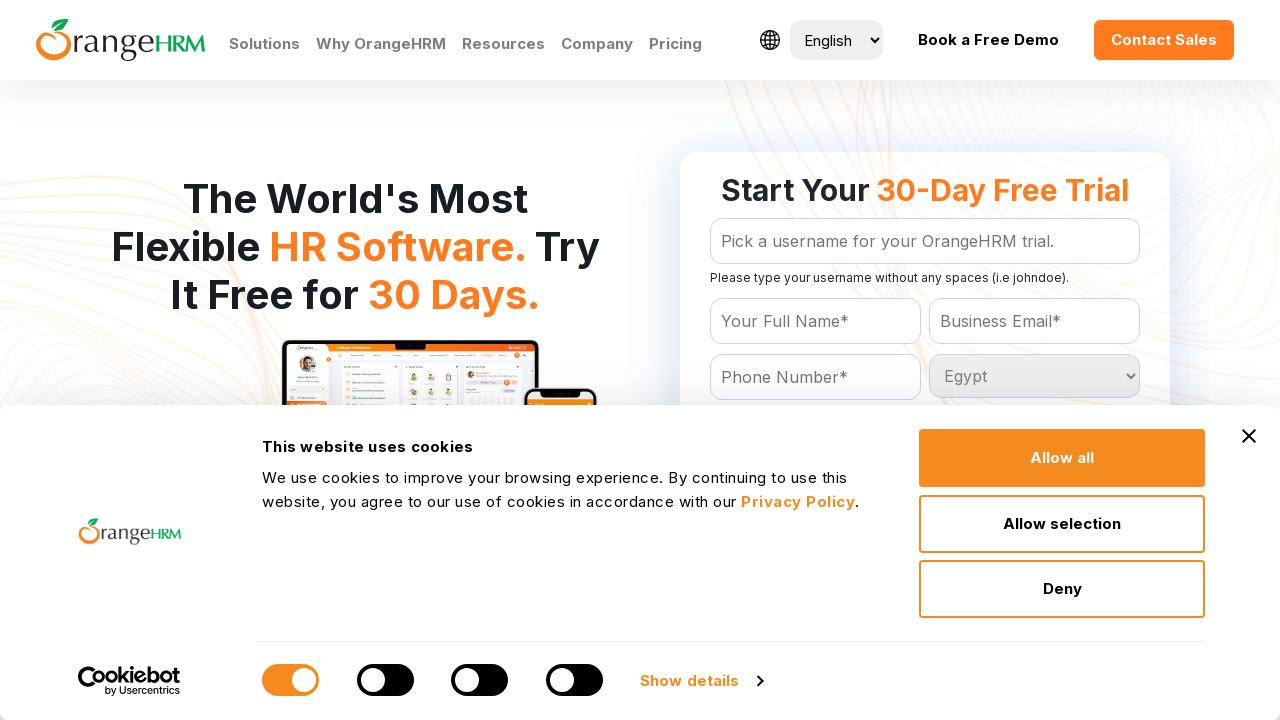

Waited 200ms for selection to register
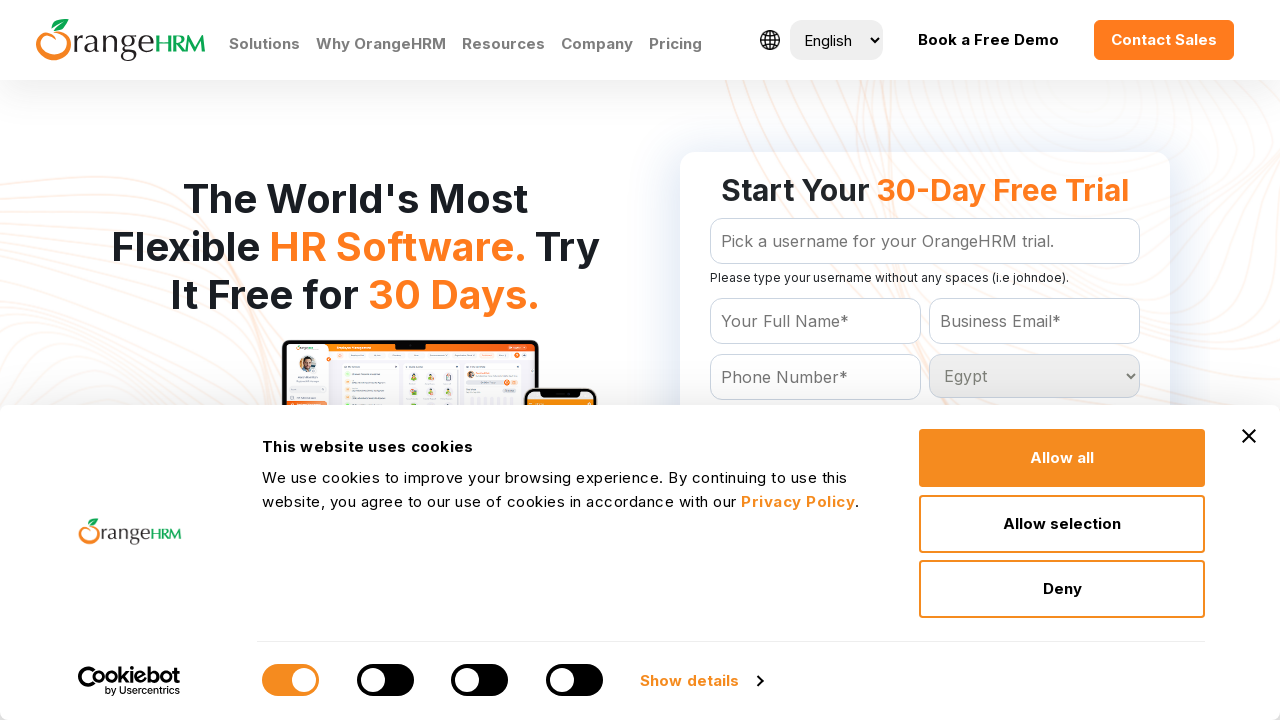

Selected country option at index 62 on #Form_getForm_Country
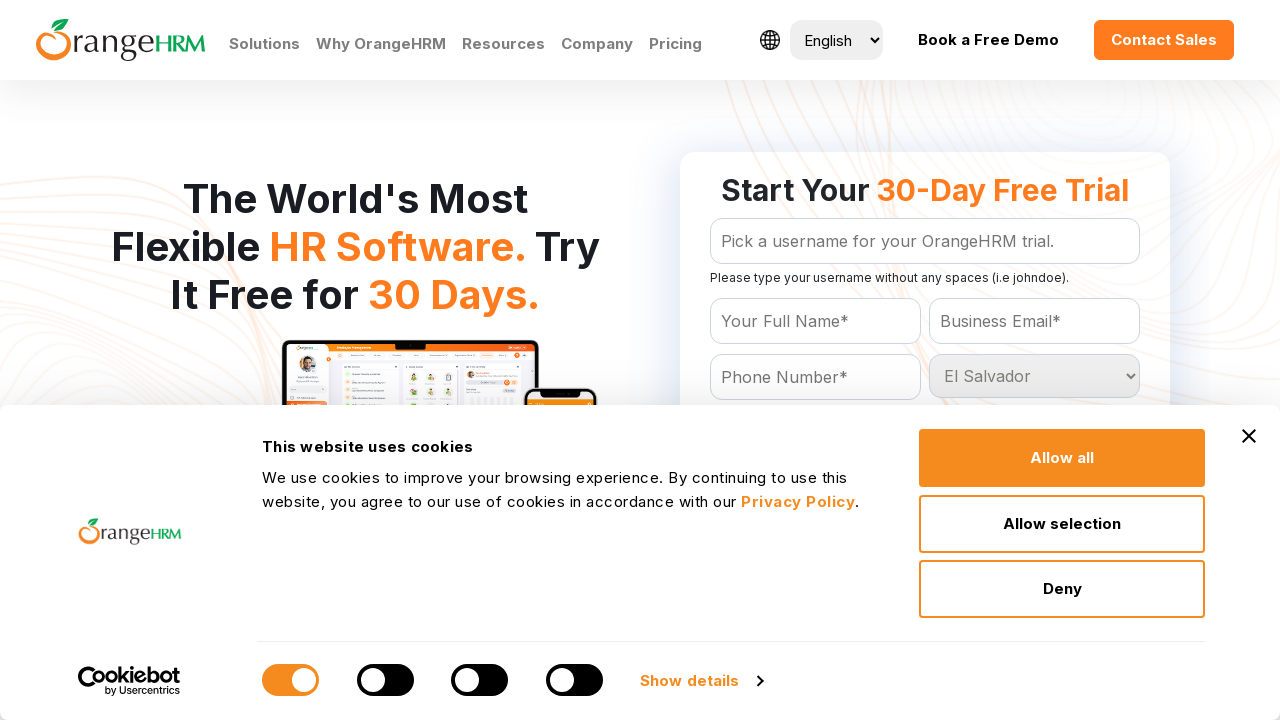

Waited 200ms for selection to register
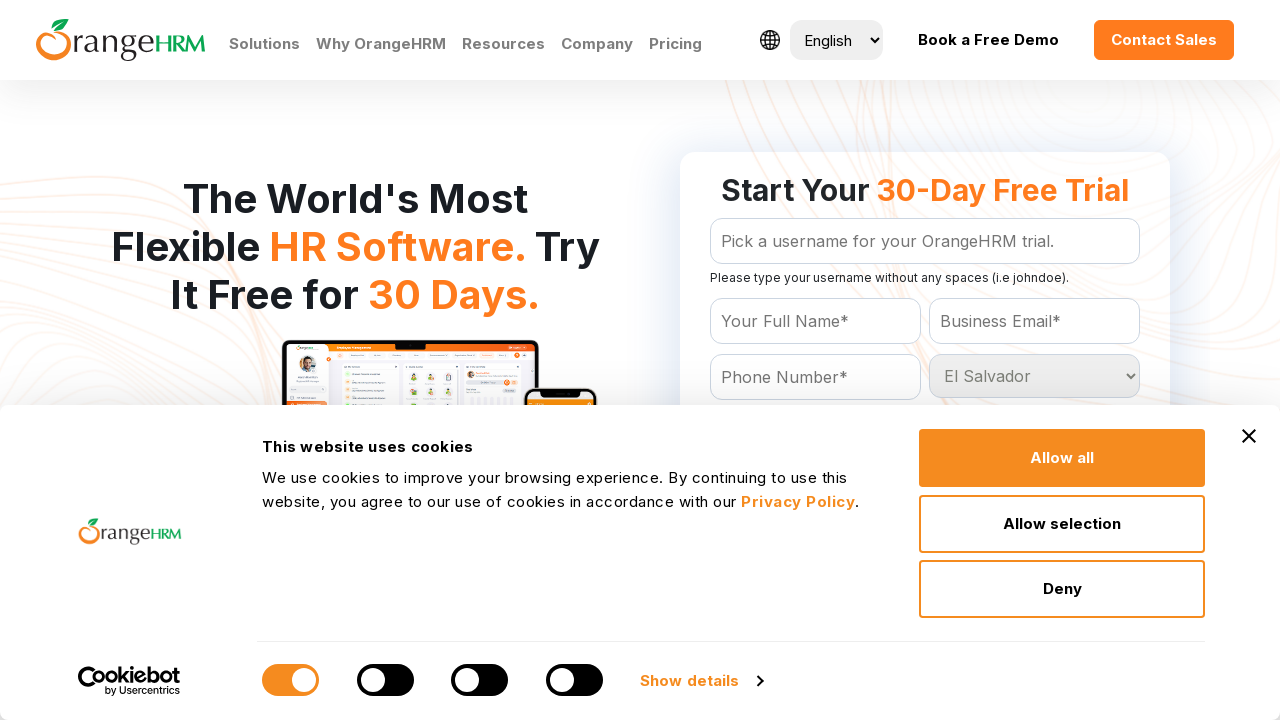

Selected country option at index 63 on #Form_getForm_Country
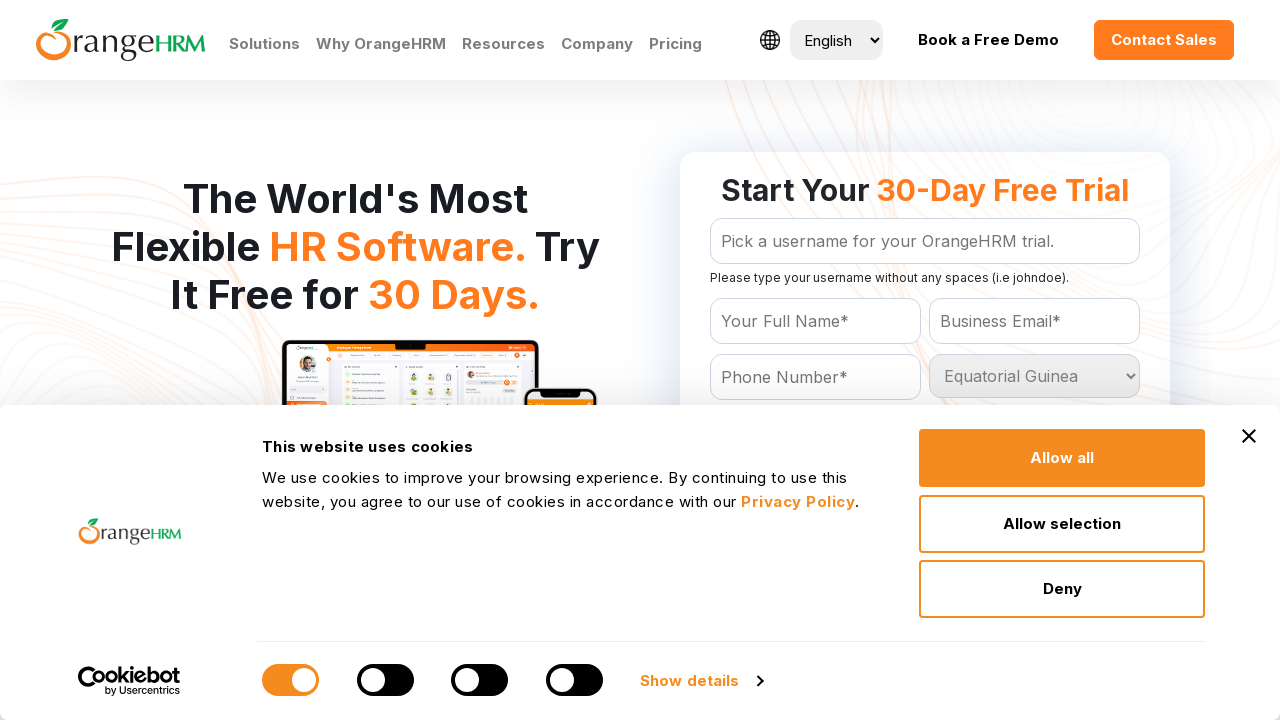

Waited 200ms for selection to register
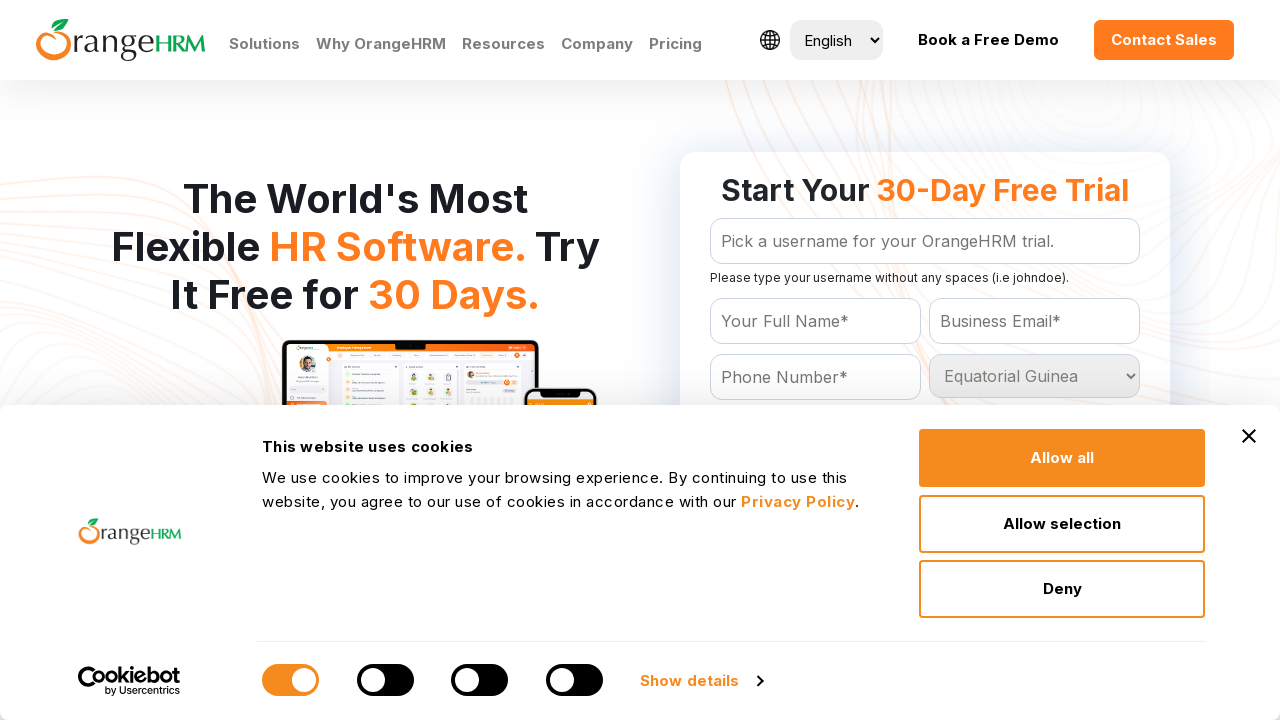

Selected country option at index 64 on #Form_getForm_Country
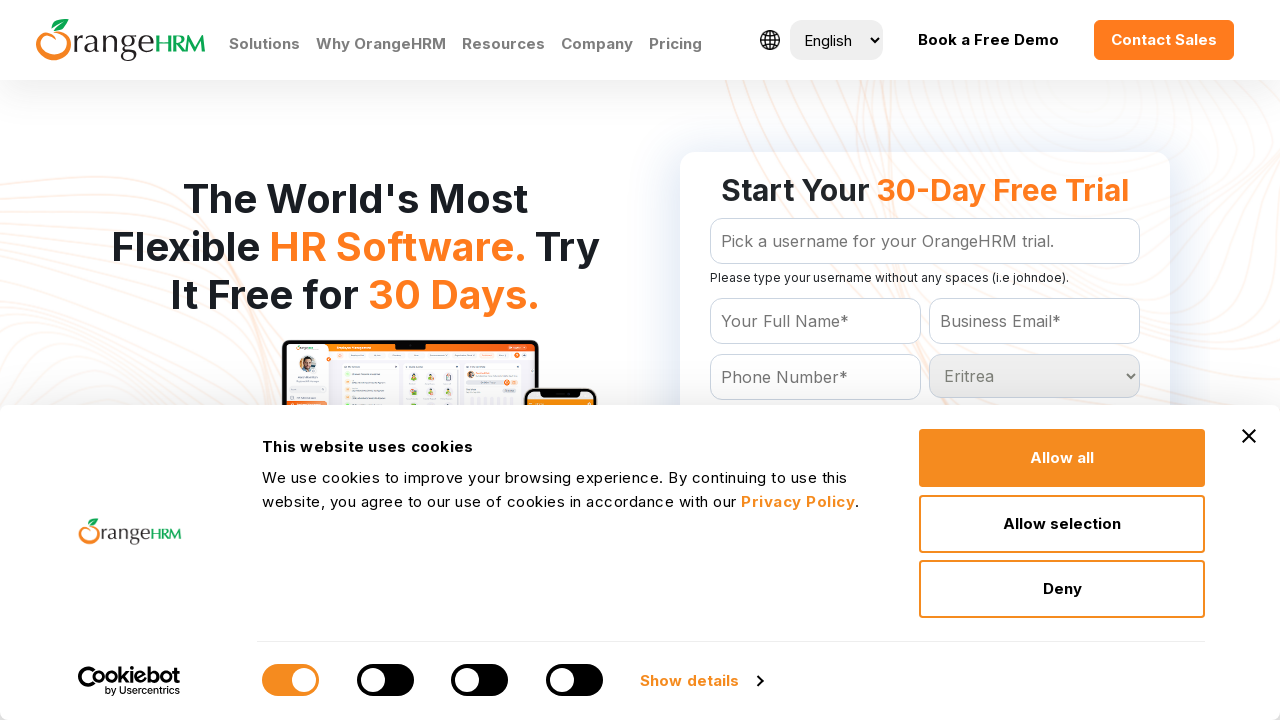

Waited 200ms for selection to register
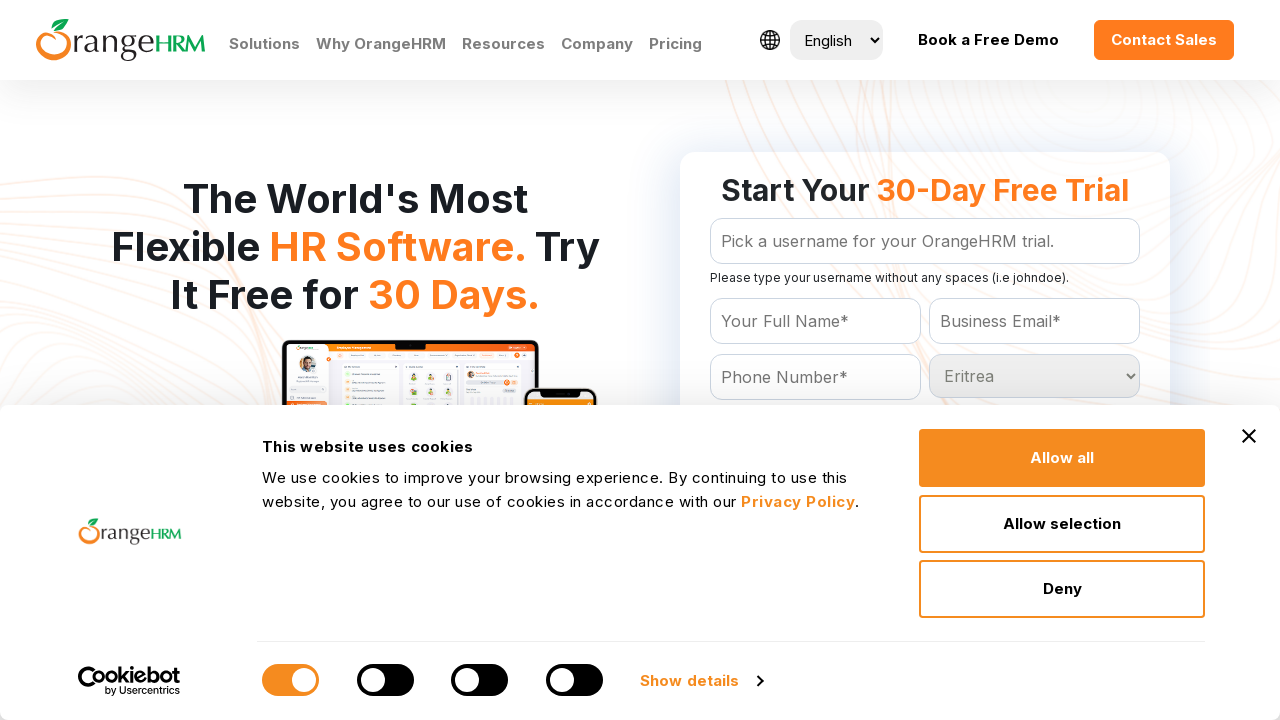

Selected country option at index 65 on #Form_getForm_Country
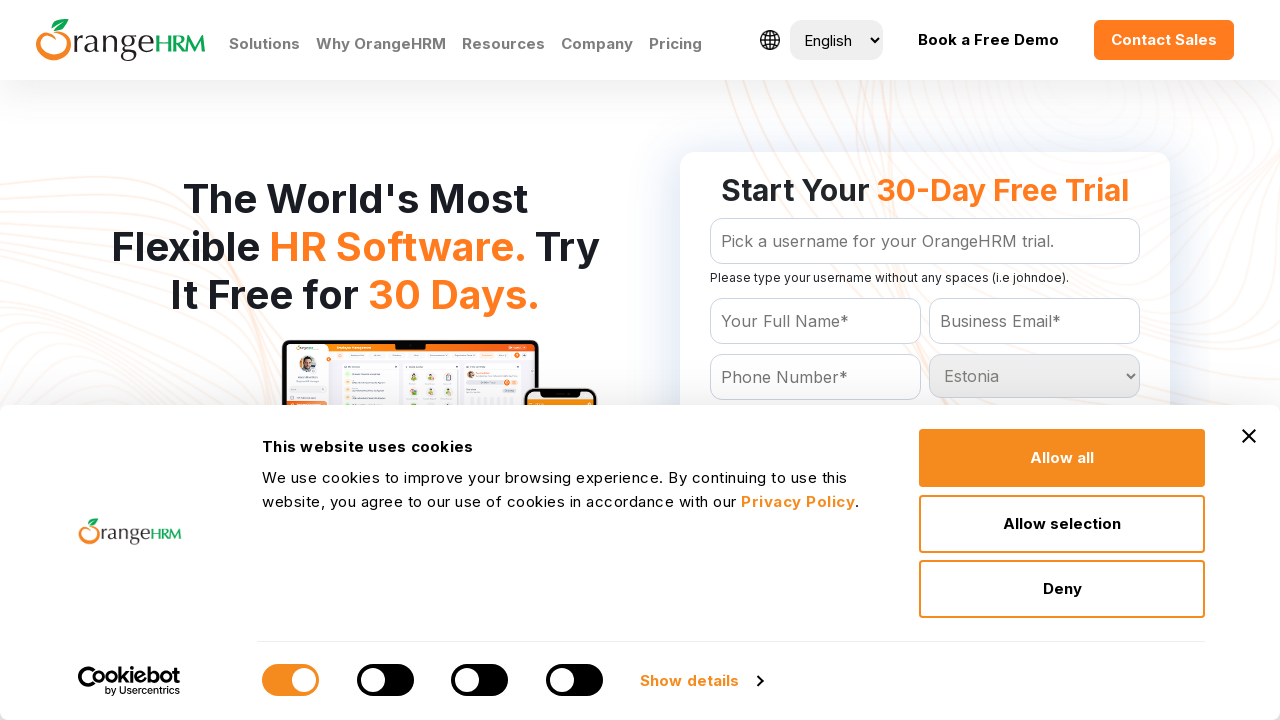

Waited 200ms for selection to register
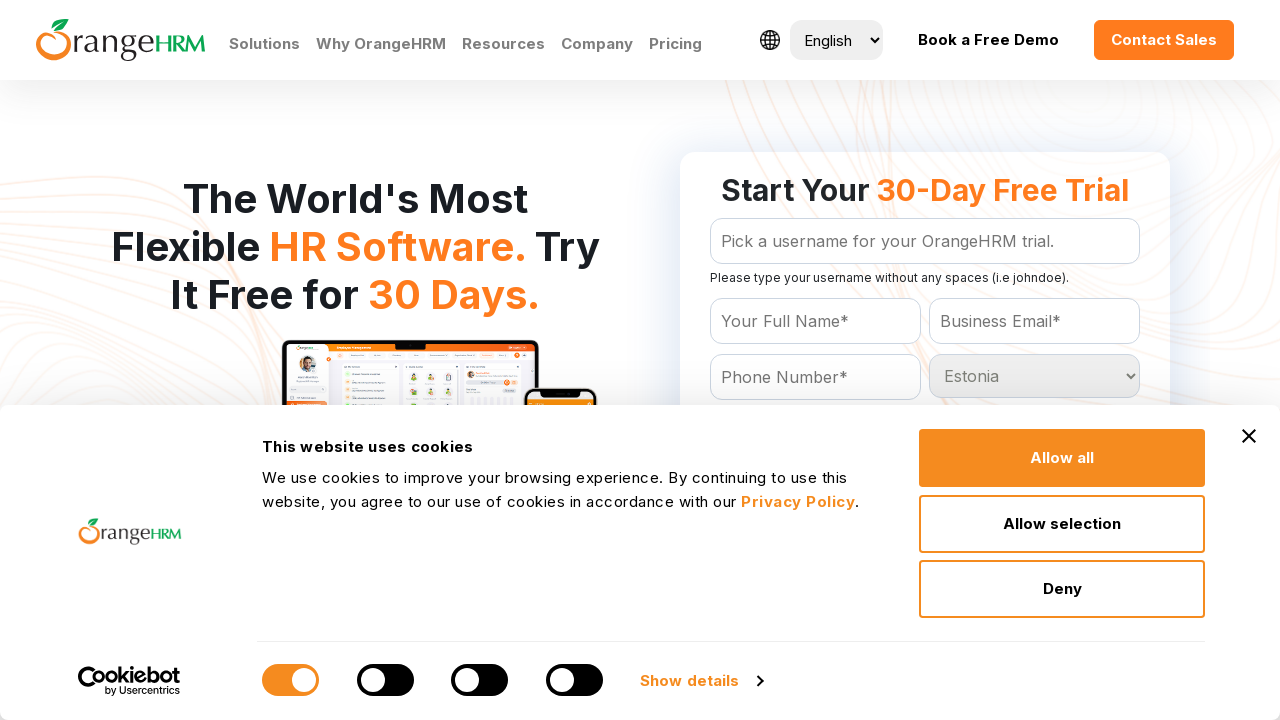

Selected country option at index 66 on #Form_getForm_Country
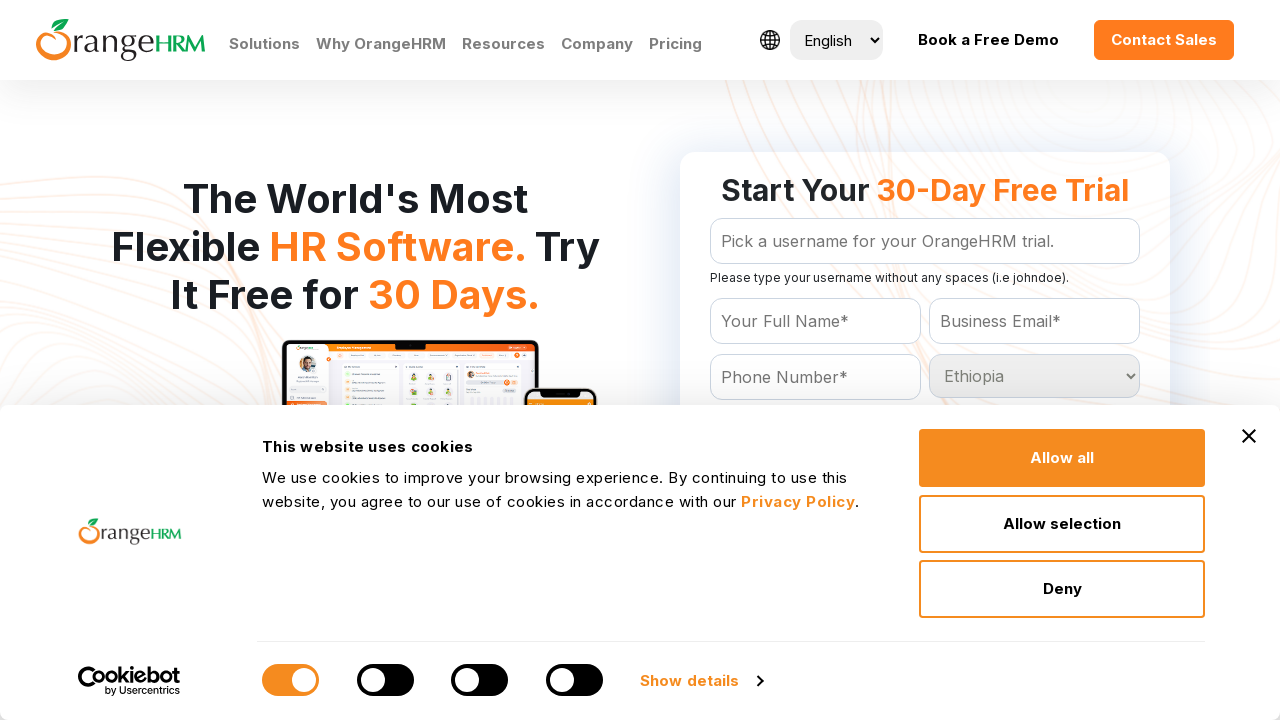

Waited 200ms for selection to register
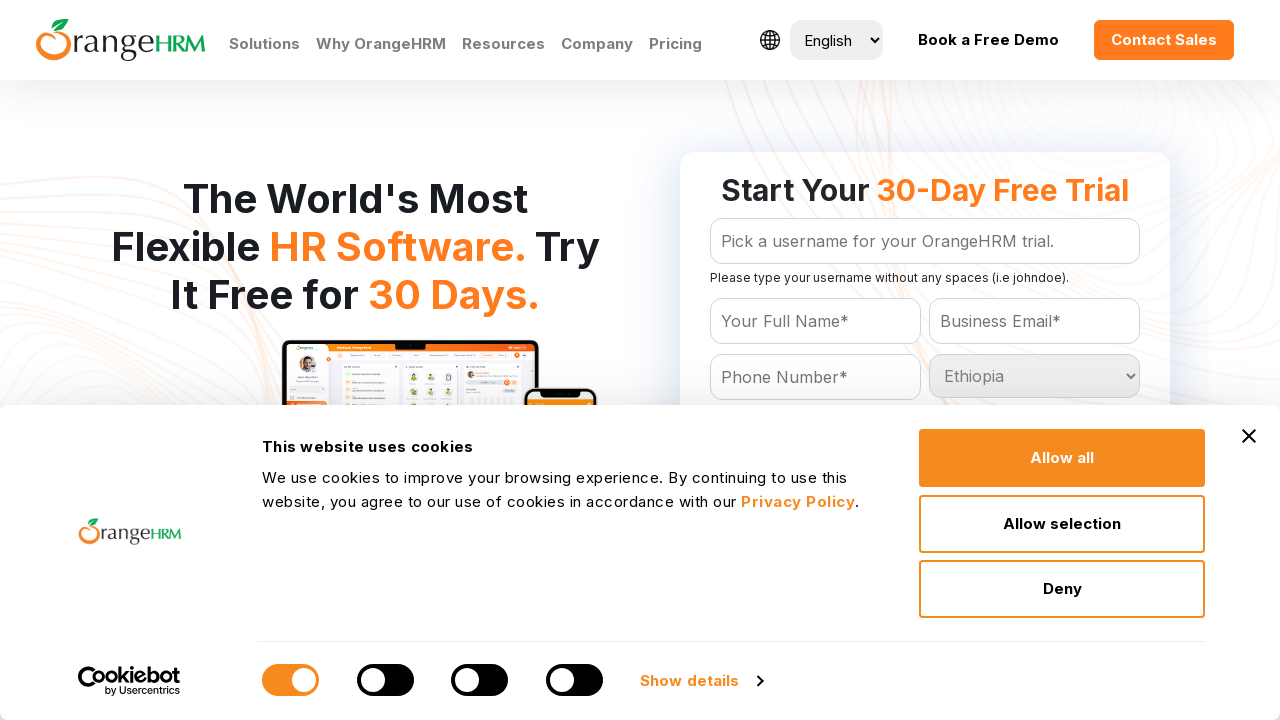

Selected country option at index 67 on #Form_getForm_Country
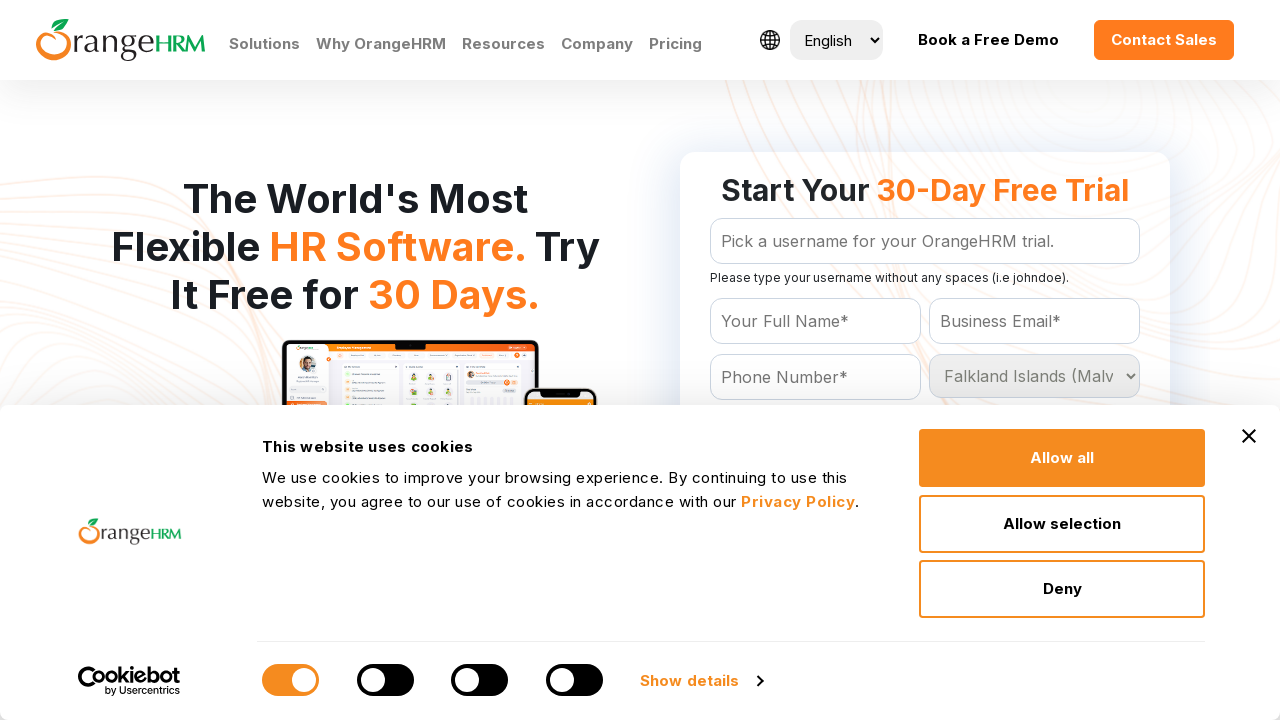

Waited 200ms for selection to register
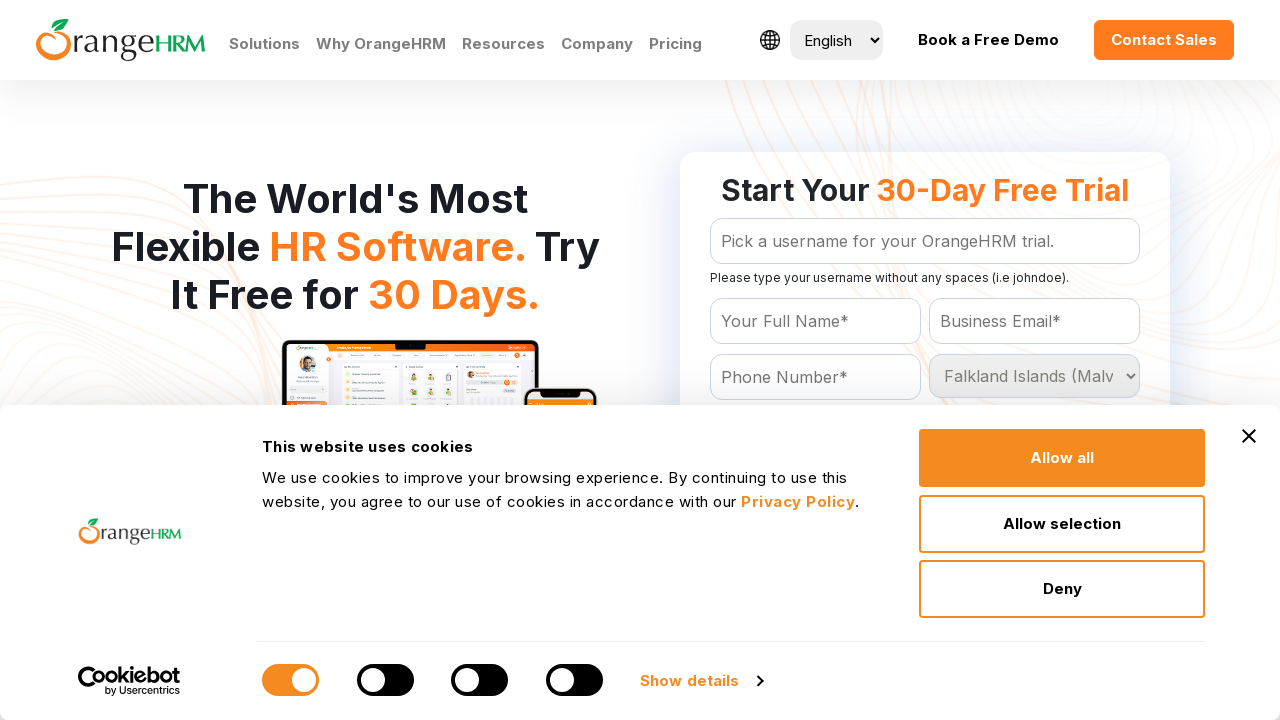

Selected country option at index 68 on #Form_getForm_Country
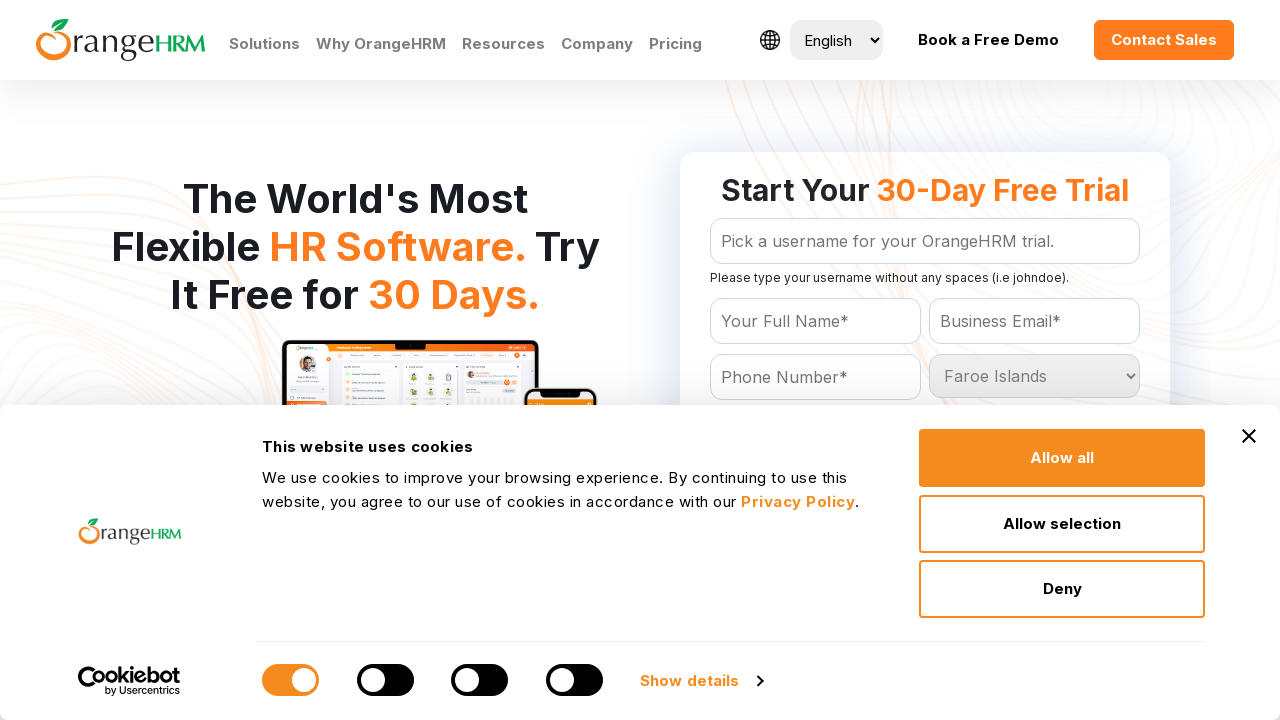

Waited 200ms for selection to register
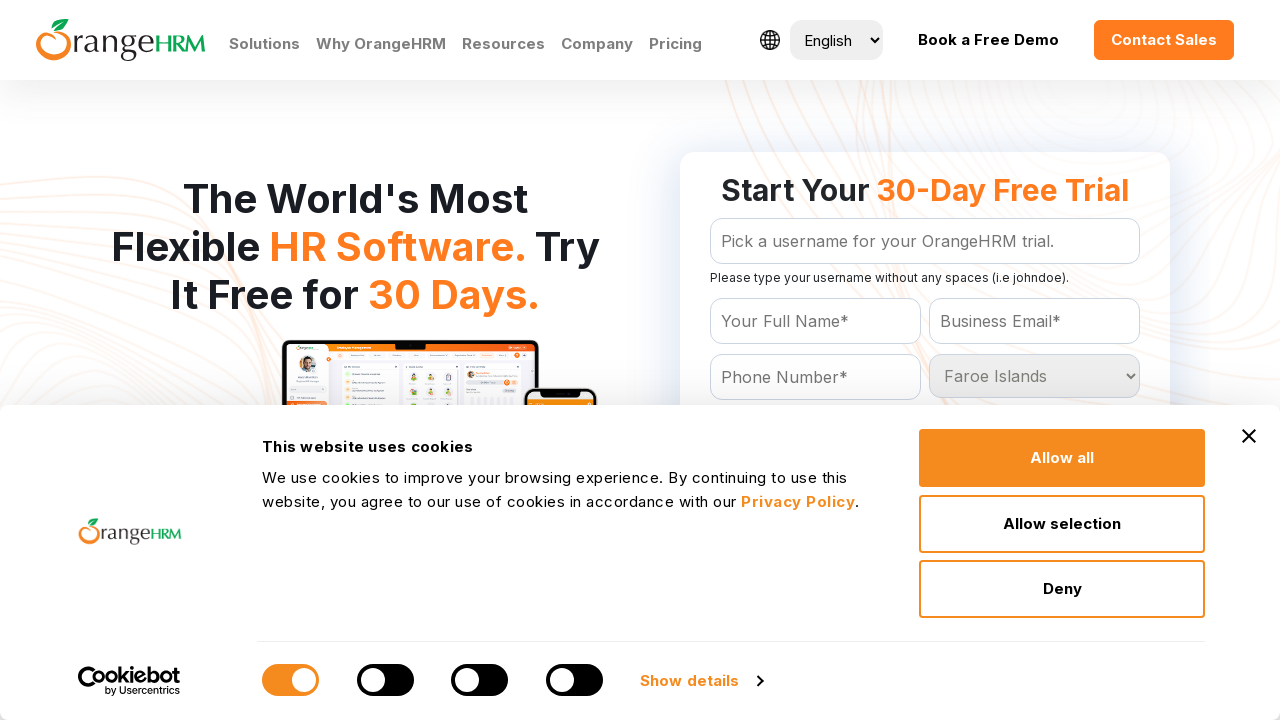

Selected country option at index 69 on #Form_getForm_Country
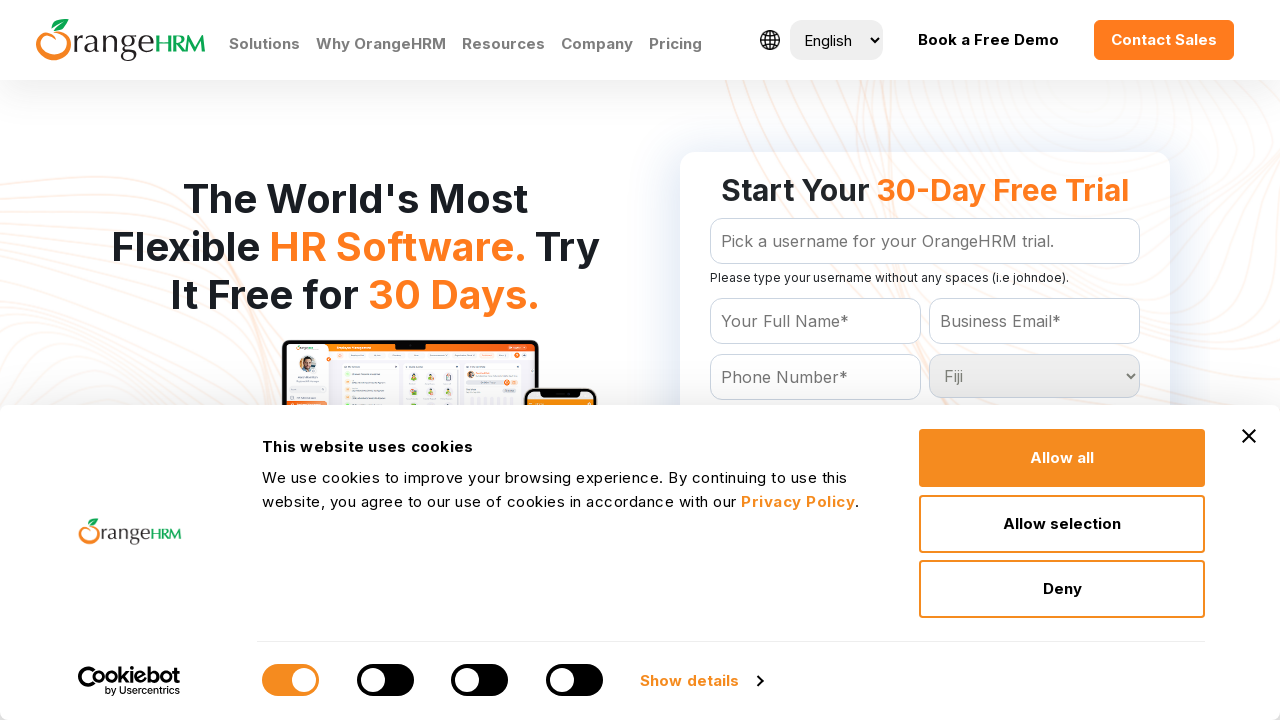

Waited 200ms for selection to register
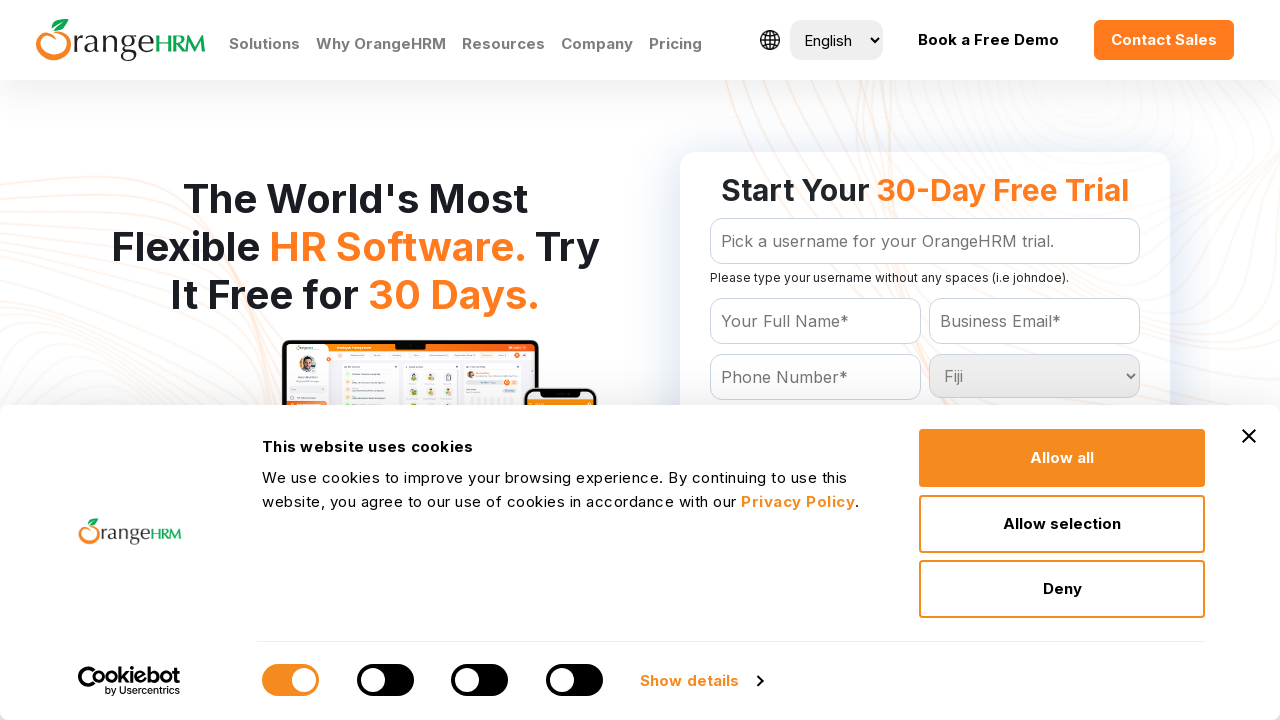

Selected country option at index 70 on #Form_getForm_Country
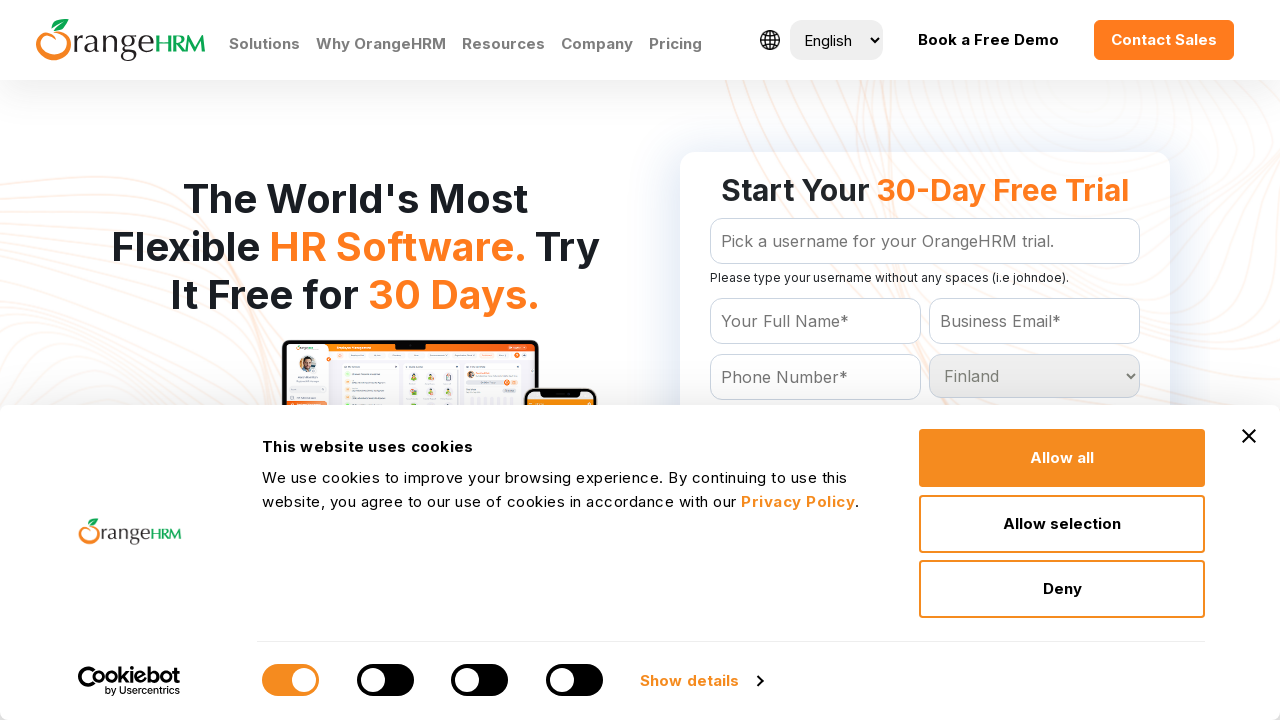

Waited 200ms for selection to register
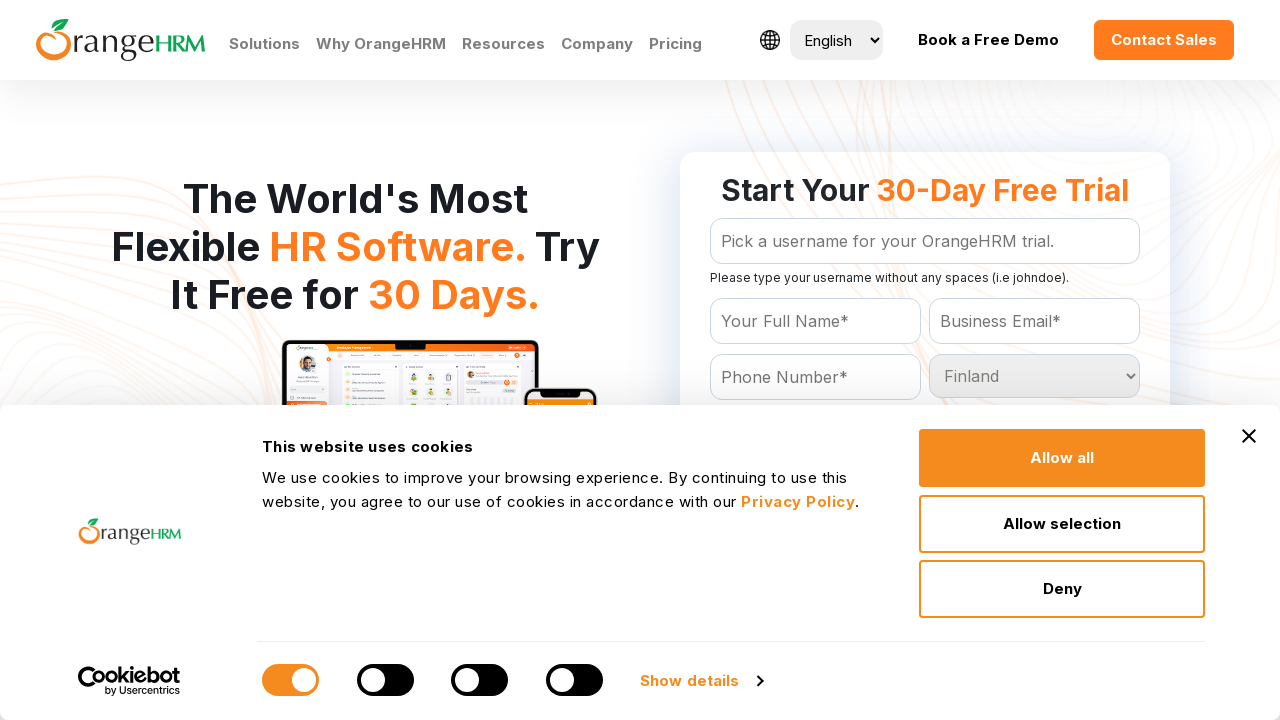

Selected country option at index 71 on #Form_getForm_Country
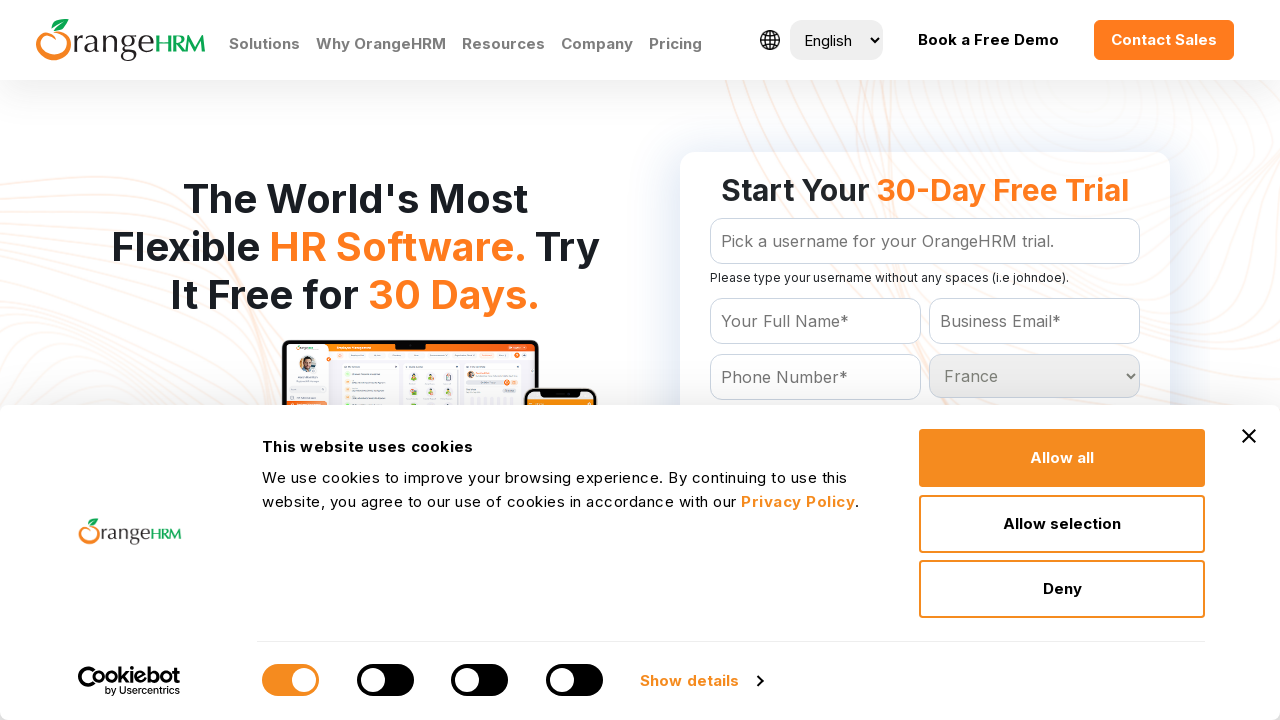

Waited 200ms for selection to register
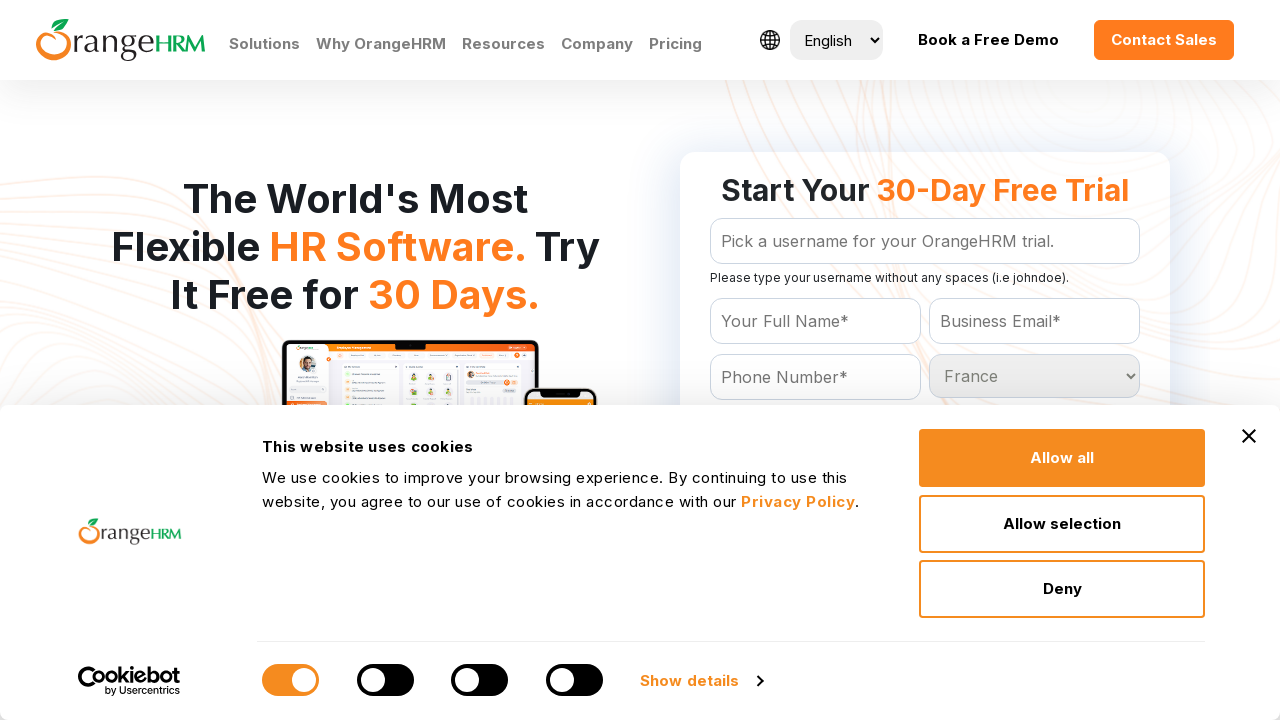

Selected country option at index 72 on #Form_getForm_Country
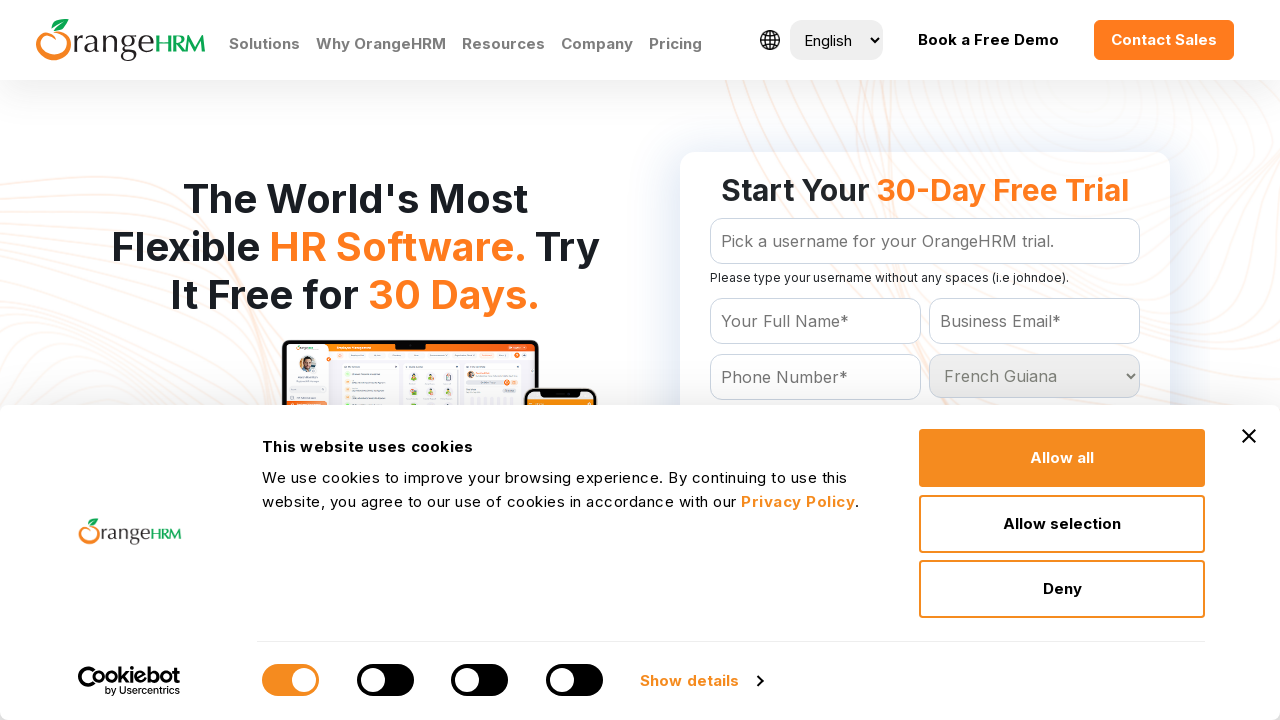

Waited 200ms for selection to register
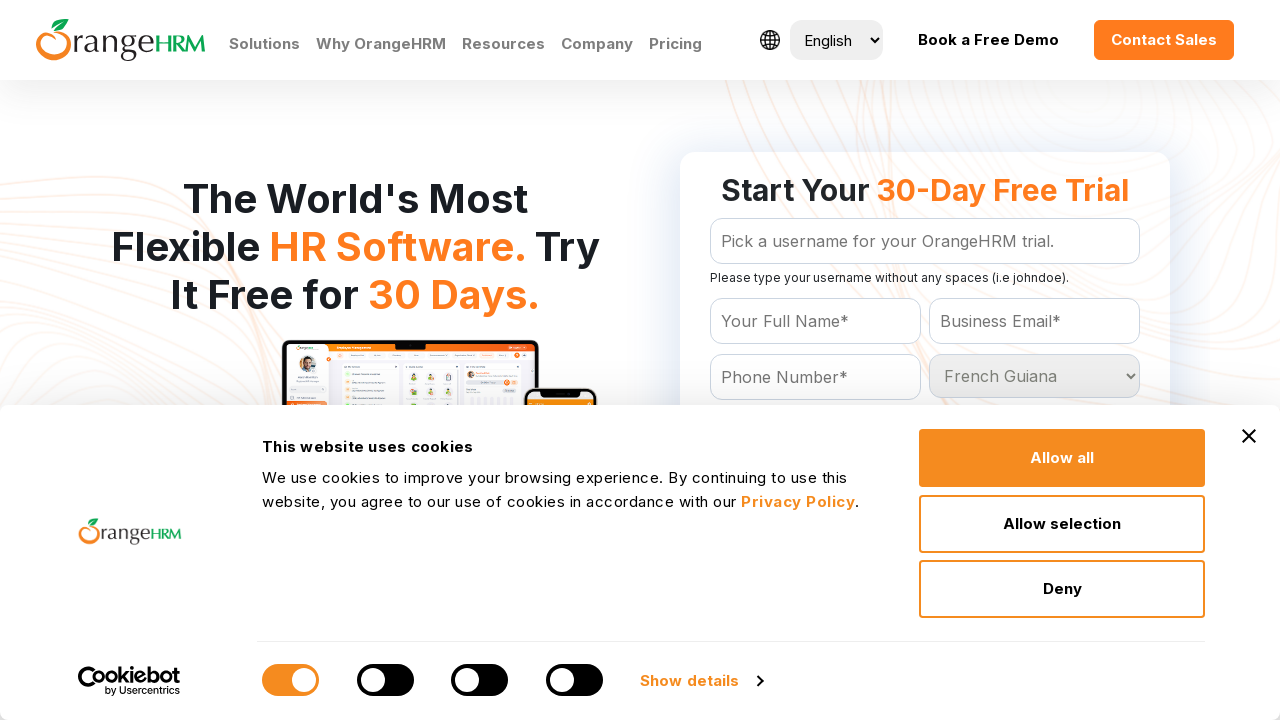

Selected country option at index 73 on #Form_getForm_Country
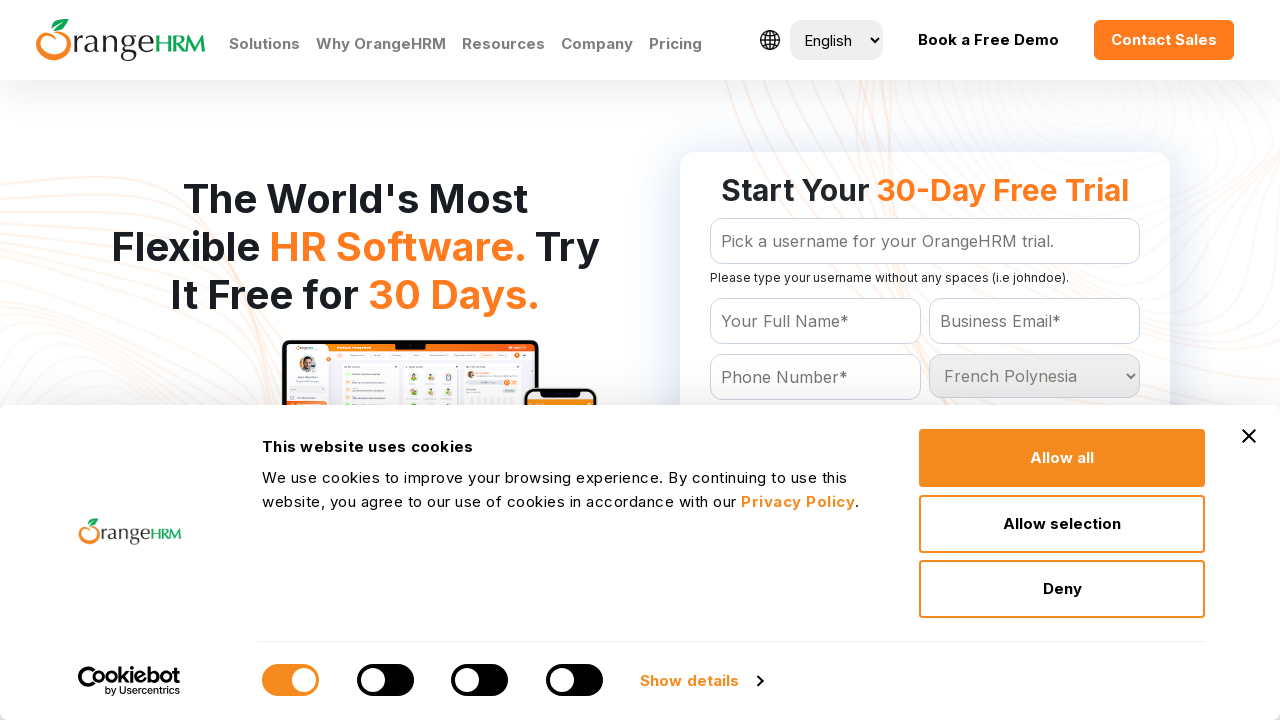

Waited 200ms for selection to register
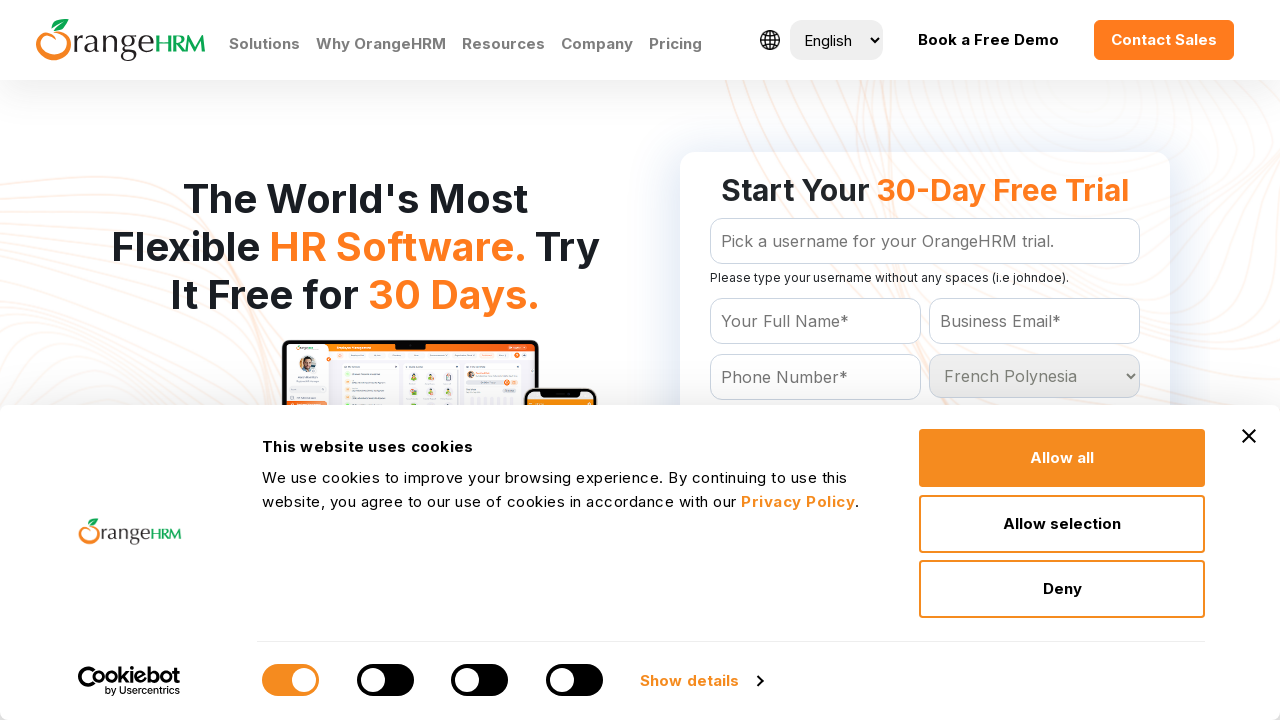

Selected country option at index 74 on #Form_getForm_Country
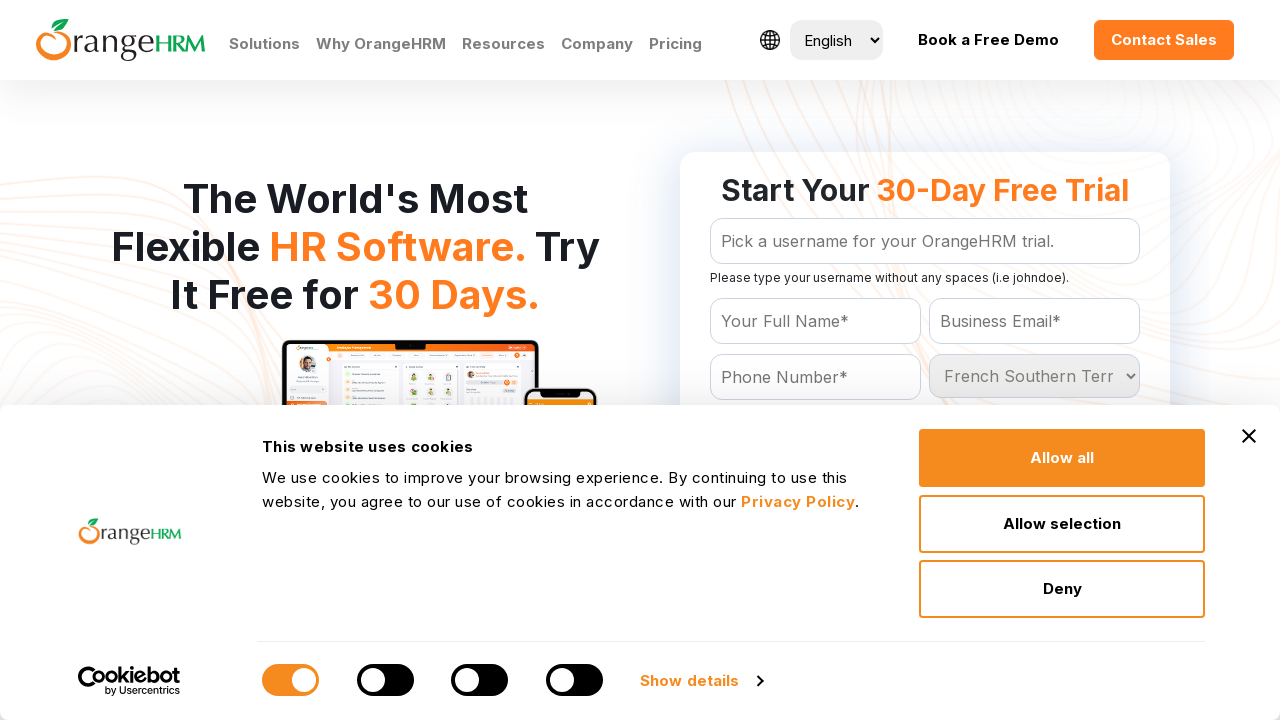

Waited 200ms for selection to register
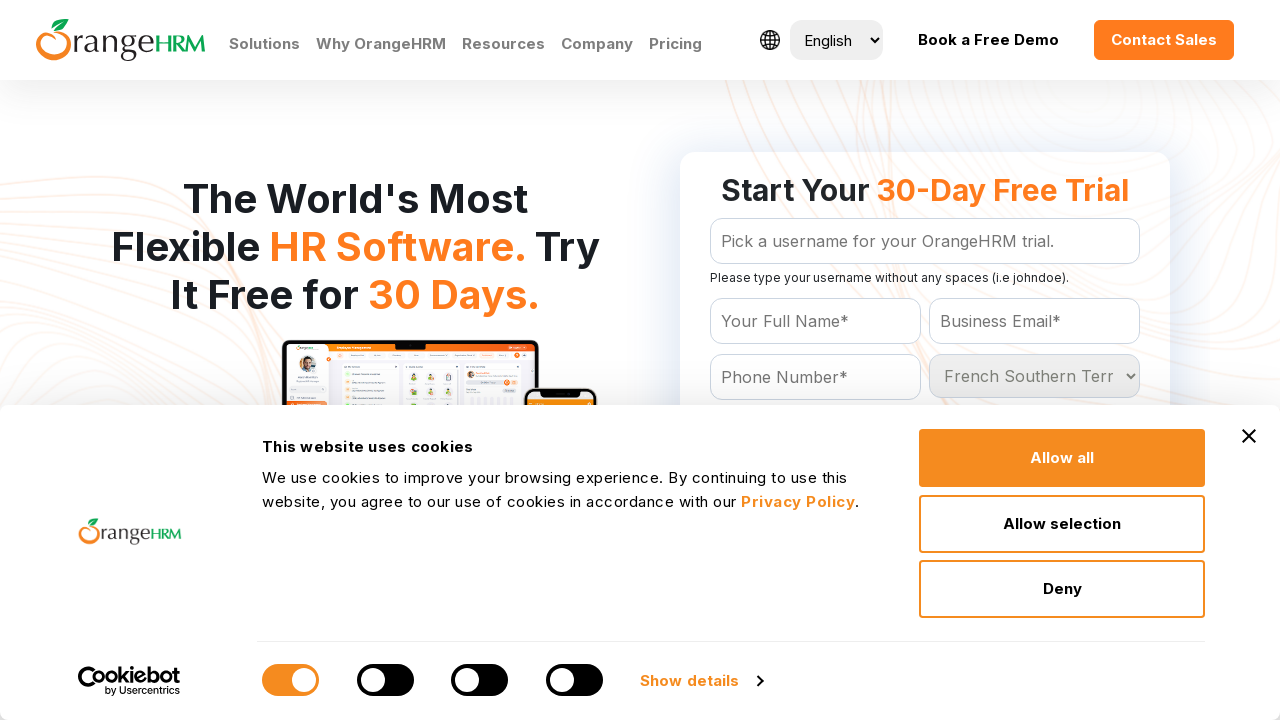

Selected country option at index 75 on #Form_getForm_Country
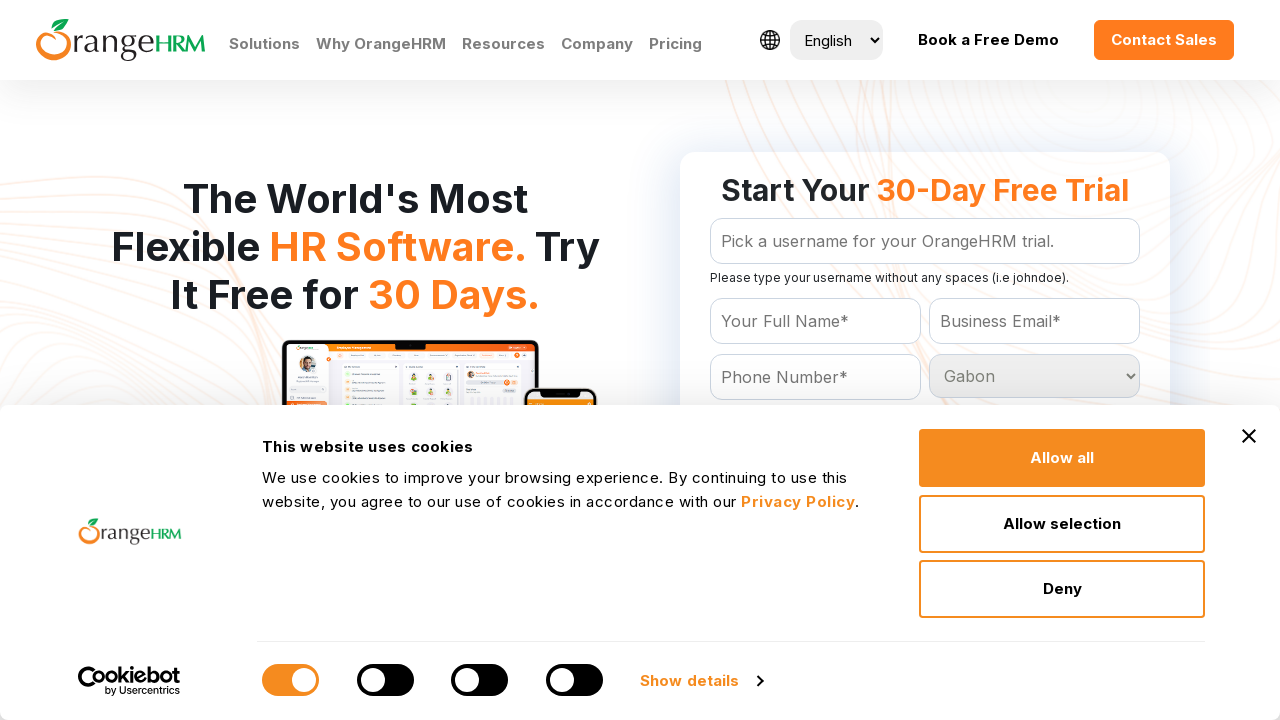

Waited 200ms for selection to register
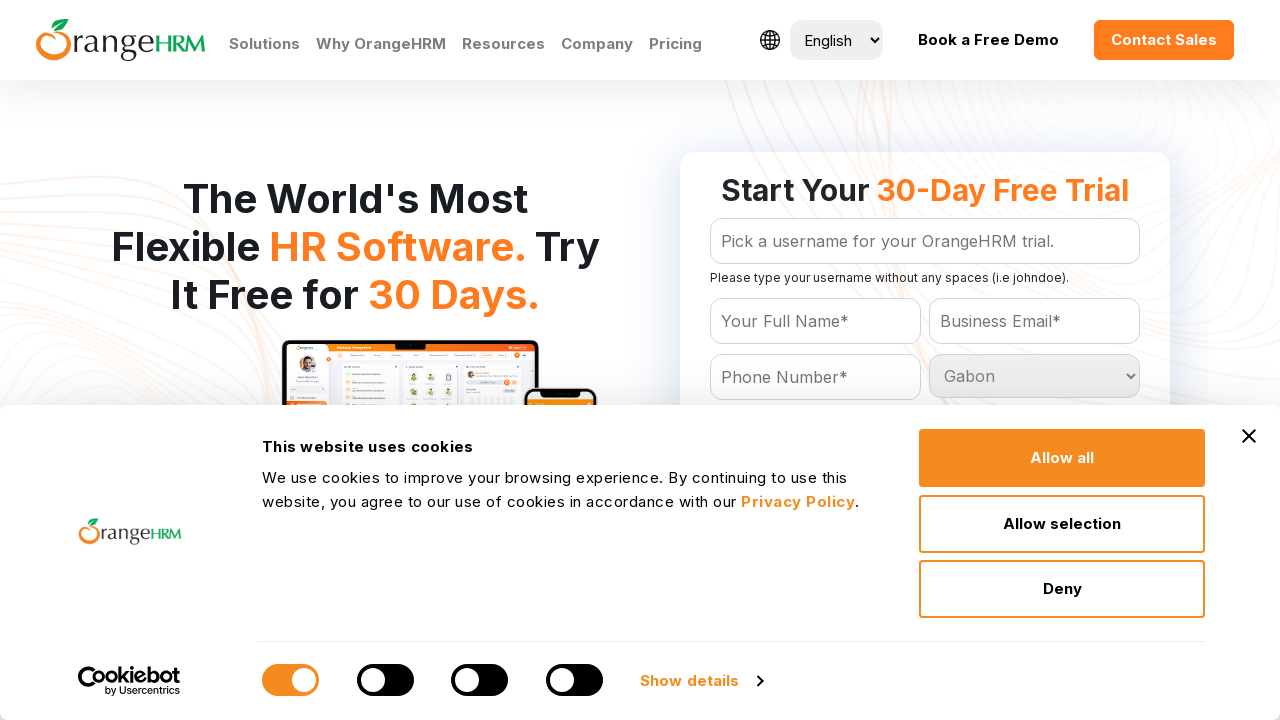

Selected country option at index 76 on #Form_getForm_Country
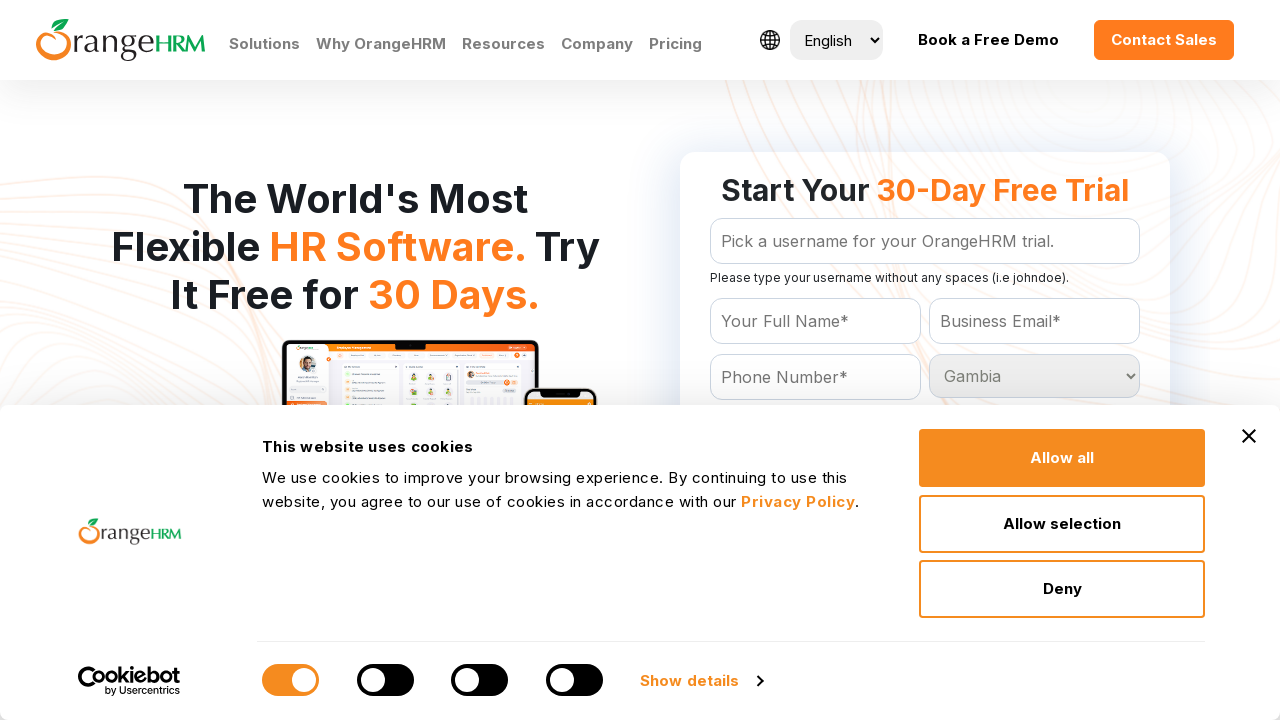

Waited 200ms for selection to register
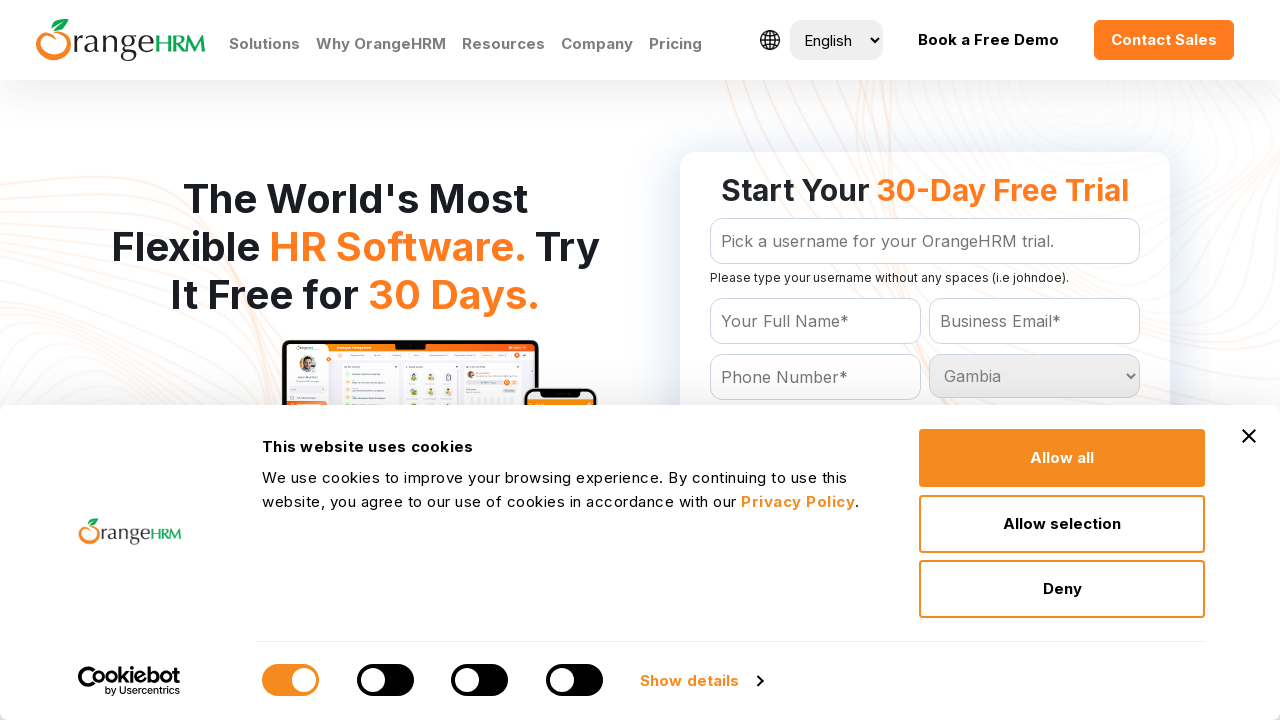

Selected country option at index 77 on #Form_getForm_Country
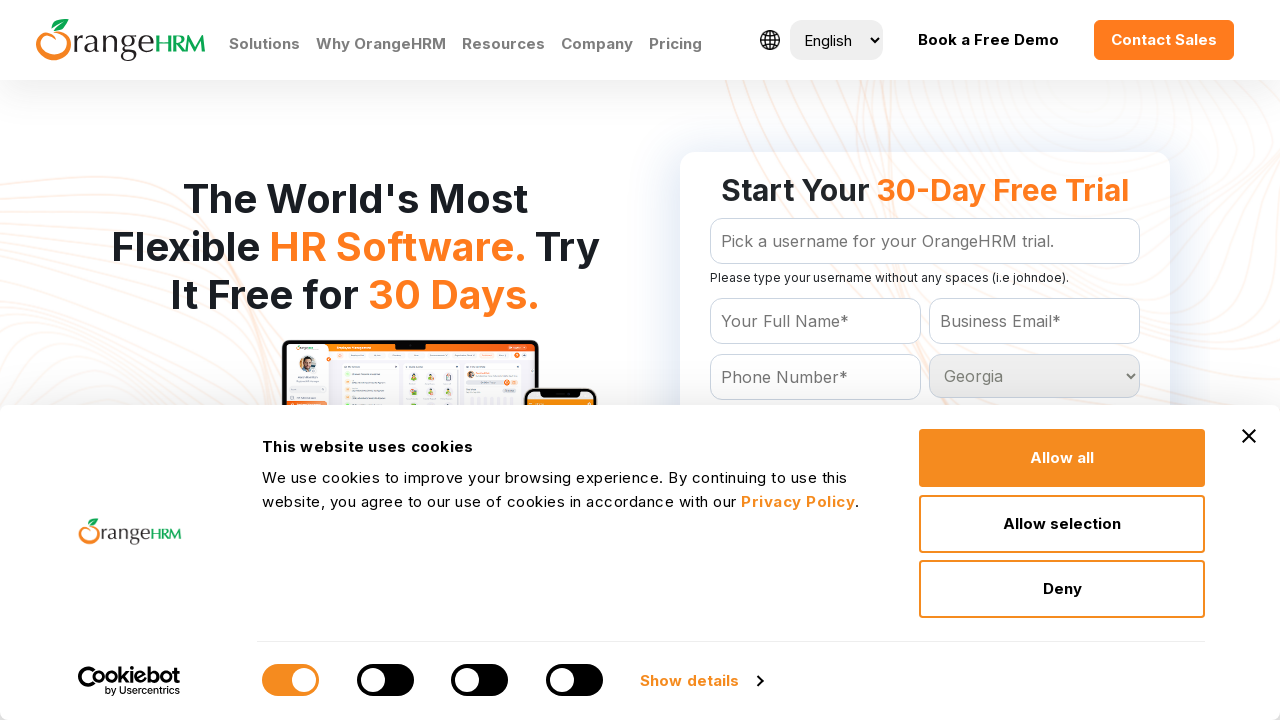

Waited 200ms for selection to register
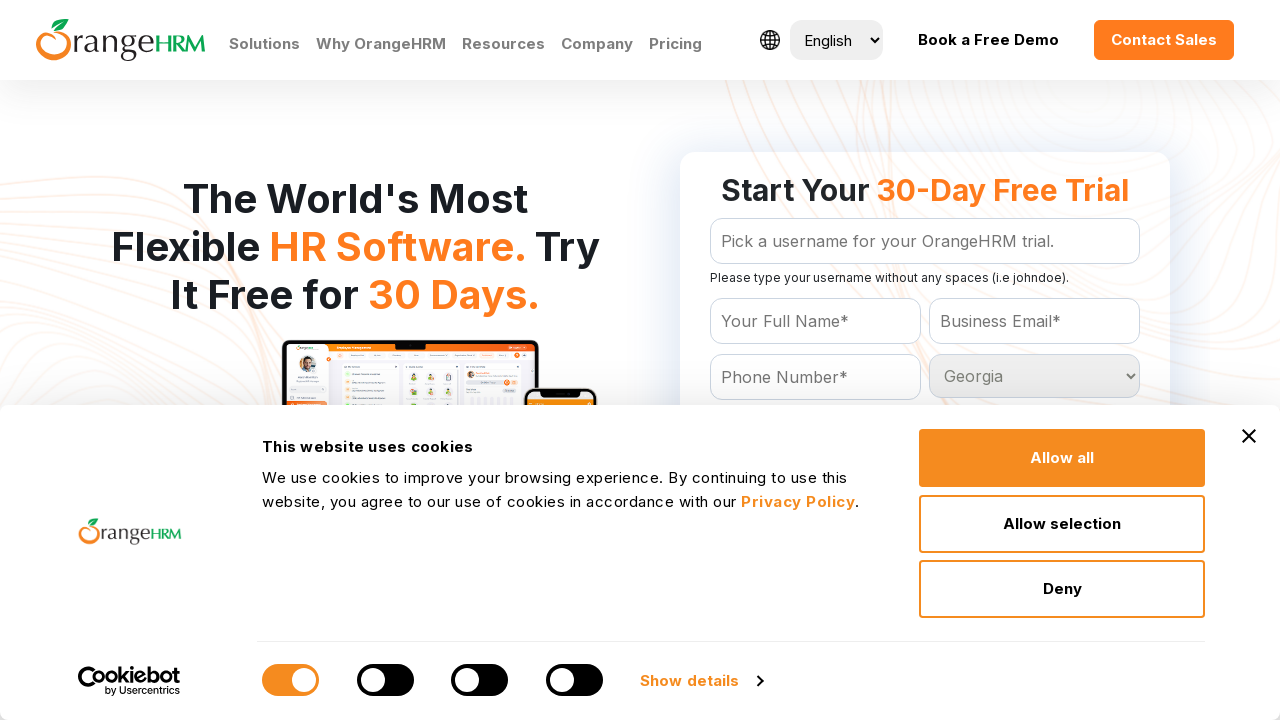

Selected country option at index 78 on #Form_getForm_Country
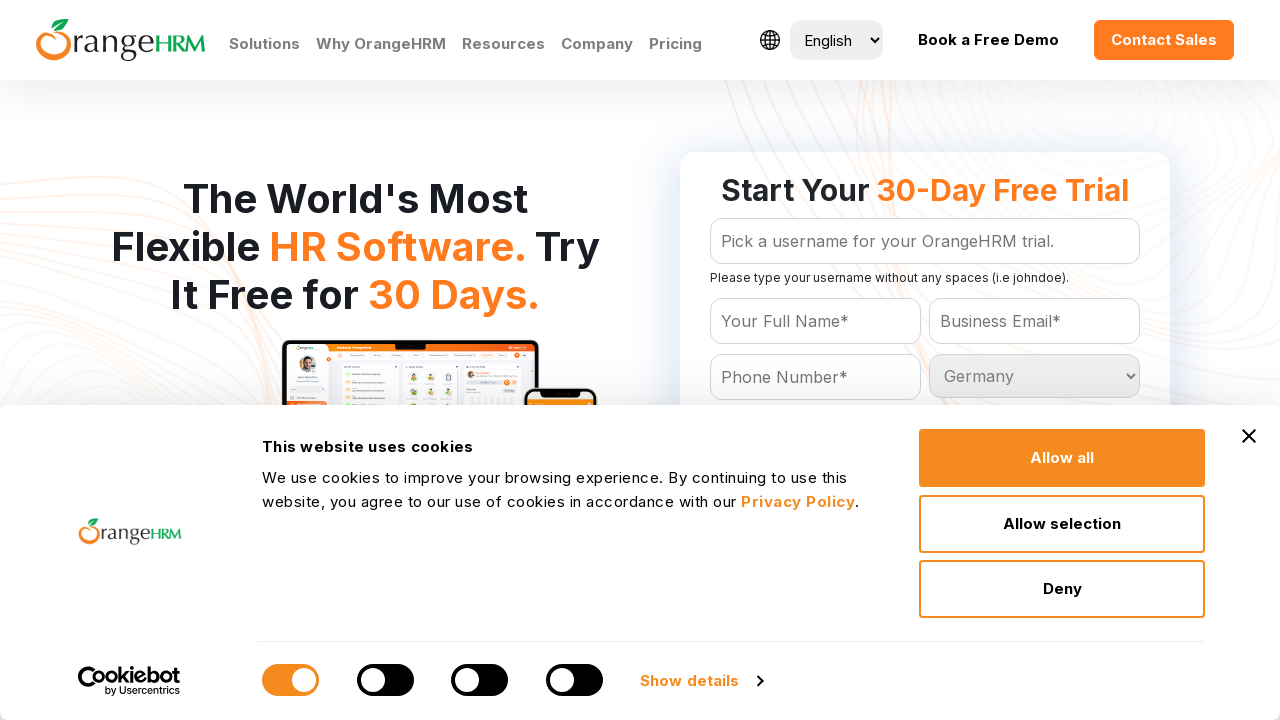

Waited 200ms for selection to register
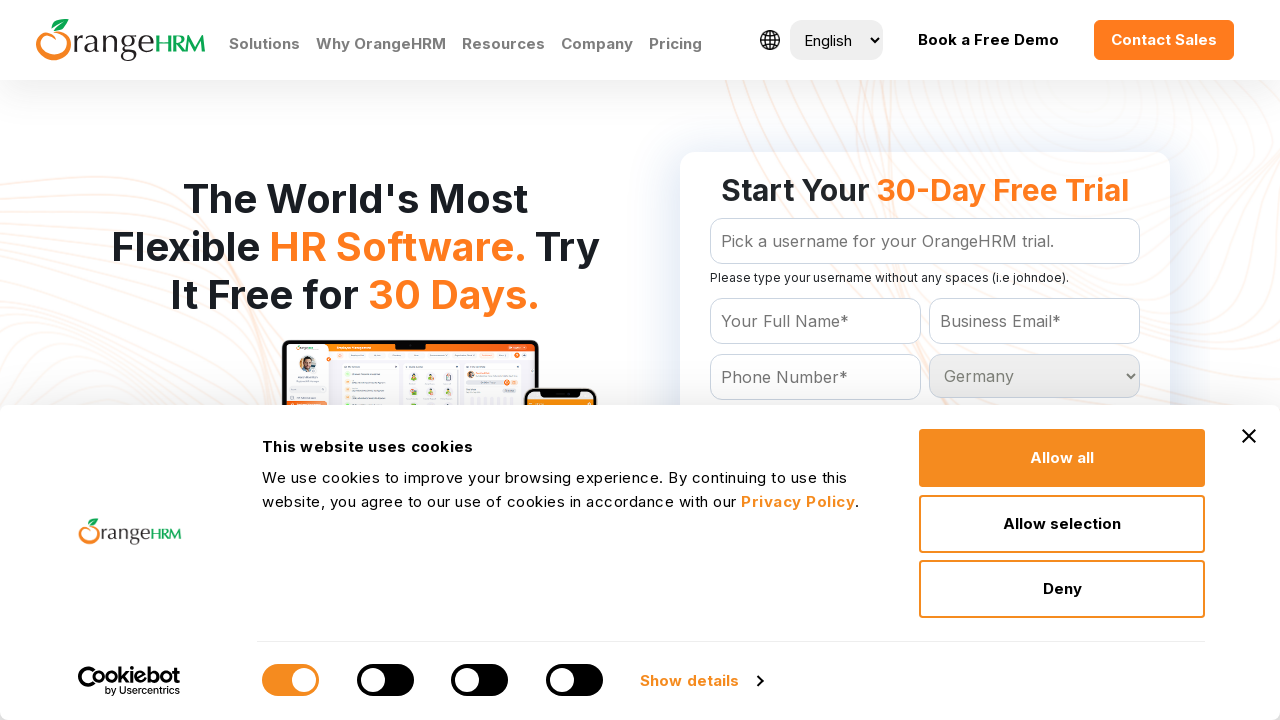

Selected country option at index 79 on #Form_getForm_Country
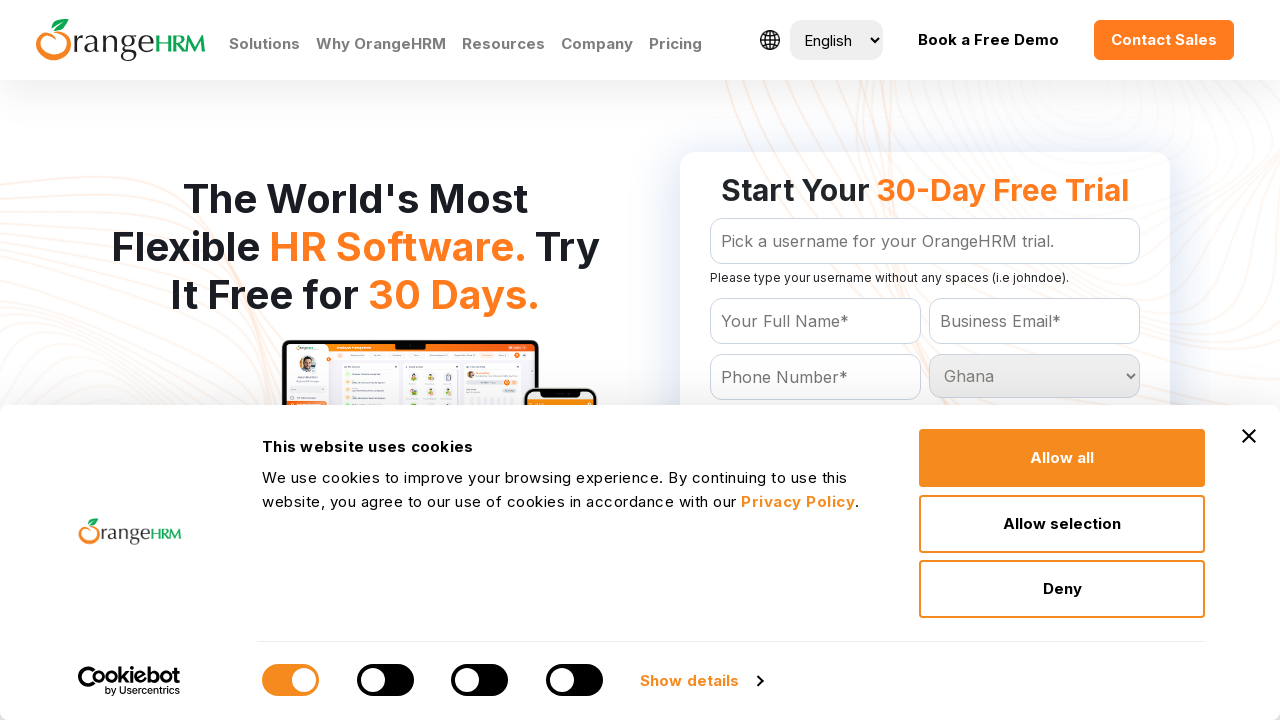

Waited 200ms for selection to register
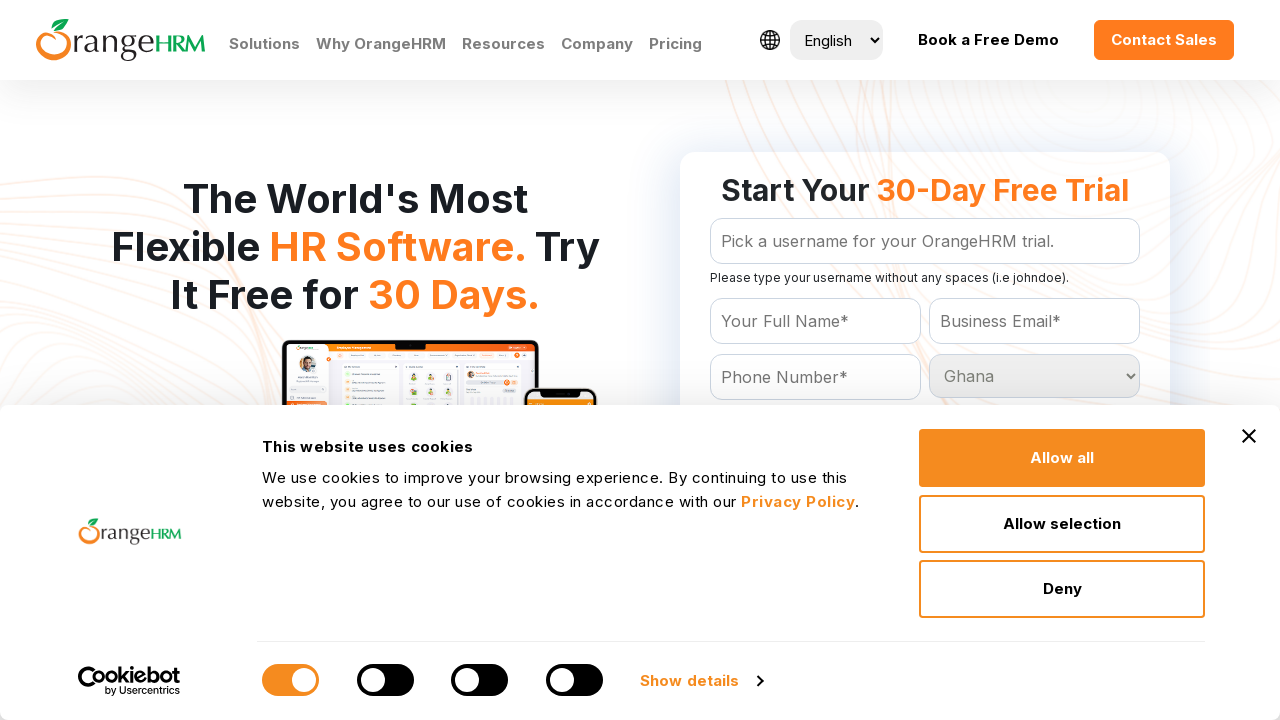

Selected country option at index 80 on #Form_getForm_Country
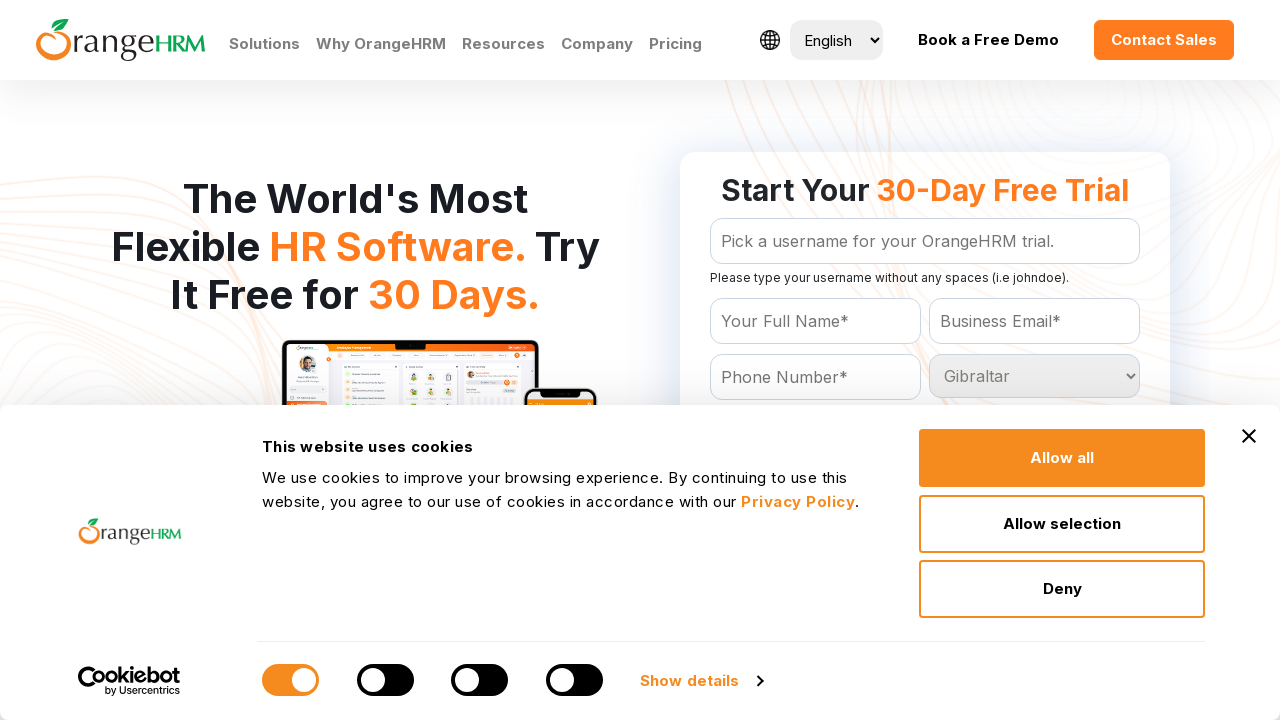

Waited 200ms for selection to register
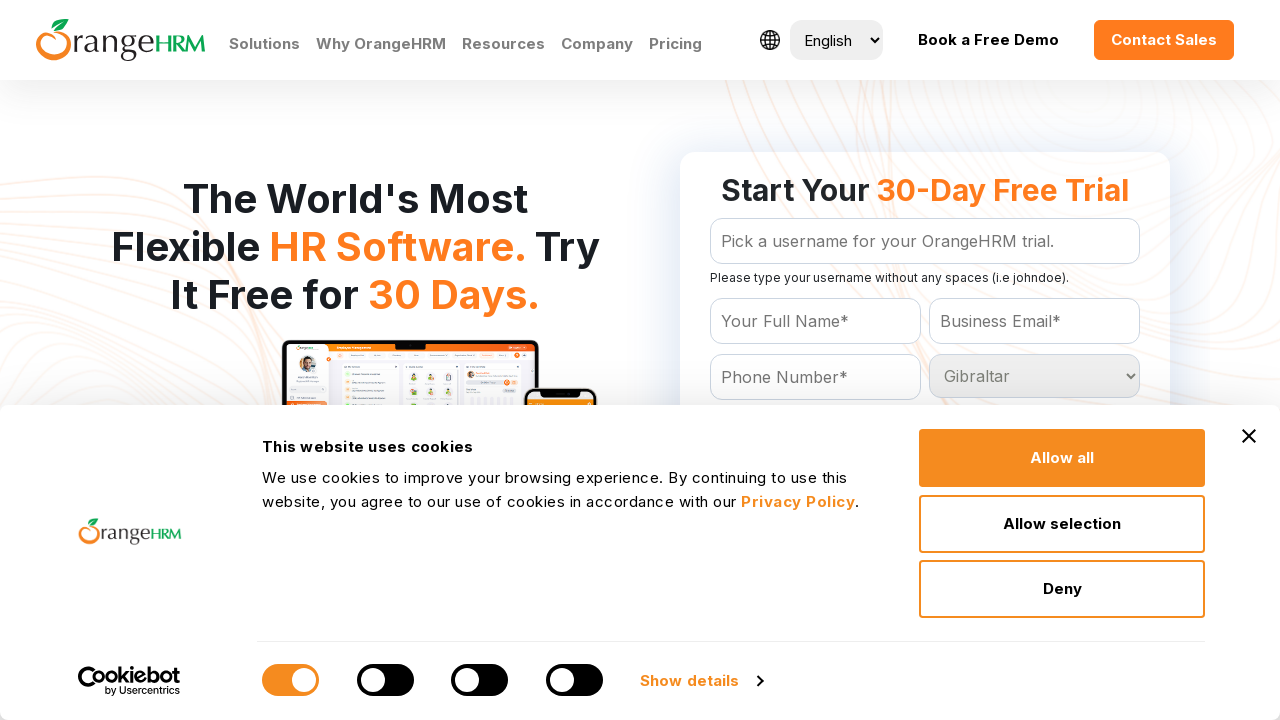

Selected country option at index 81 on #Form_getForm_Country
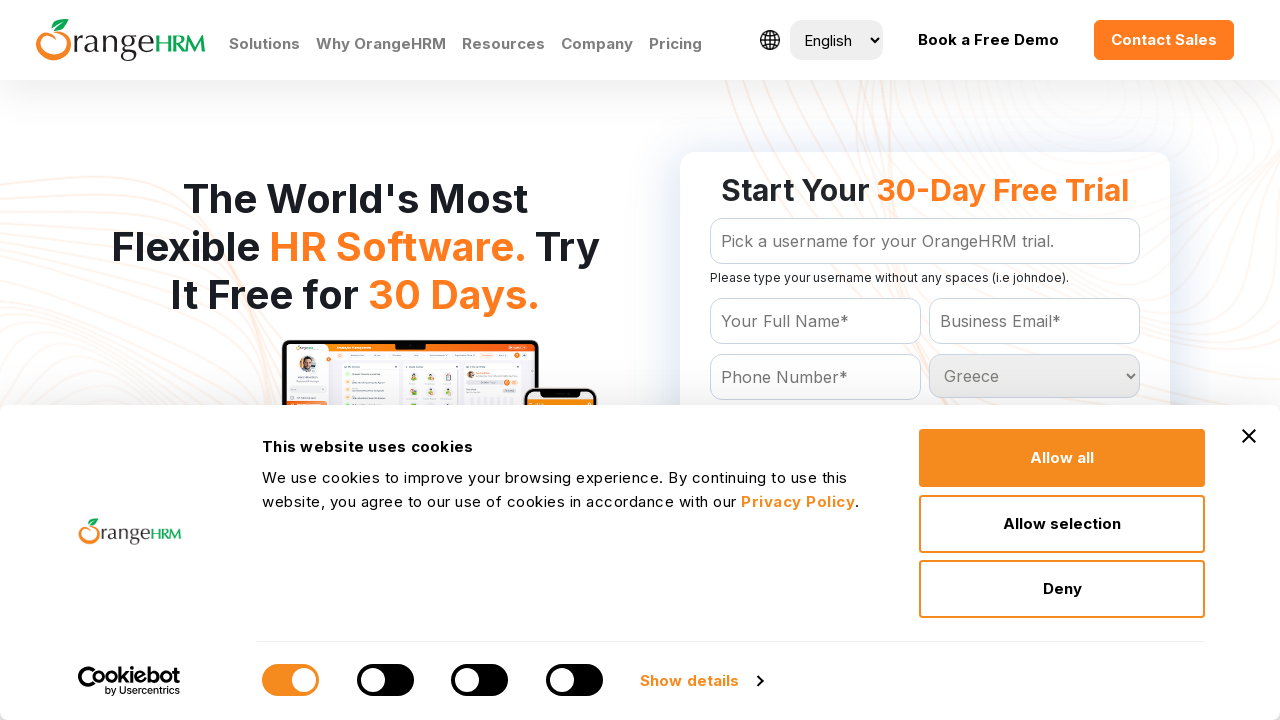

Waited 200ms for selection to register
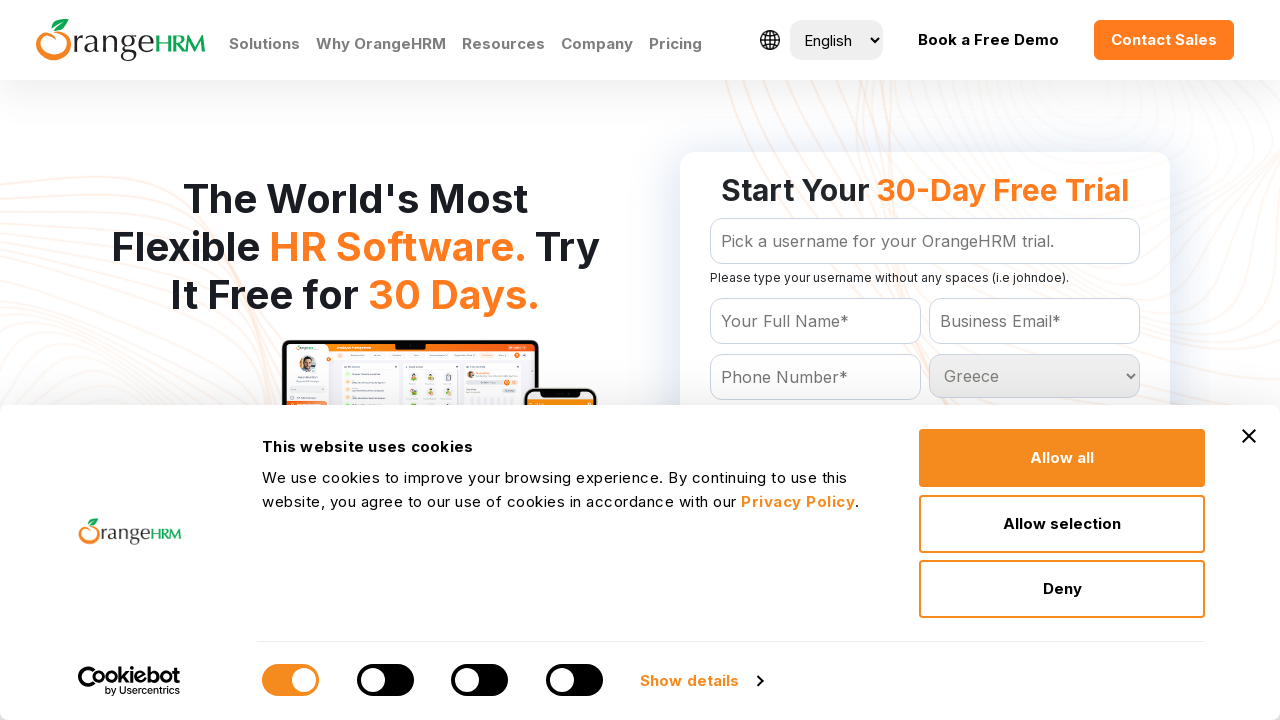

Selected country option at index 82 on #Form_getForm_Country
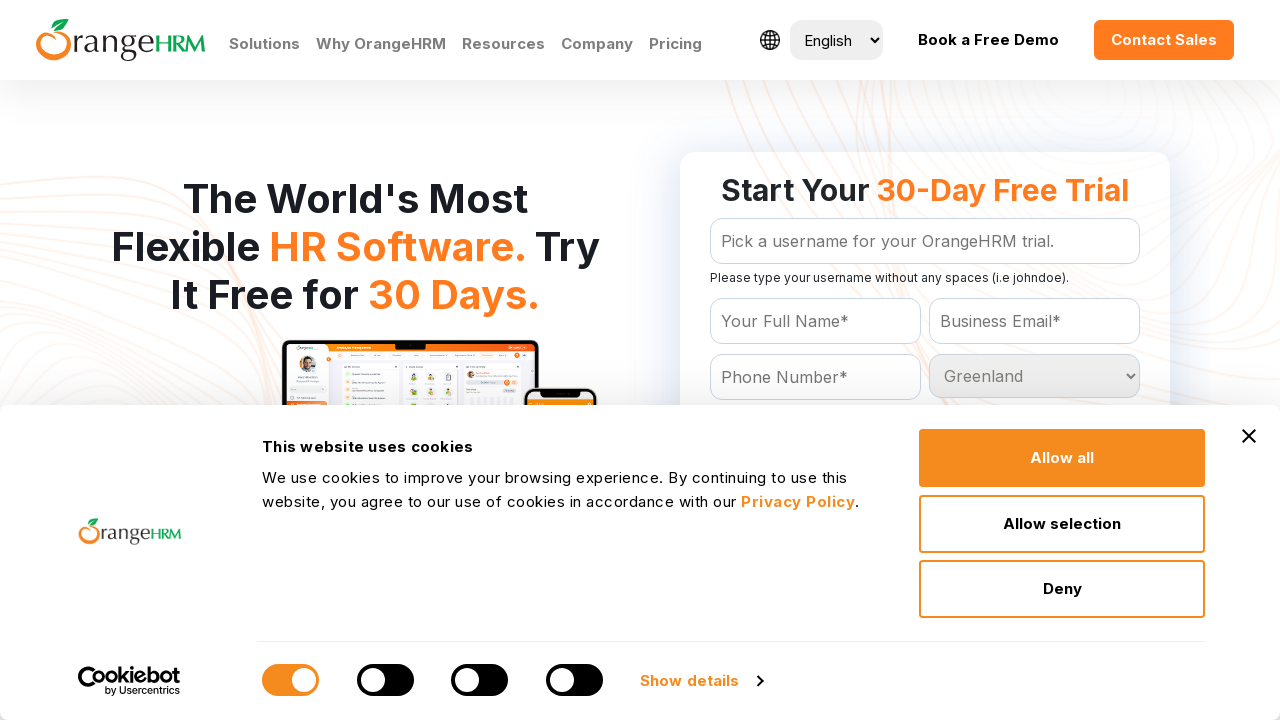

Waited 200ms for selection to register
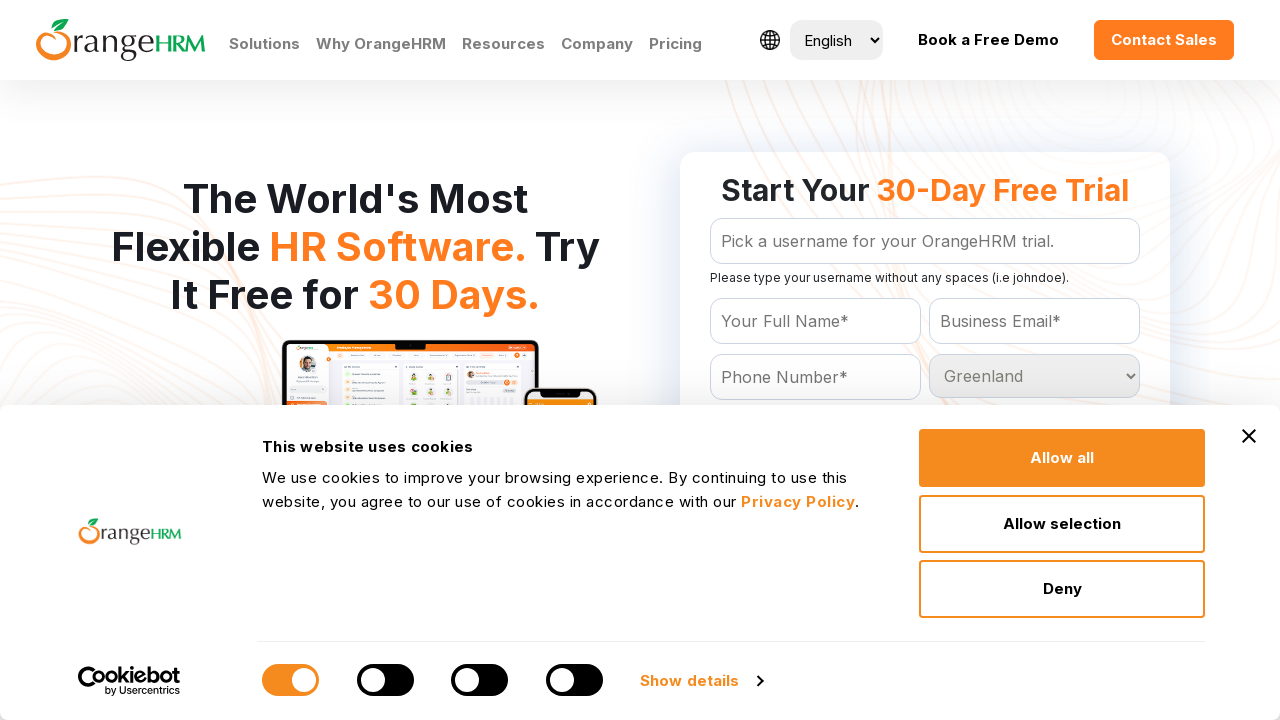

Selected country option at index 83 on #Form_getForm_Country
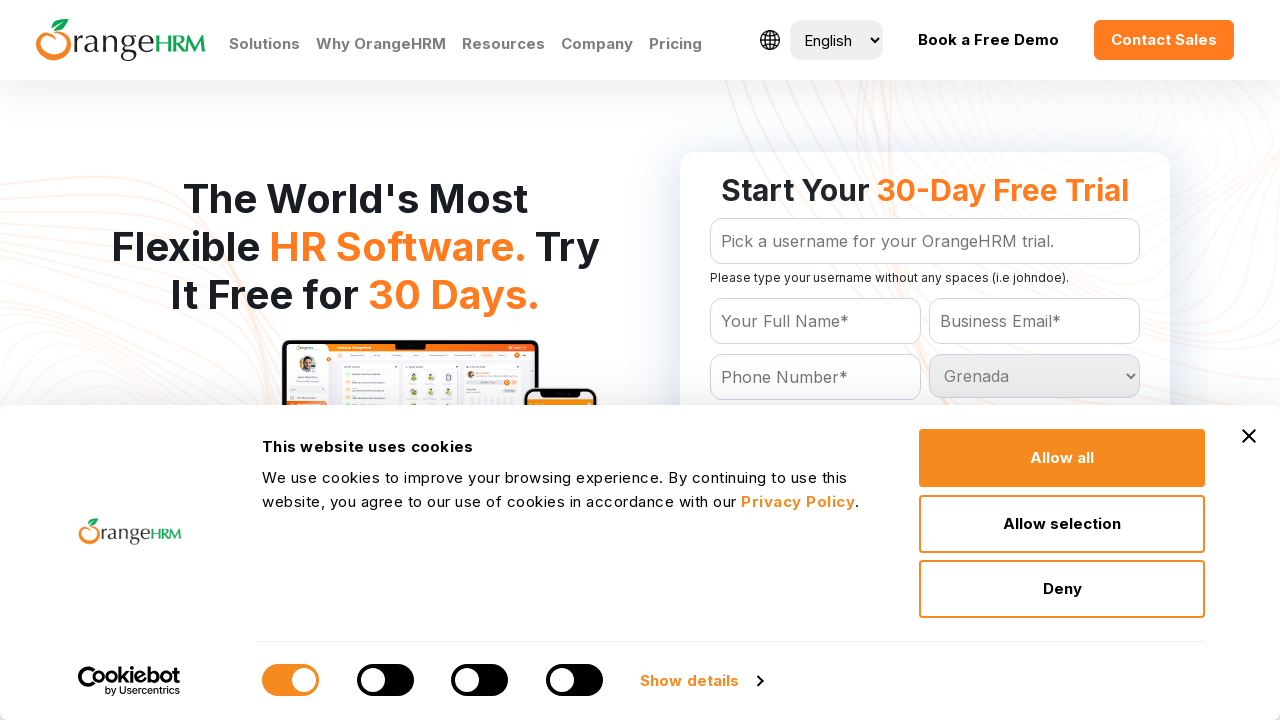

Waited 200ms for selection to register
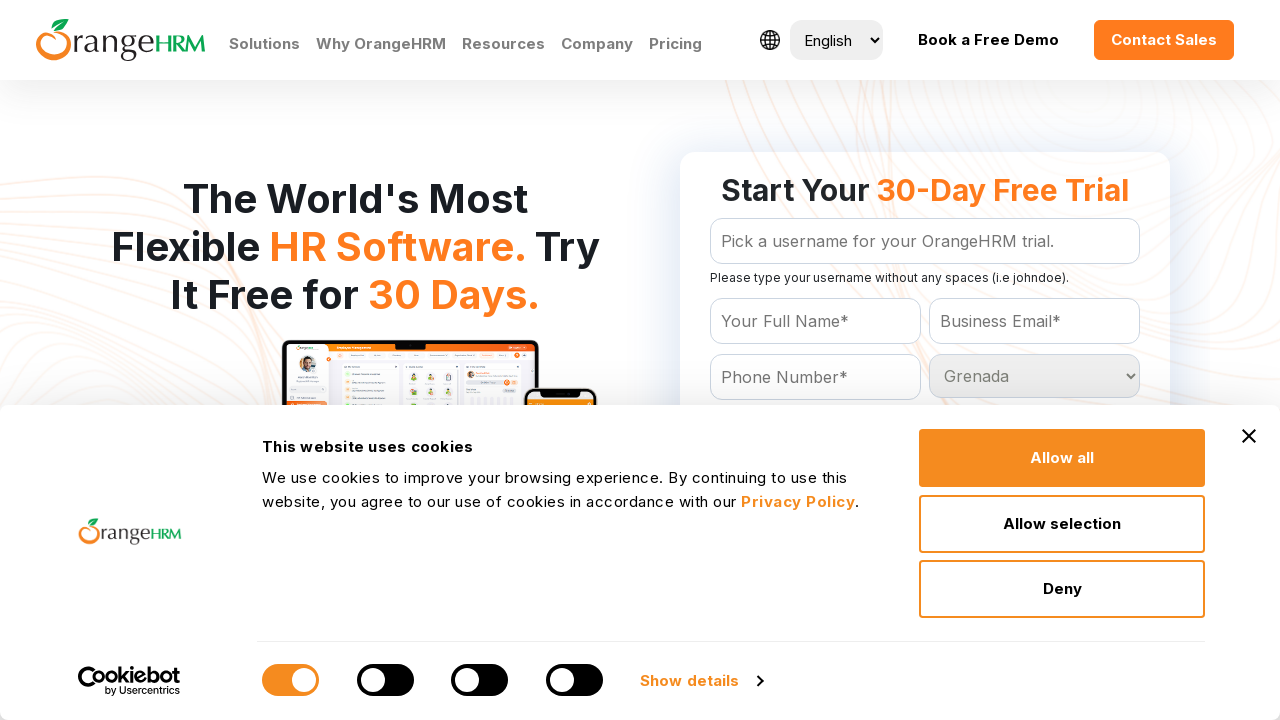

Selected country option at index 84 on #Form_getForm_Country
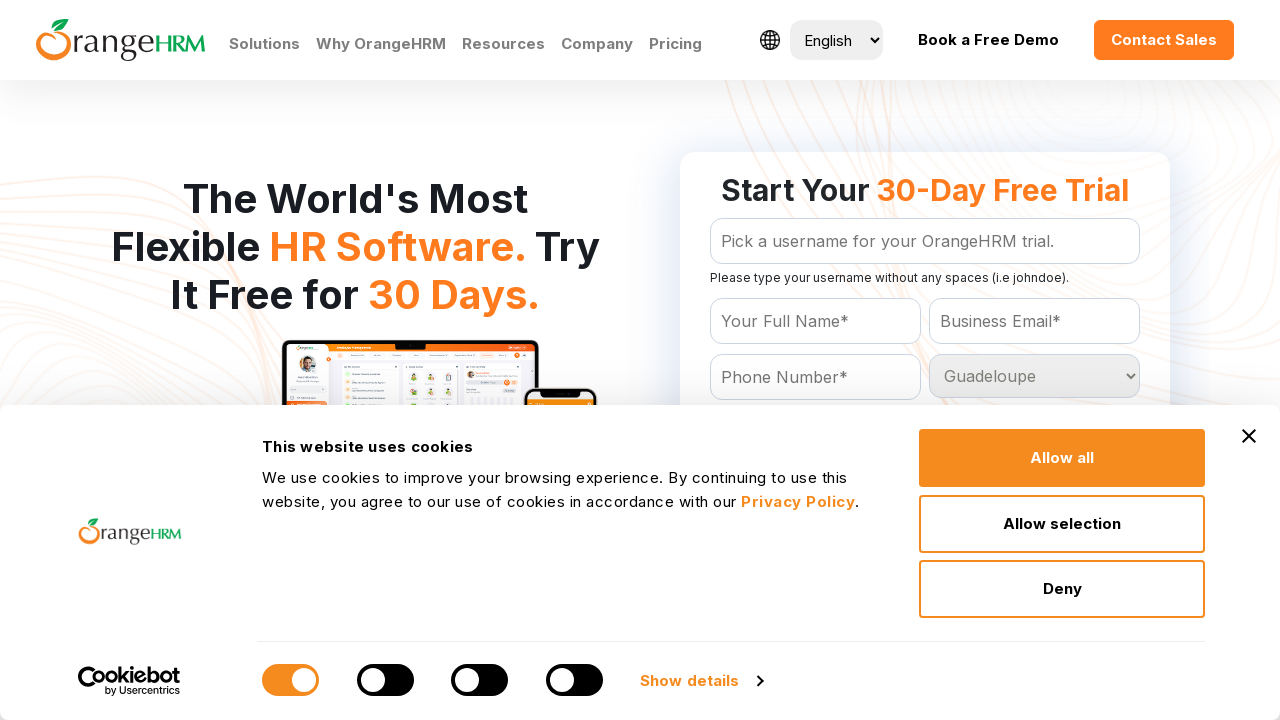

Waited 200ms for selection to register
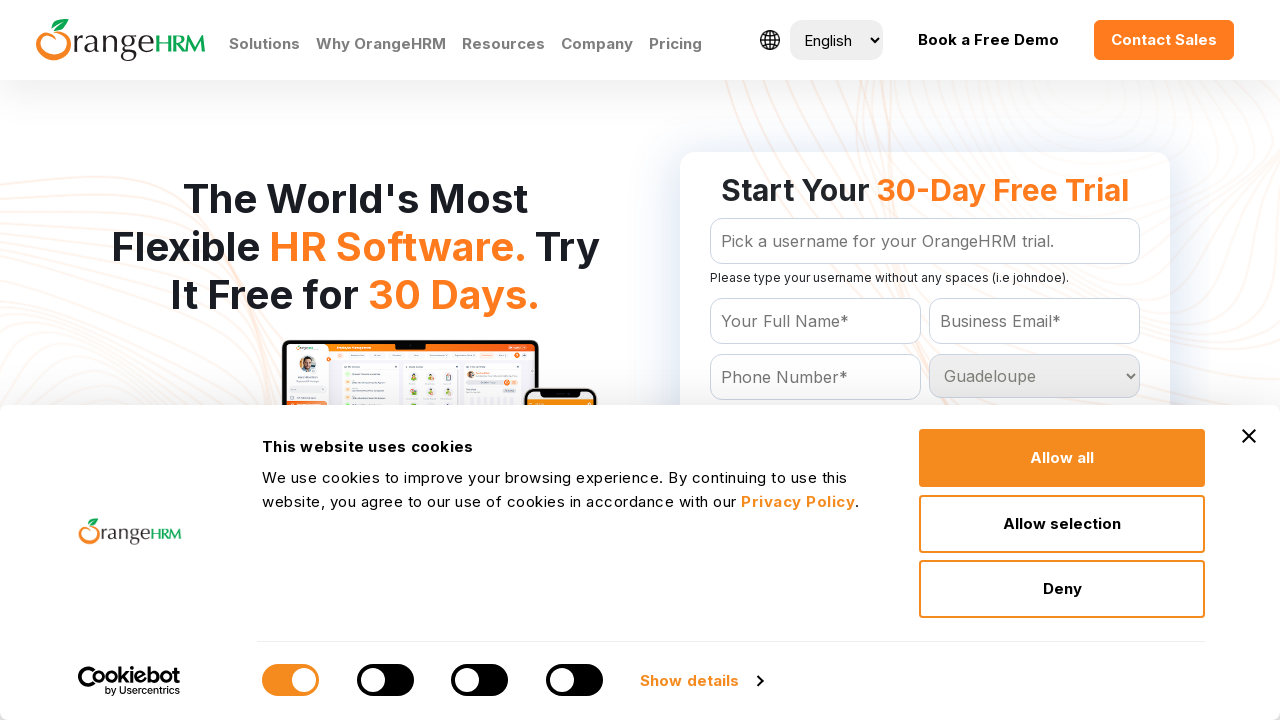

Selected country option at index 85 on #Form_getForm_Country
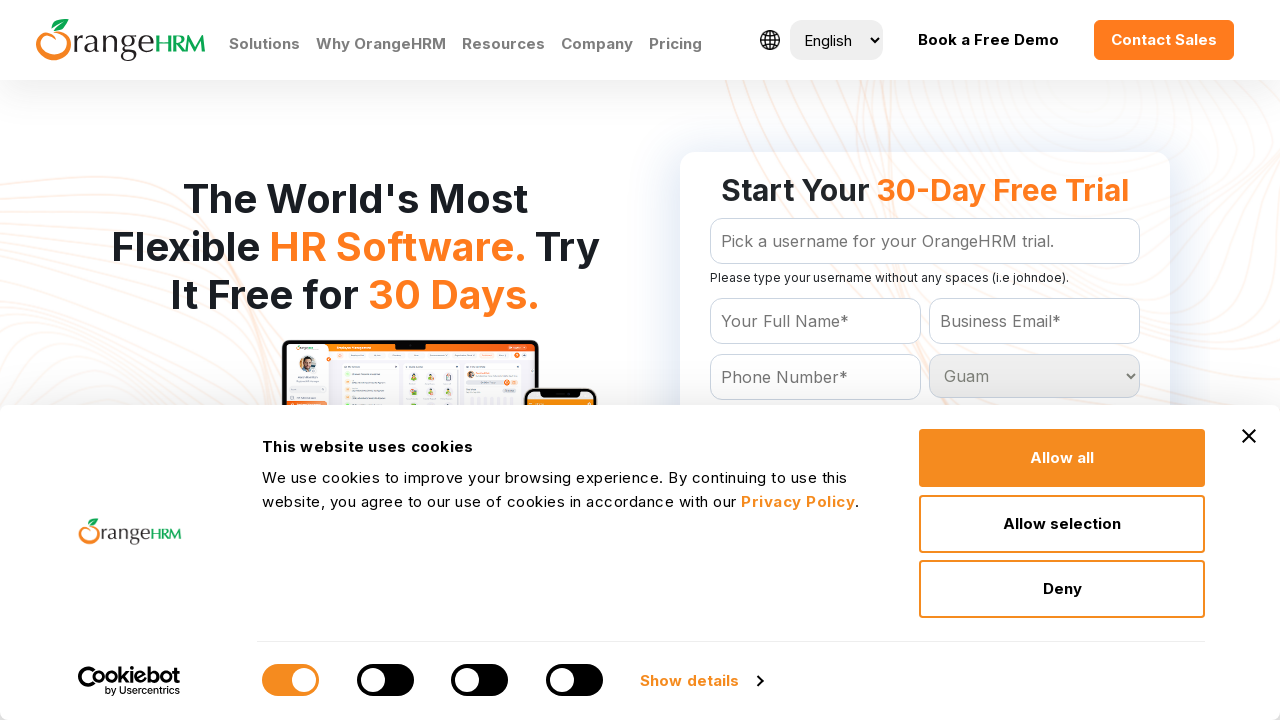

Waited 200ms for selection to register
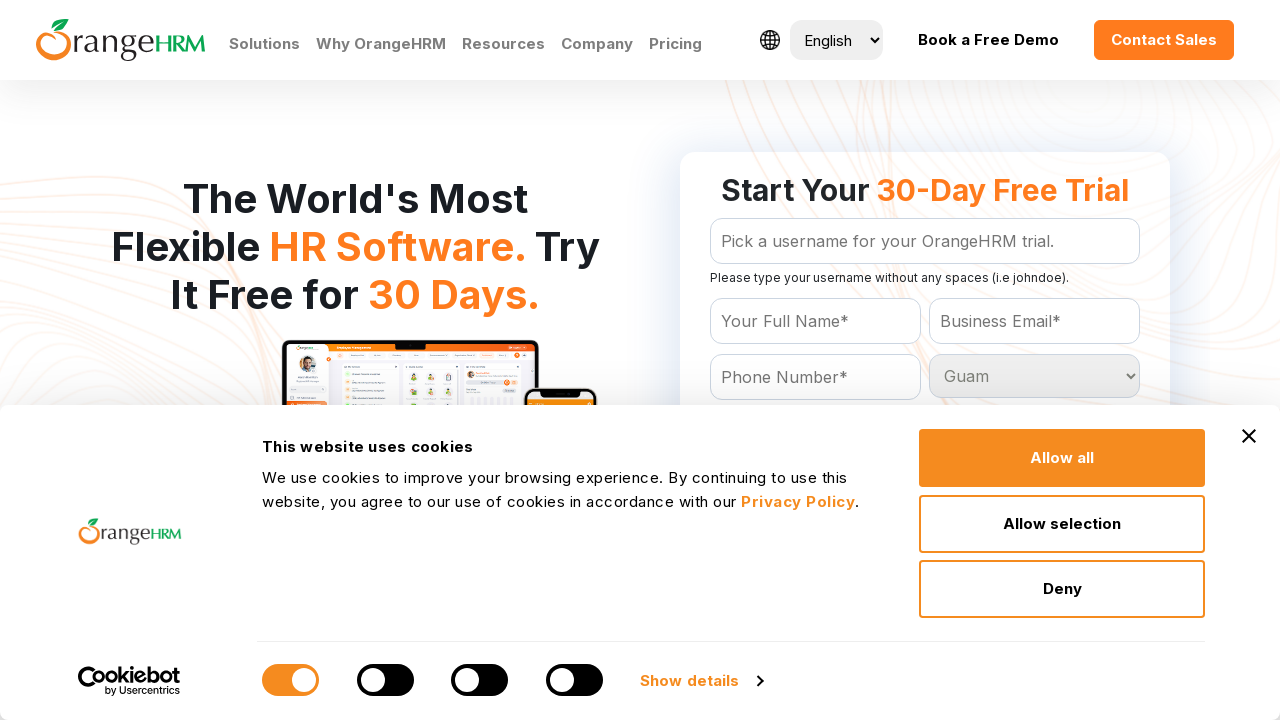

Selected country option at index 86 on #Form_getForm_Country
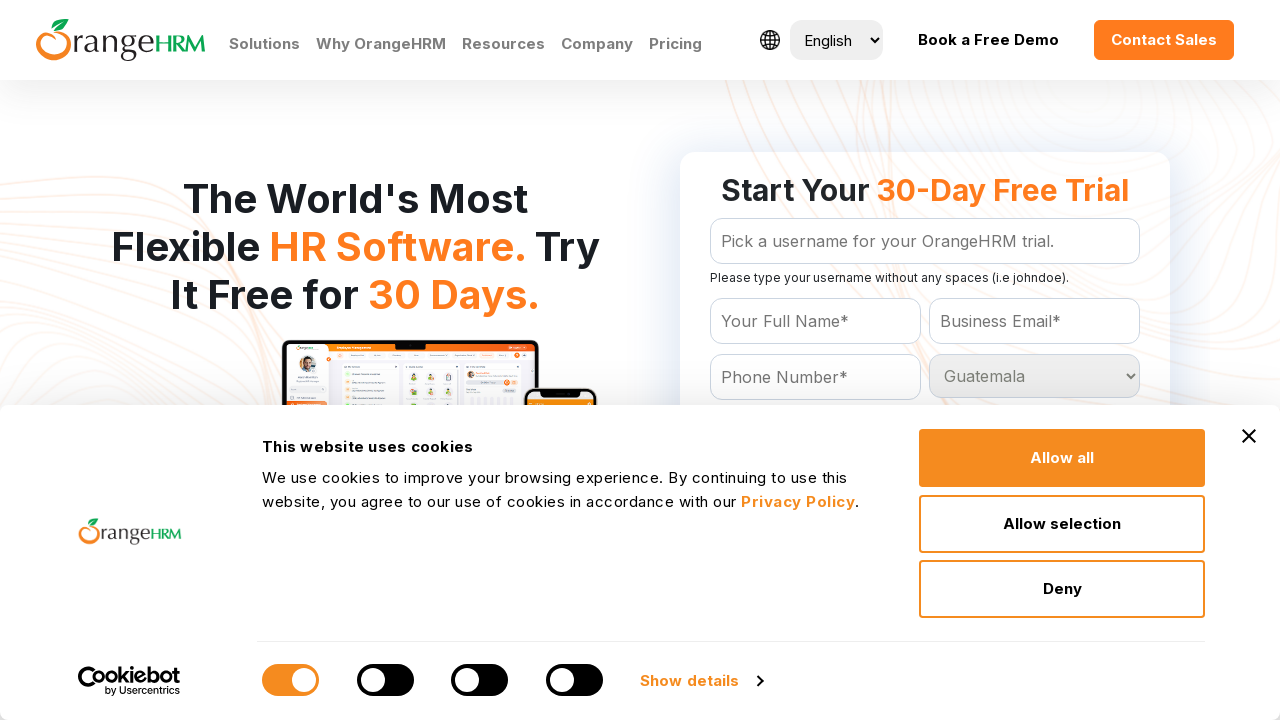

Waited 200ms for selection to register
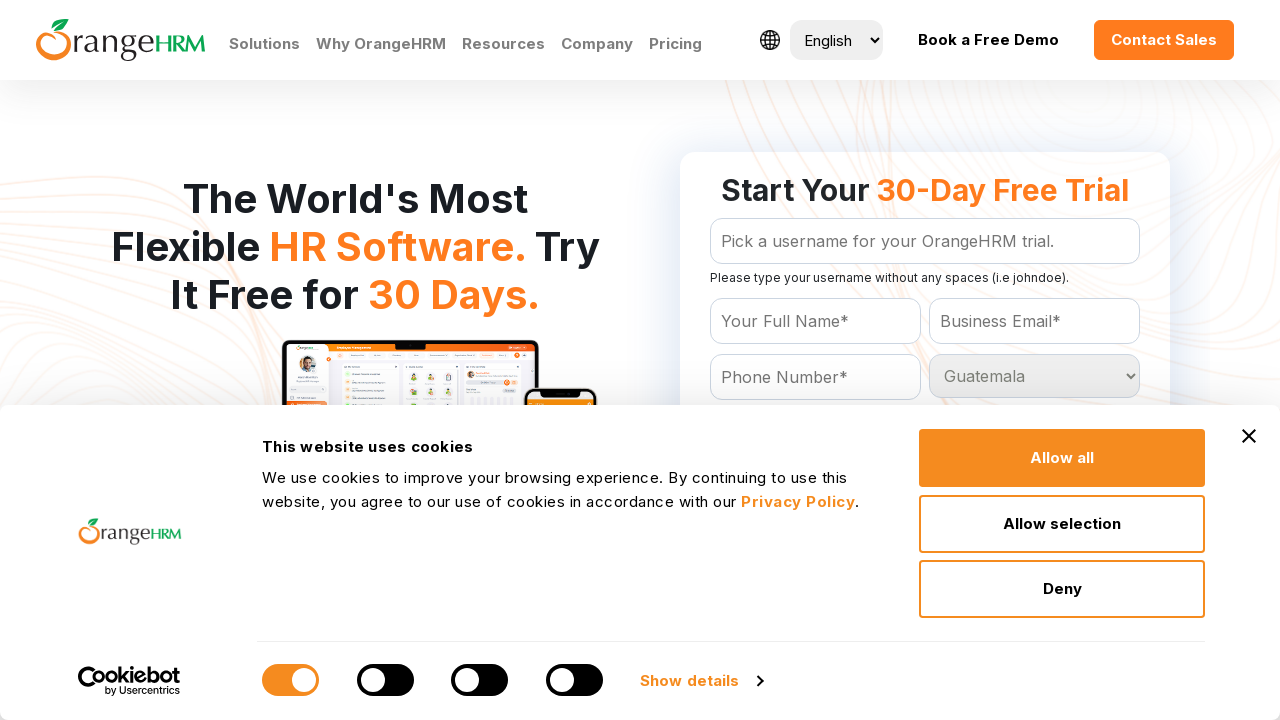

Selected country option at index 87 on #Form_getForm_Country
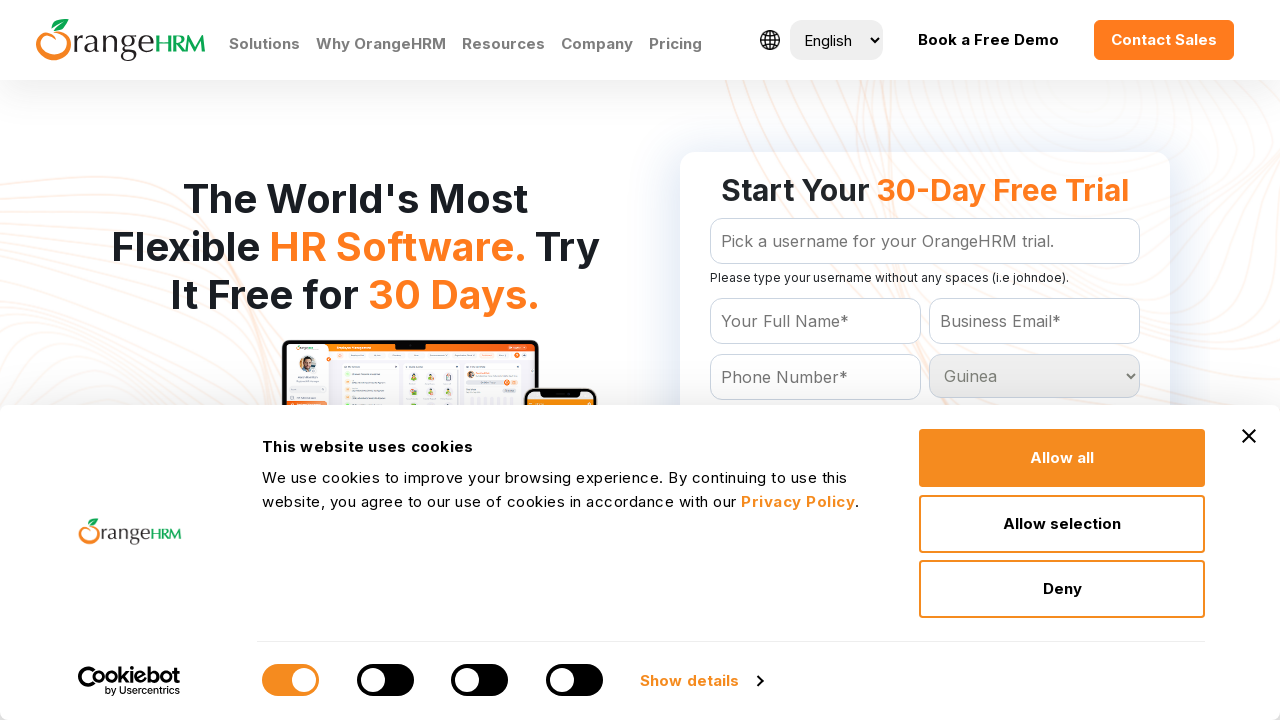

Waited 200ms for selection to register
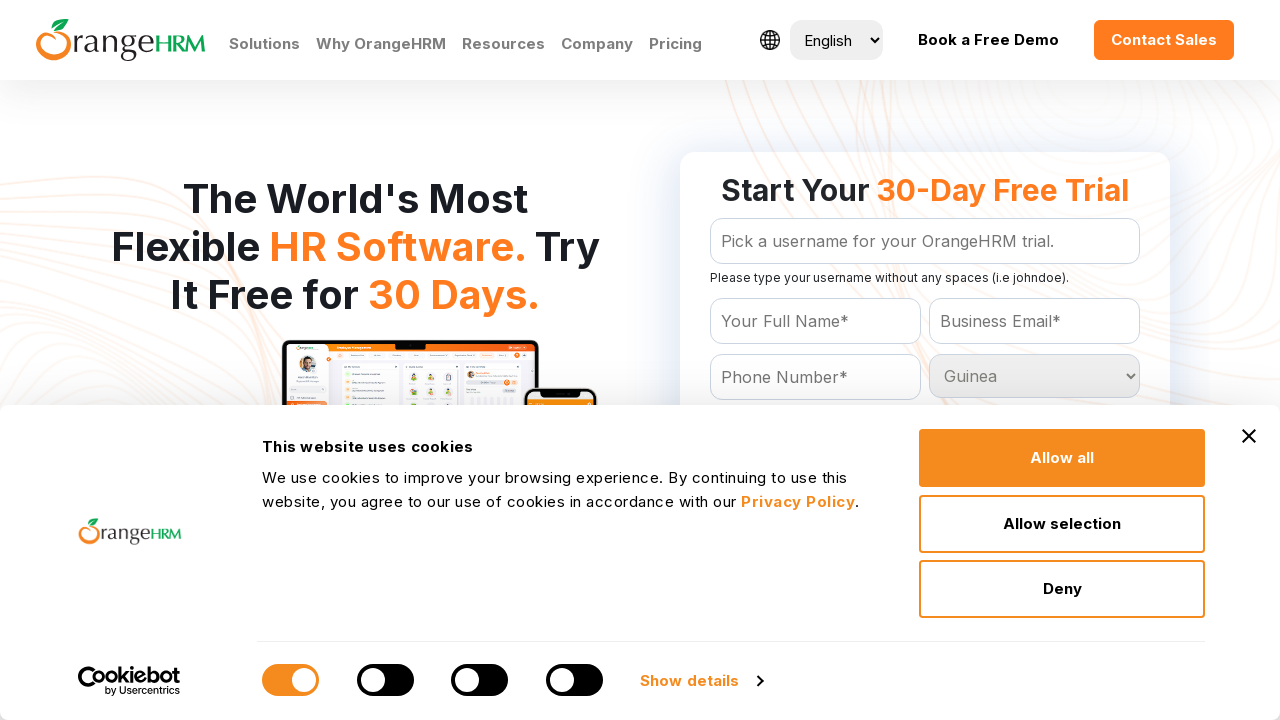

Selected country option at index 88 on #Form_getForm_Country
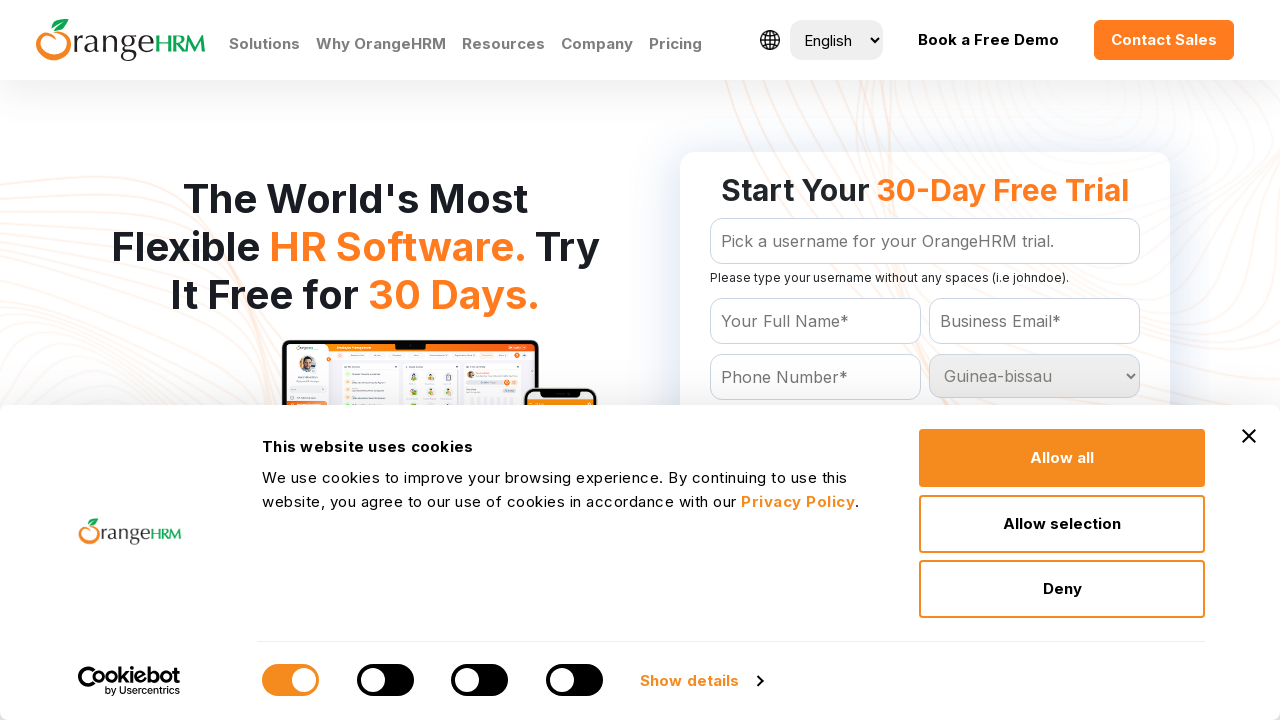

Waited 200ms for selection to register
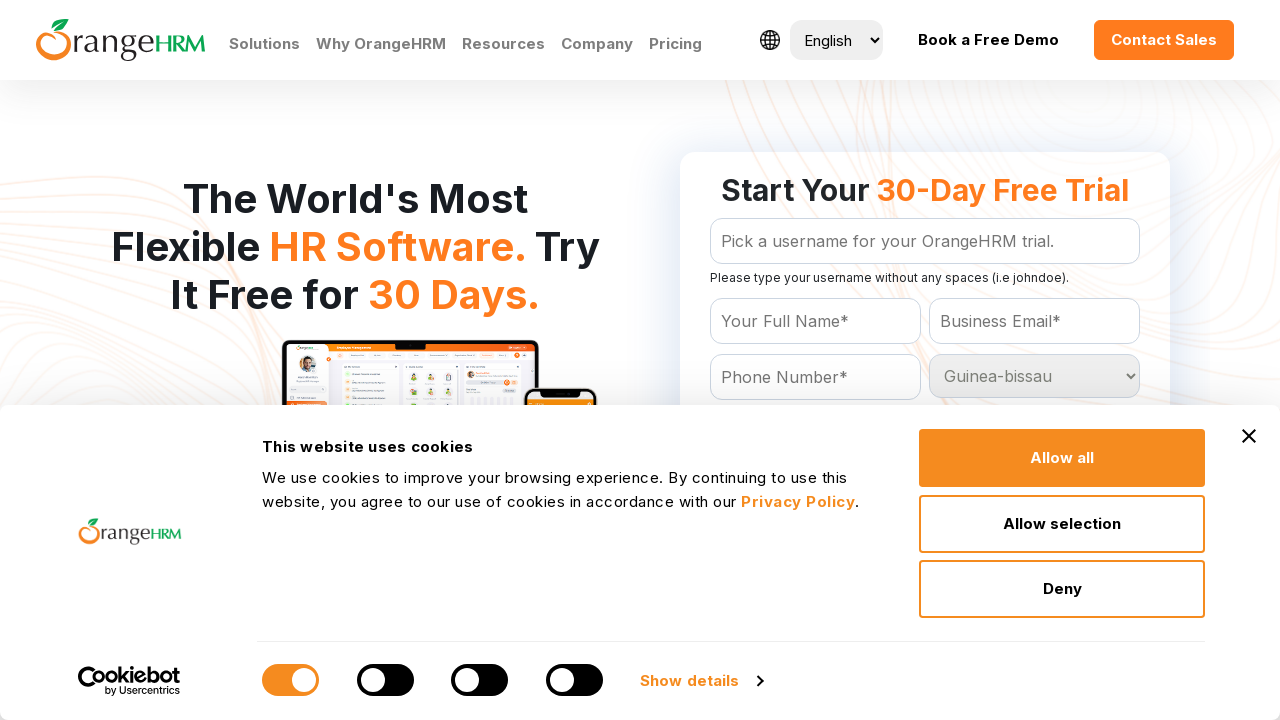

Selected country option at index 89 on #Form_getForm_Country
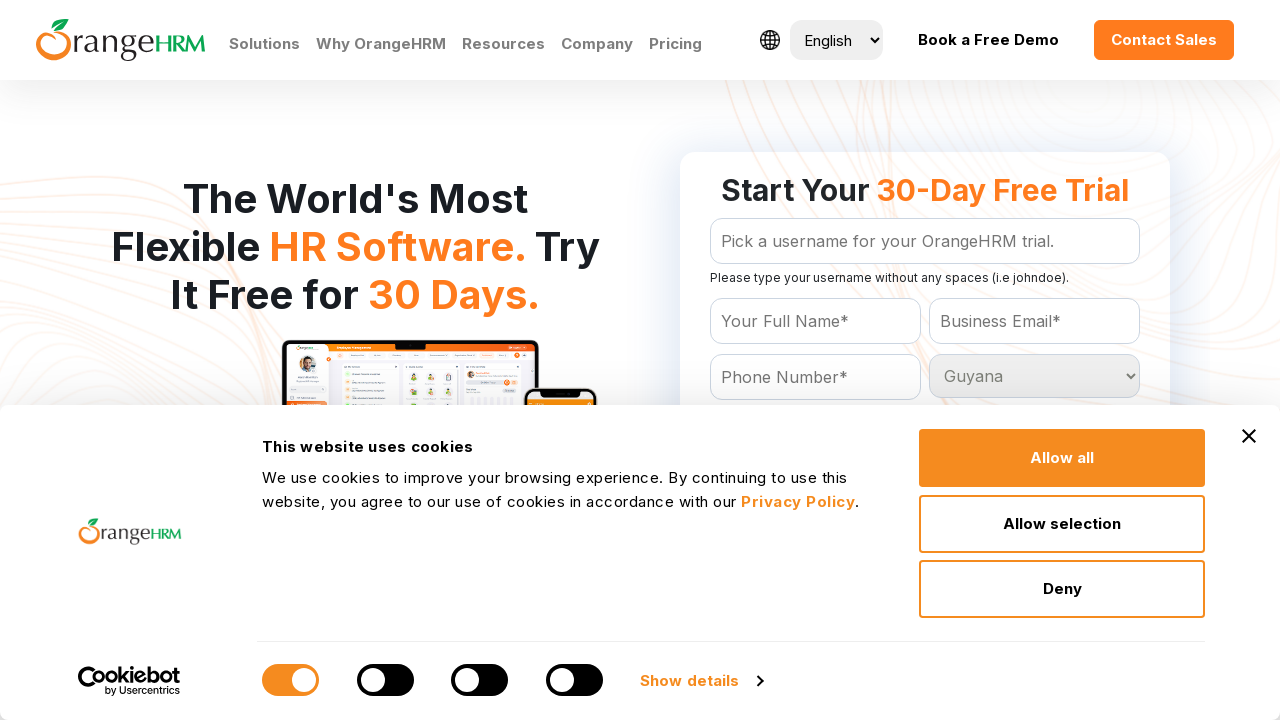

Waited 200ms for selection to register
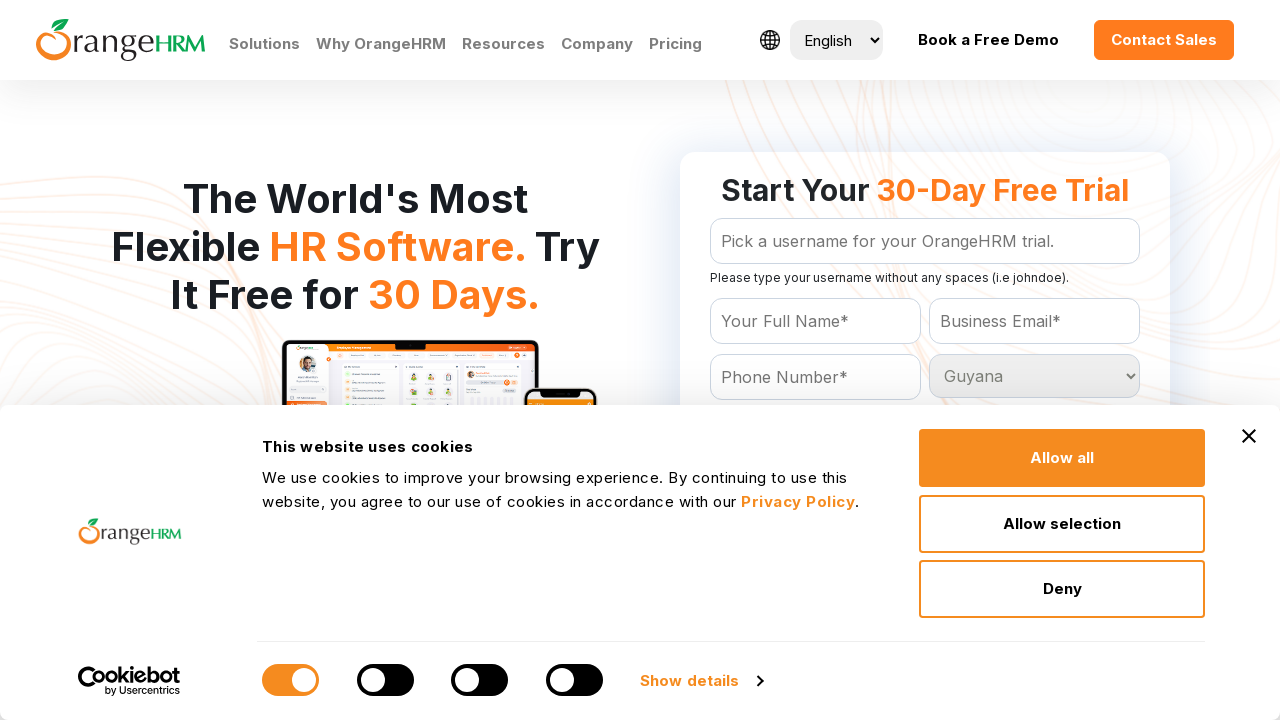

Selected country option at index 90 on #Form_getForm_Country
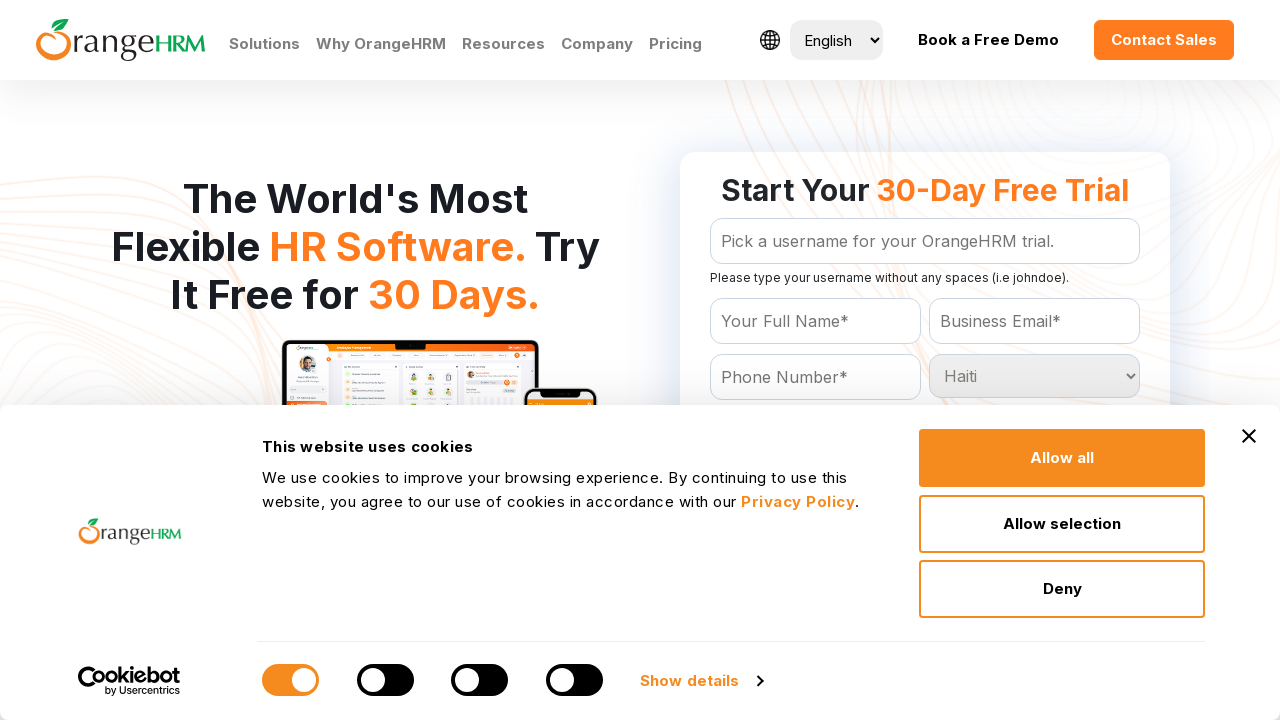

Waited 200ms for selection to register
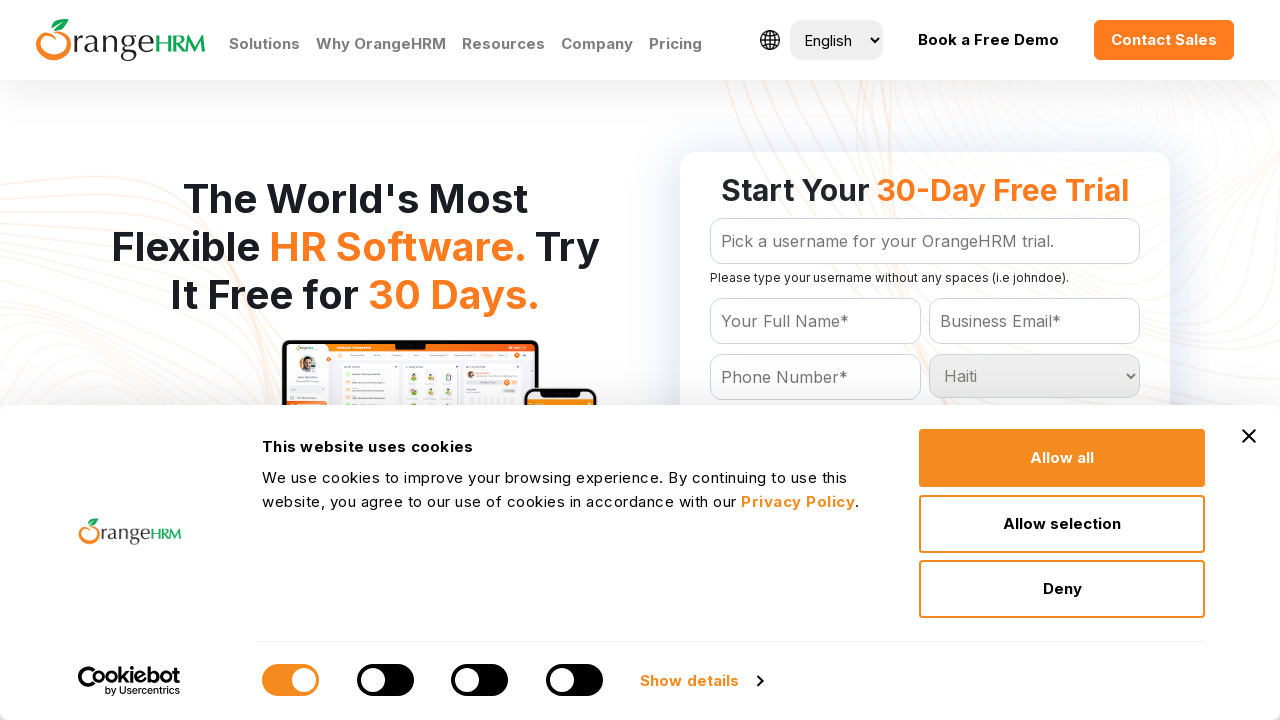

Selected country option at index 91 on #Form_getForm_Country
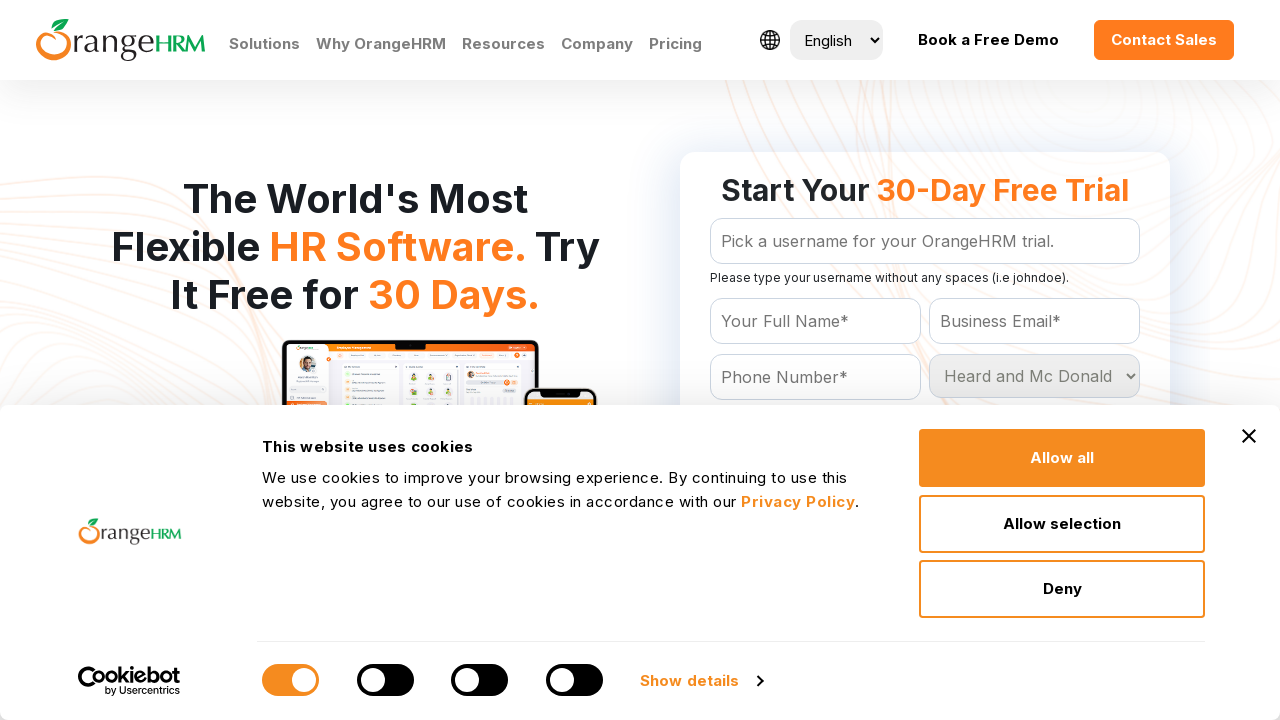

Waited 200ms for selection to register
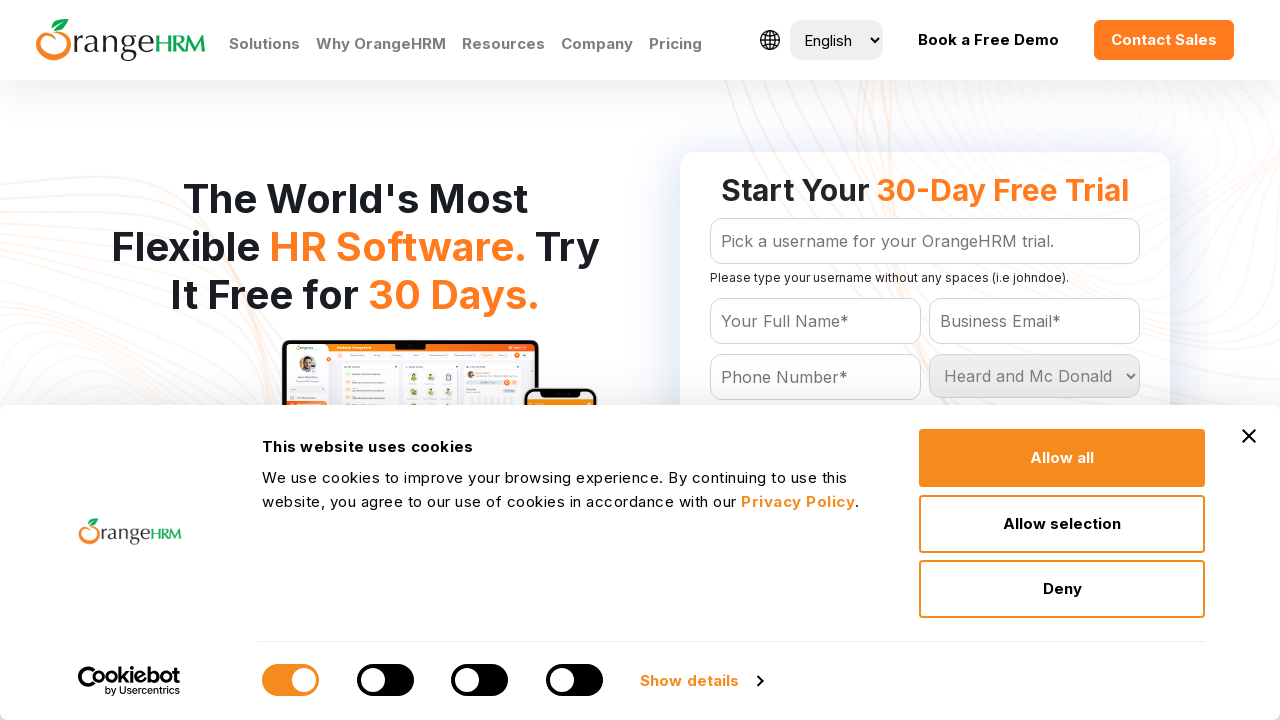

Selected country option at index 92 on #Form_getForm_Country
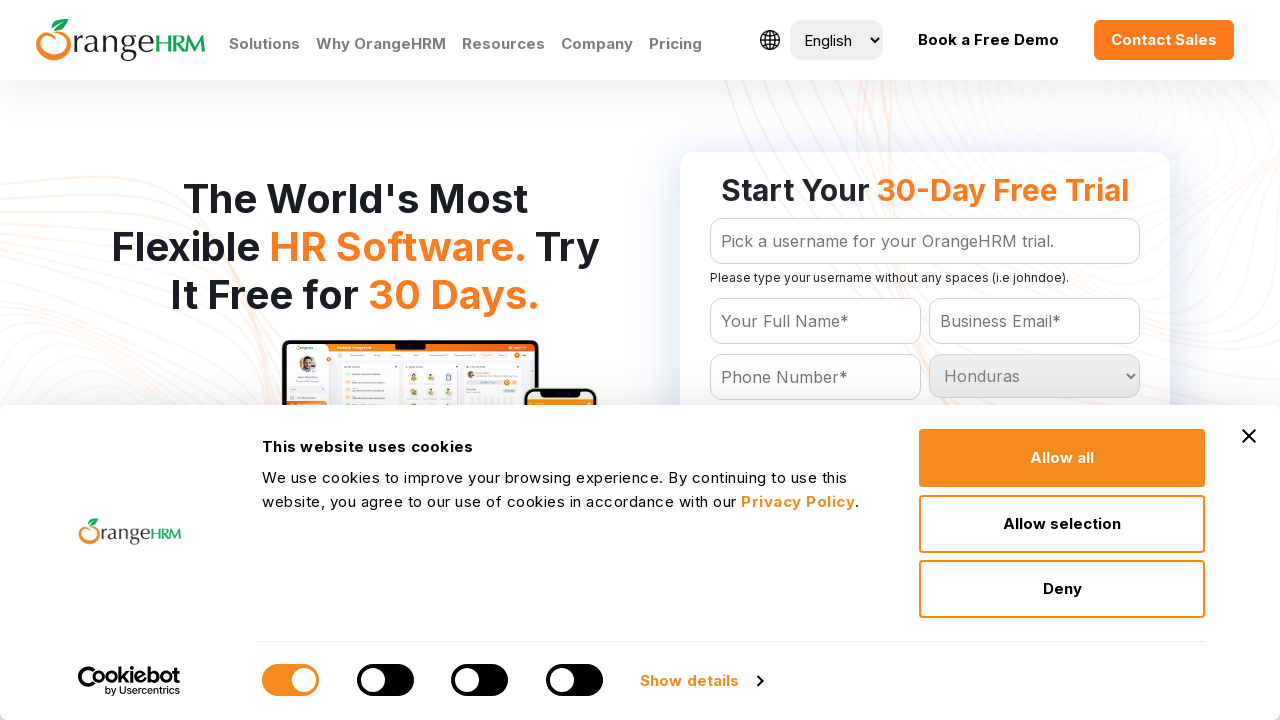

Waited 200ms for selection to register
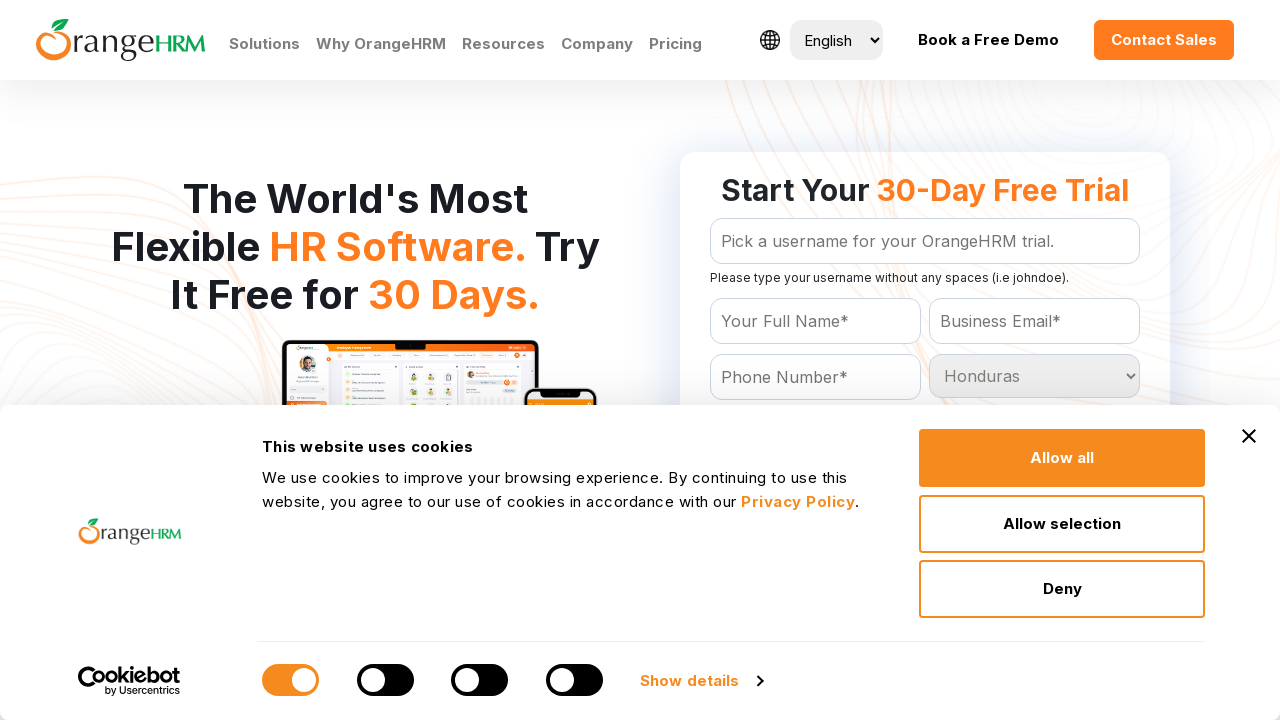

Selected country option at index 93 on #Form_getForm_Country
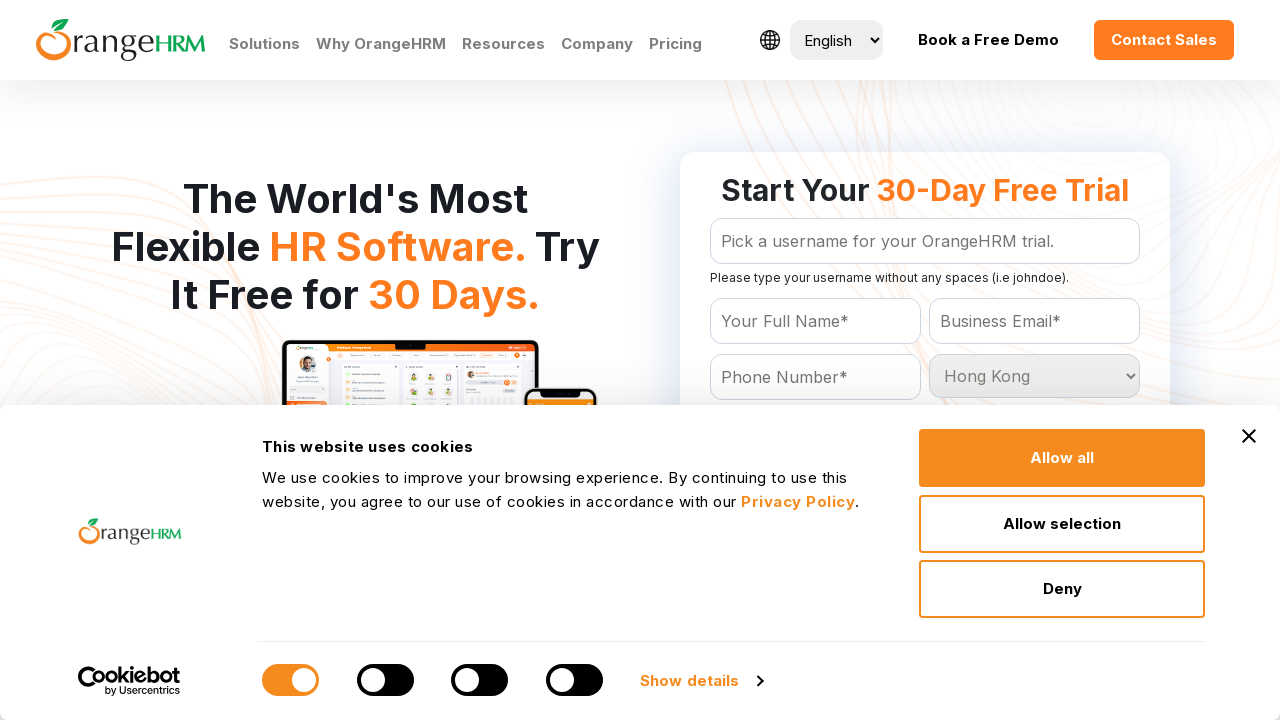

Waited 200ms for selection to register
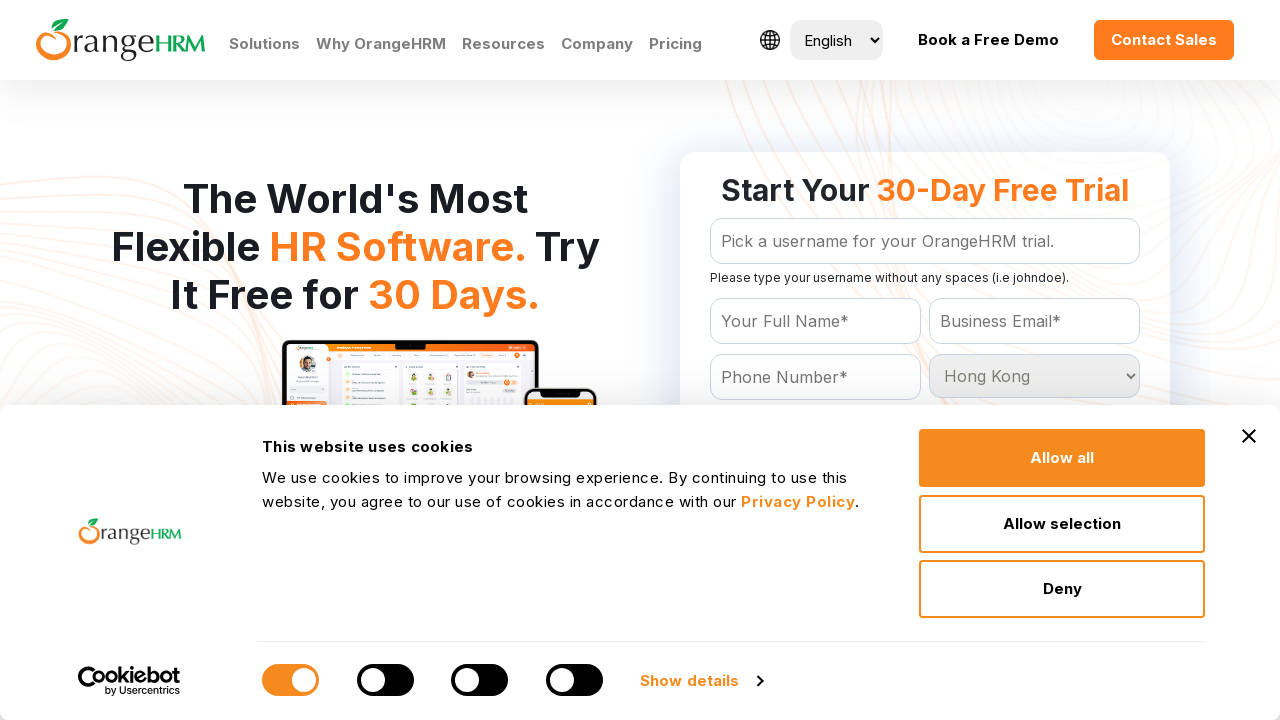

Selected country option at index 94 on #Form_getForm_Country
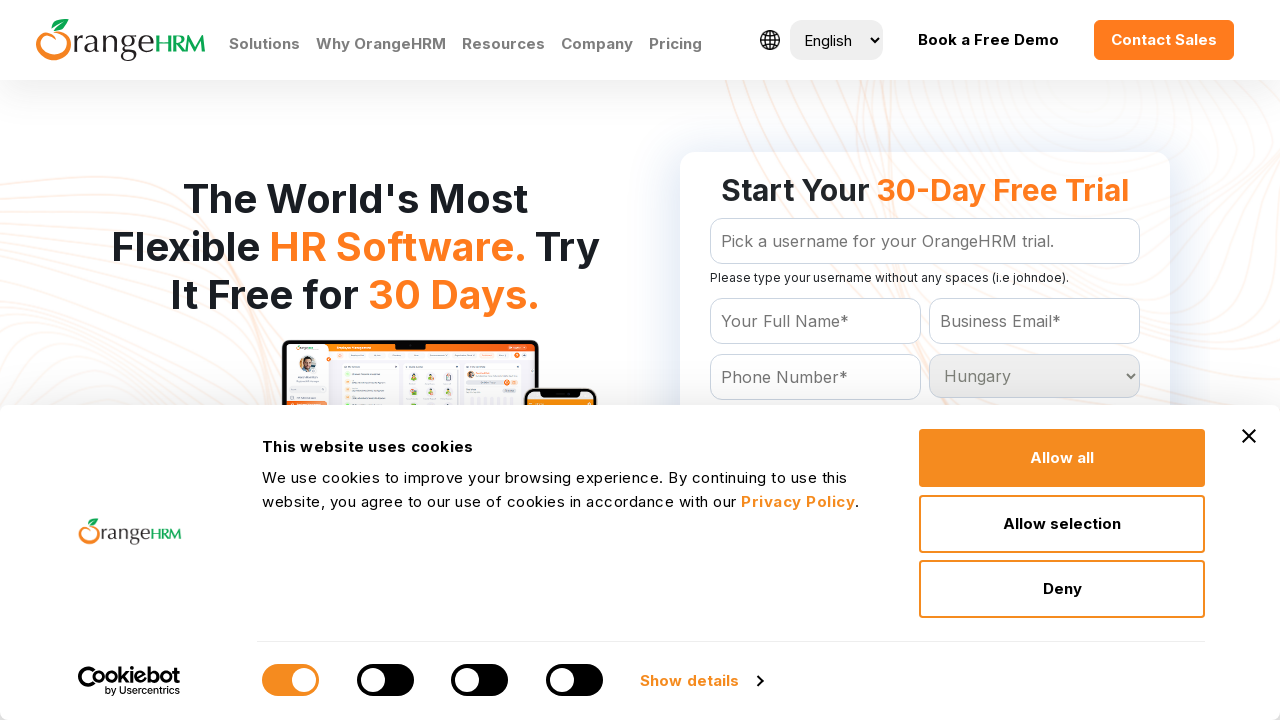

Waited 200ms for selection to register
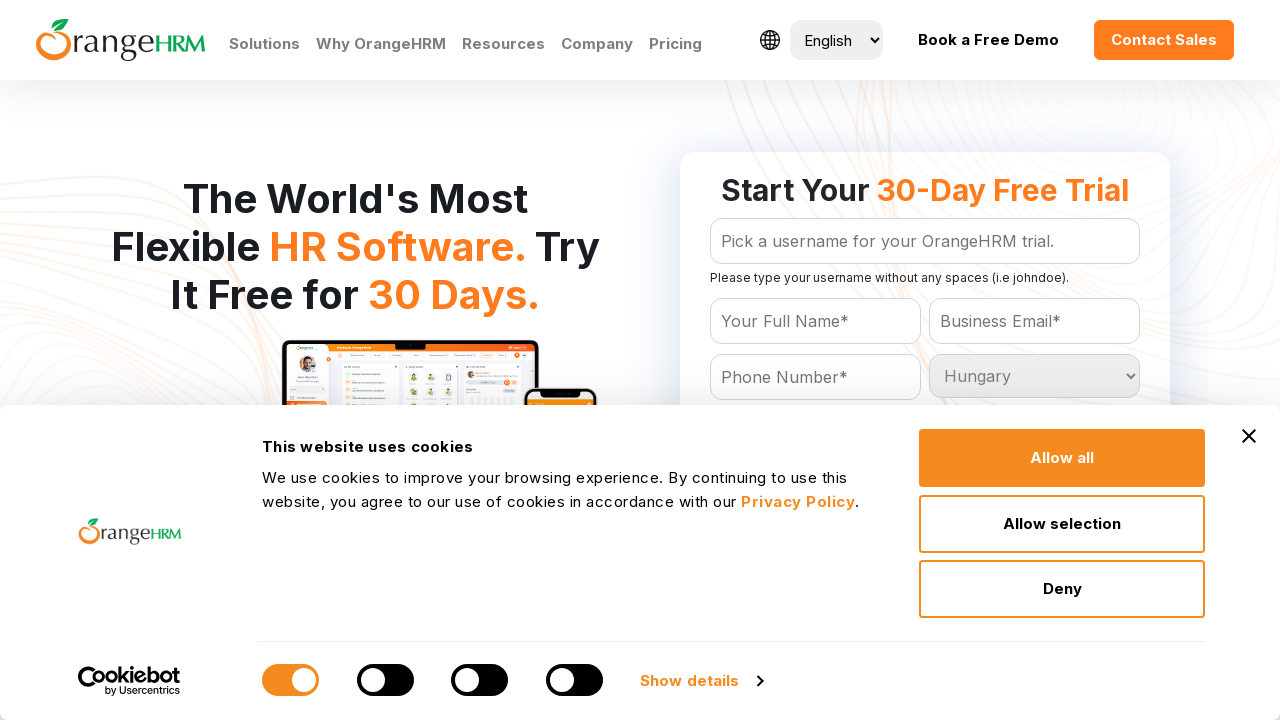

Selected country option at index 95 on #Form_getForm_Country
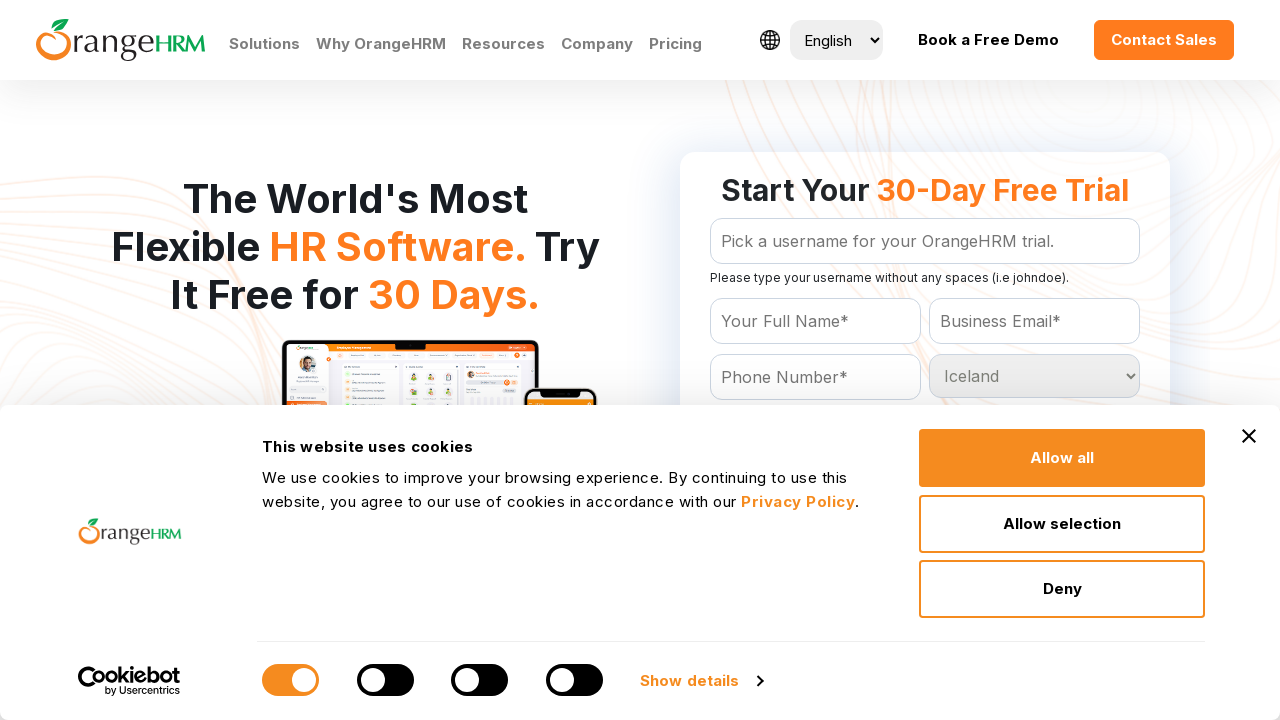

Waited 200ms for selection to register
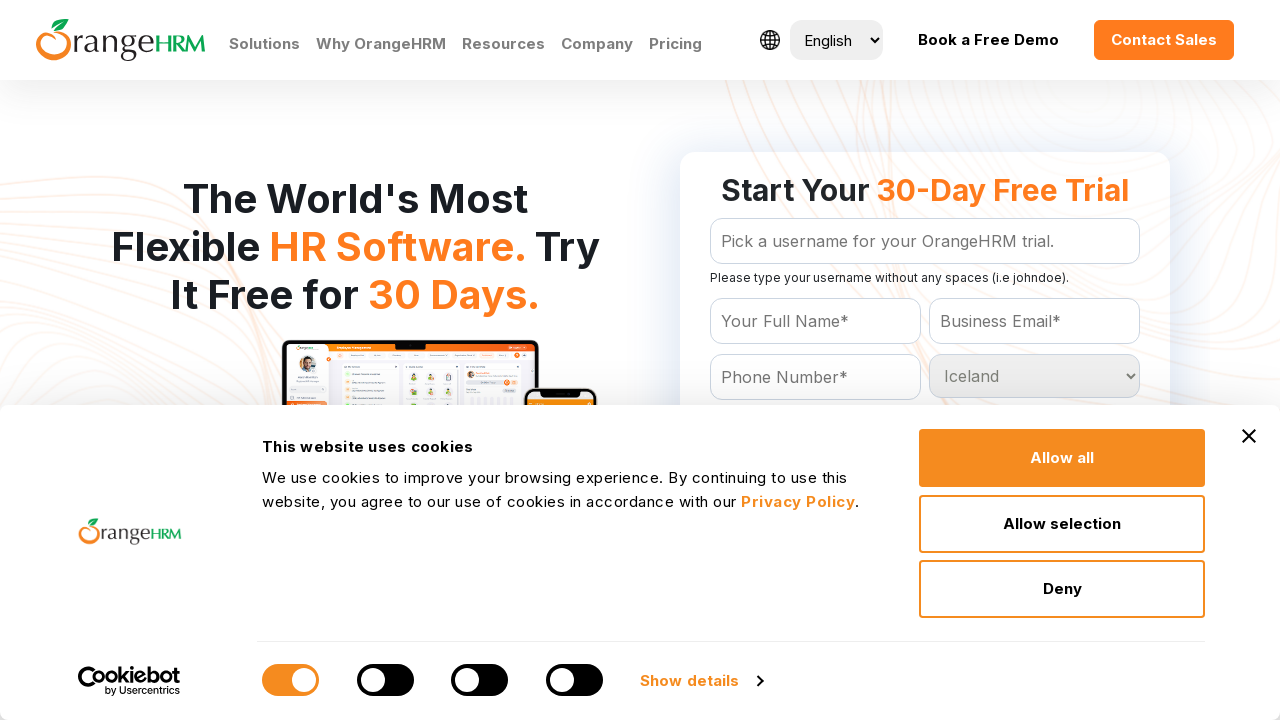

Selected country option at index 96 on #Form_getForm_Country
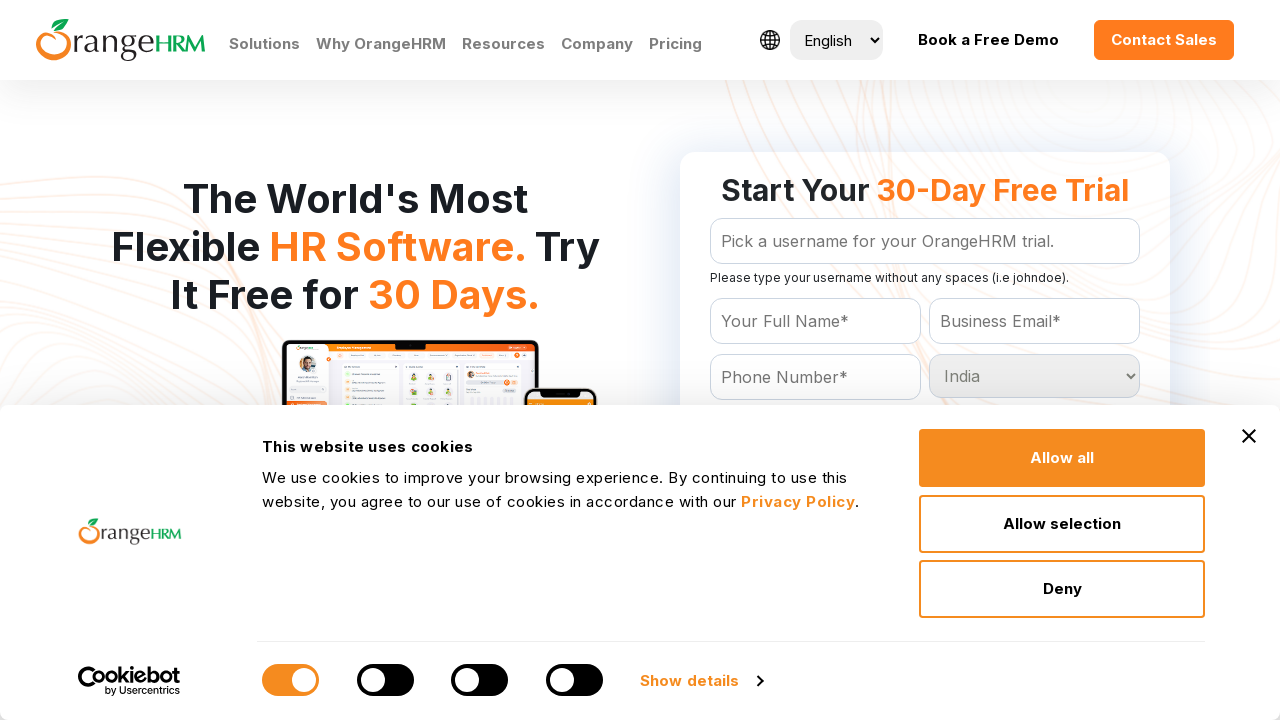

Waited 200ms for selection to register
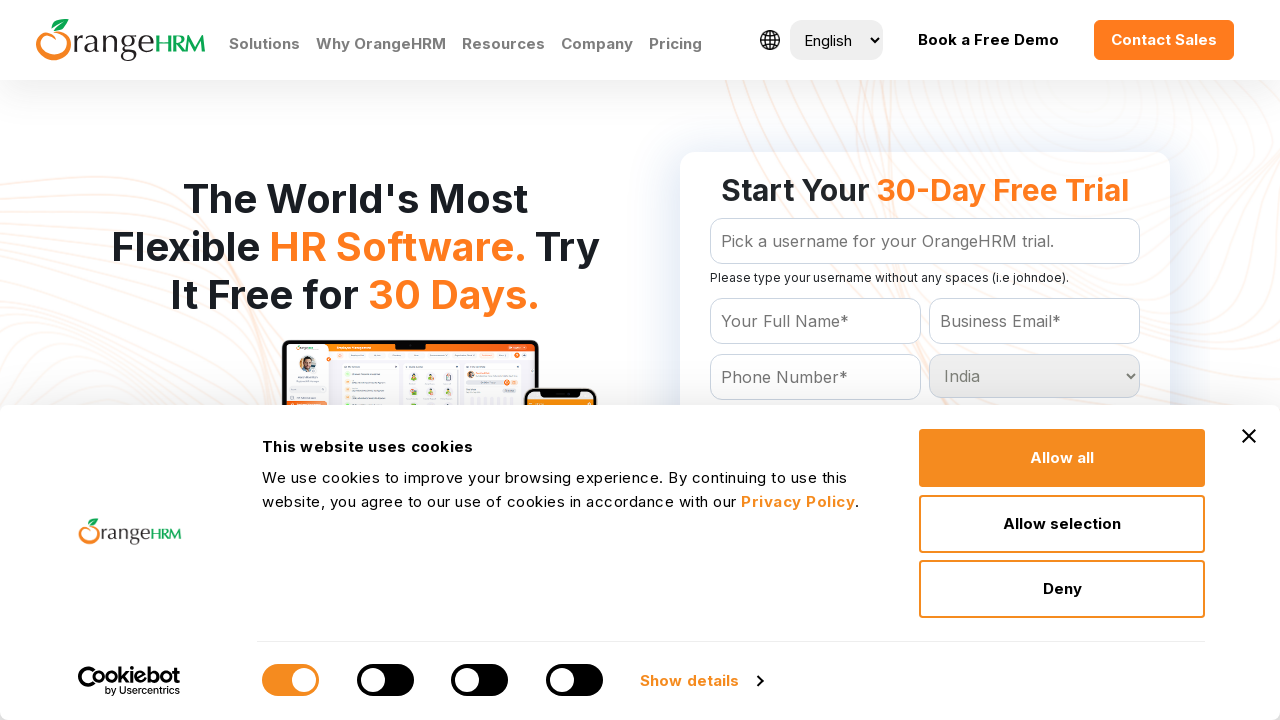

Selected country option at index 97 on #Form_getForm_Country
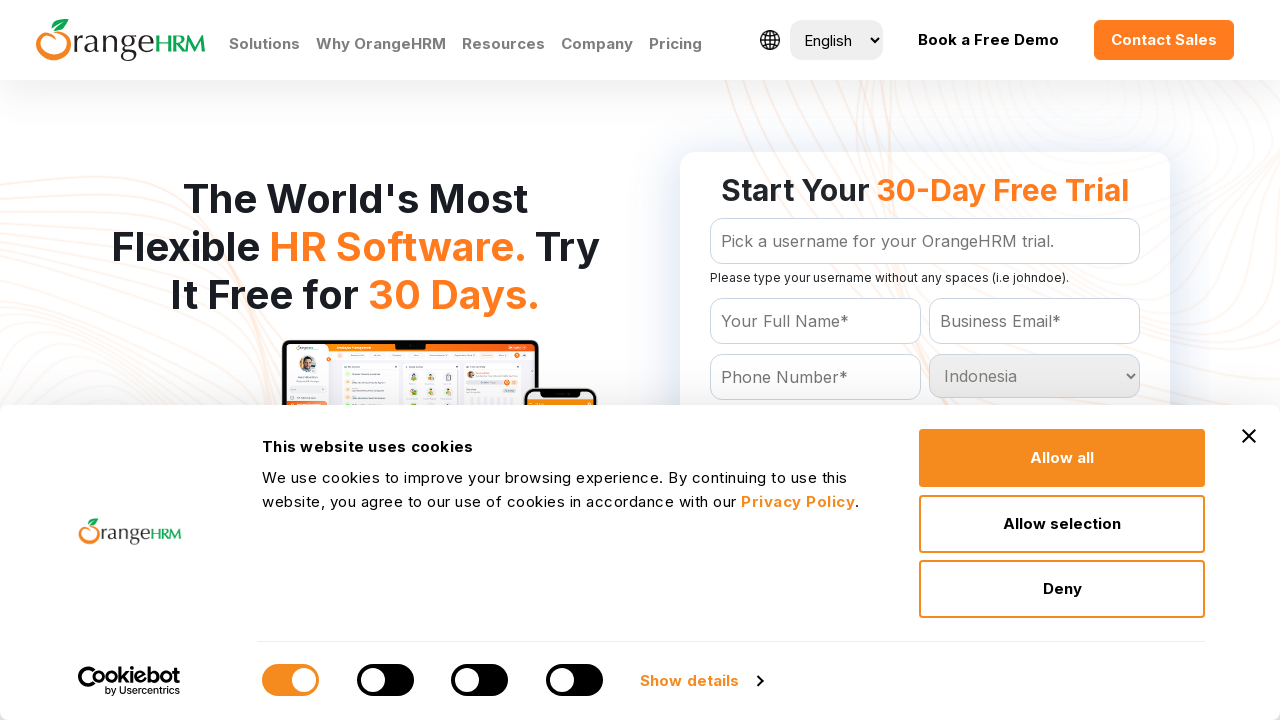

Waited 200ms for selection to register
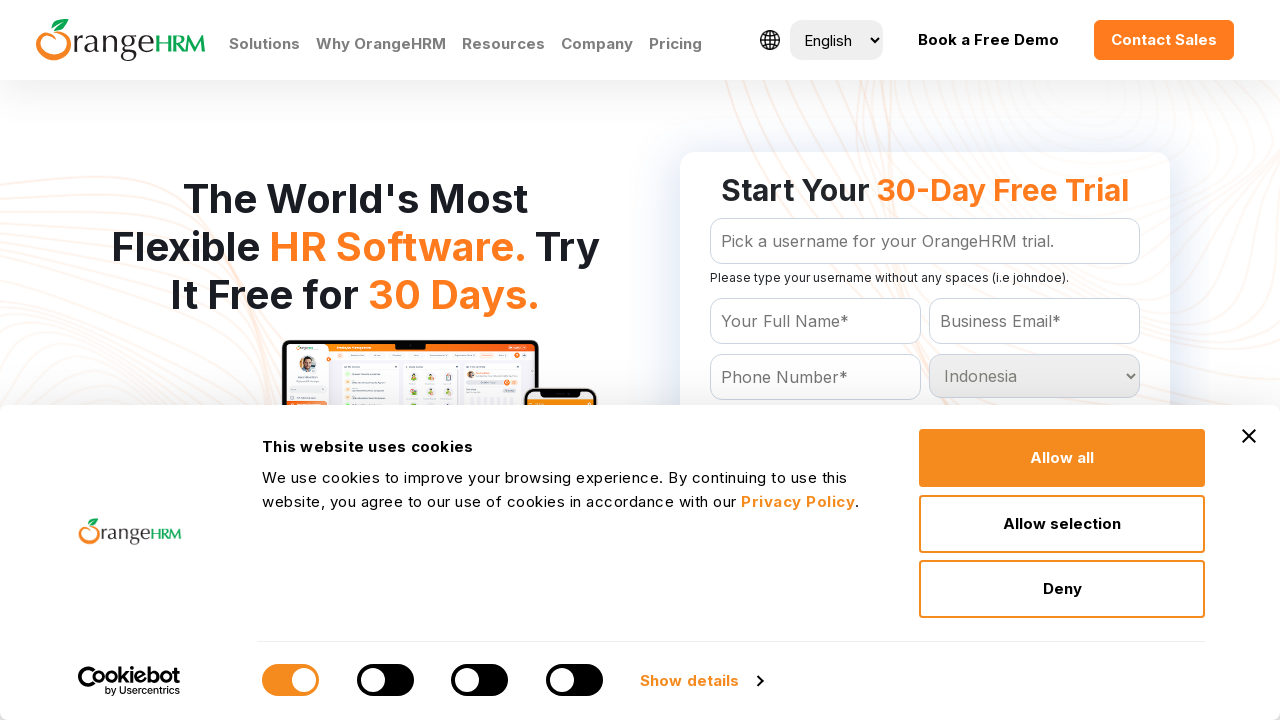

Selected country option at index 98 on #Form_getForm_Country
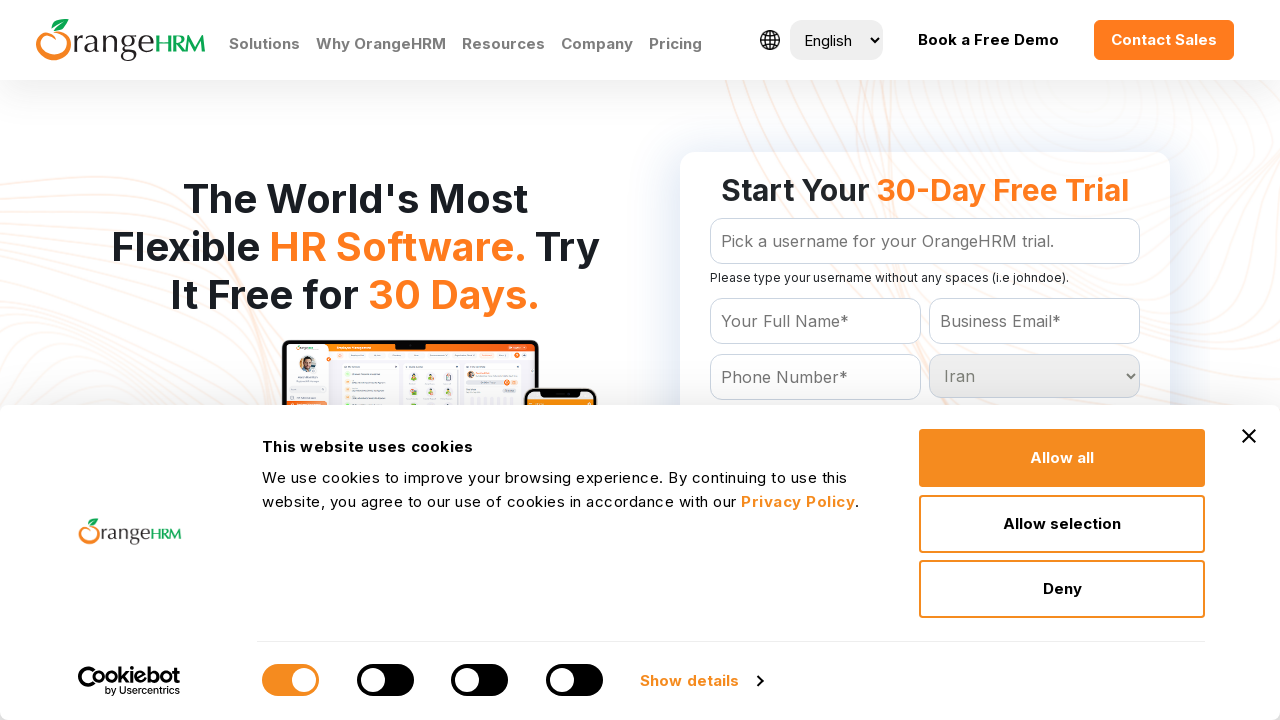

Waited 200ms for selection to register
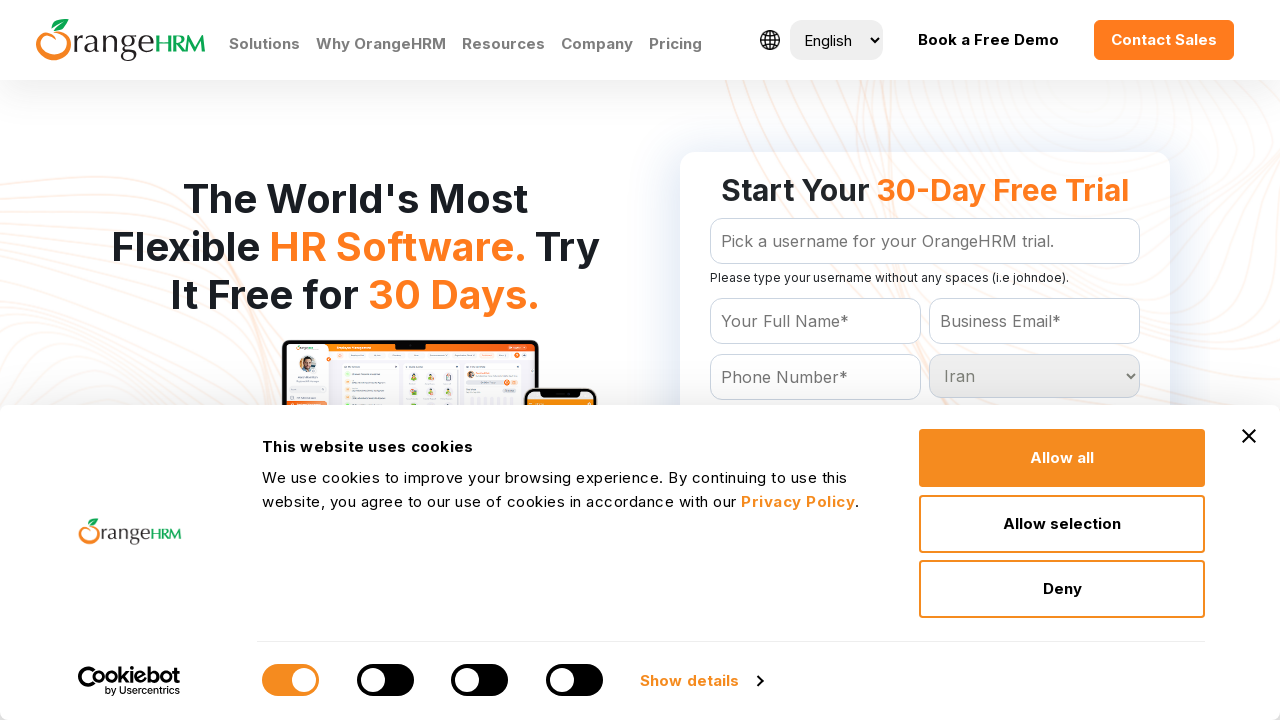

Selected country option at index 99 on #Form_getForm_Country
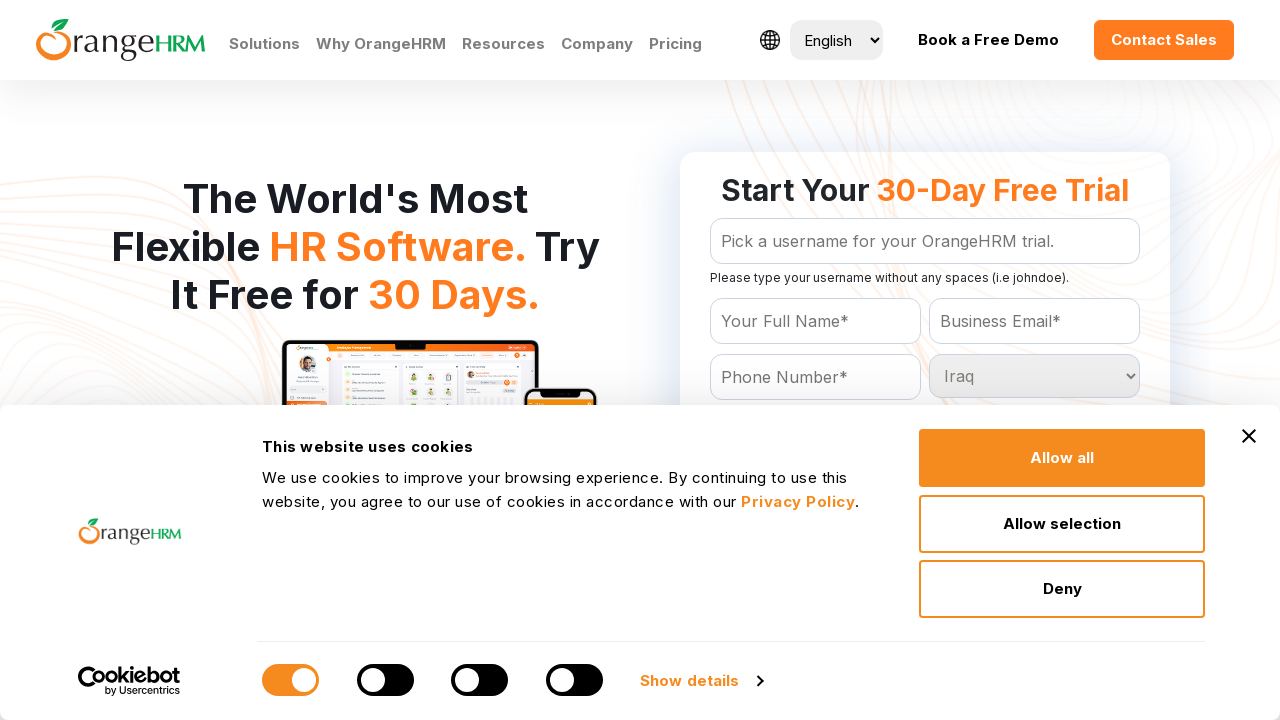

Waited 200ms for selection to register
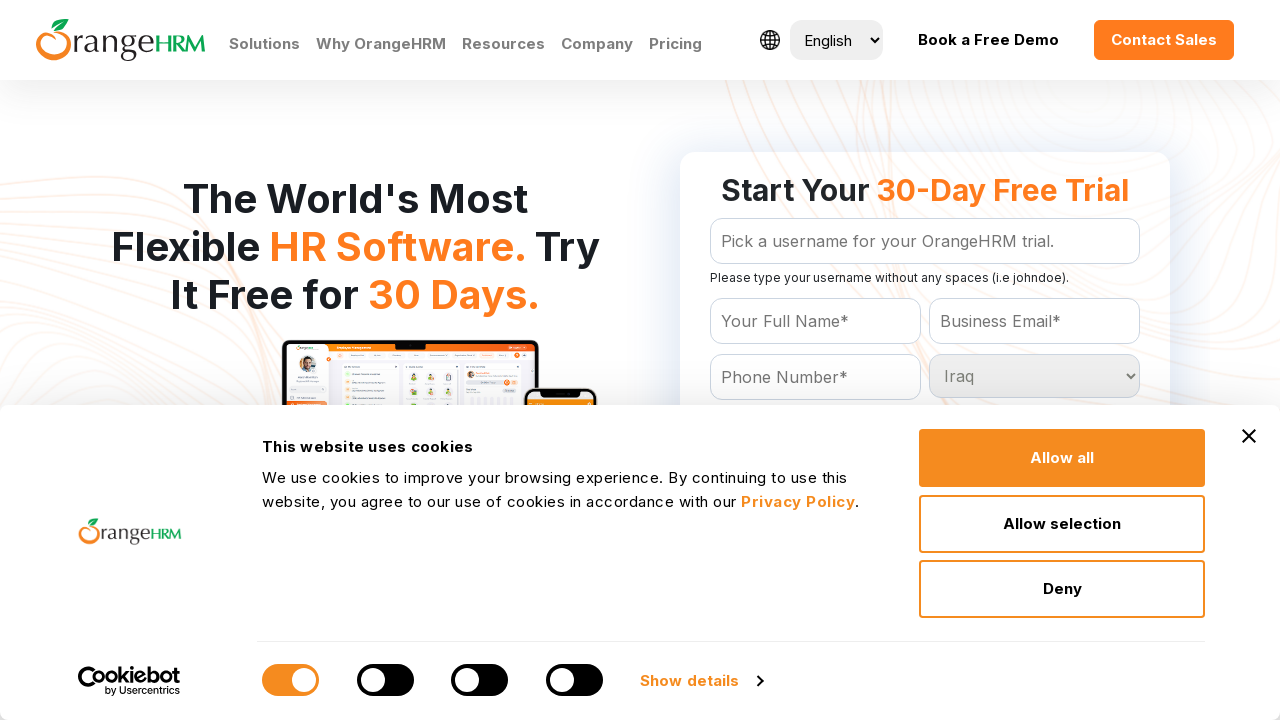

Selected country option at index 100 on #Form_getForm_Country
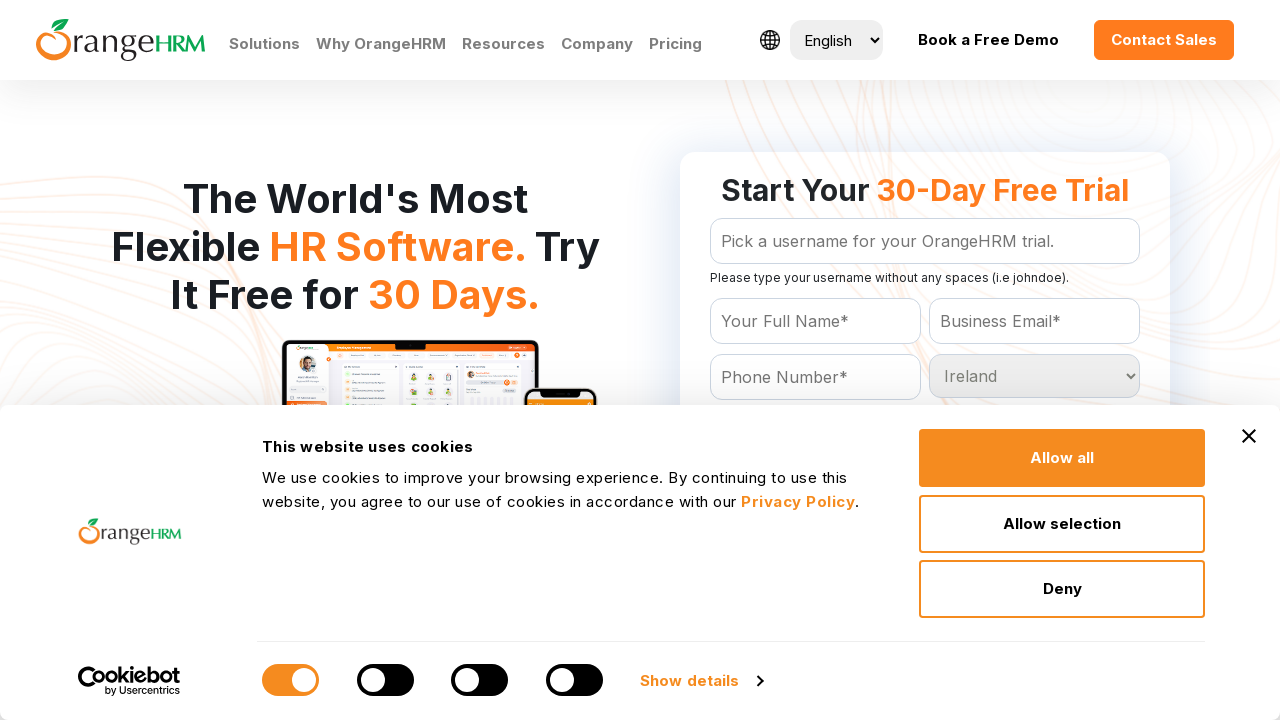

Waited 200ms for selection to register
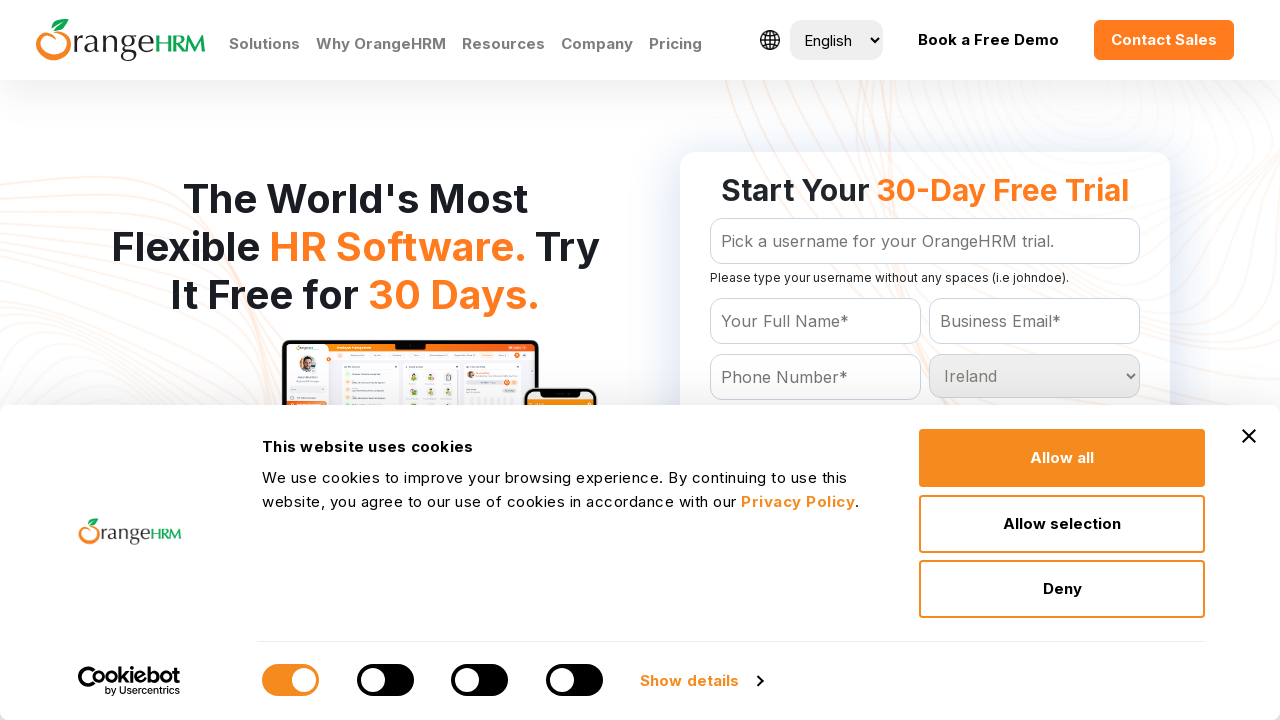

Selected country option at index 101 on #Form_getForm_Country
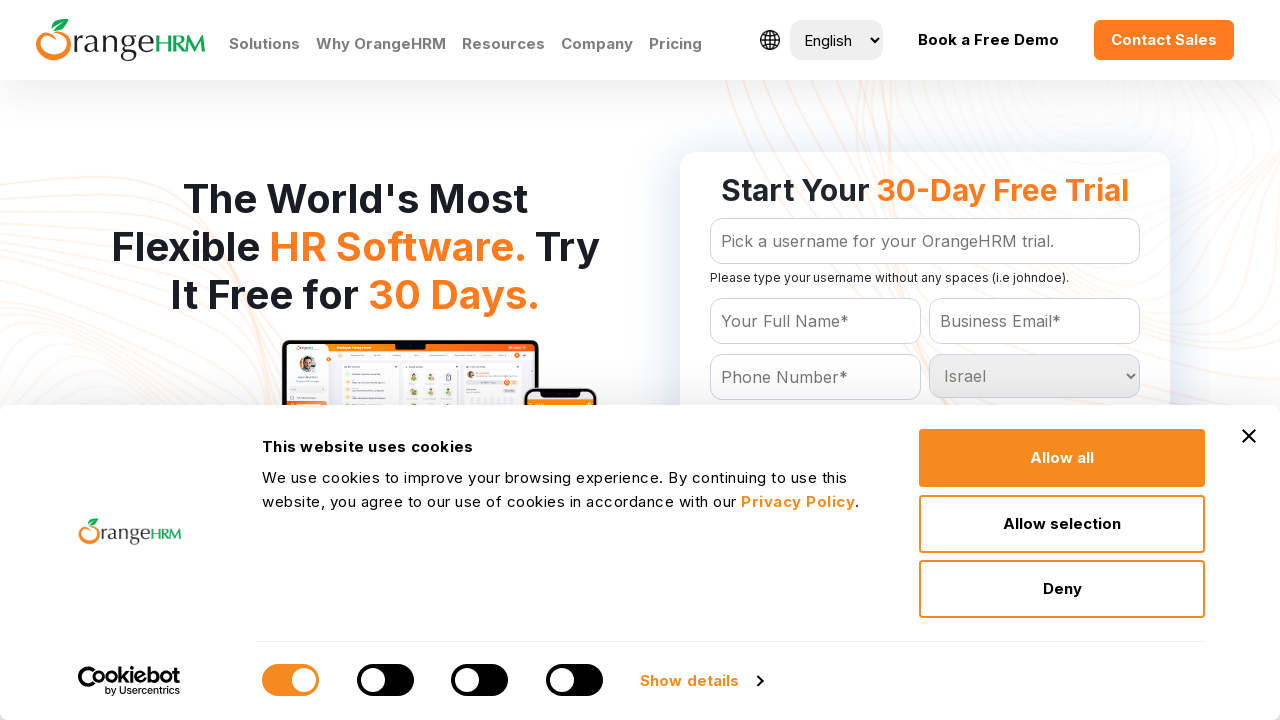

Waited 200ms for selection to register
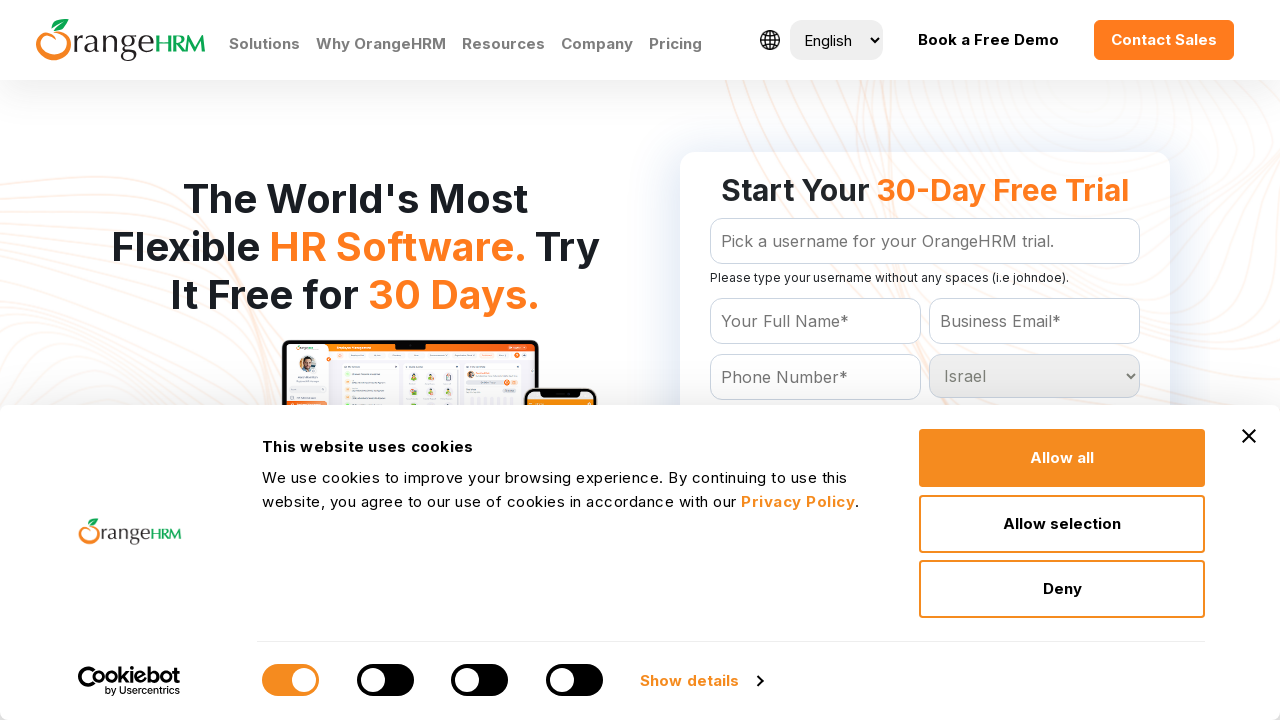

Selected country option at index 102 on #Form_getForm_Country
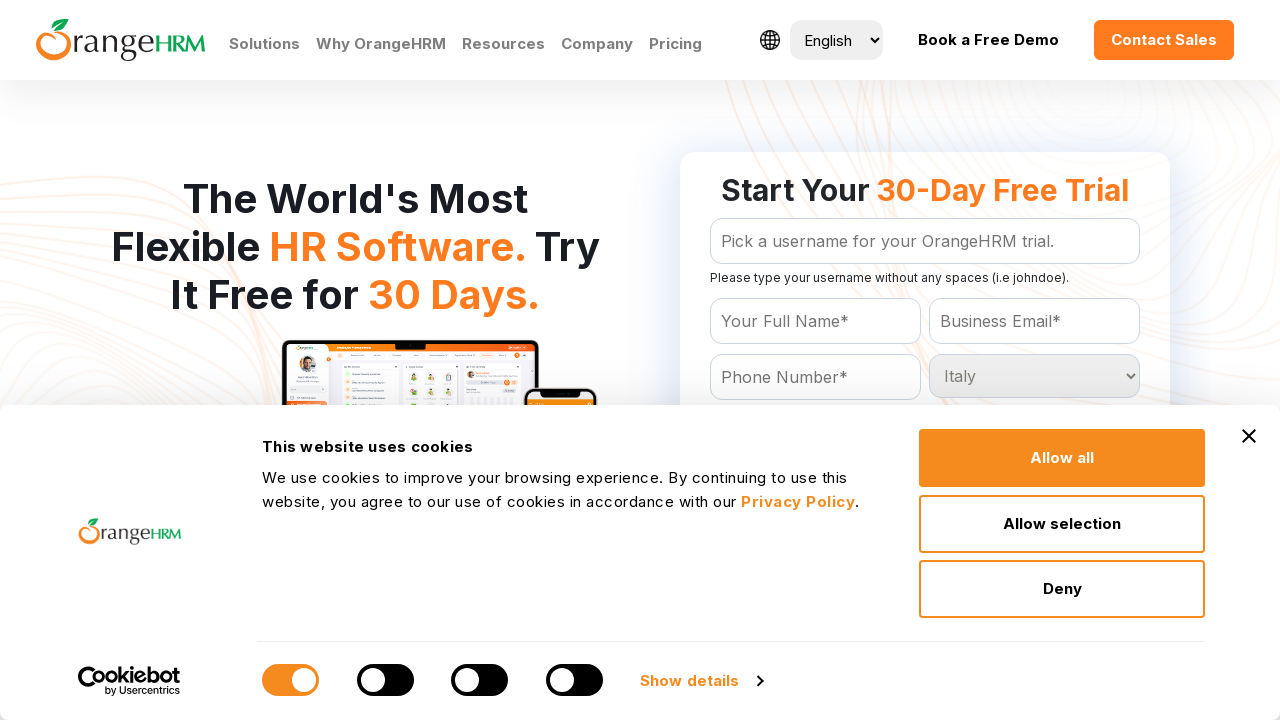

Waited 200ms for selection to register
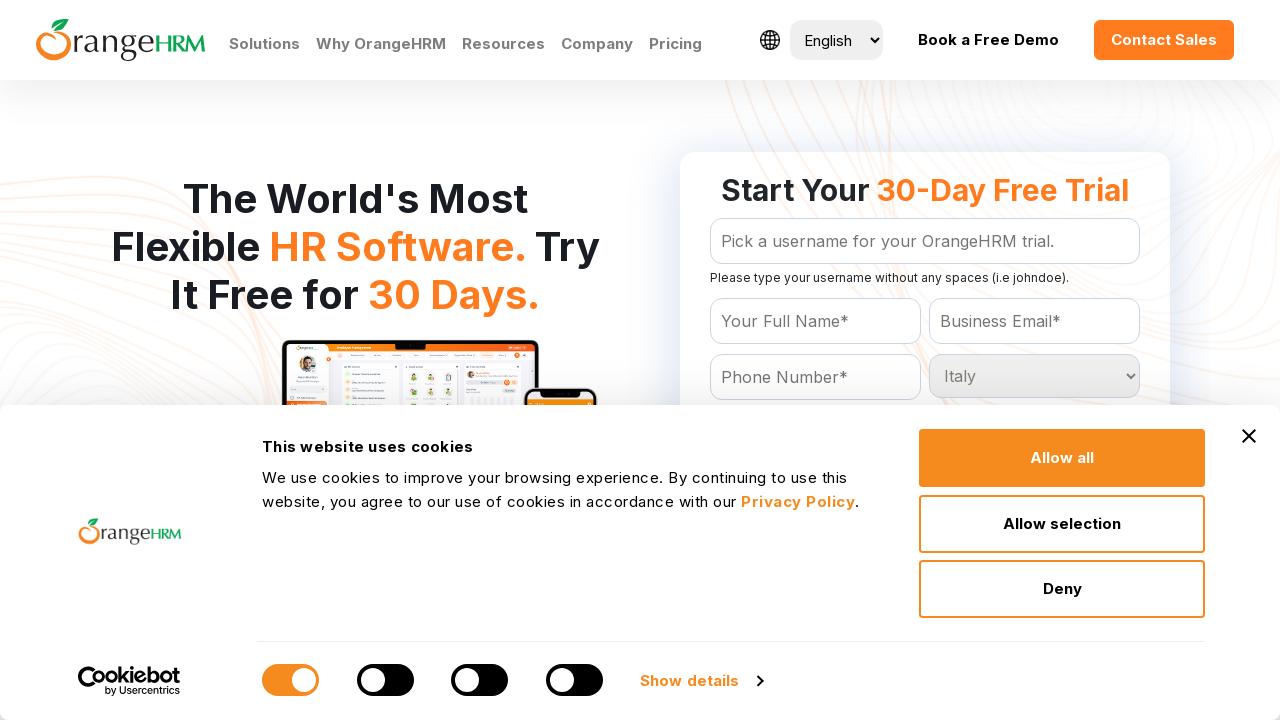

Selected country option at index 103 on #Form_getForm_Country
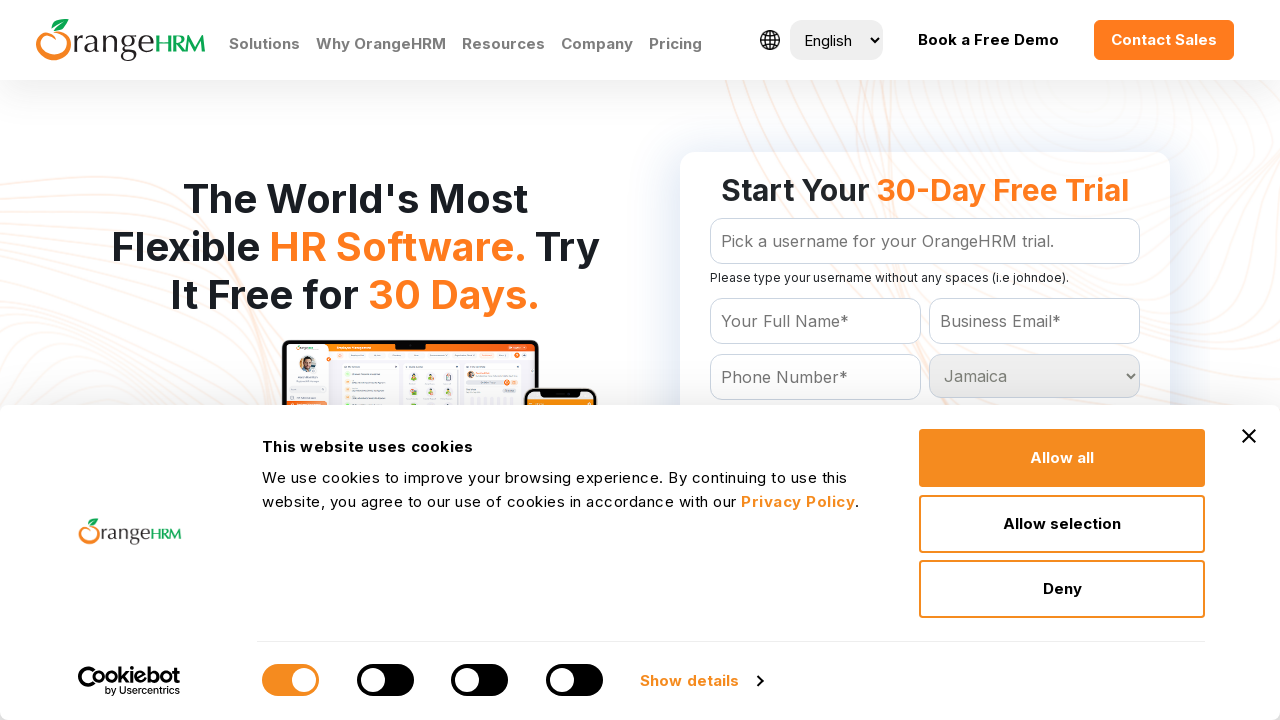

Waited 200ms for selection to register
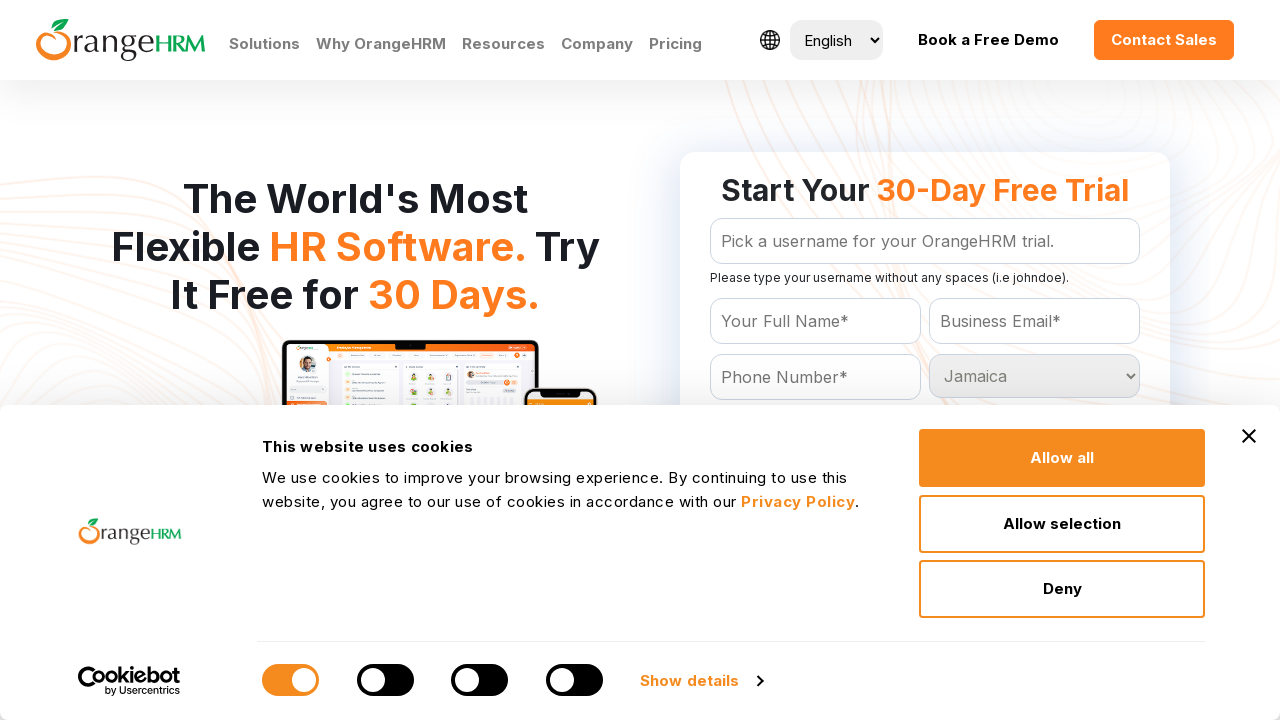

Selected country option at index 104 on #Form_getForm_Country
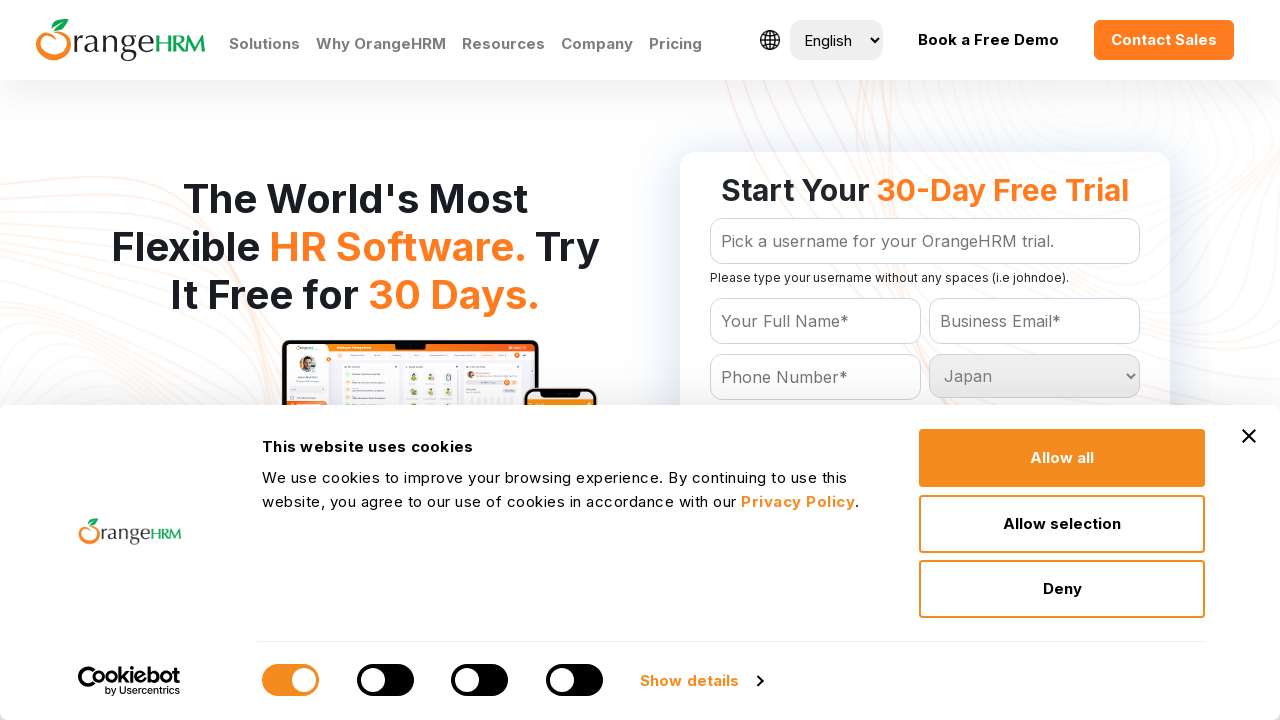

Waited 200ms for selection to register
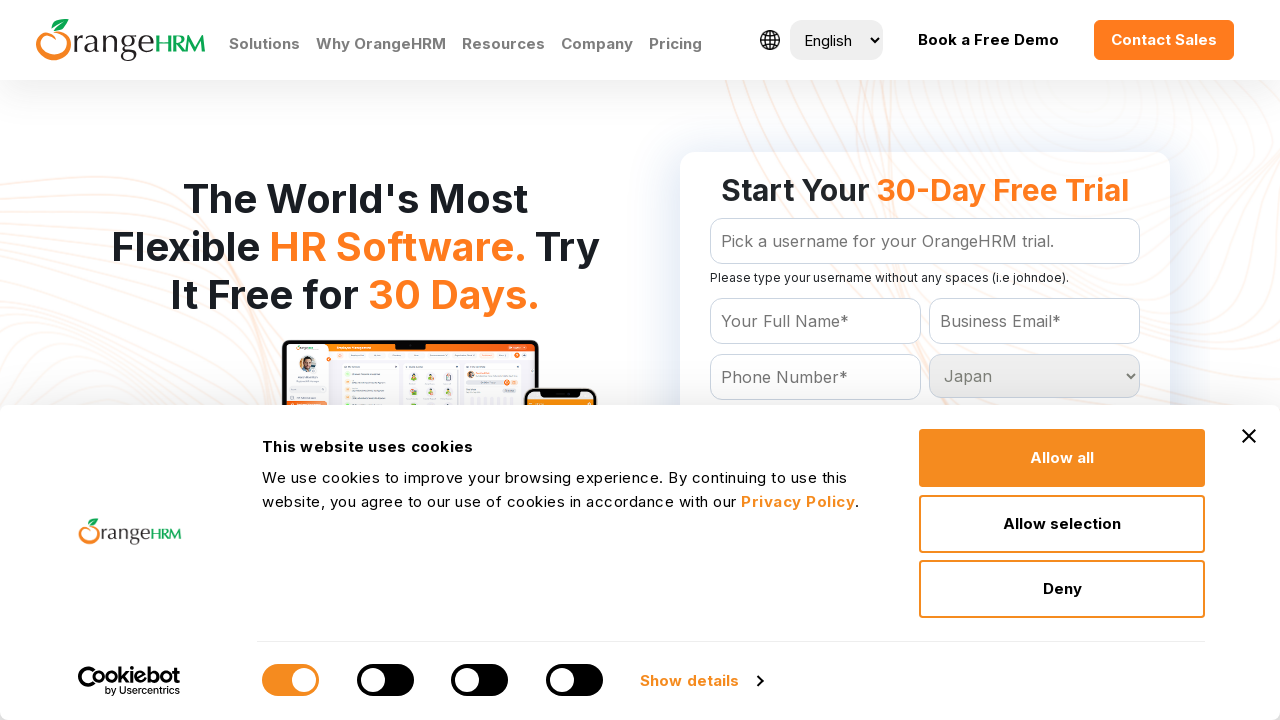

Selected country option at index 105 on #Form_getForm_Country
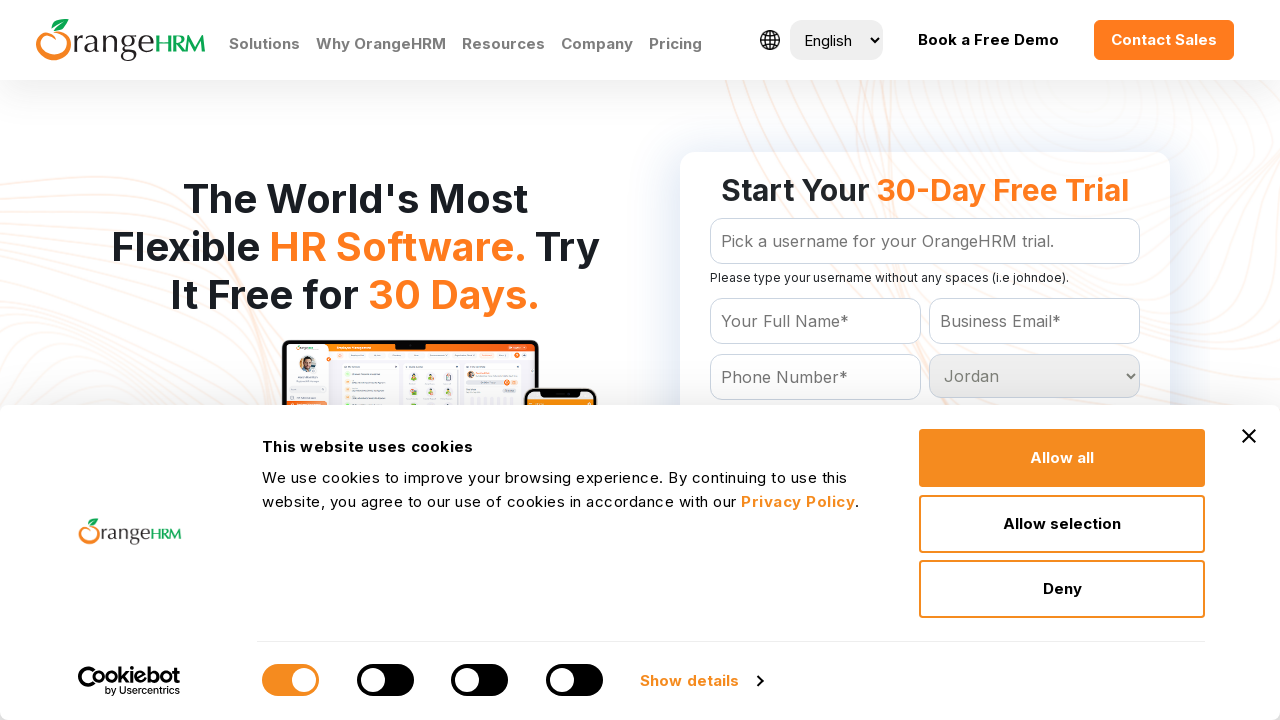

Waited 200ms for selection to register
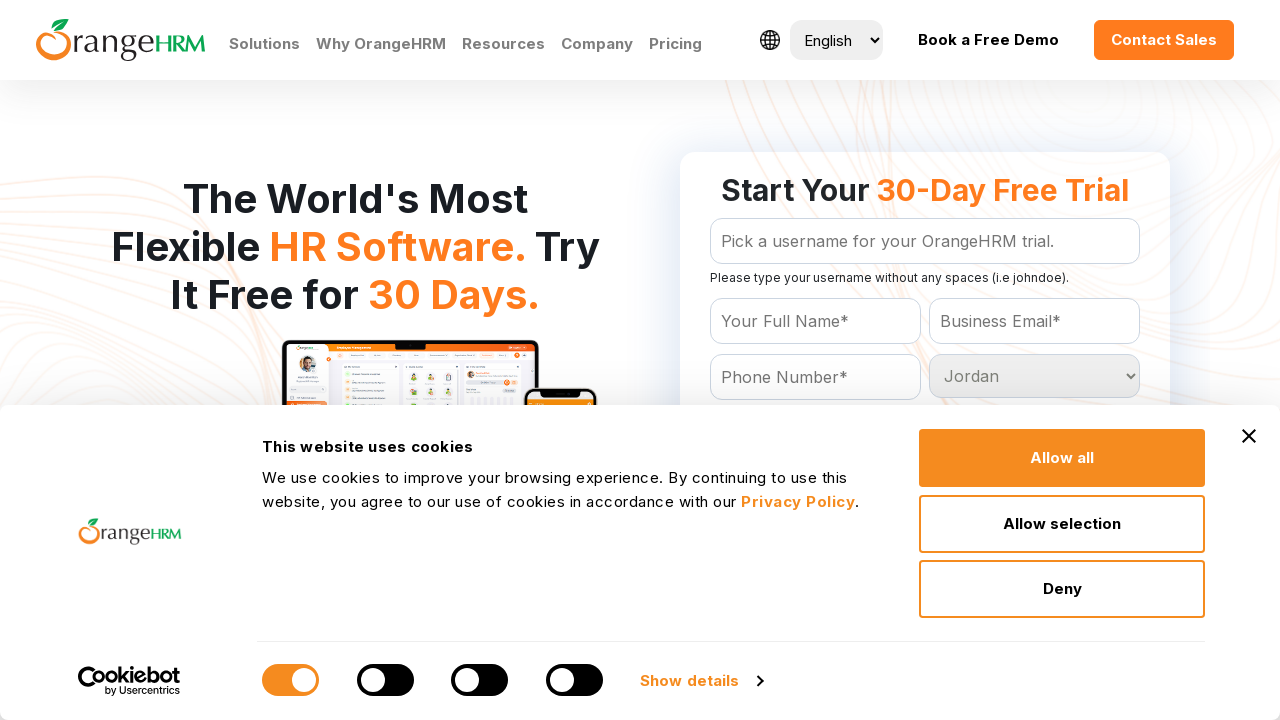

Selected country option at index 106 on #Form_getForm_Country
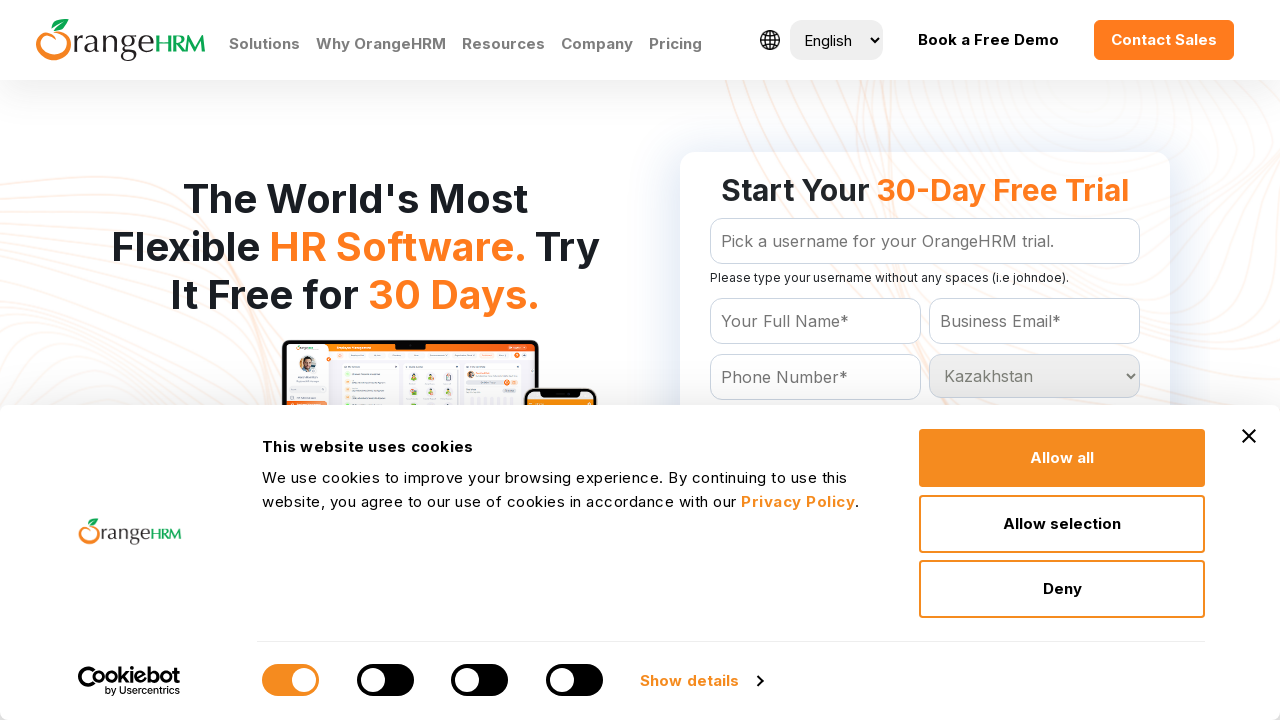

Waited 200ms for selection to register
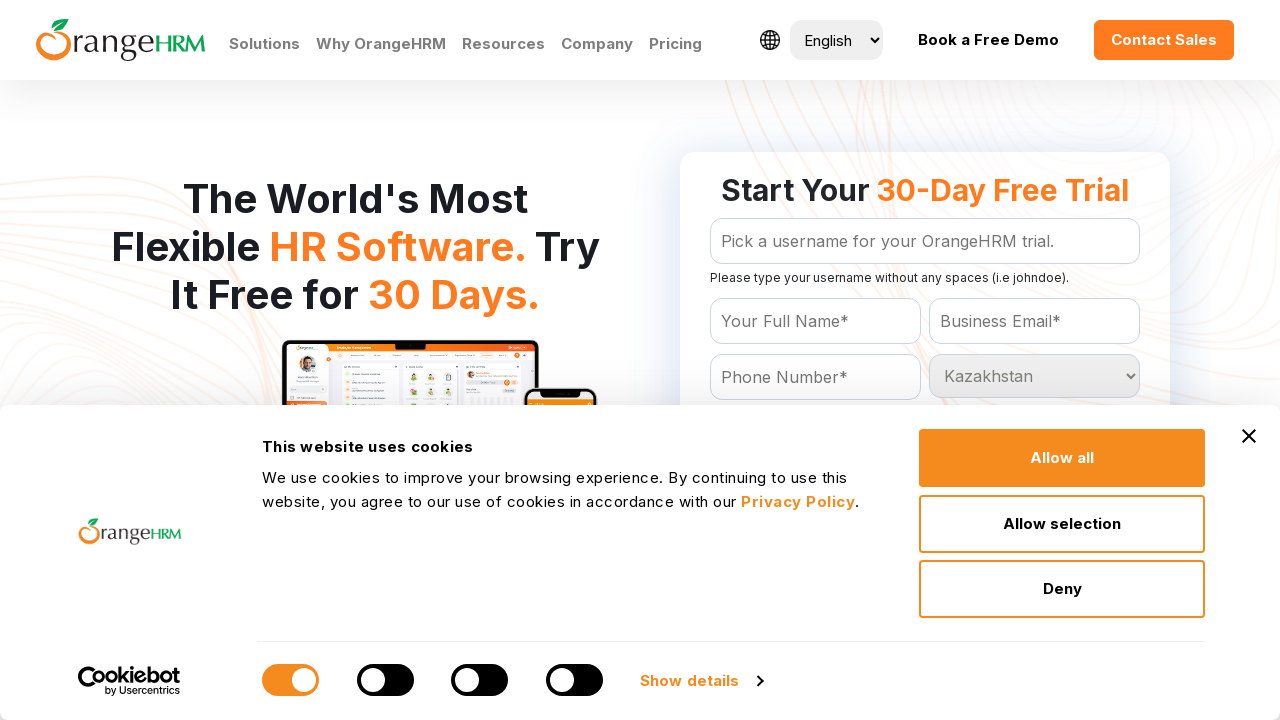

Selected country option at index 107 on #Form_getForm_Country
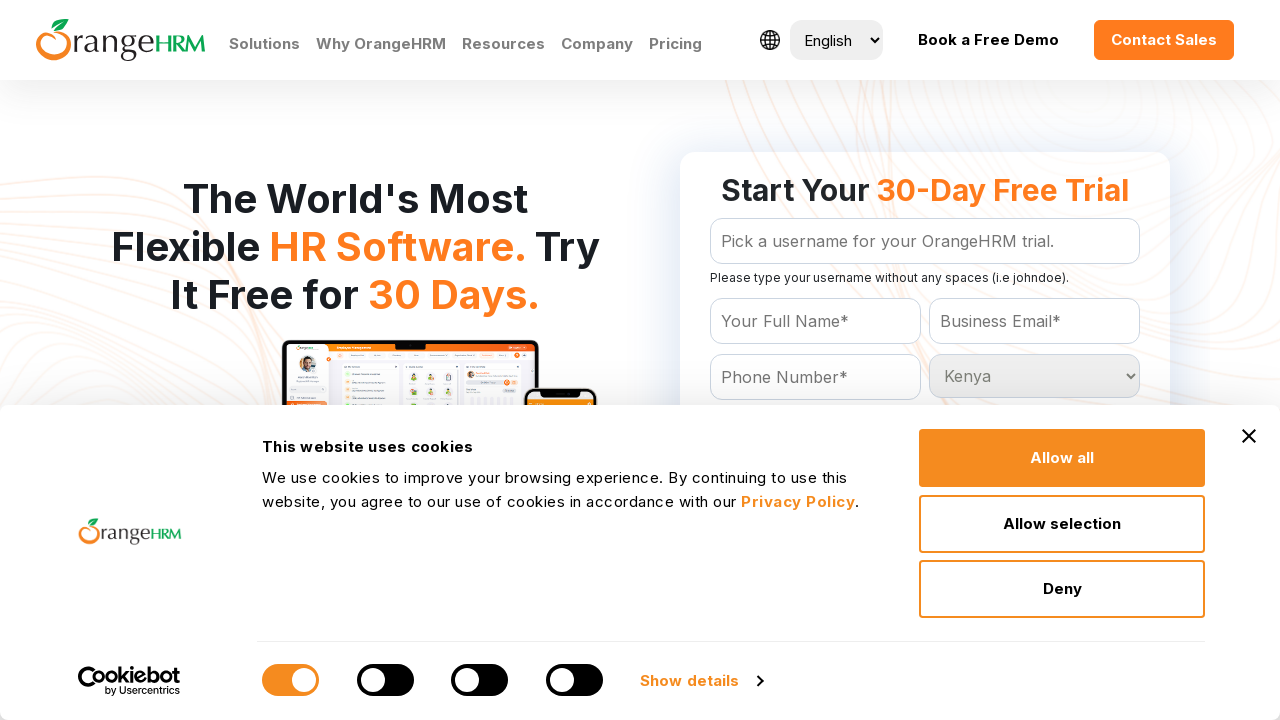

Waited 200ms for selection to register
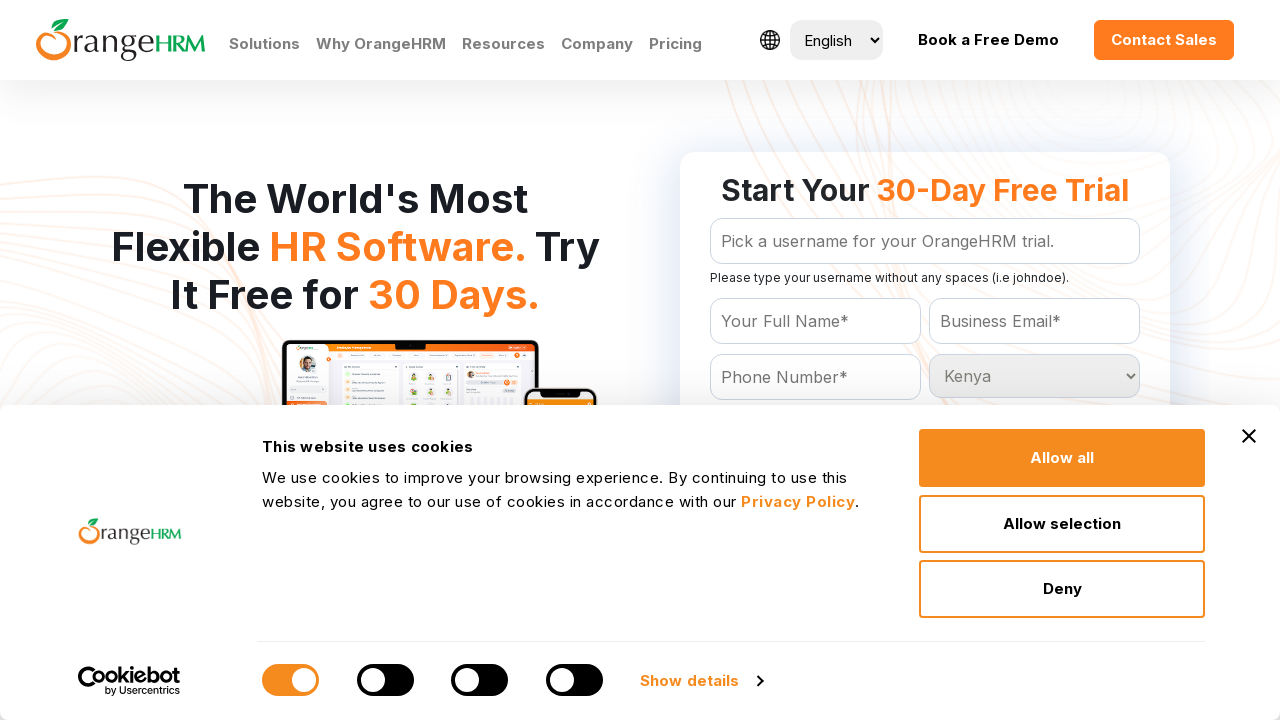

Selected country option at index 108 on #Form_getForm_Country
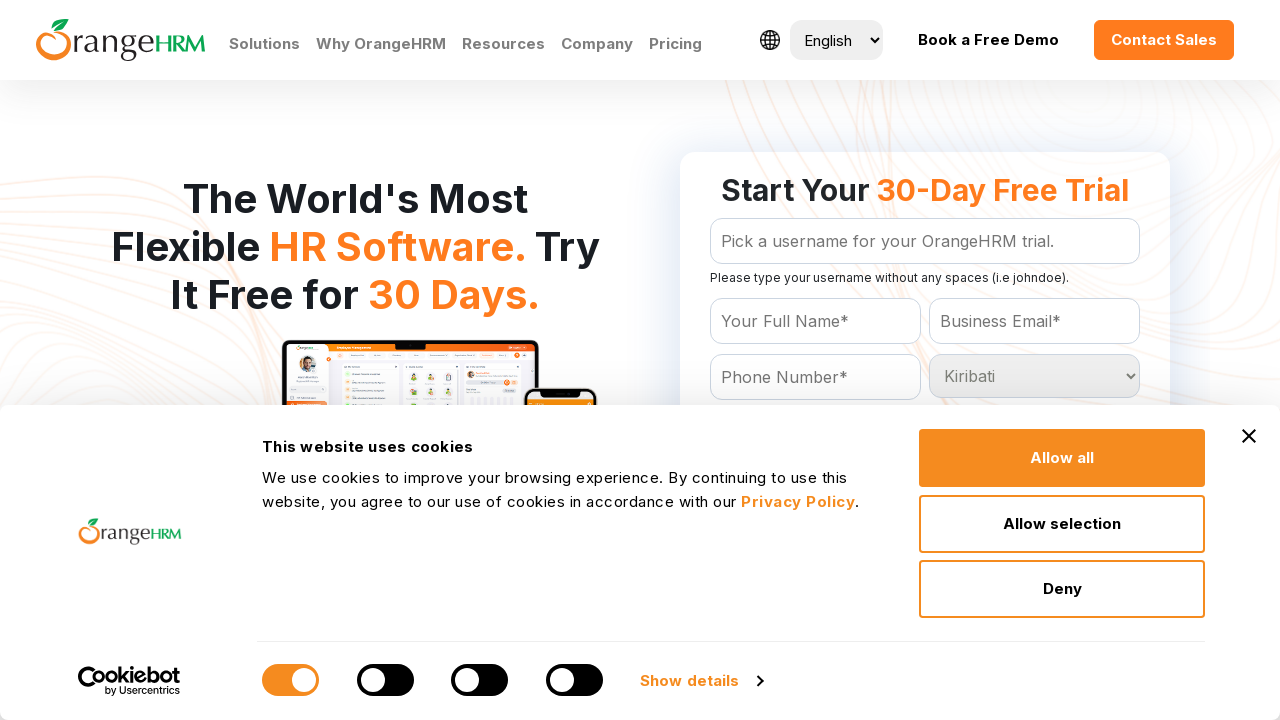

Waited 200ms for selection to register
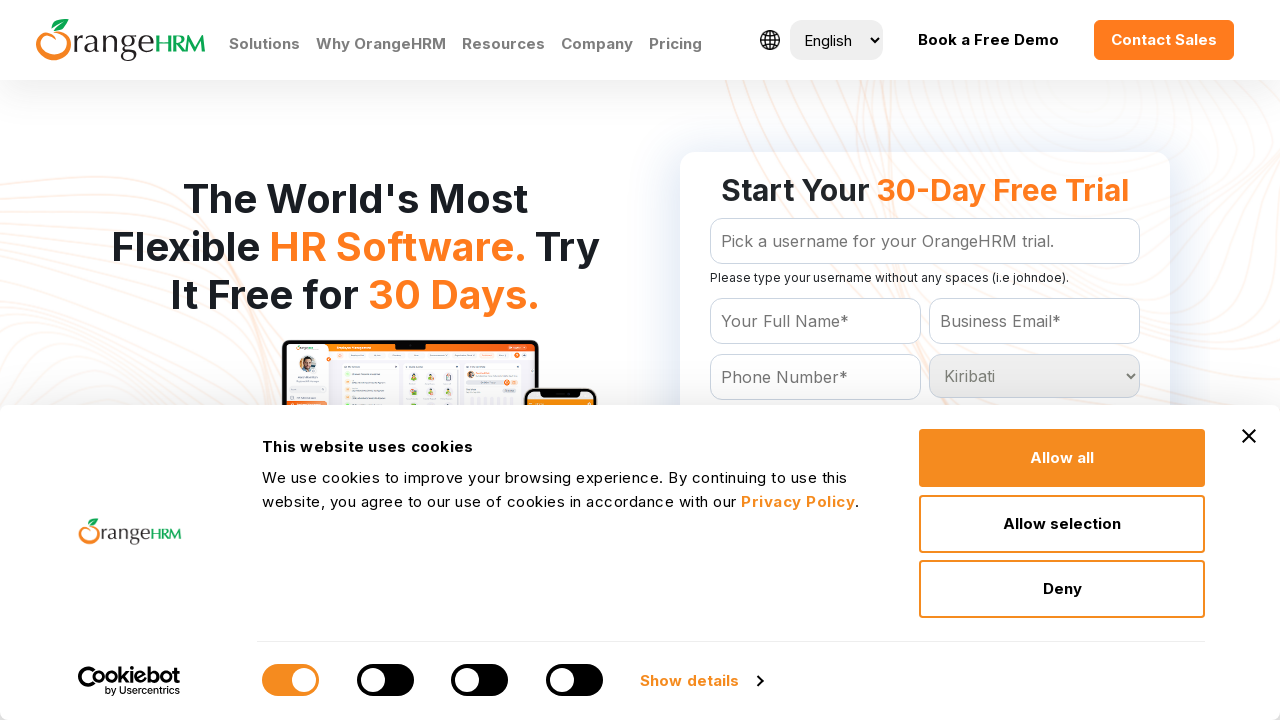

Selected country option at index 109 on #Form_getForm_Country
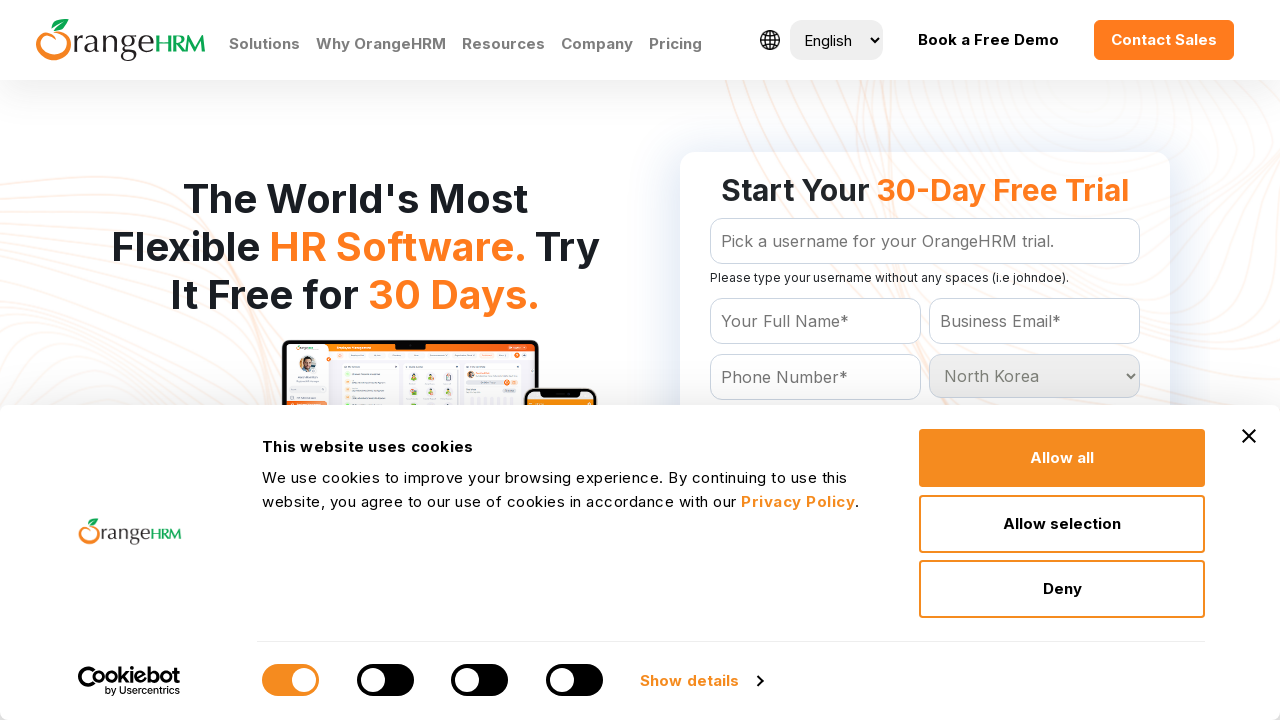

Waited 200ms for selection to register
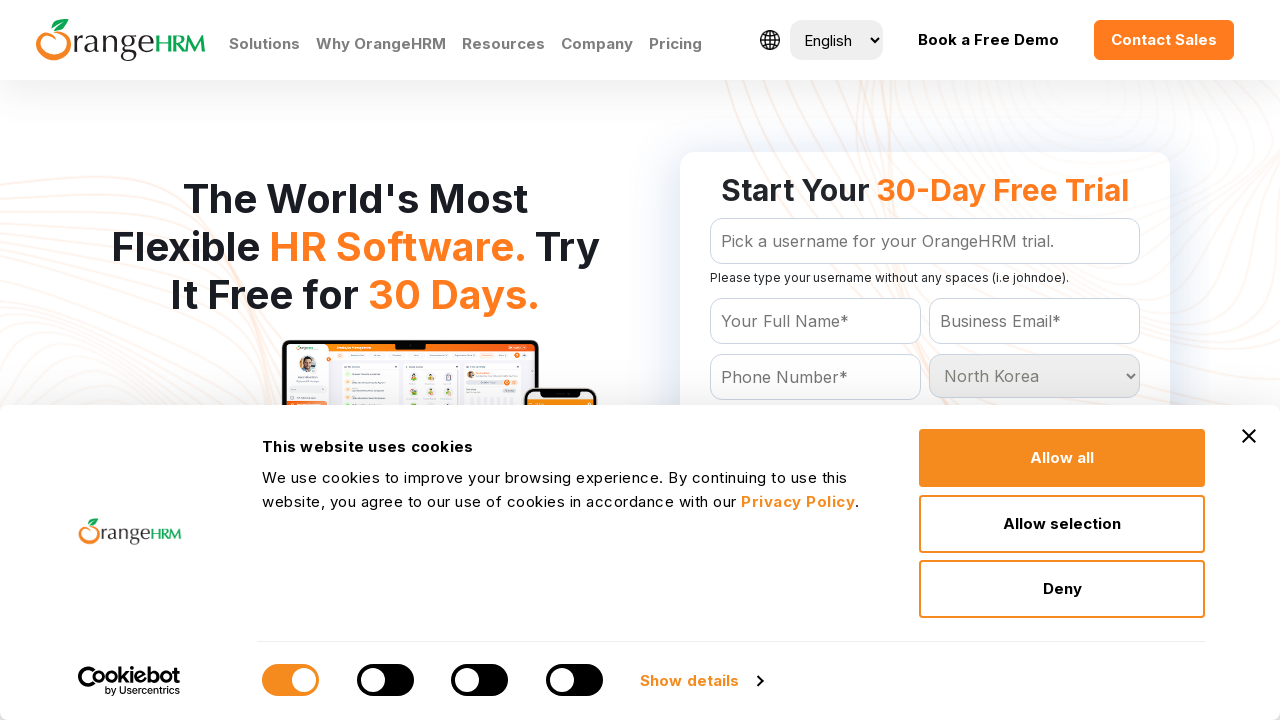

Selected country option at index 110 on #Form_getForm_Country
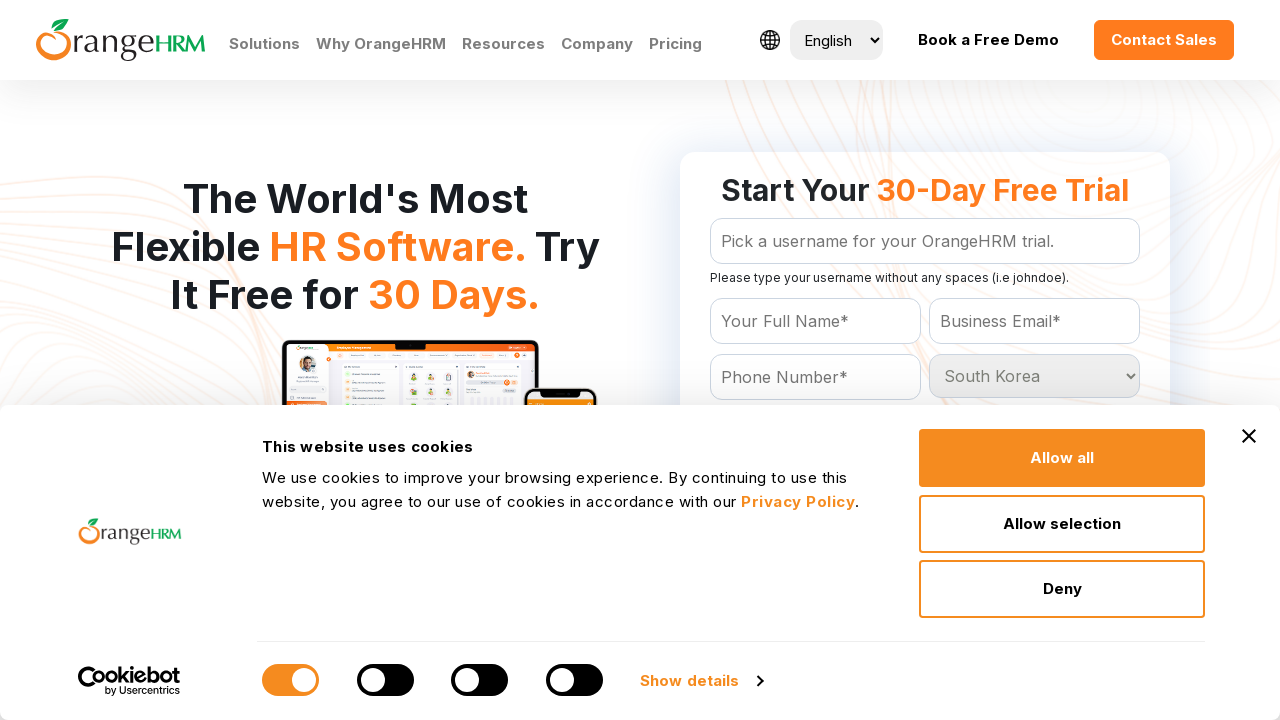

Waited 200ms for selection to register
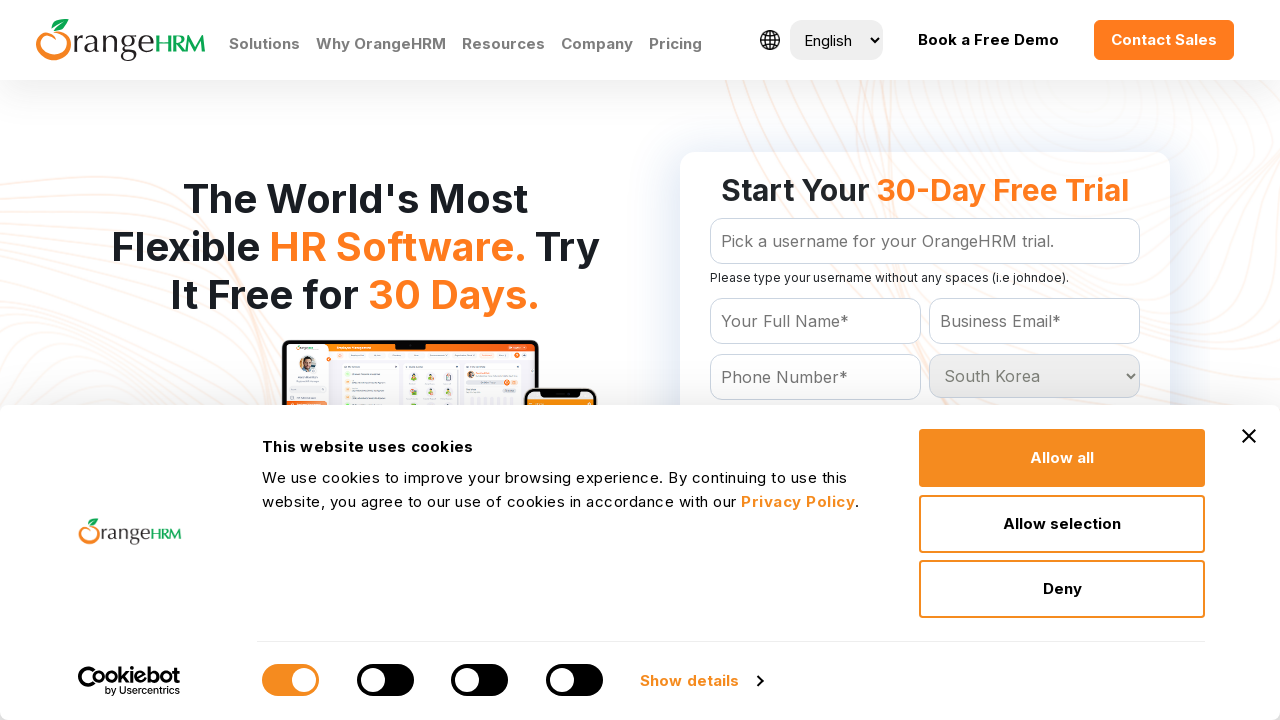

Selected country option at index 111 on #Form_getForm_Country
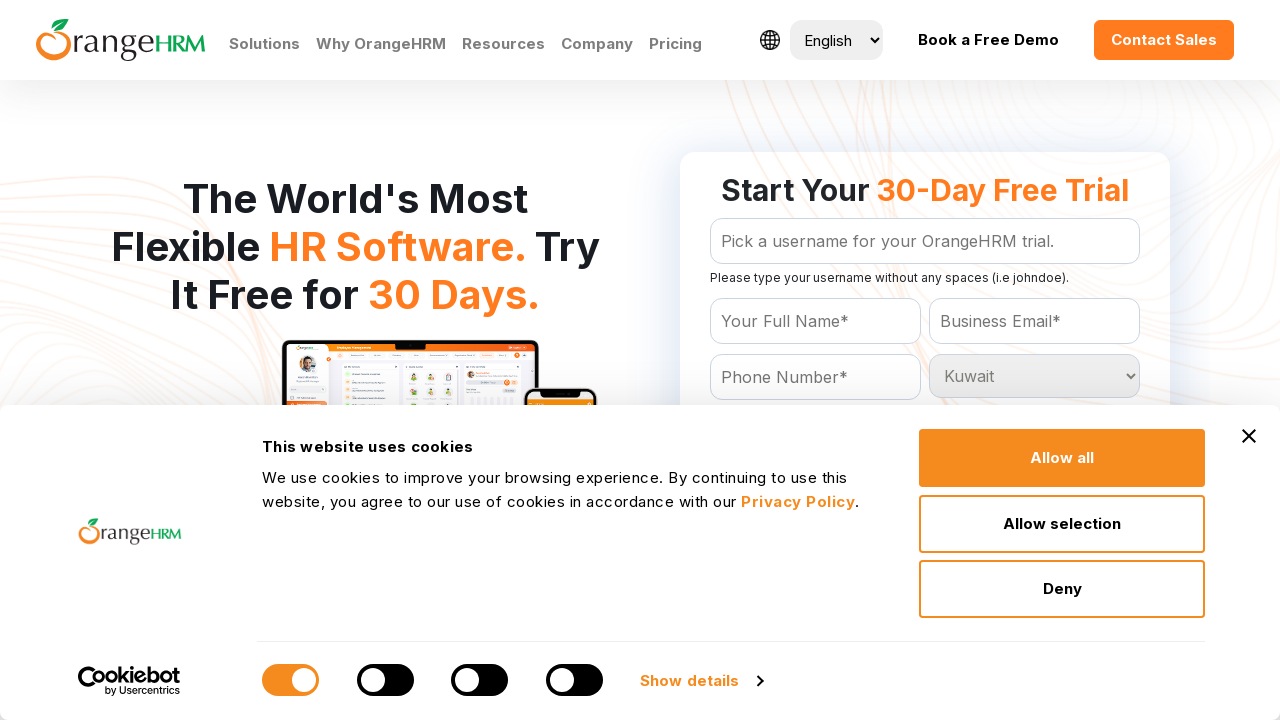

Waited 200ms for selection to register
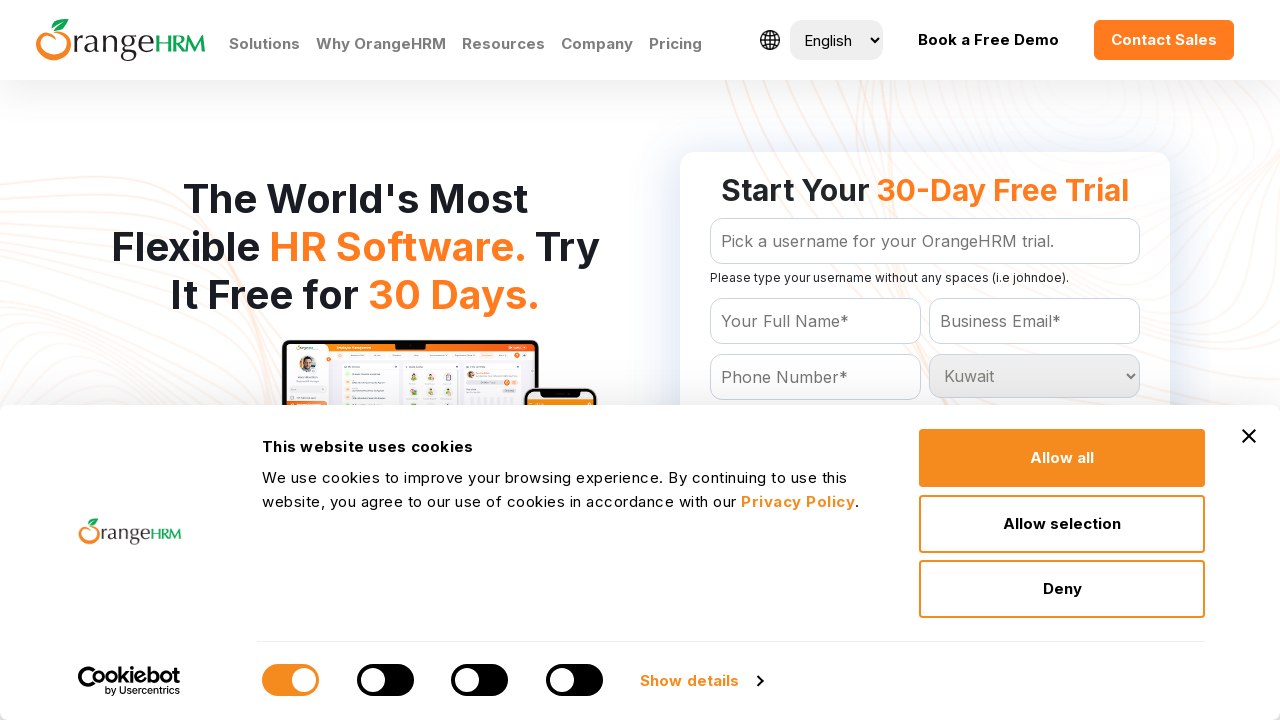

Selected country option at index 112 on #Form_getForm_Country
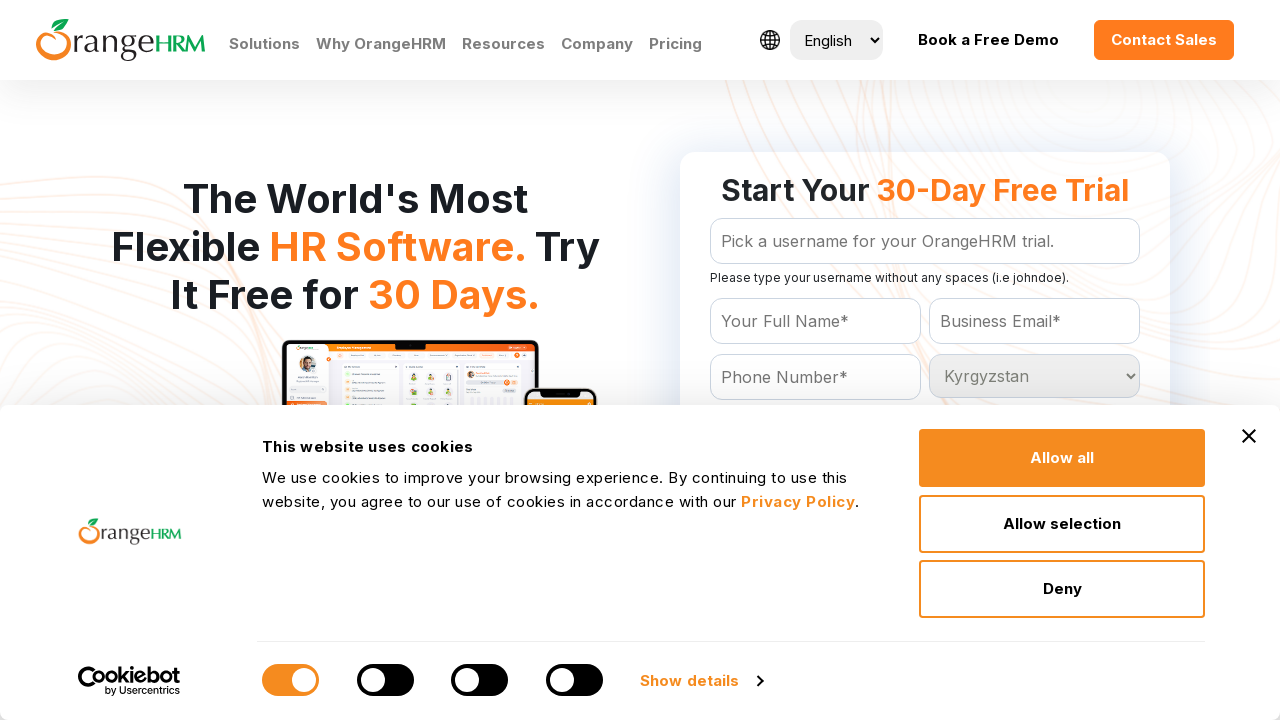

Waited 200ms for selection to register
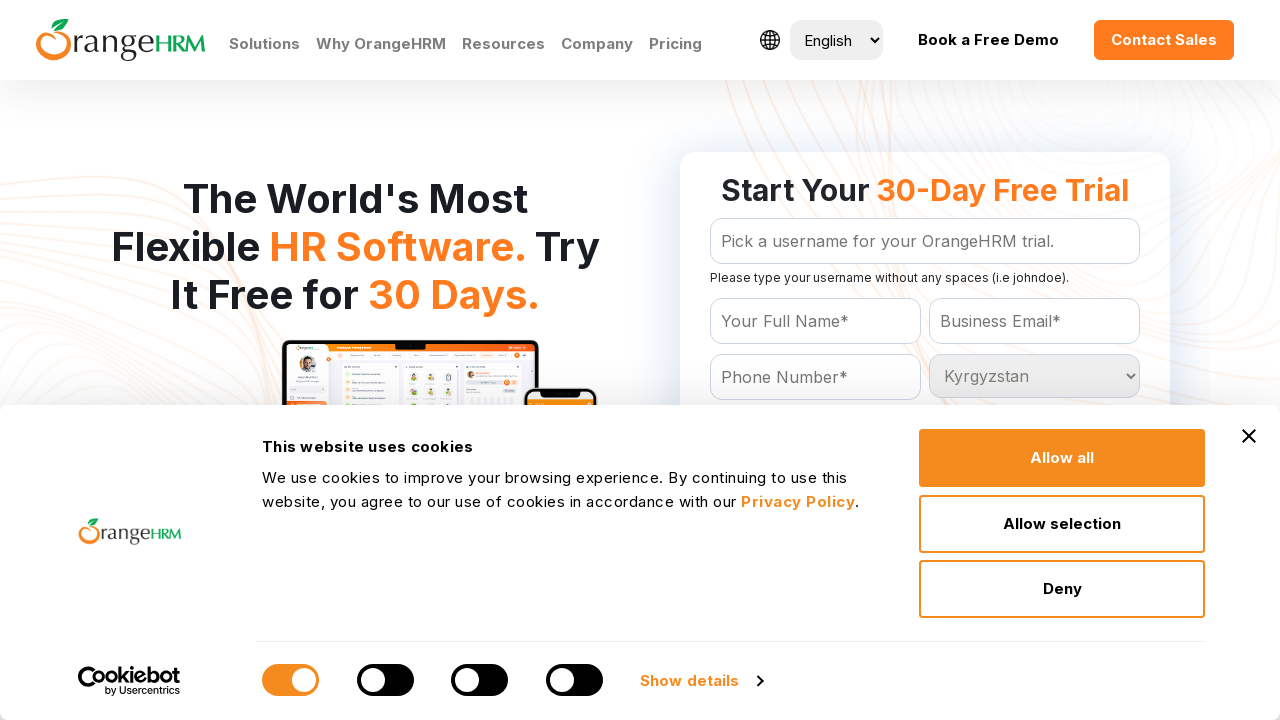

Selected country option at index 113 on #Form_getForm_Country
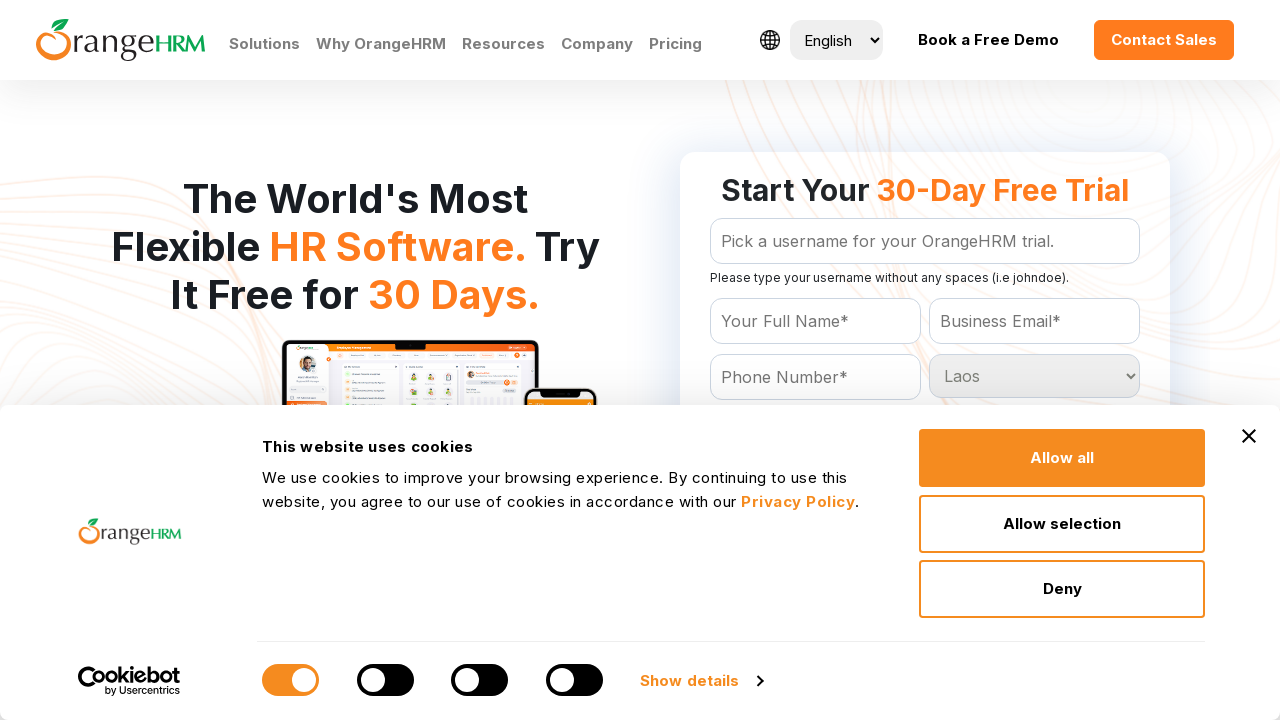

Waited 200ms for selection to register
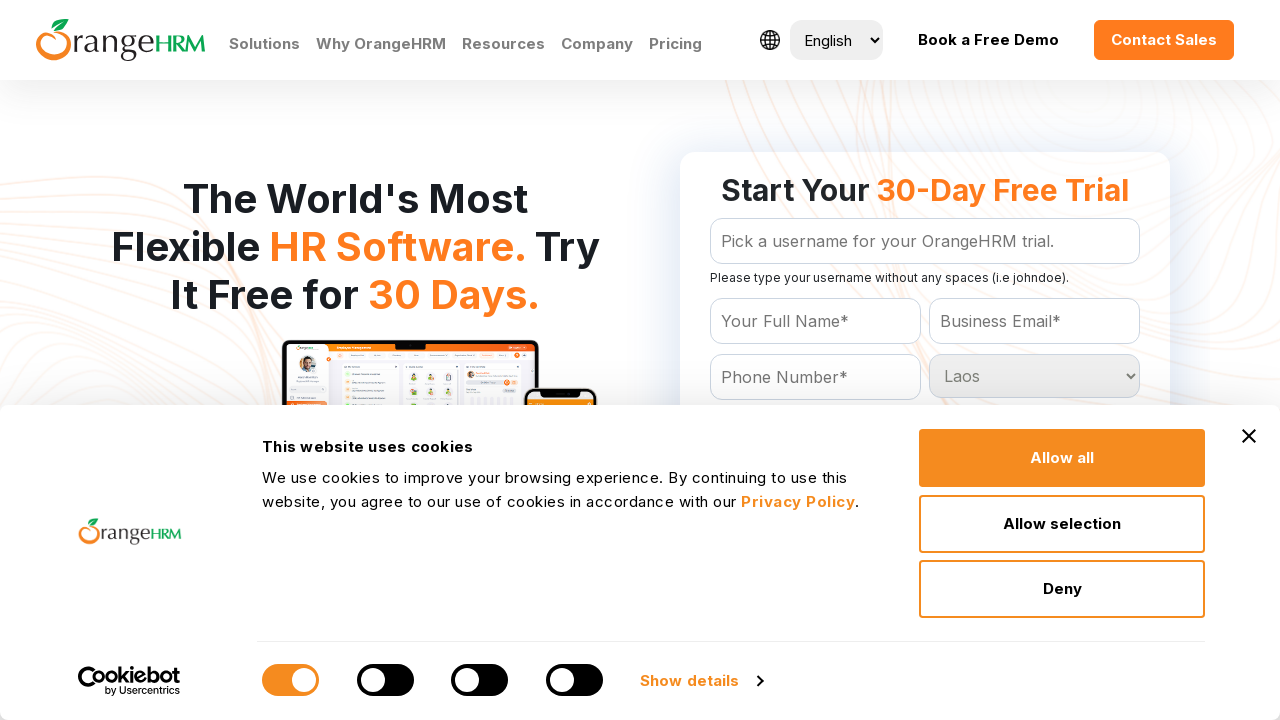

Selected country option at index 114 on #Form_getForm_Country
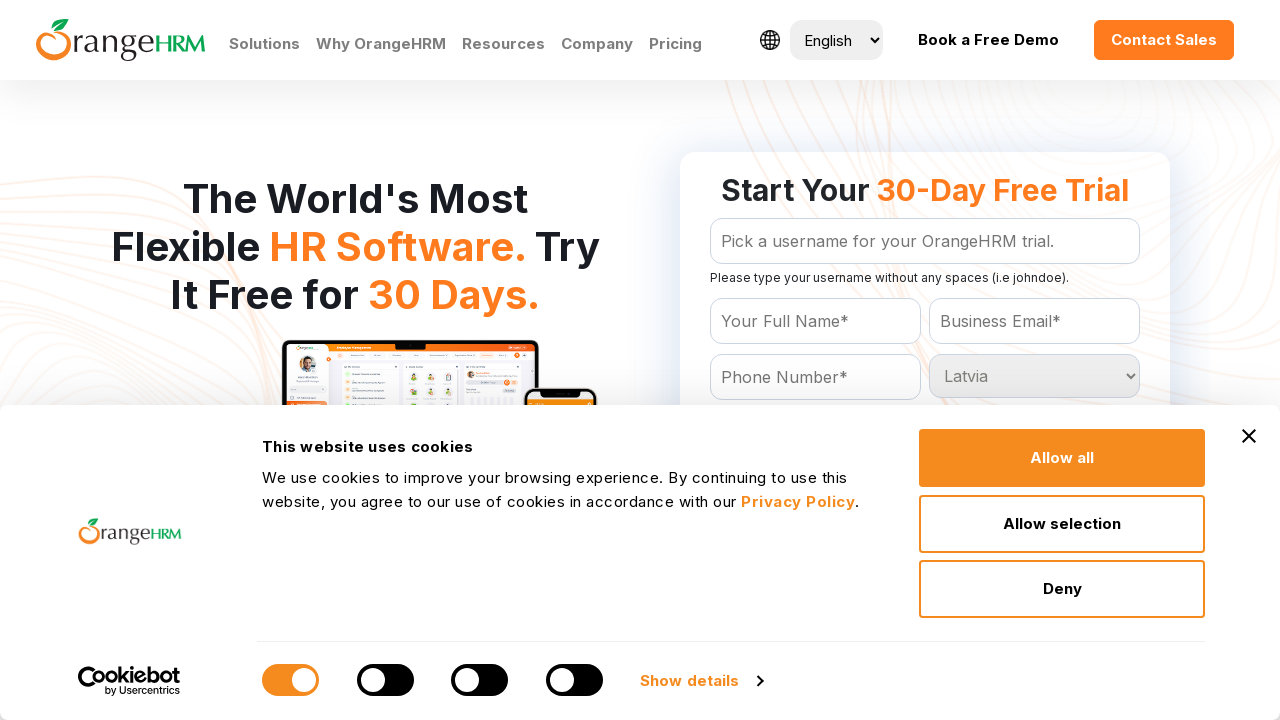

Waited 200ms for selection to register
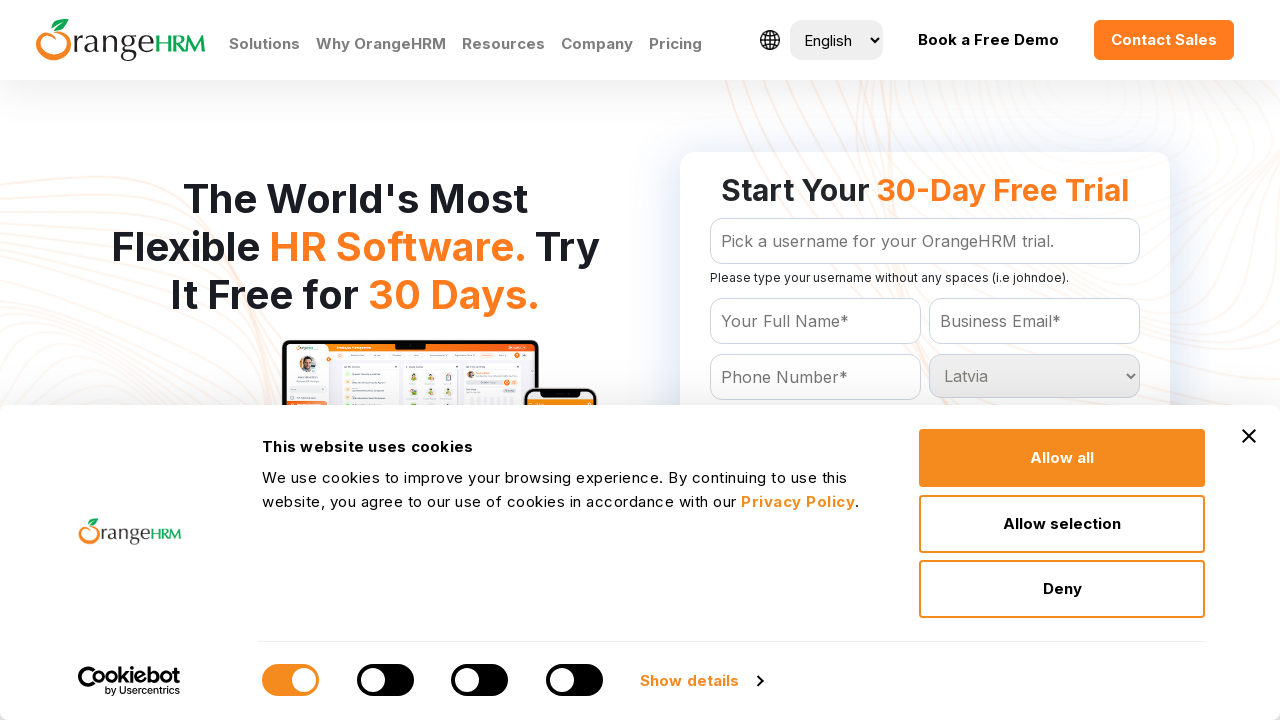

Selected country option at index 115 on #Form_getForm_Country
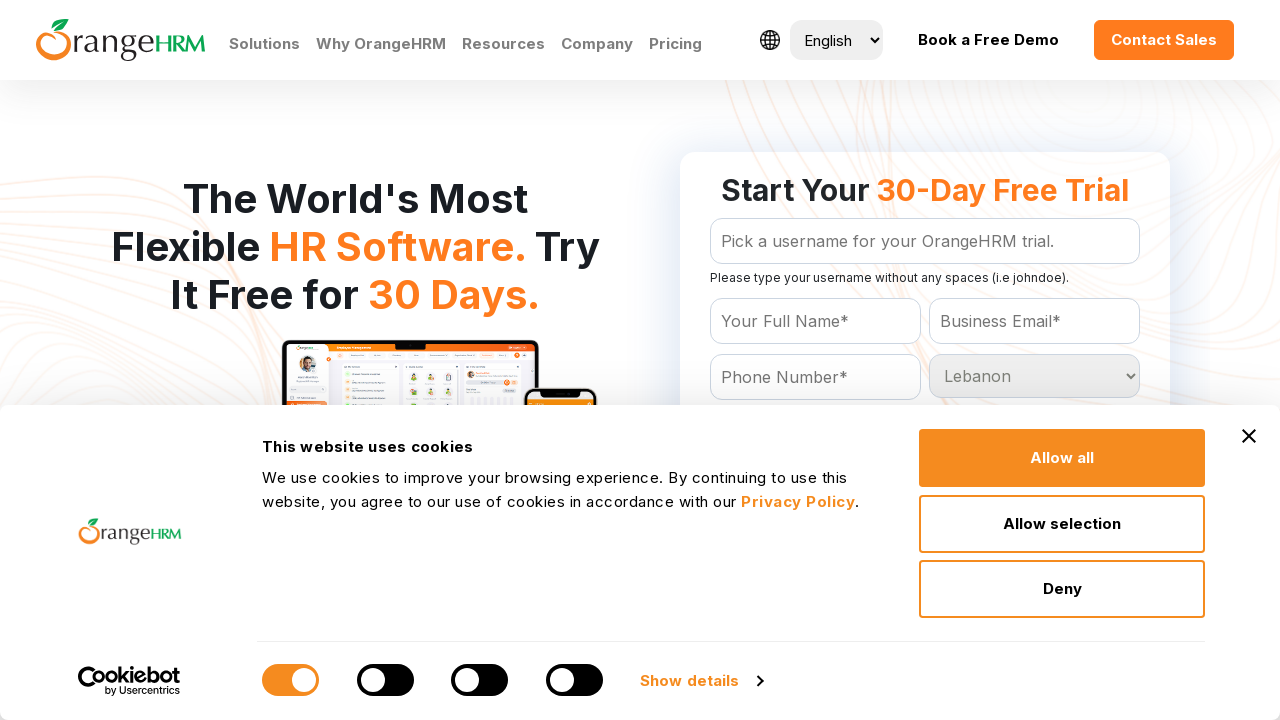

Waited 200ms for selection to register
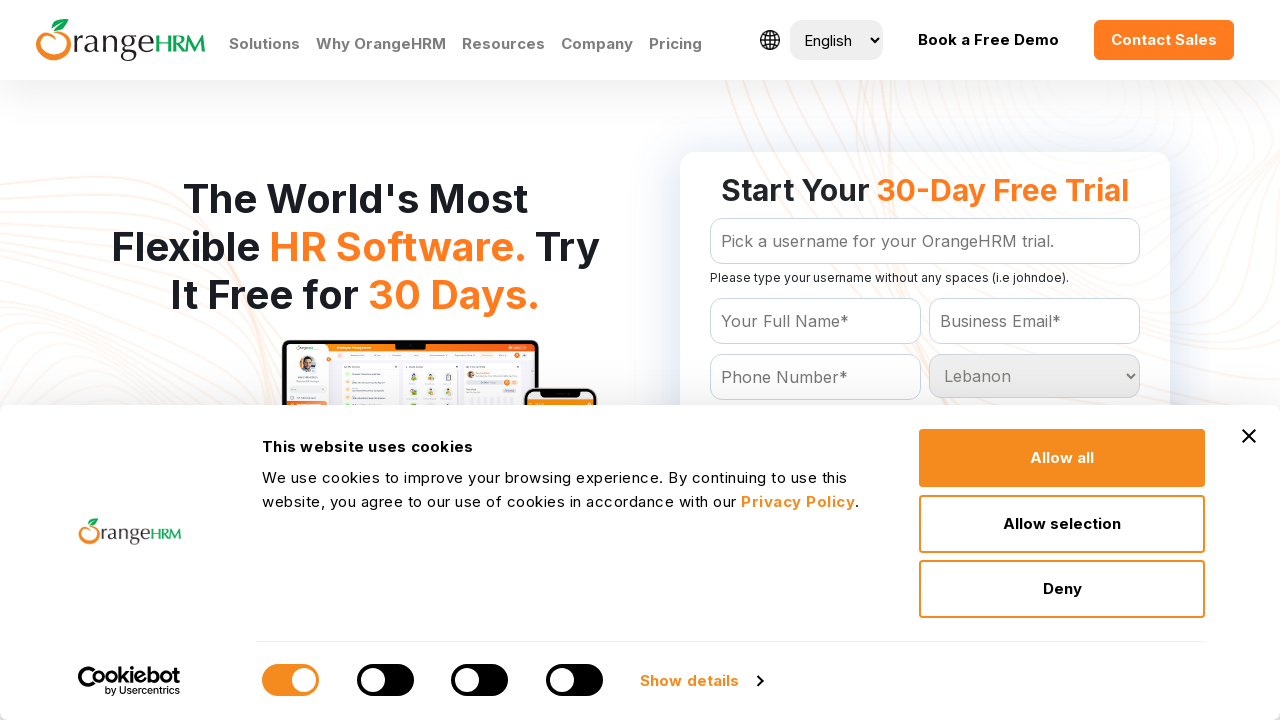

Selected country option at index 116 on #Form_getForm_Country
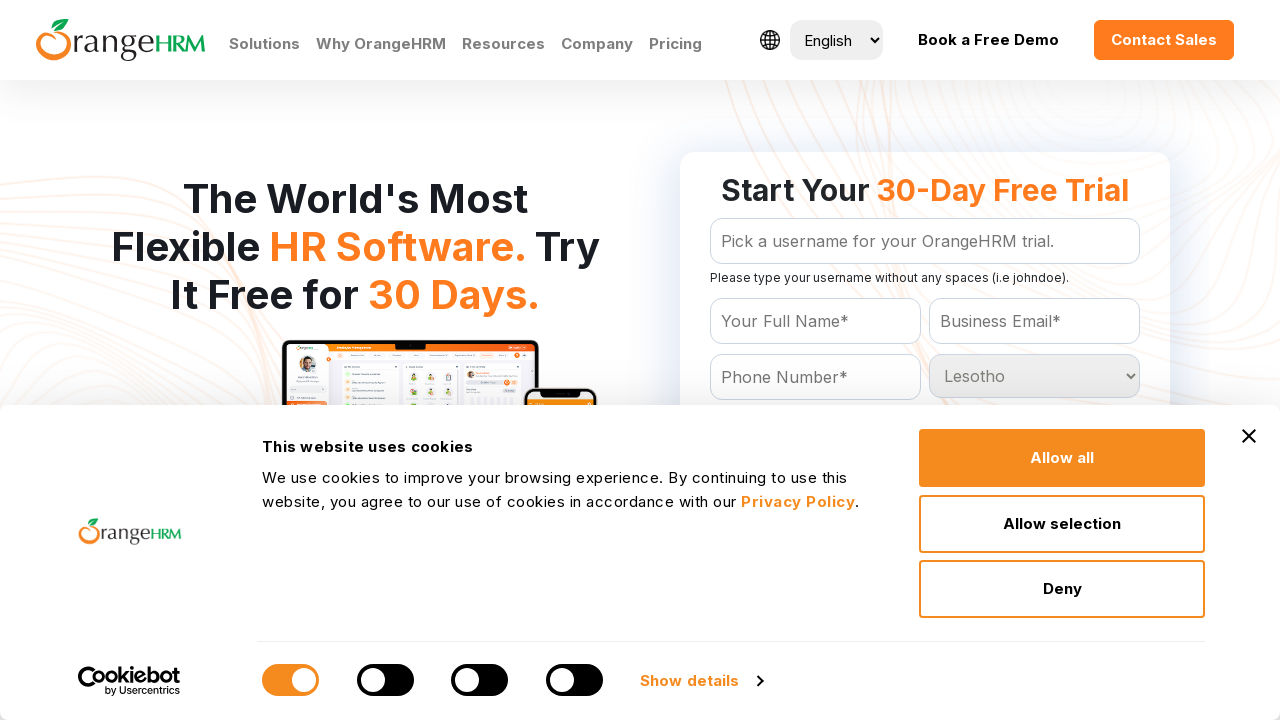

Waited 200ms for selection to register
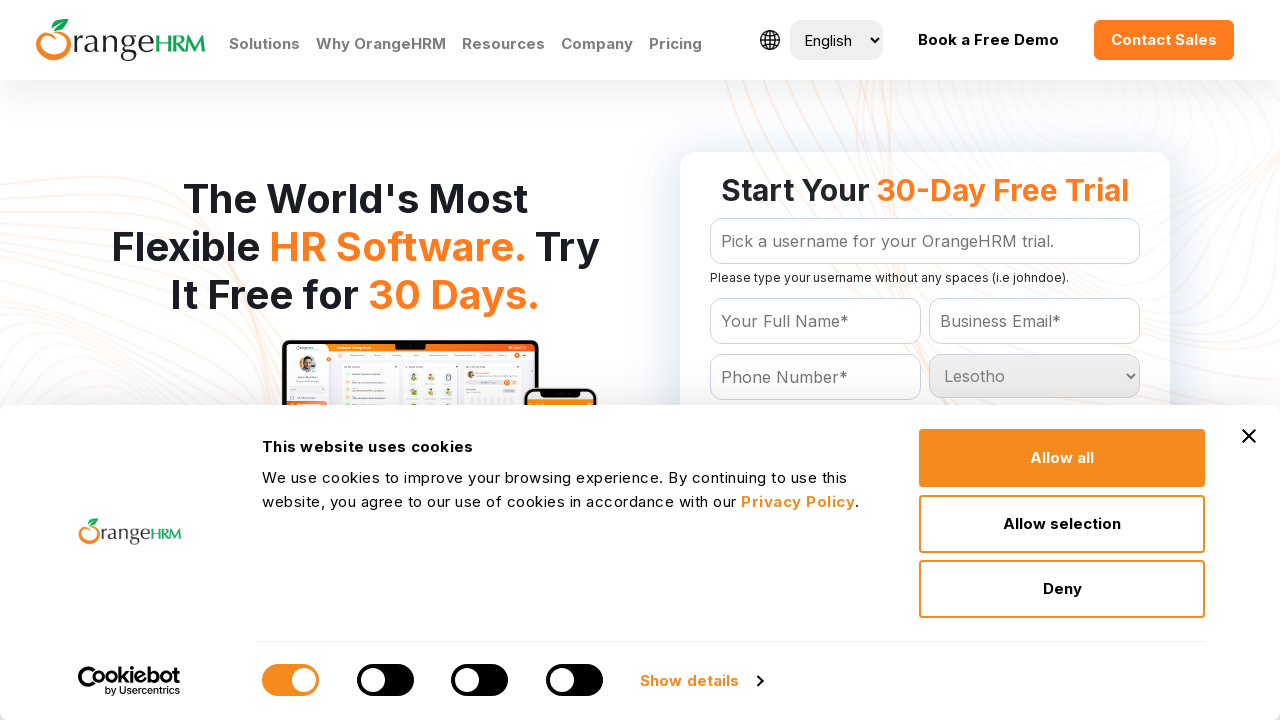

Selected country option at index 117 on #Form_getForm_Country
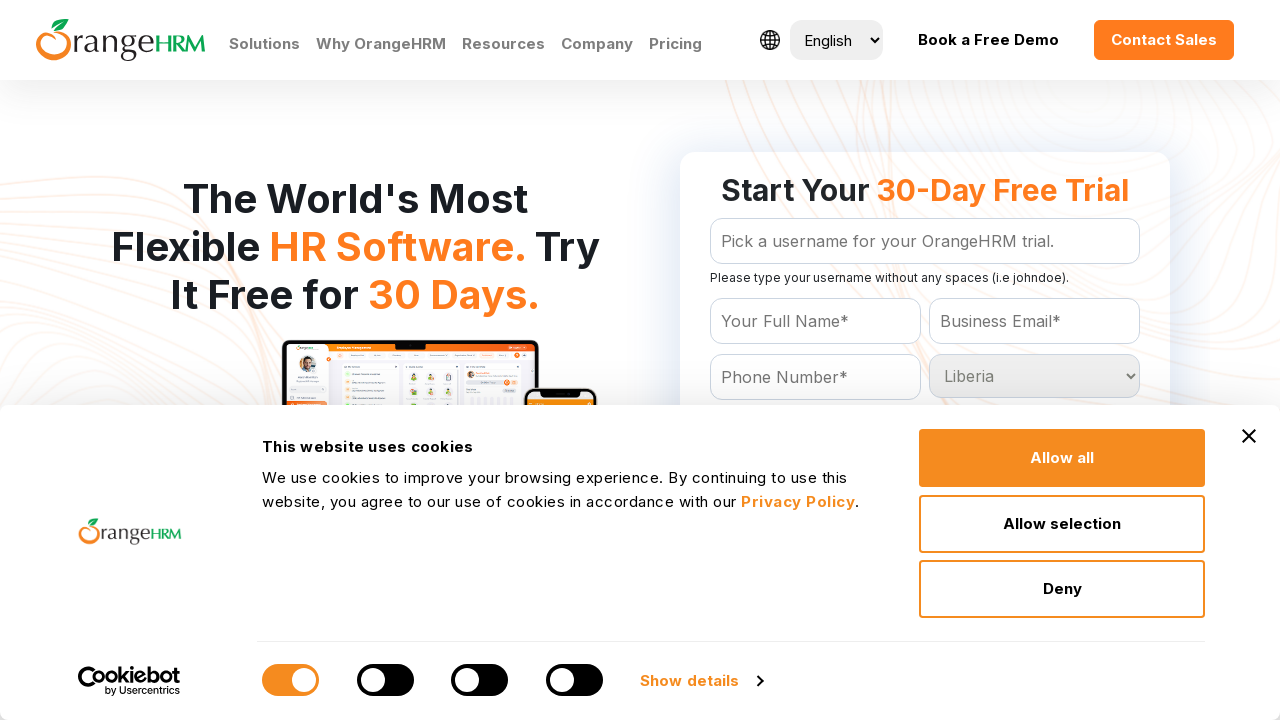

Waited 200ms for selection to register
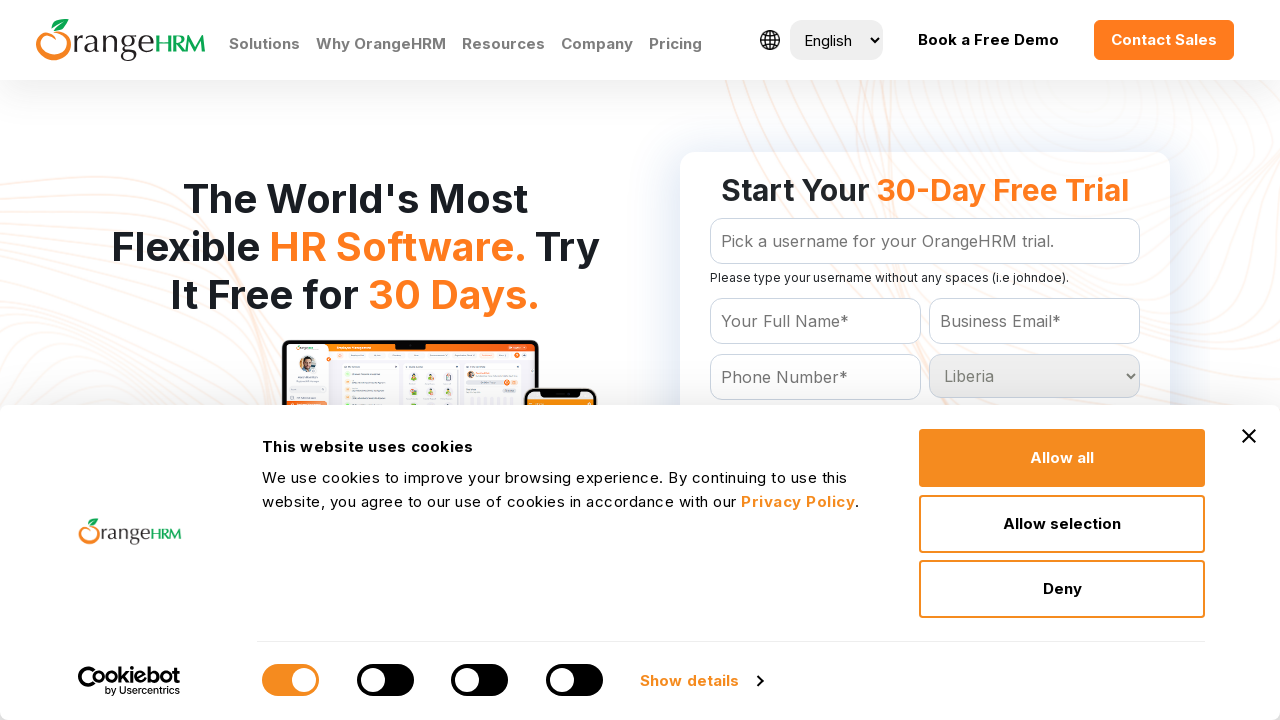

Selected country option at index 118 on #Form_getForm_Country
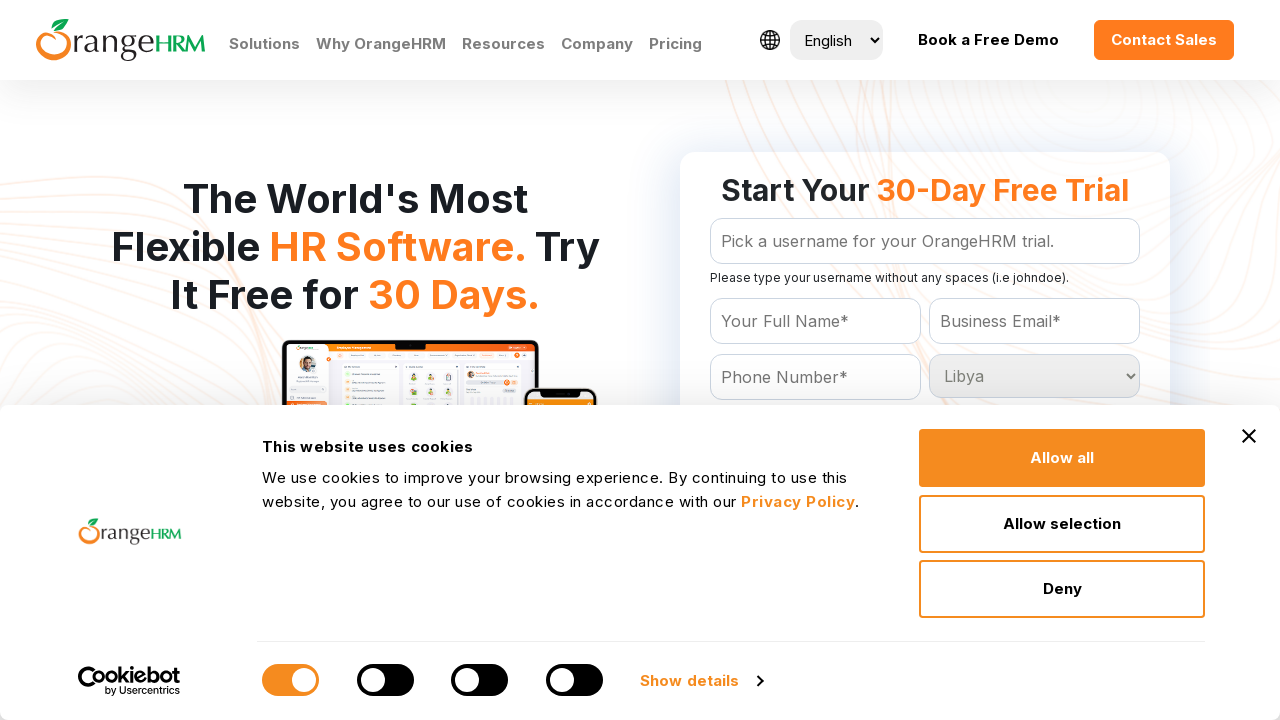

Waited 200ms for selection to register
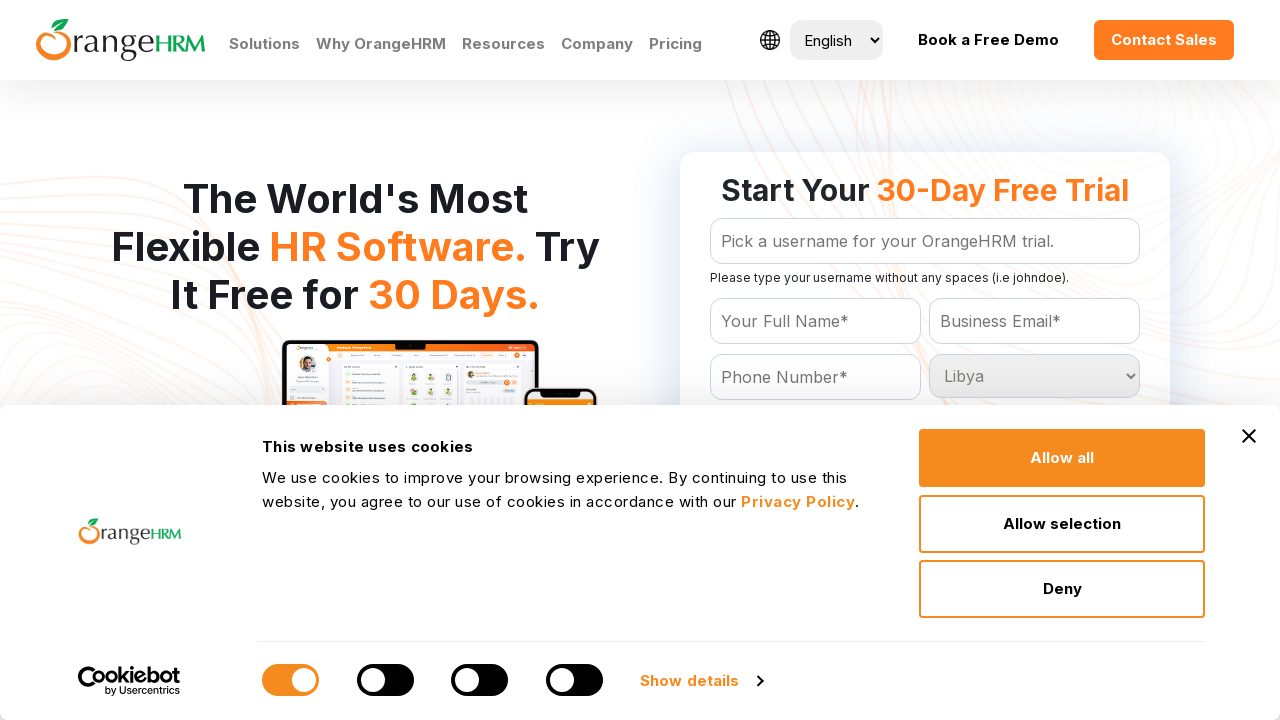

Selected country option at index 119 on #Form_getForm_Country
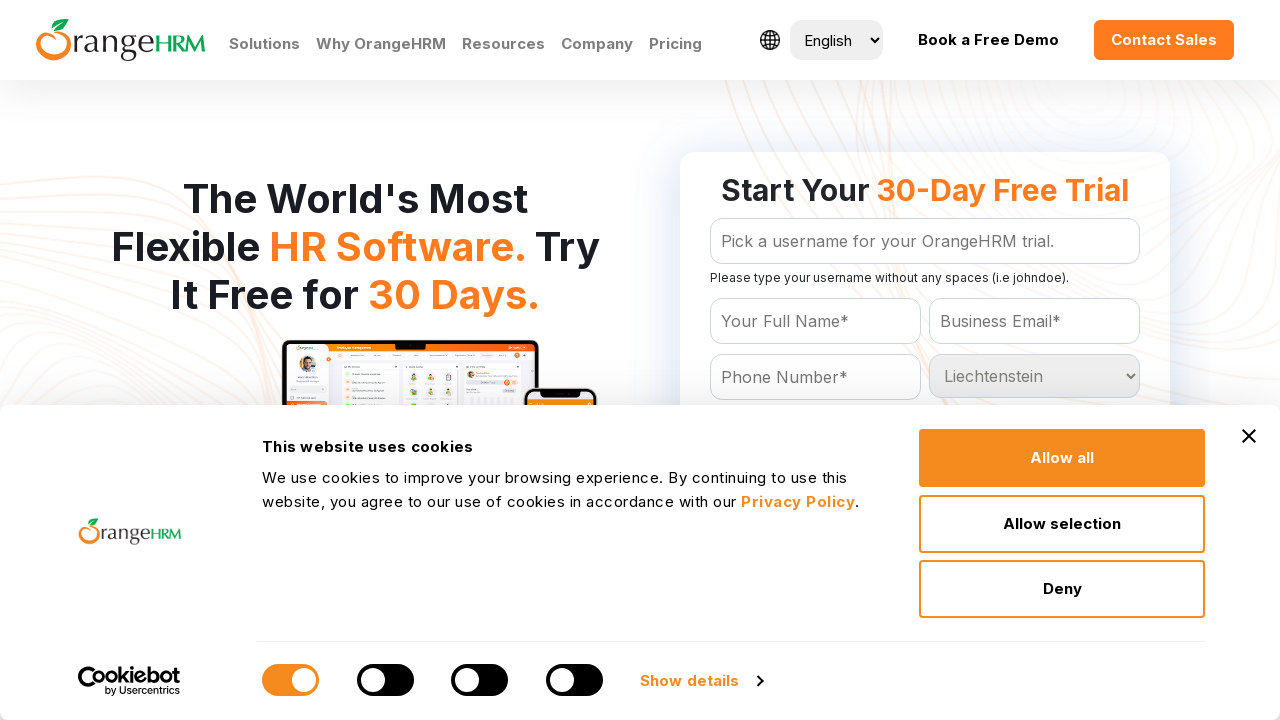

Waited 200ms for selection to register
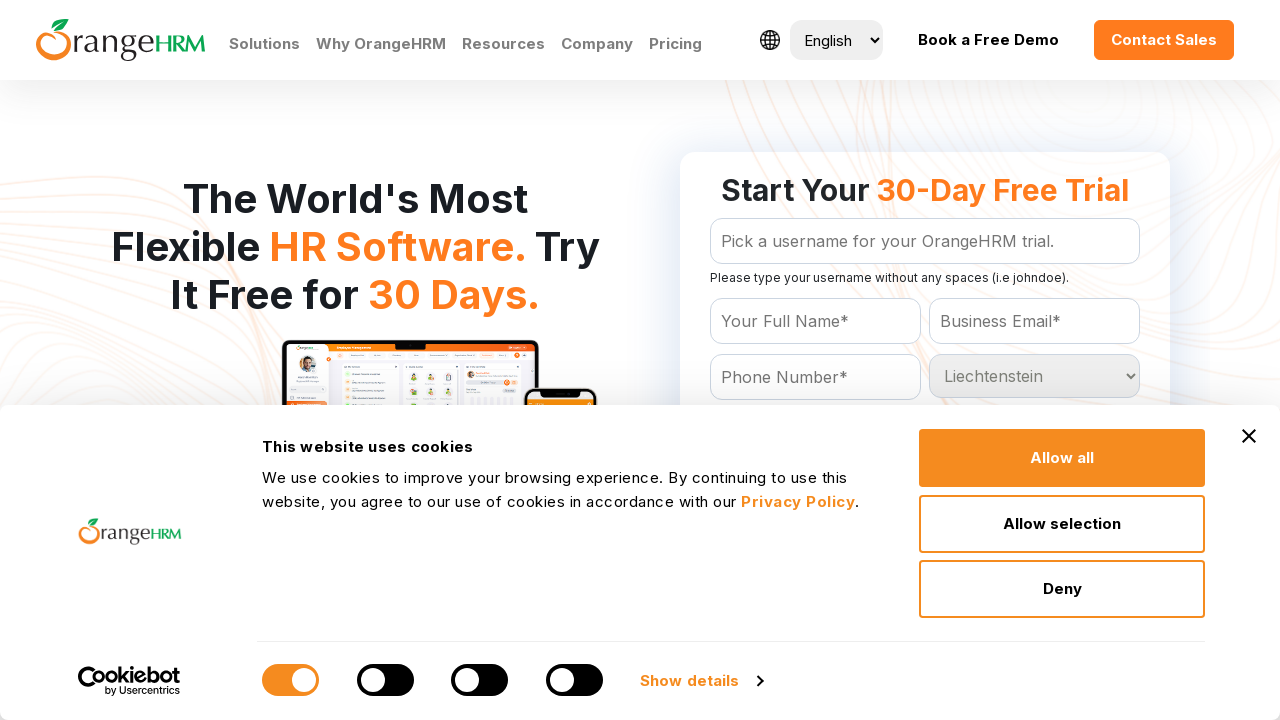

Selected country option at index 120 on #Form_getForm_Country
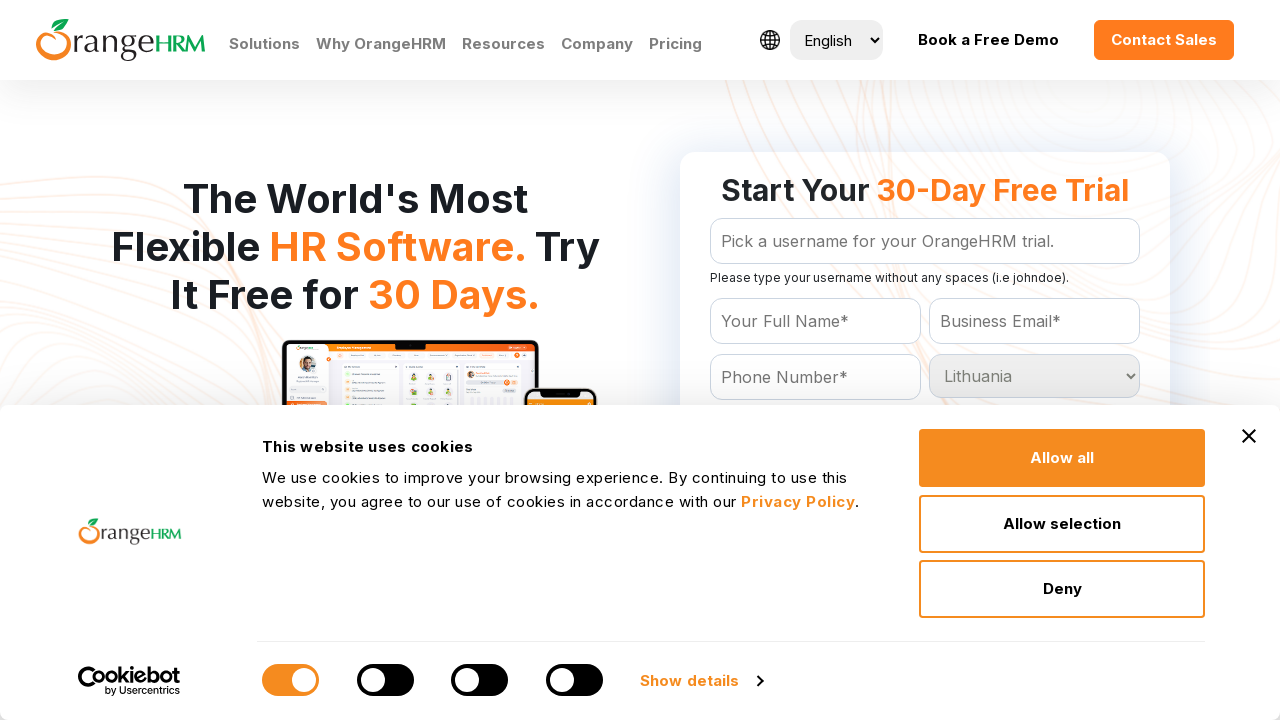

Waited 200ms for selection to register
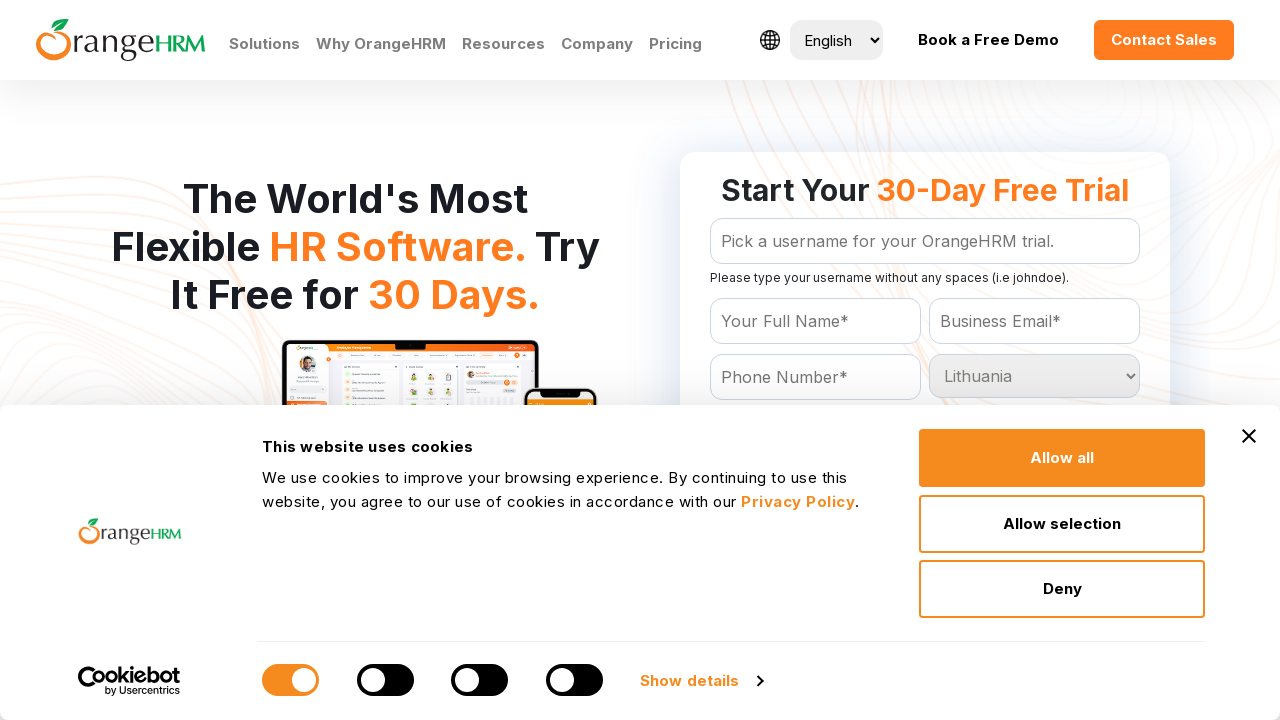

Selected country option at index 121 on #Form_getForm_Country
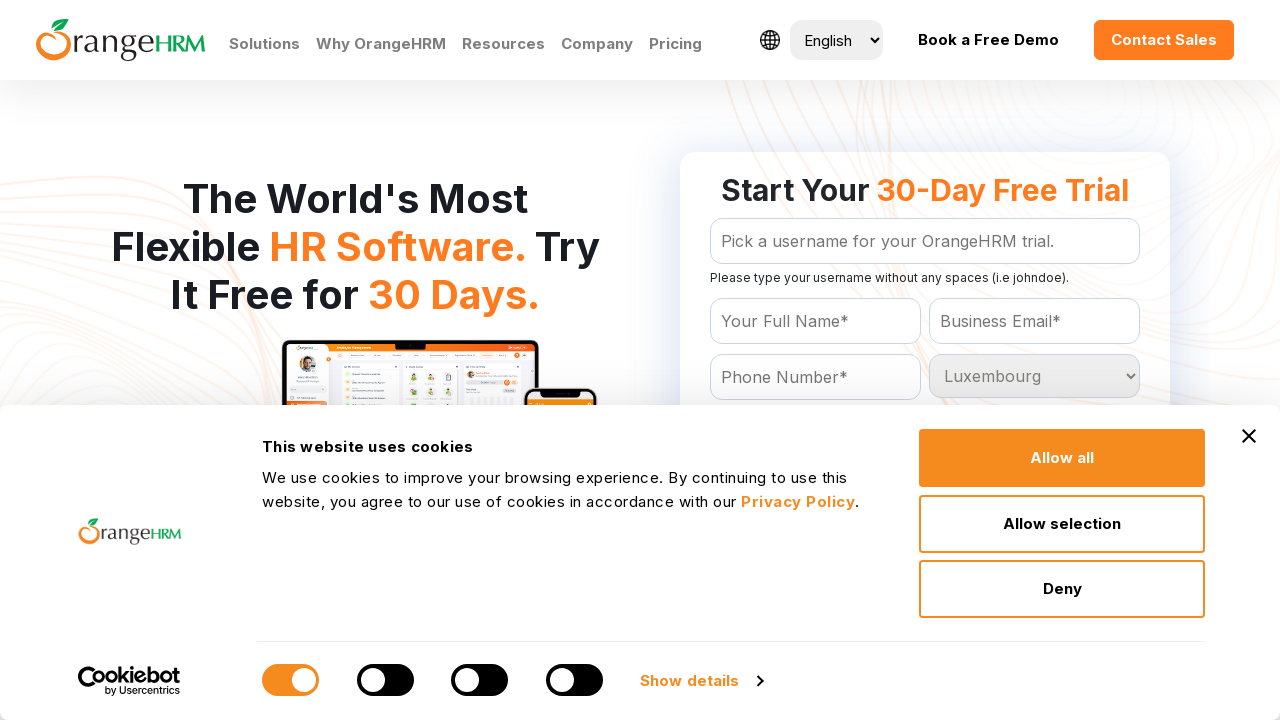

Waited 200ms for selection to register
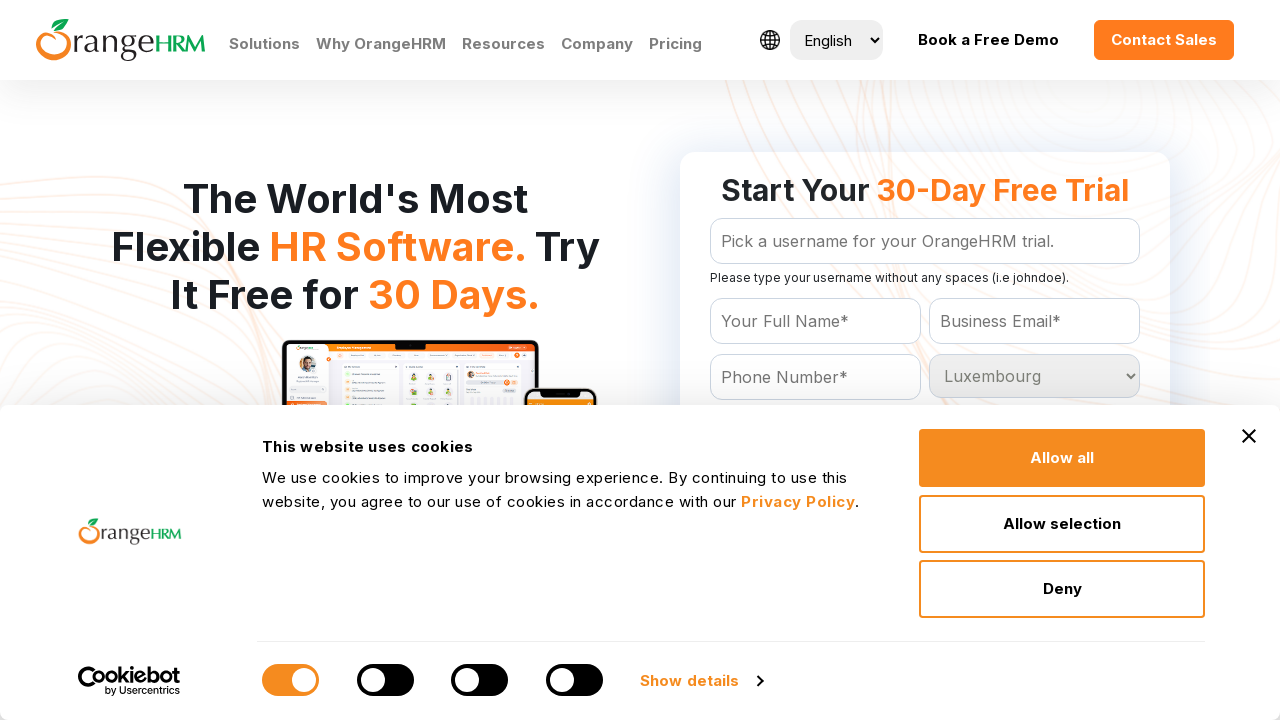

Selected country option at index 122 on #Form_getForm_Country
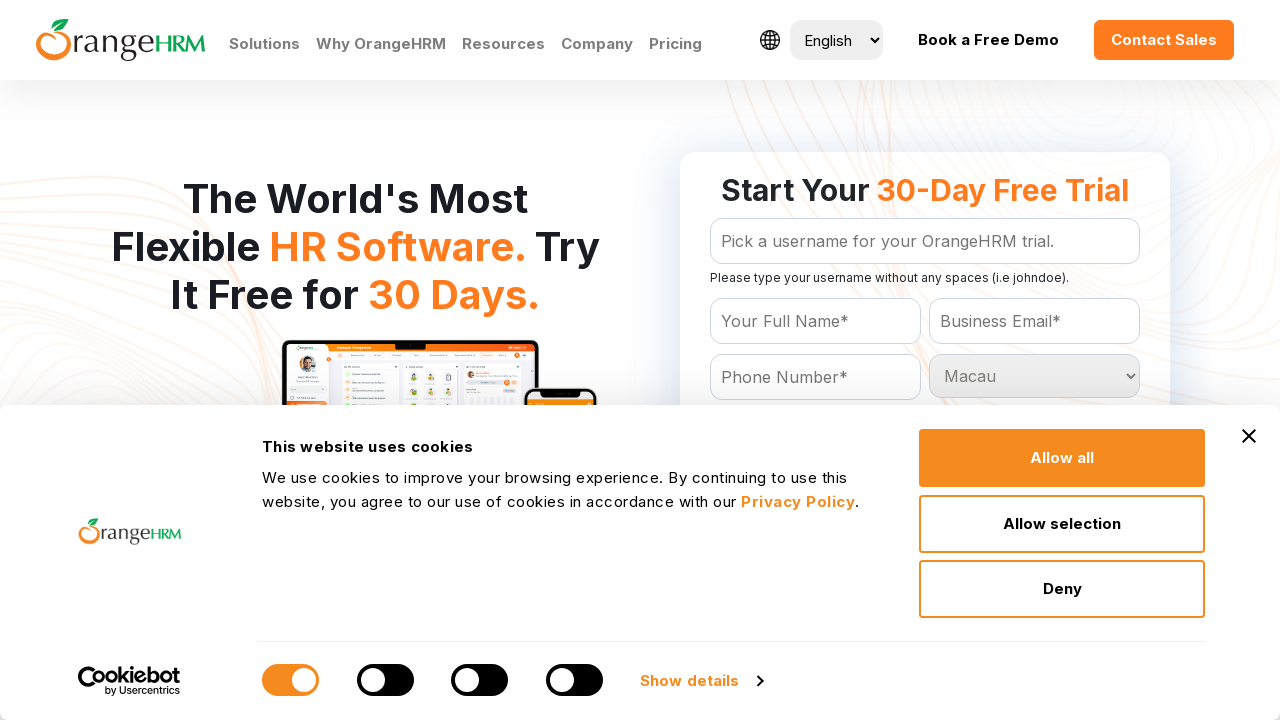

Waited 200ms for selection to register
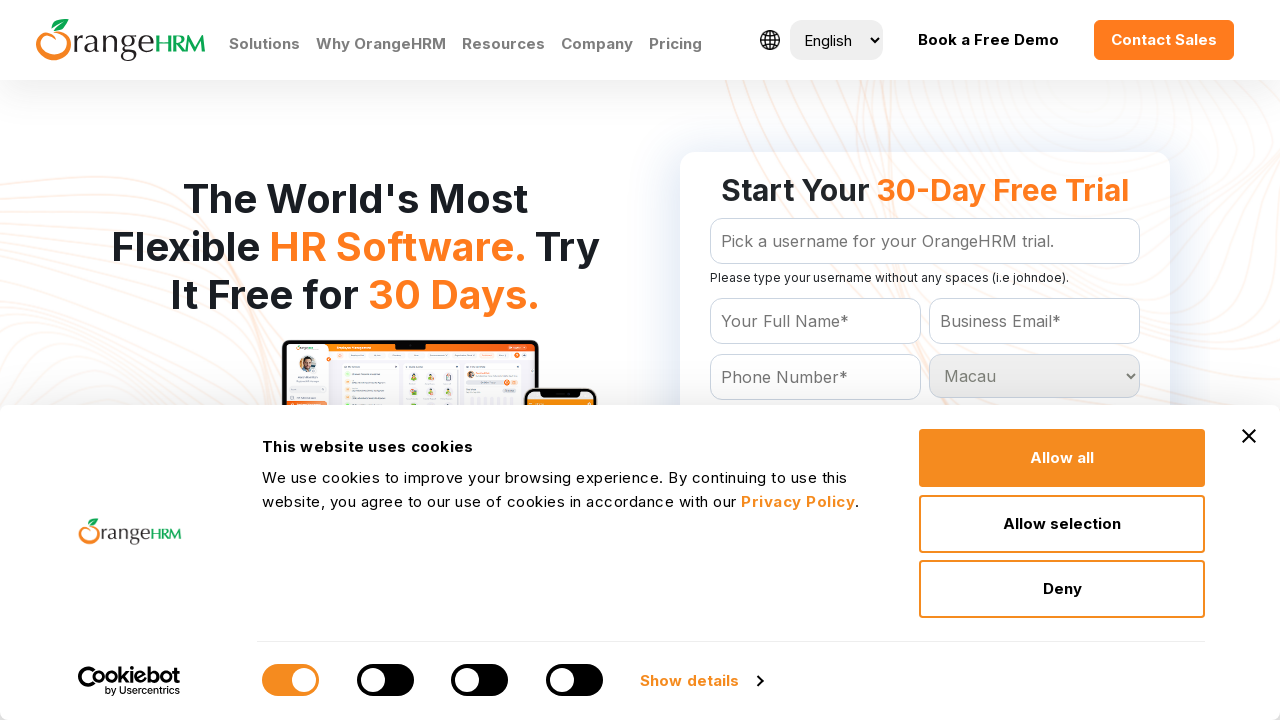

Selected country option at index 123 on #Form_getForm_Country
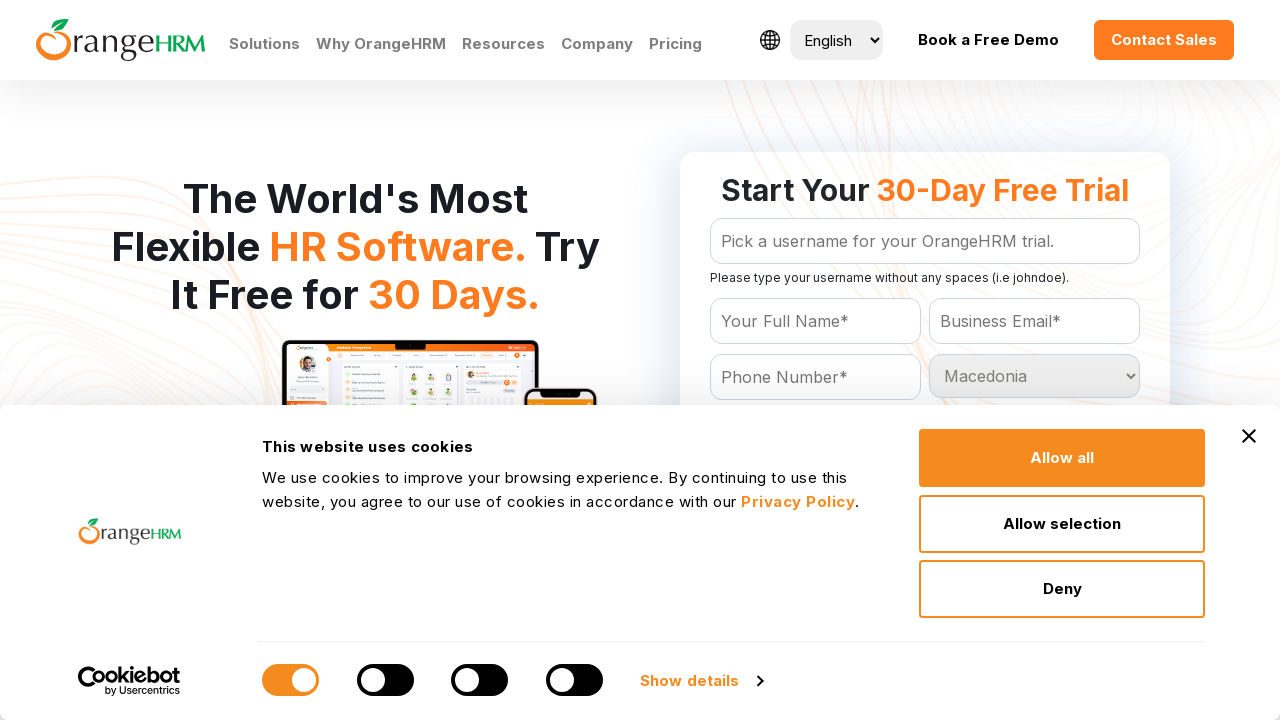

Waited 200ms for selection to register
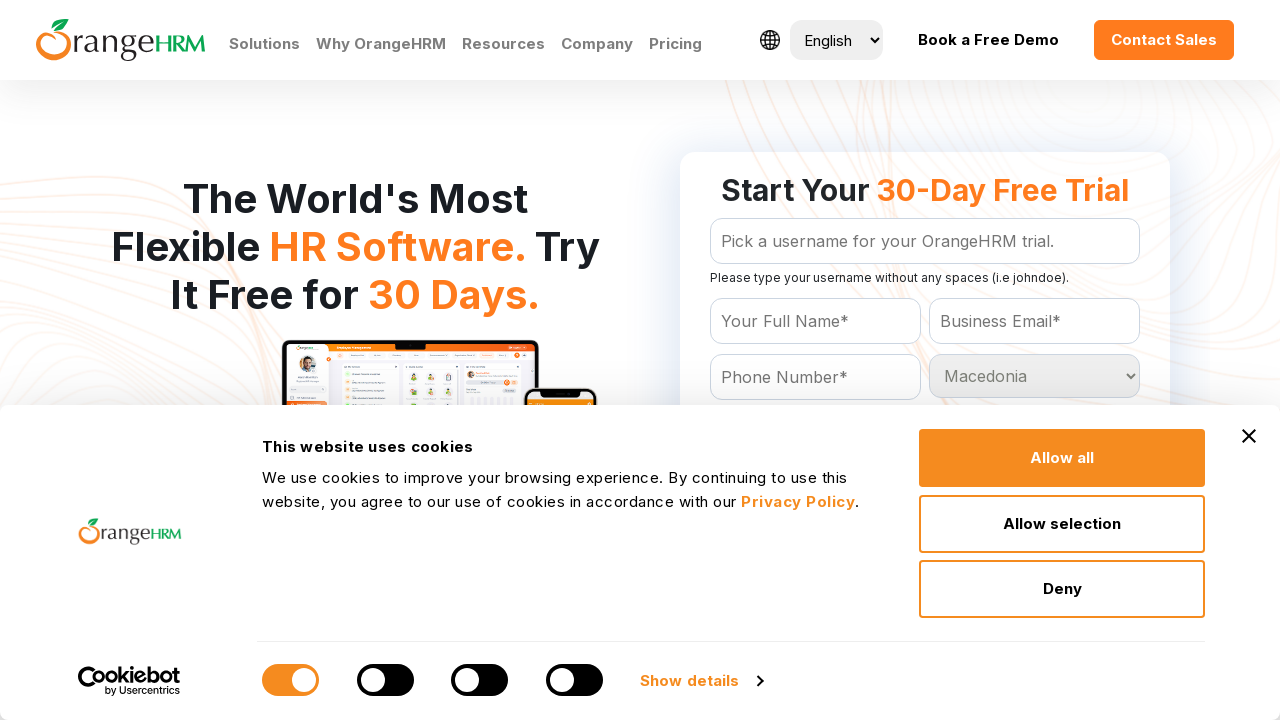

Selected country option at index 124 on #Form_getForm_Country
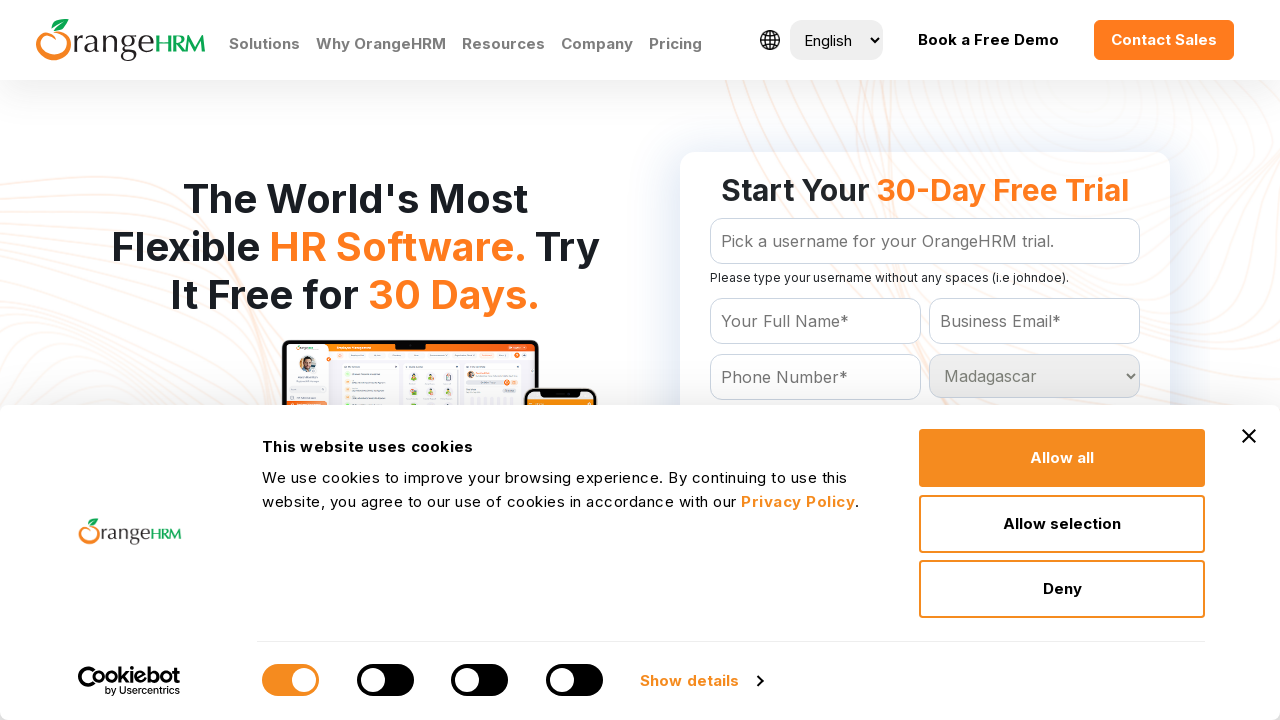

Waited 200ms for selection to register
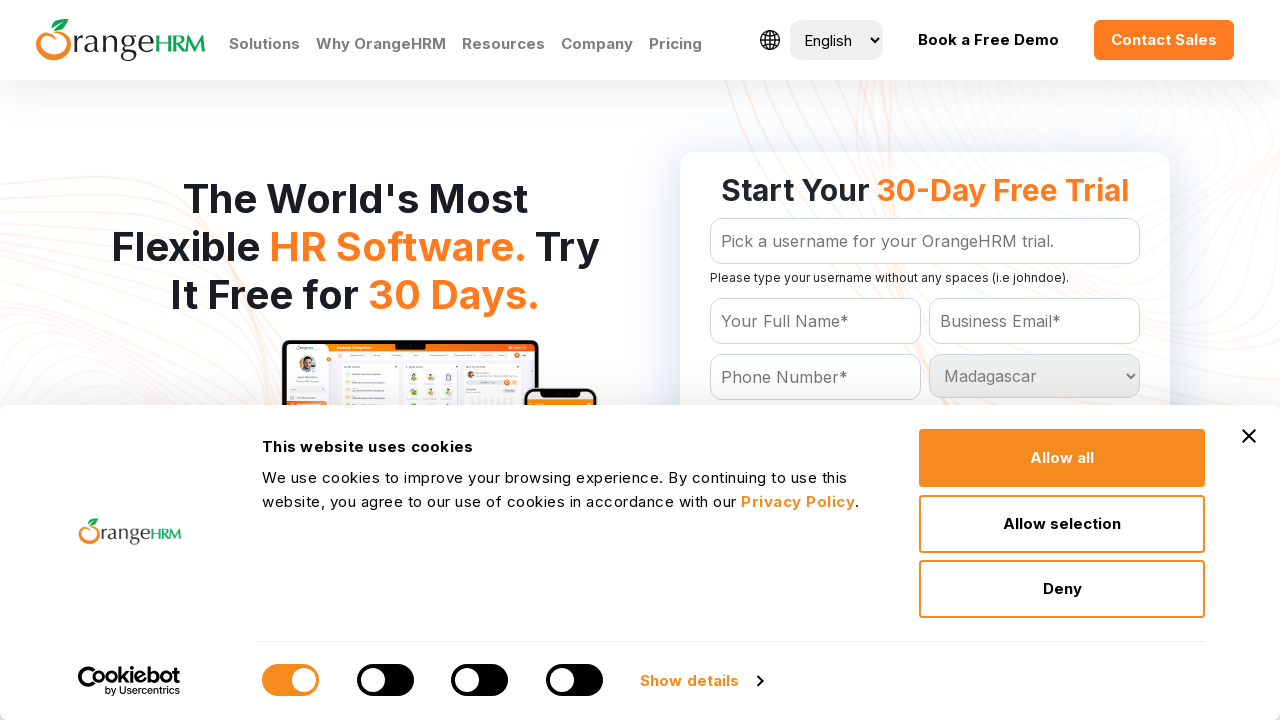

Selected country option at index 125 on #Form_getForm_Country
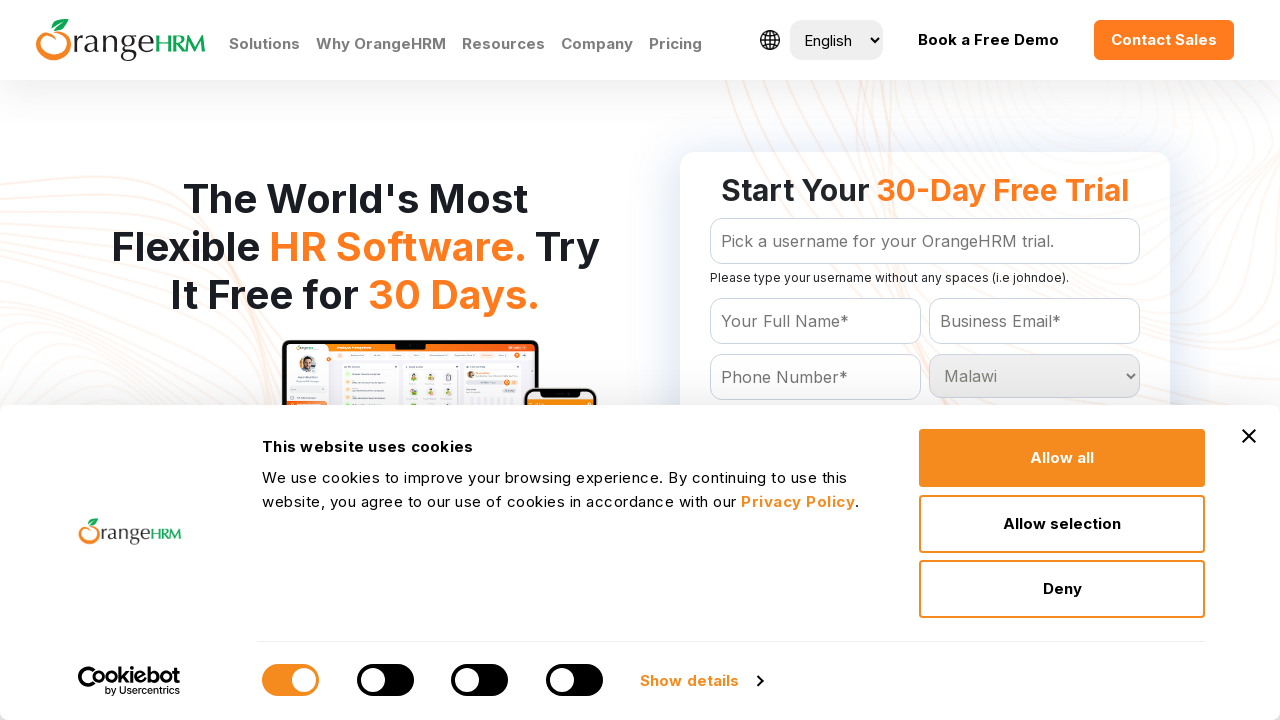

Waited 200ms for selection to register
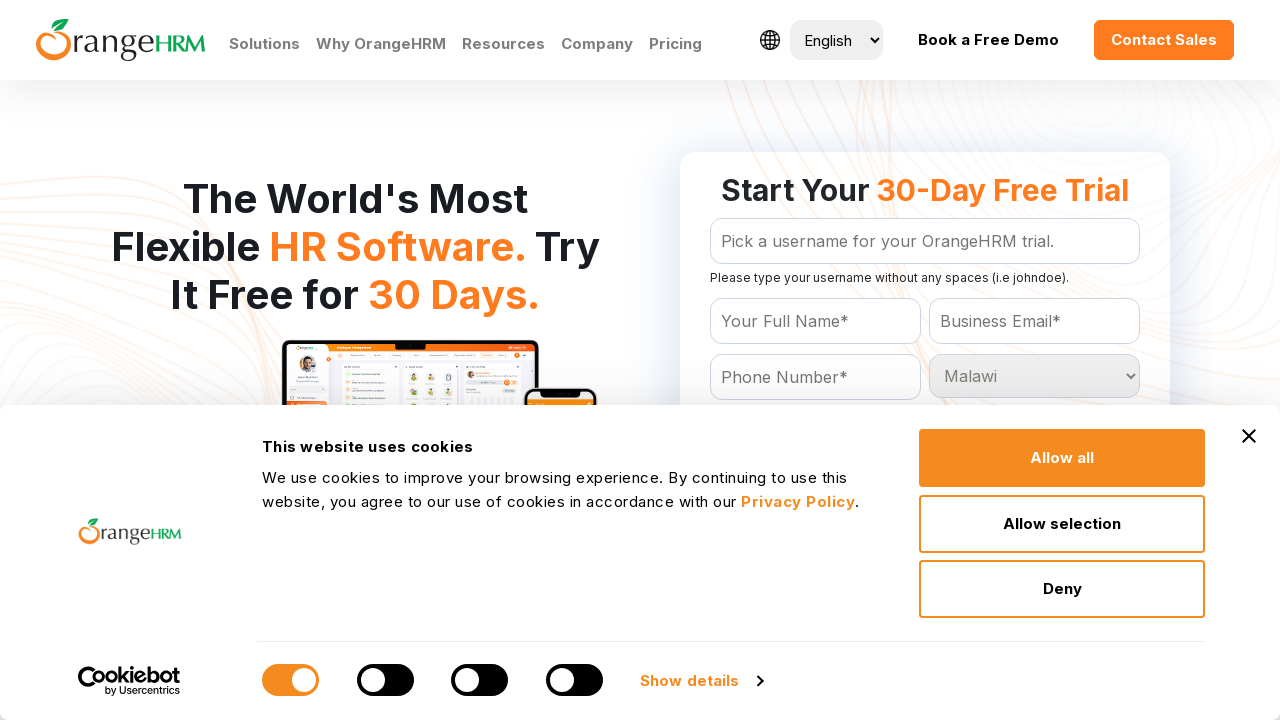

Selected country option at index 126 on #Form_getForm_Country
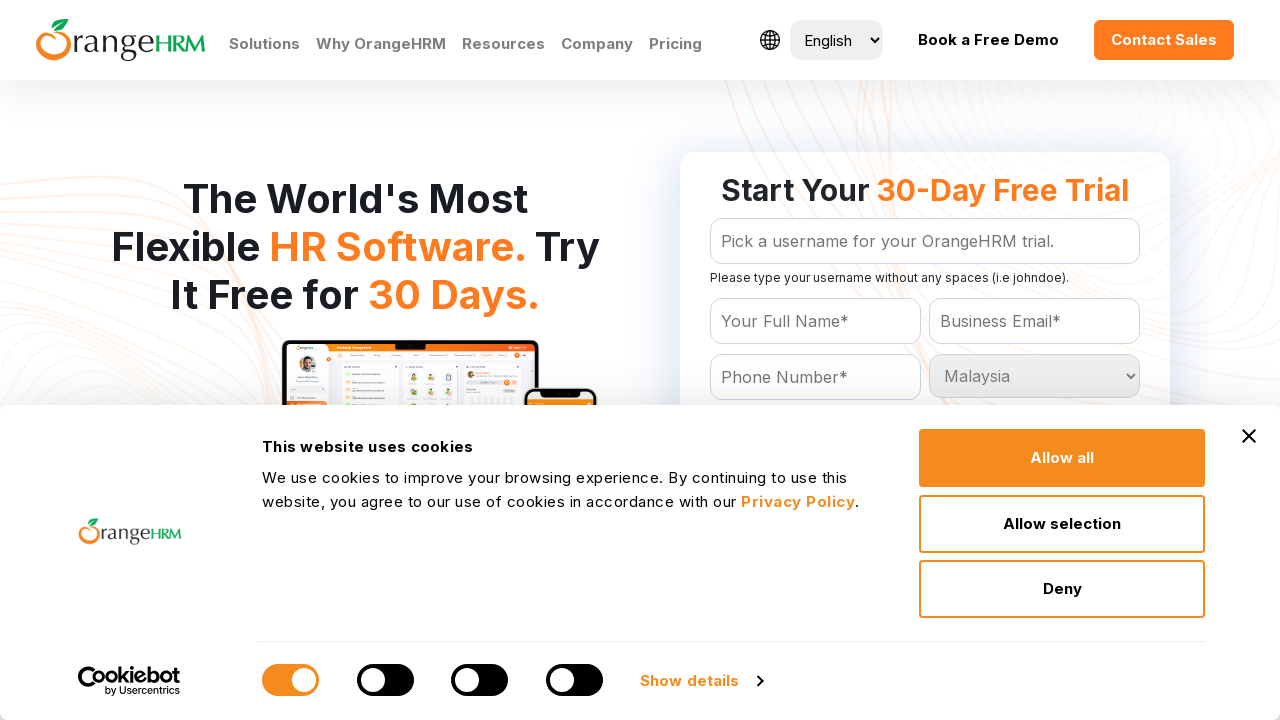

Waited 200ms for selection to register
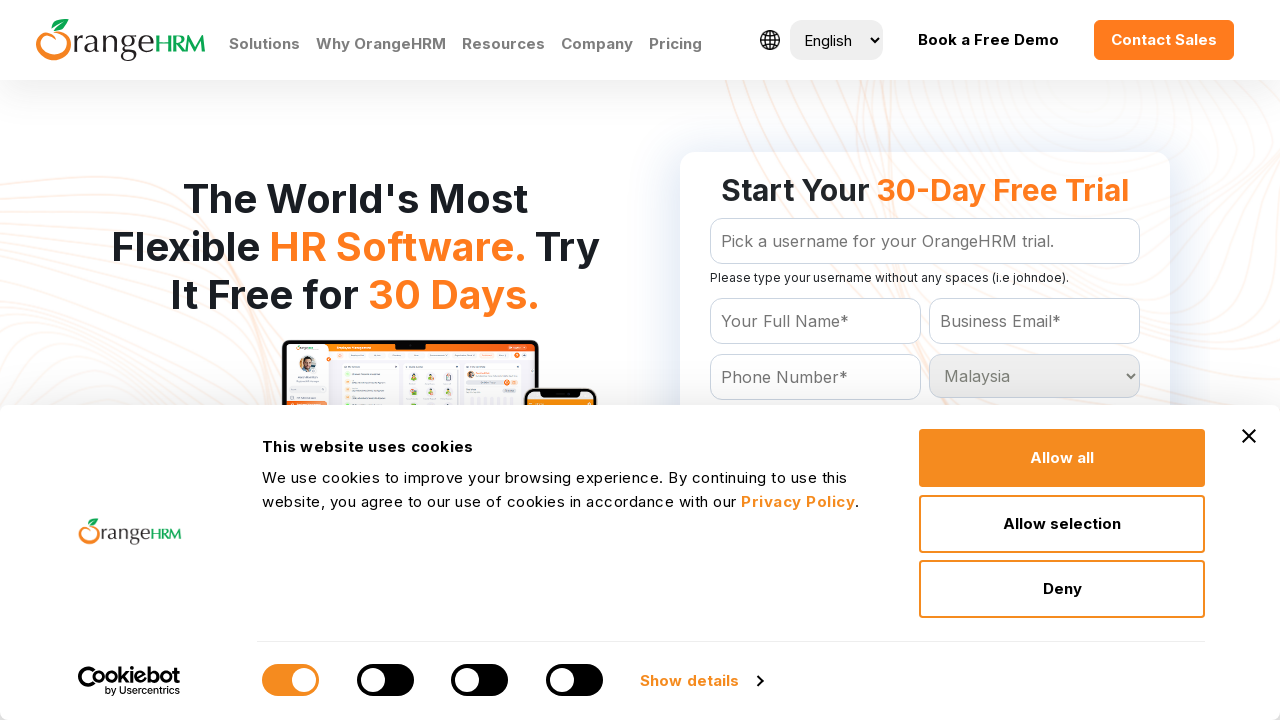

Selected country option at index 127 on #Form_getForm_Country
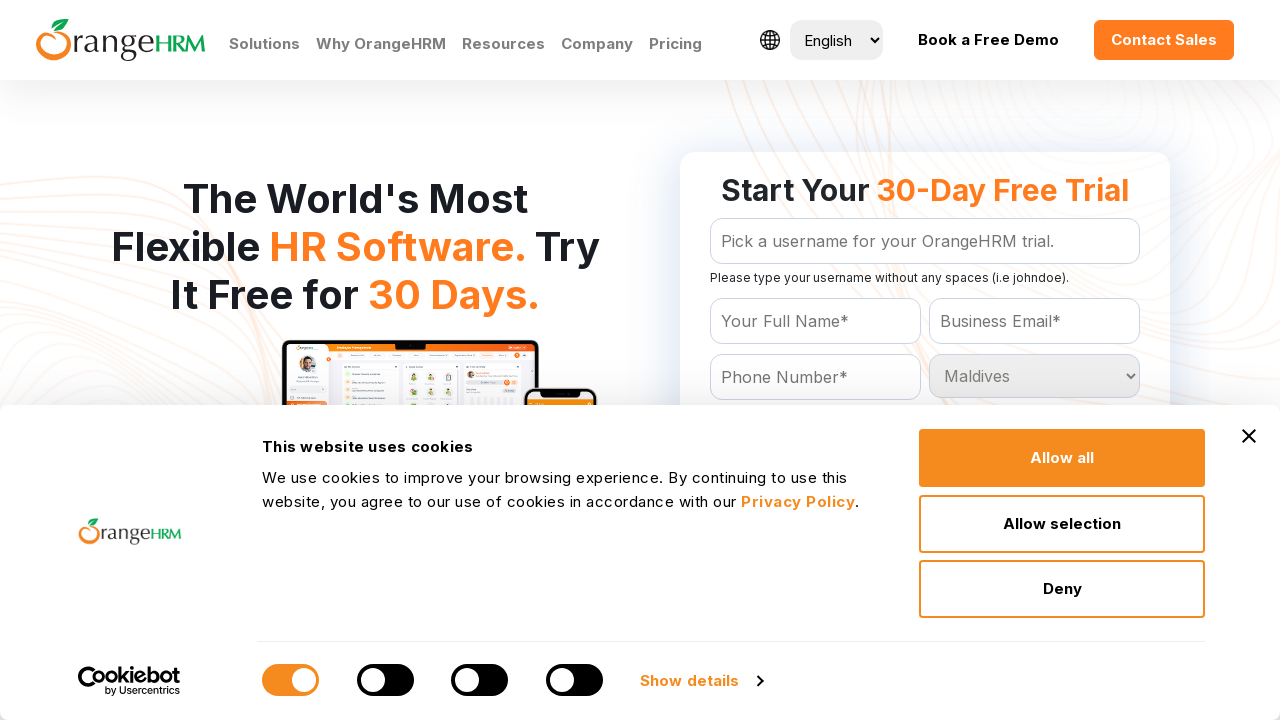

Waited 200ms for selection to register
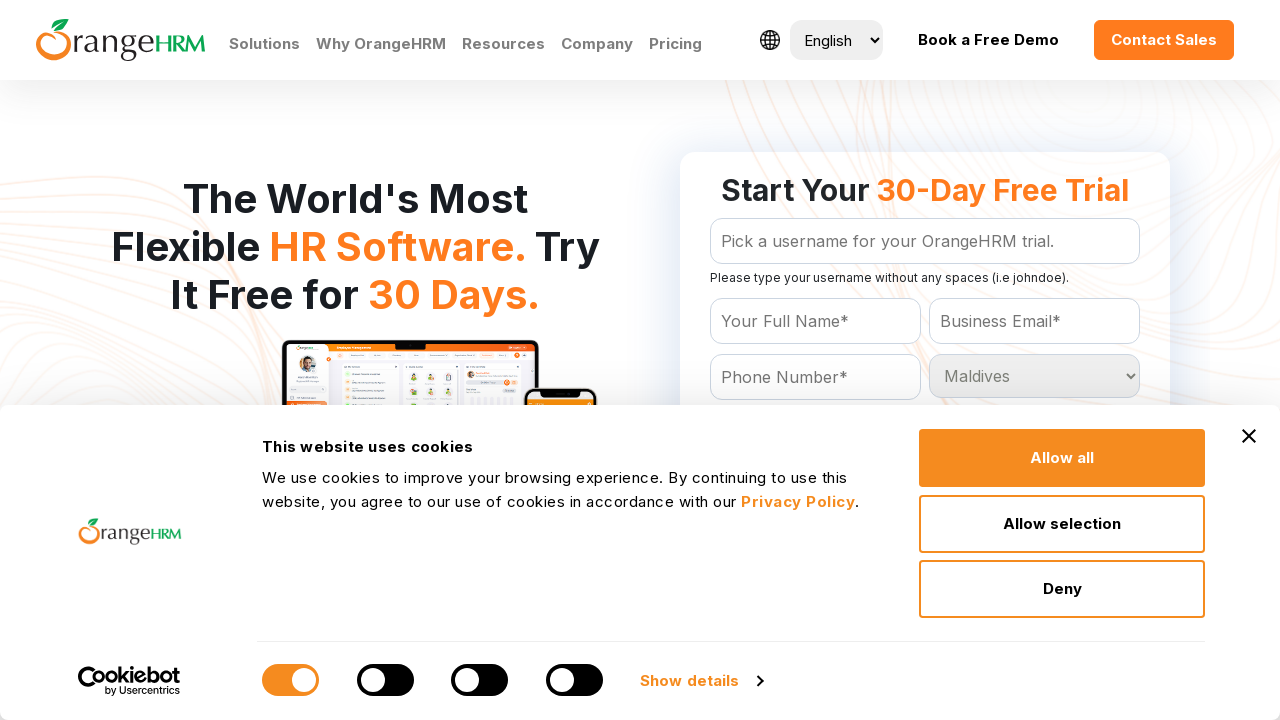

Selected country option at index 128 on #Form_getForm_Country
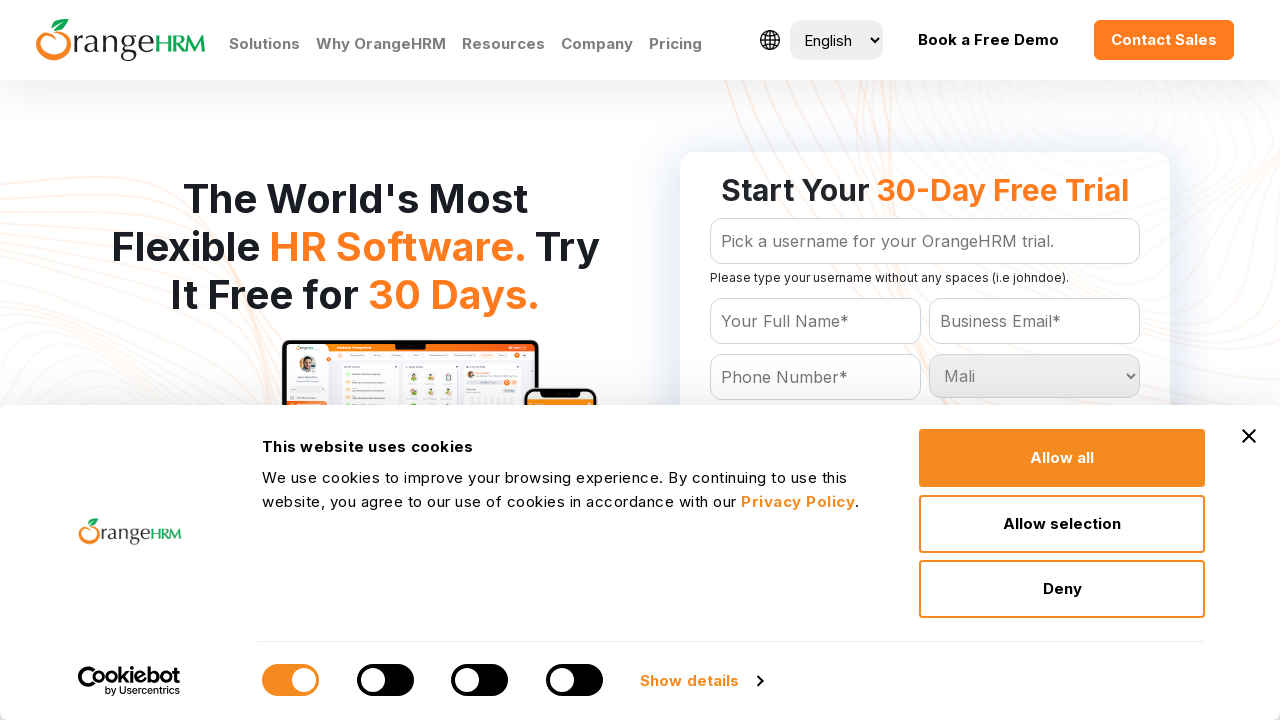

Waited 200ms for selection to register
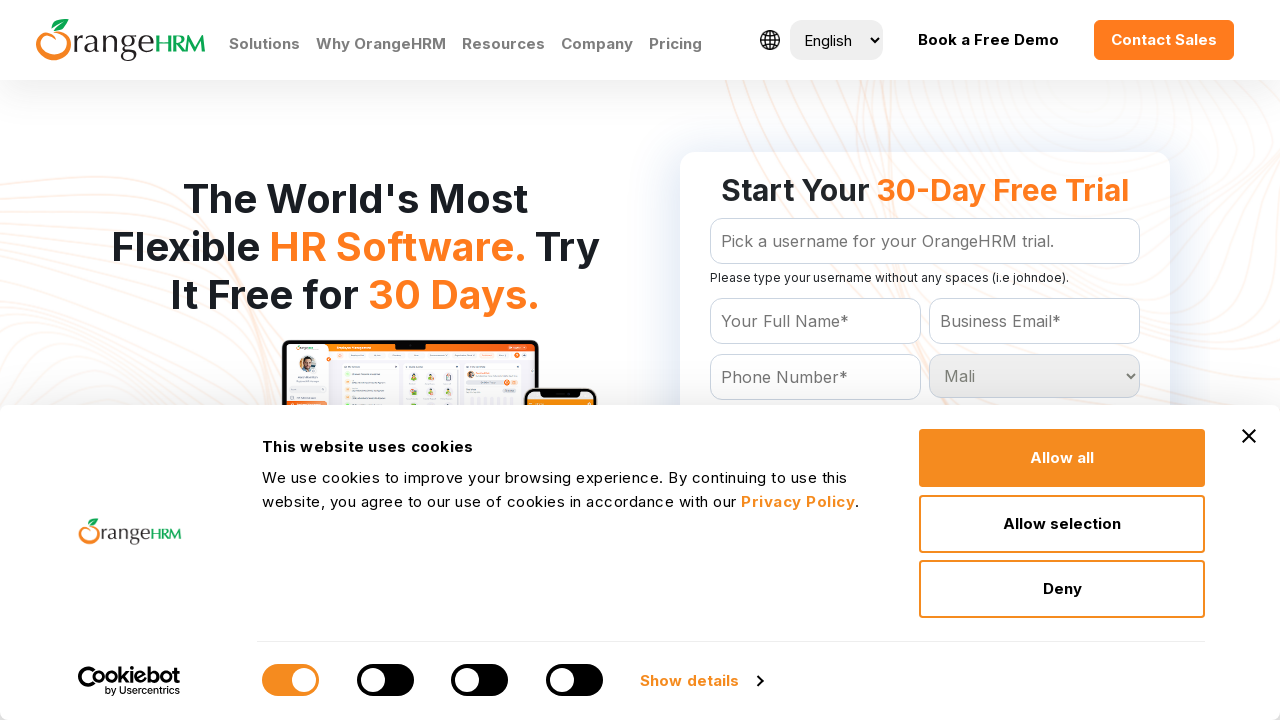

Selected country option at index 129 on #Form_getForm_Country
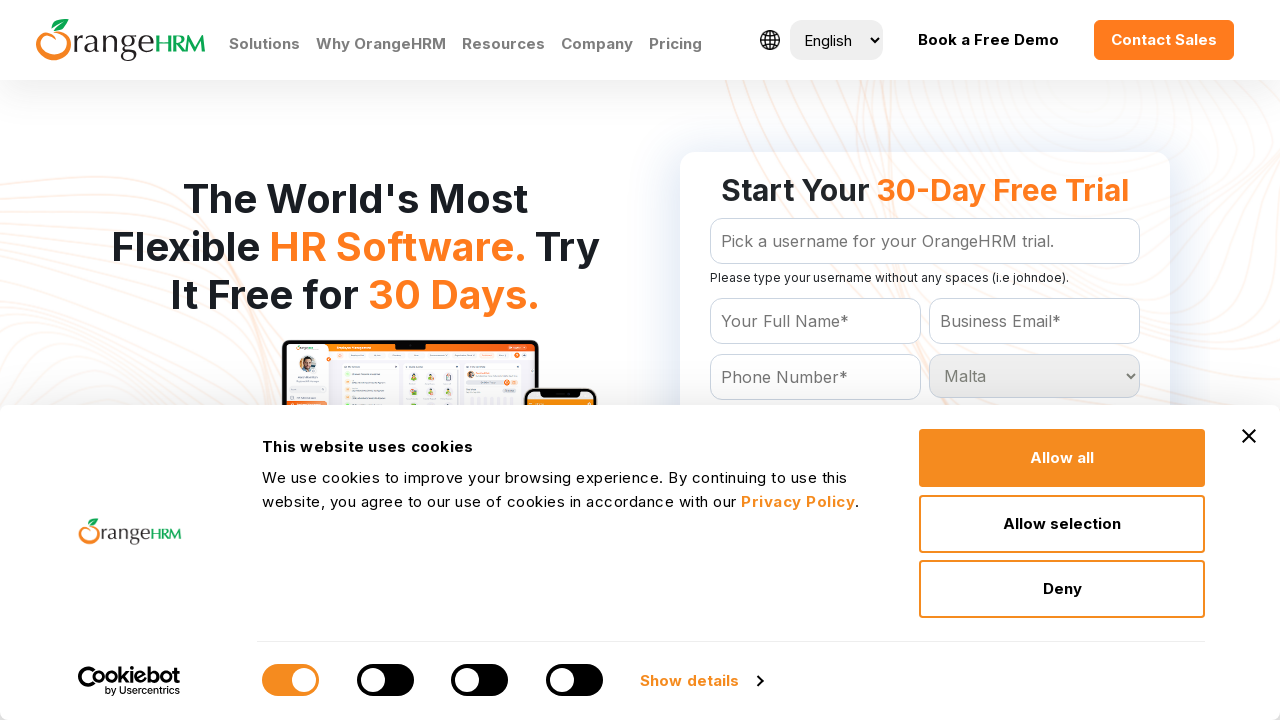

Waited 200ms for selection to register
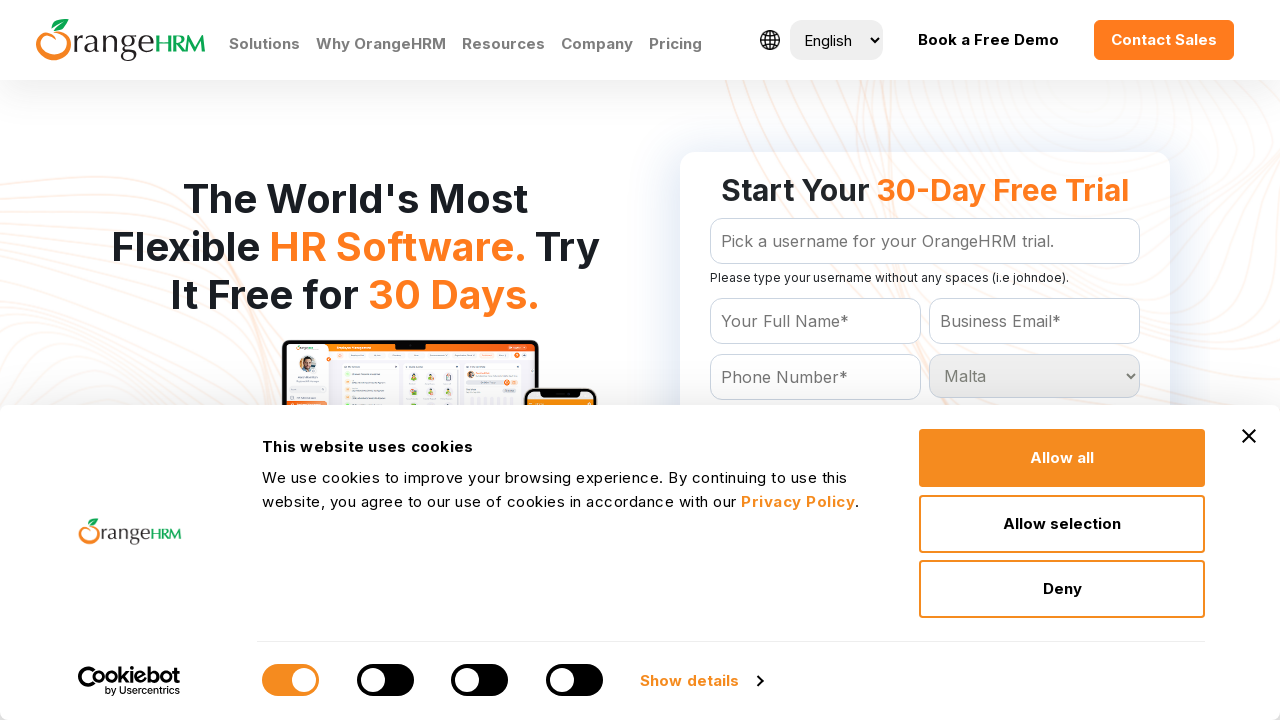

Selected country option at index 130 on #Form_getForm_Country
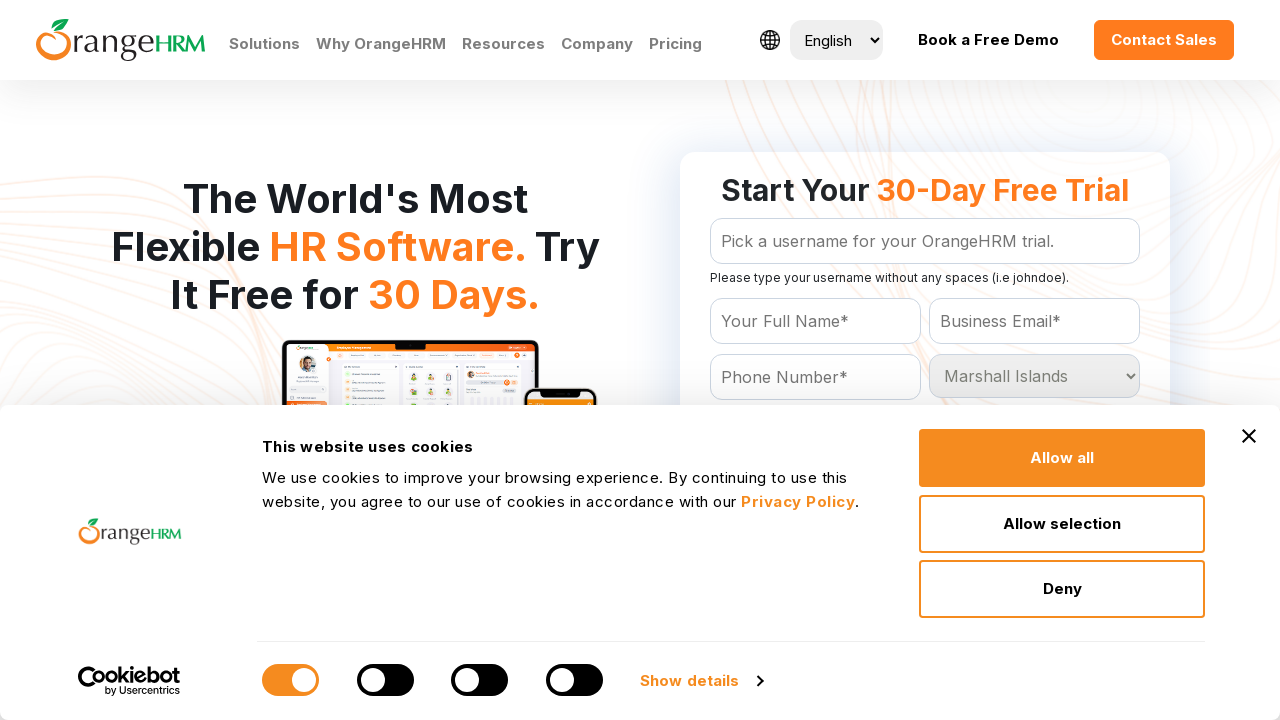

Waited 200ms for selection to register
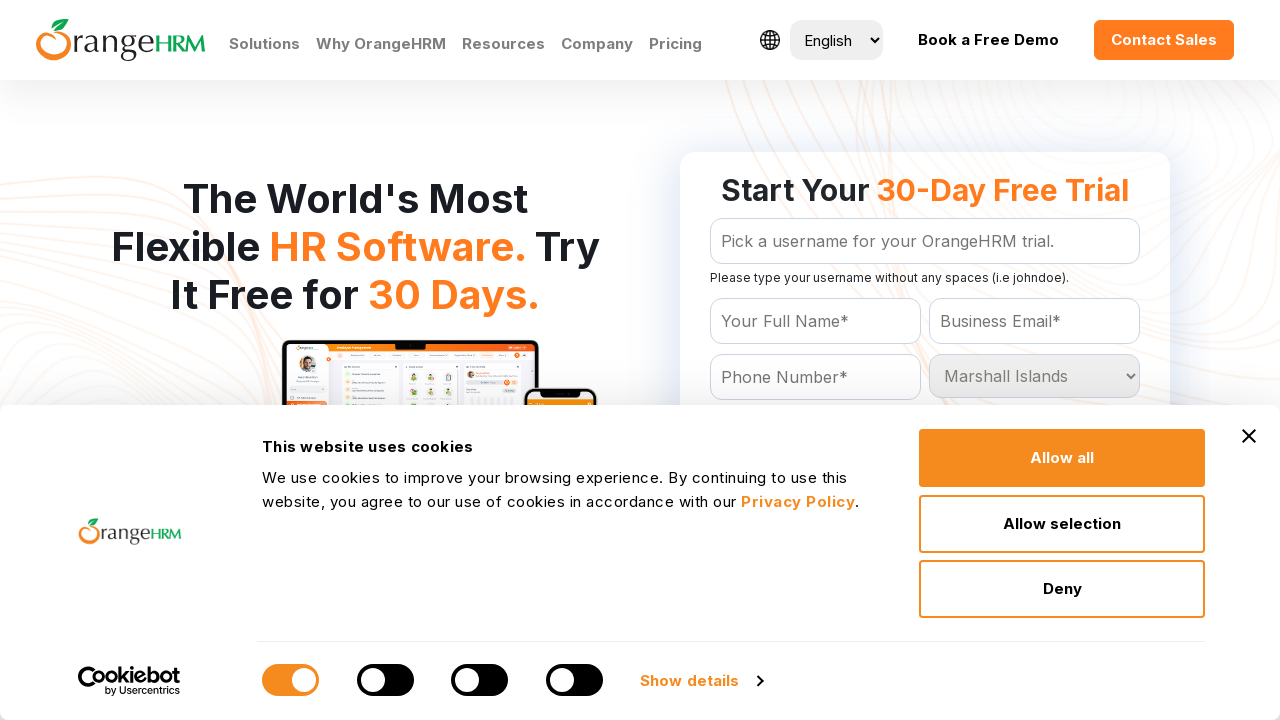

Selected country option at index 131 on #Form_getForm_Country
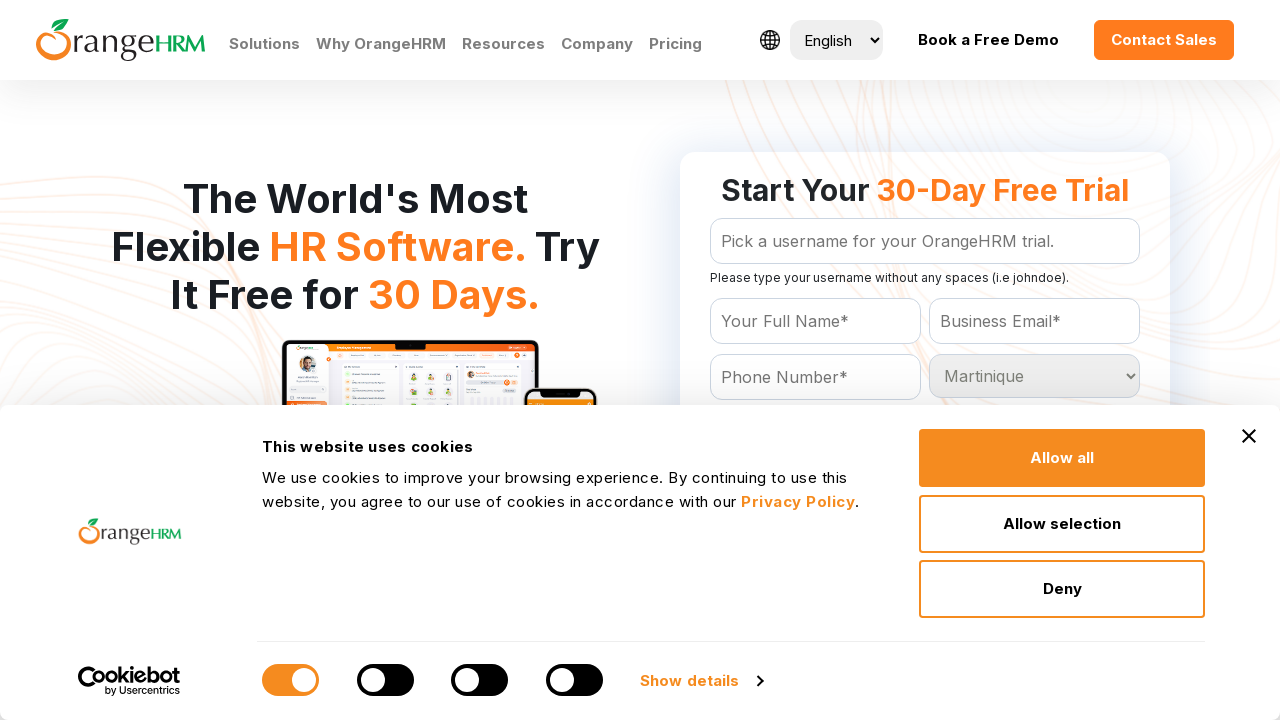

Waited 200ms for selection to register
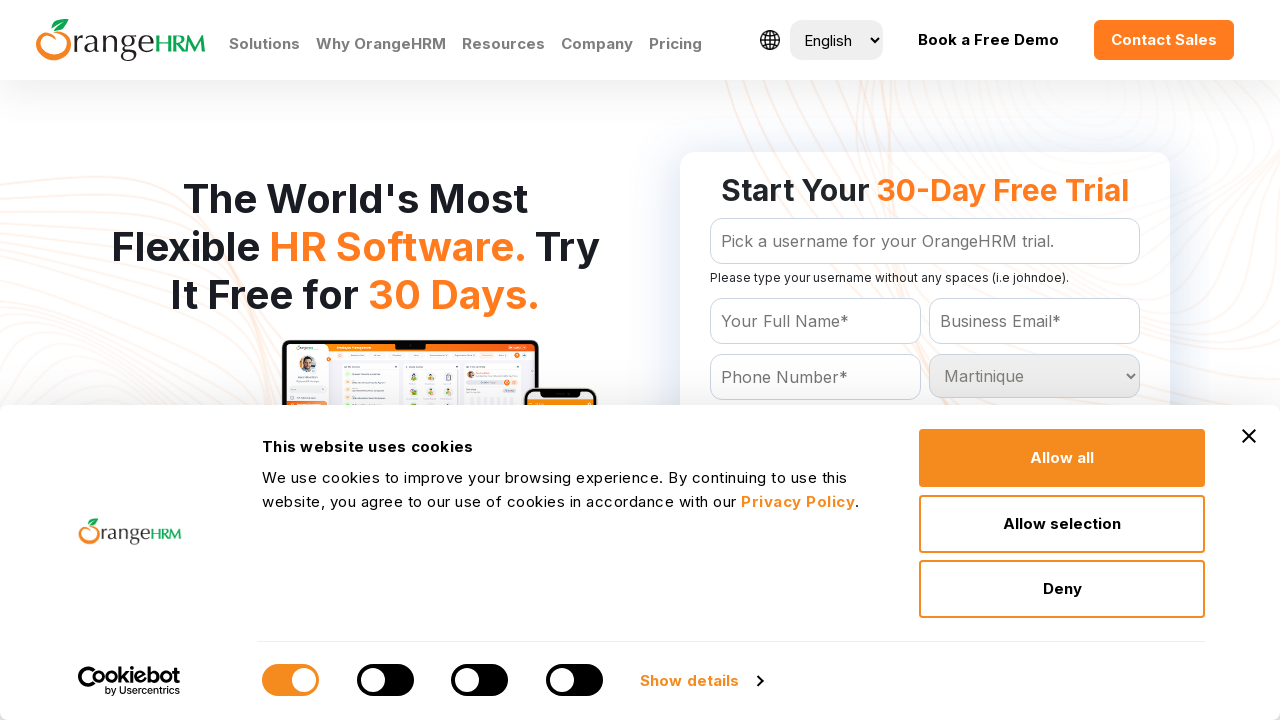

Selected country option at index 132 on #Form_getForm_Country
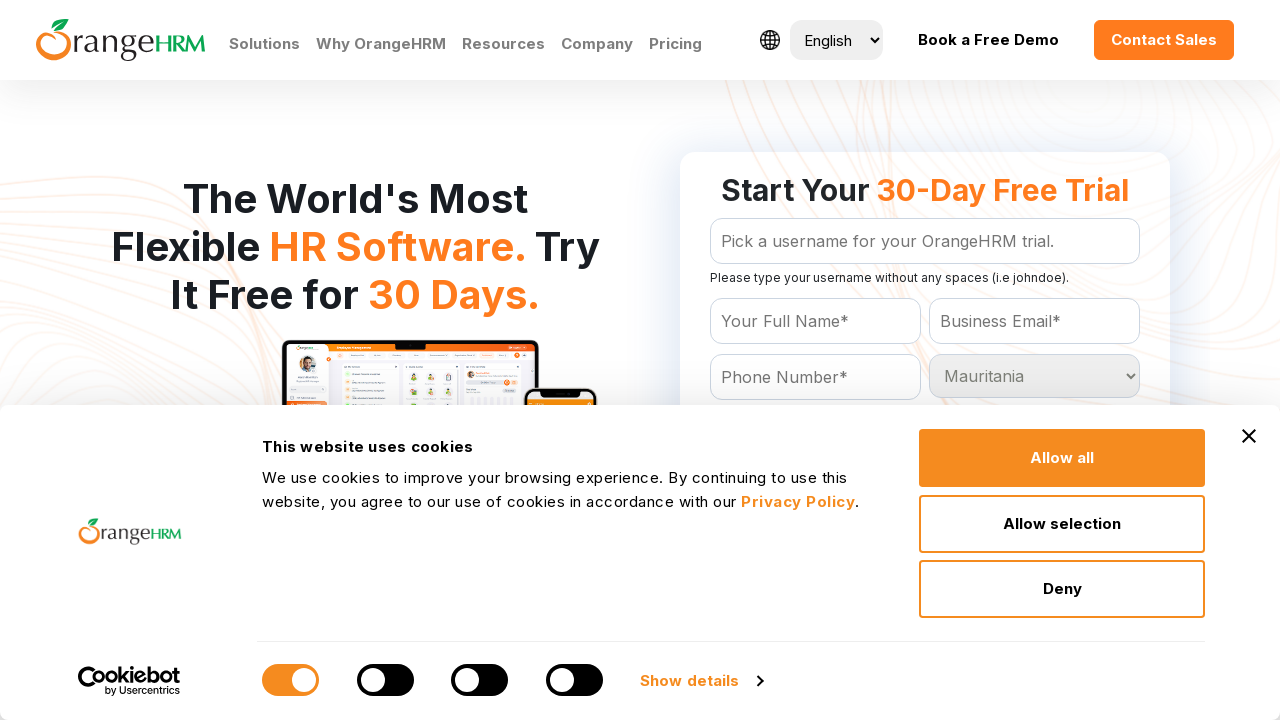

Waited 200ms for selection to register
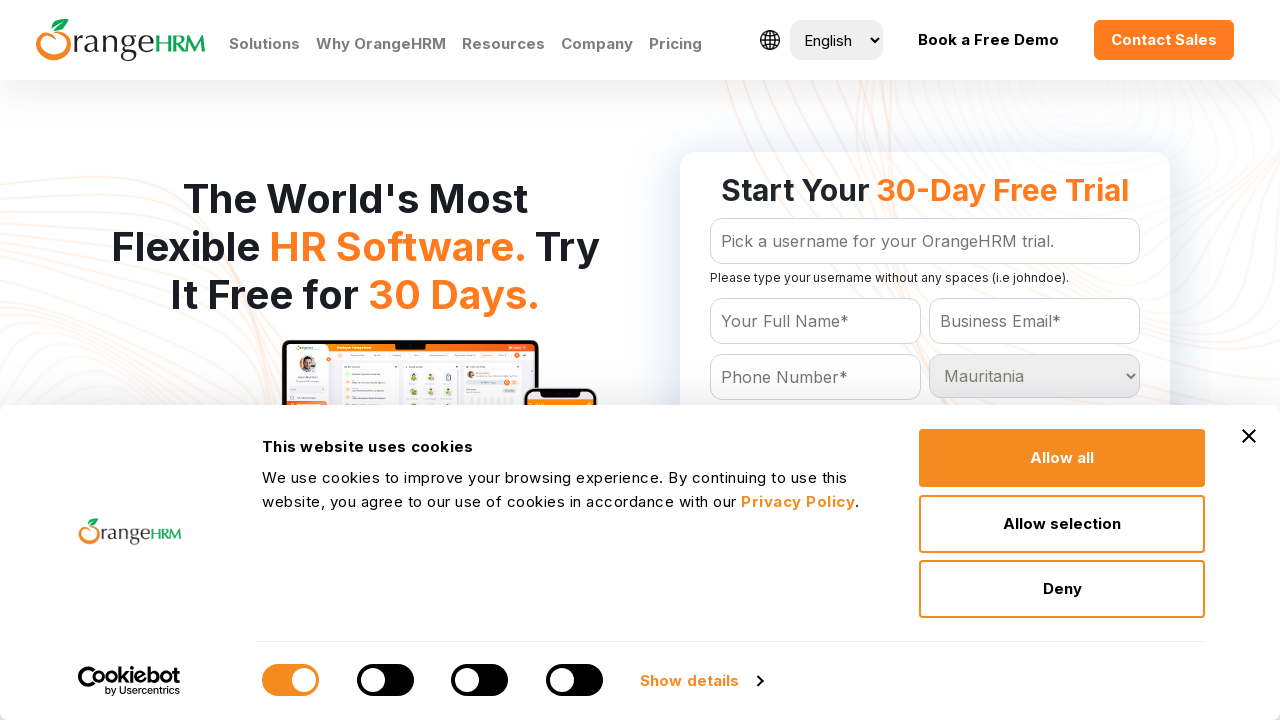

Selected country option at index 133 on #Form_getForm_Country
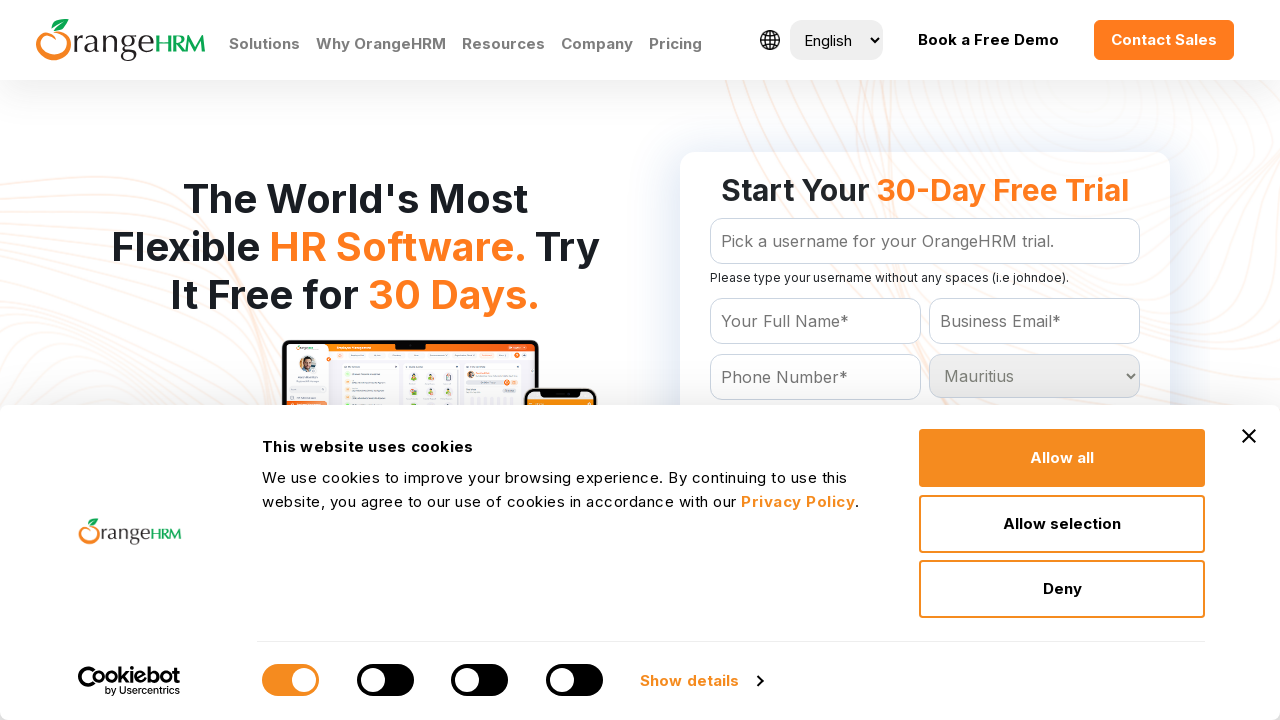

Waited 200ms for selection to register
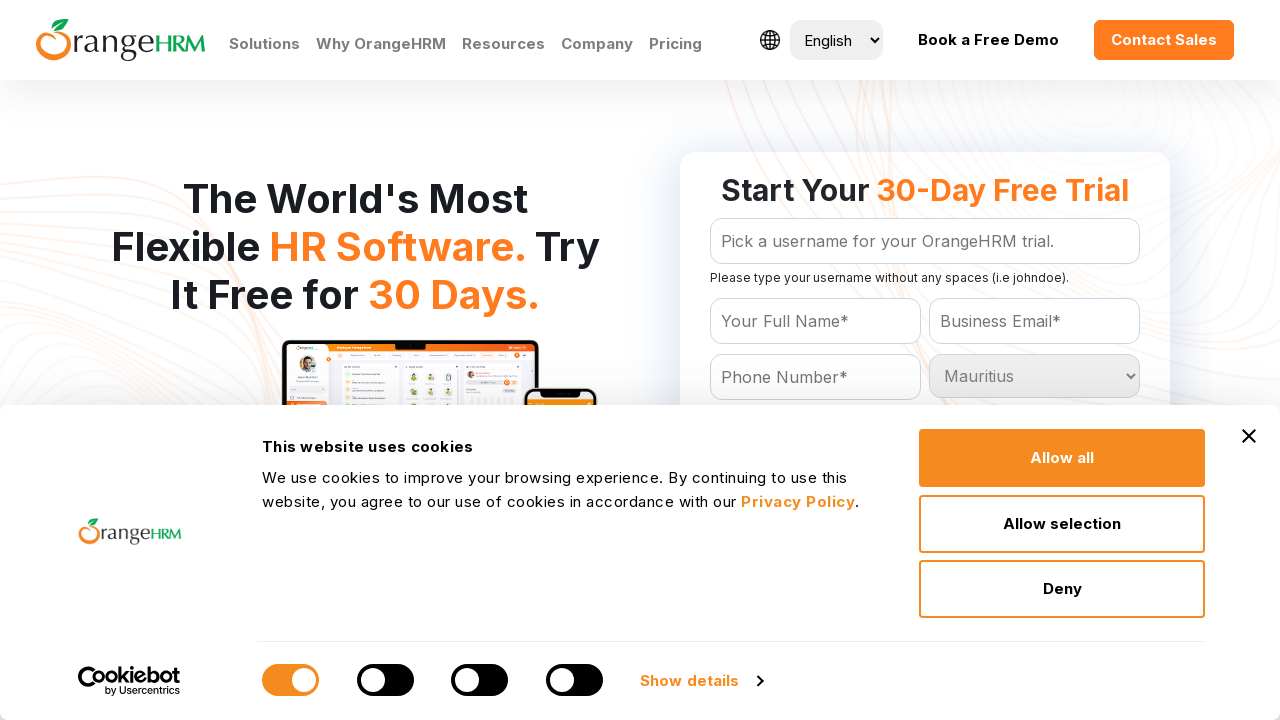

Selected country option at index 134 on #Form_getForm_Country
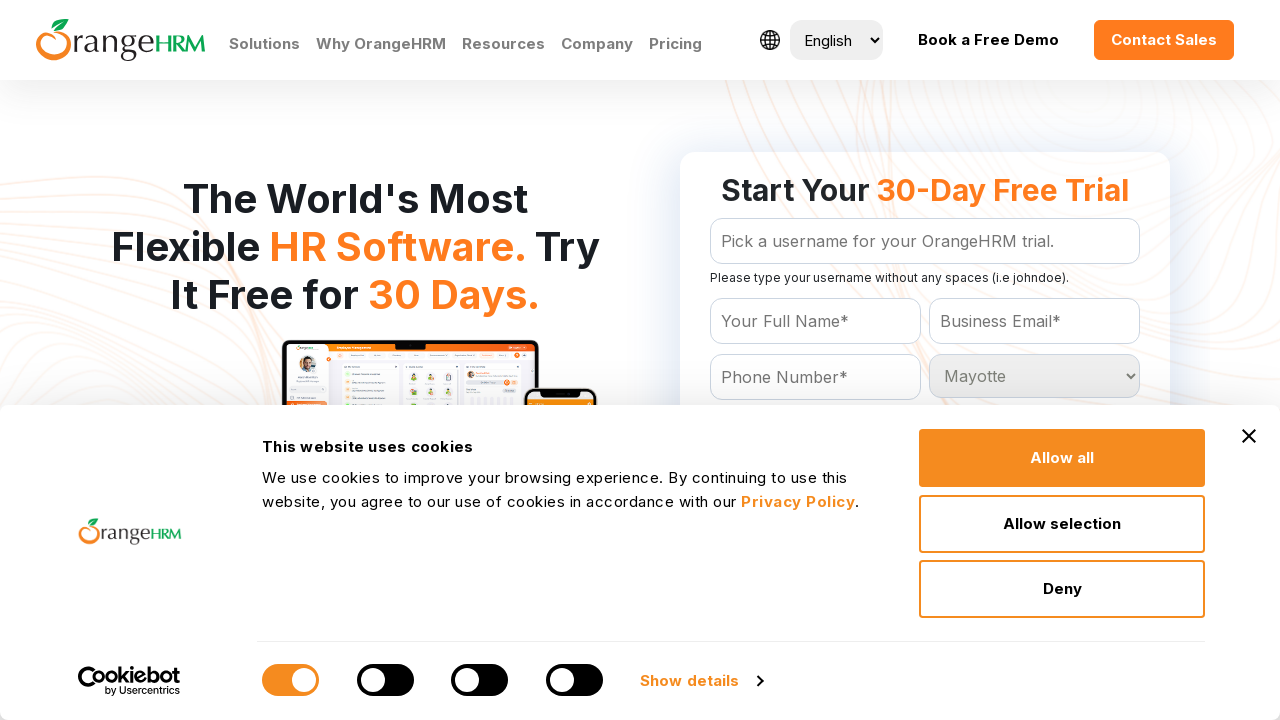

Waited 200ms for selection to register
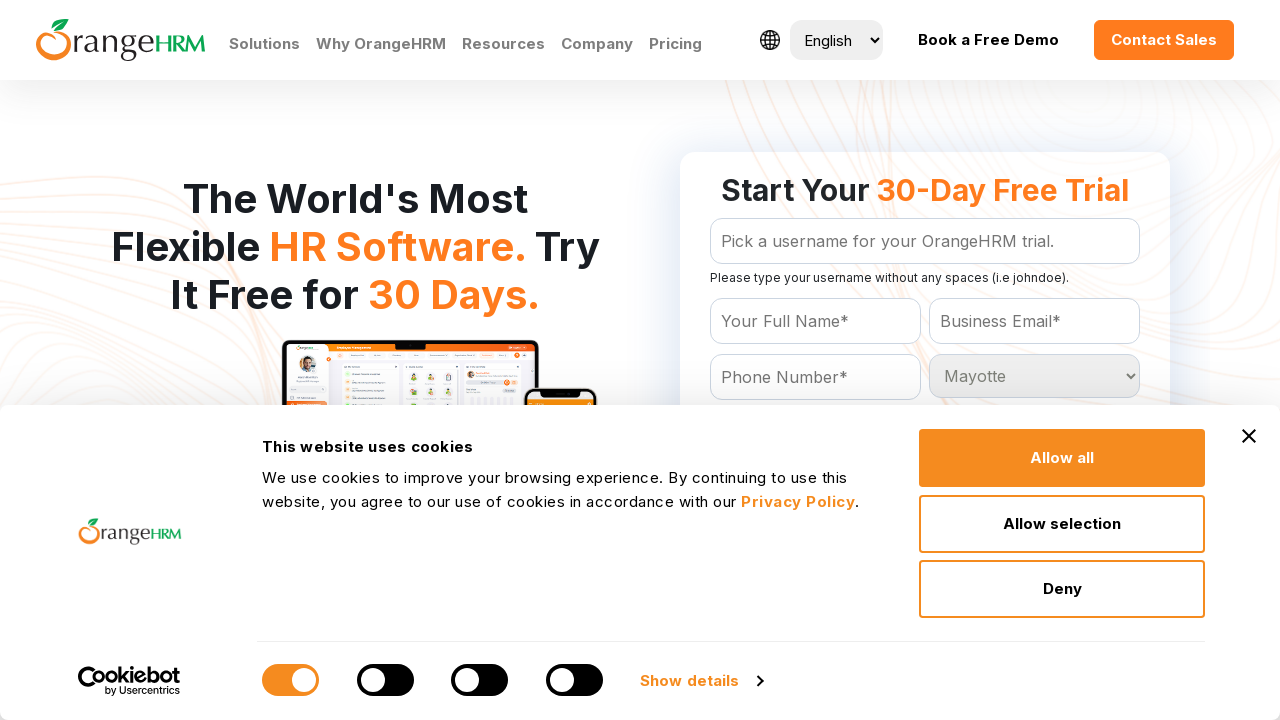

Selected country option at index 135 on #Form_getForm_Country
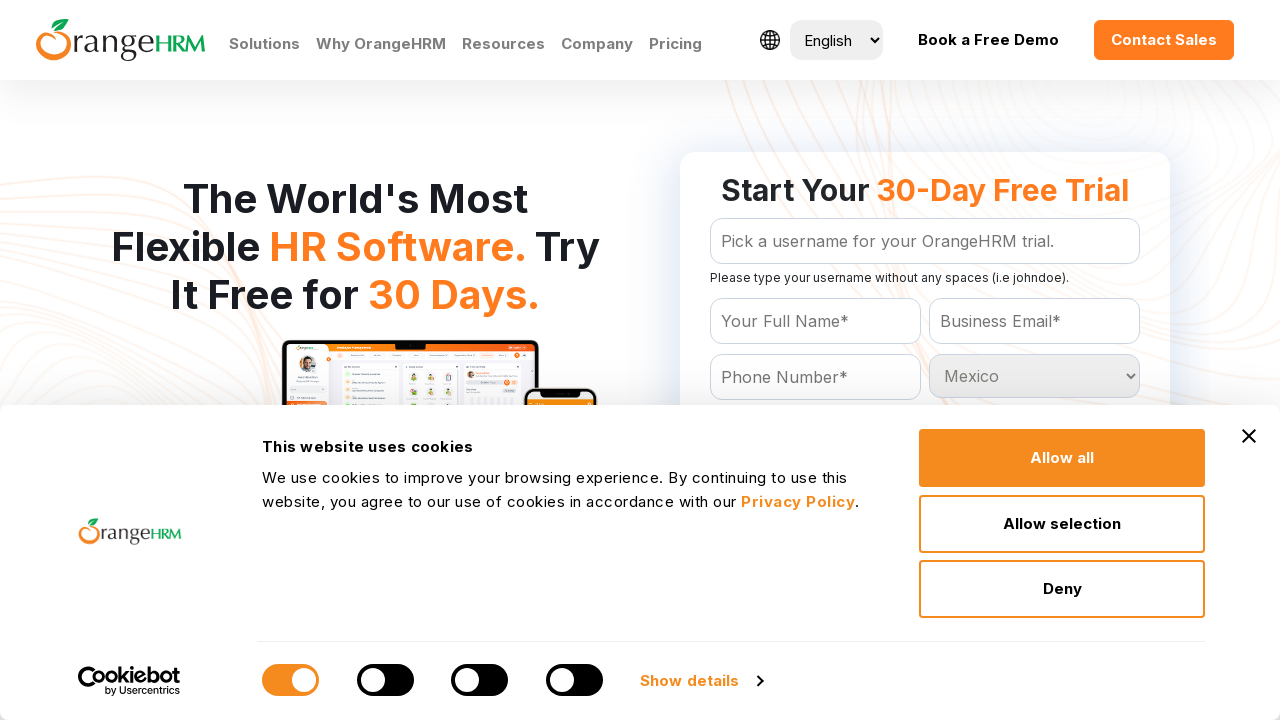

Waited 200ms for selection to register
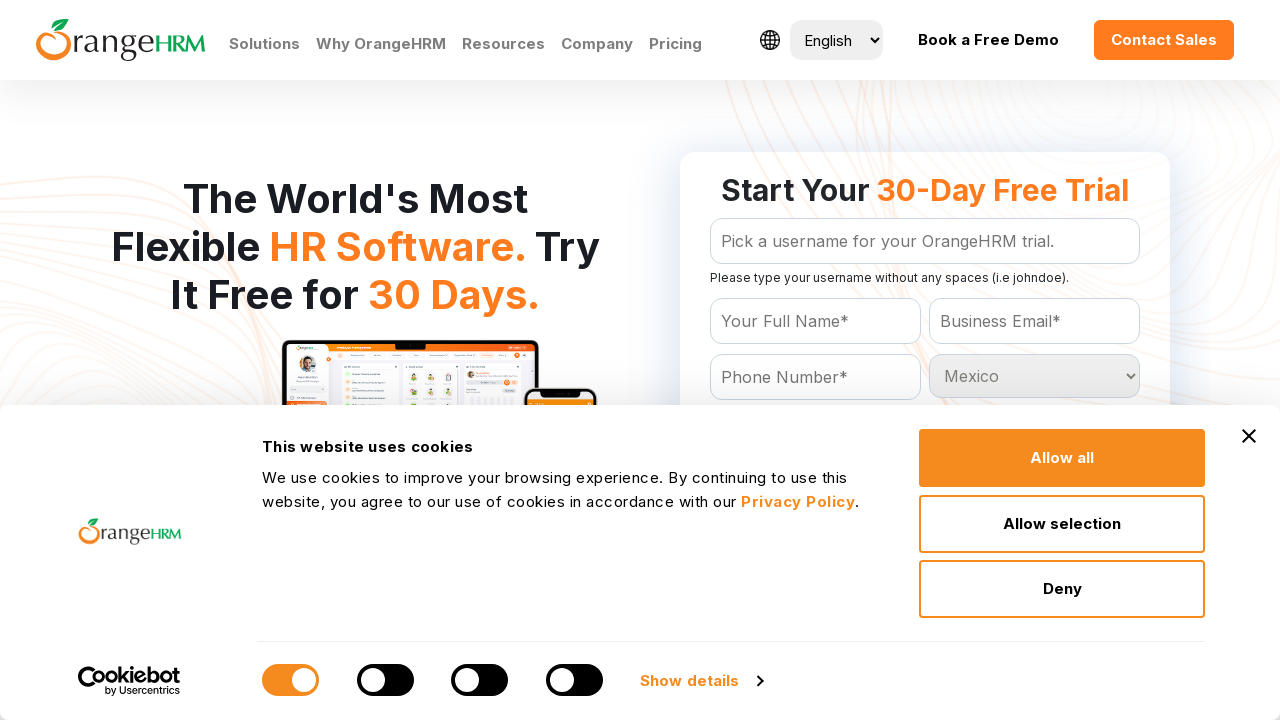

Selected country option at index 136 on #Form_getForm_Country
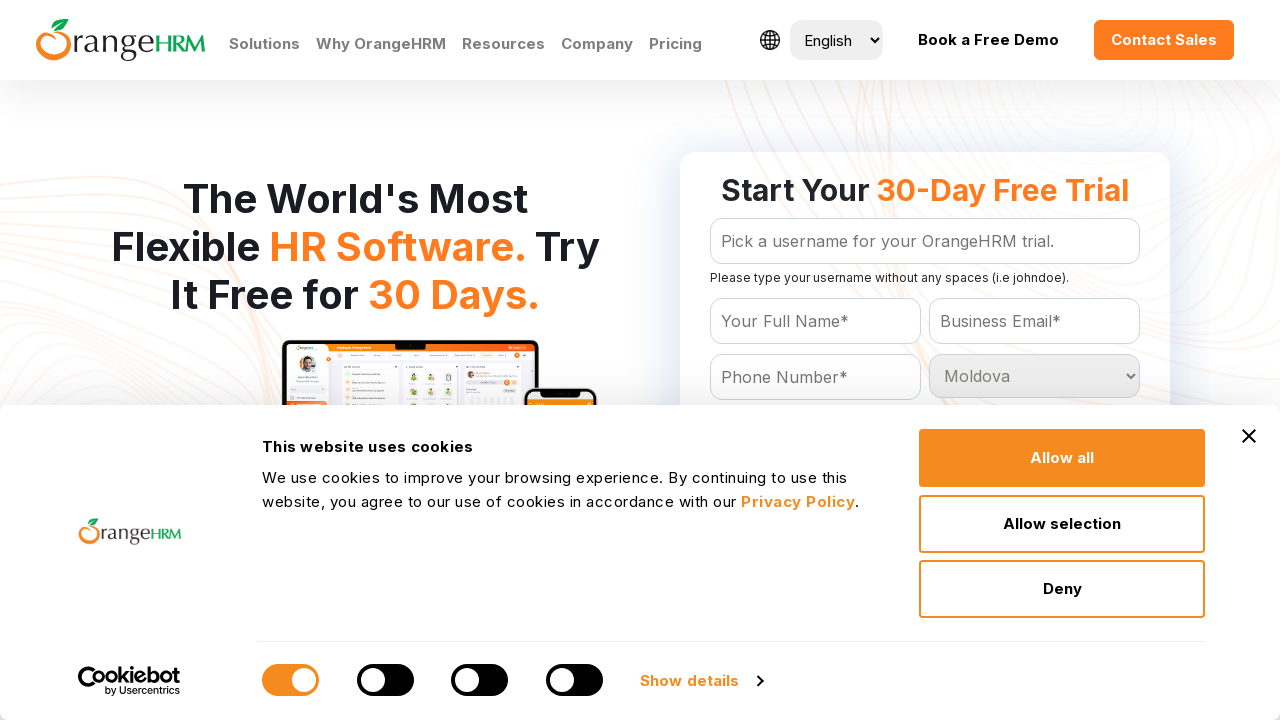

Waited 200ms for selection to register
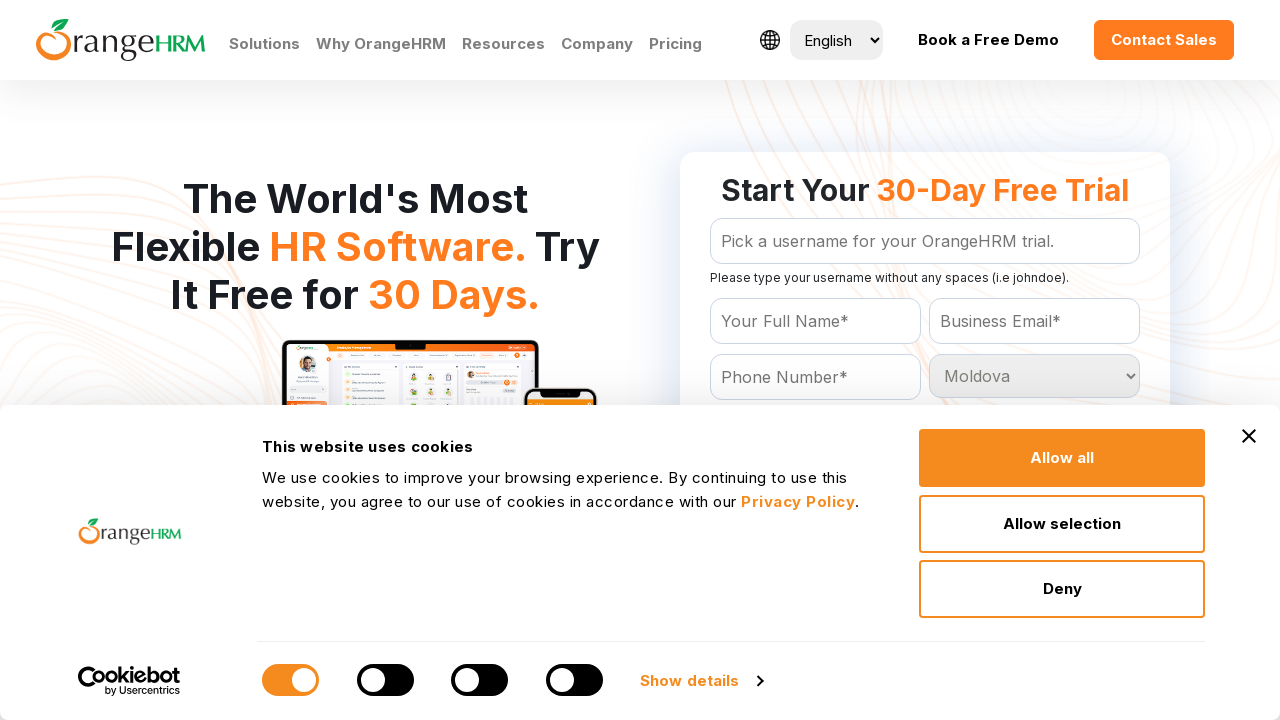

Selected country option at index 137 on #Form_getForm_Country
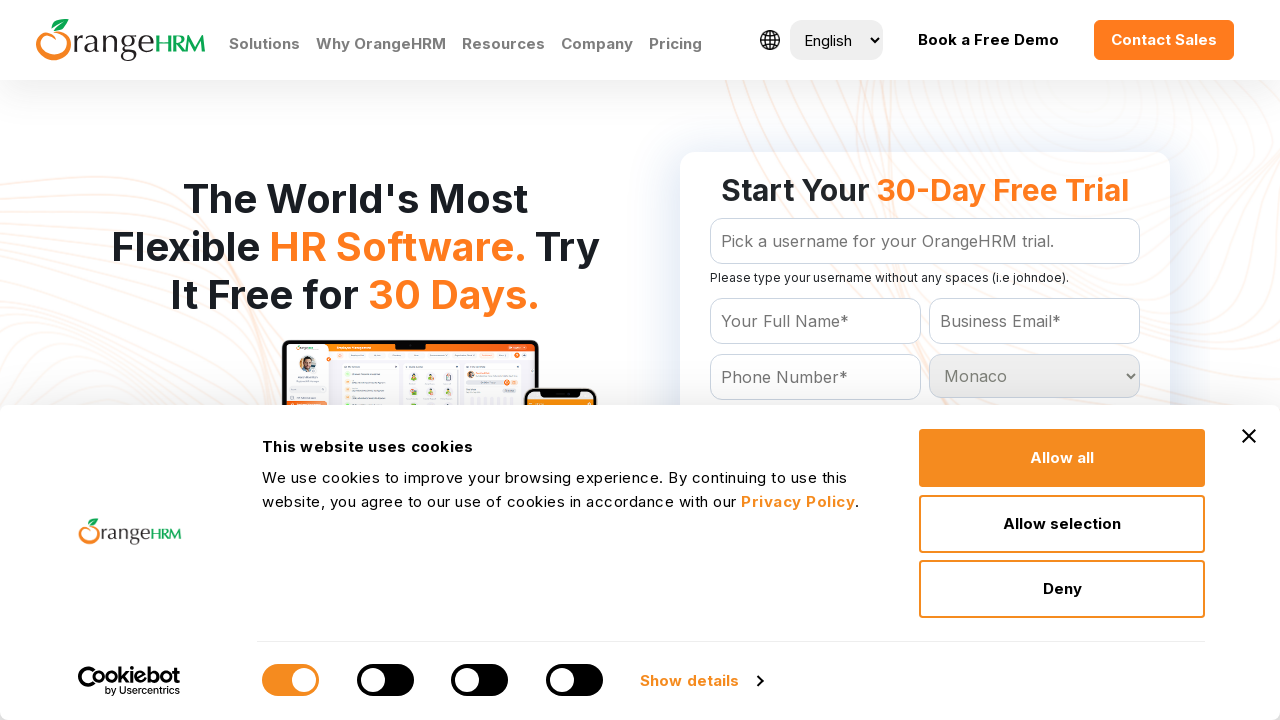

Waited 200ms for selection to register
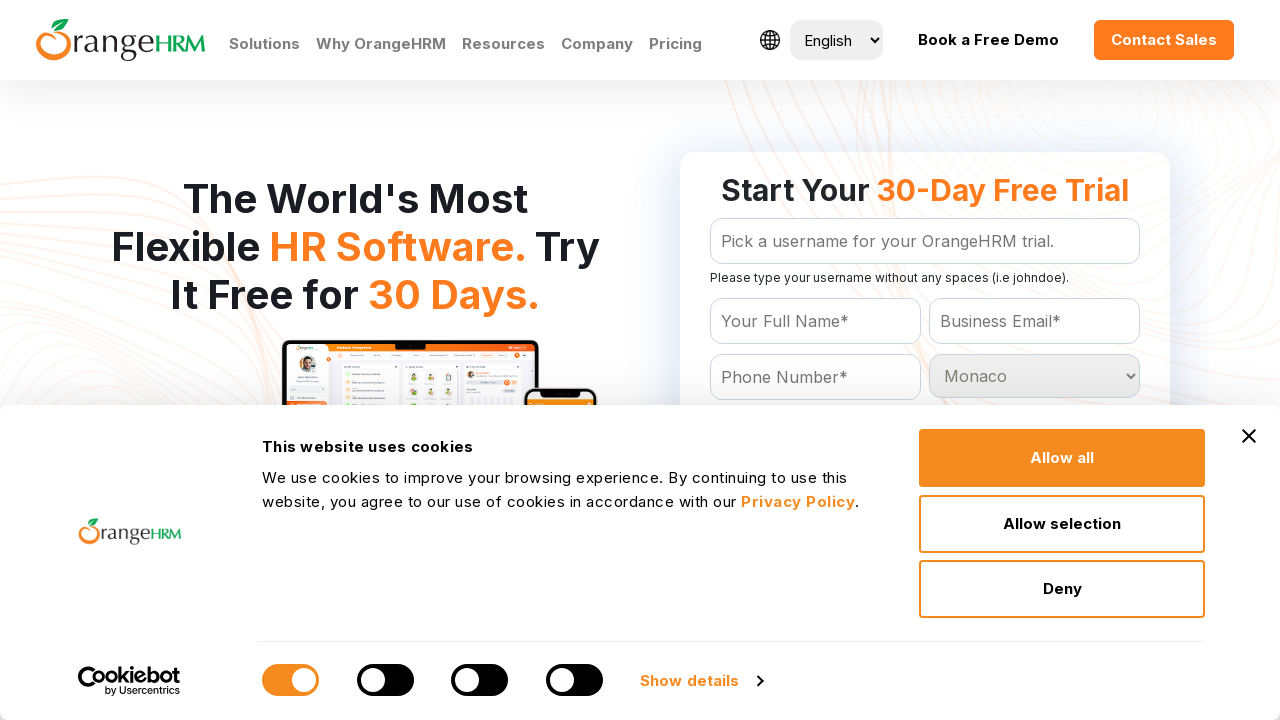

Selected country option at index 138 on #Form_getForm_Country
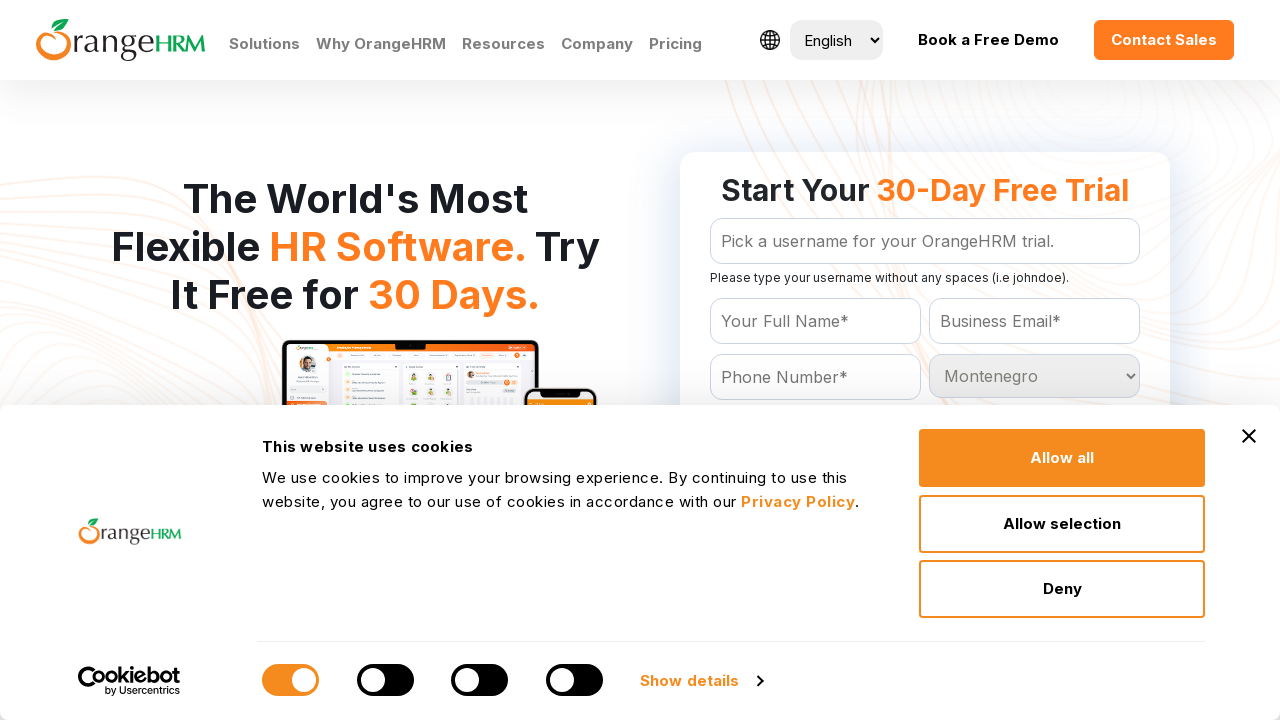

Waited 200ms for selection to register
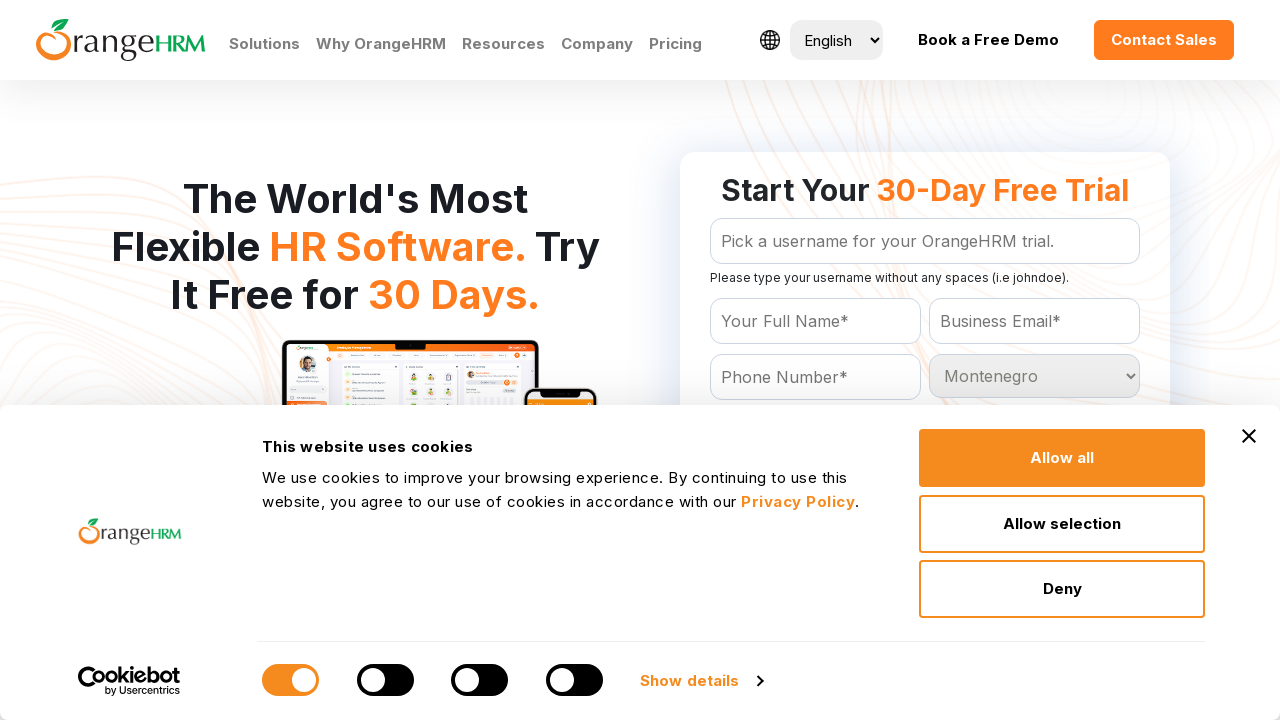

Selected country option at index 139 on #Form_getForm_Country
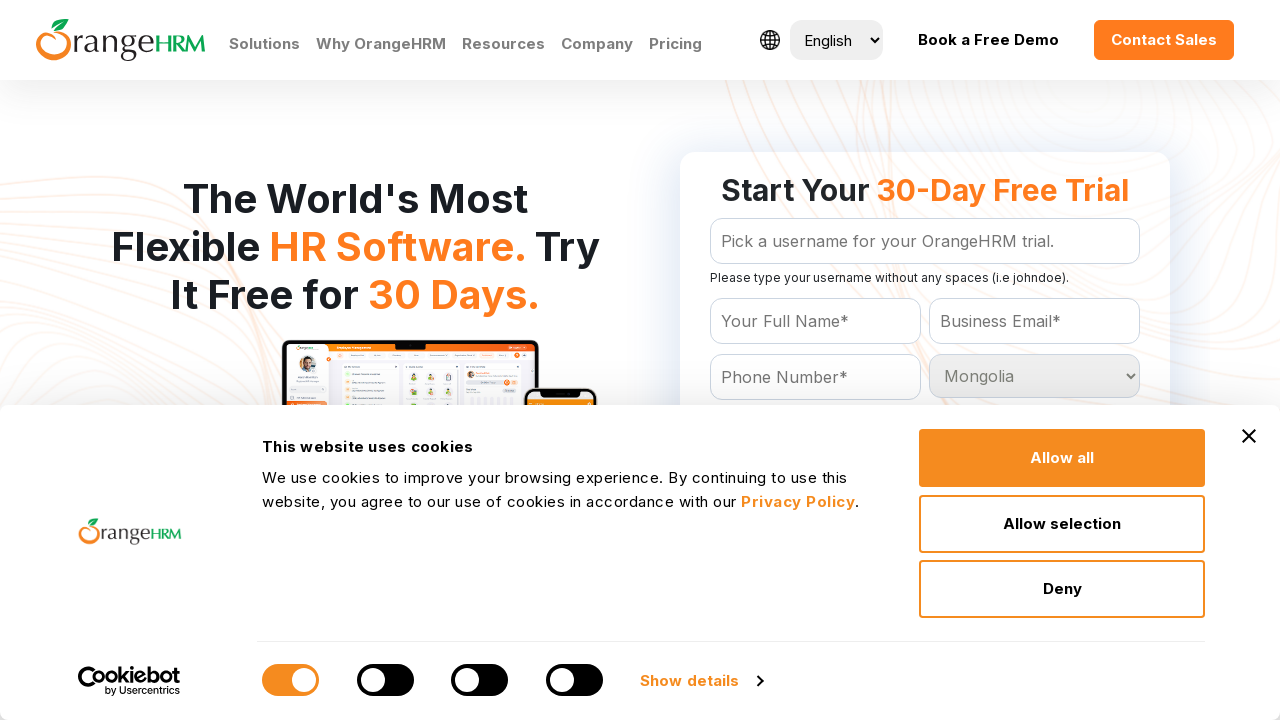

Waited 200ms for selection to register
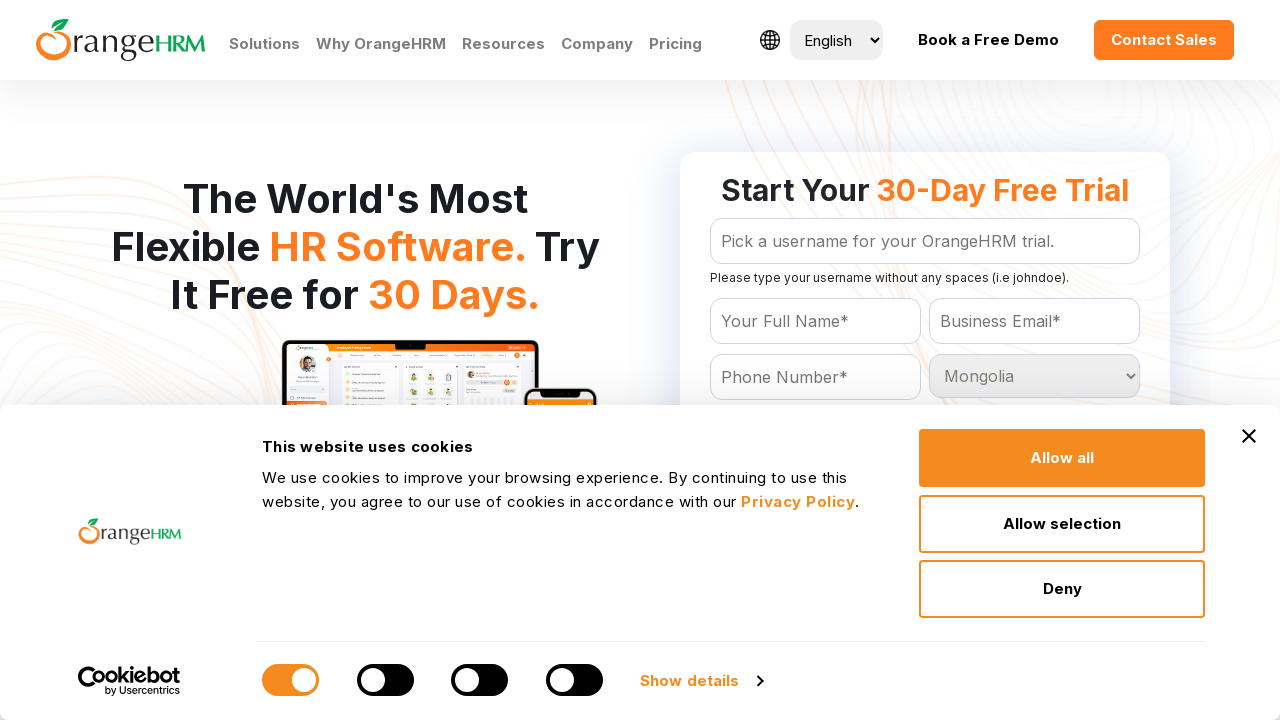

Selected country option at index 140 on #Form_getForm_Country
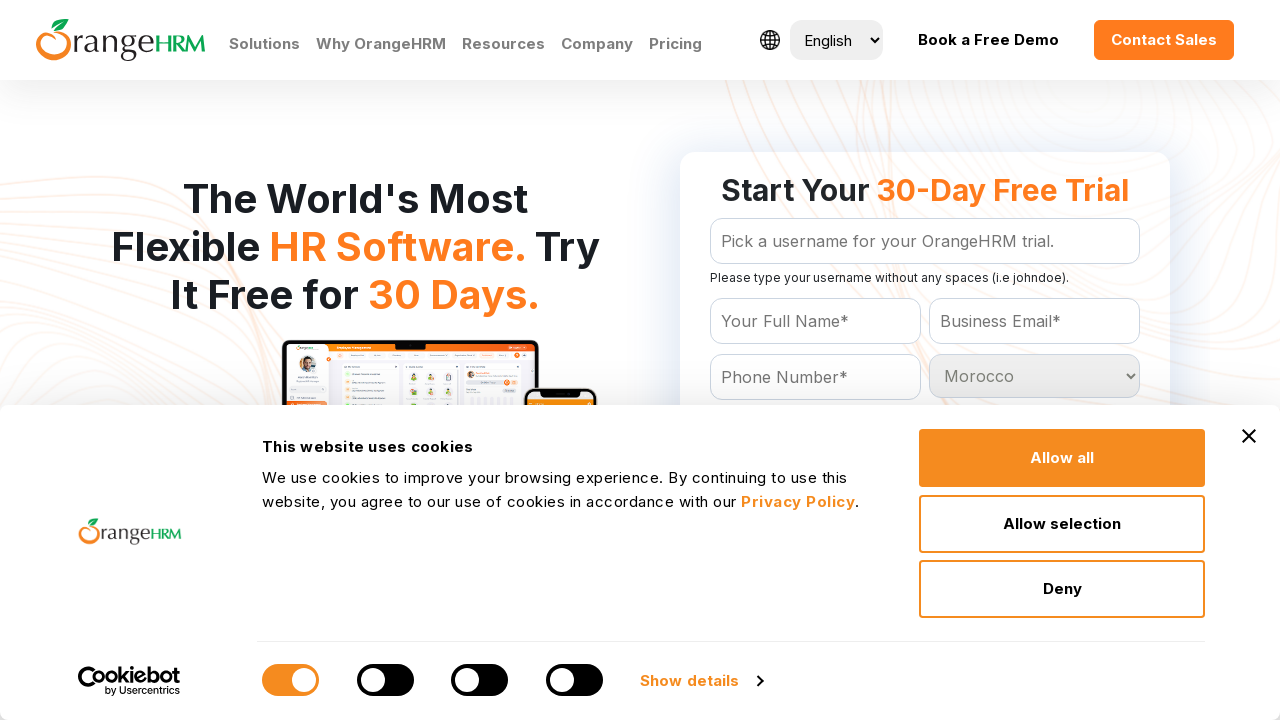

Waited 200ms for selection to register
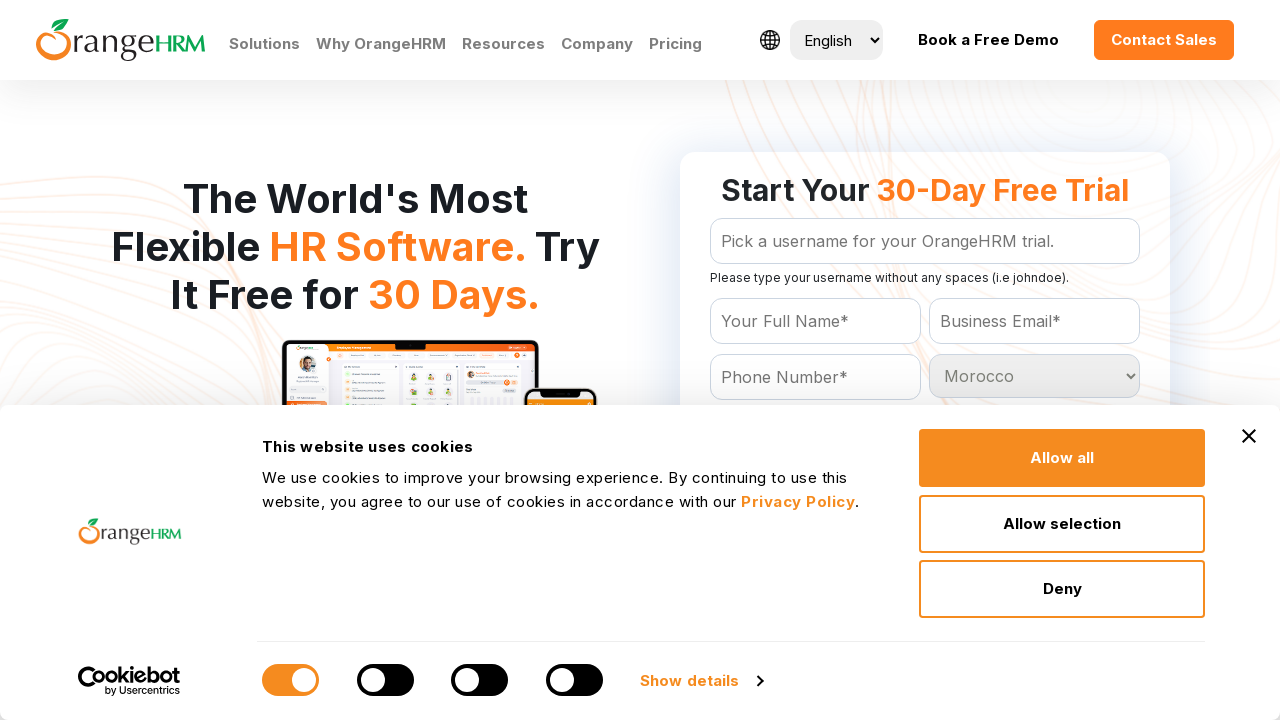

Selected country option at index 141 on #Form_getForm_Country
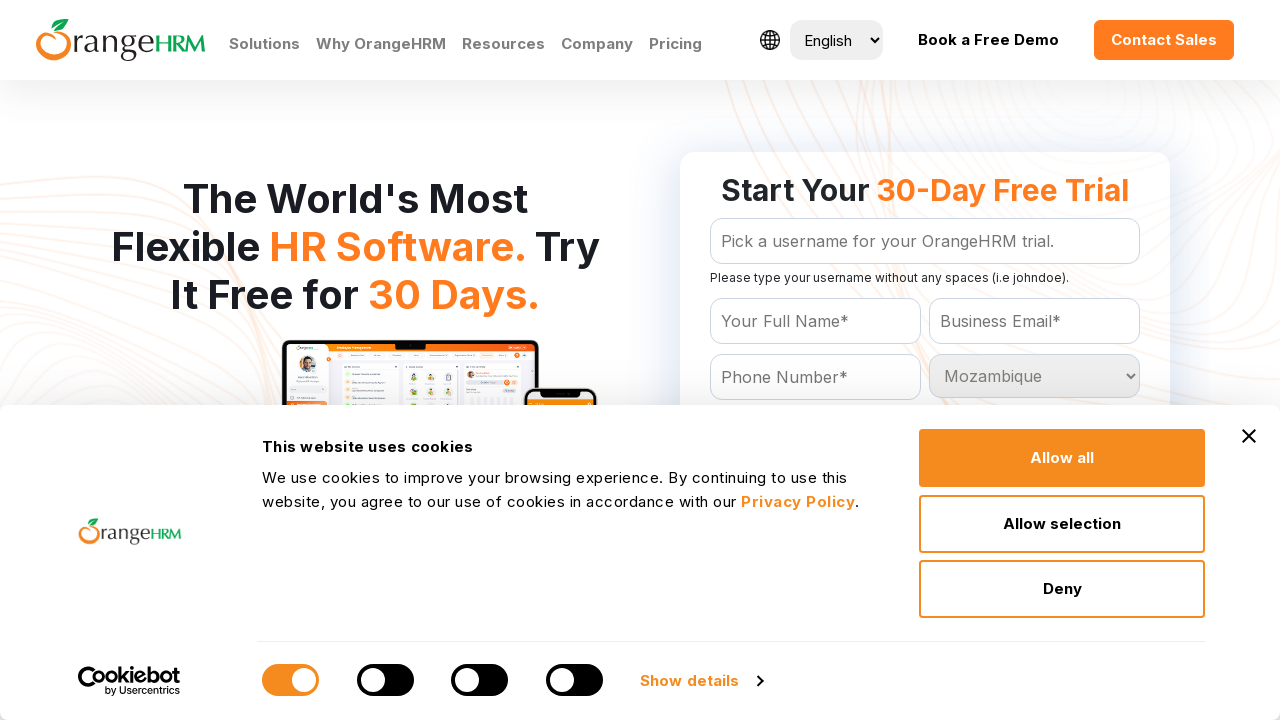

Waited 200ms for selection to register
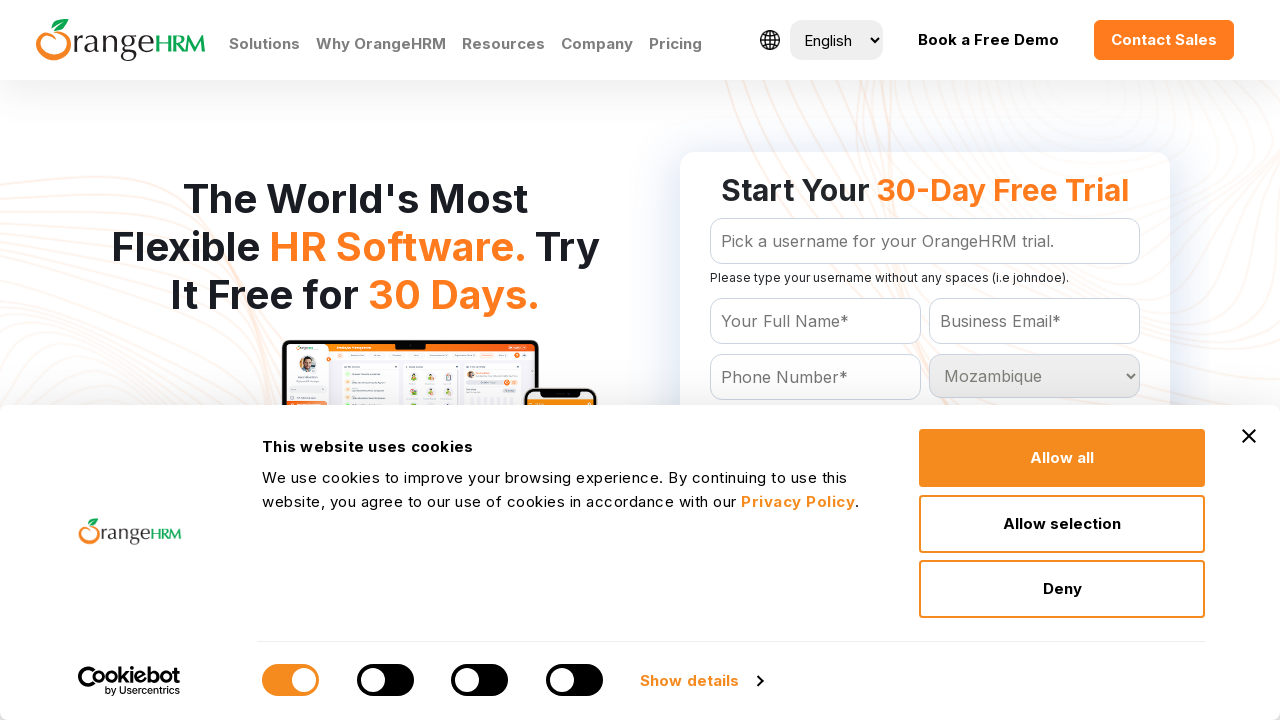

Selected country option at index 142 on #Form_getForm_Country
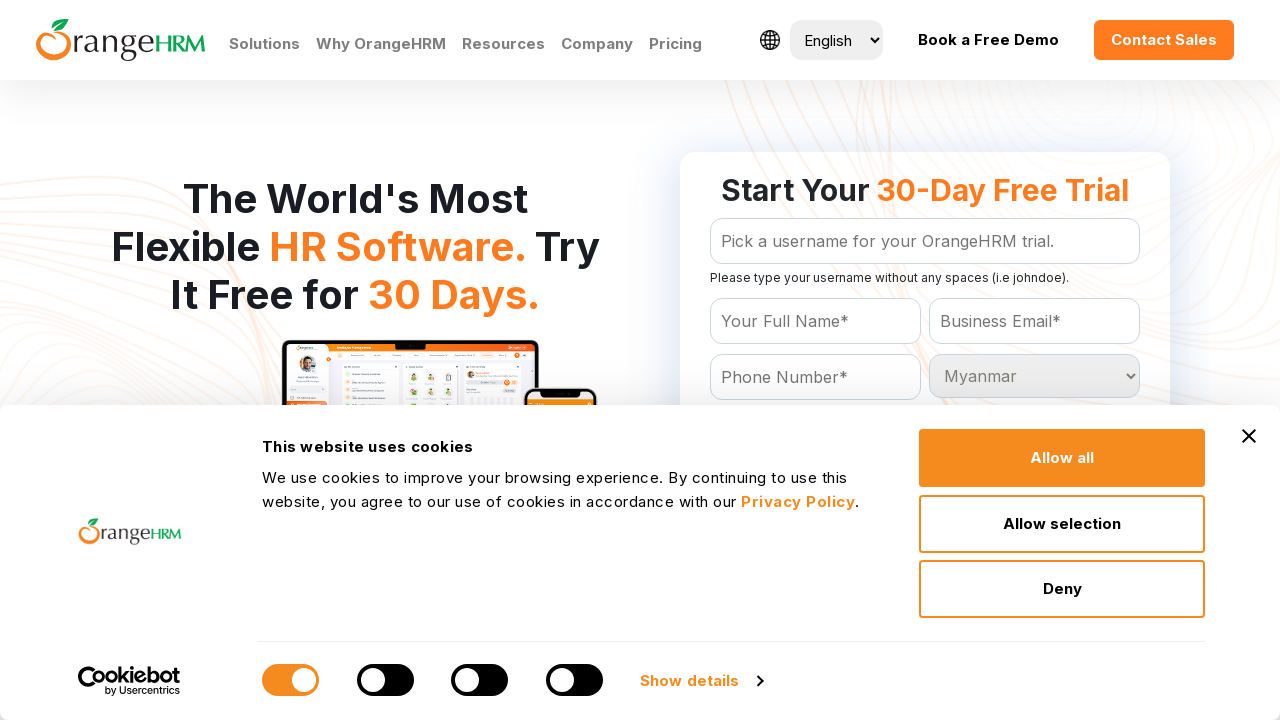

Waited 200ms for selection to register
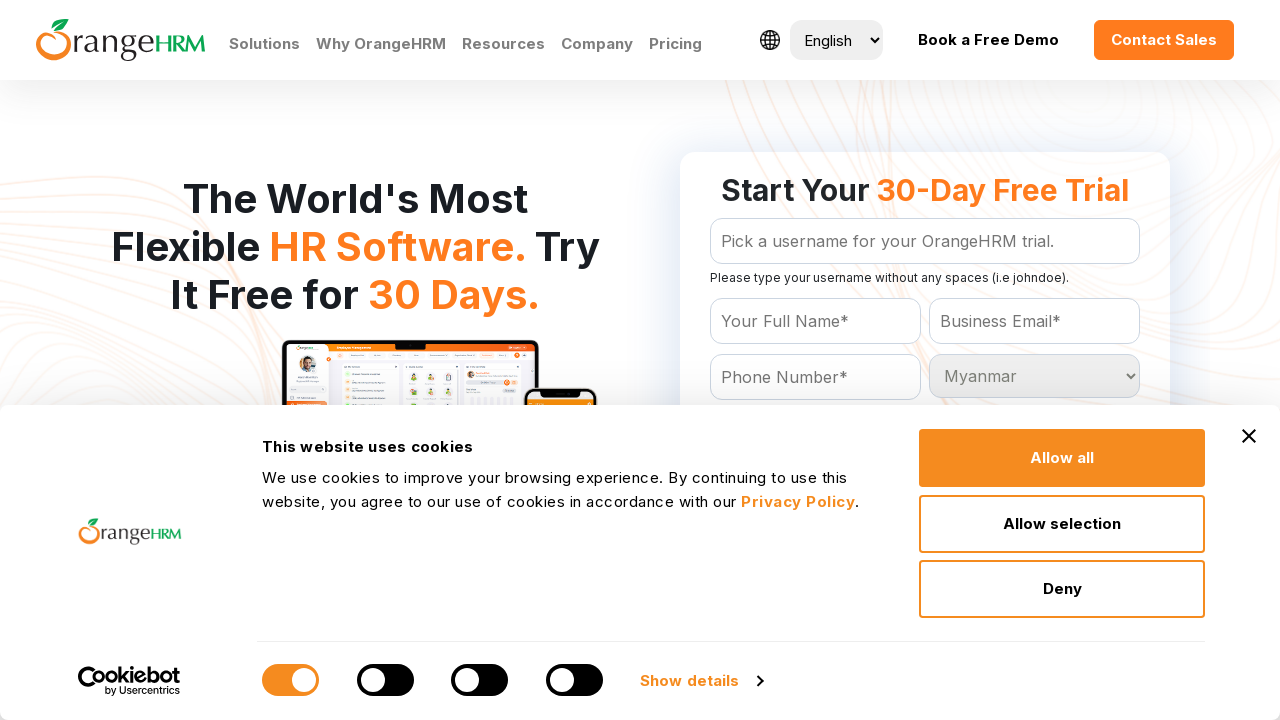

Selected country option at index 143 on #Form_getForm_Country
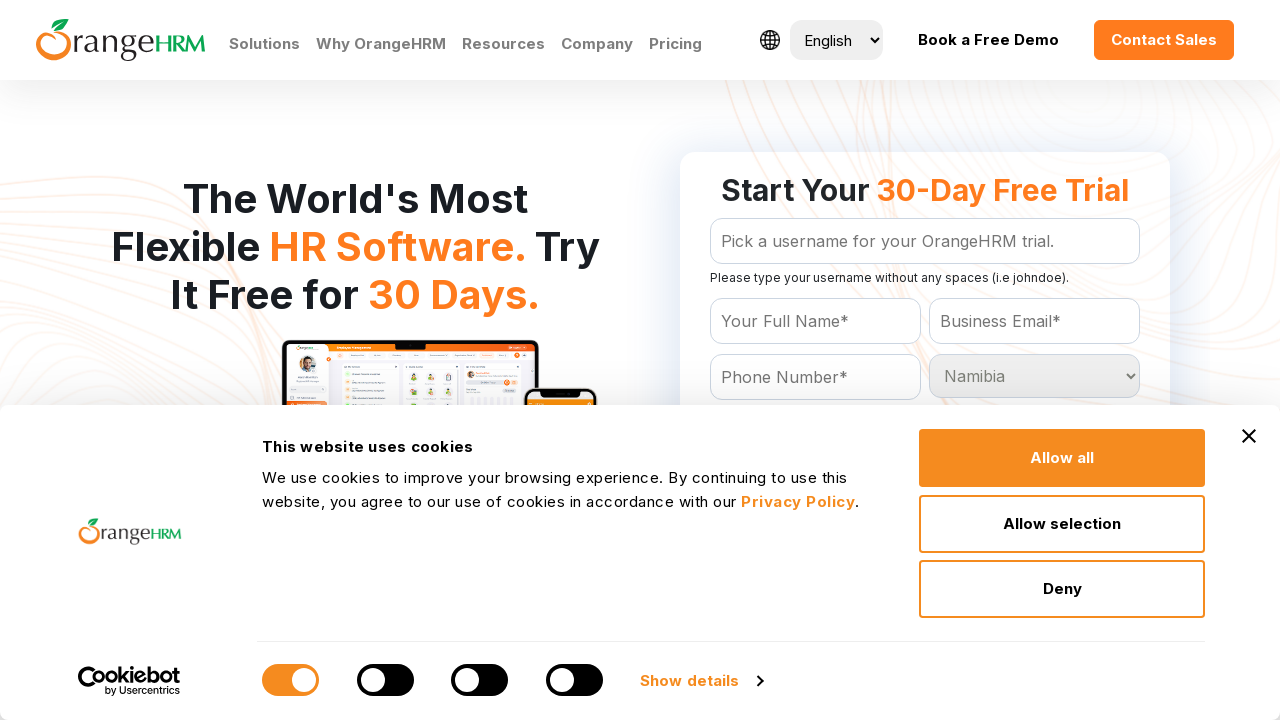

Waited 200ms for selection to register
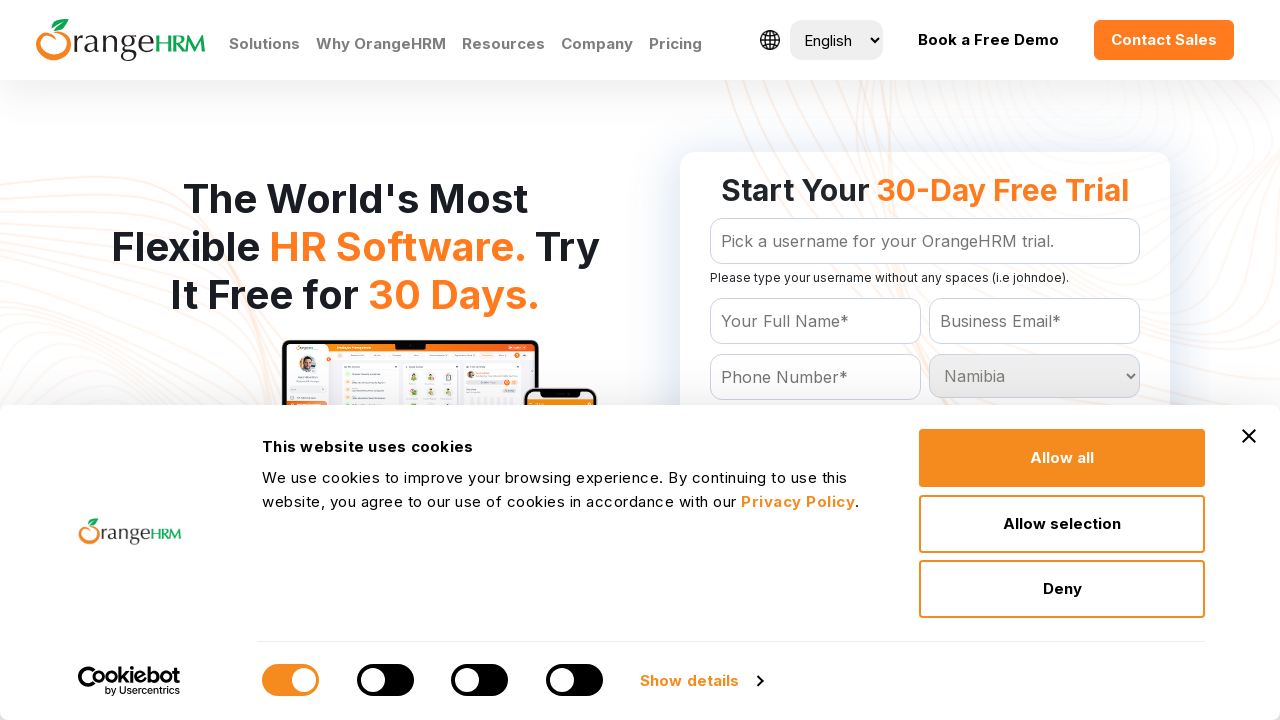

Selected country option at index 144 on #Form_getForm_Country
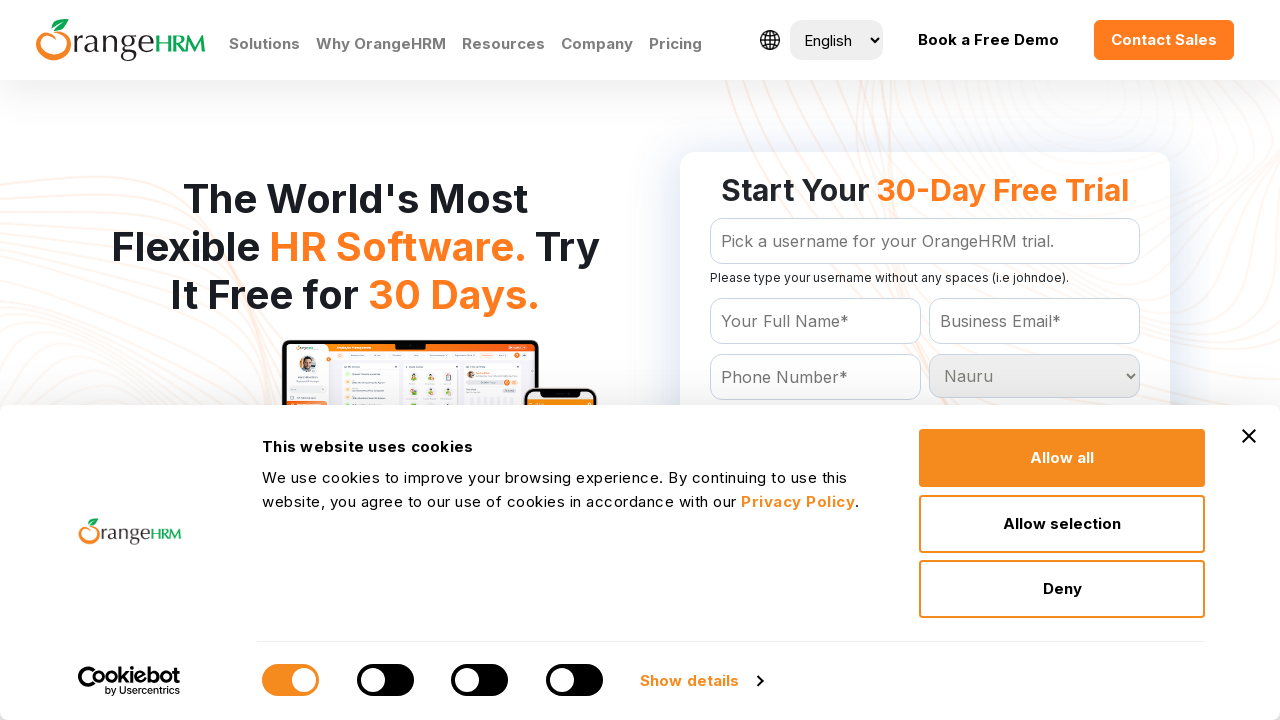

Waited 200ms for selection to register
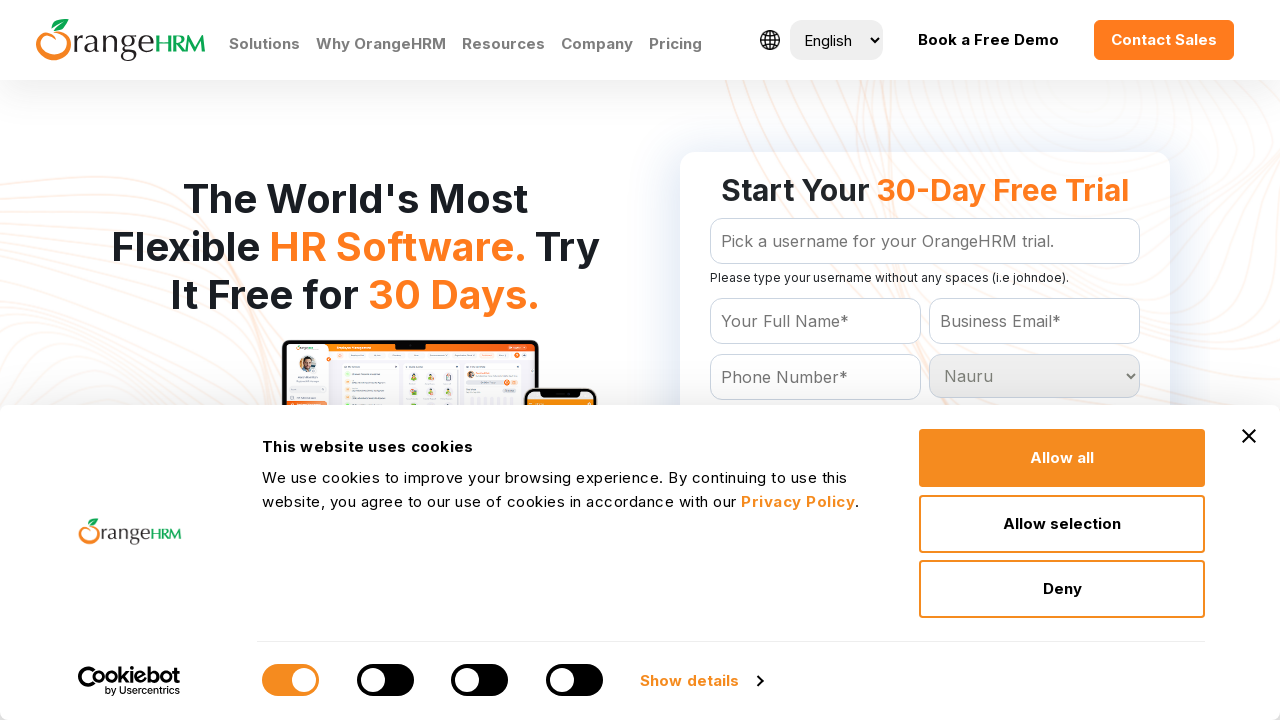

Selected country option at index 145 on #Form_getForm_Country
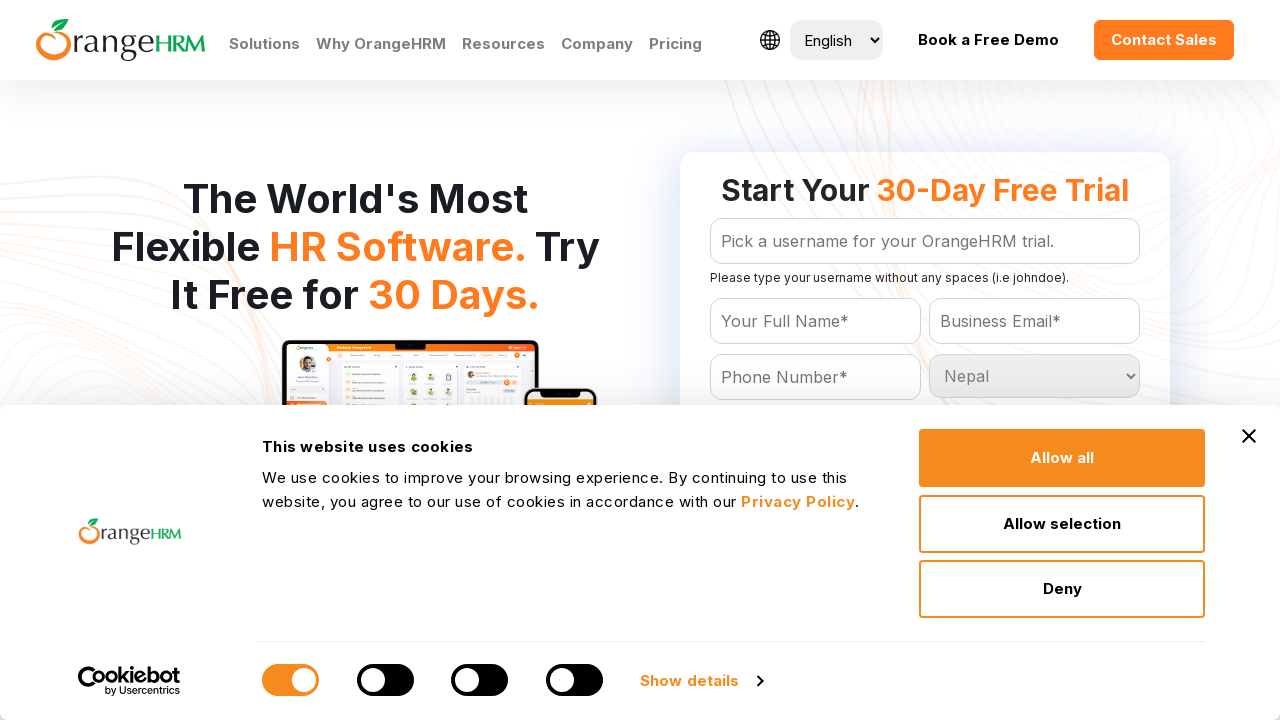

Waited 200ms for selection to register
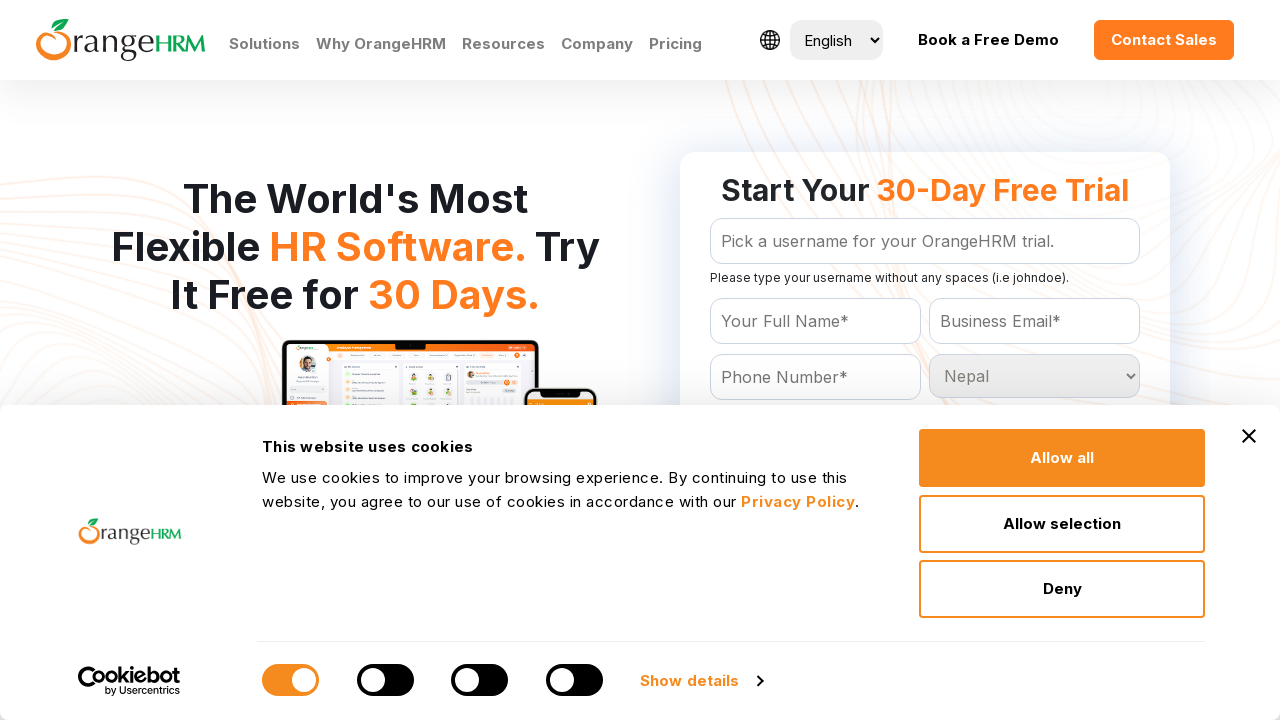

Selected country option at index 146 on #Form_getForm_Country
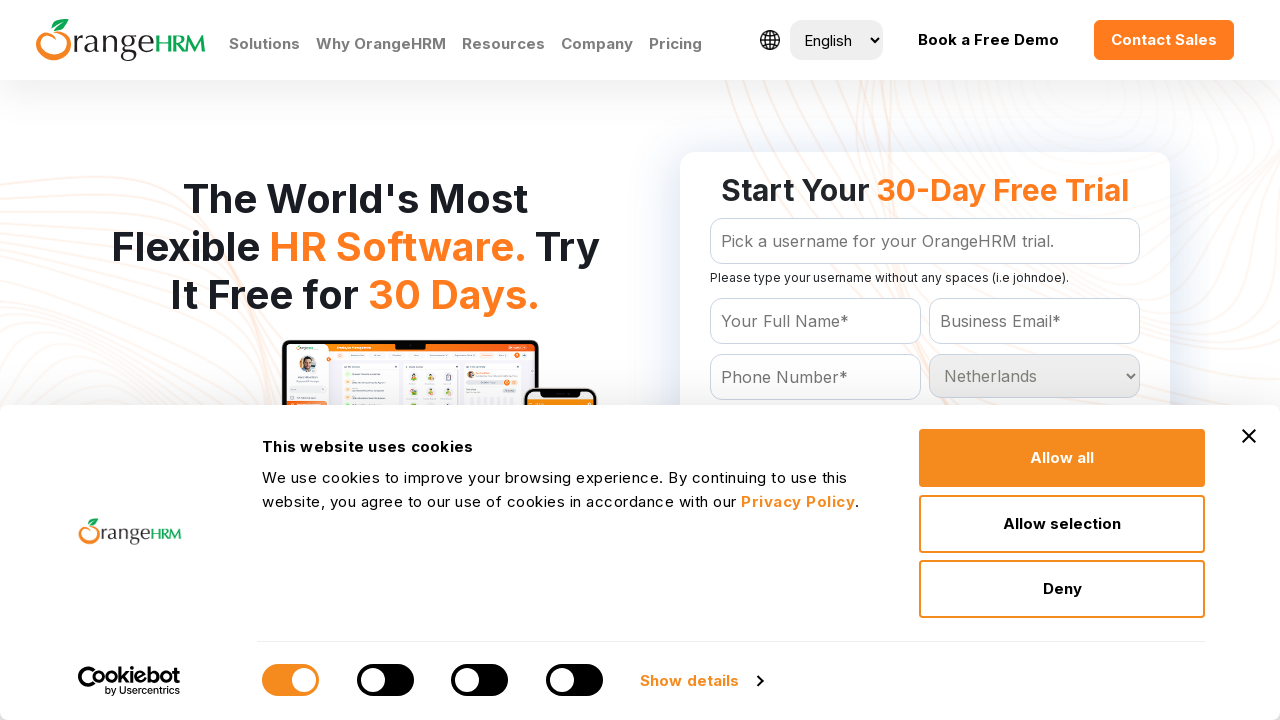

Waited 200ms for selection to register
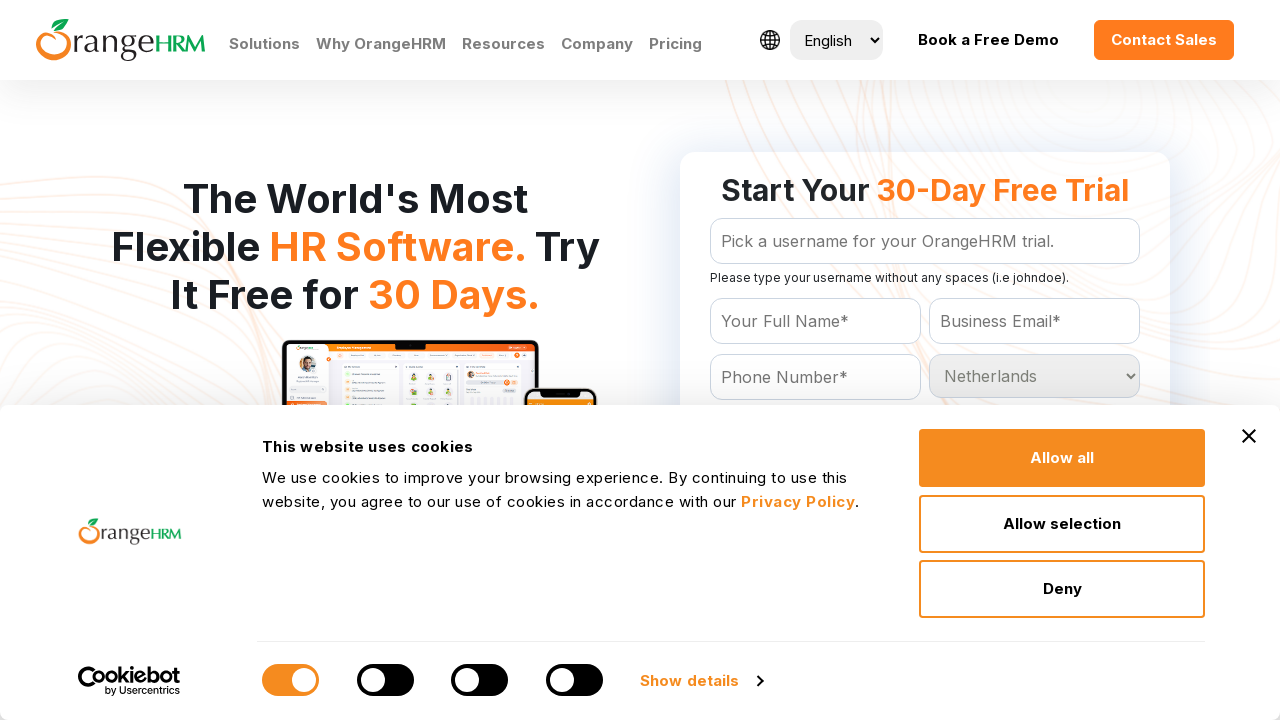

Selected country option at index 147 on #Form_getForm_Country
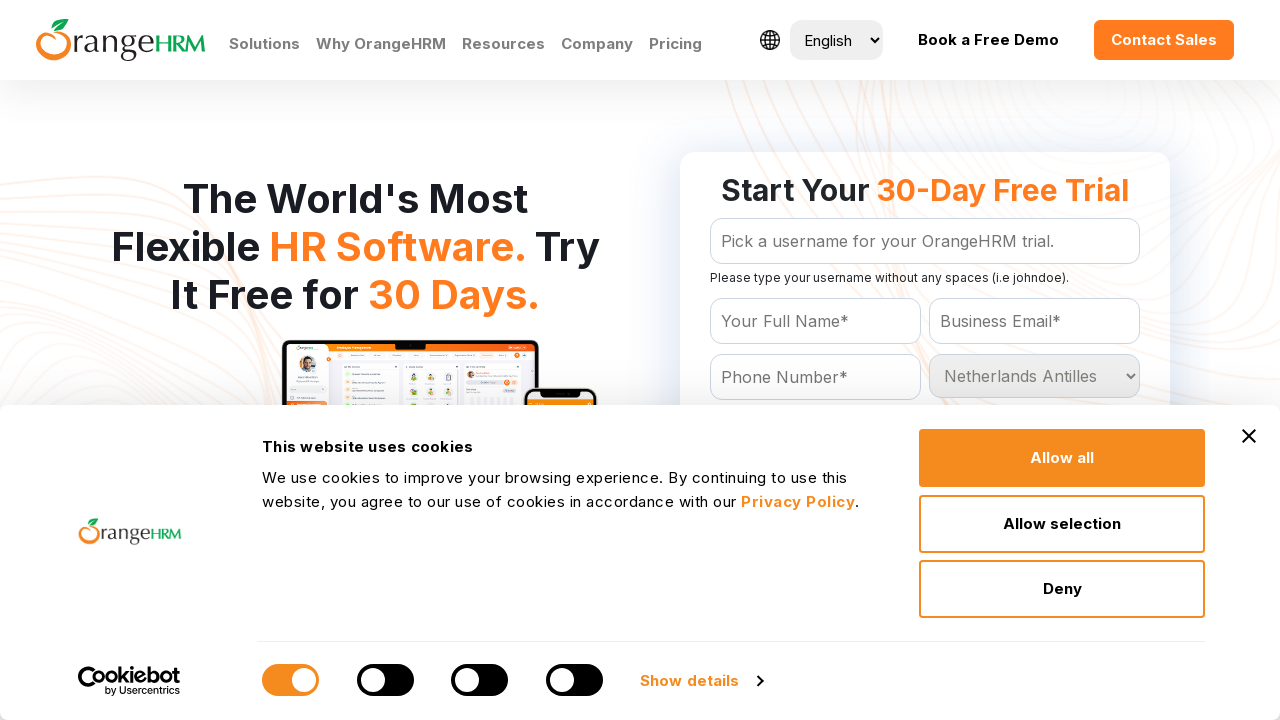

Waited 200ms for selection to register
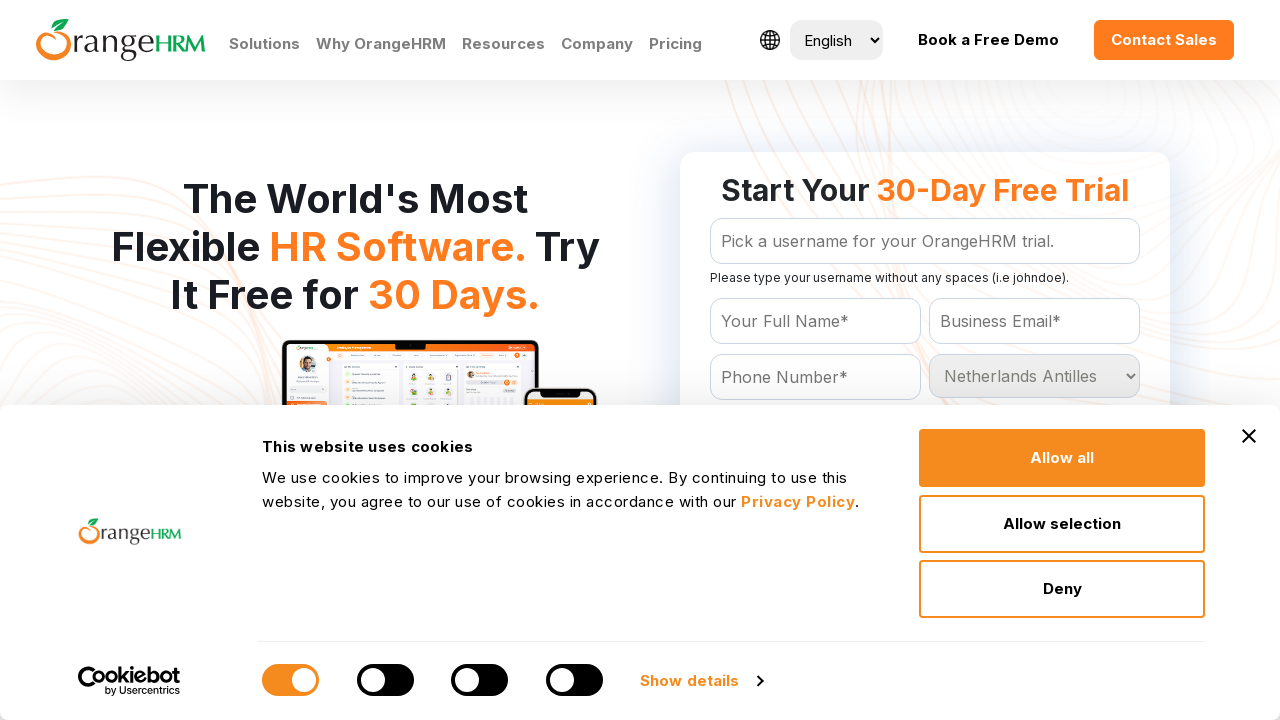

Selected country option at index 148 on #Form_getForm_Country
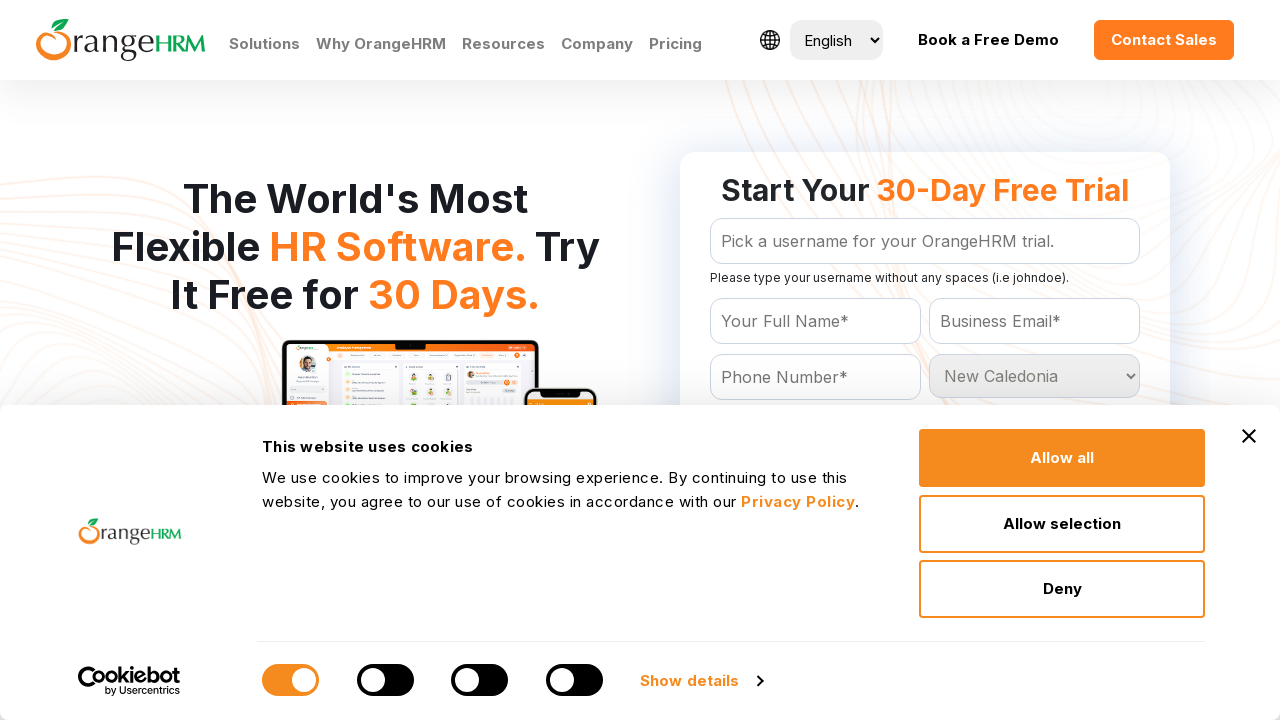

Waited 200ms for selection to register
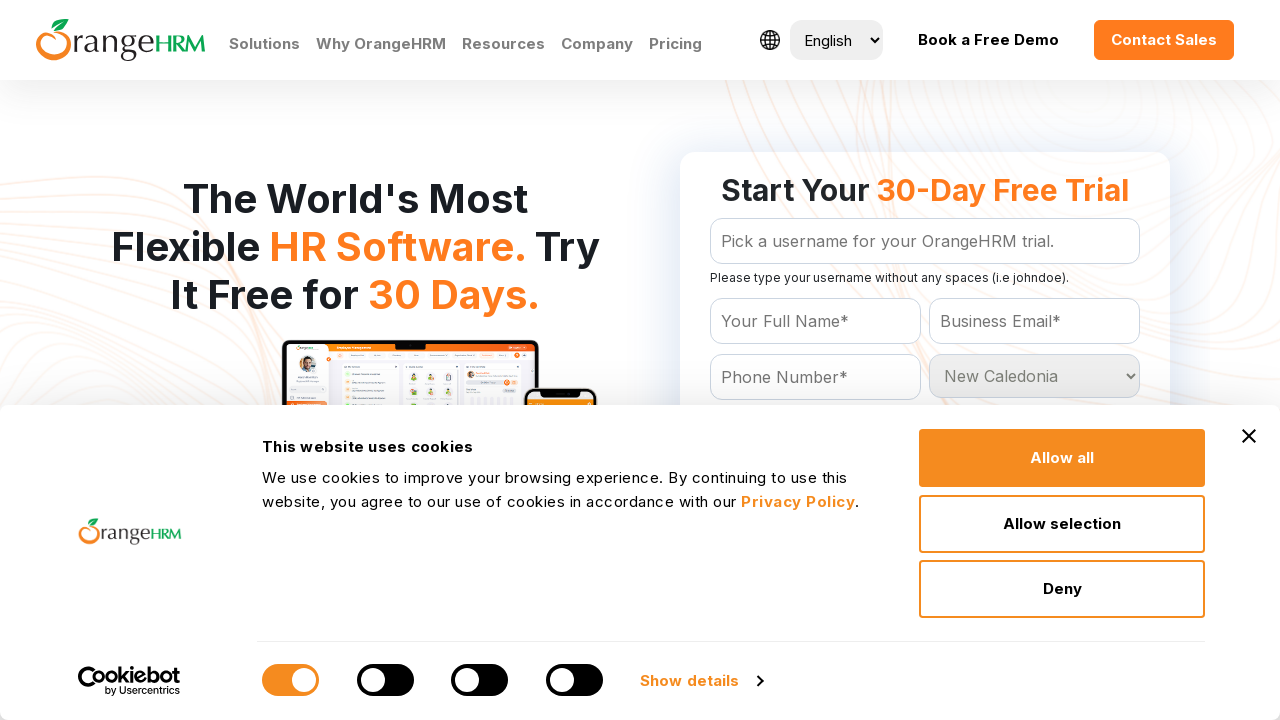

Selected country option at index 149 on #Form_getForm_Country
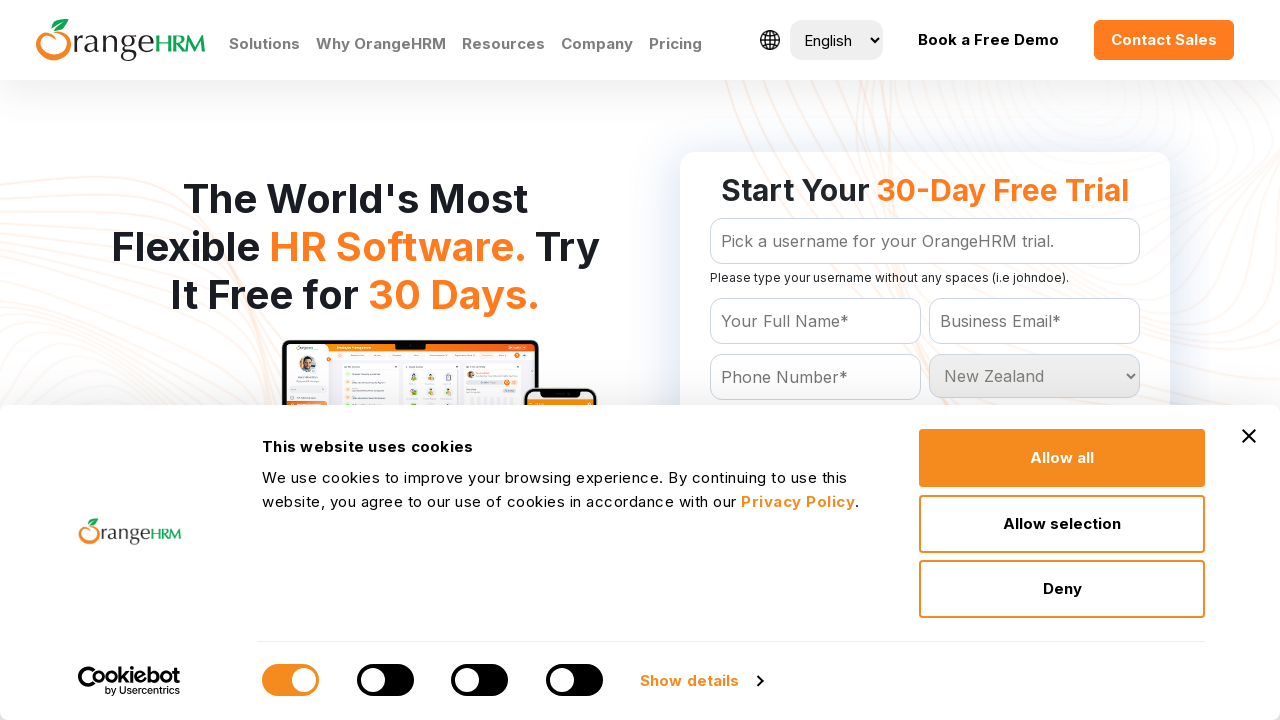

Waited 200ms for selection to register
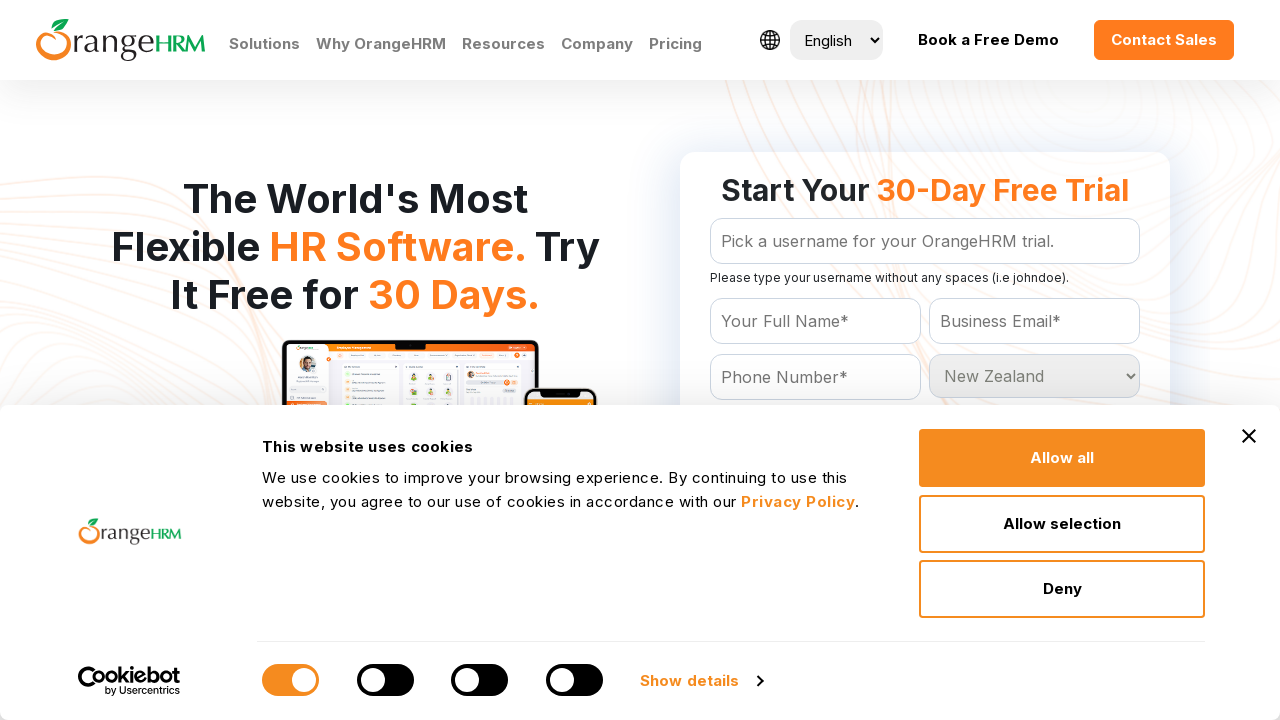

Selected country option at index 150 on #Form_getForm_Country
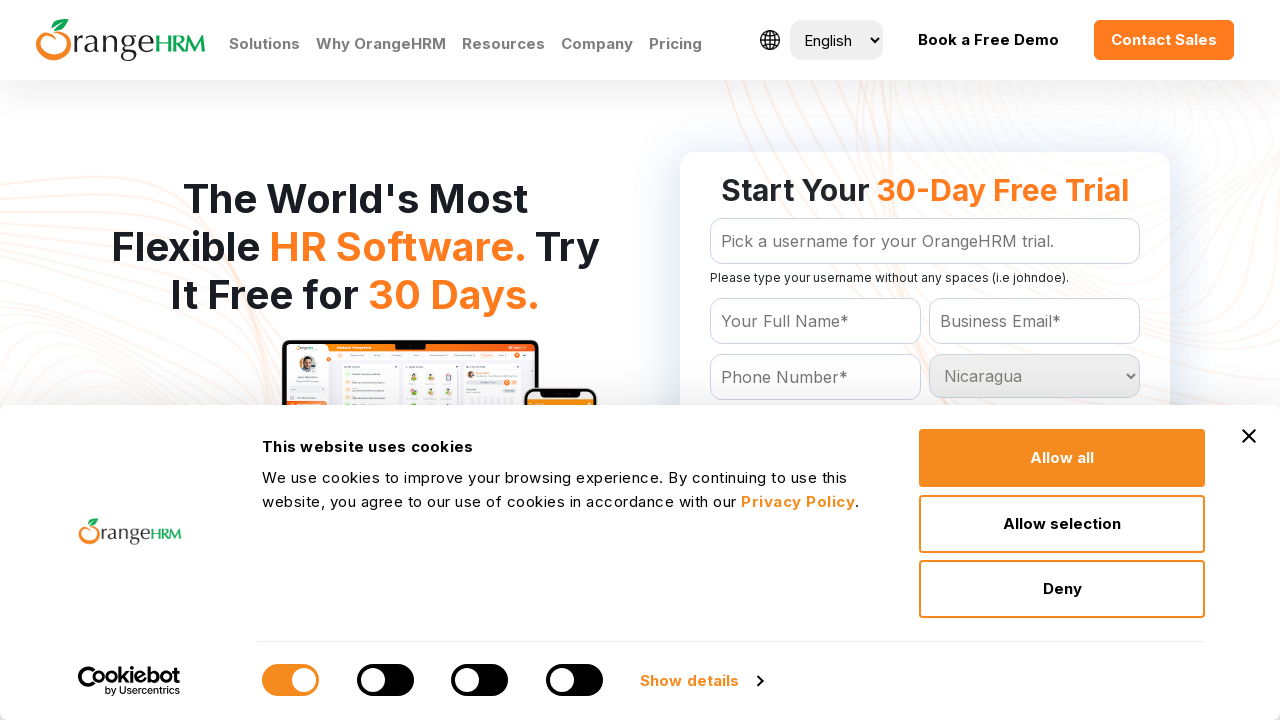

Waited 200ms for selection to register
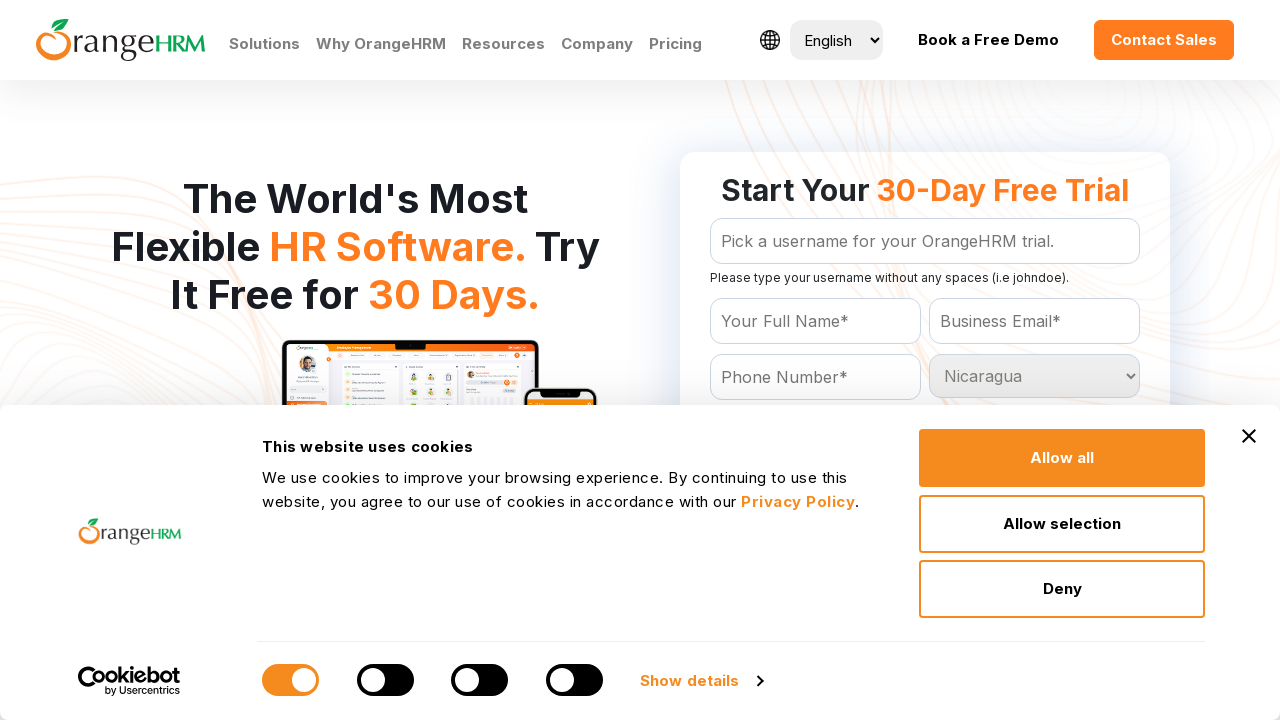

Selected country option at index 151 on #Form_getForm_Country
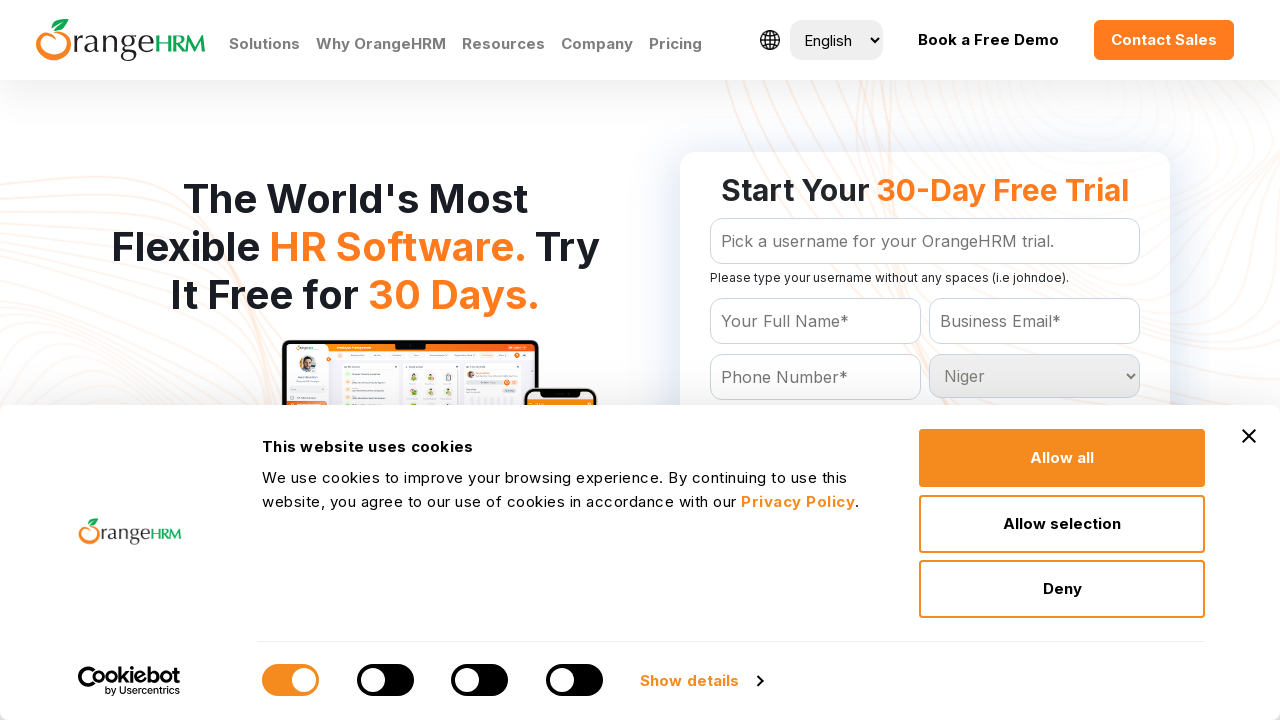

Waited 200ms for selection to register
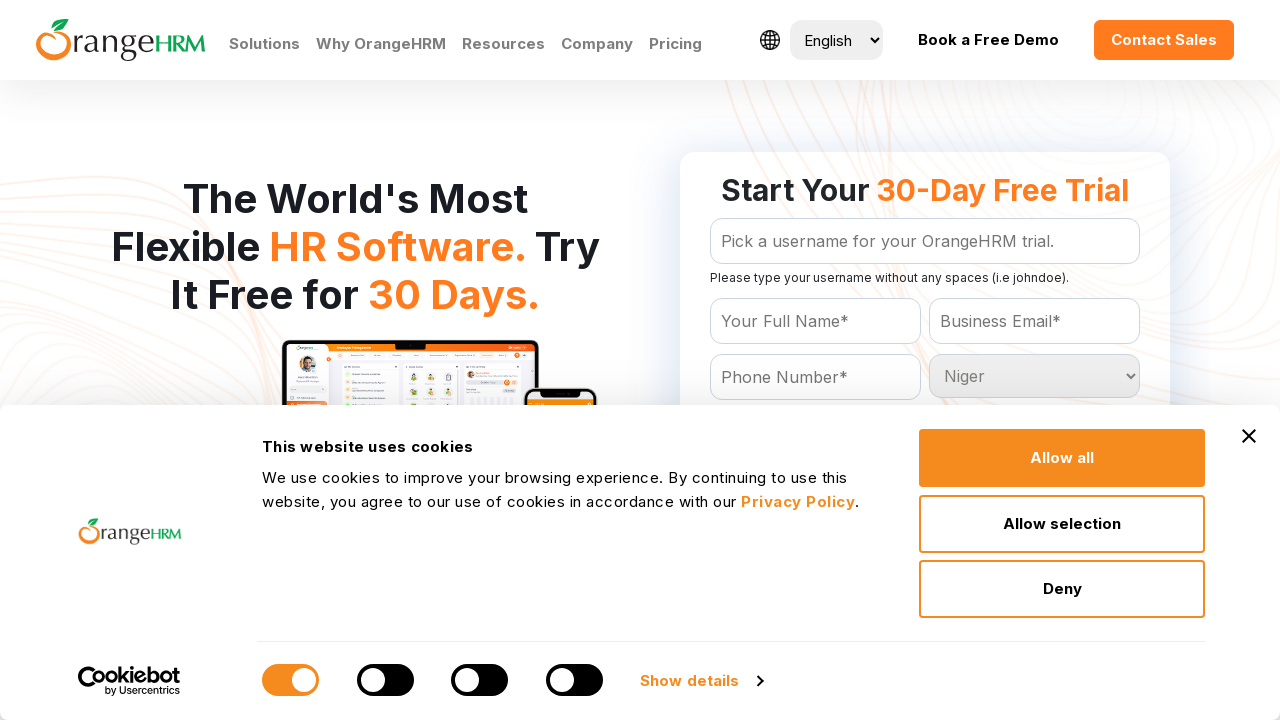

Selected country option at index 152 on #Form_getForm_Country
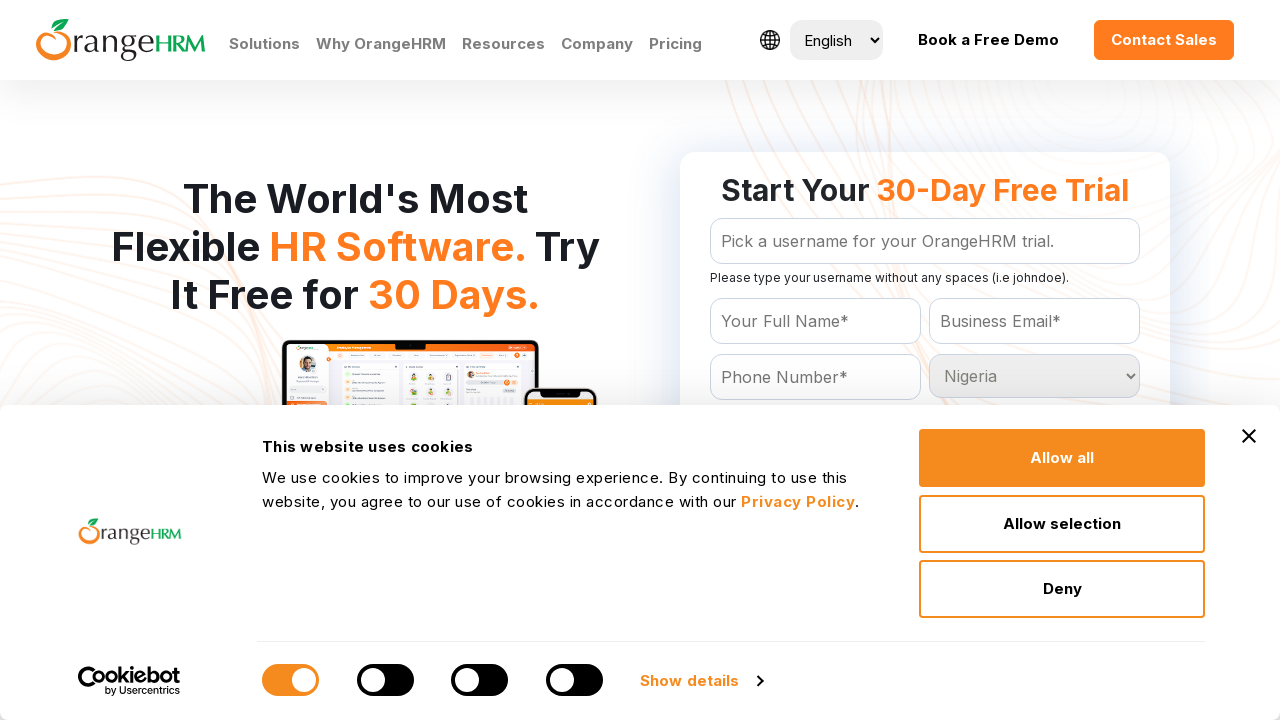

Waited 200ms for selection to register
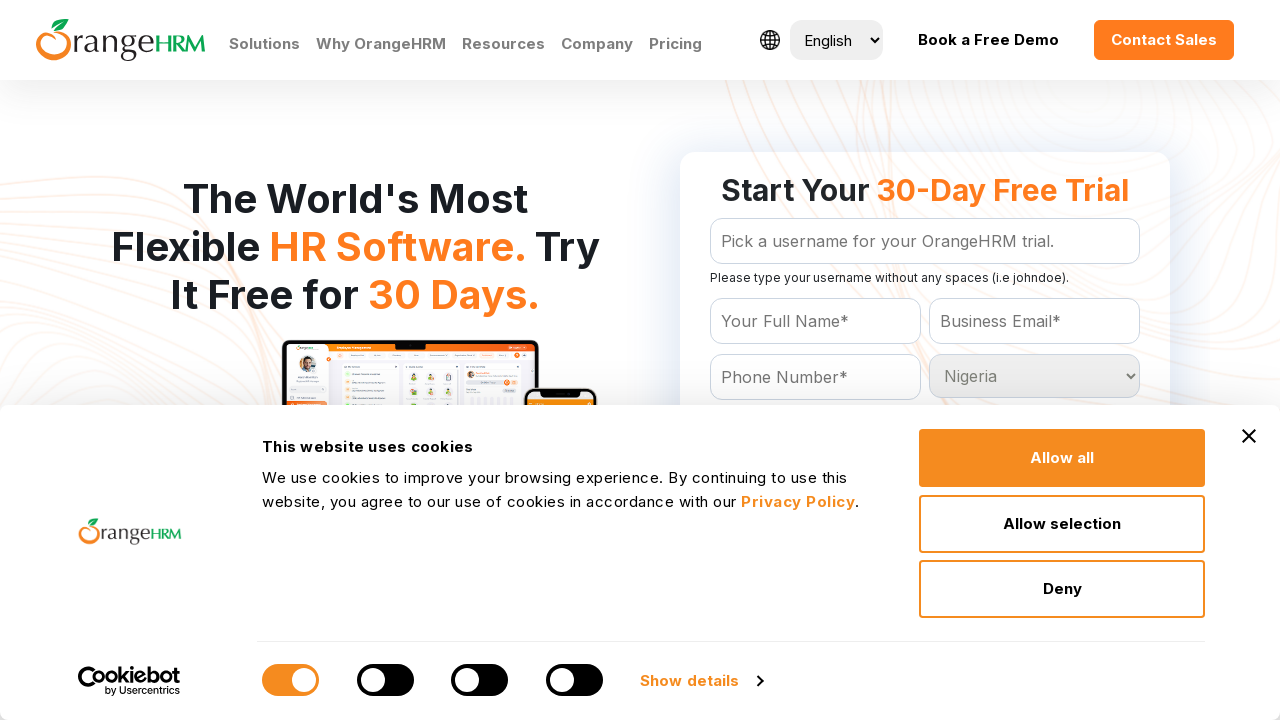

Selected country option at index 153 on #Form_getForm_Country
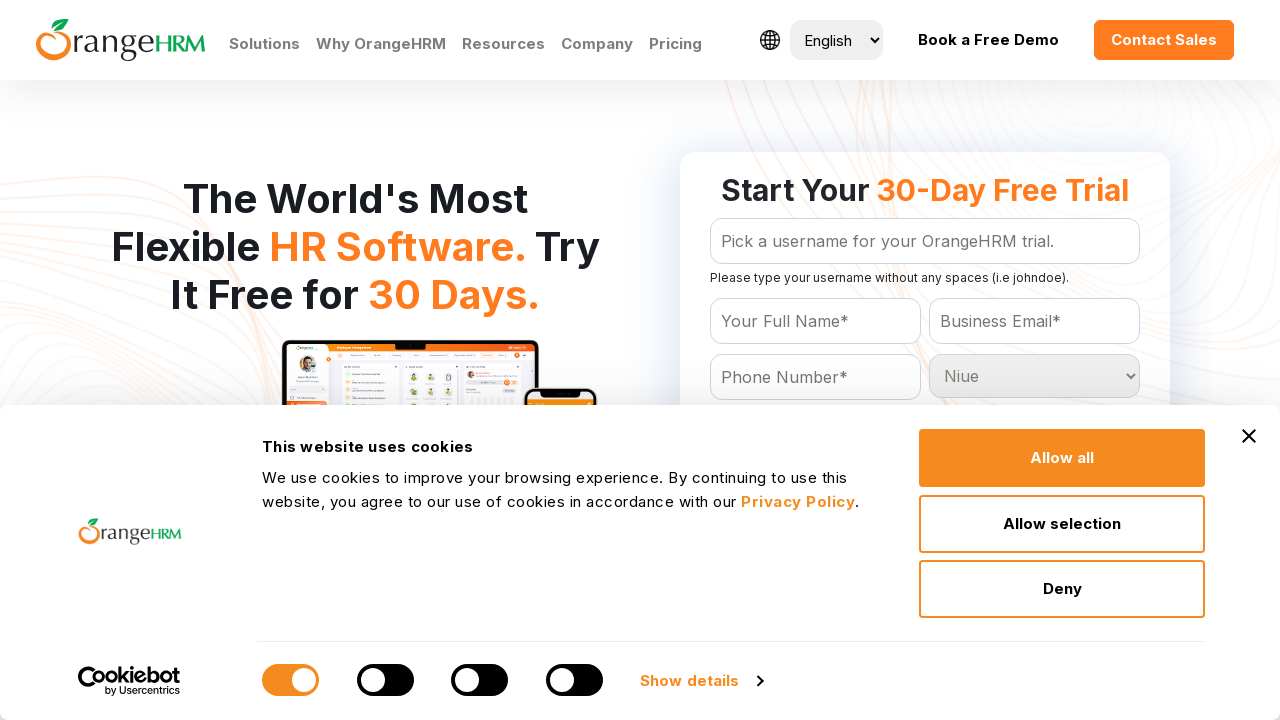

Waited 200ms for selection to register
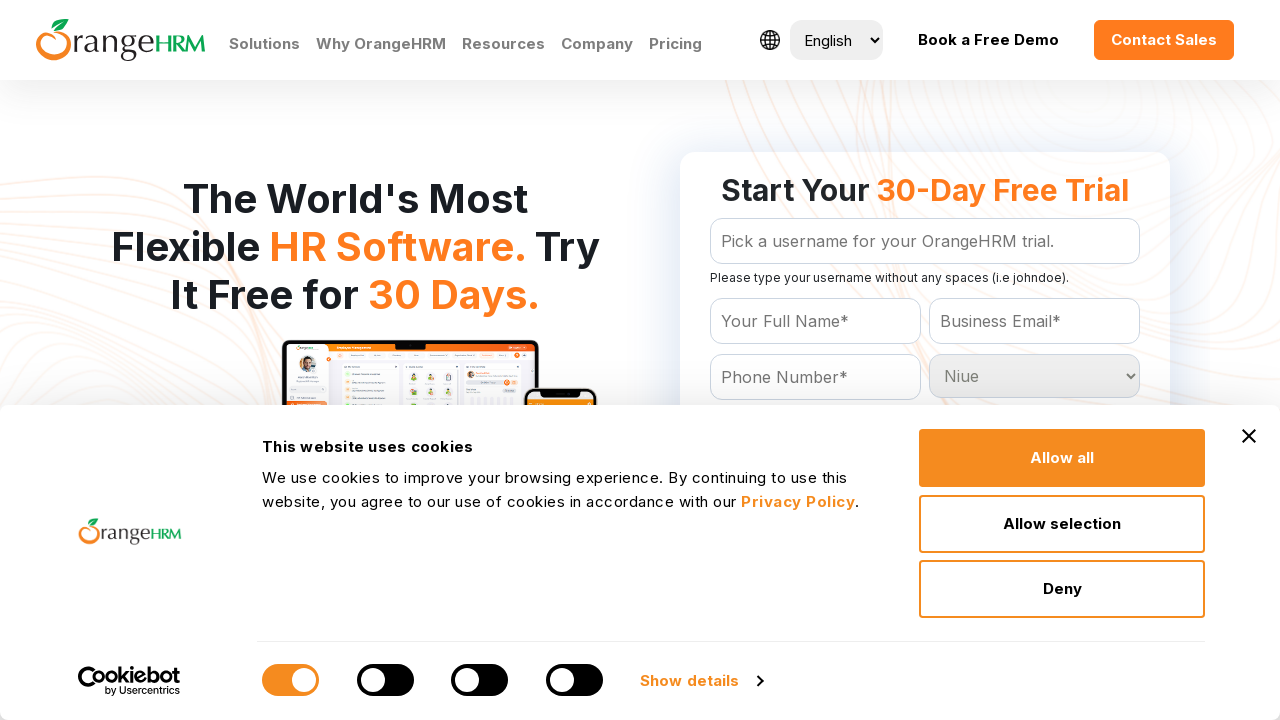

Selected country option at index 154 on #Form_getForm_Country
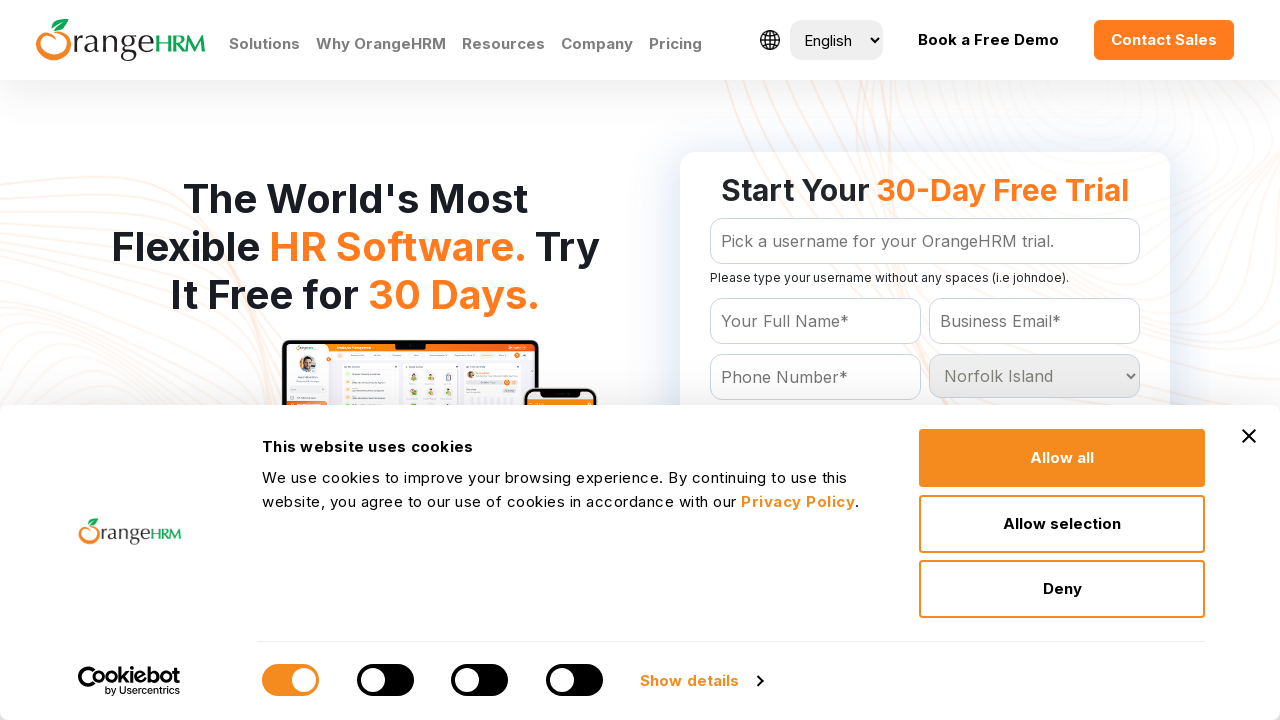

Waited 200ms for selection to register
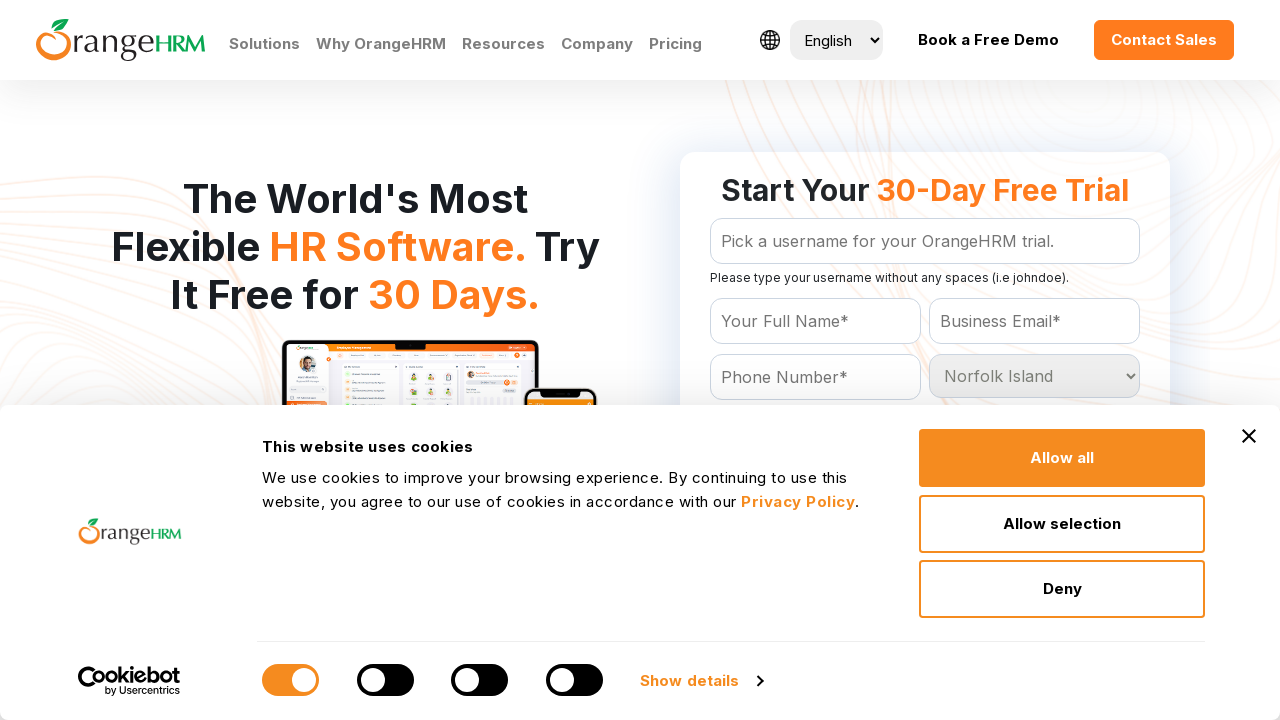

Selected country option at index 155 on #Form_getForm_Country
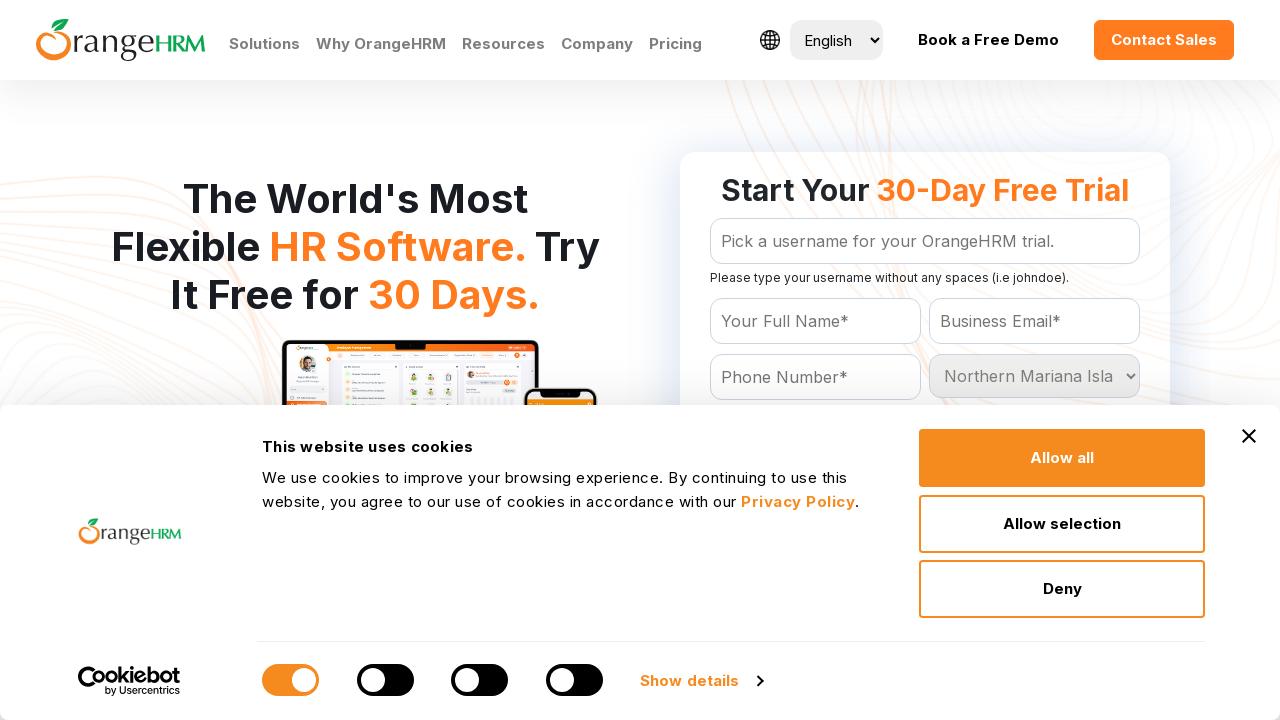

Waited 200ms for selection to register
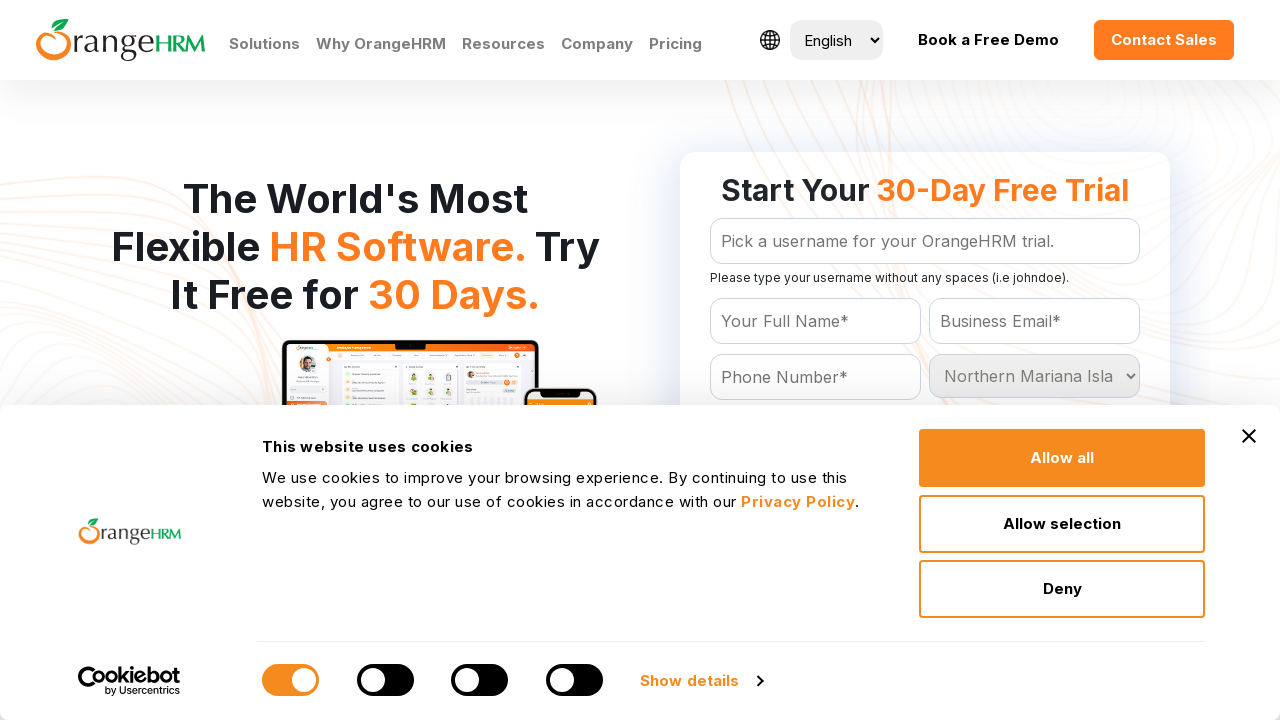

Selected country option at index 156 on #Form_getForm_Country
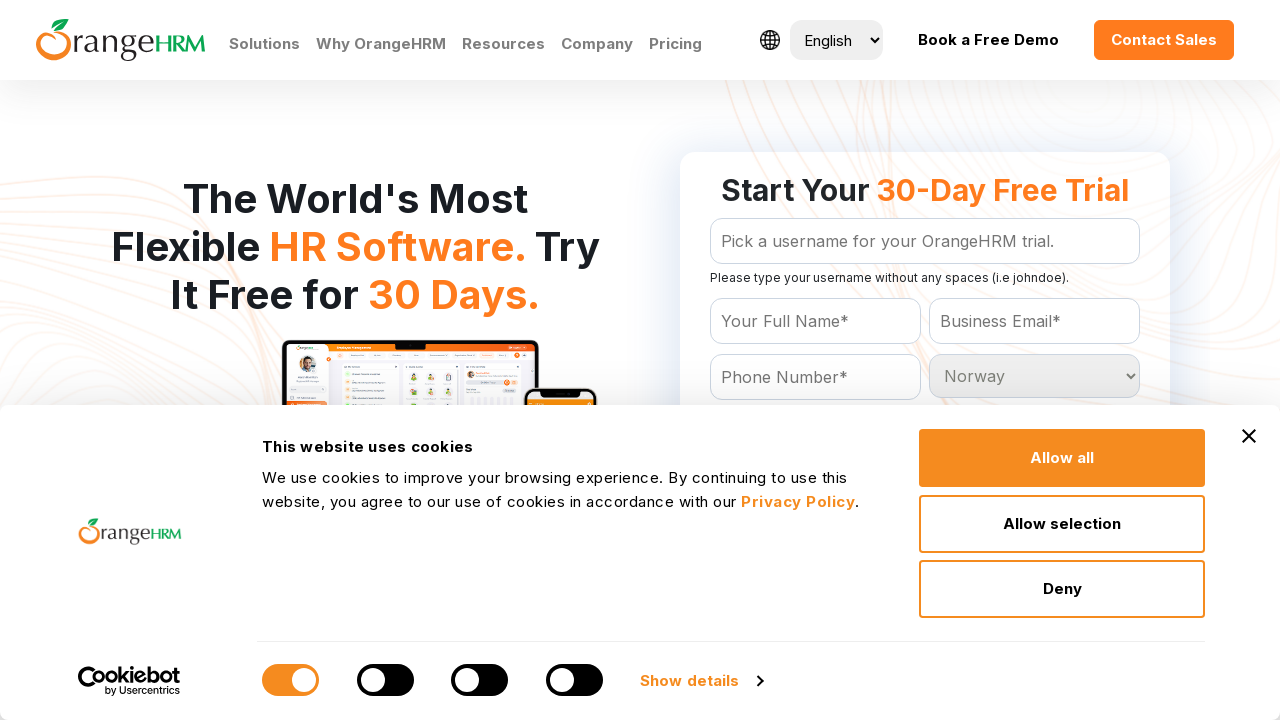

Waited 200ms for selection to register
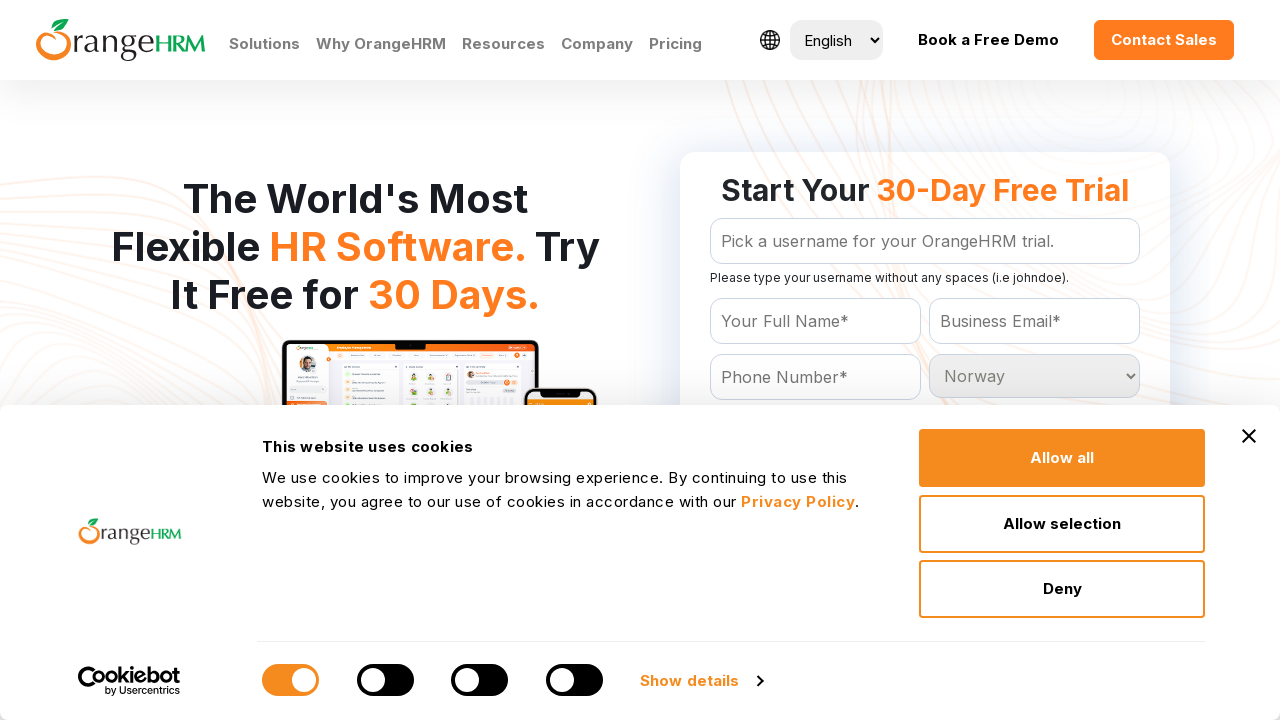

Selected country option at index 157 on #Form_getForm_Country
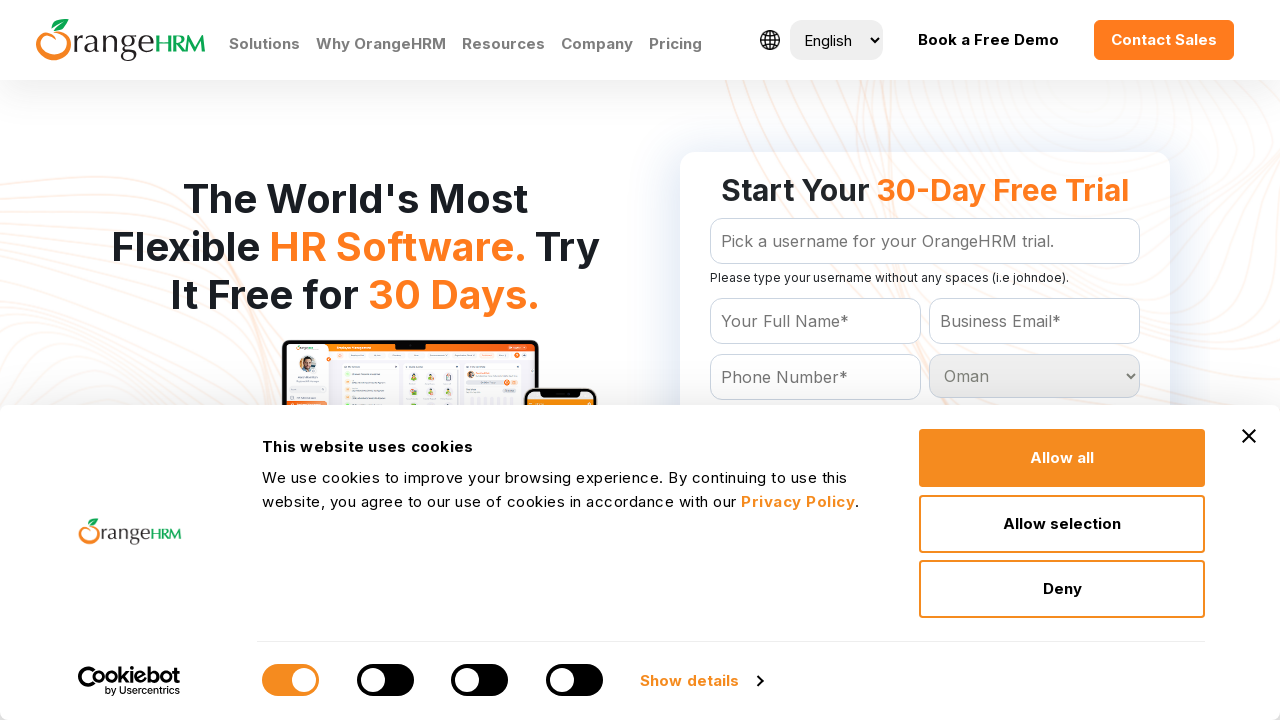

Waited 200ms for selection to register
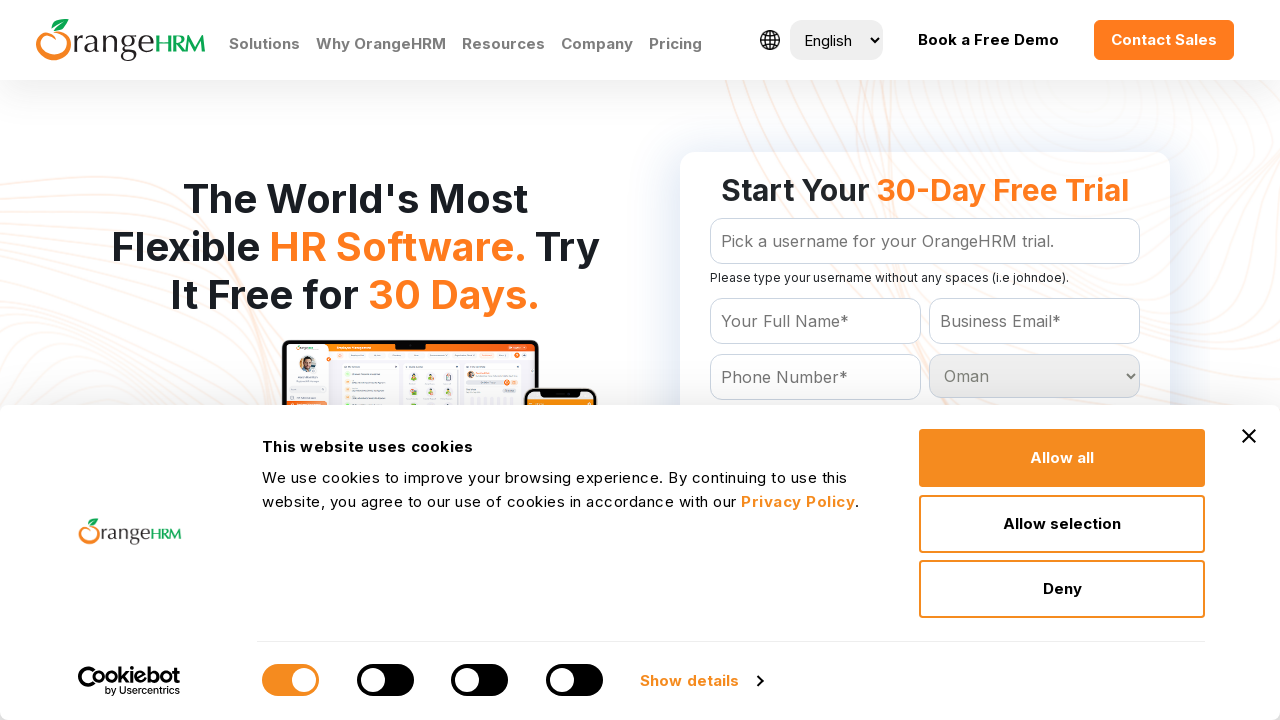

Selected country option at index 158 on #Form_getForm_Country
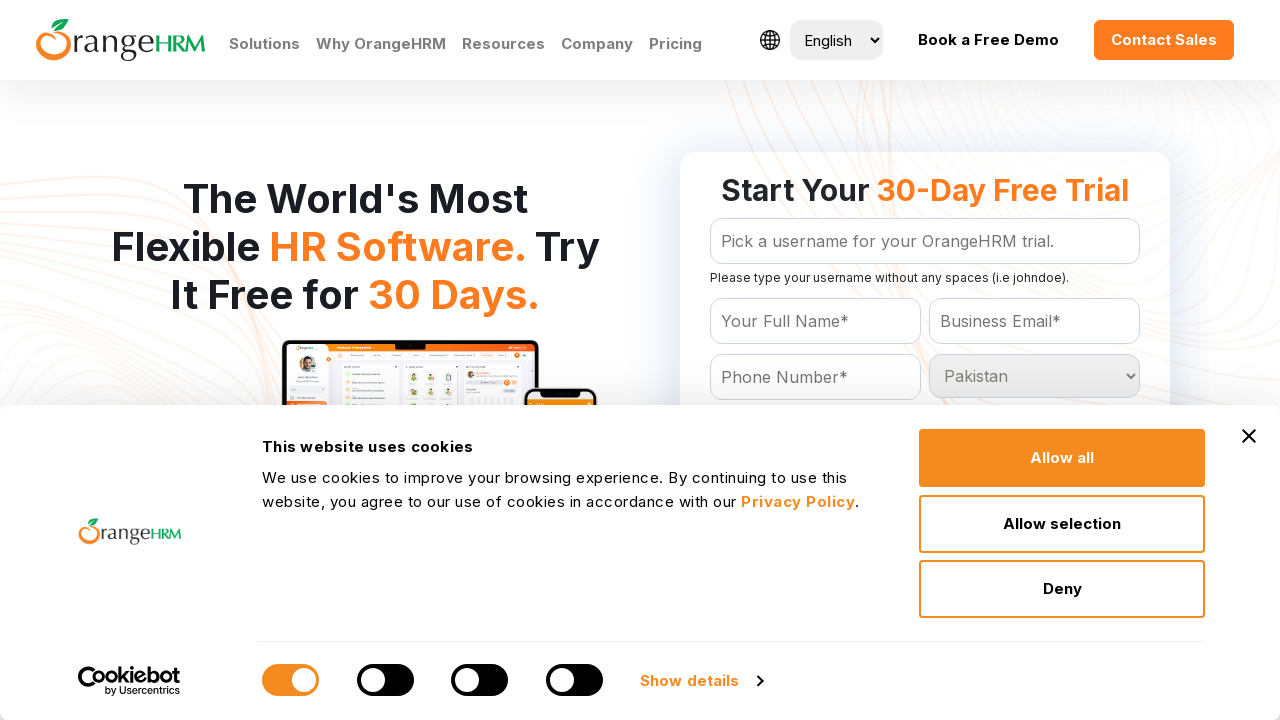

Waited 200ms for selection to register
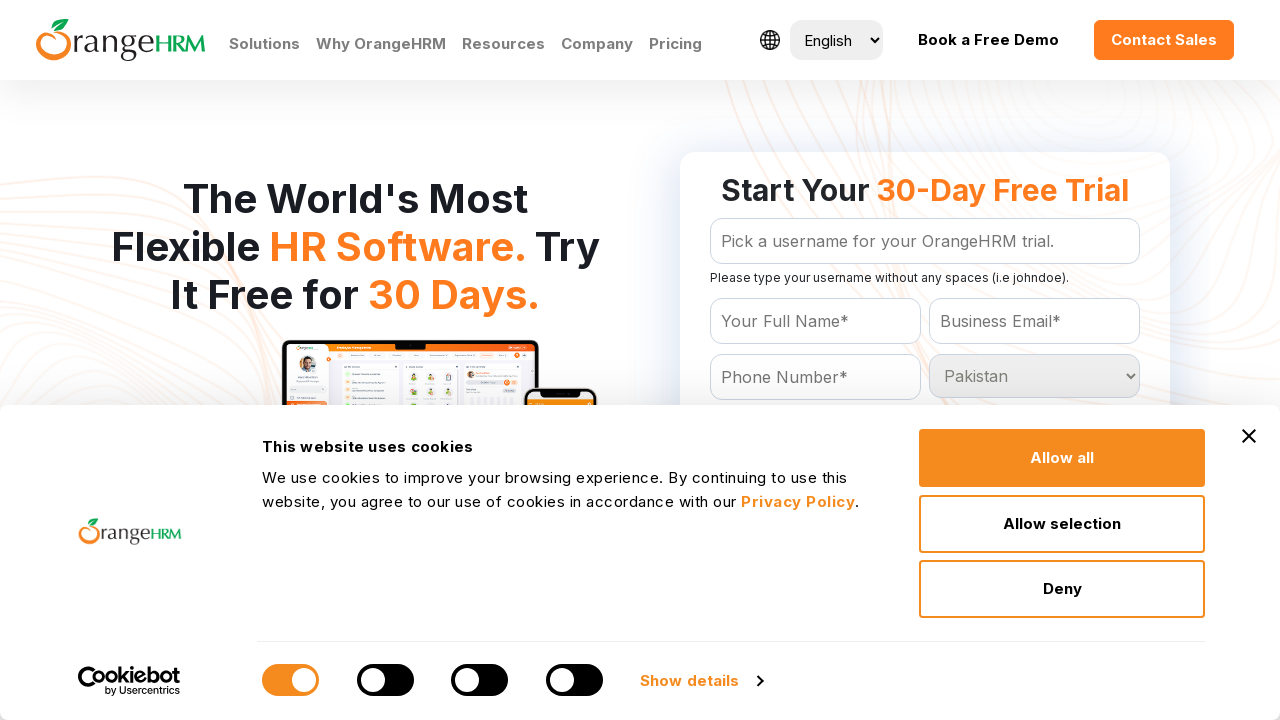

Selected country option at index 159 on #Form_getForm_Country
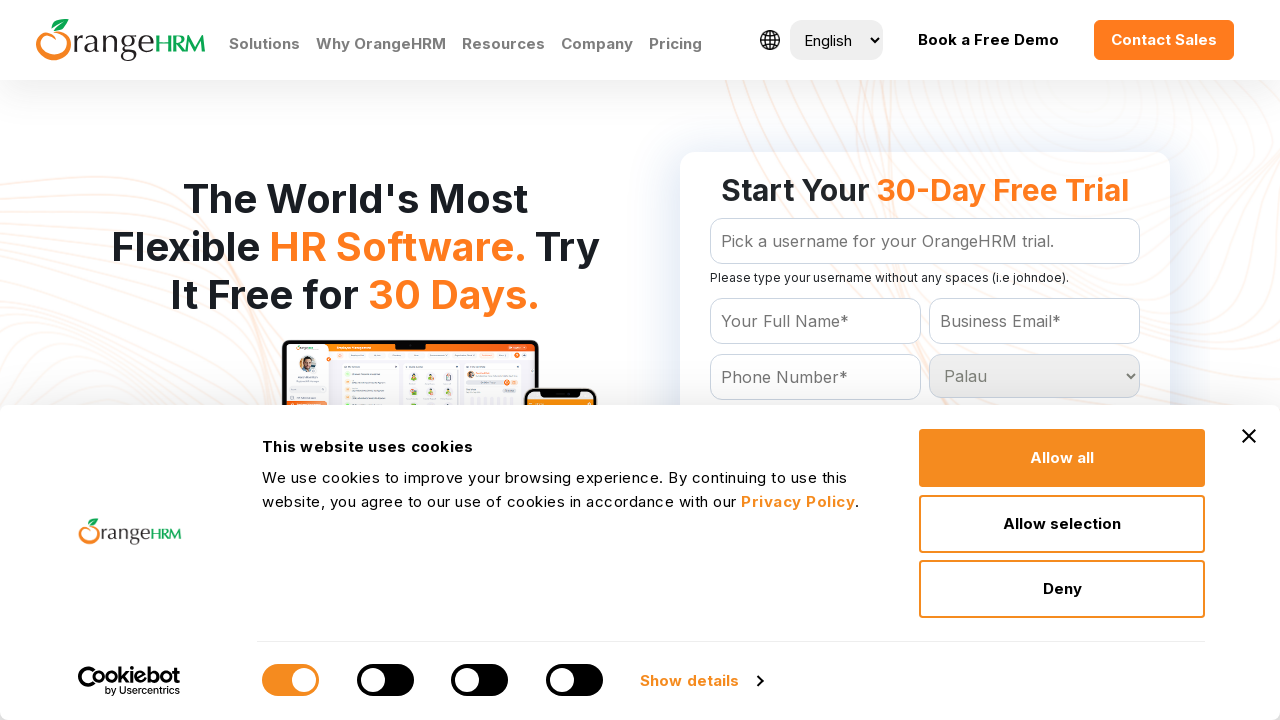

Waited 200ms for selection to register
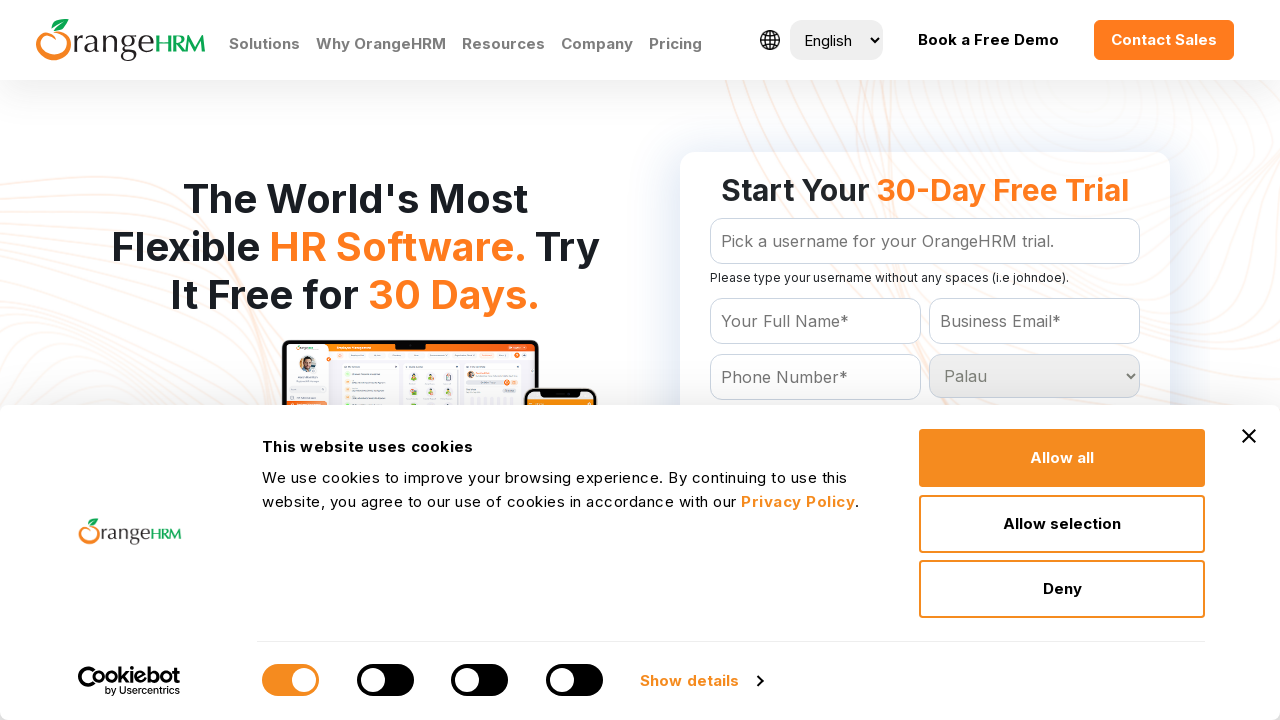

Selected country option at index 160 on #Form_getForm_Country
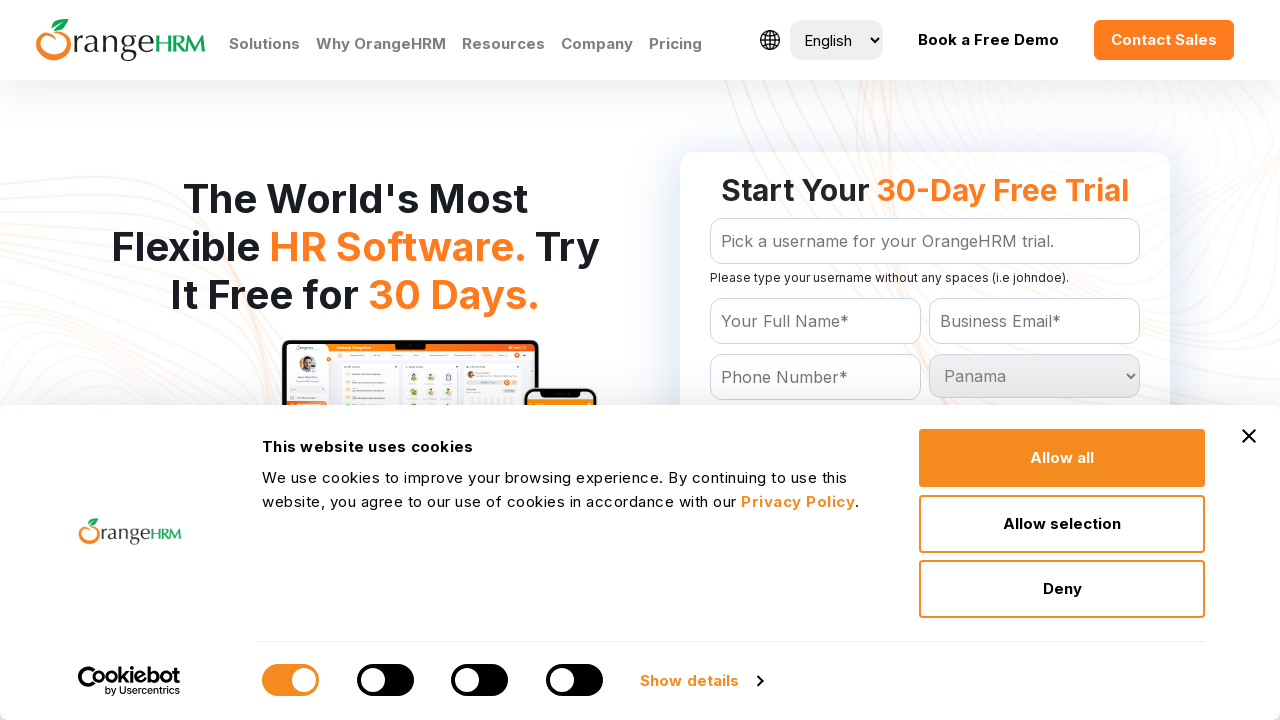

Waited 200ms for selection to register
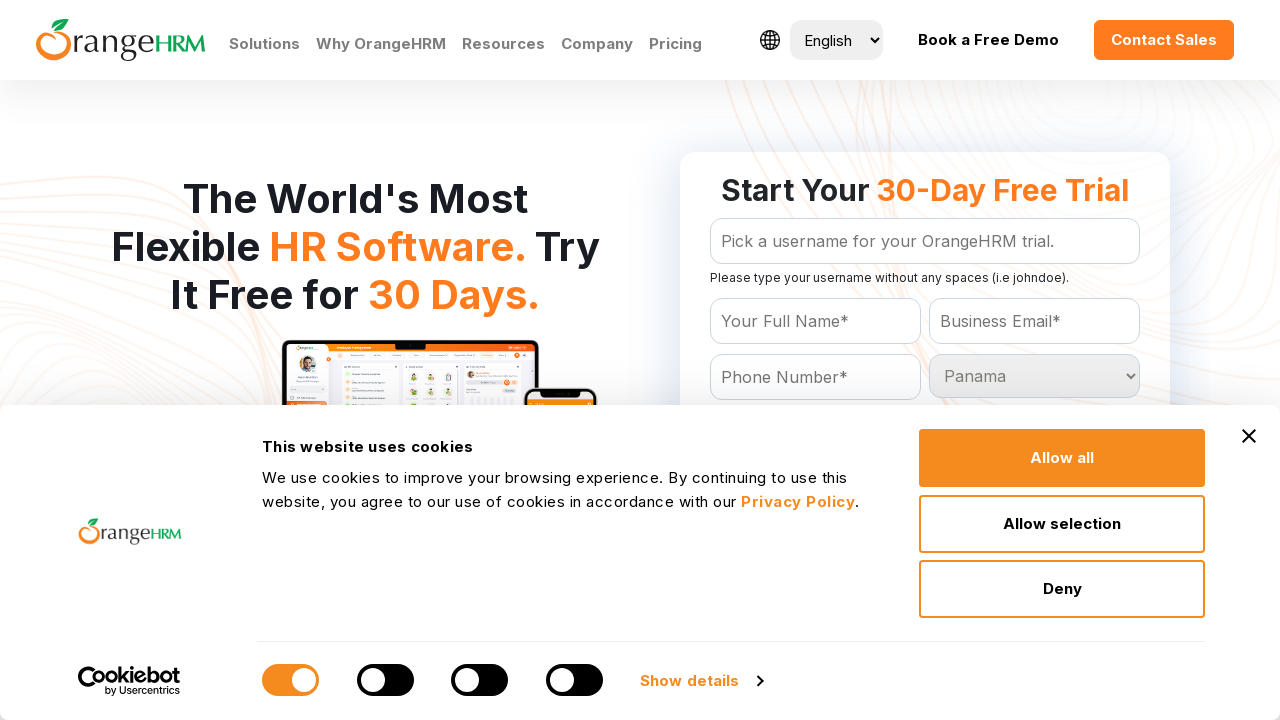

Selected country option at index 161 on #Form_getForm_Country
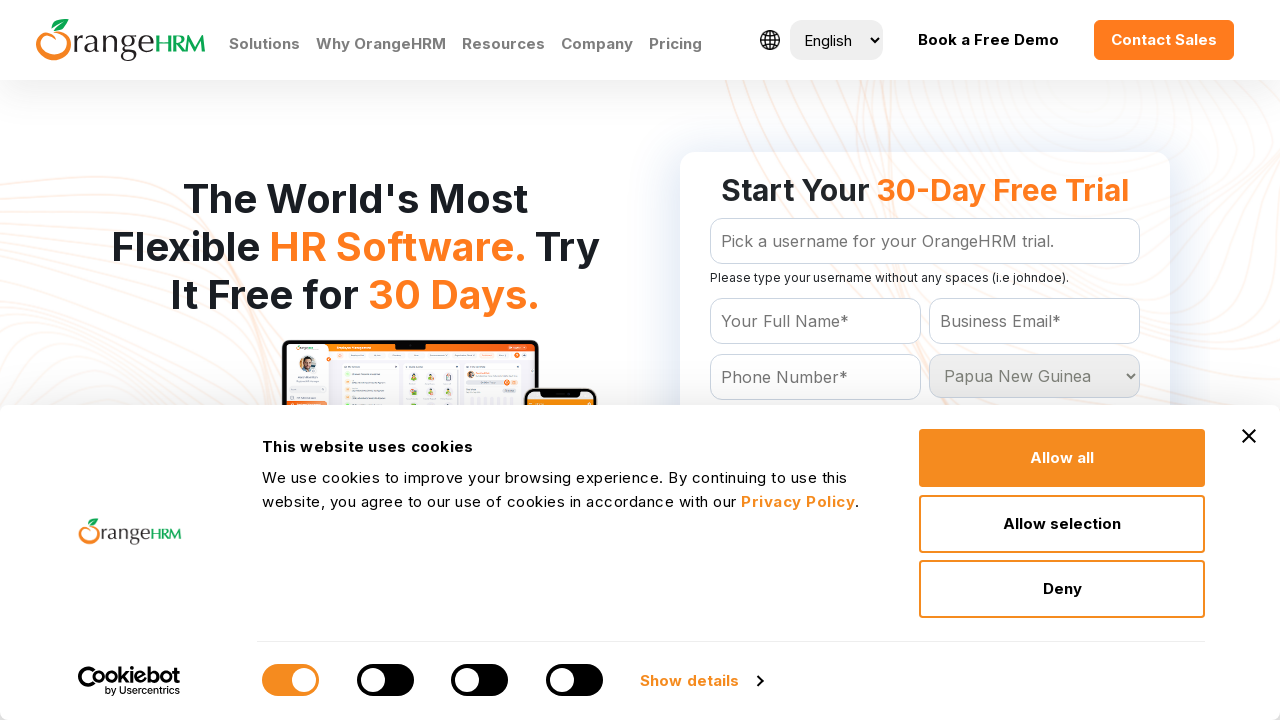

Waited 200ms for selection to register
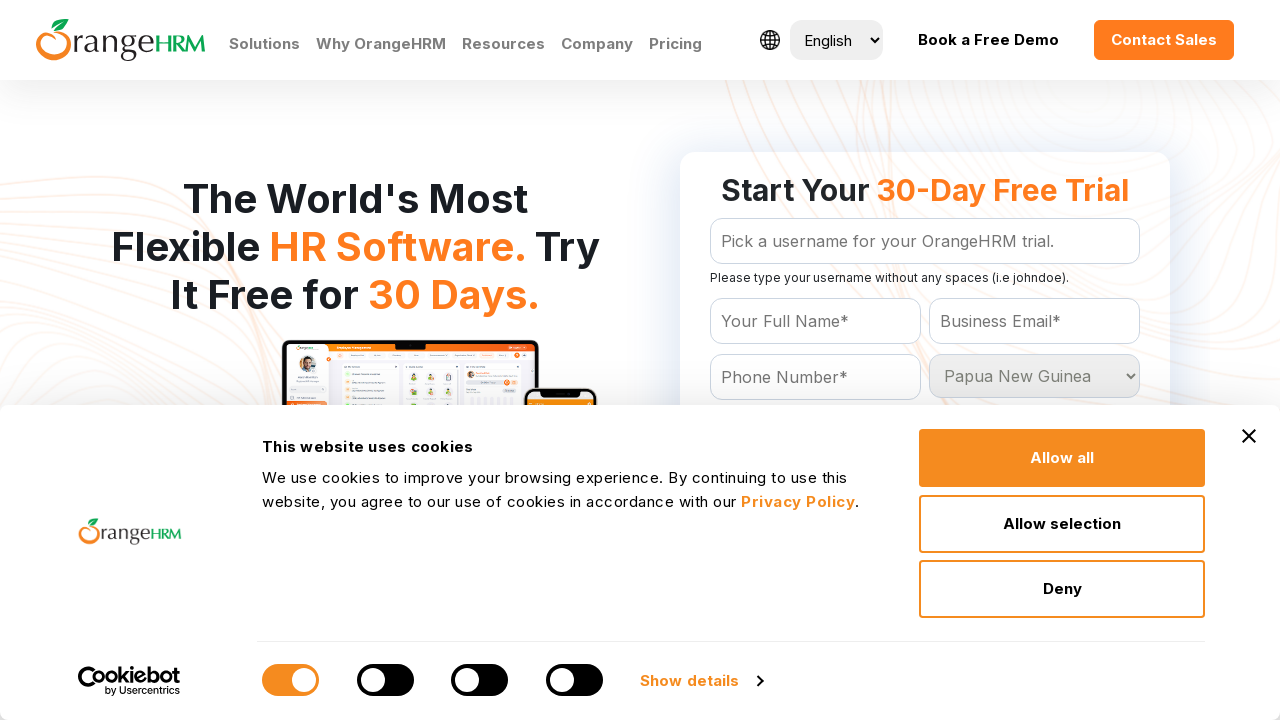

Selected country option at index 162 on #Form_getForm_Country
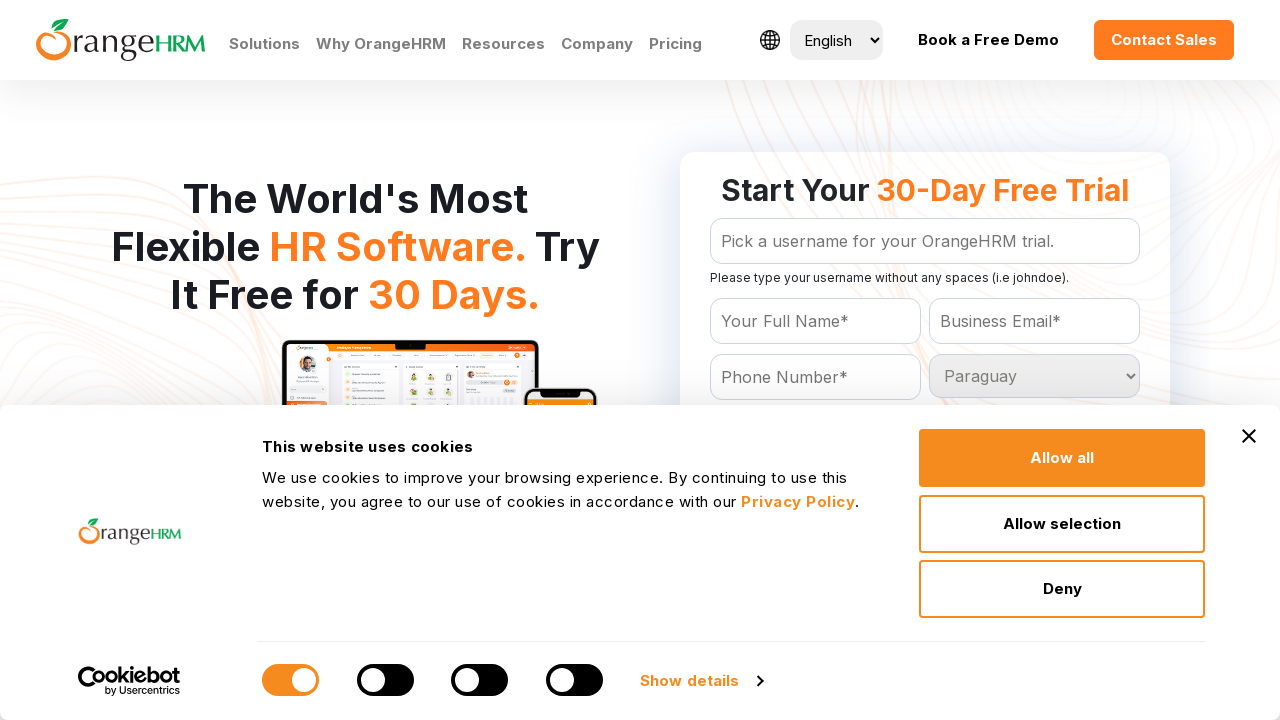

Waited 200ms for selection to register
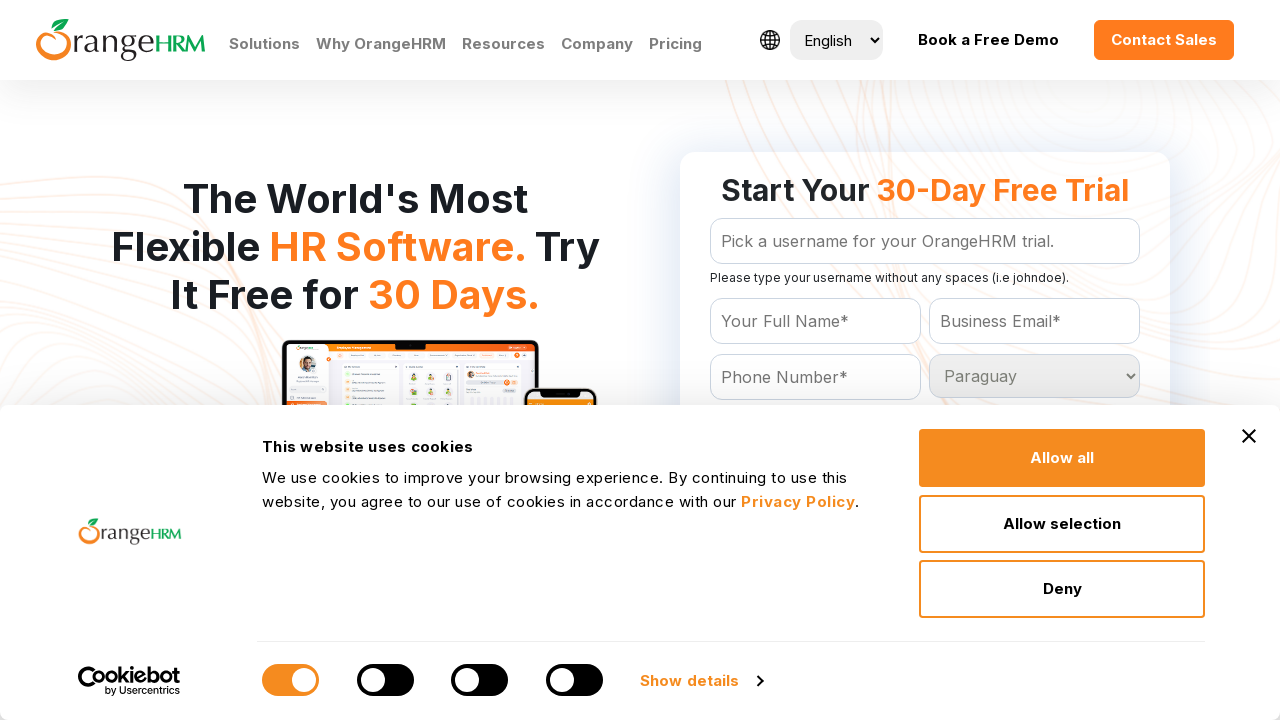

Selected country option at index 163 on #Form_getForm_Country
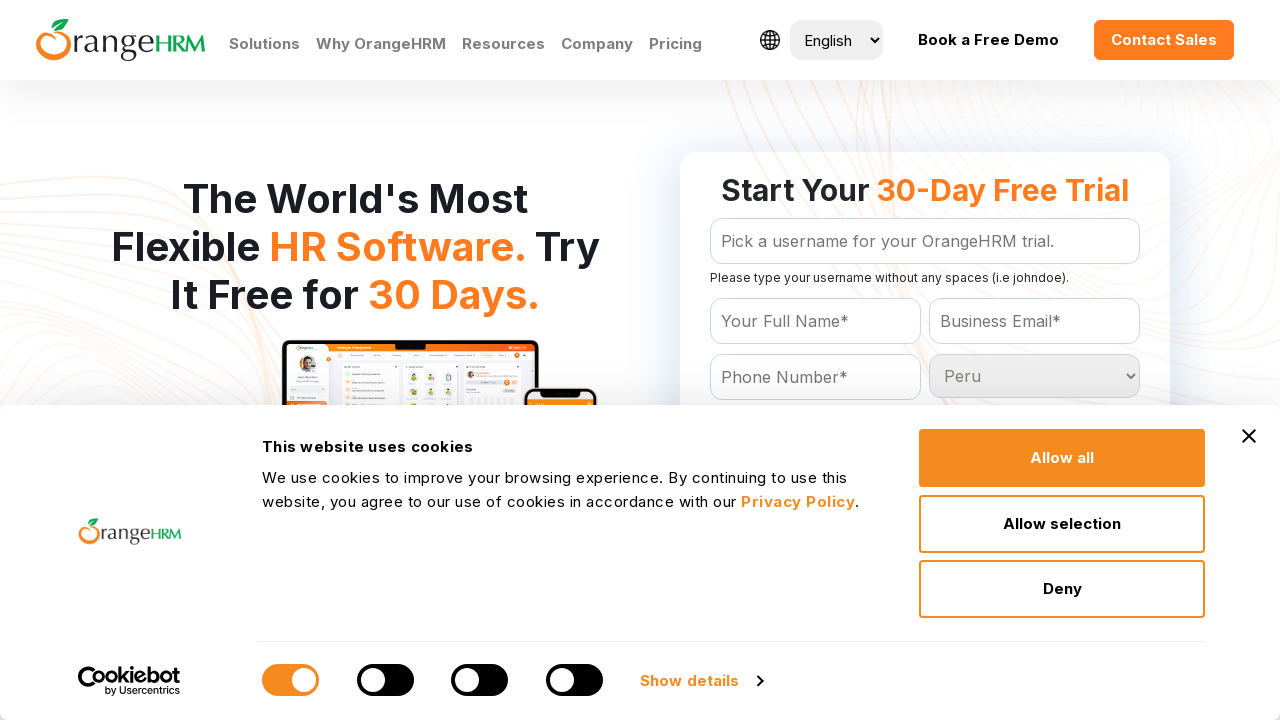

Waited 200ms for selection to register
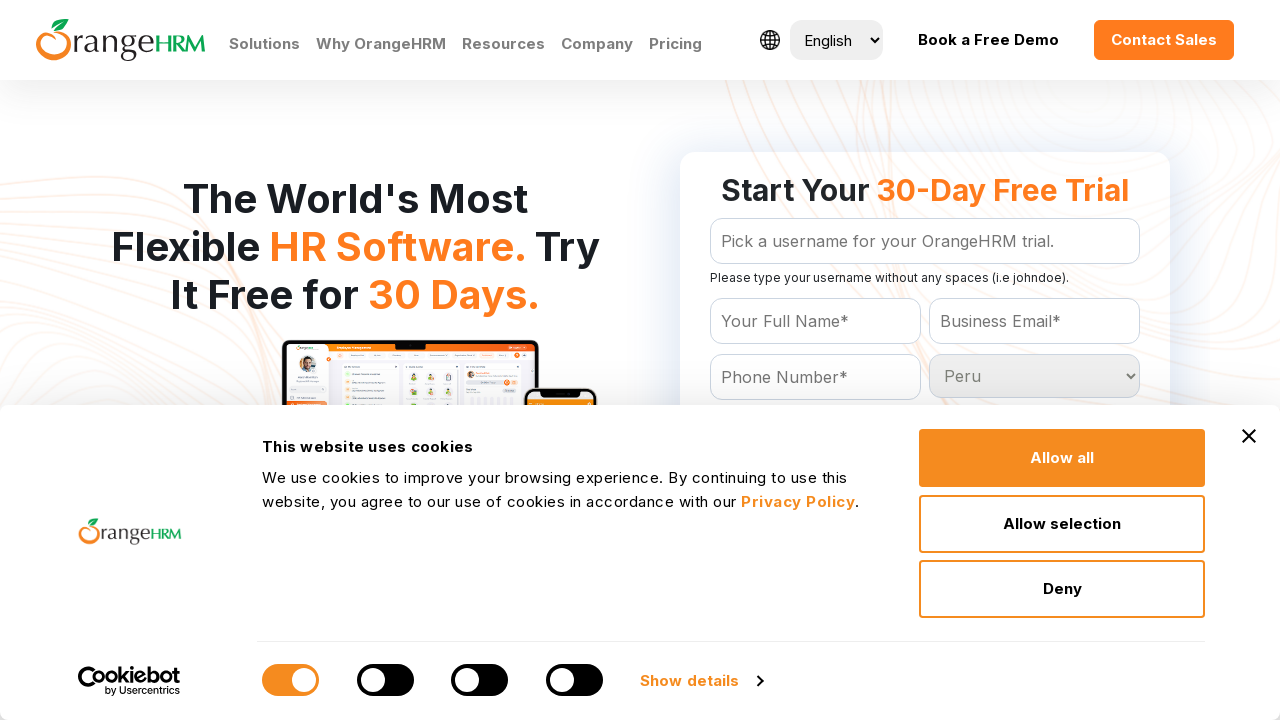

Selected country option at index 164 on #Form_getForm_Country
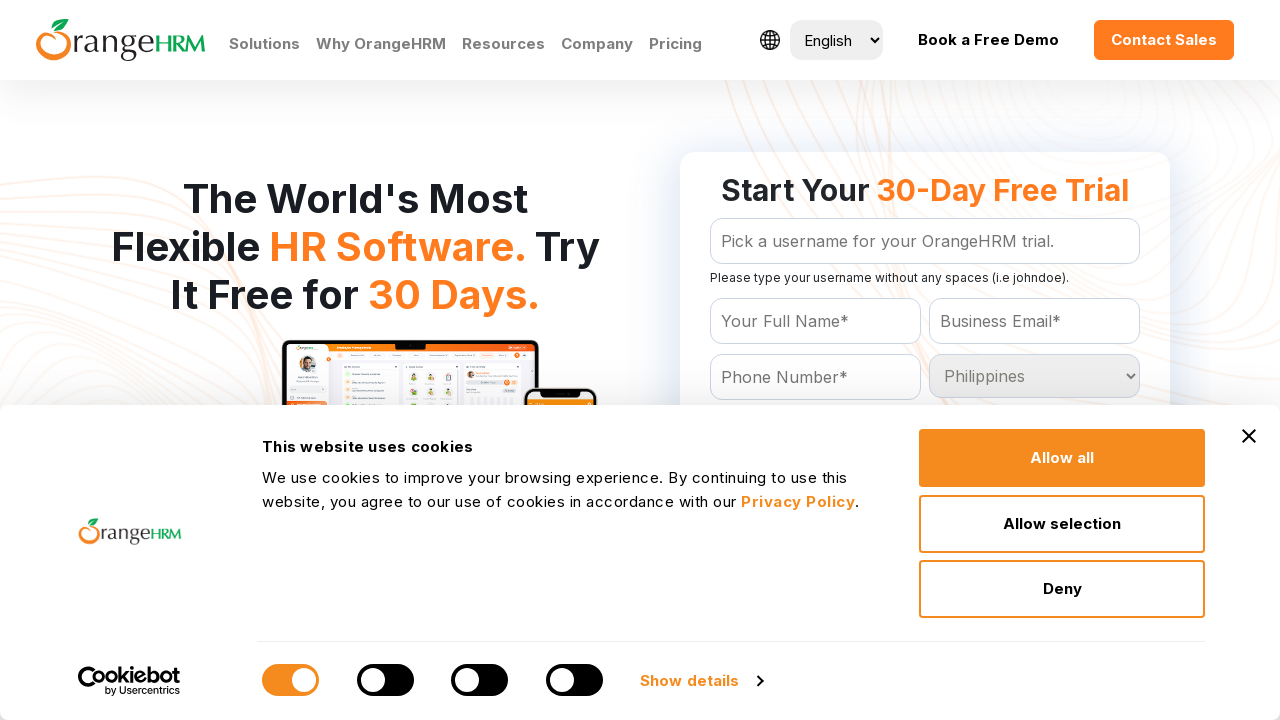

Waited 200ms for selection to register
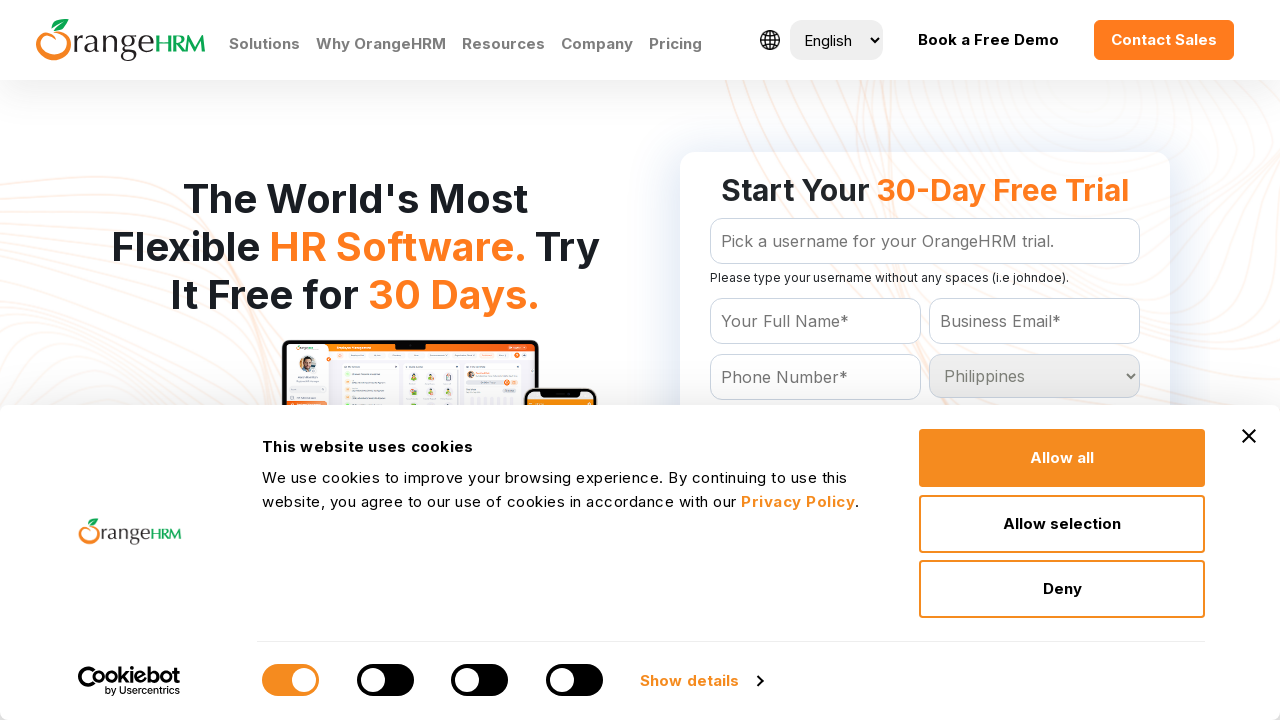

Selected country option at index 165 on #Form_getForm_Country
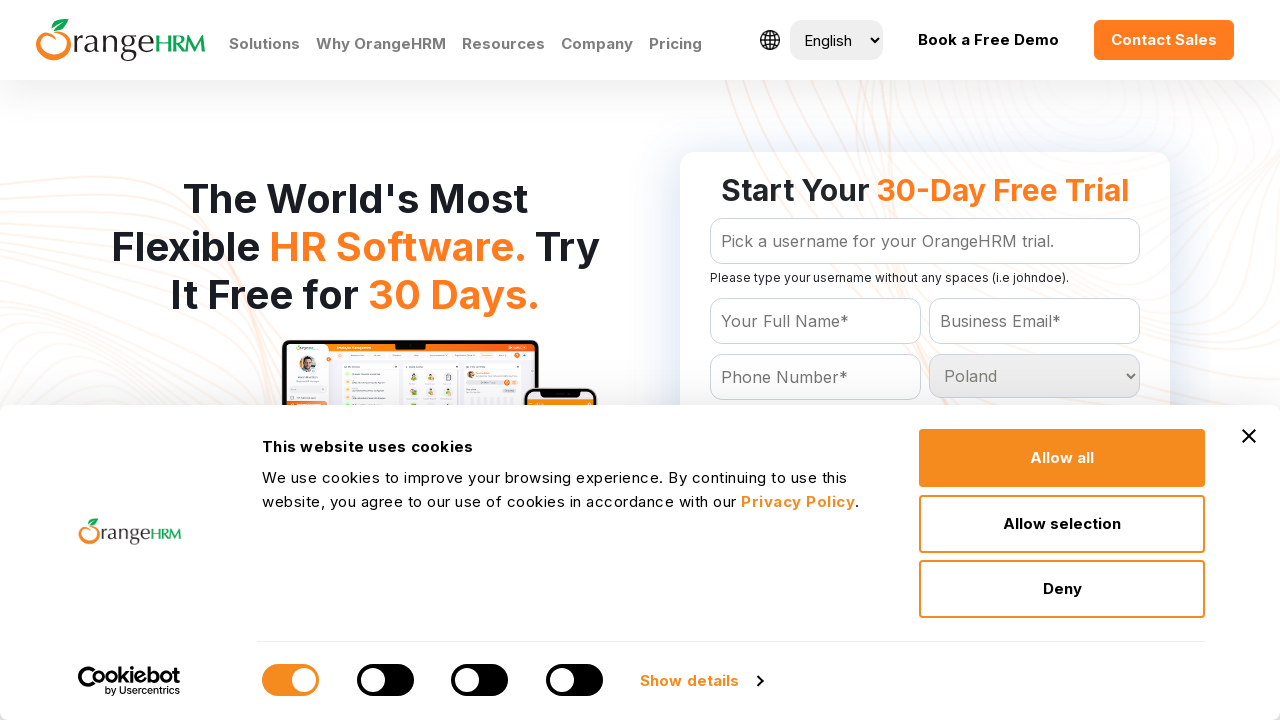

Waited 200ms for selection to register
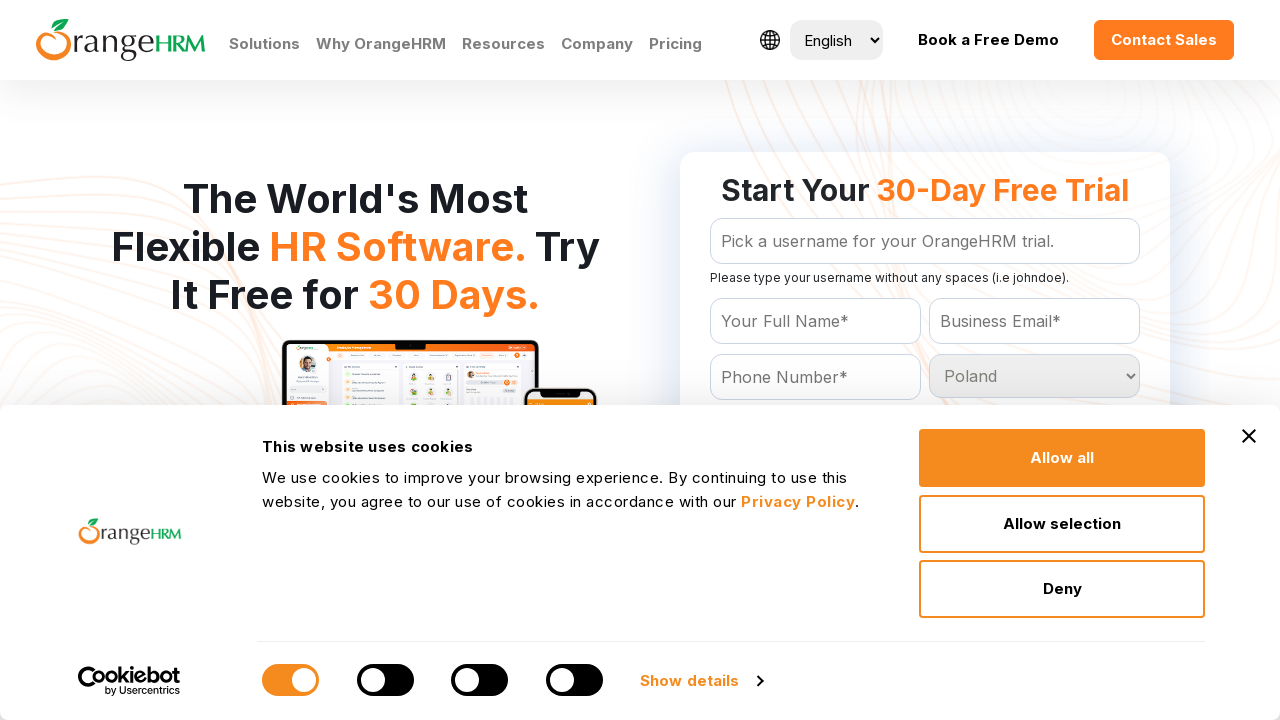

Selected country option at index 166 on #Form_getForm_Country
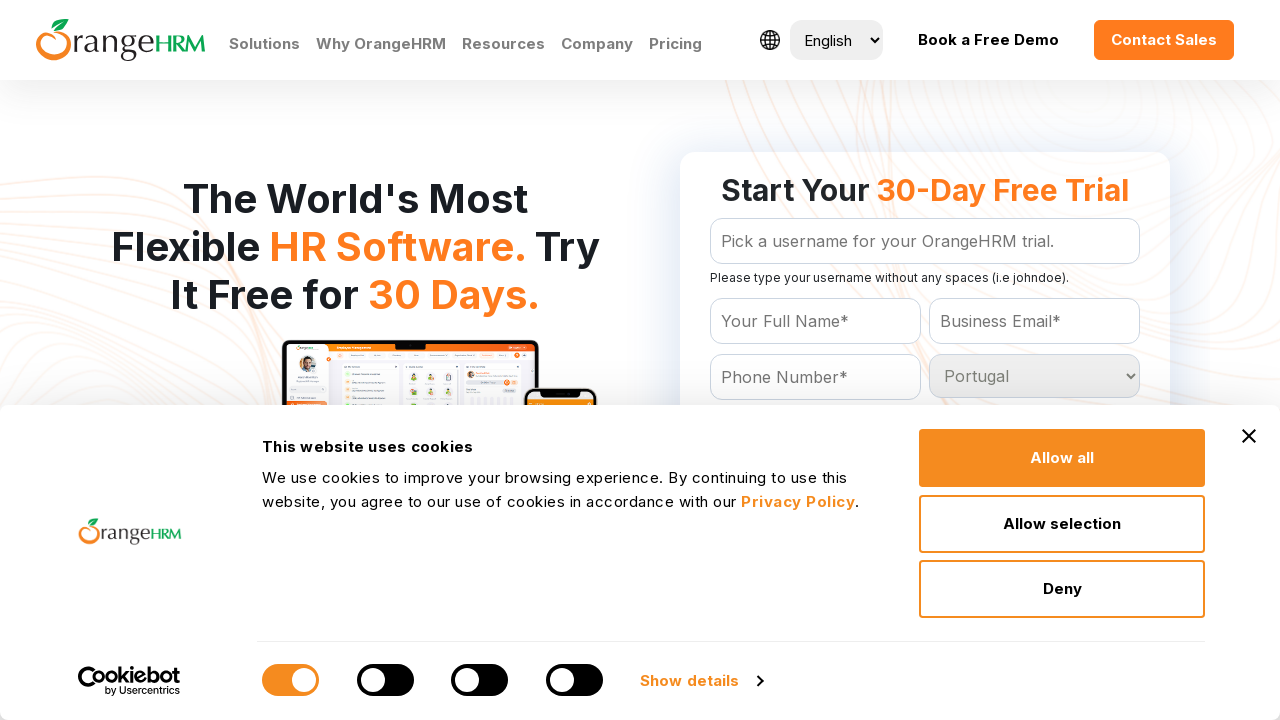

Waited 200ms for selection to register
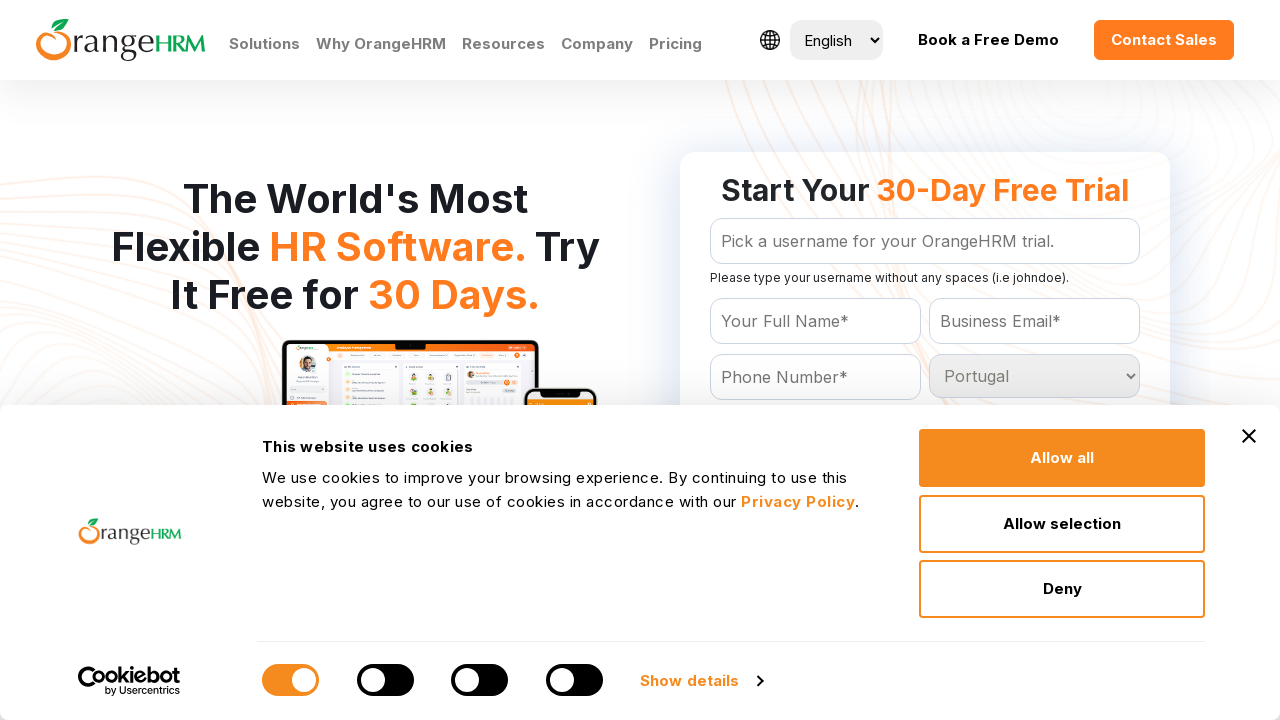

Selected country option at index 167 on #Form_getForm_Country
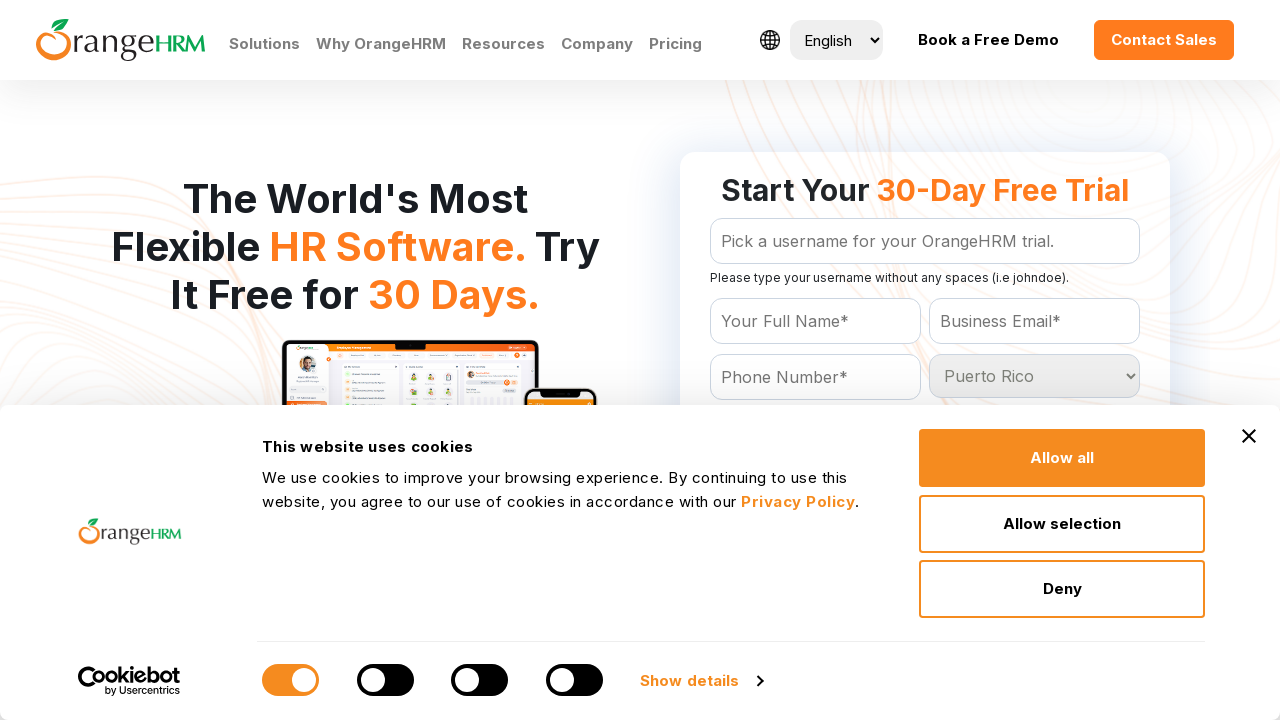

Waited 200ms for selection to register
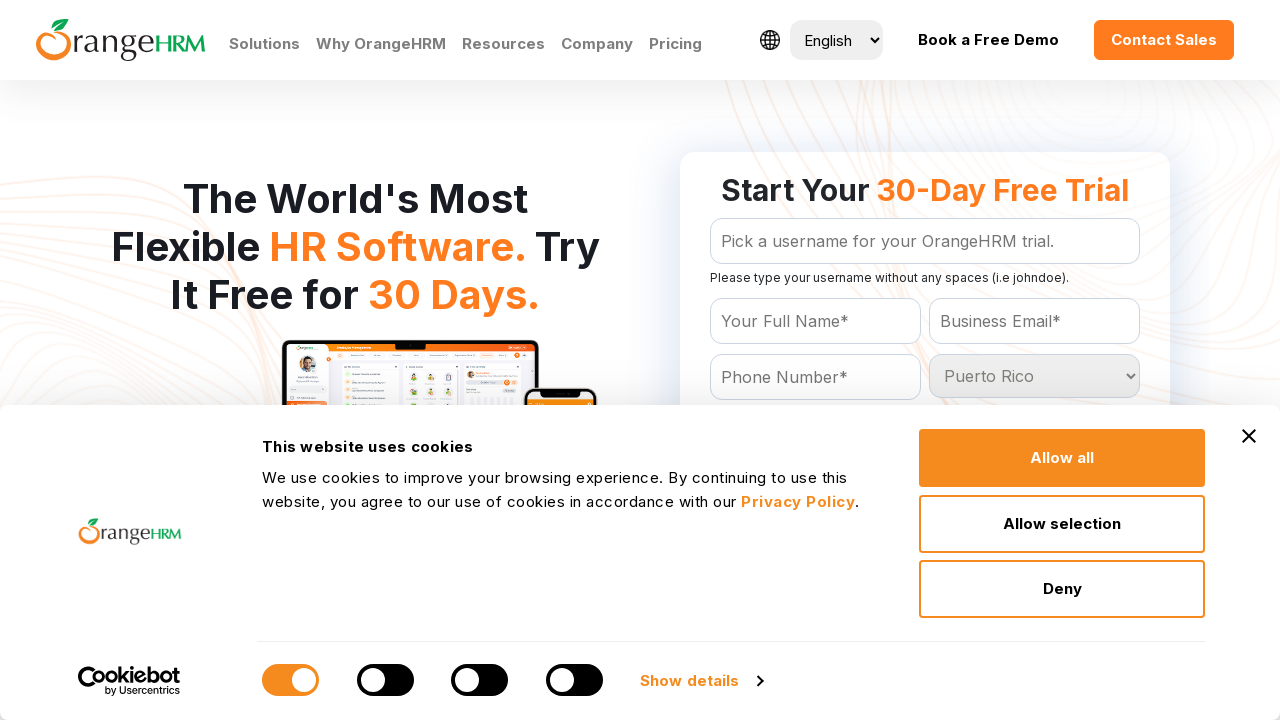

Selected country option at index 168 on #Form_getForm_Country
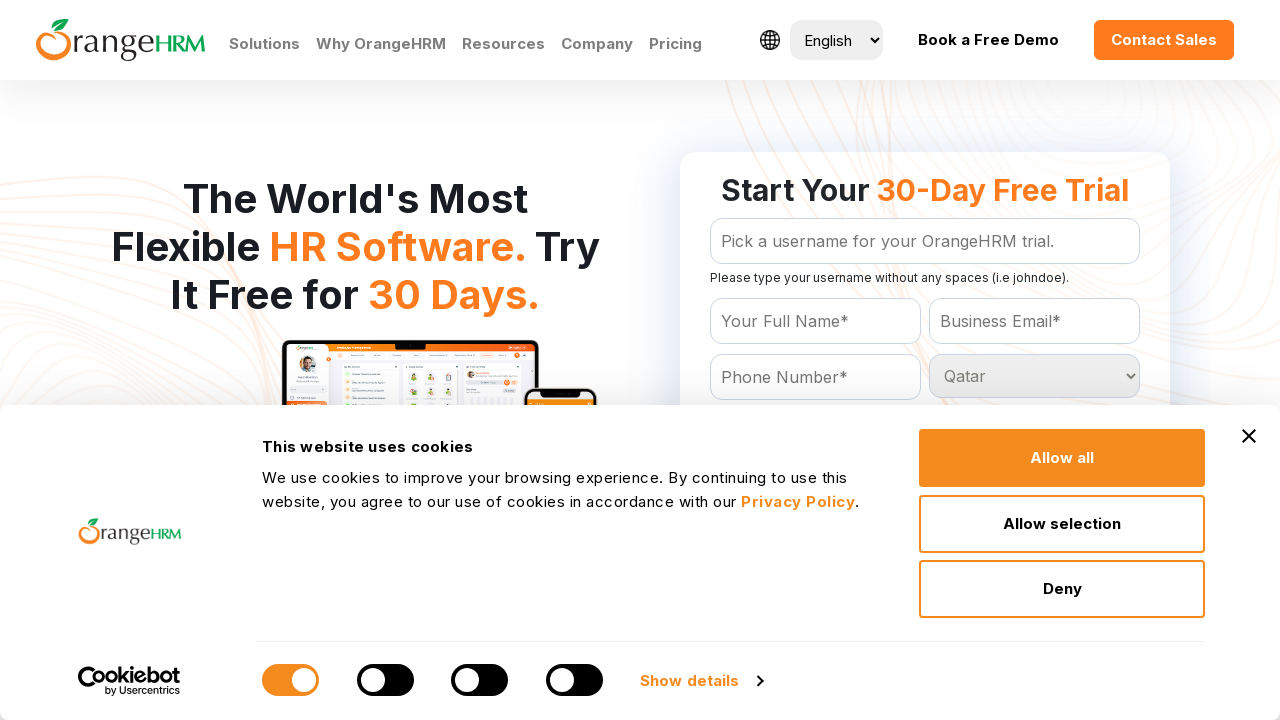

Waited 200ms for selection to register
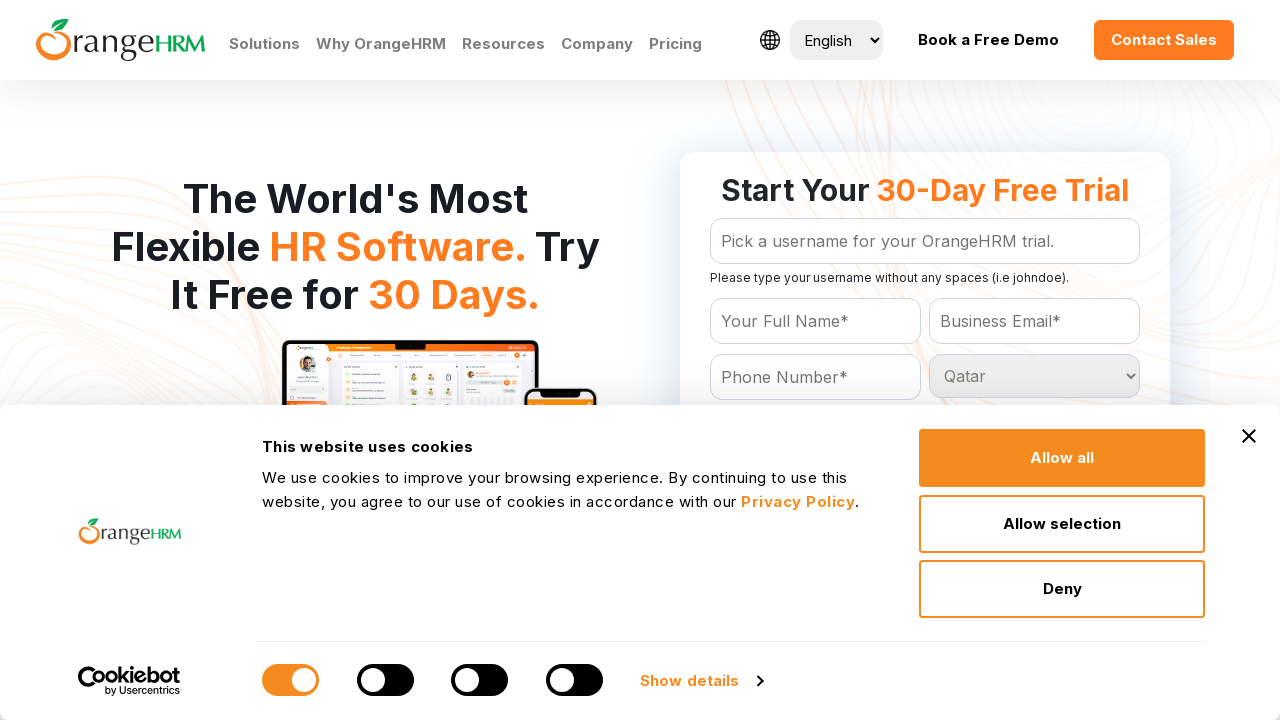

Selected country option at index 169 on #Form_getForm_Country
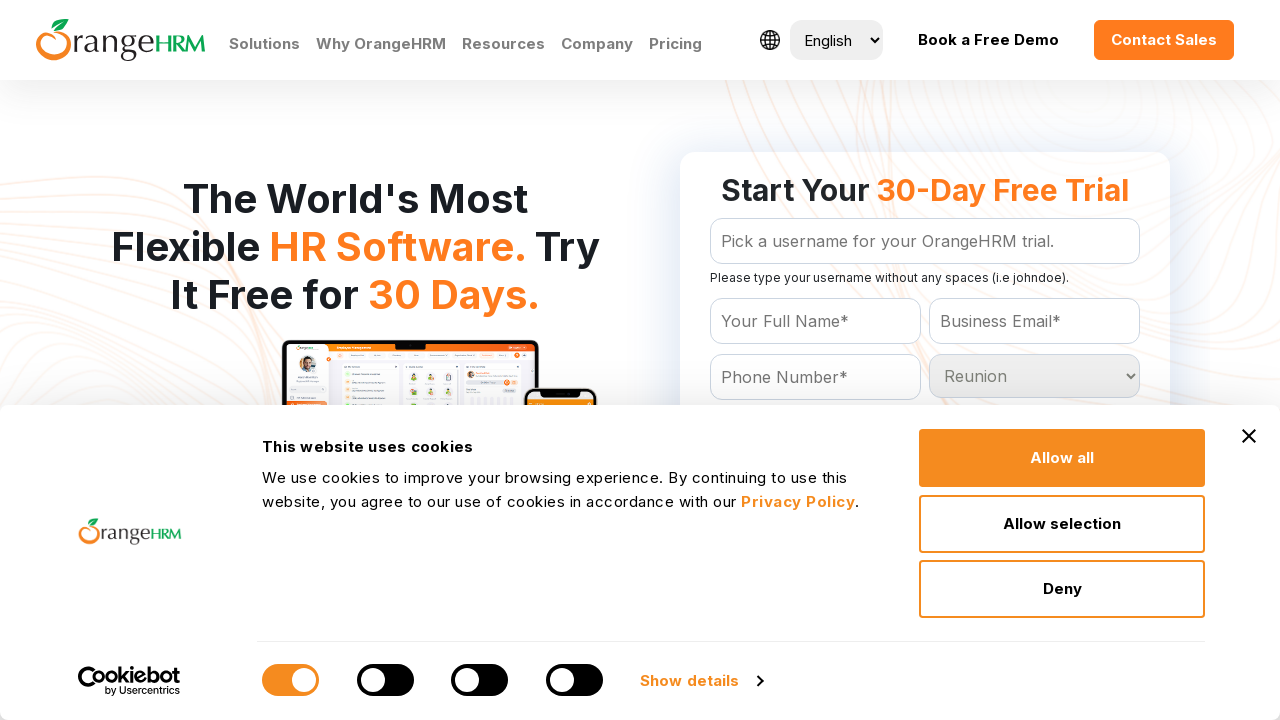

Waited 200ms for selection to register
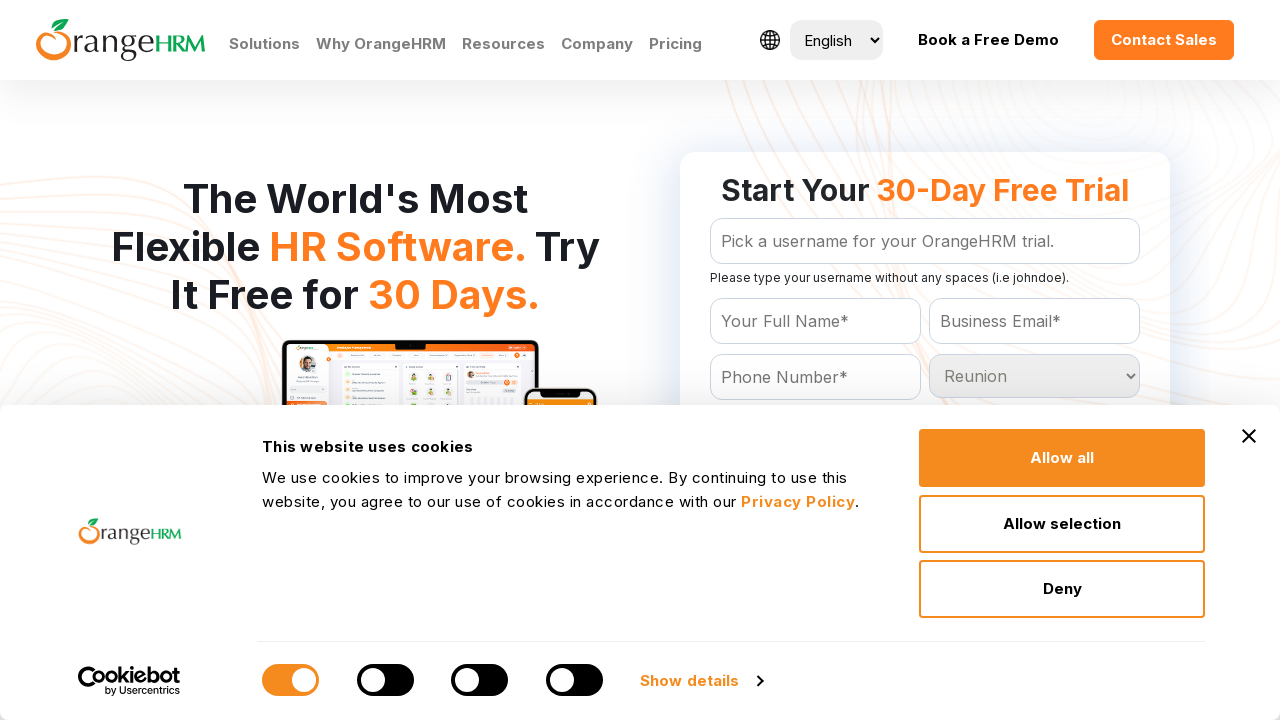

Selected country option at index 170 on #Form_getForm_Country
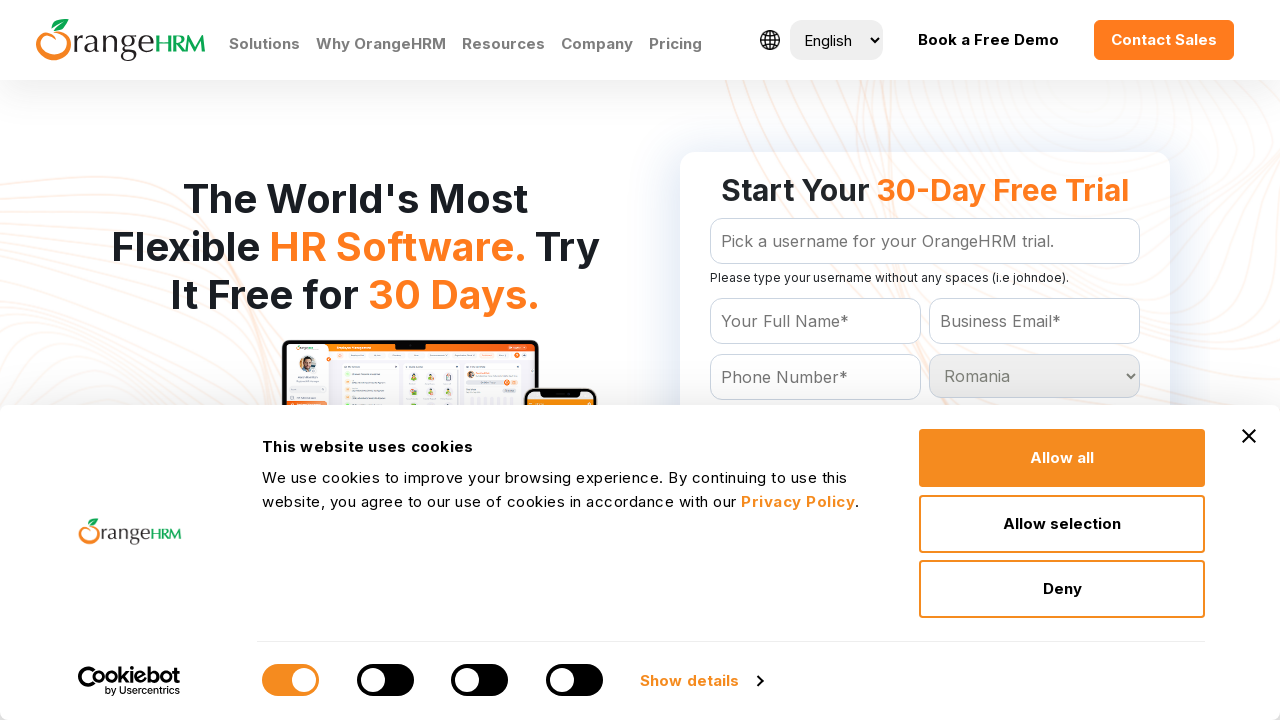

Waited 200ms for selection to register
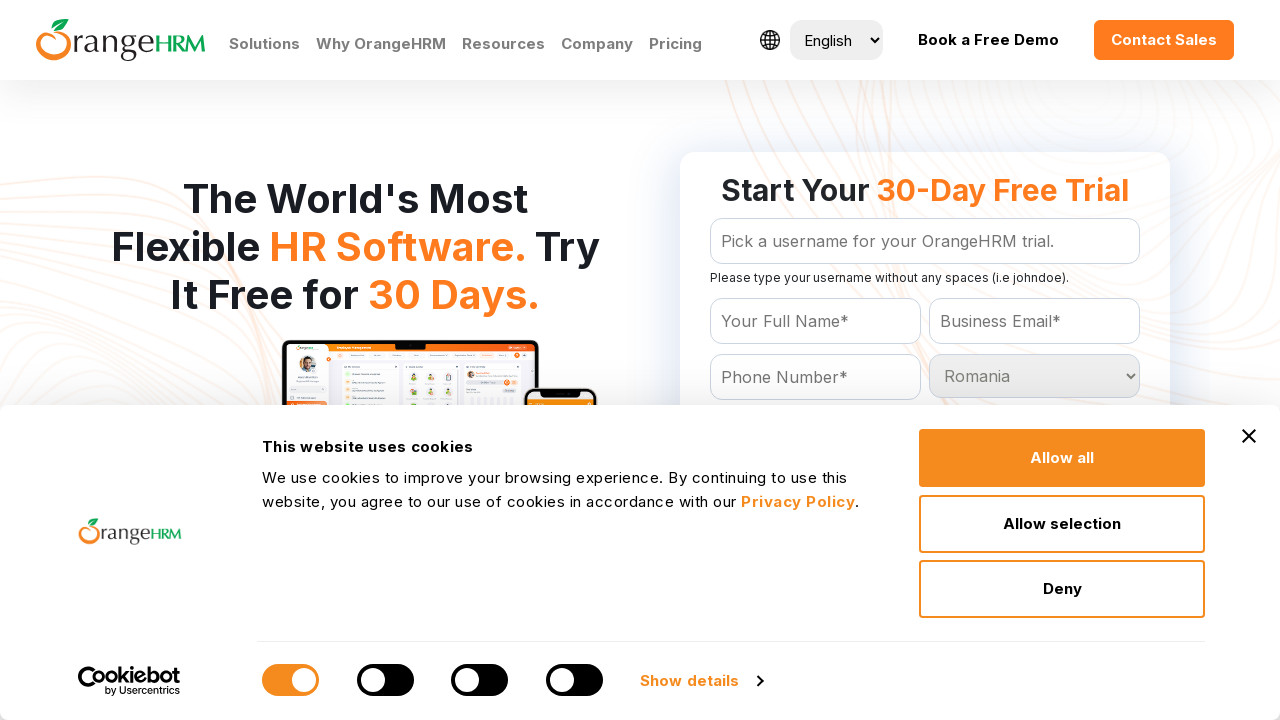

Selected country option at index 171 on #Form_getForm_Country
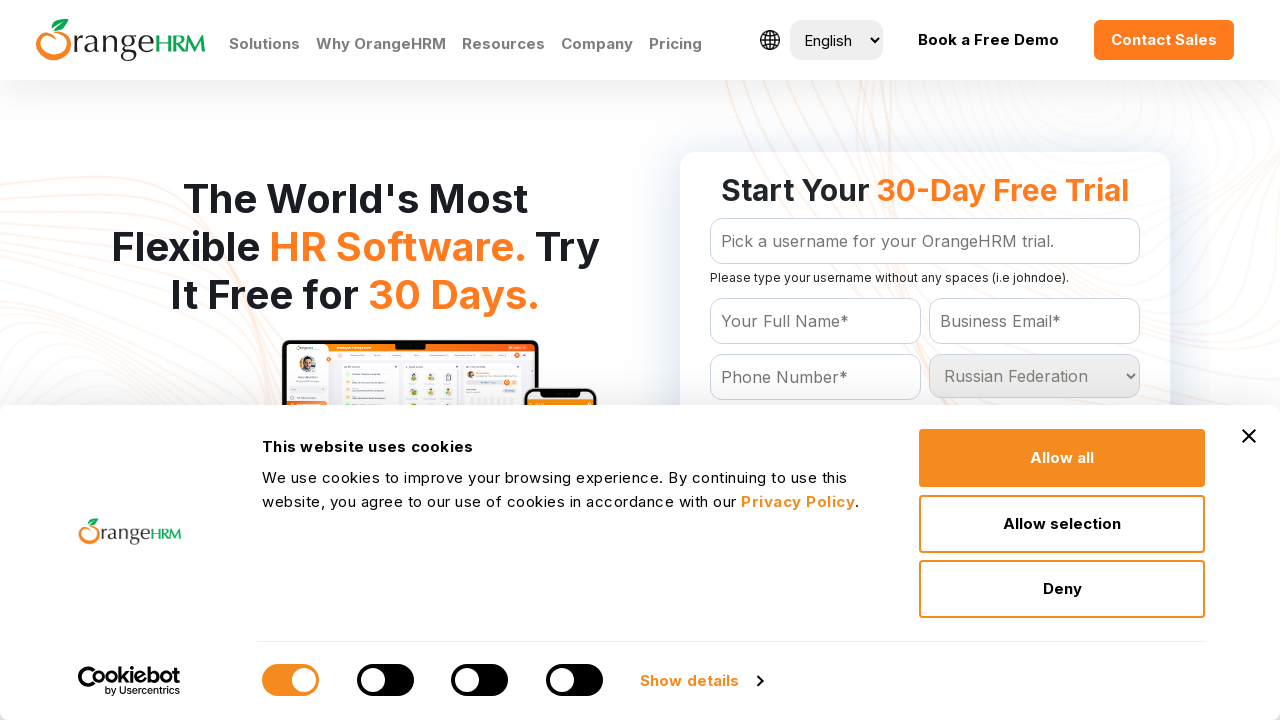

Waited 200ms for selection to register
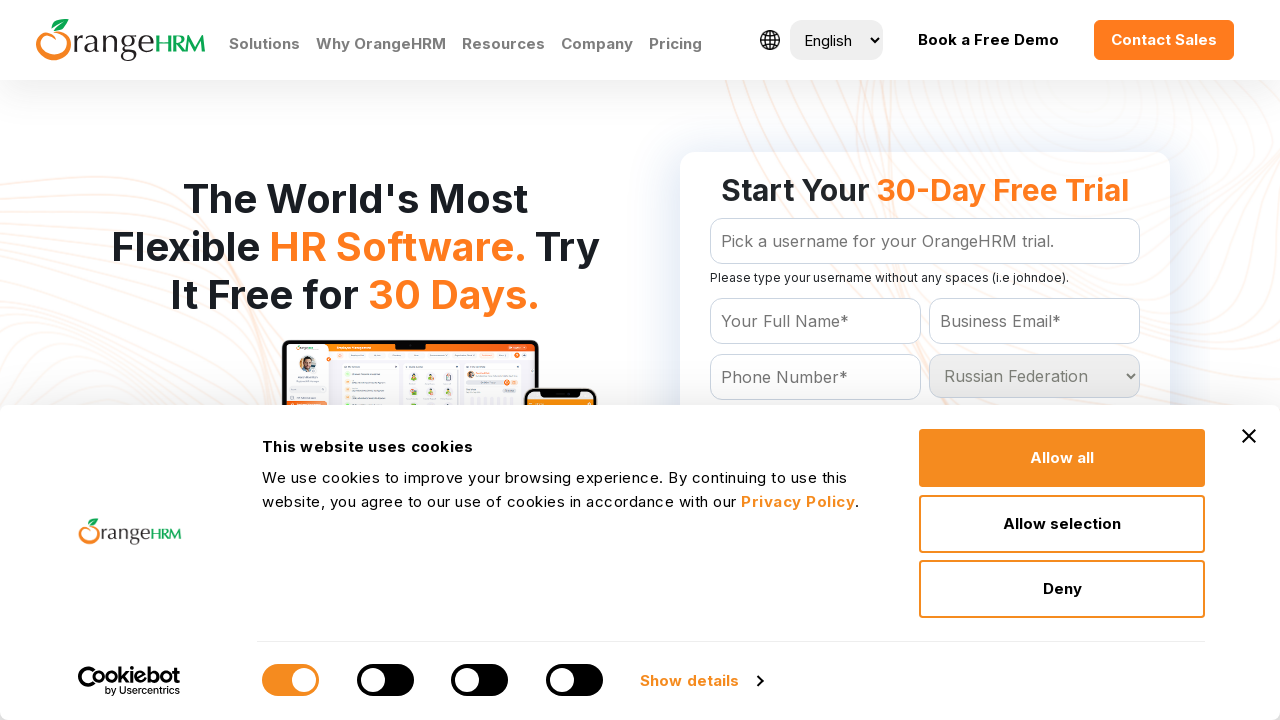

Selected country option at index 172 on #Form_getForm_Country
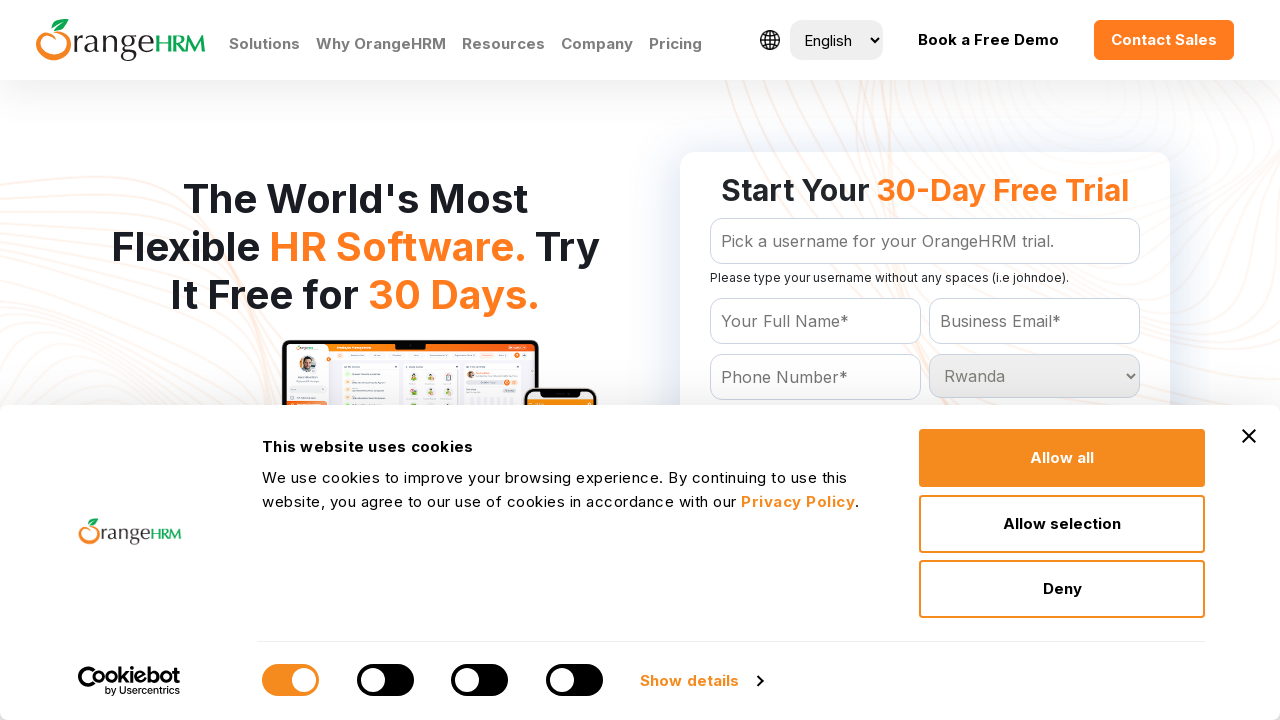

Waited 200ms for selection to register
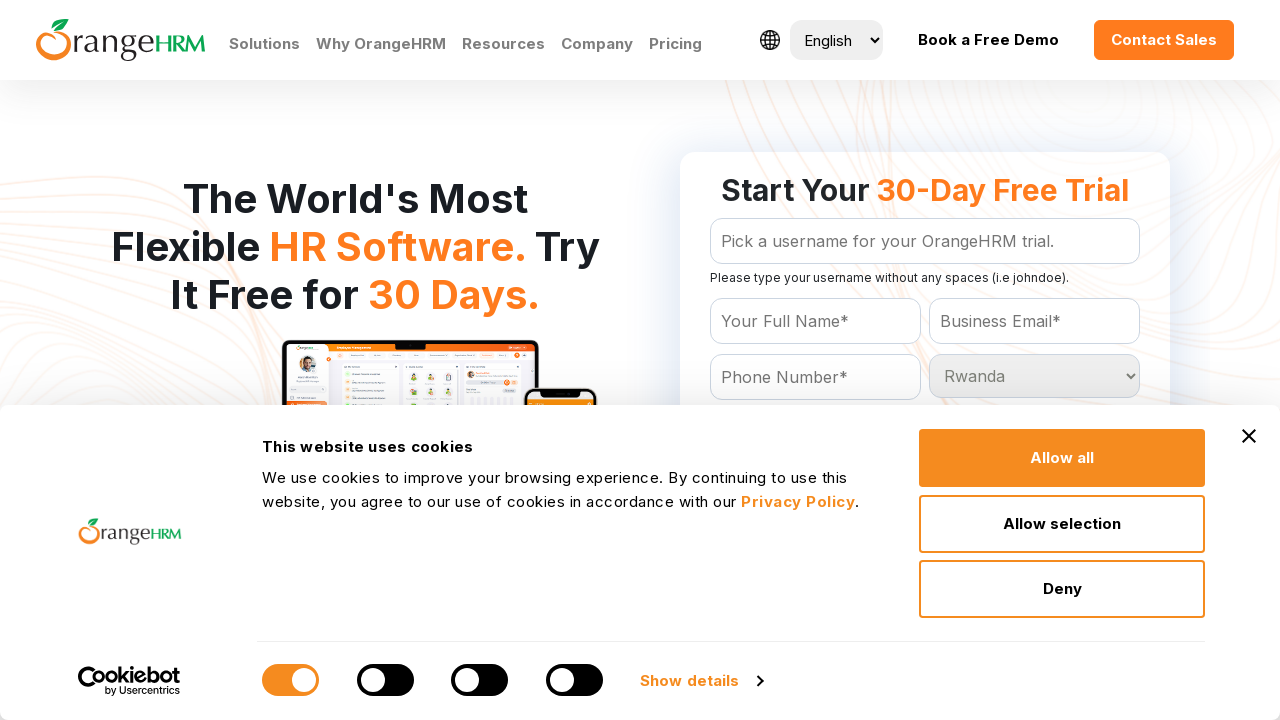

Selected country option at index 173 on #Form_getForm_Country
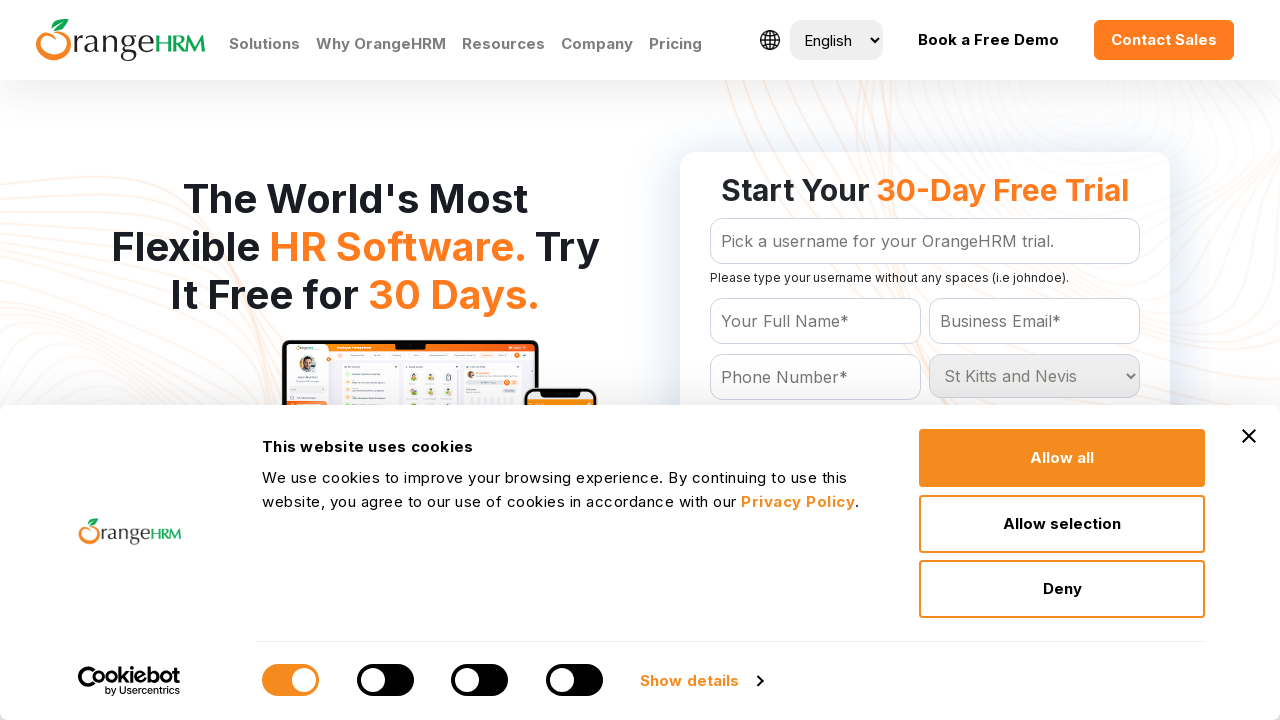

Waited 200ms for selection to register
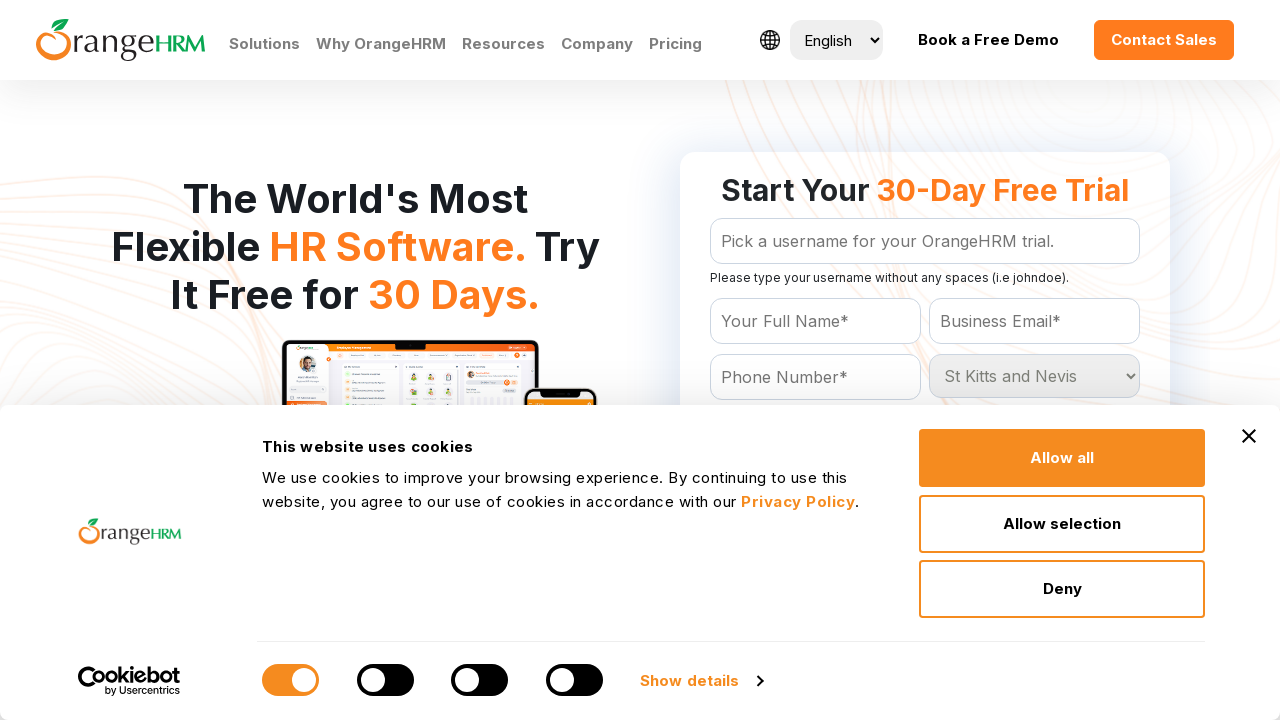

Selected country option at index 174 on #Form_getForm_Country
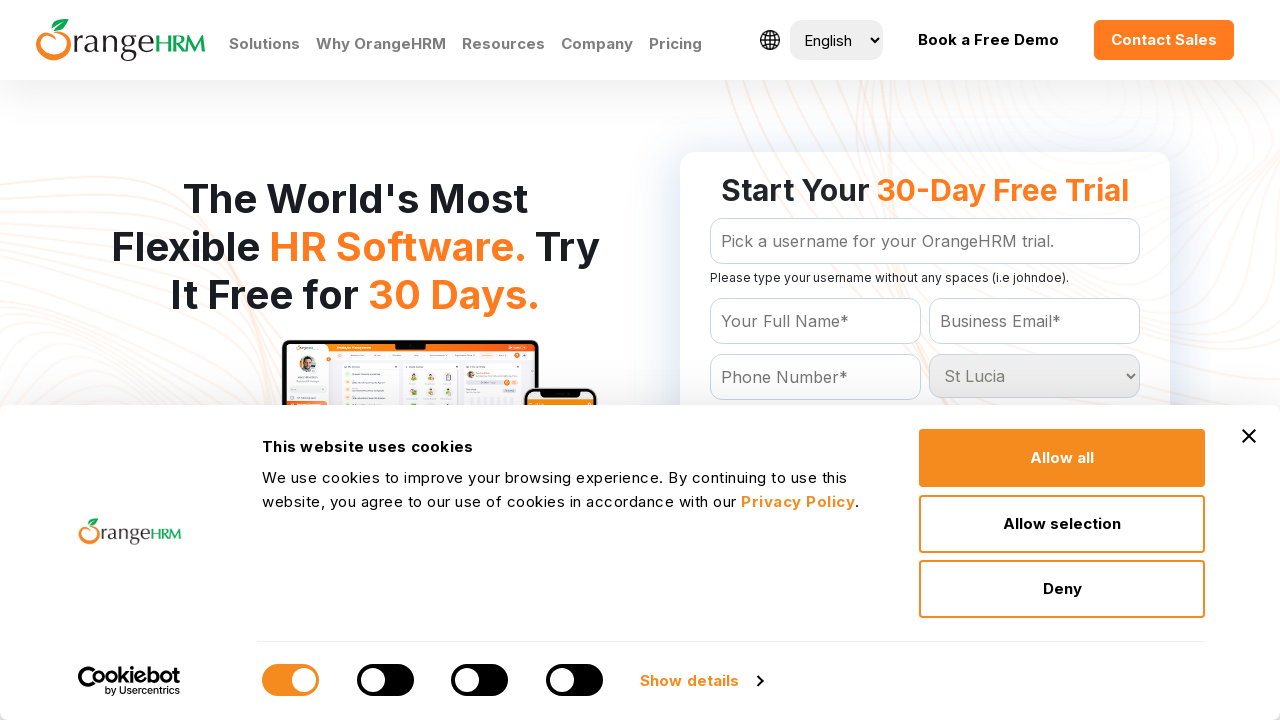

Waited 200ms for selection to register
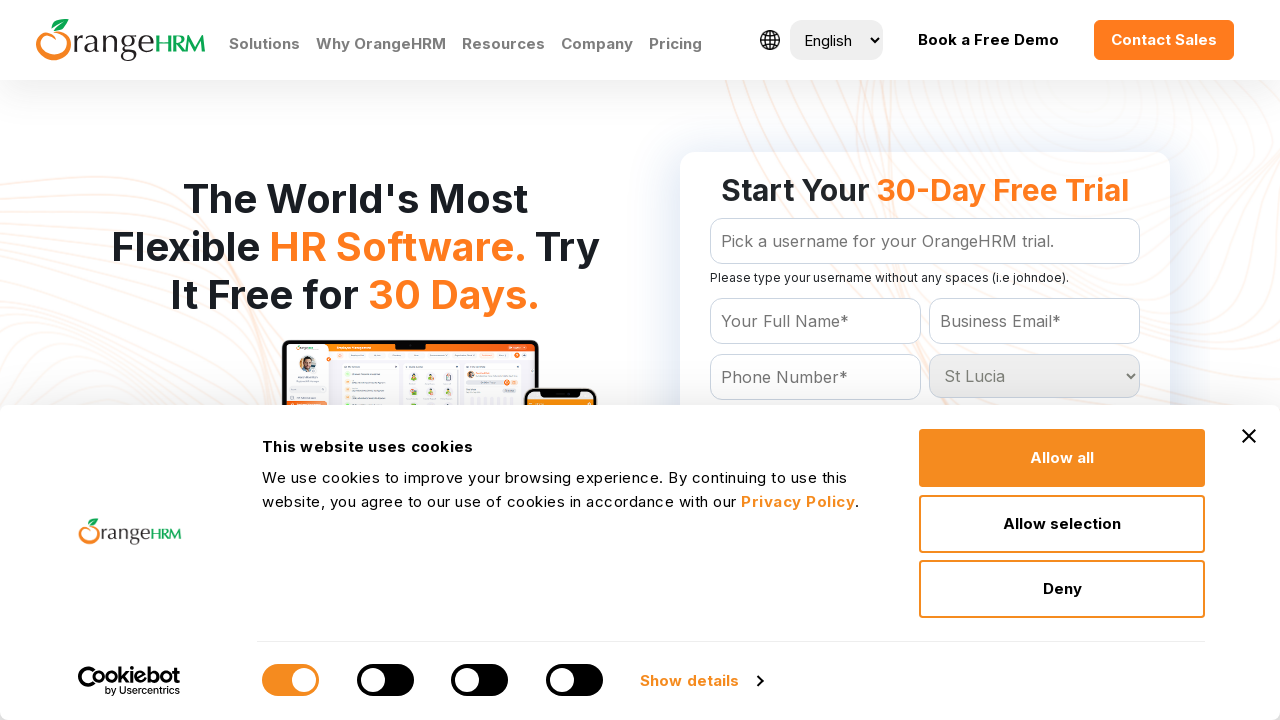

Selected country option at index 175 on #Form_getForm_Country
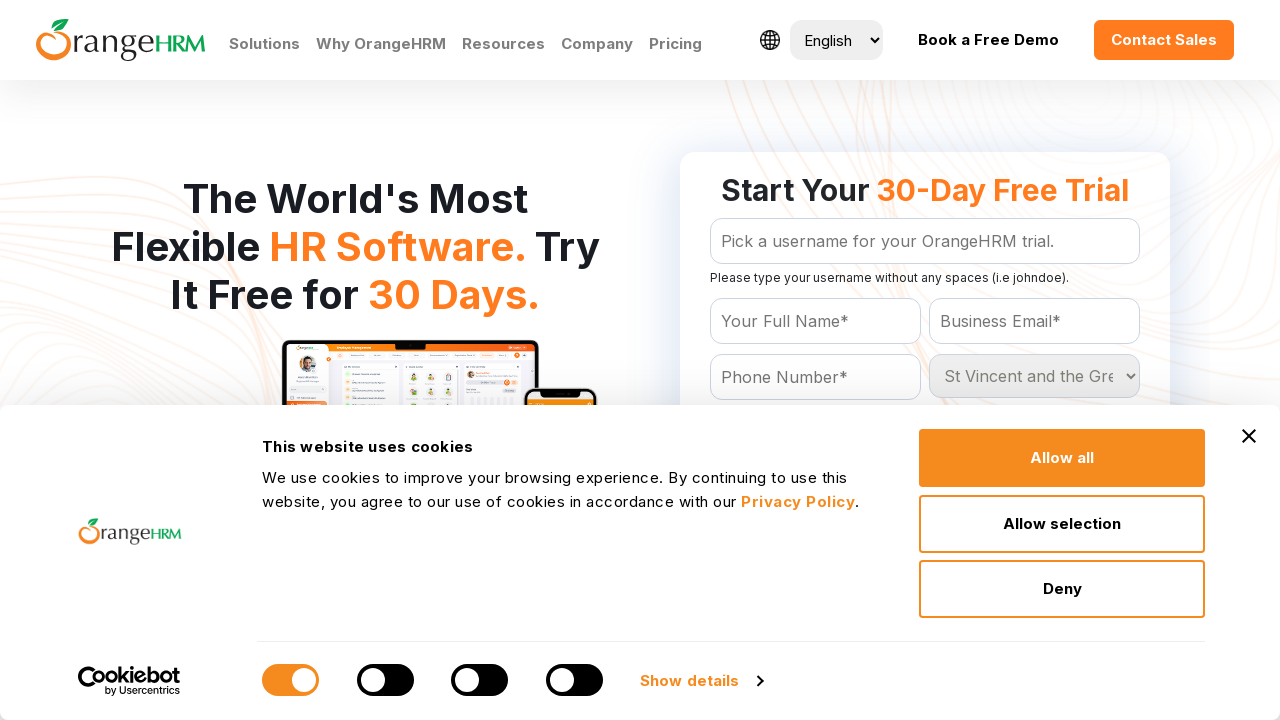

Waited 200ms for selection to register
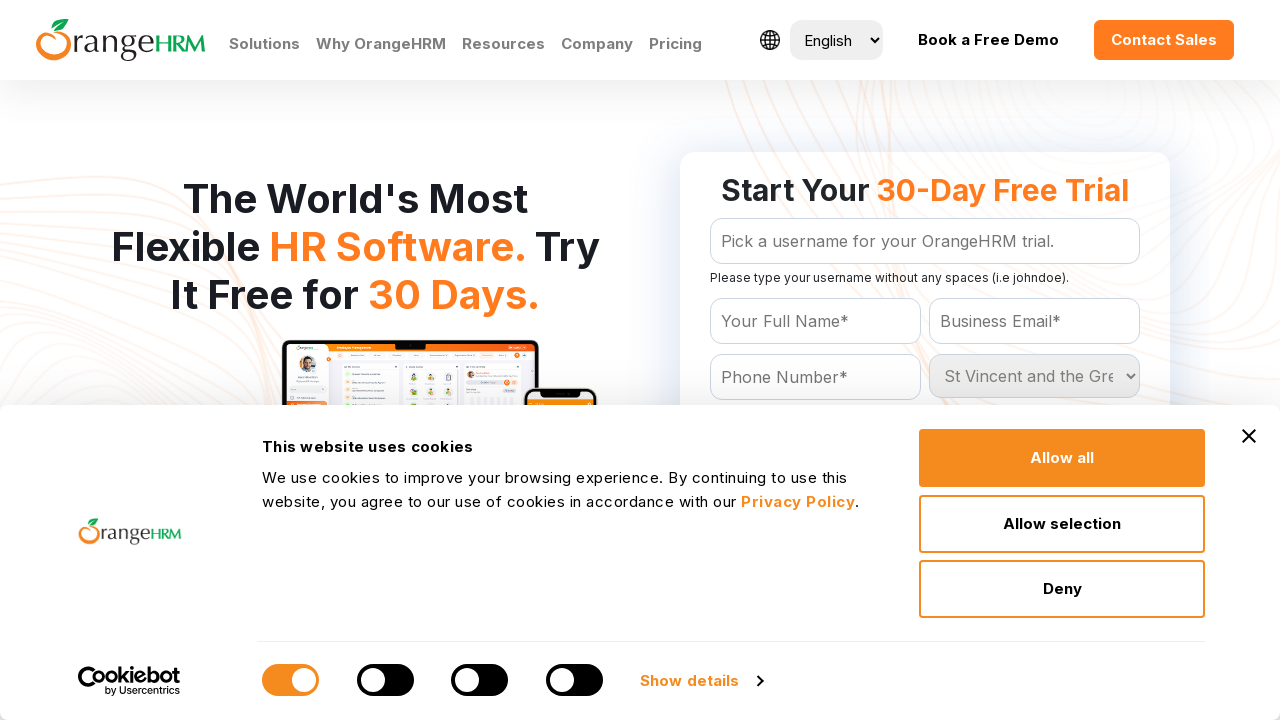

Selected country option at index 176 on #Form_getForm_Country
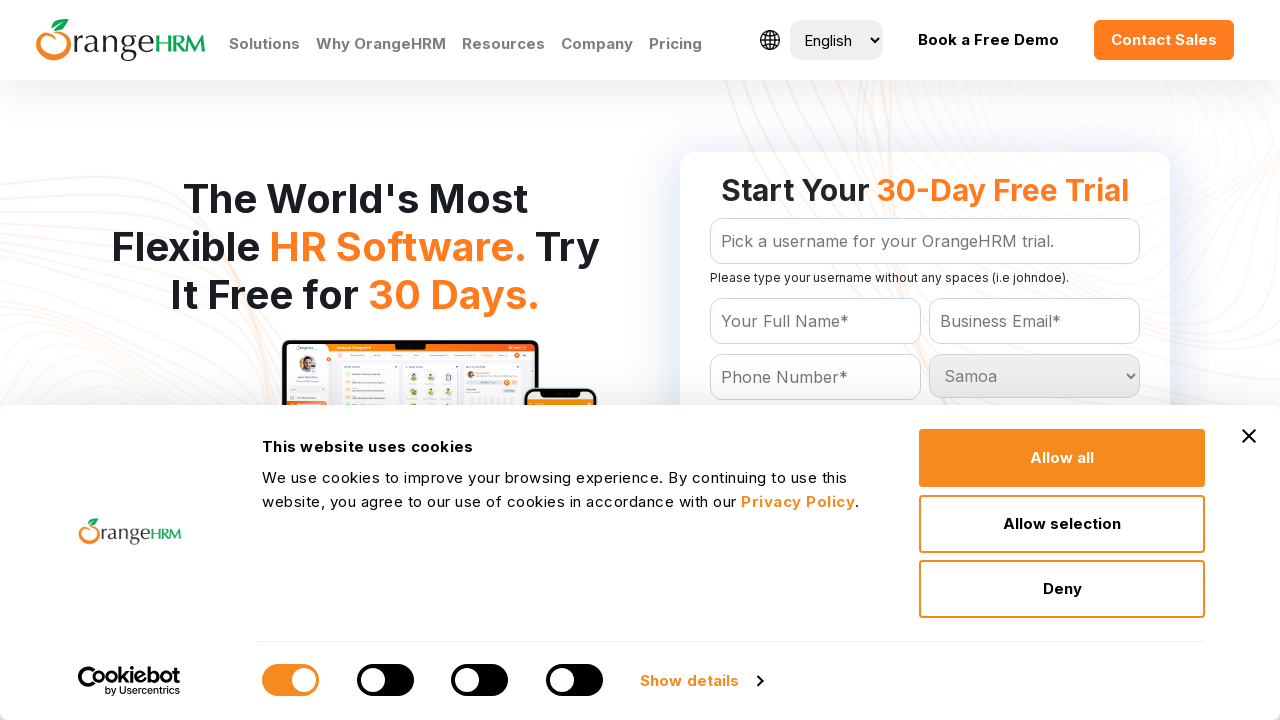

Waited 200ms for selection to register
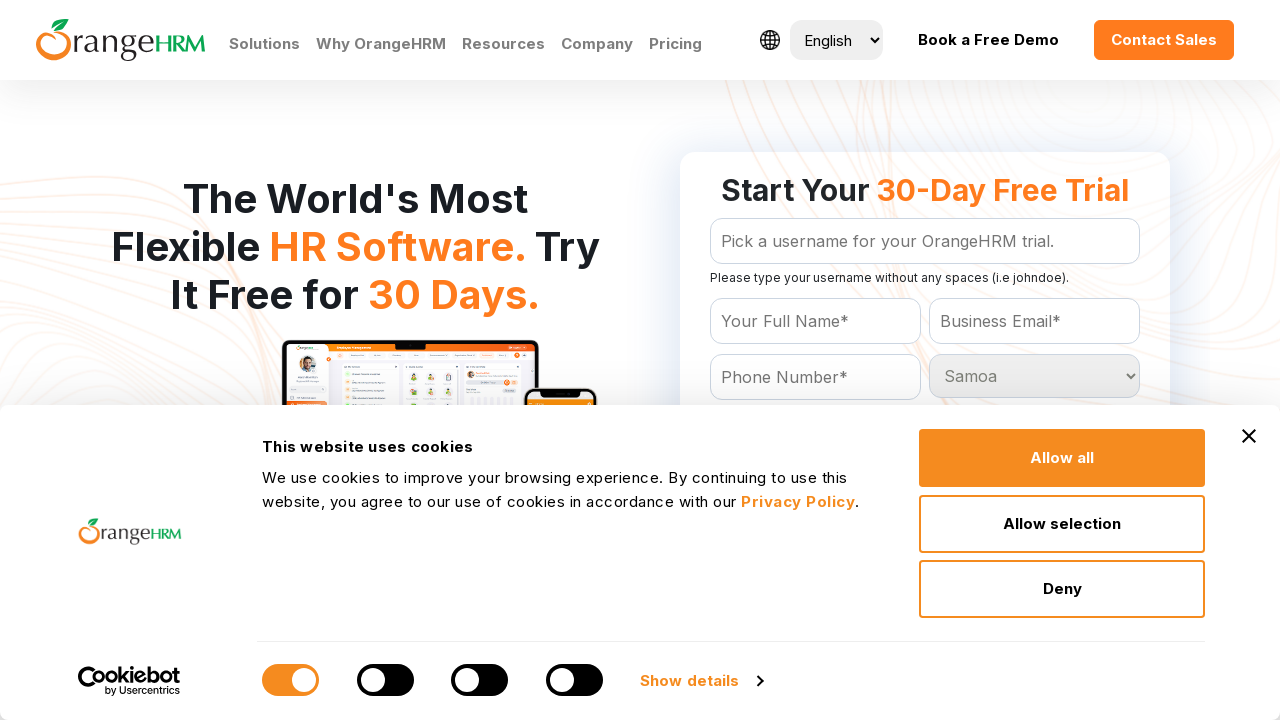

Selected country option at index 177 on #Form_getForm_Country
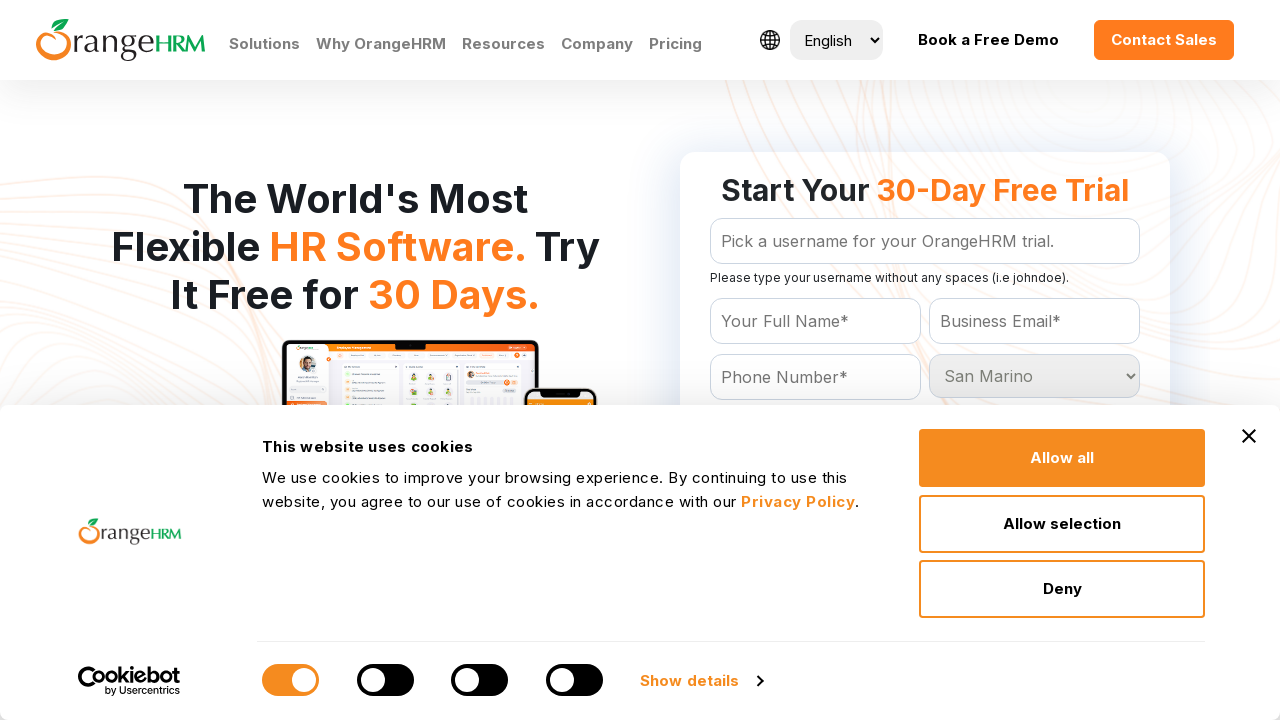

Waited 200ms for selection to register
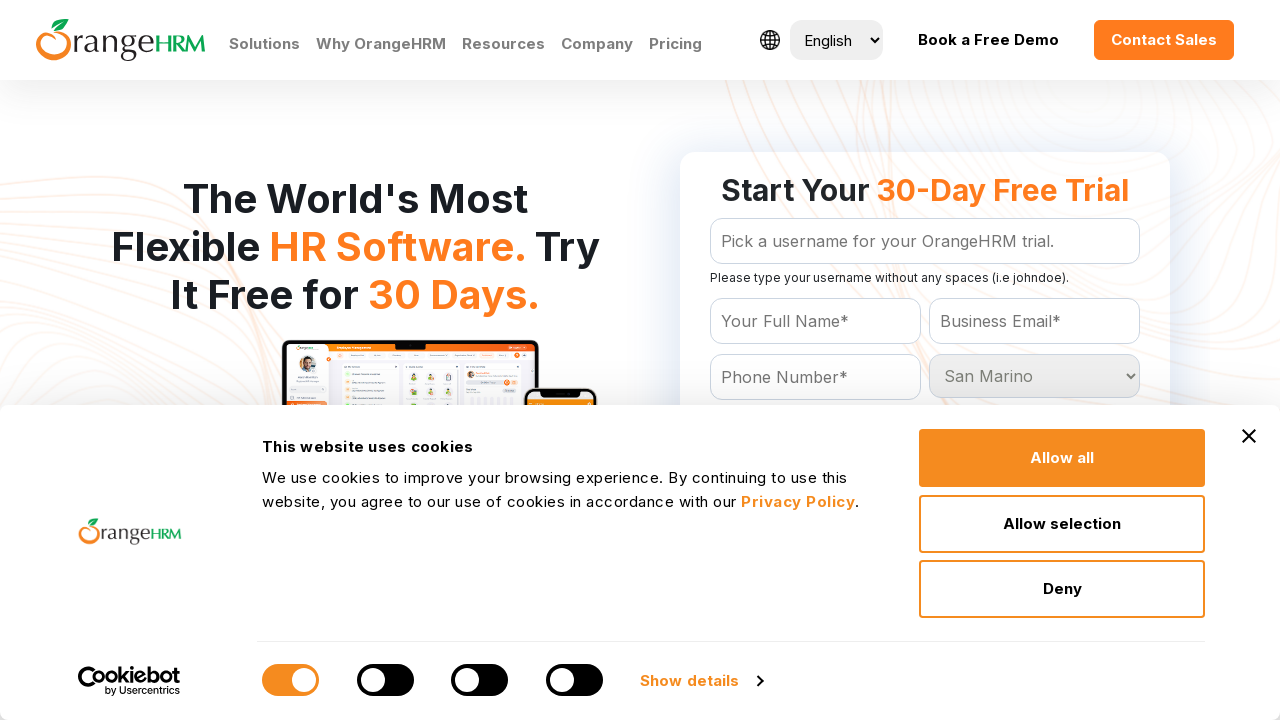

Selected country option at index 178 on #Form_getForm_Country
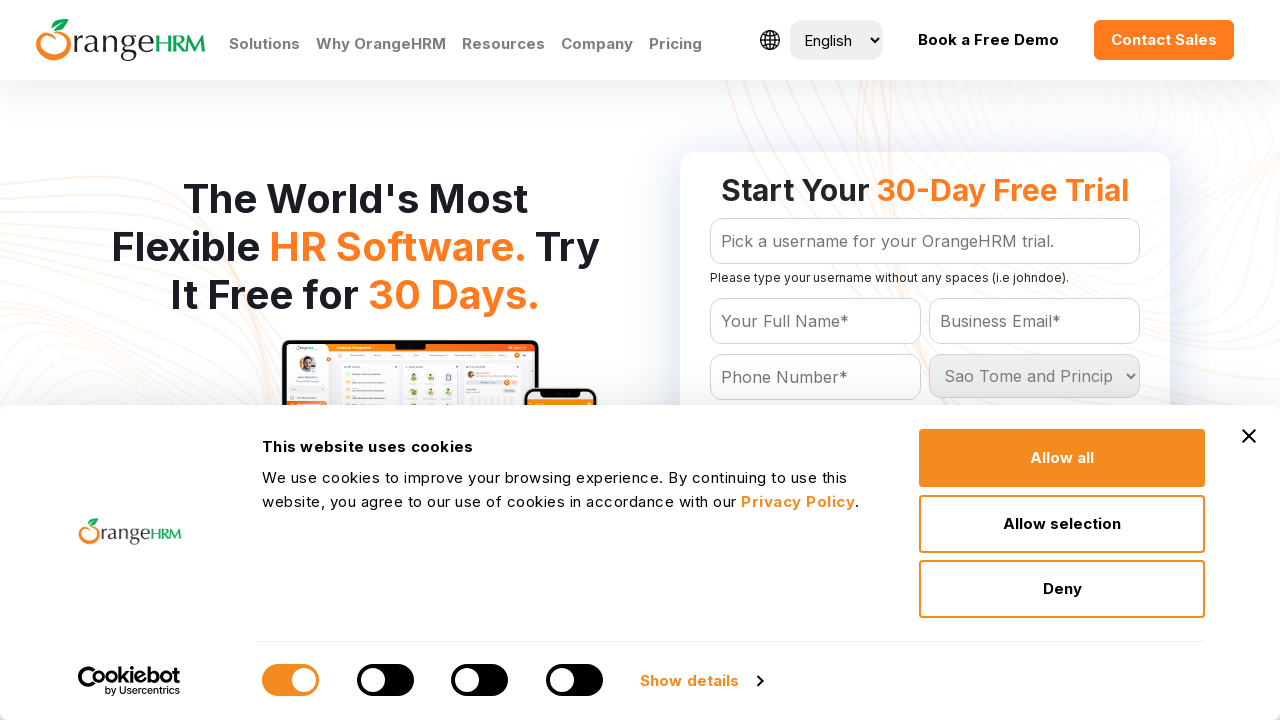

Waited 200ms for selection to register
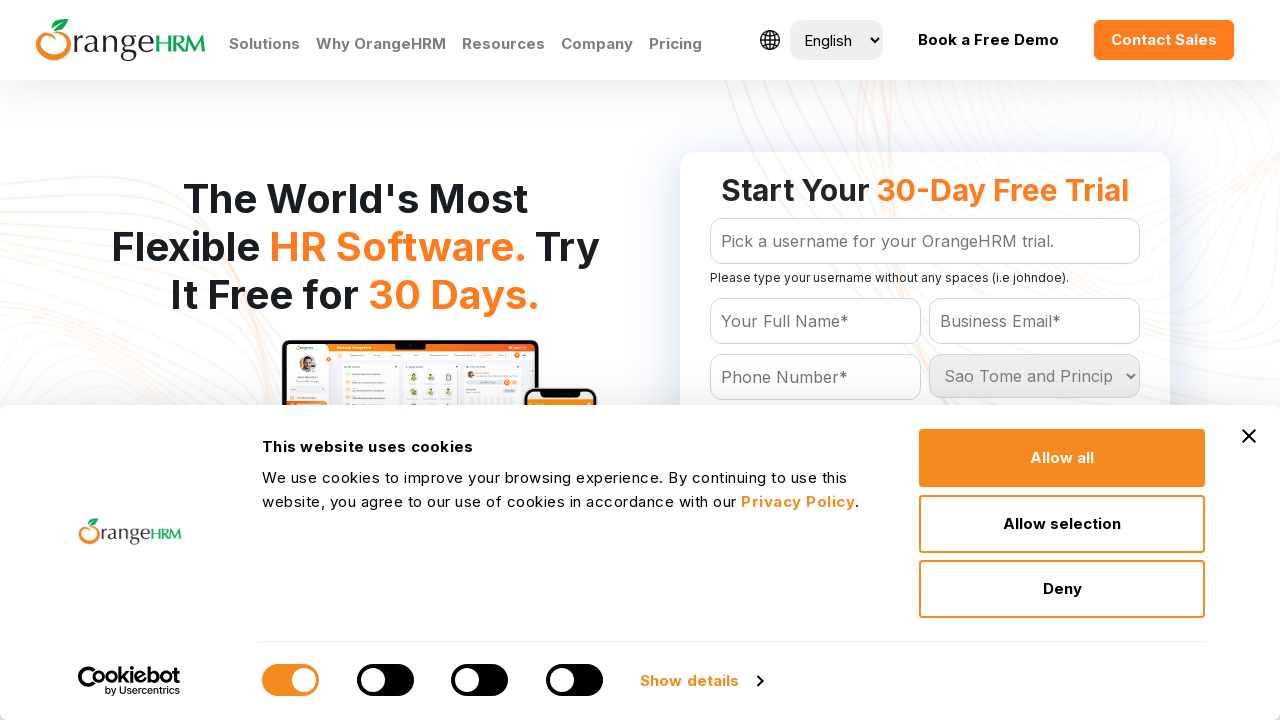

Selected country option at index 179 on #Form_getForm_Country
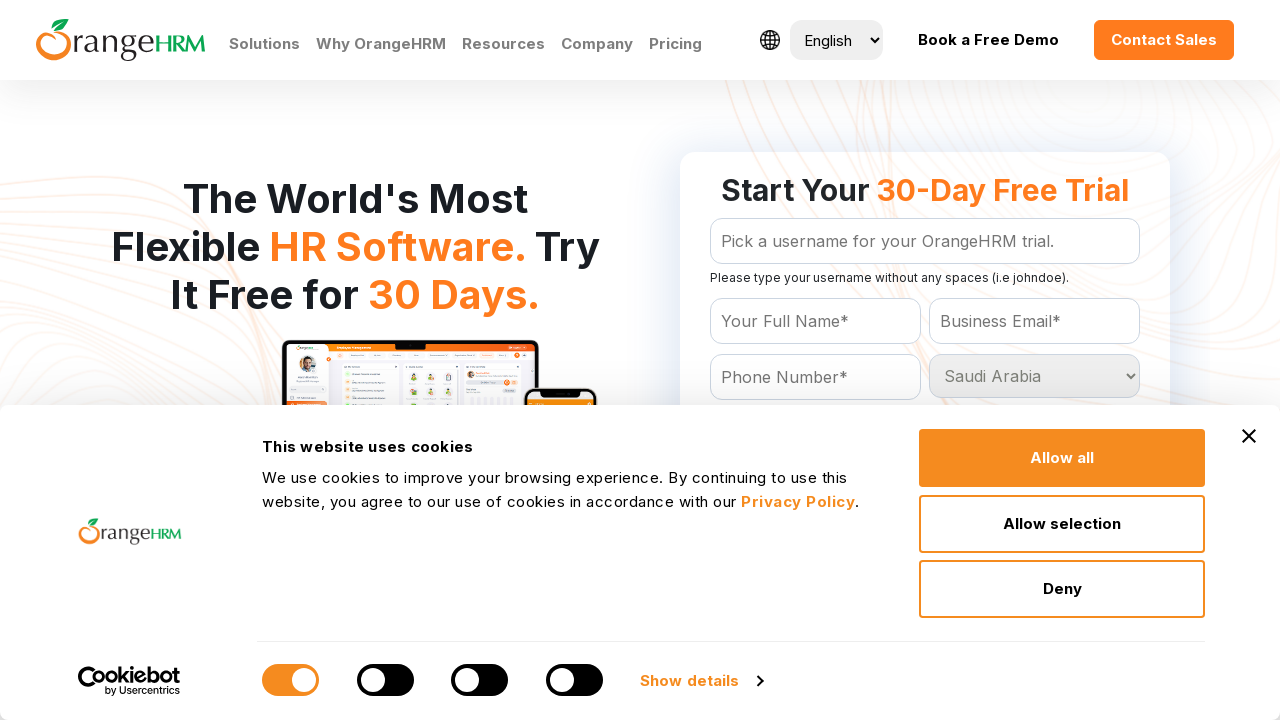

Waited 200ms for selection to register
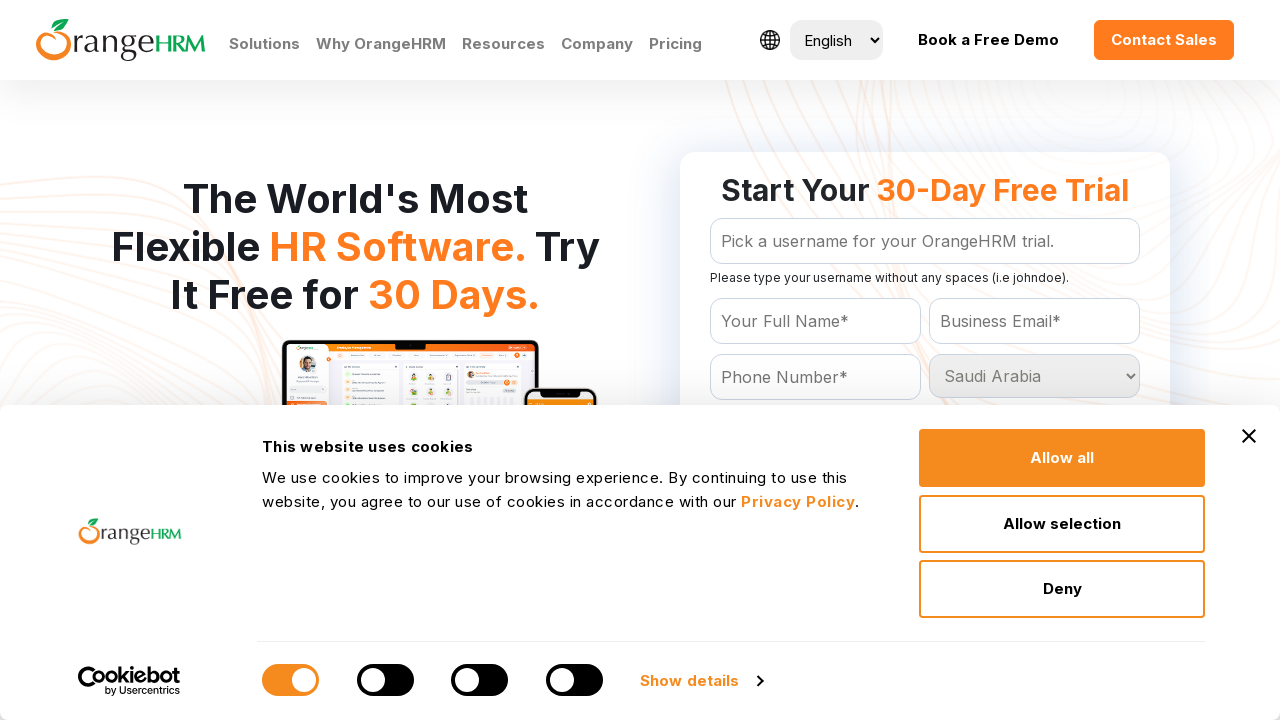

Selected country option at index 180 on #Form_getForm_Country
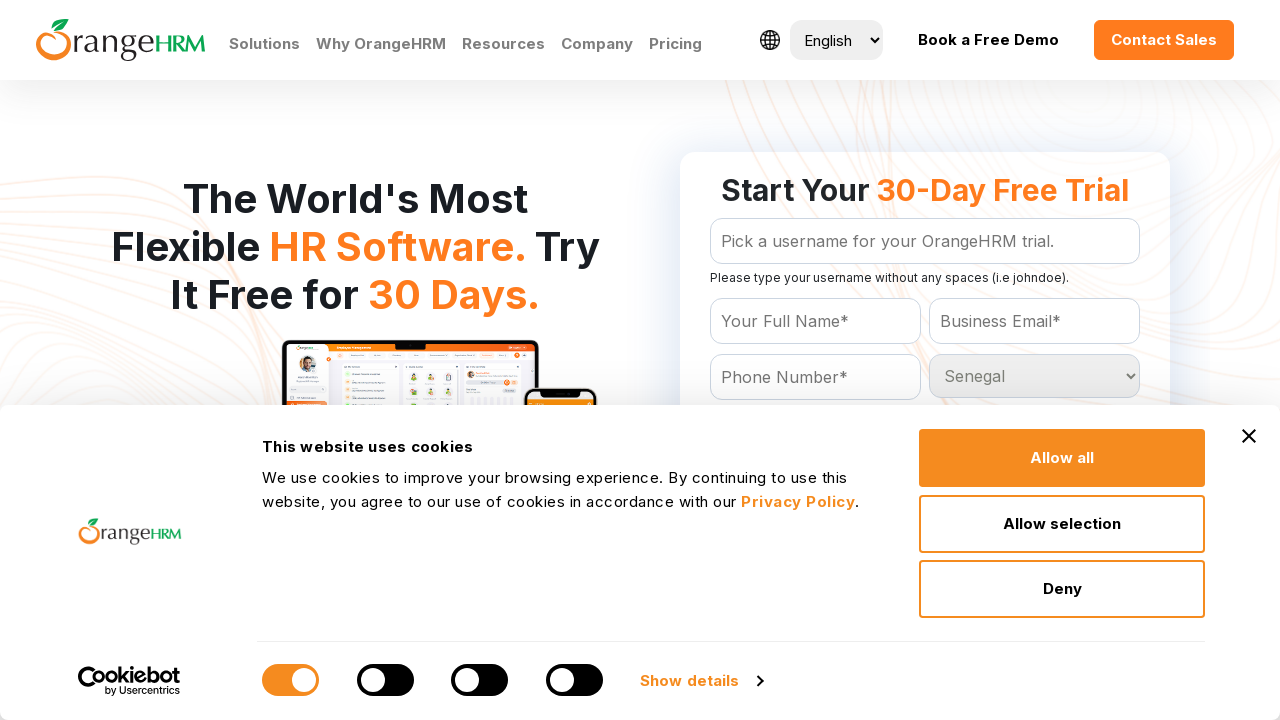

Waited 200ms for selection to register
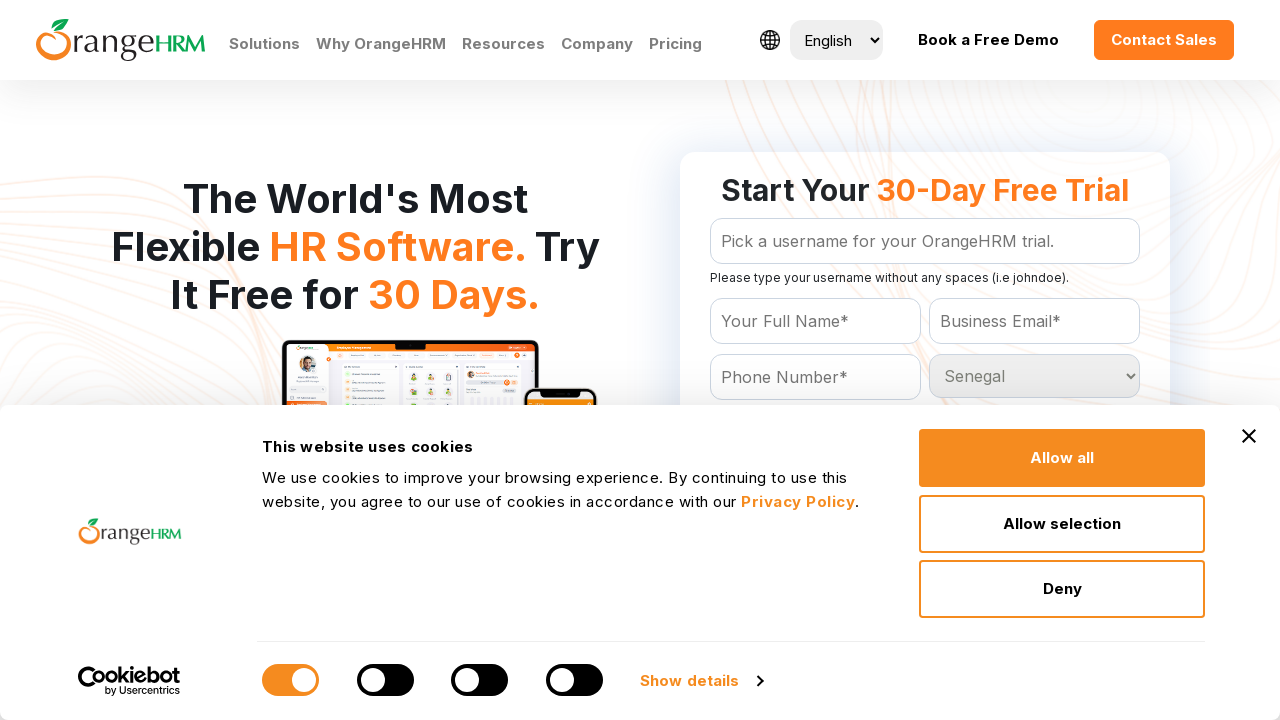

Selected country option at index 181 on #Form_getForm_Country
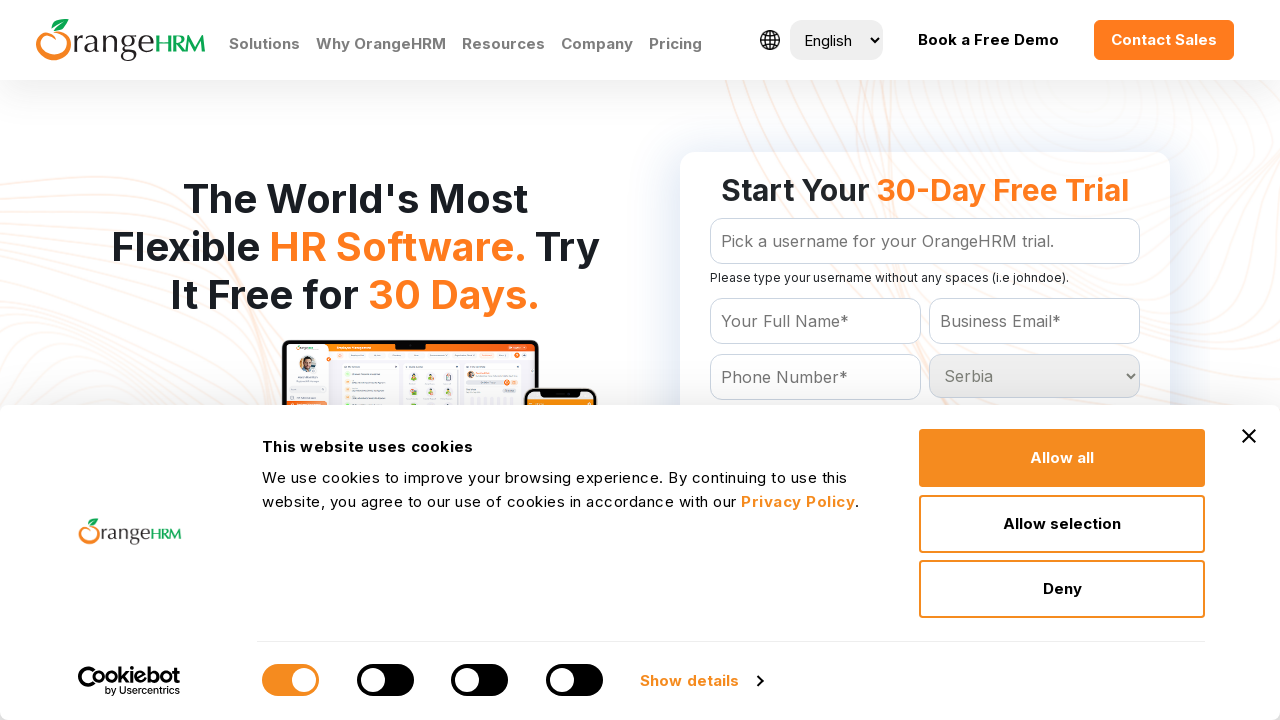

Waited 200ms for selection to register
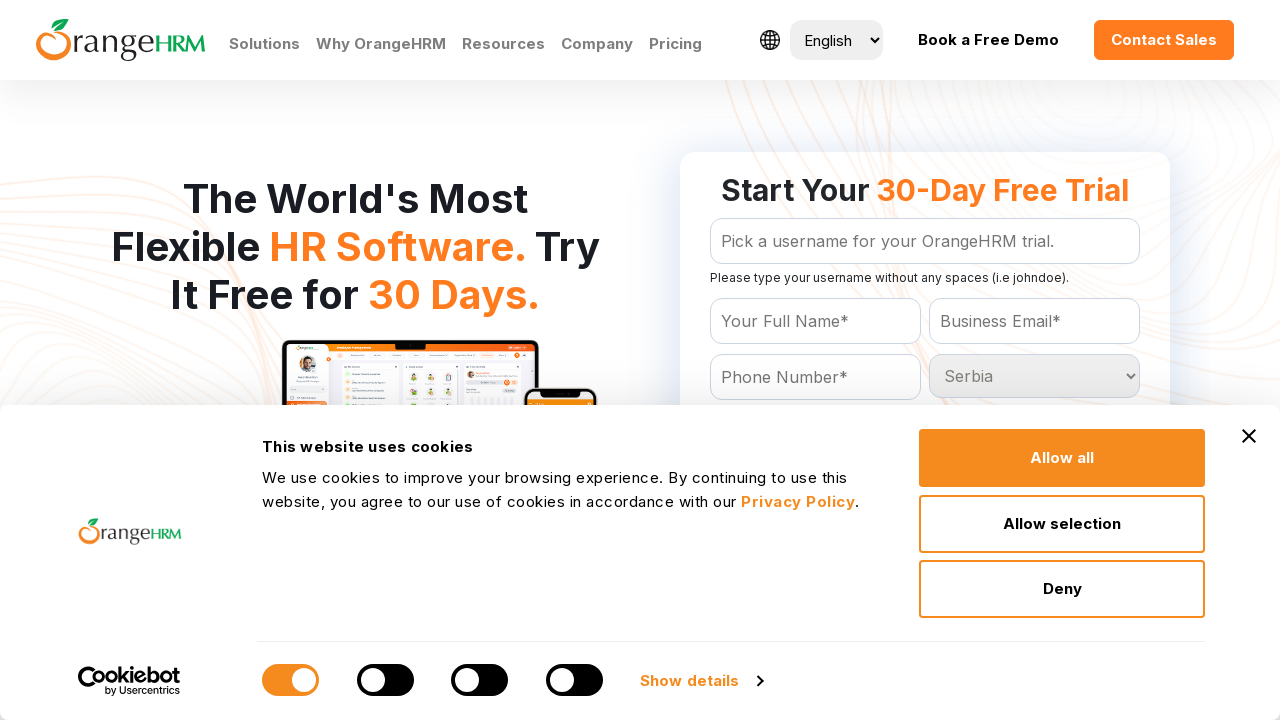

Selected country option at index 182 on #Form_getForm_Country
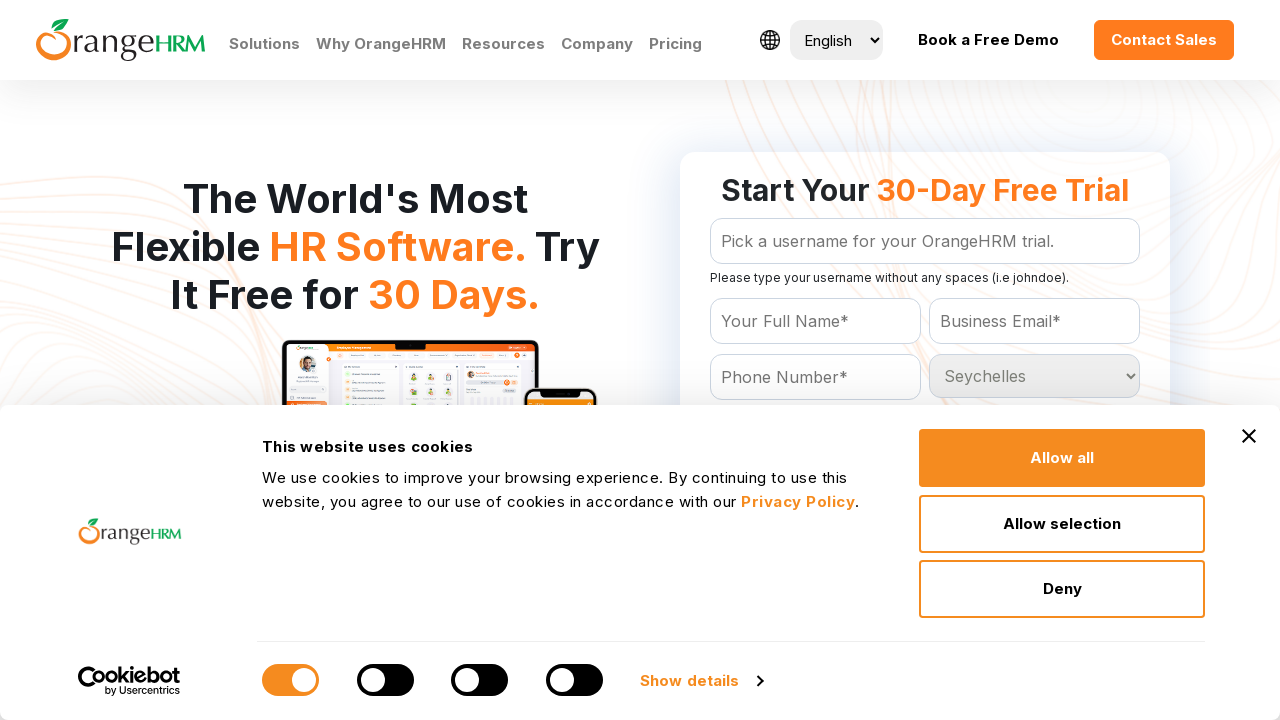

Waited 200ms for selection to register
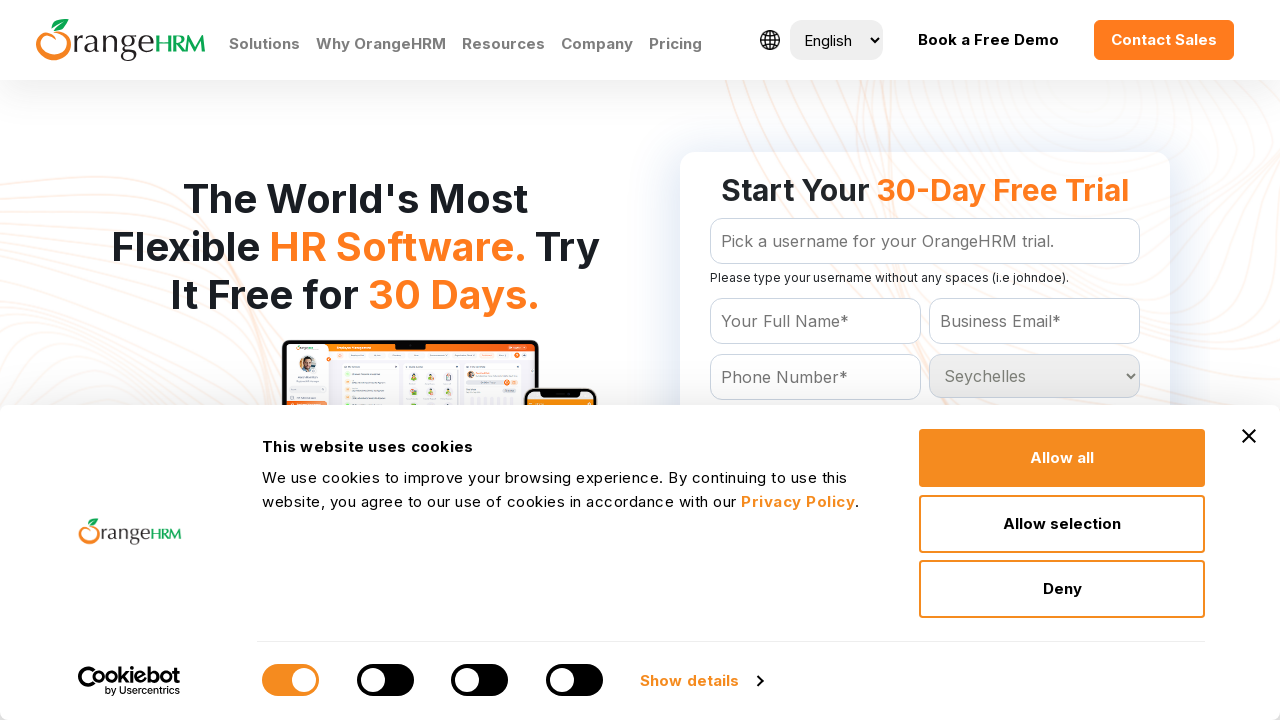

Selected country option at index 183 on #Form_getForm_Country
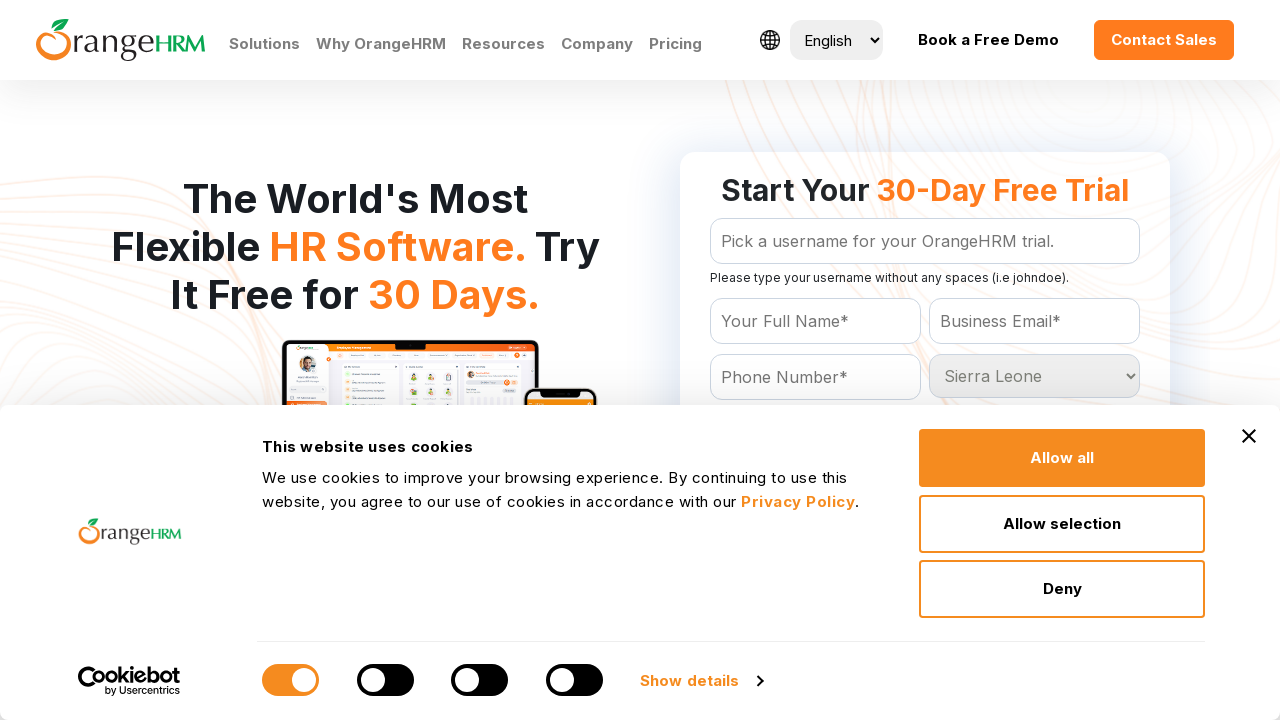

Waited 200ms for selection to register
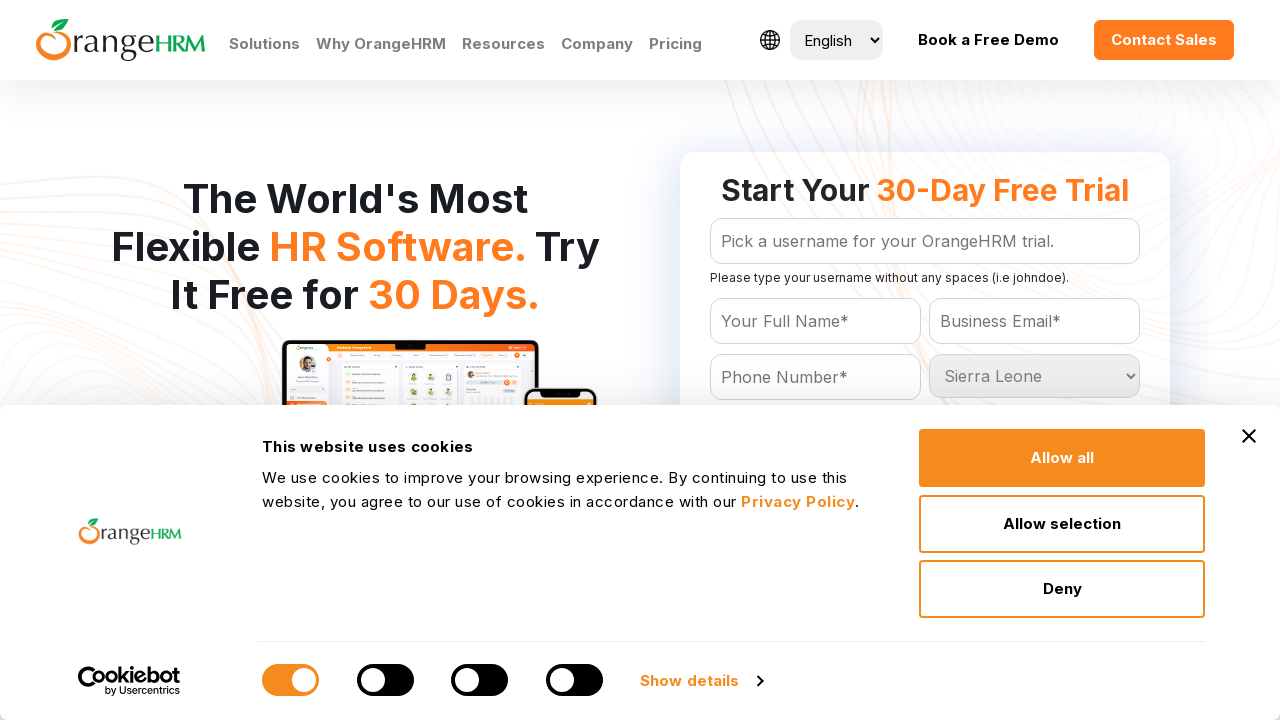

Selected country option at index 184 on #Form_getForm_Country
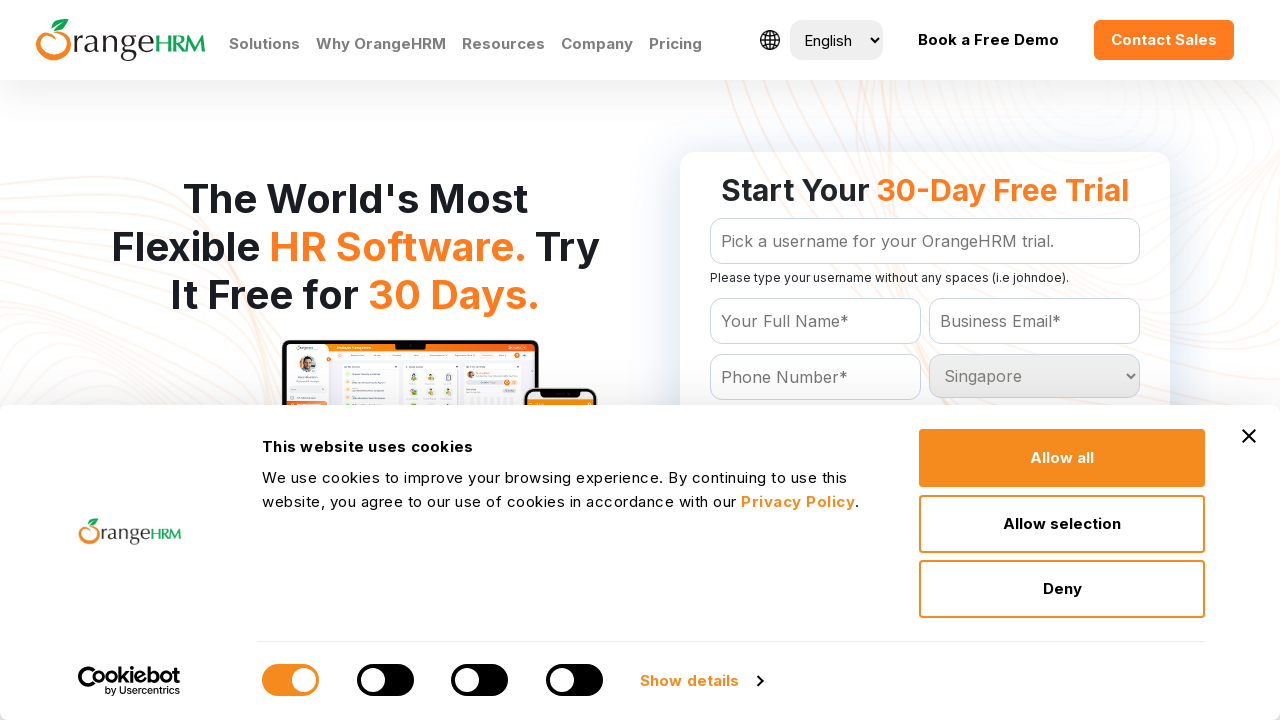

Waited 200ms for selection to register
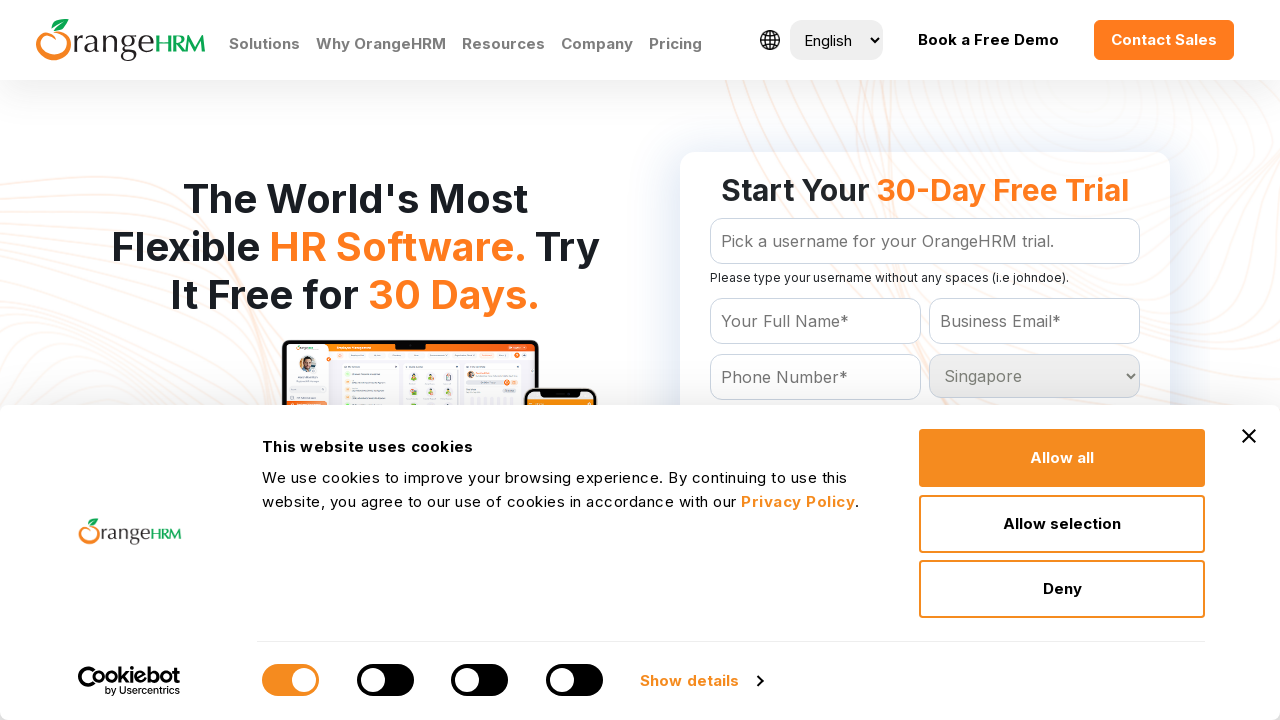

Selected country option at index 185 on #Form_getForm_Country
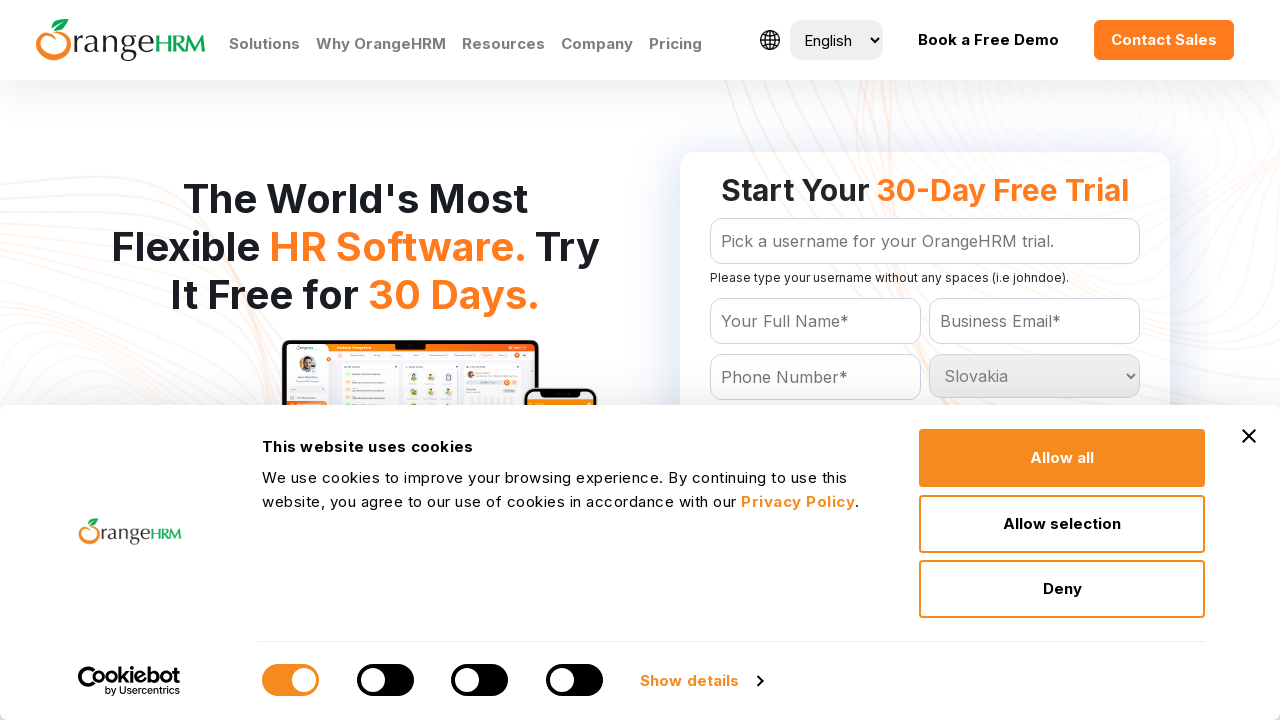

Waited 200ms for selection to register
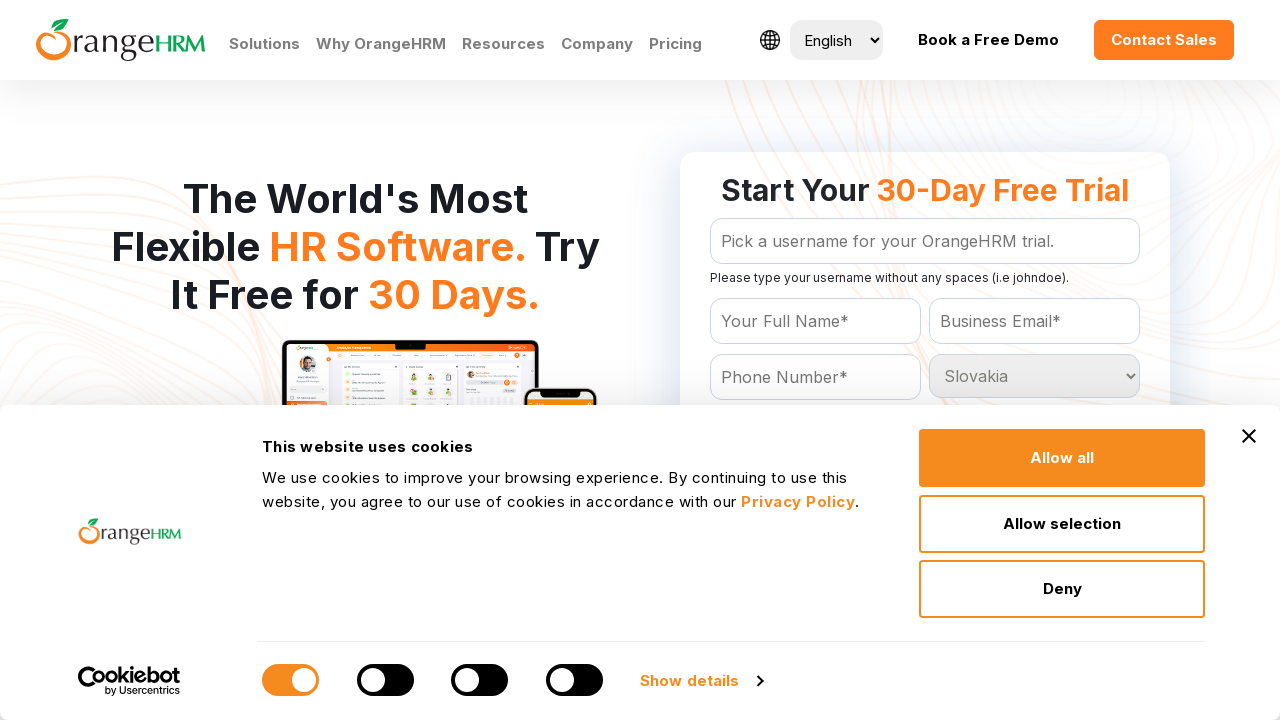

Selected country option at index 186 on #Form_getForm_Country
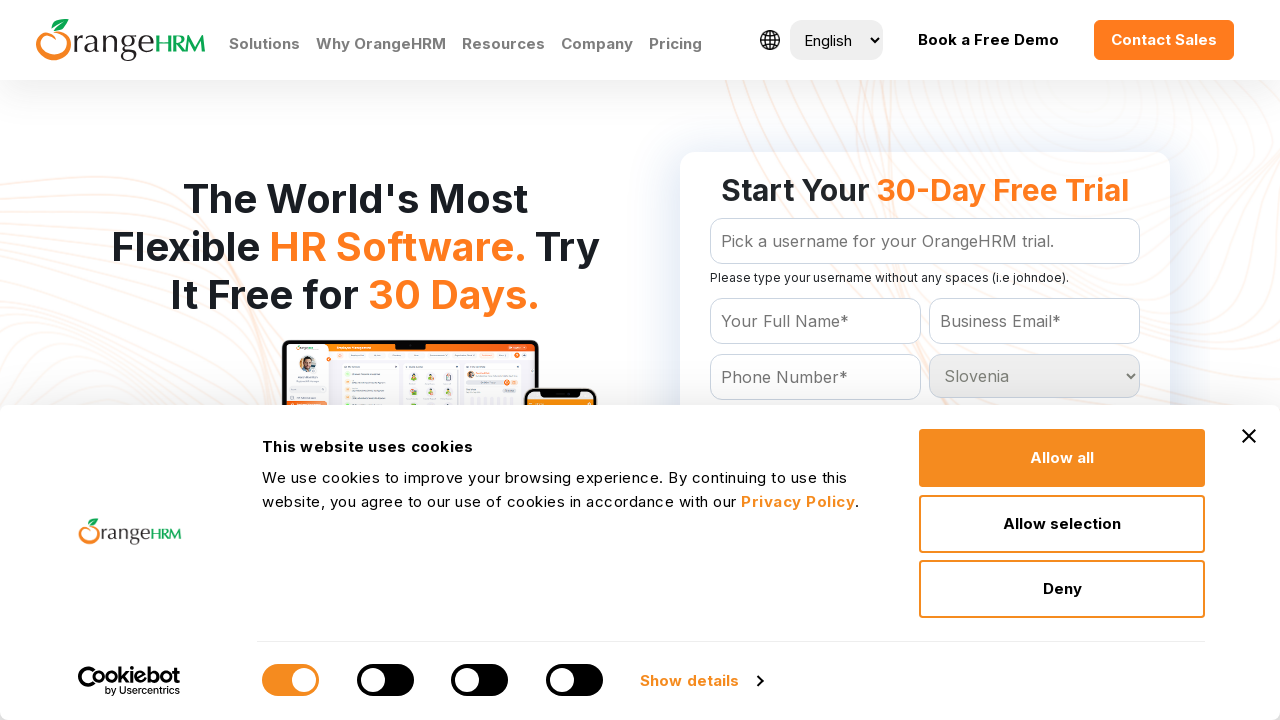

Waited 200ms for selection to register
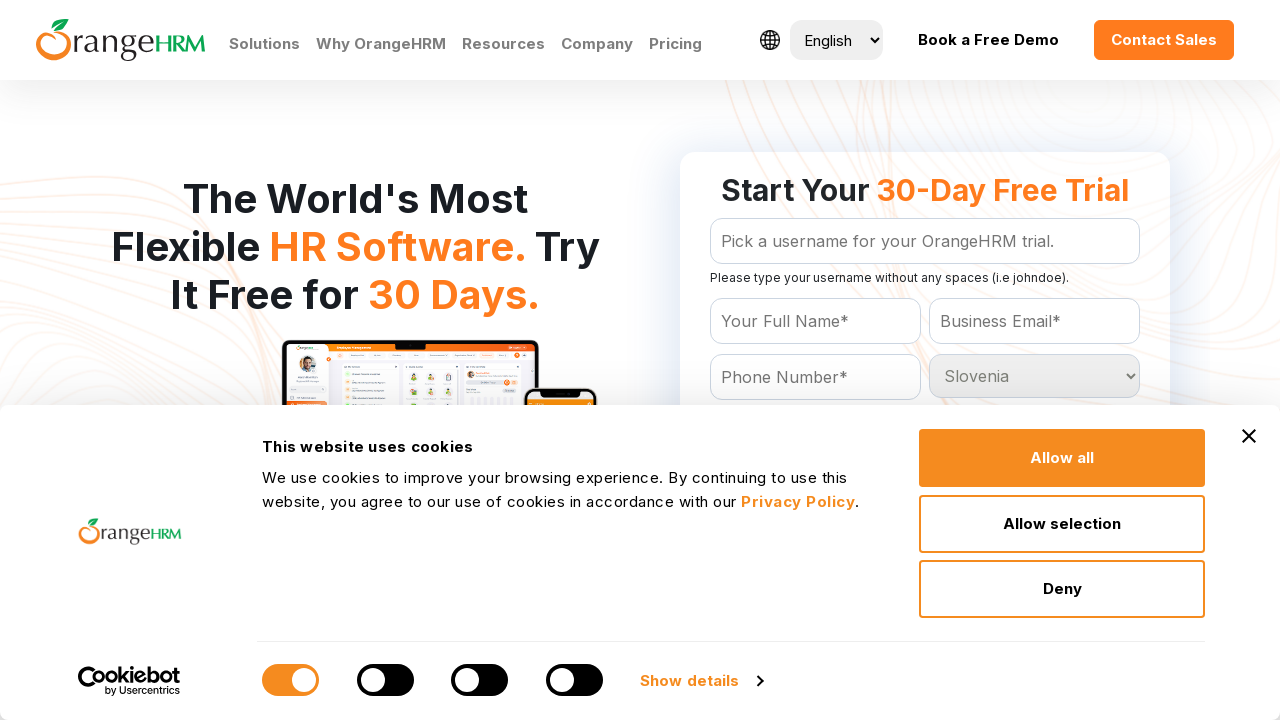

Selected country option at index 187 on #Form_getForm_Country
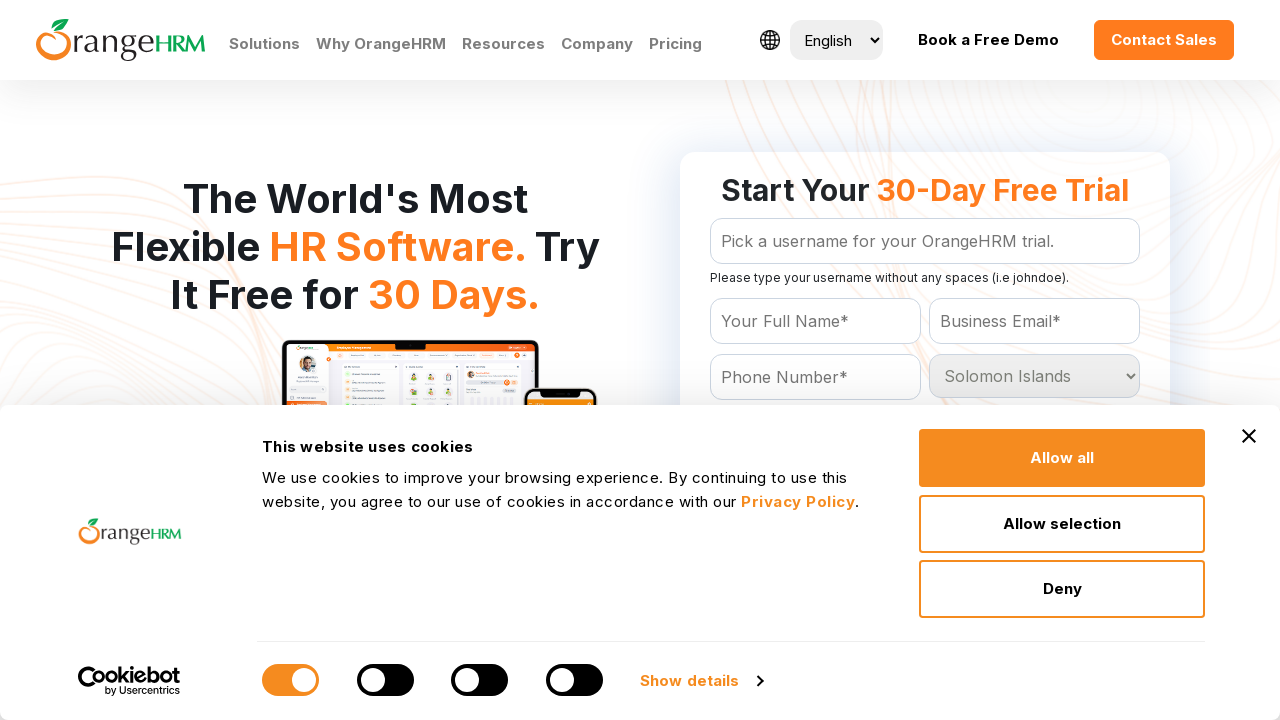

Waited 200ms for selection to register
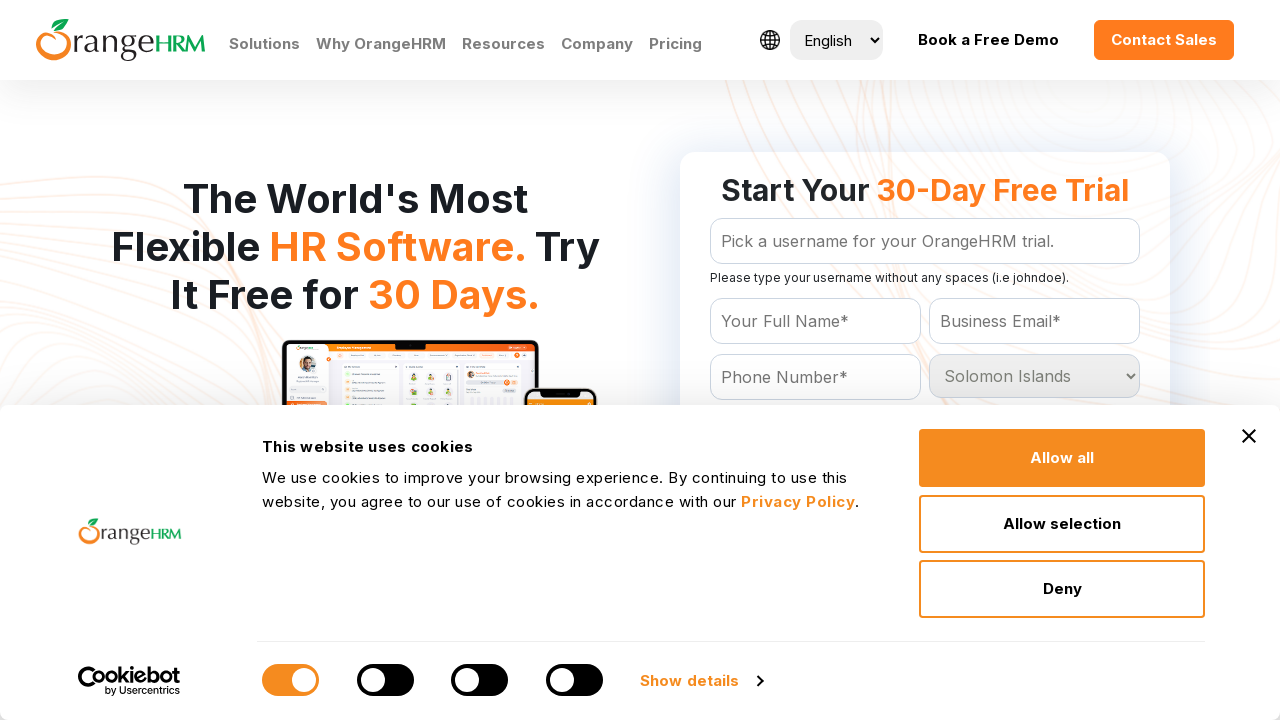

Selected country option at index 188 on #Form_getForm_Country
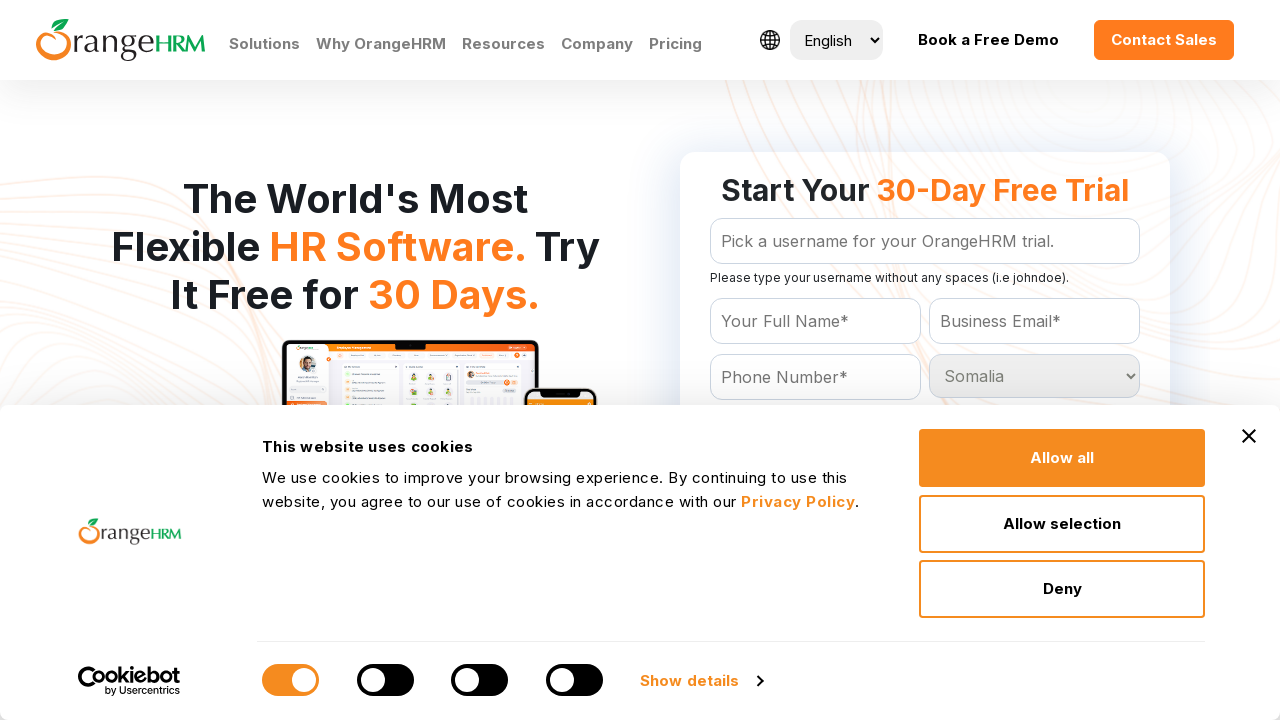

Waited 200ms for selection to register
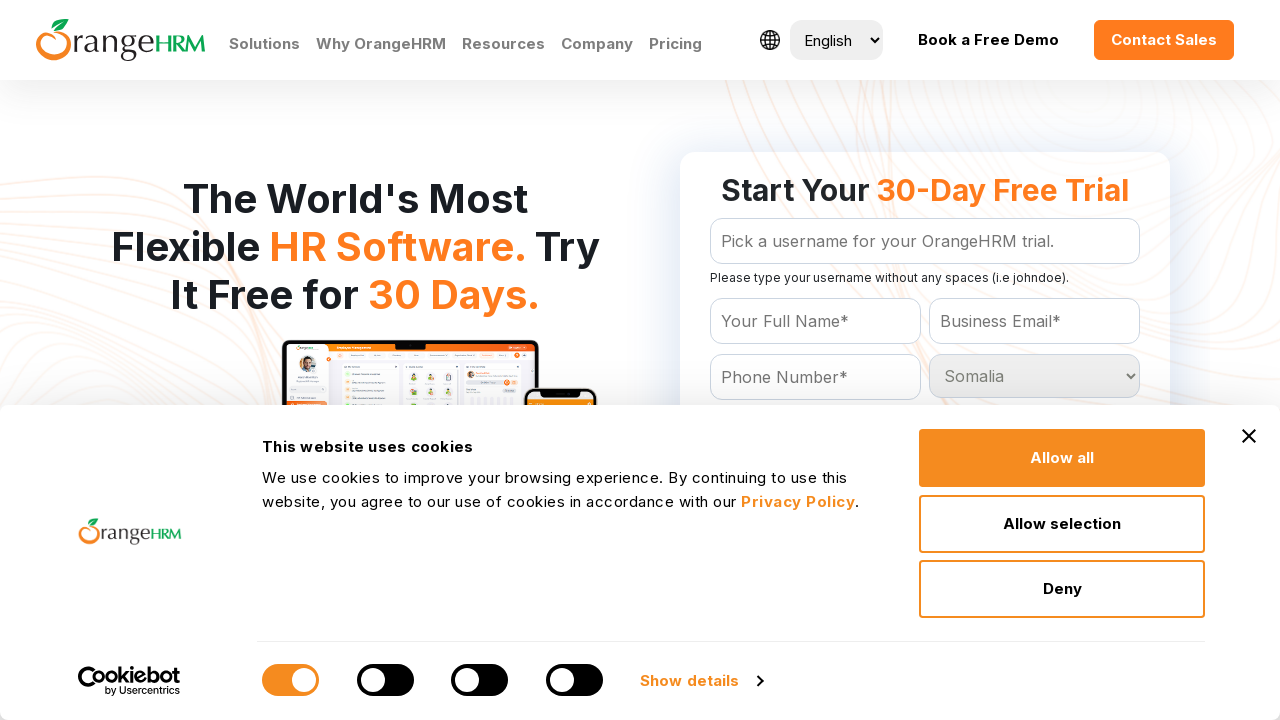

Selected country option at index 189 on #Form_getForm_Country
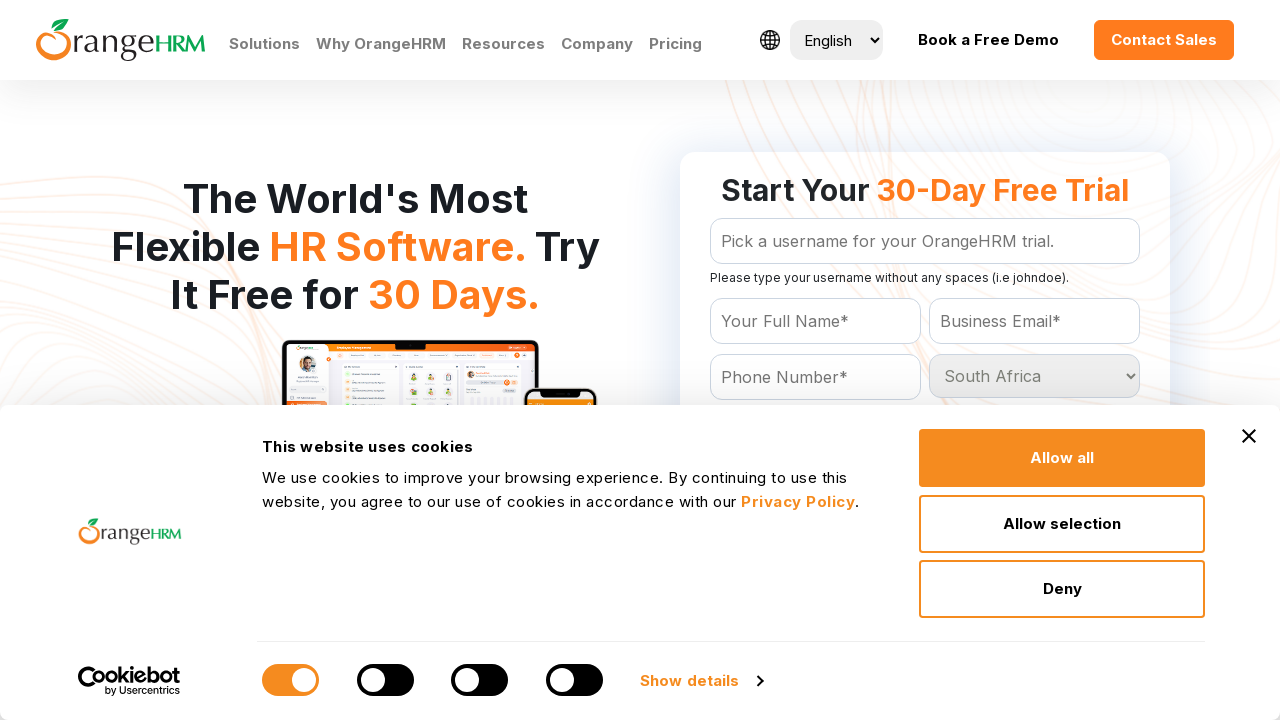

Waited 200ms for selection to register
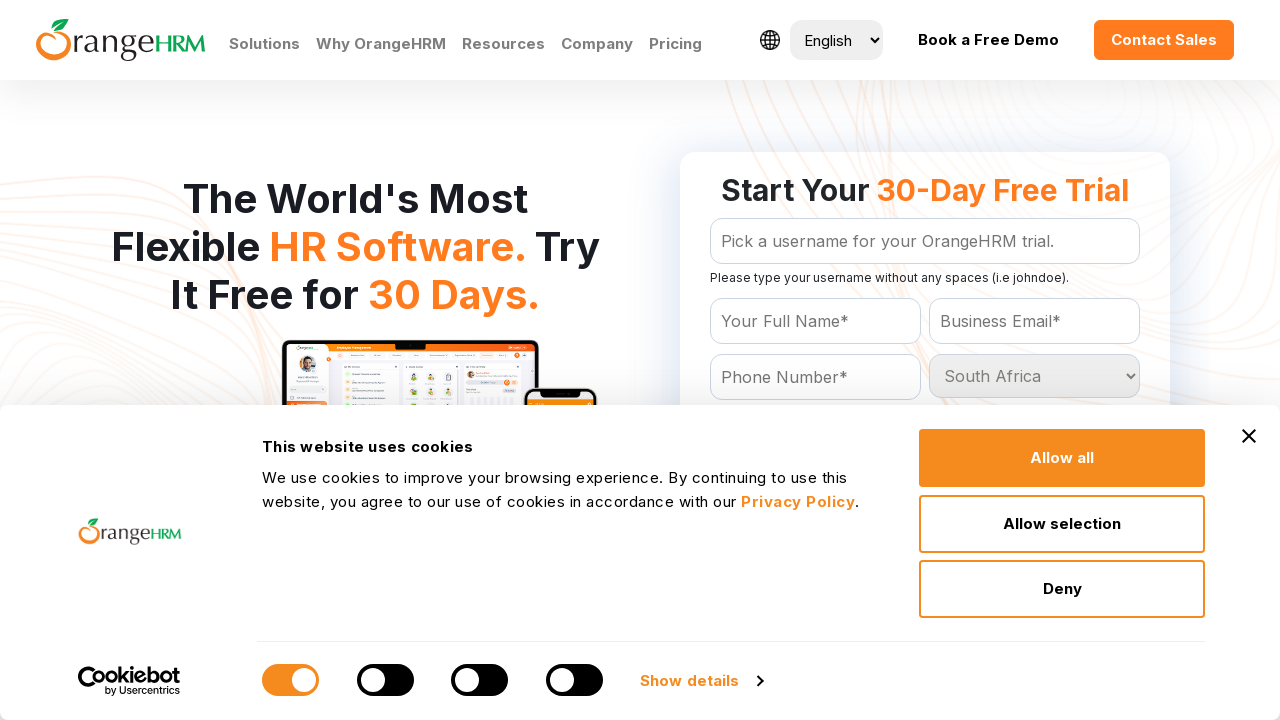

Selected country option at index 190 on #Form_getForm_Country
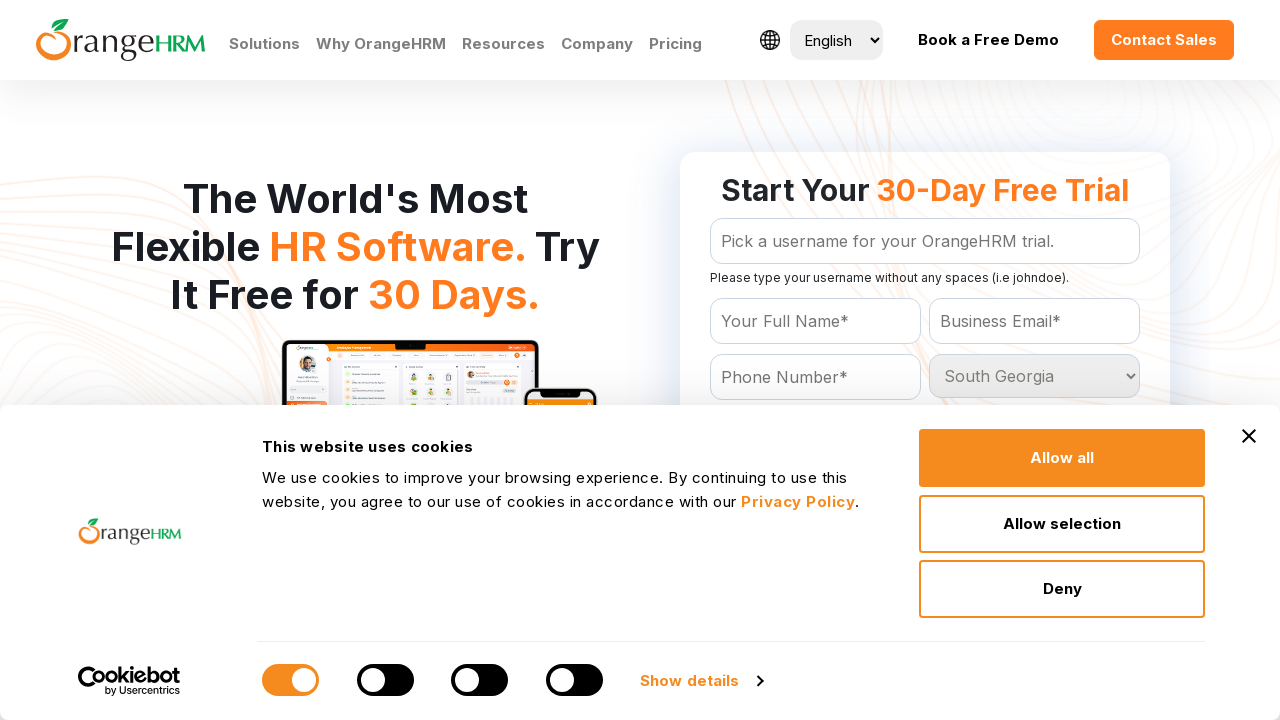

Waited 200ms for selection to register
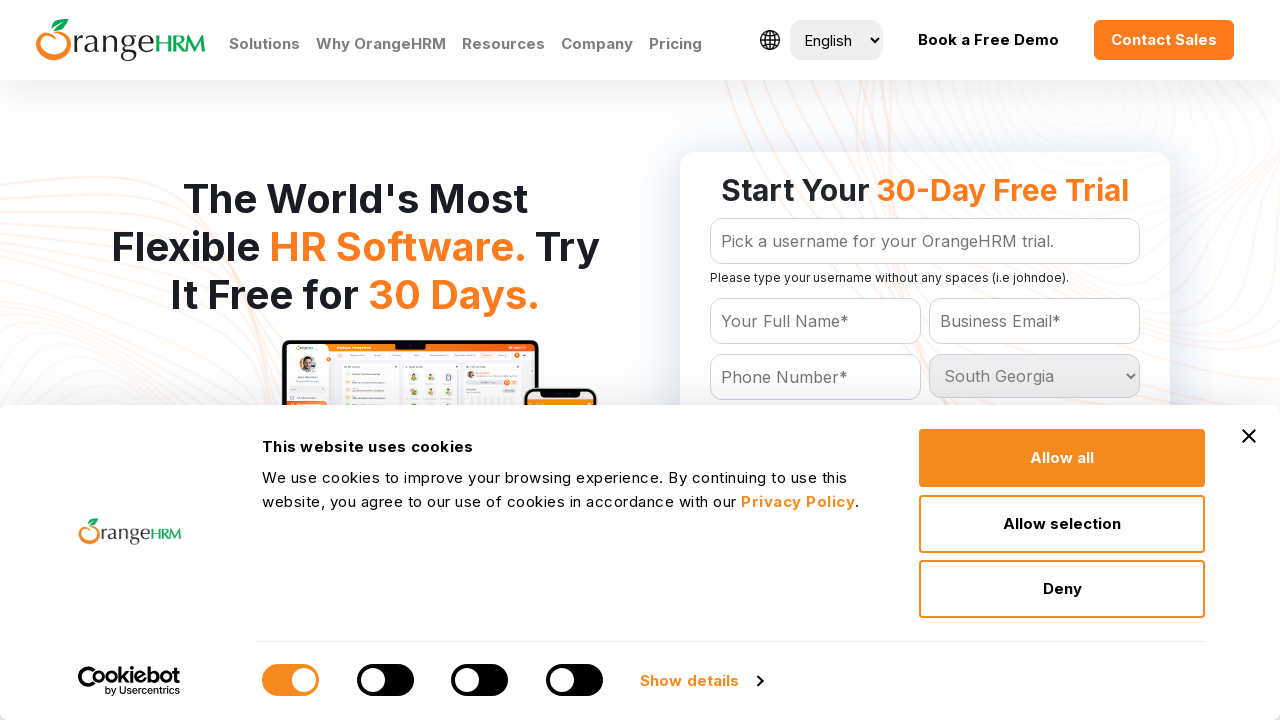

Selected country option at index 191 on #Form_getForm_Country
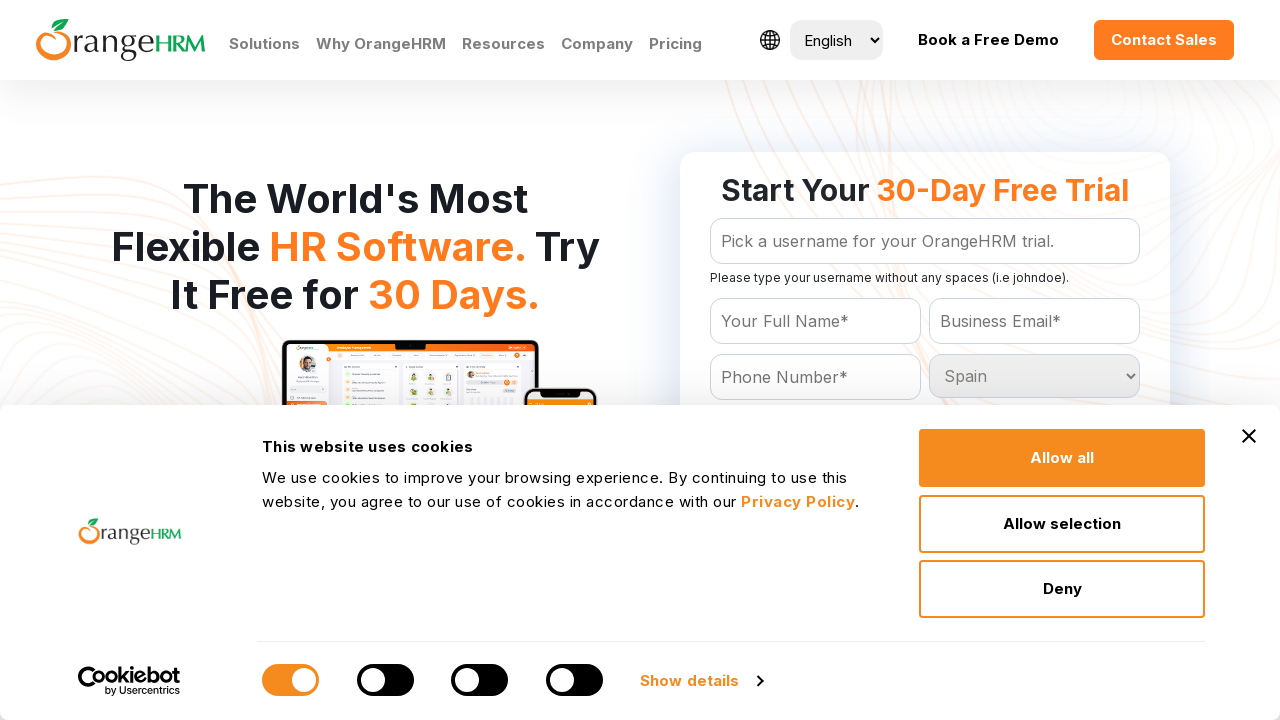

Waited 200ms for selection to register
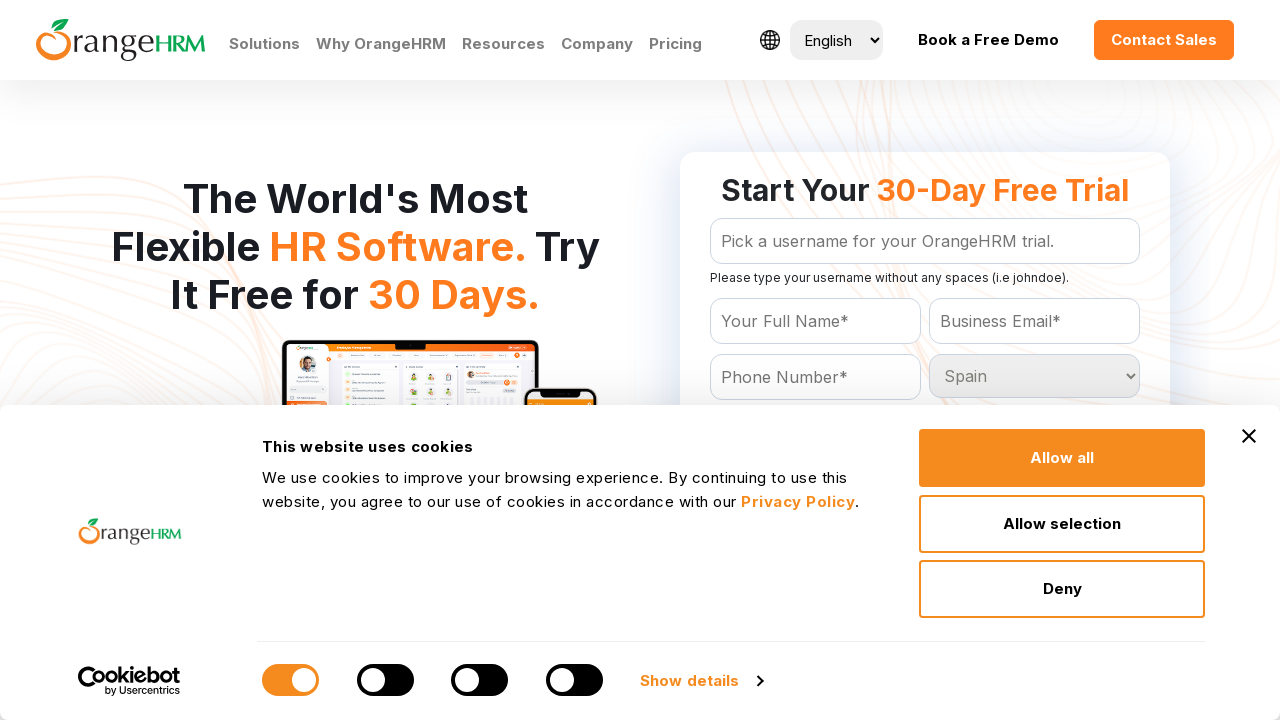

Selected country option at index 192 on #Form_getForm_Country
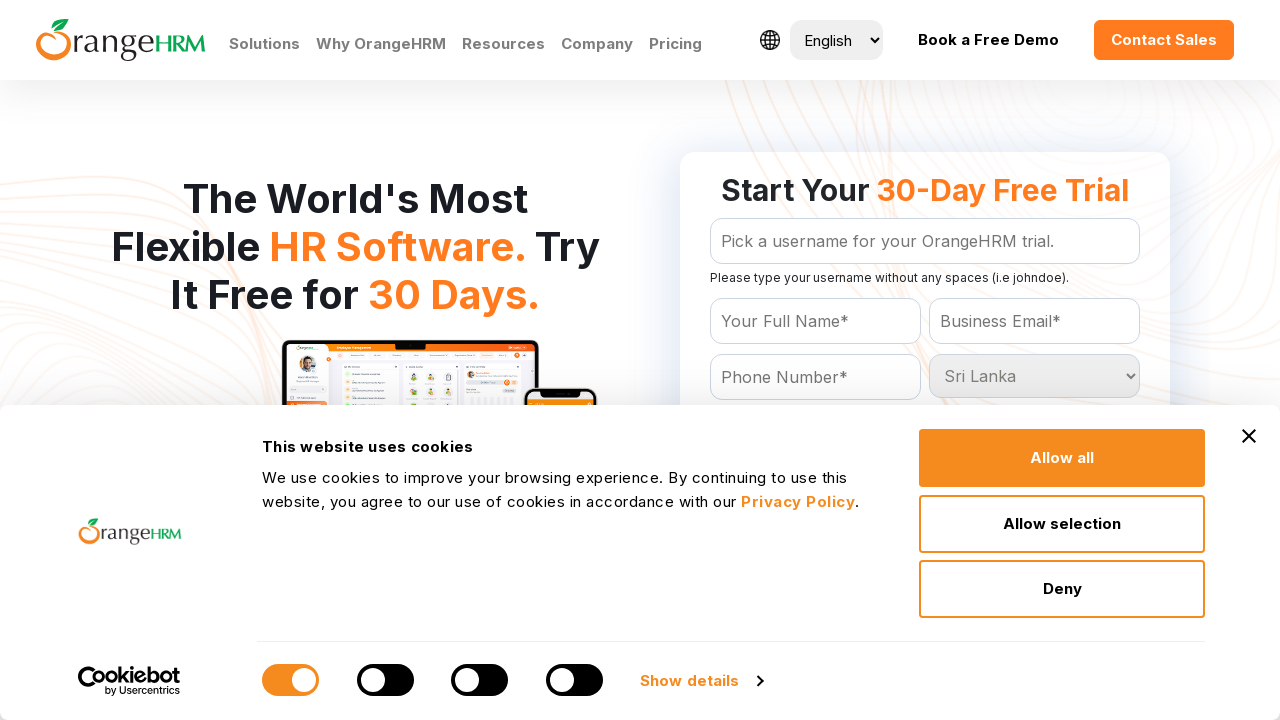

Waited 200ms for selection to register
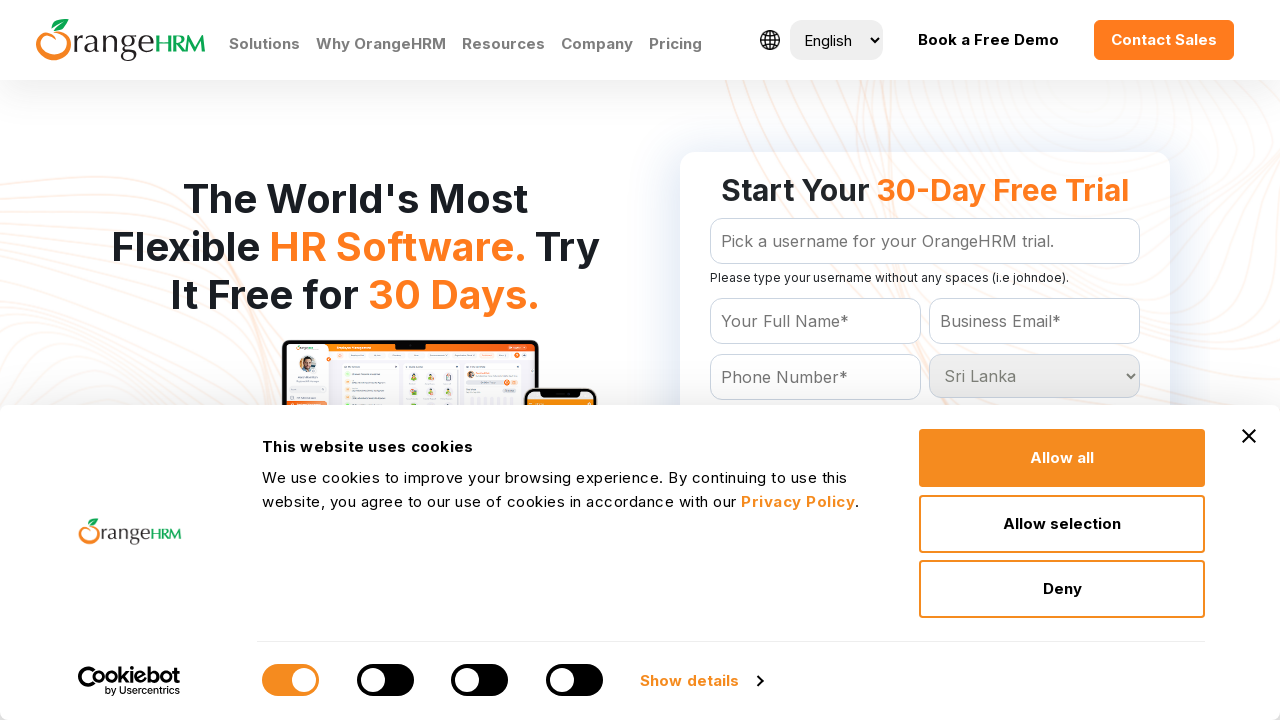

Selected country option at index 193 on #Form_getForm_Country
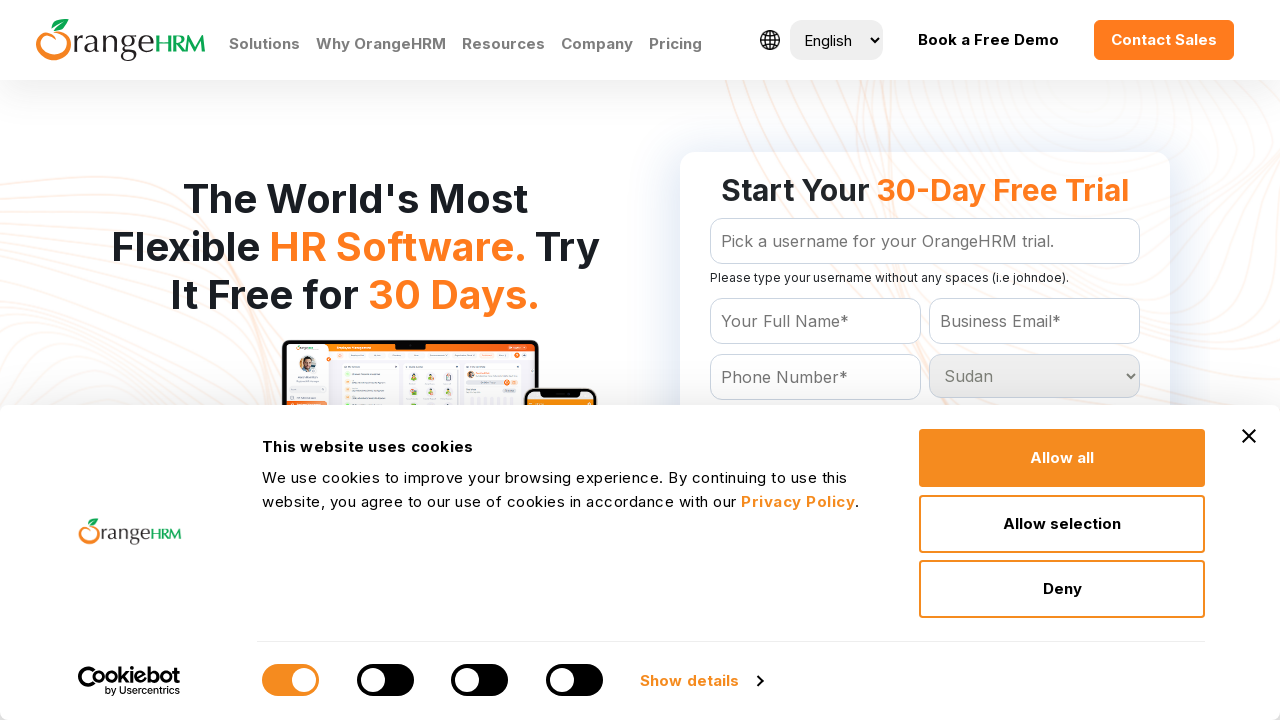

Waited 200ms for selection to register
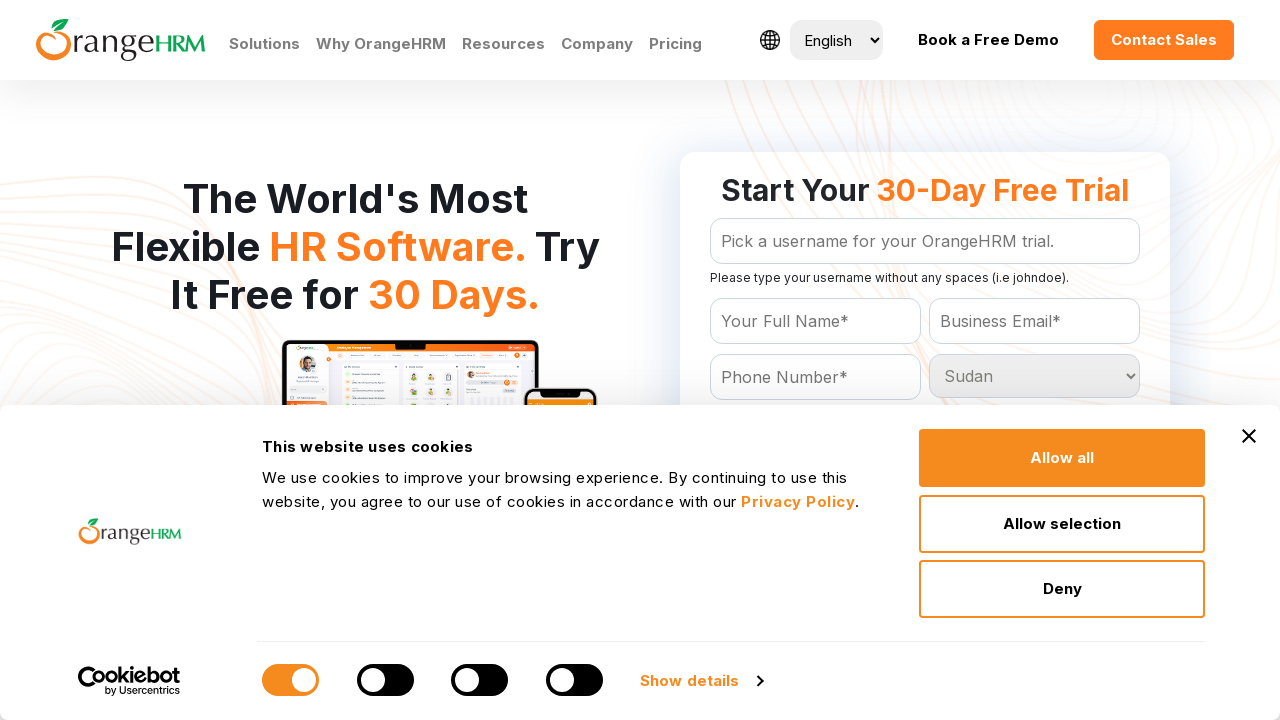

Selected country option at index 194 on #Form_getForm_Country
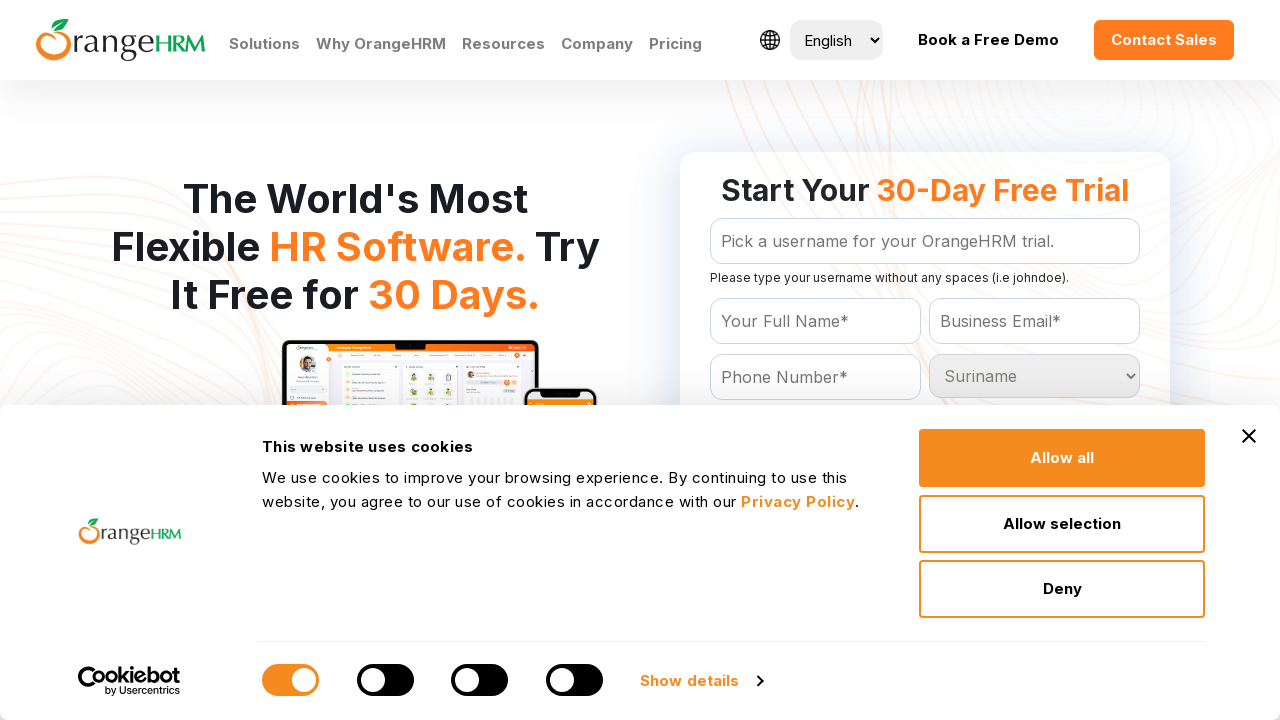

Waited 200ms for selection to register
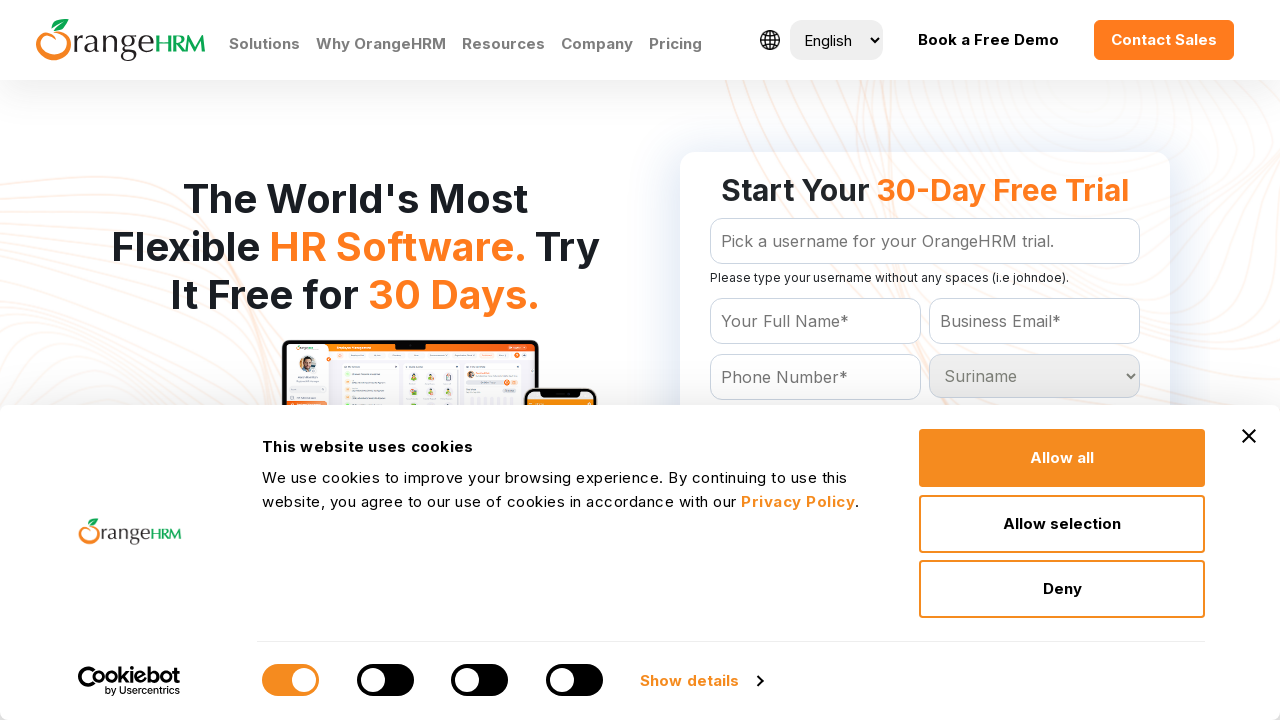

Selected country option at index 195 on #Form_getForm_Country
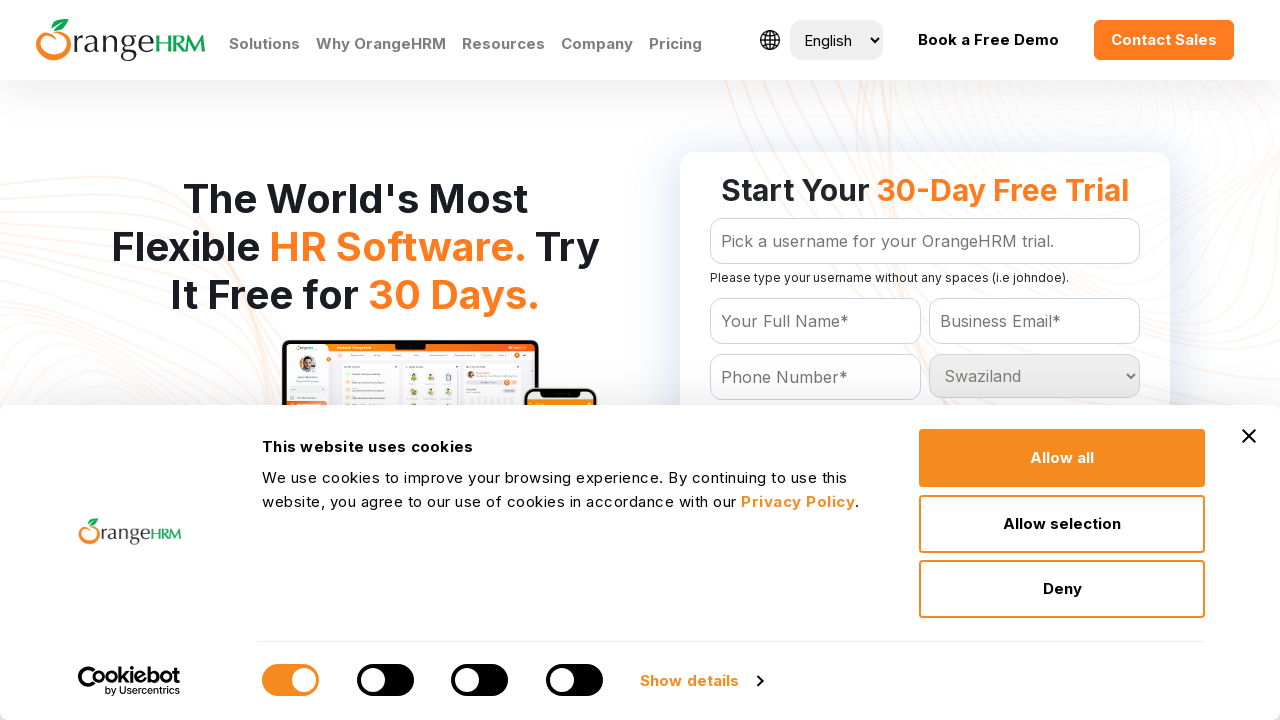

Waited 200ms for selection to register
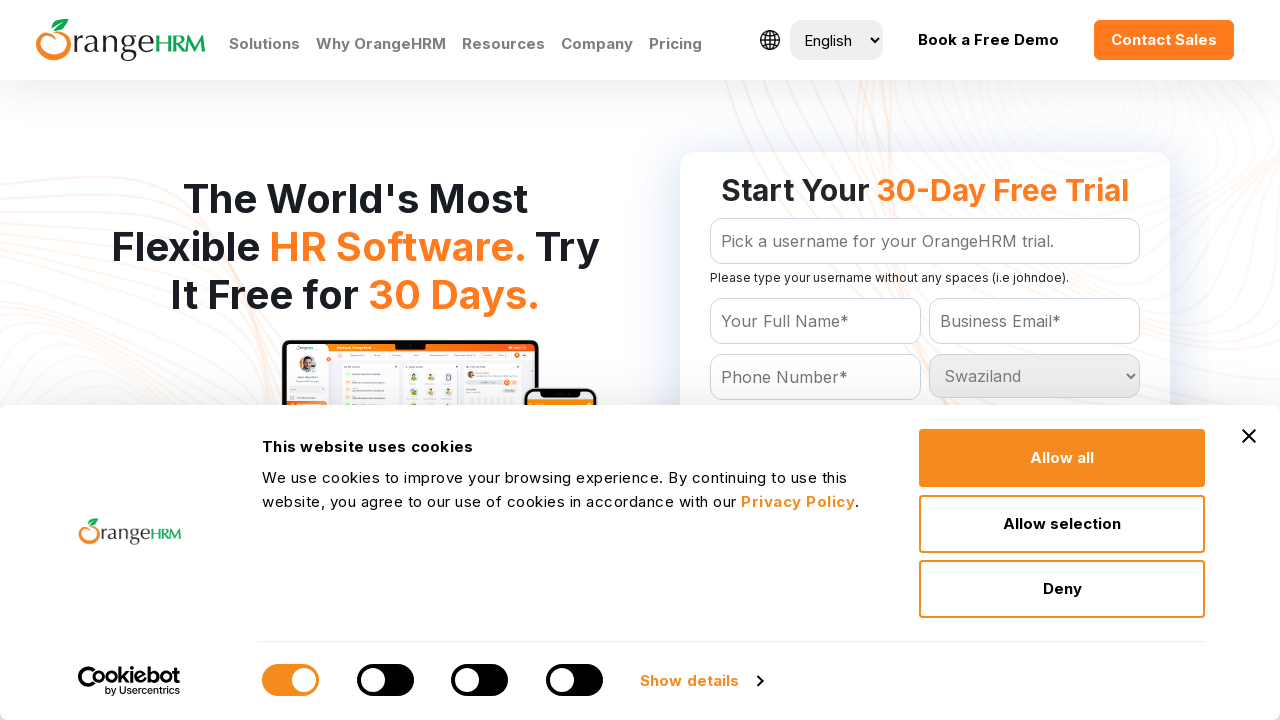

Selected country option at index 196 on #Form_getForm_Country
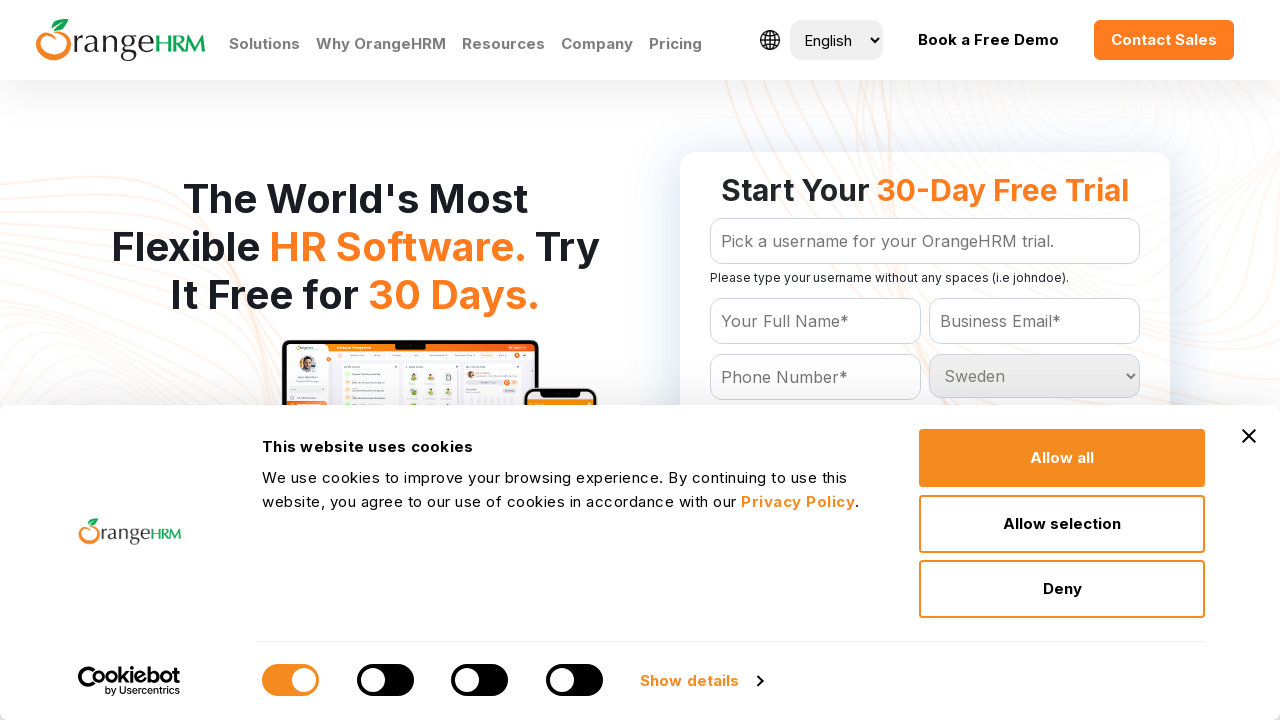

Waited 200ms for selection to register
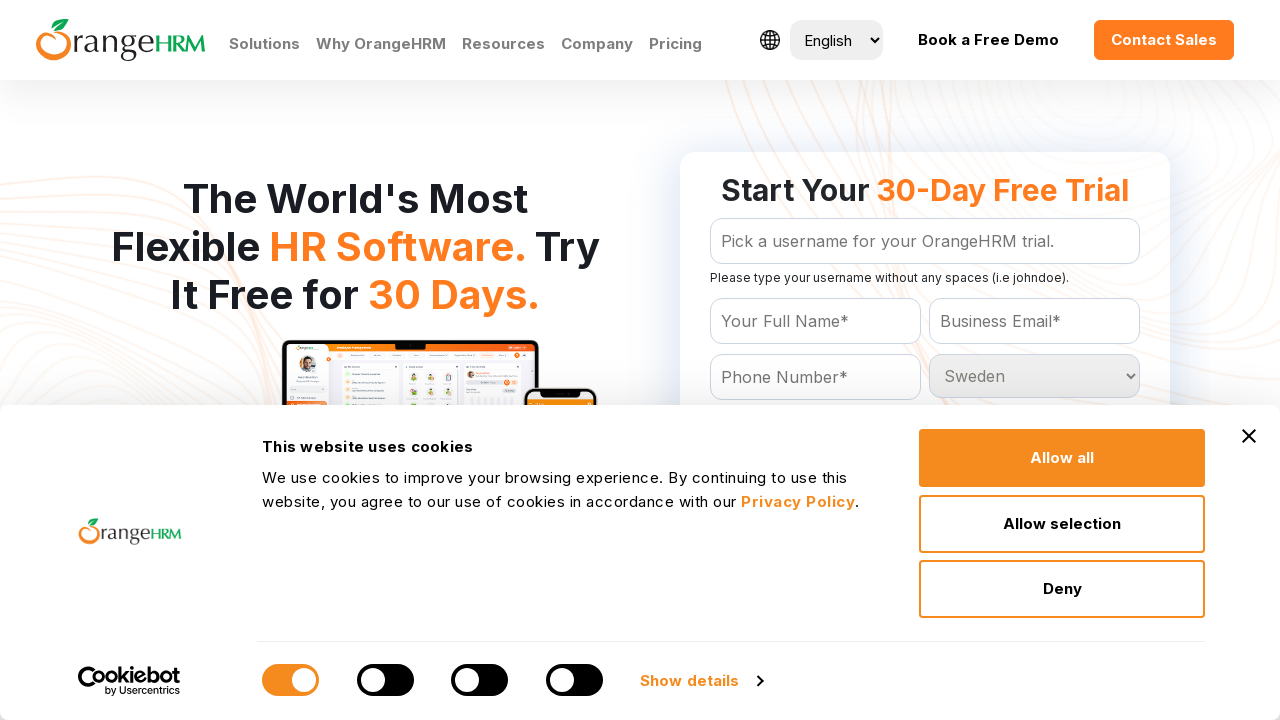

Selected country option at index 197 on #Form_getForm_Country
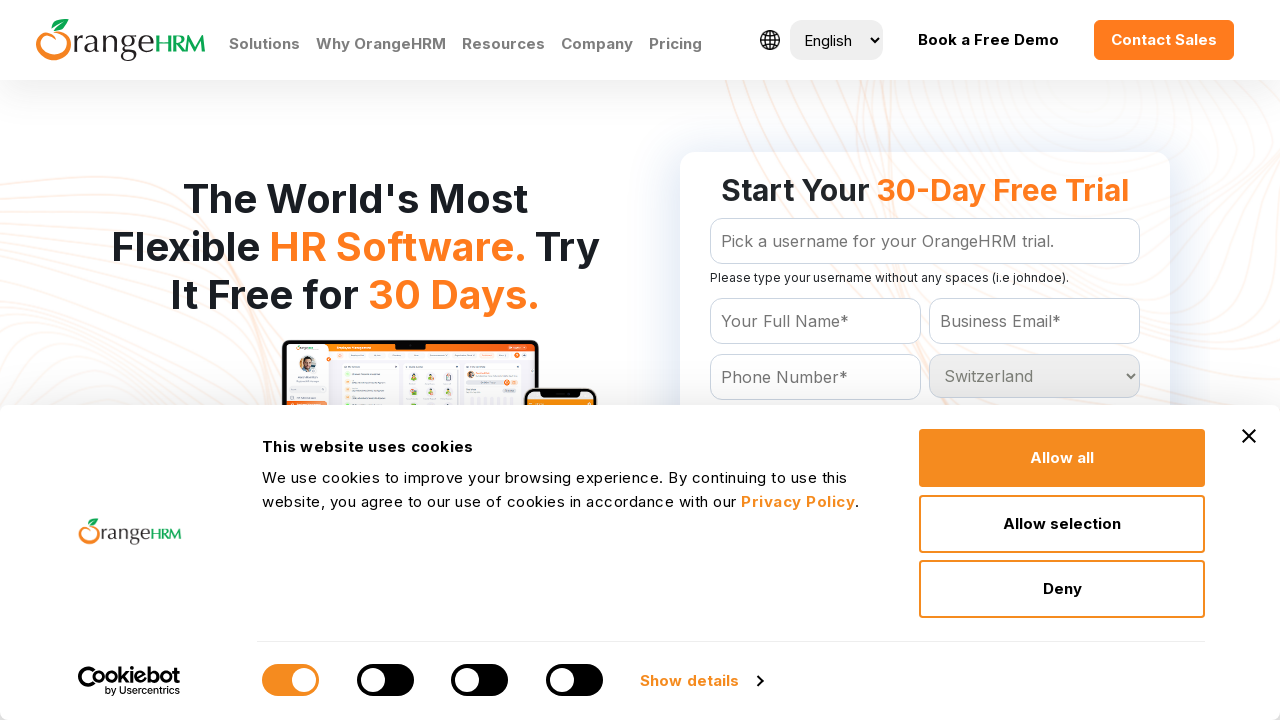

Waited 200ms for selection to register
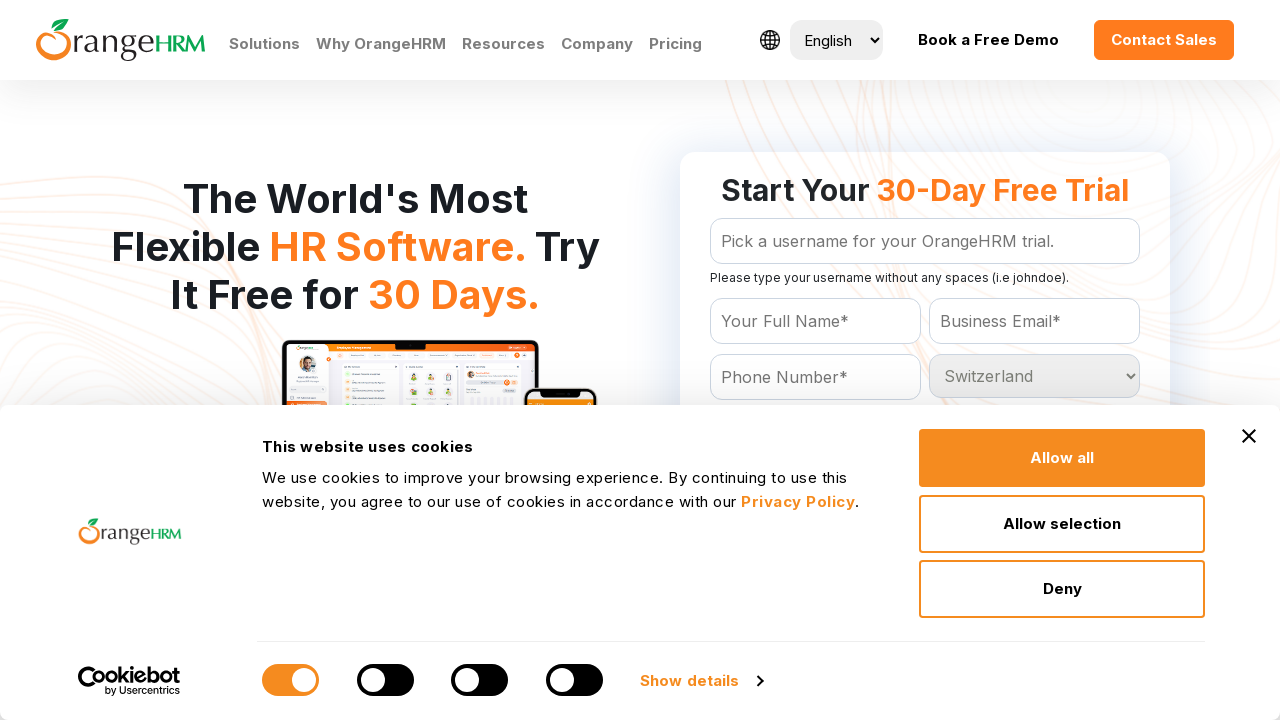

Selected country option at index 198 on #Form_getForm_Country
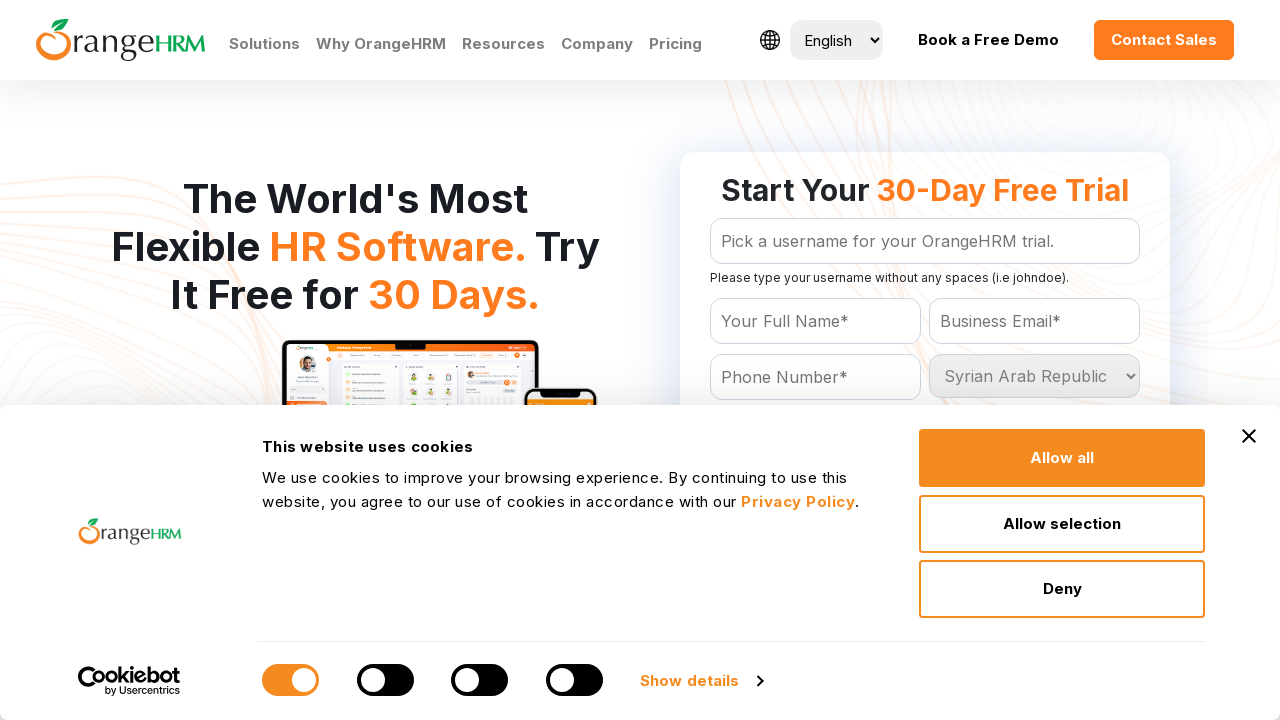

Waited 200ms for selection to register
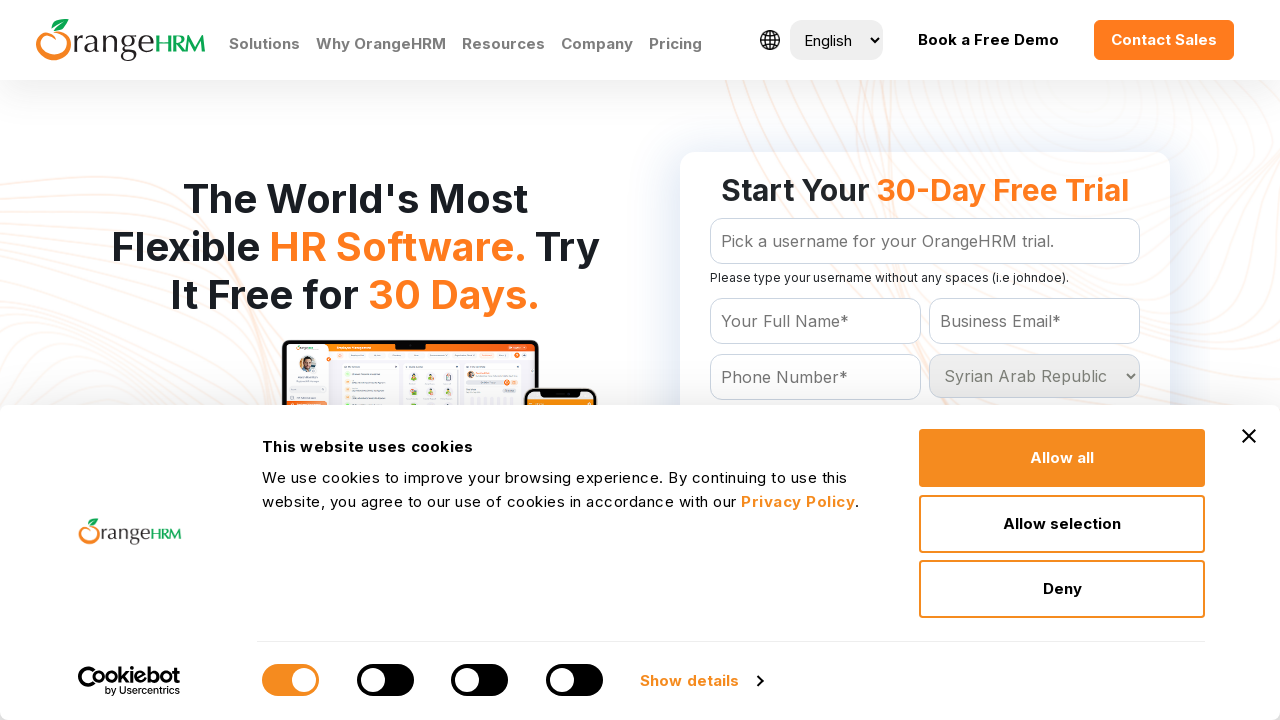

Selected country option at index 199 on #Form_getForm_Country
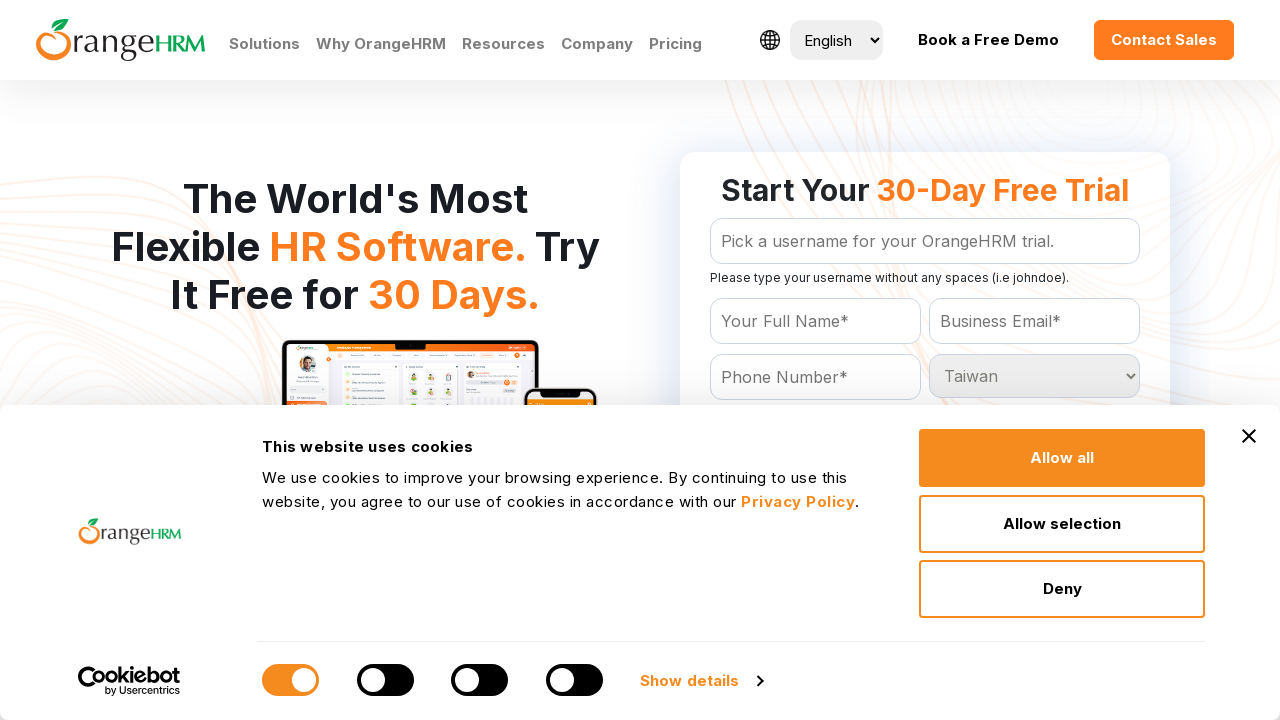

Waited 200ms for selection to register
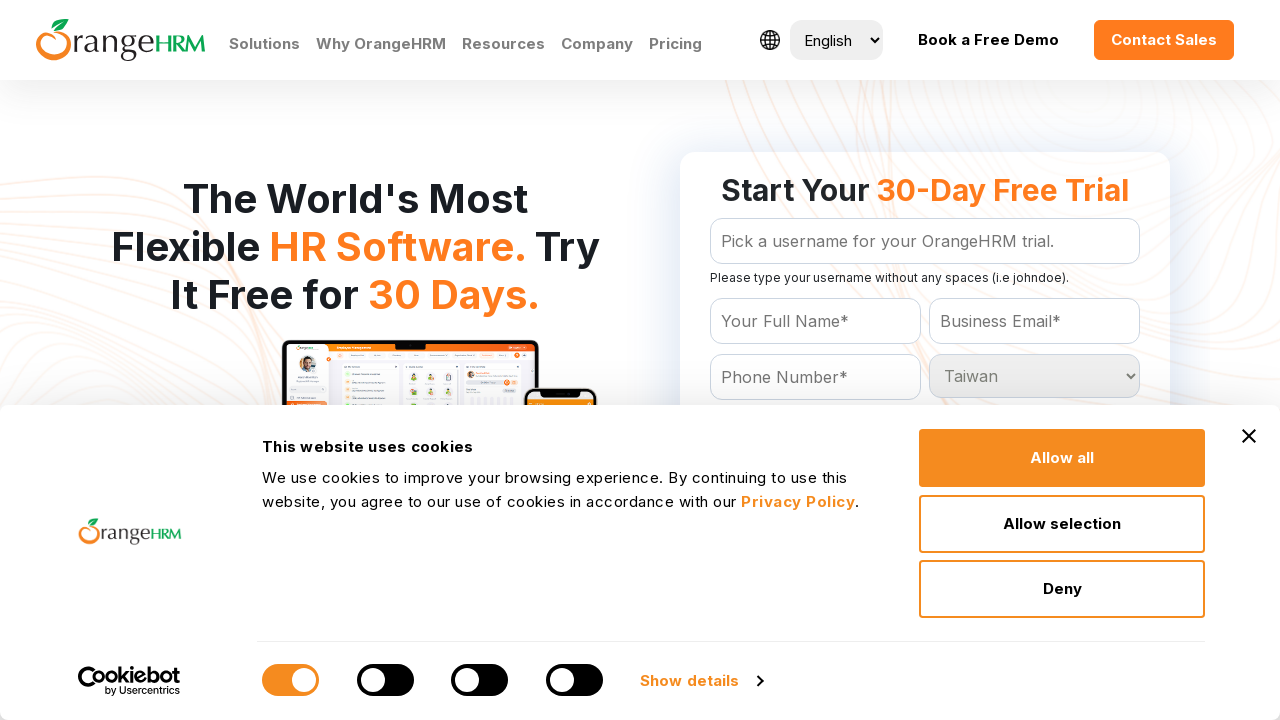

Selected country option at index 200 on #Form_getForm_Country
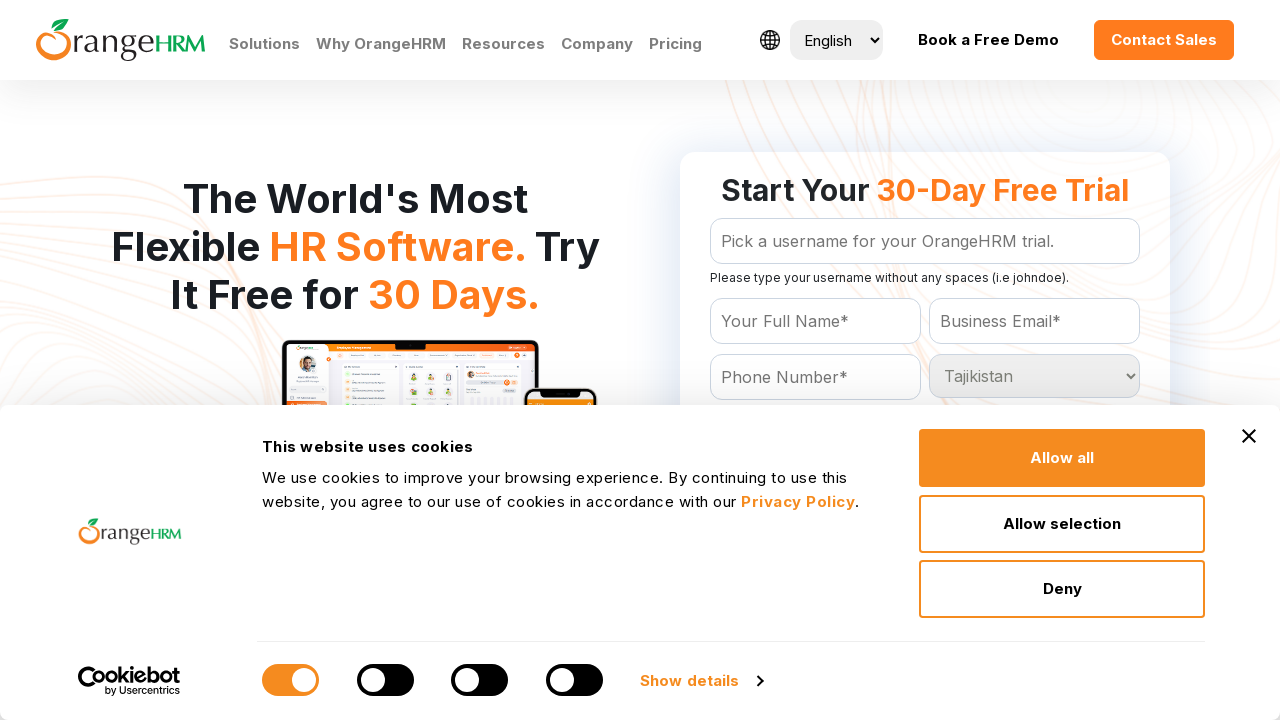

Waited 200ms for selection to register
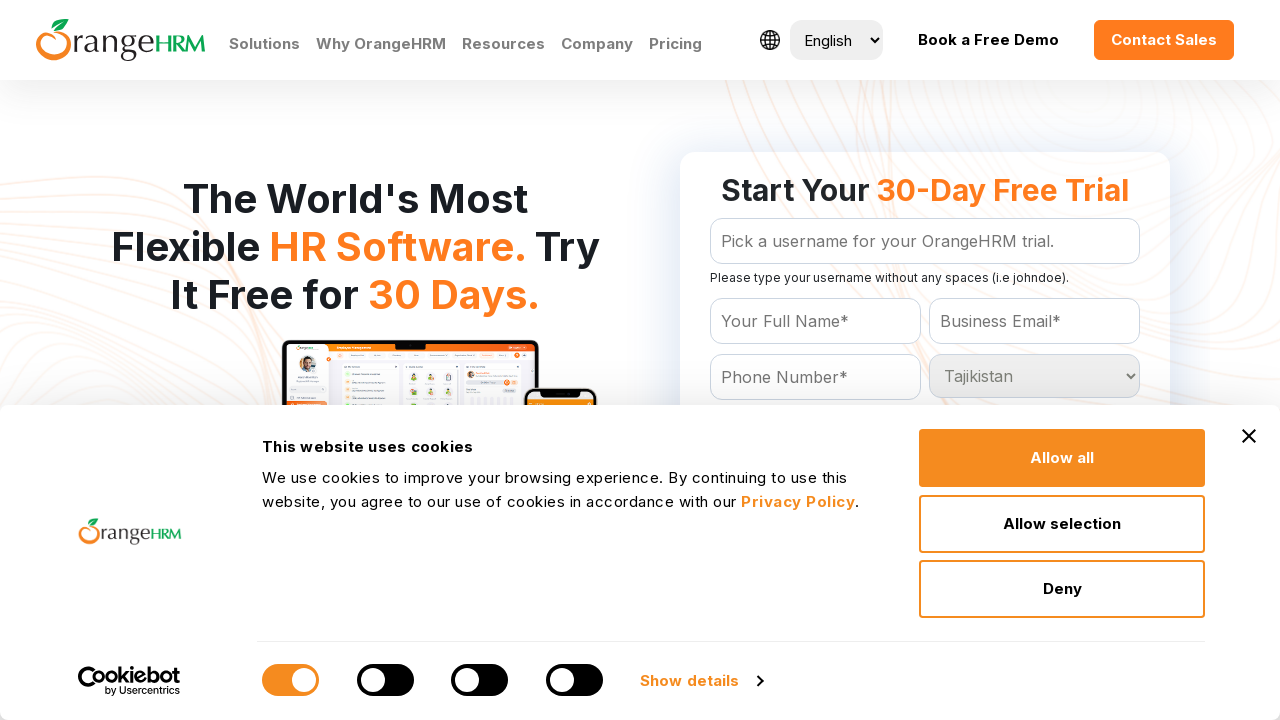

Selected country option at index 201 on #Form_getForm_Country
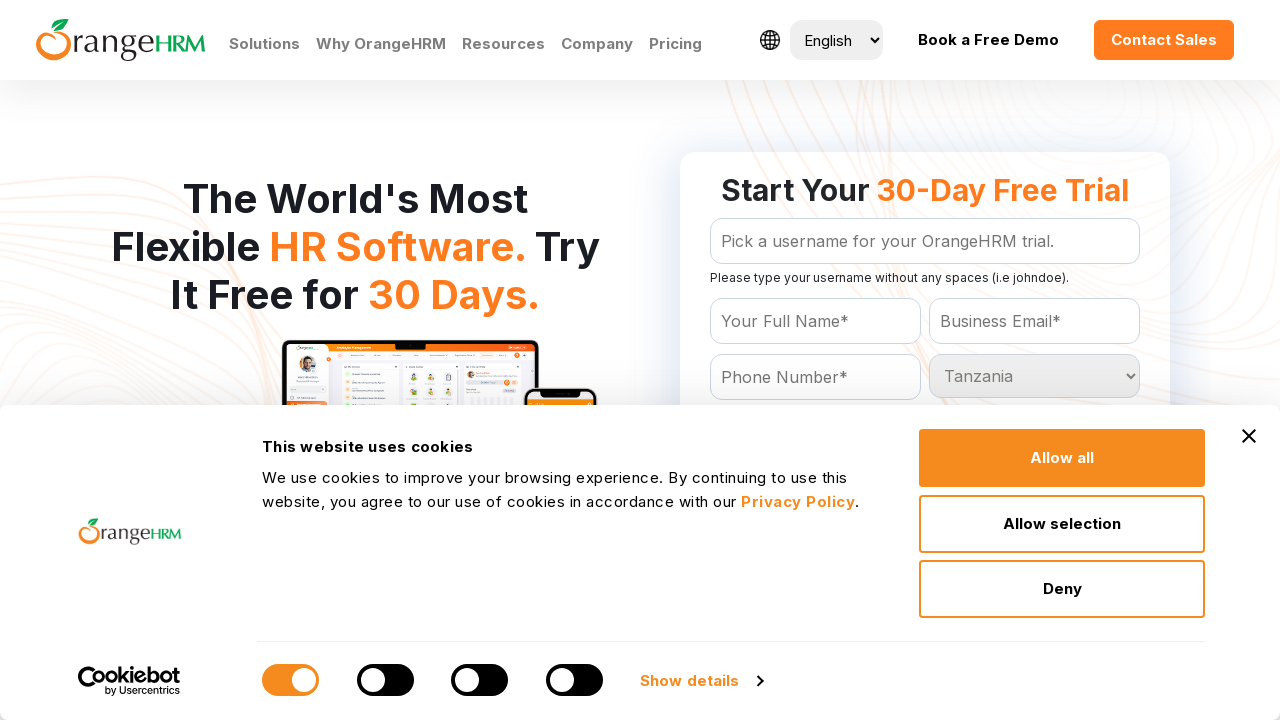

Waited 200ms for selection to register
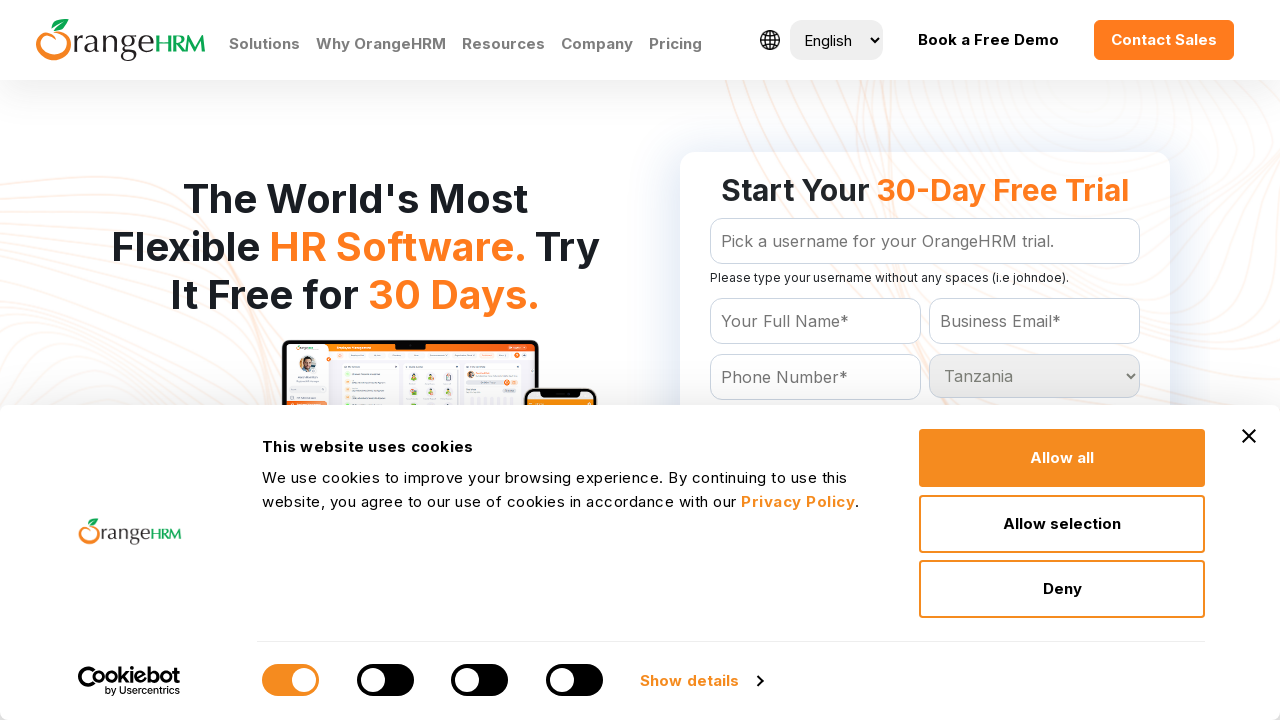

Selected country option at index 202 on #Form_getForm_Country
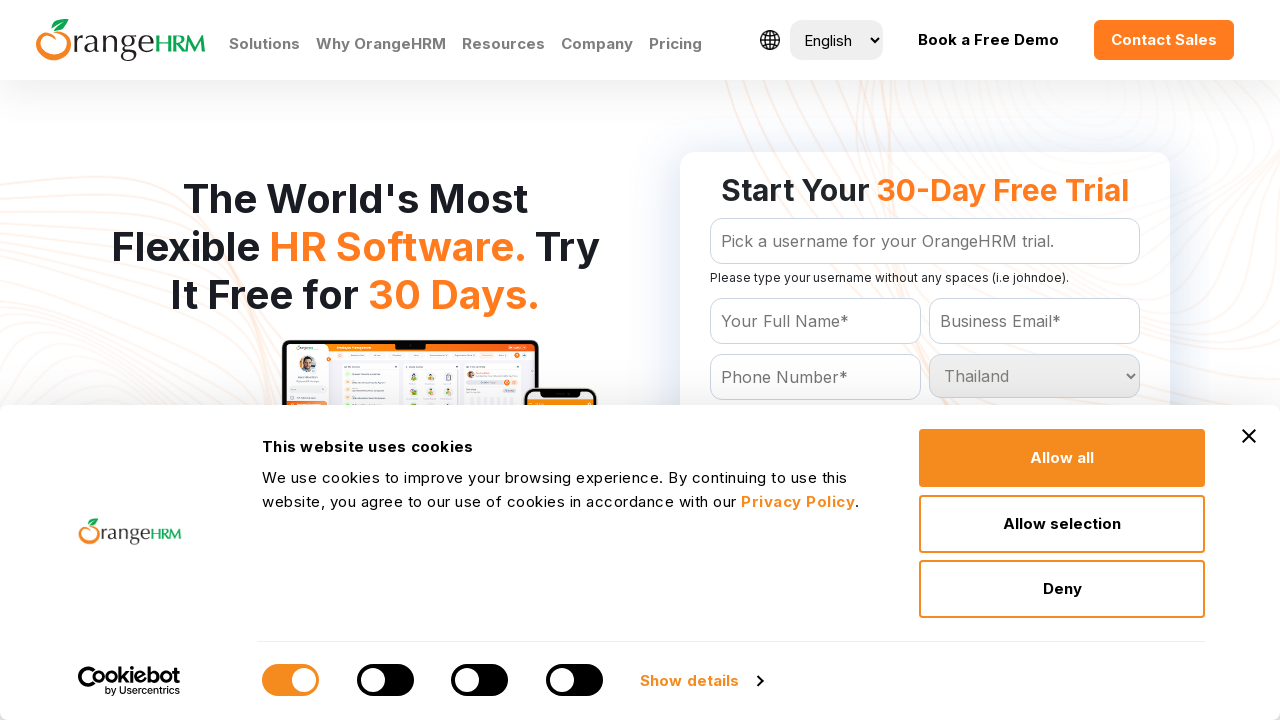

Waited 200ms for selection to register
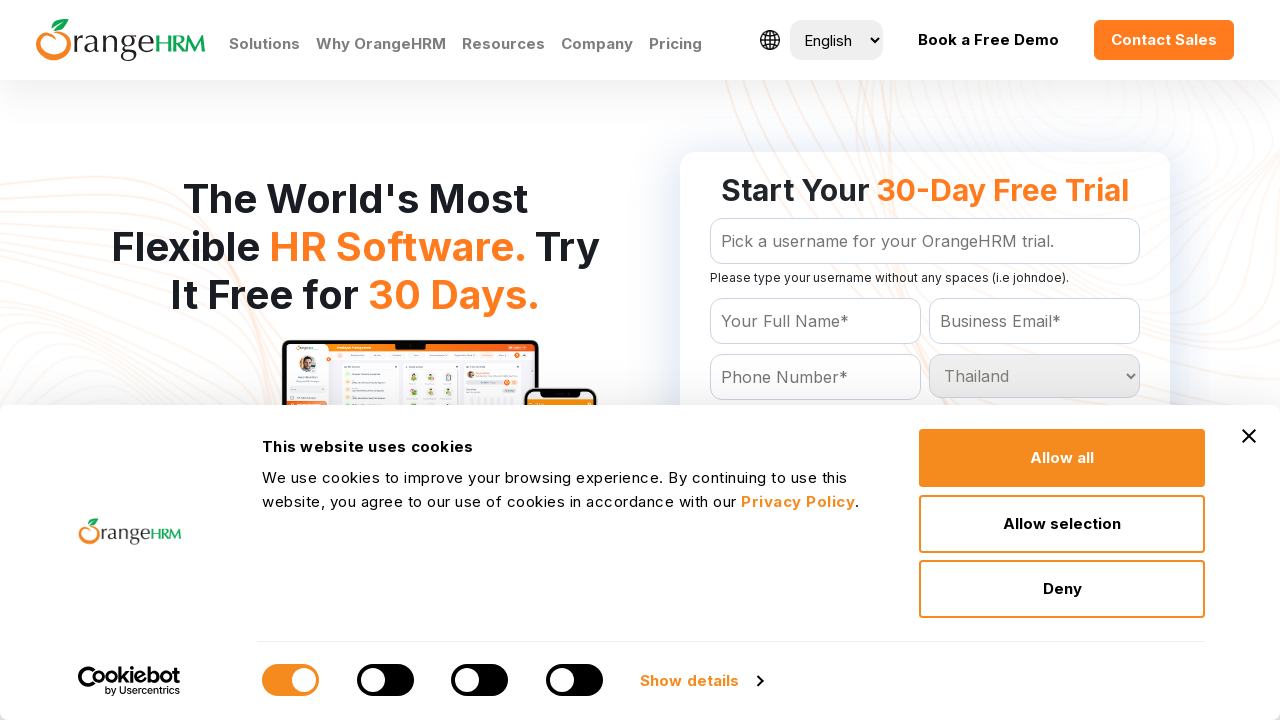

Selected country option at index 203 on #Form_getForm_Country
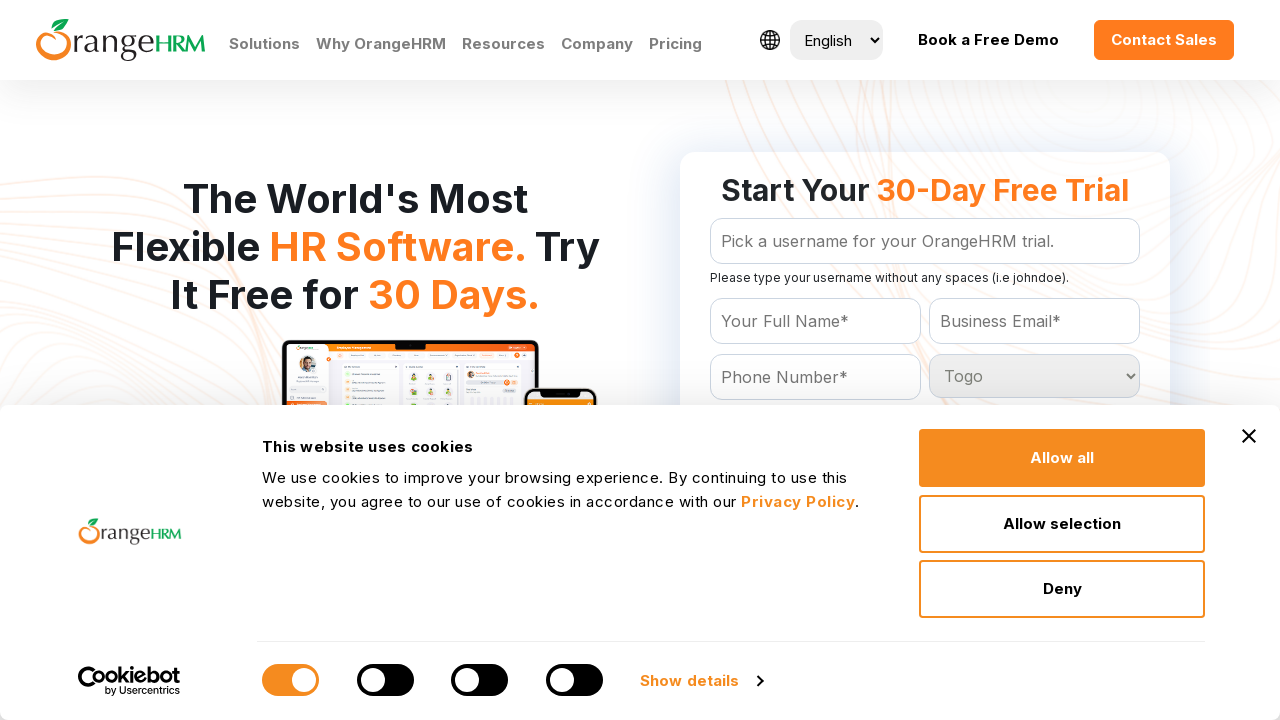

Waited 200ms for selection to register
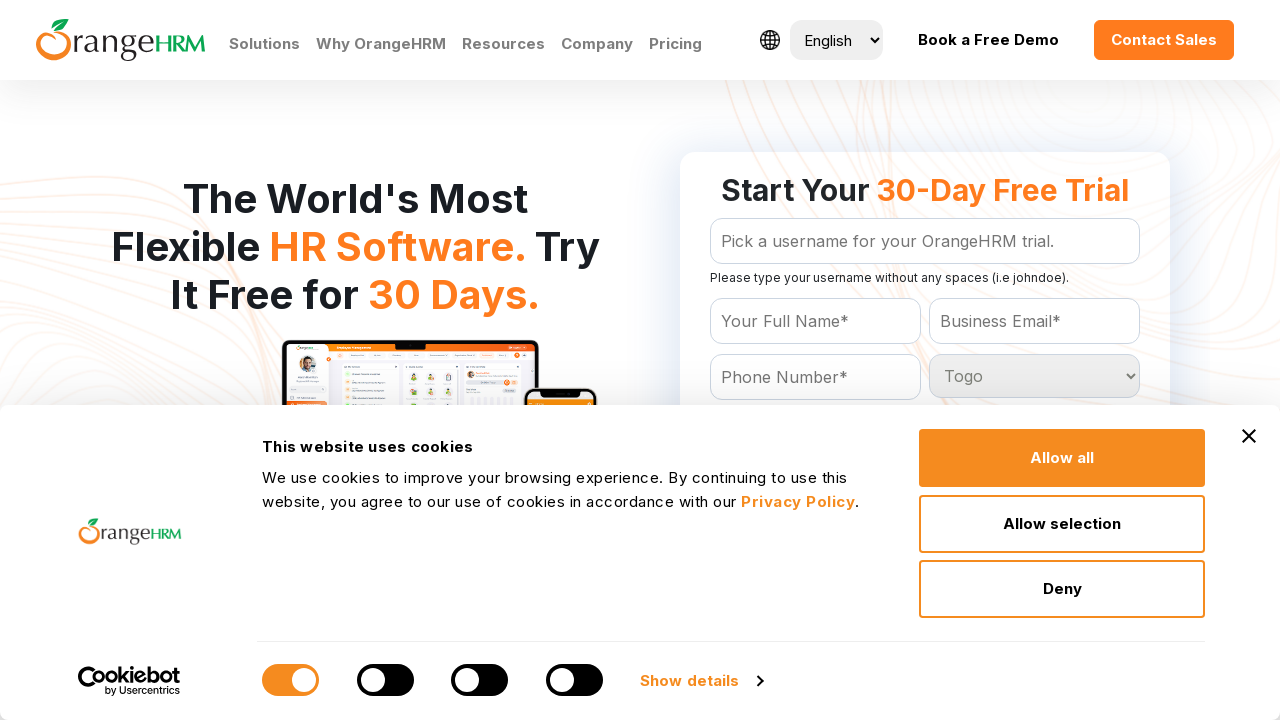

Selected country option at index 204 on #Form_getForm_Country
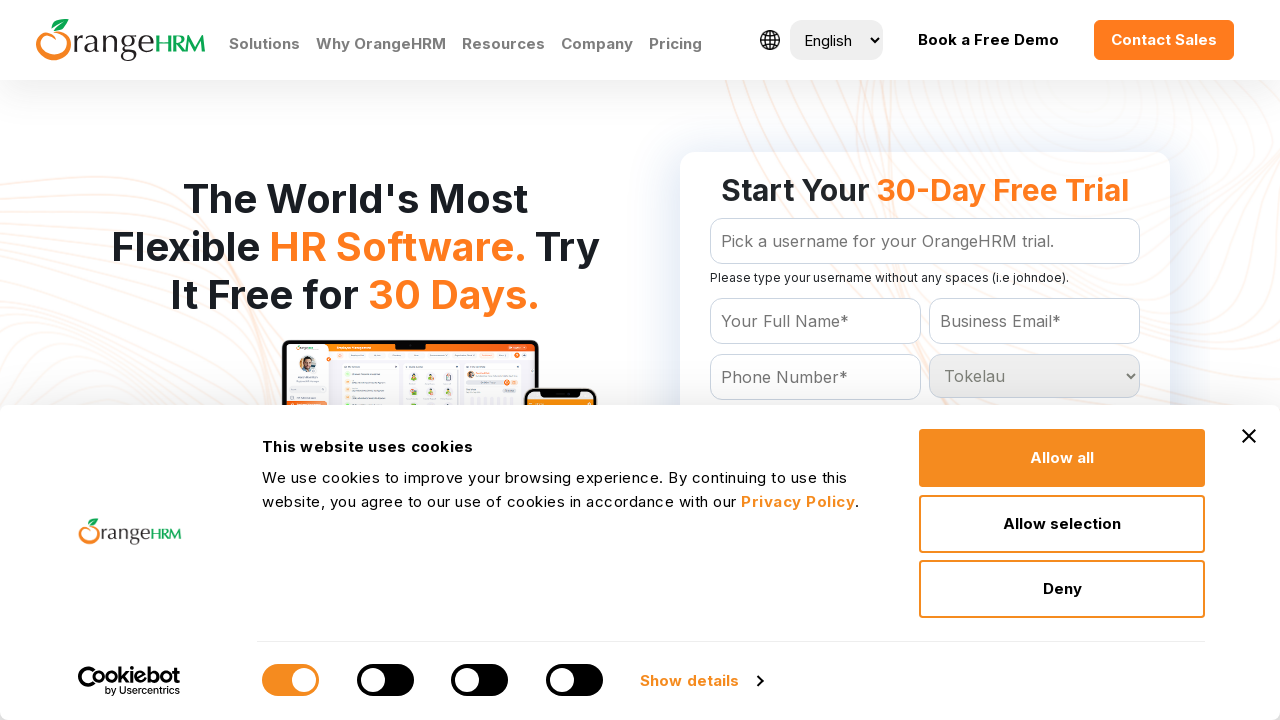

Waited 200ms for selection to register
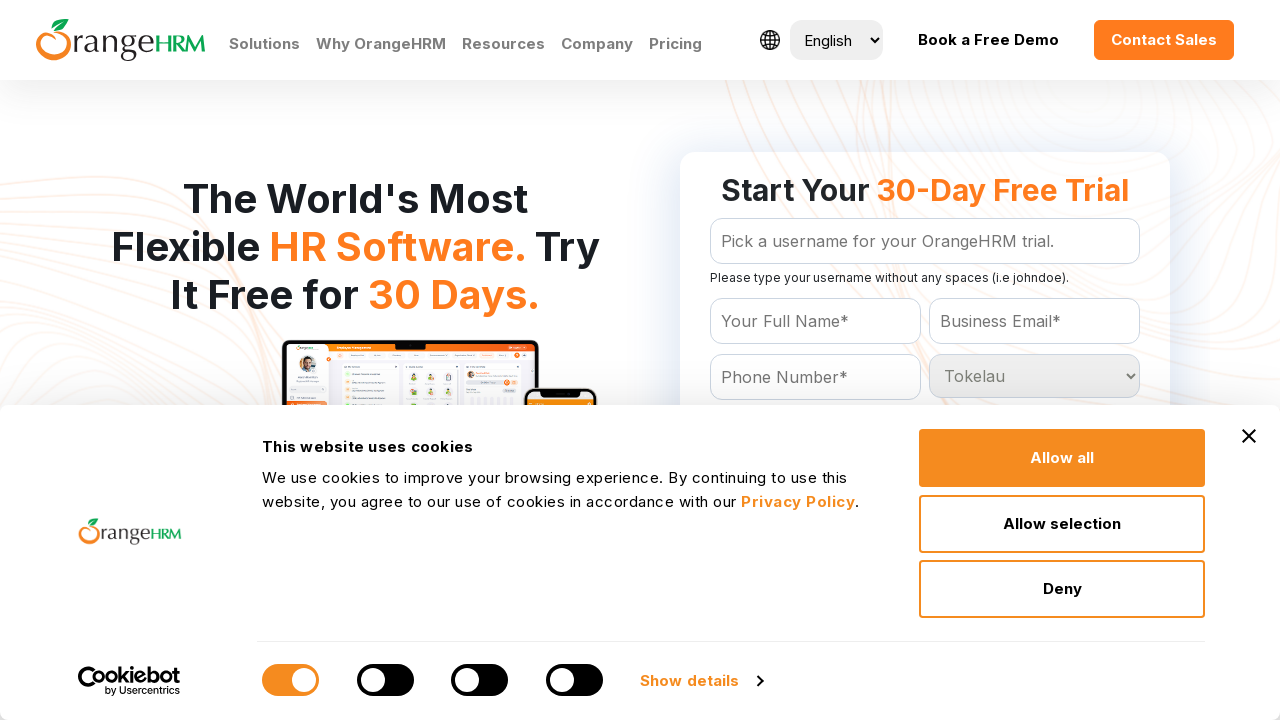

Selected country option at index 205 on #Form_getForm_Country
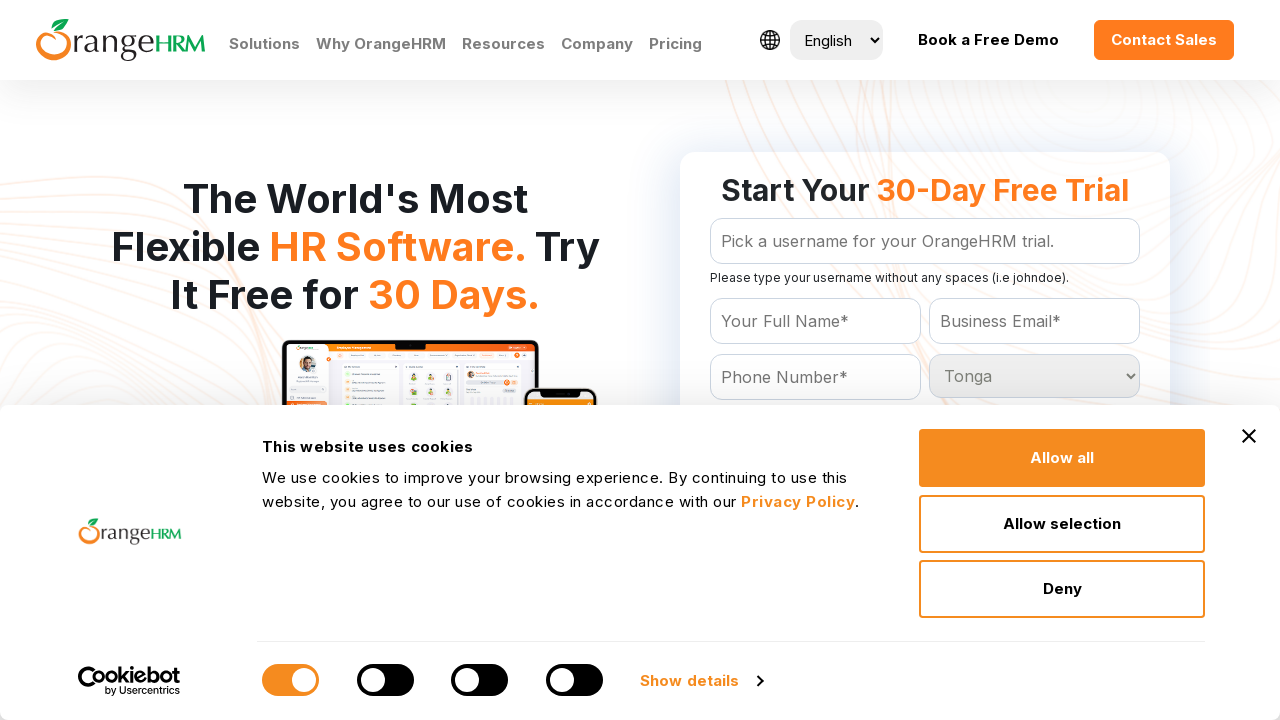

Waited 200ms for selection to register
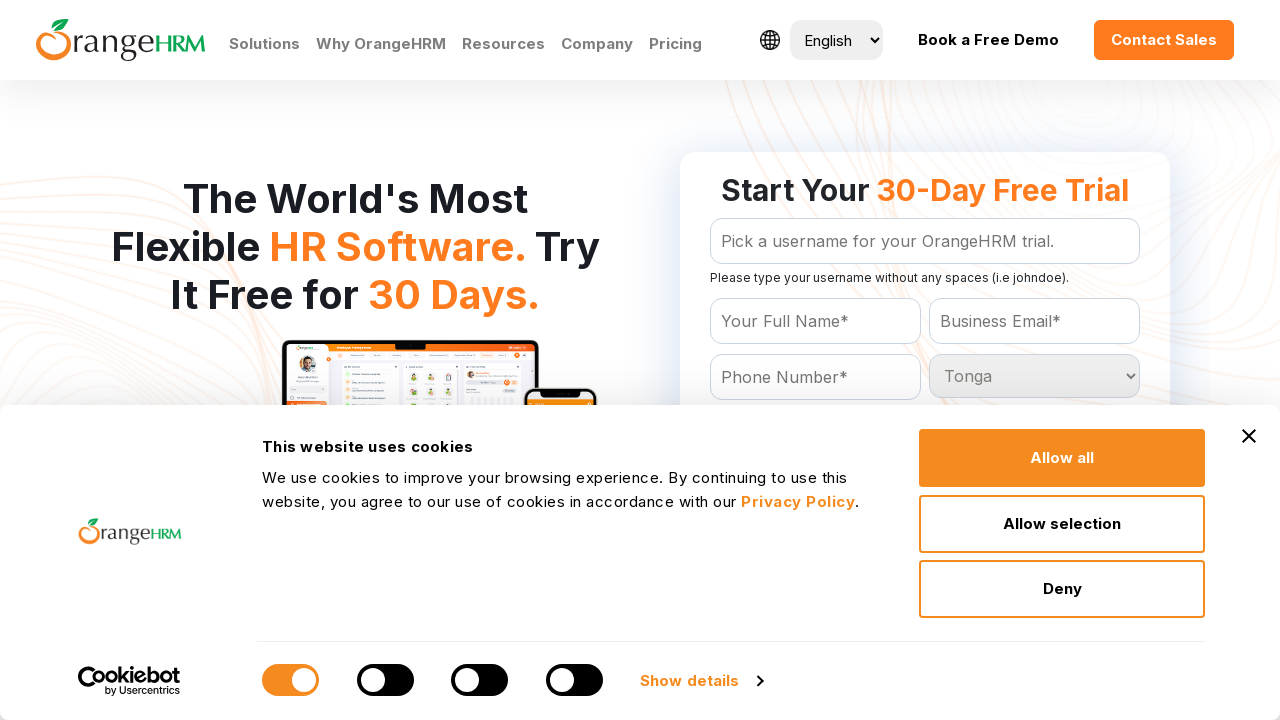

Selected country option at index 206 on #Form_getForm_Country
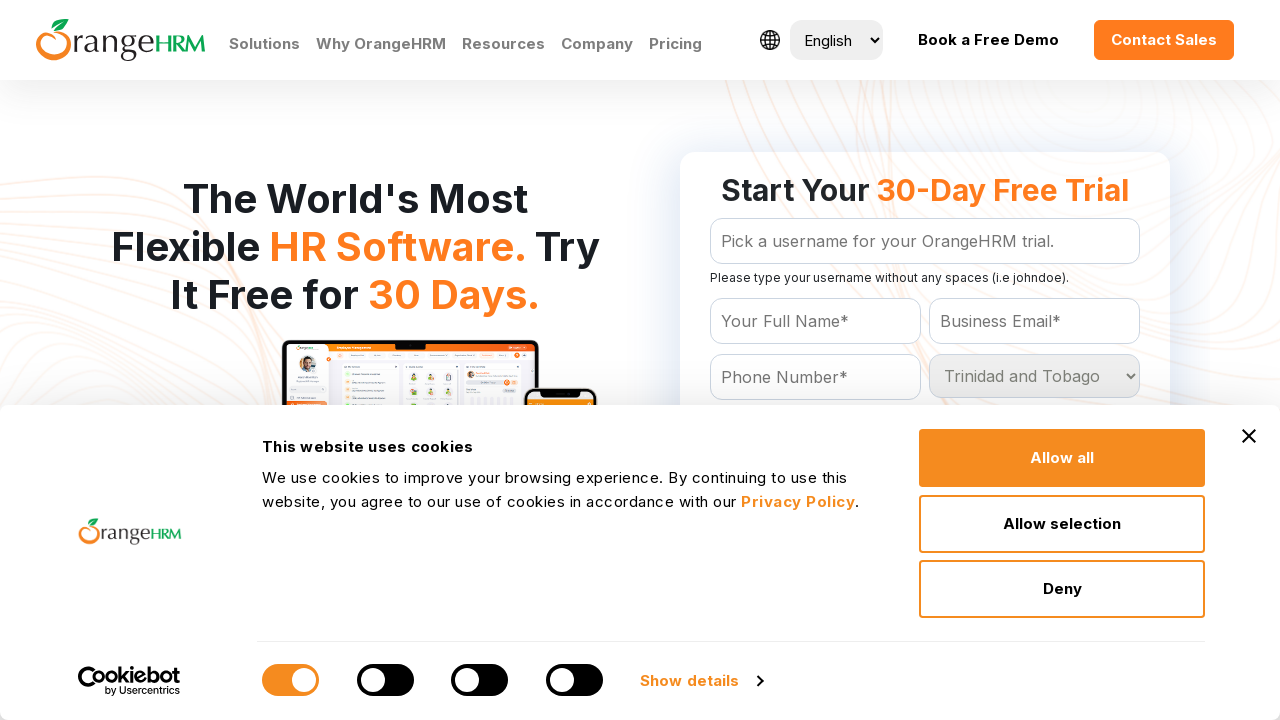

Waited 200ms for selection to register
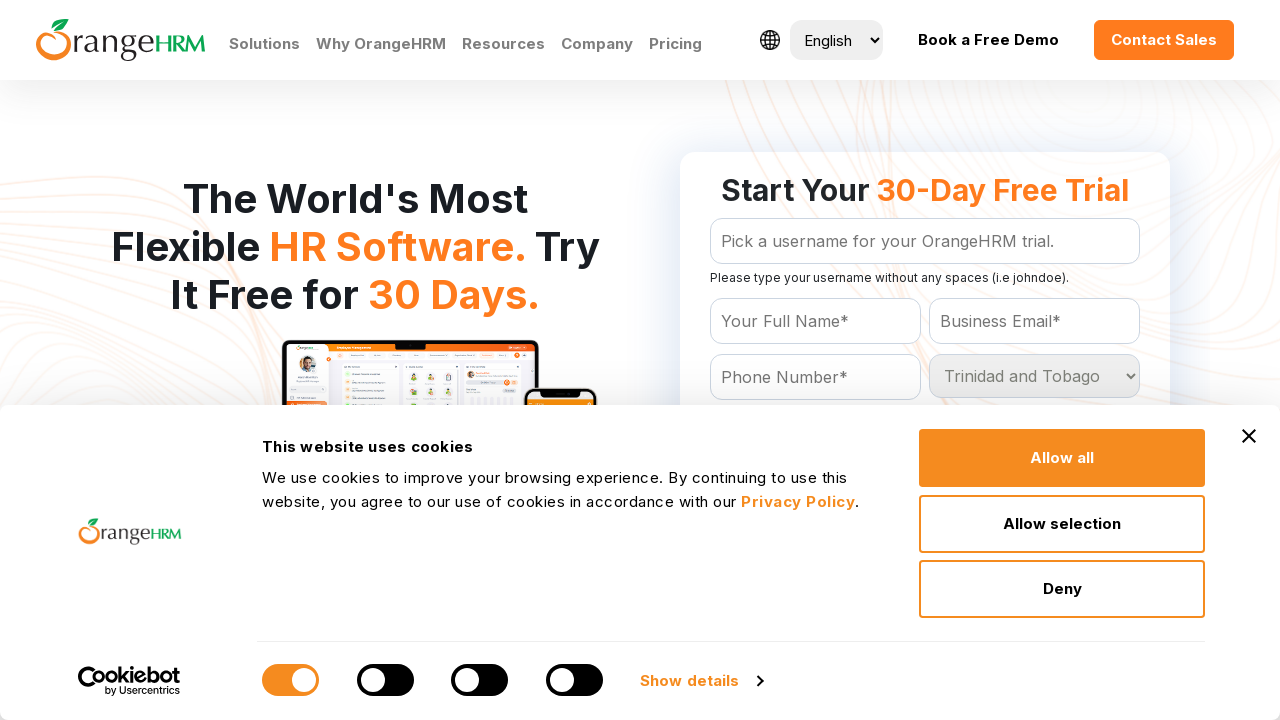

Selected country option at index 207 on #Form_getForm_Country
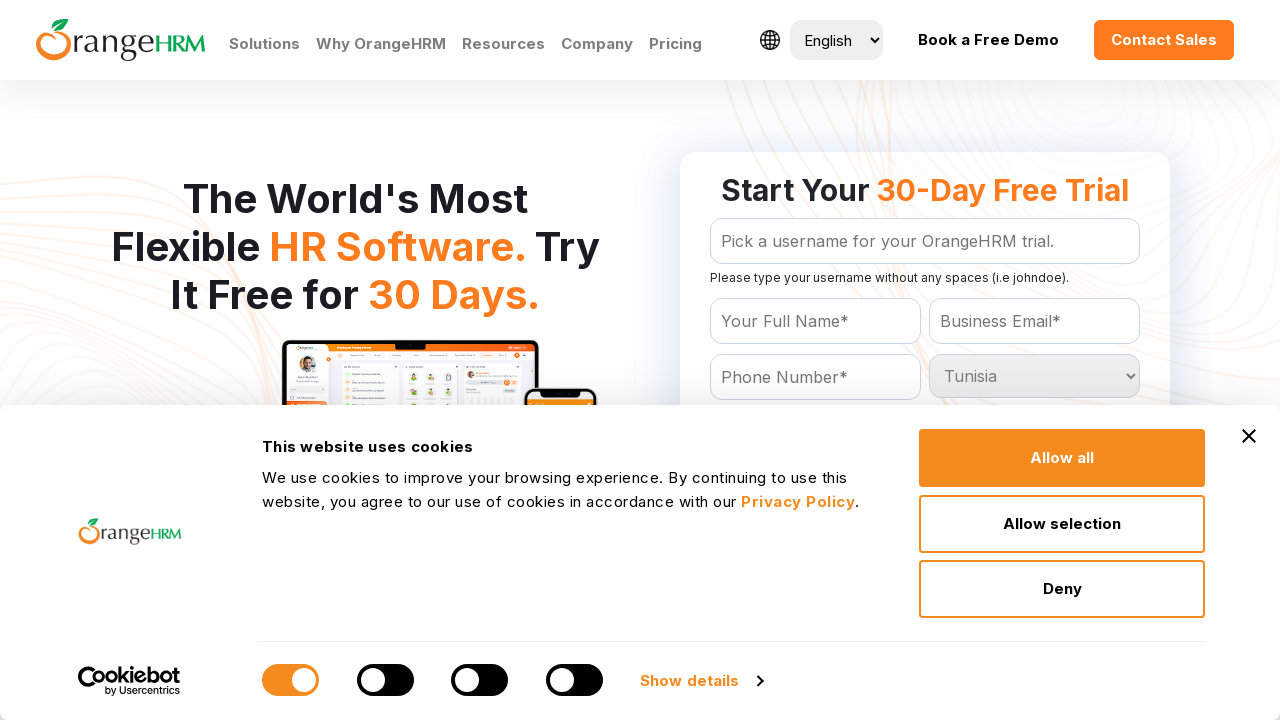

Waited 200ms for selection to register
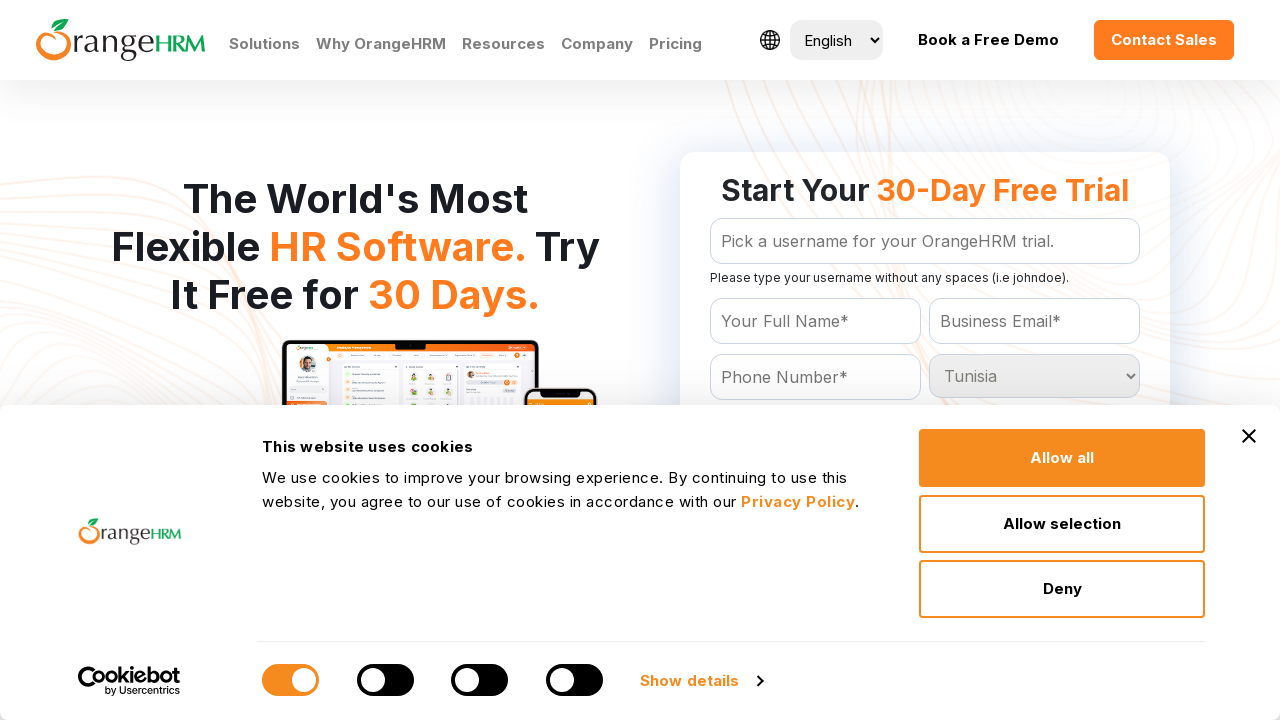

Selected country option at index 208 on #Form_getForm_Country
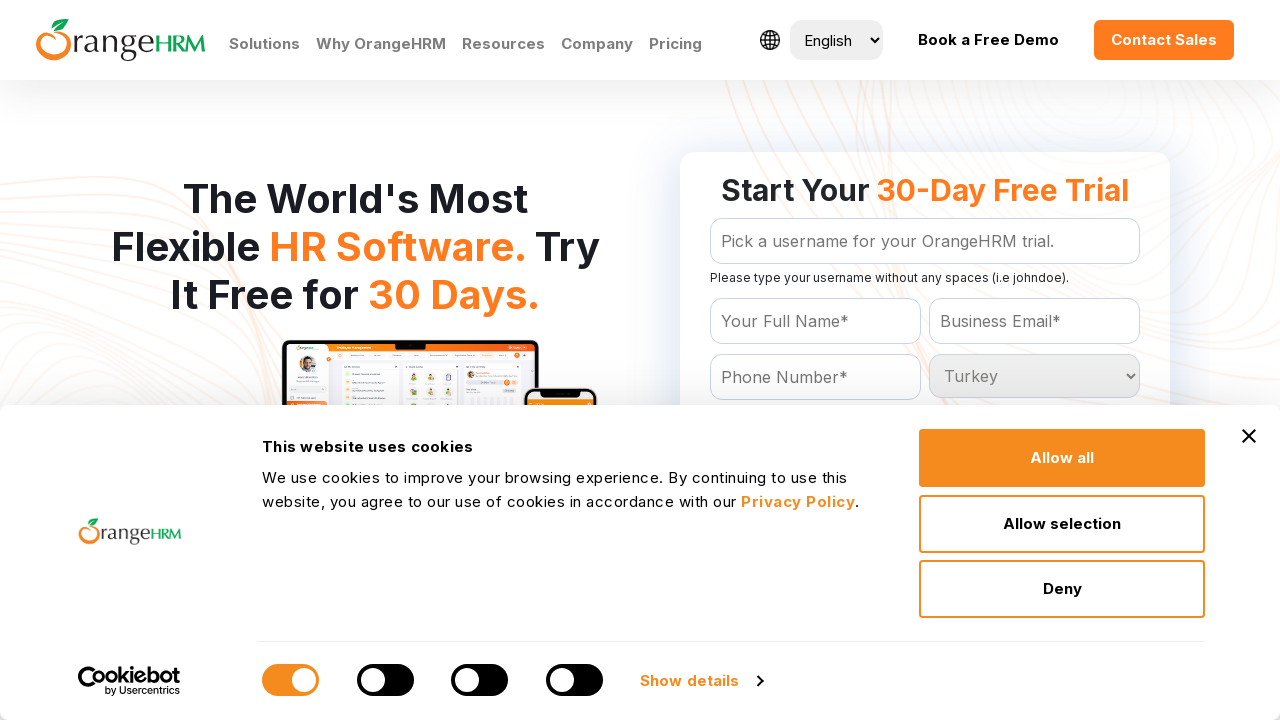

Waited 200ms for selection to register
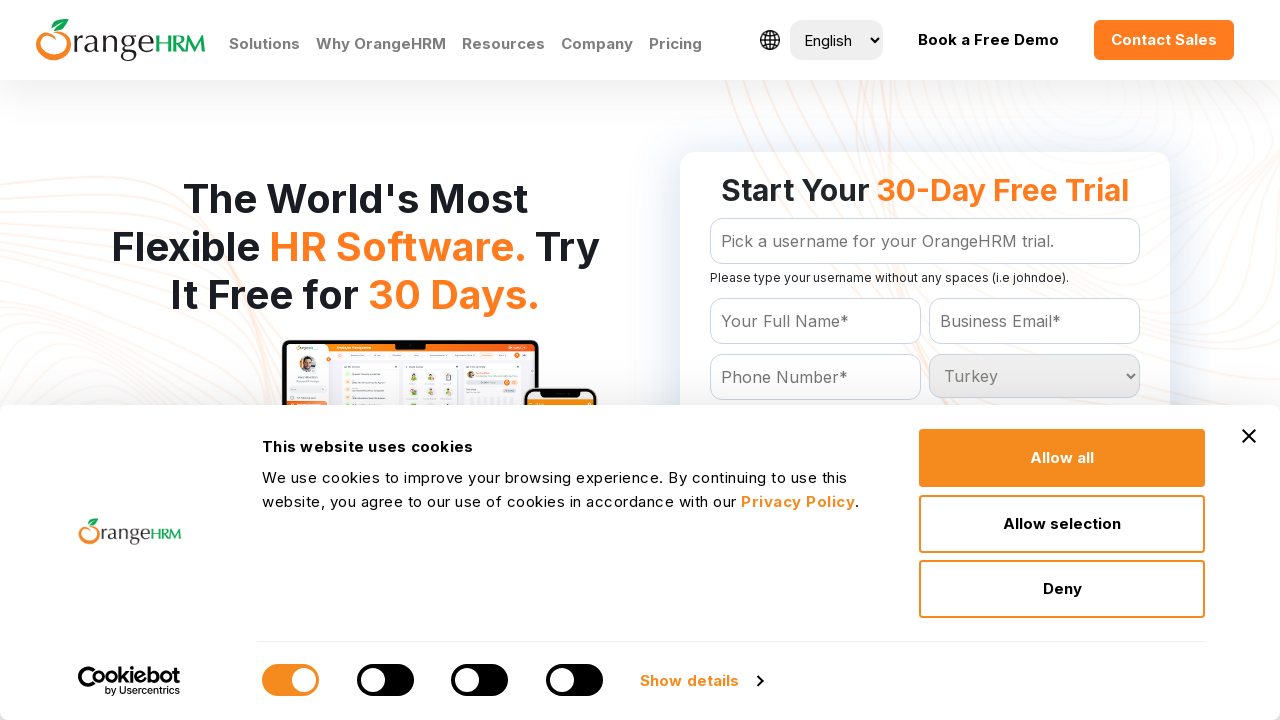

Selected country option at index 209 on #Form_getForm_Country
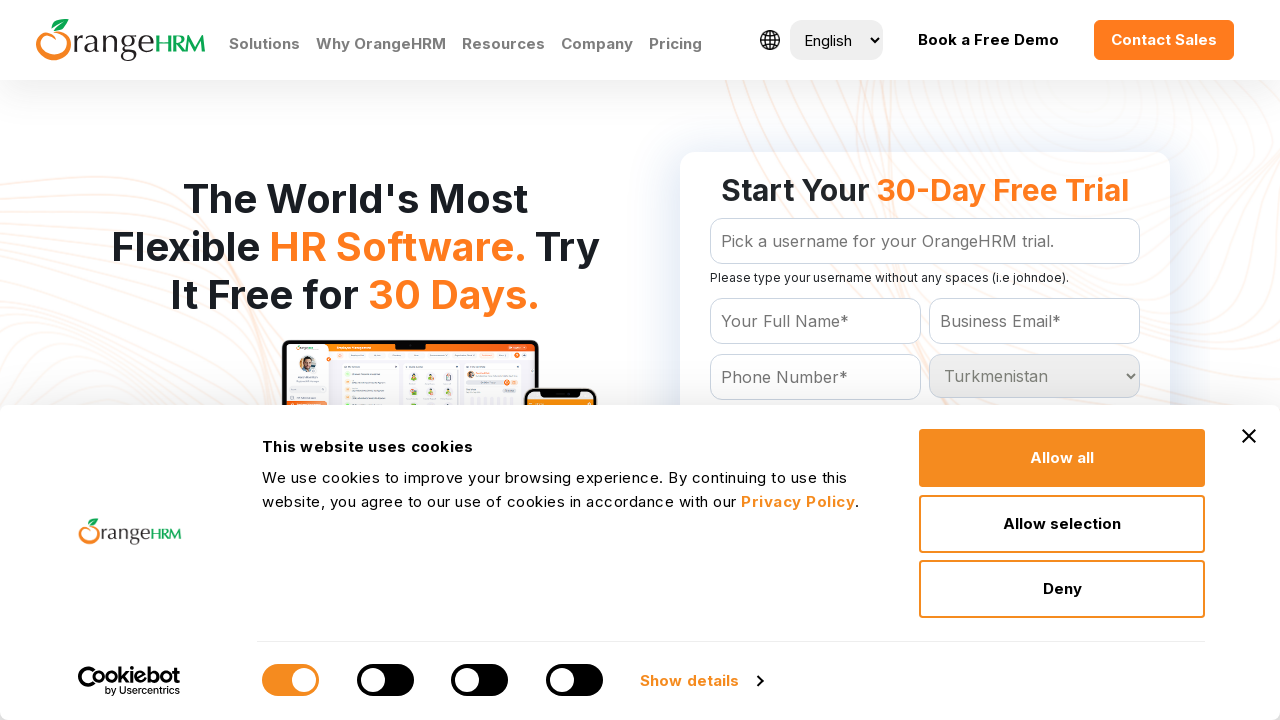

Waited 200ms for selection to register
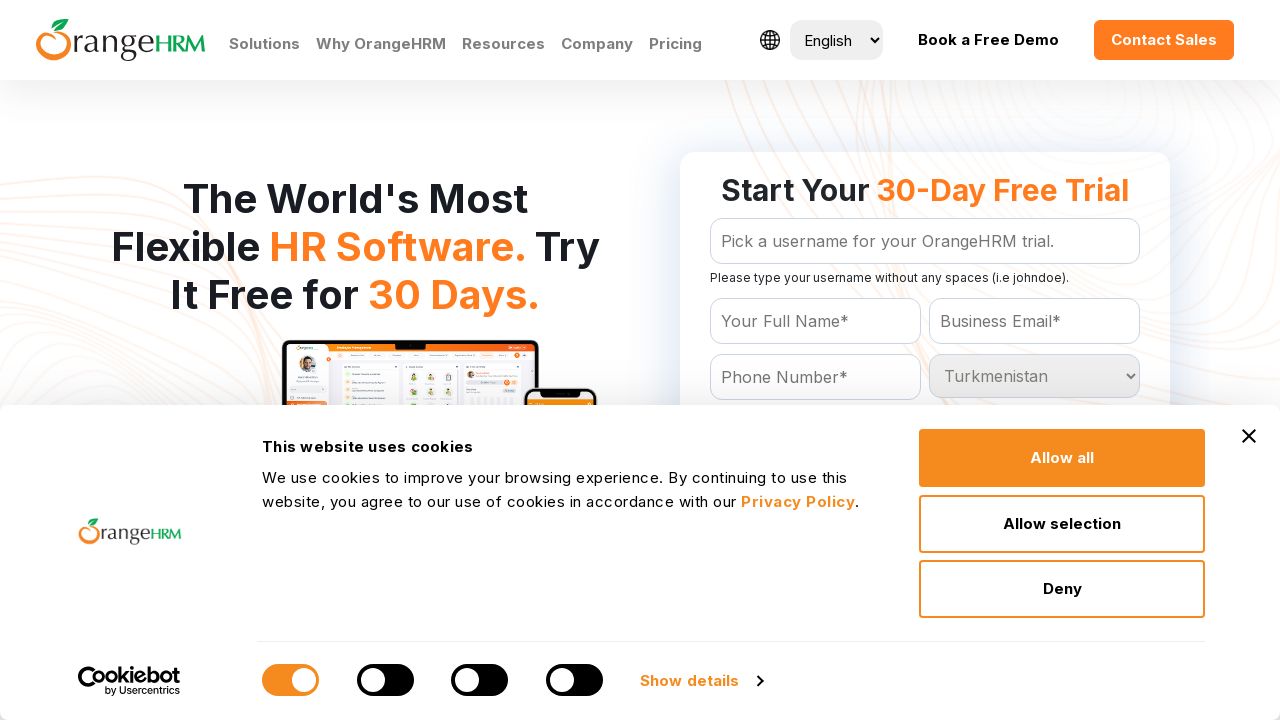

Selected country option at index 210 on #Form_getForm_Country
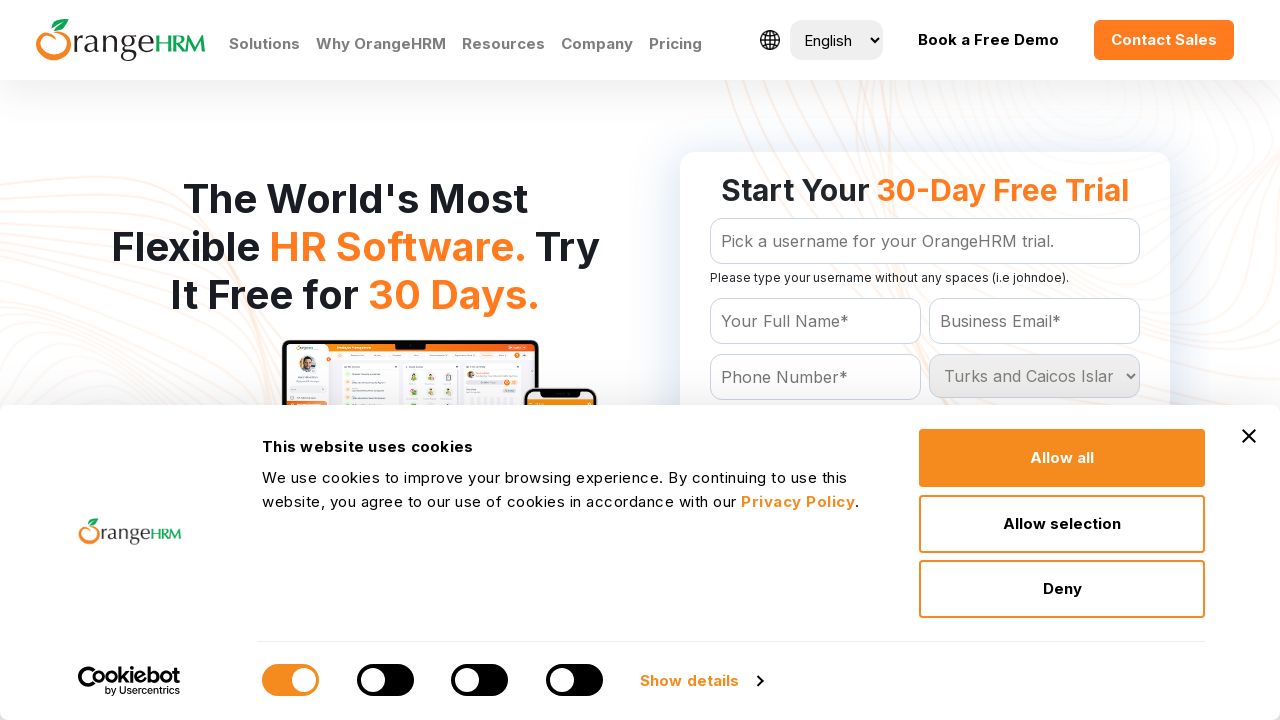

Waited 200ms for selection to register
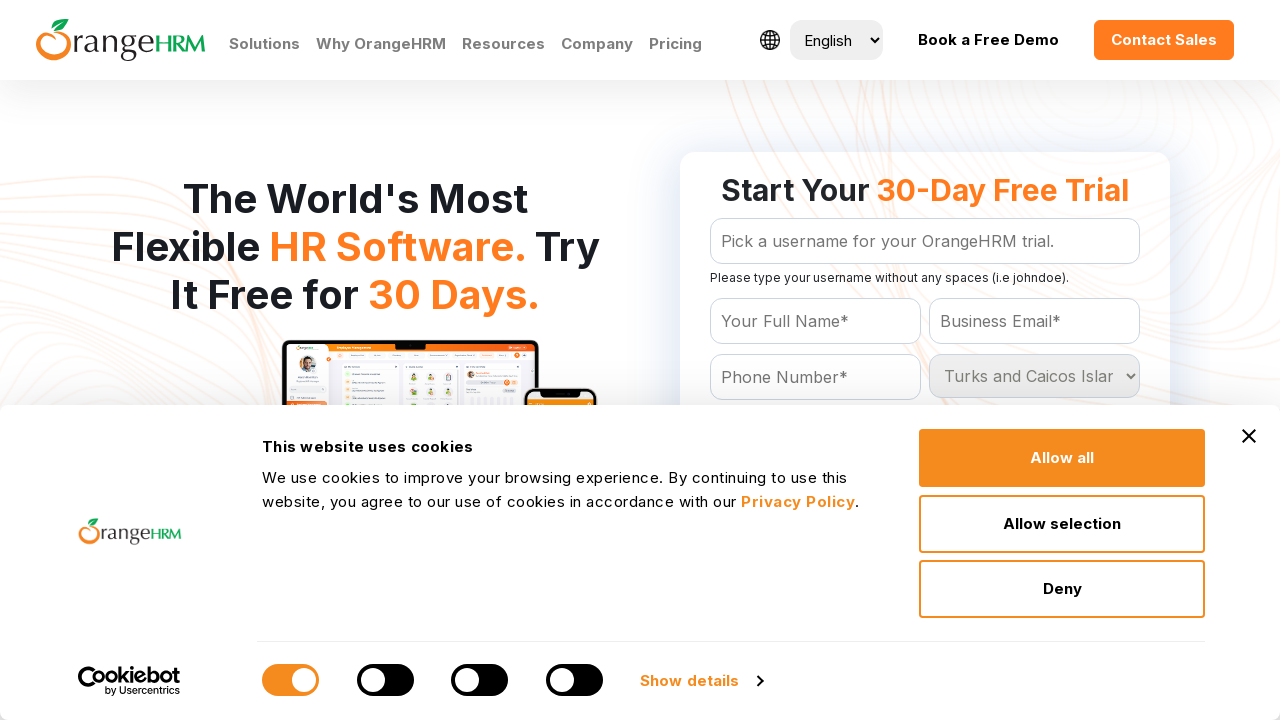

Selected country option at index 211 on #Form_getForm_Country
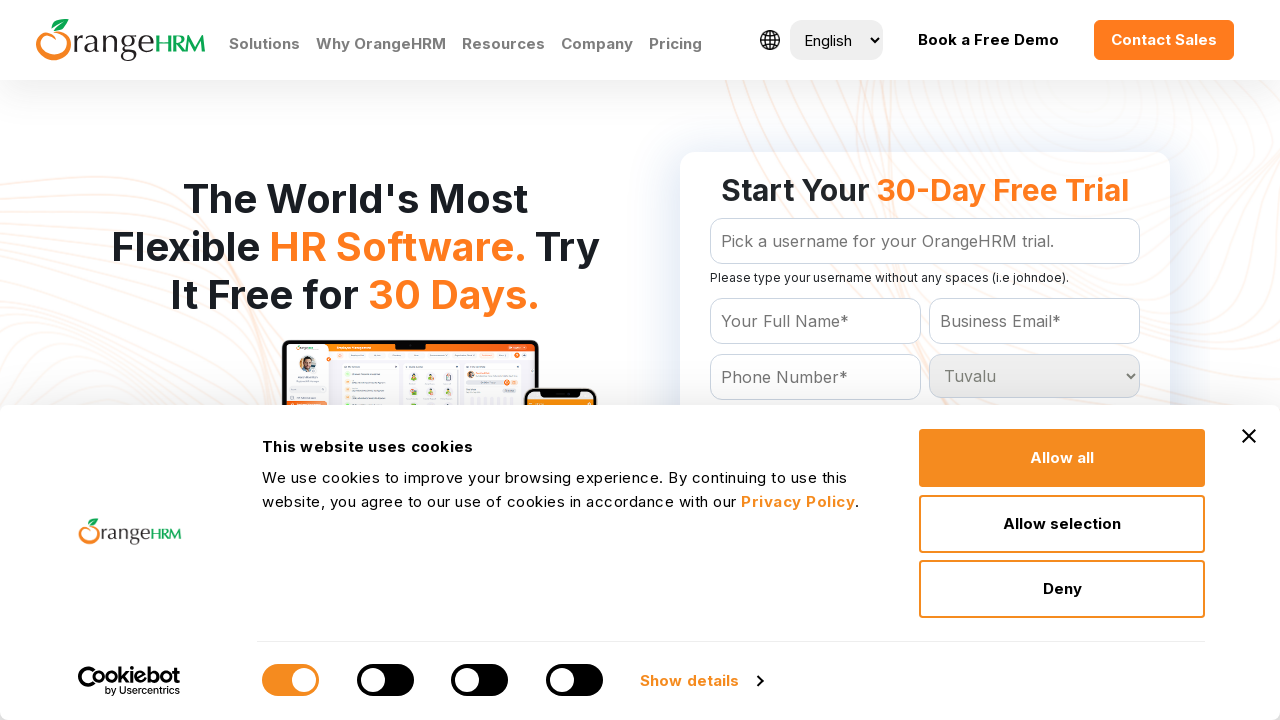

Waited 200ms for selection to register
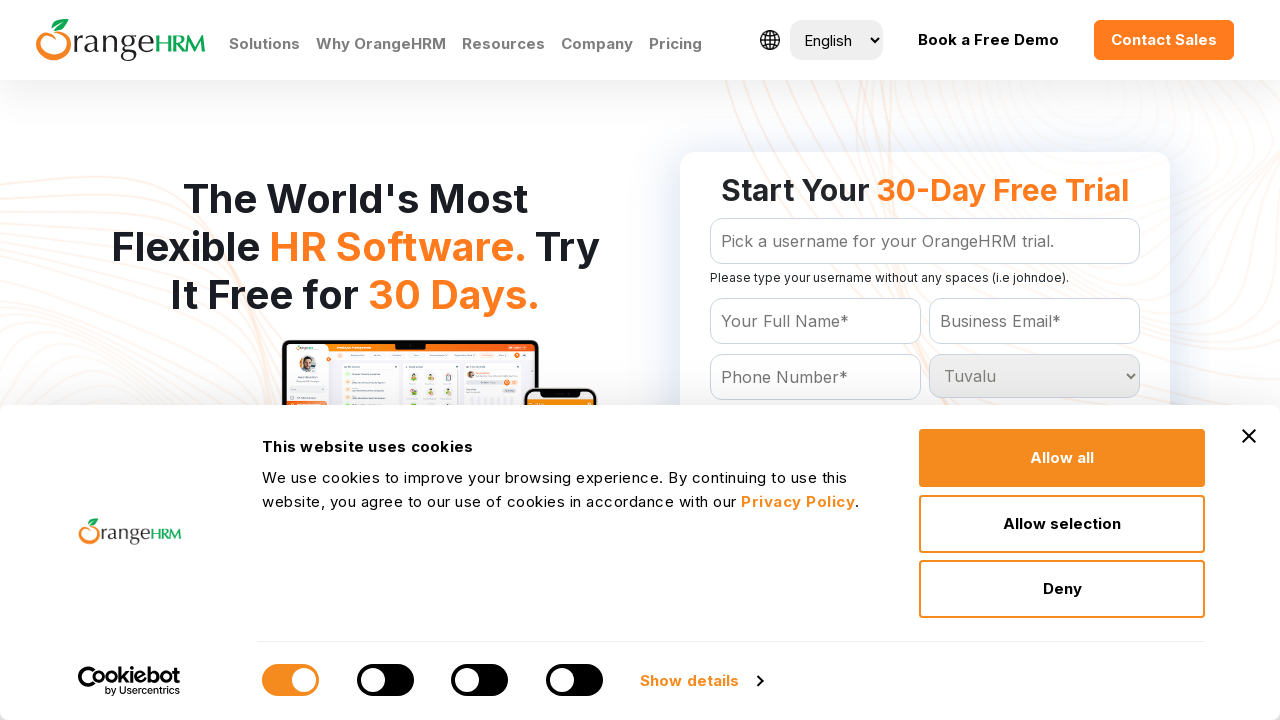

Selected country option at index 212 on #Form_getForm_Country
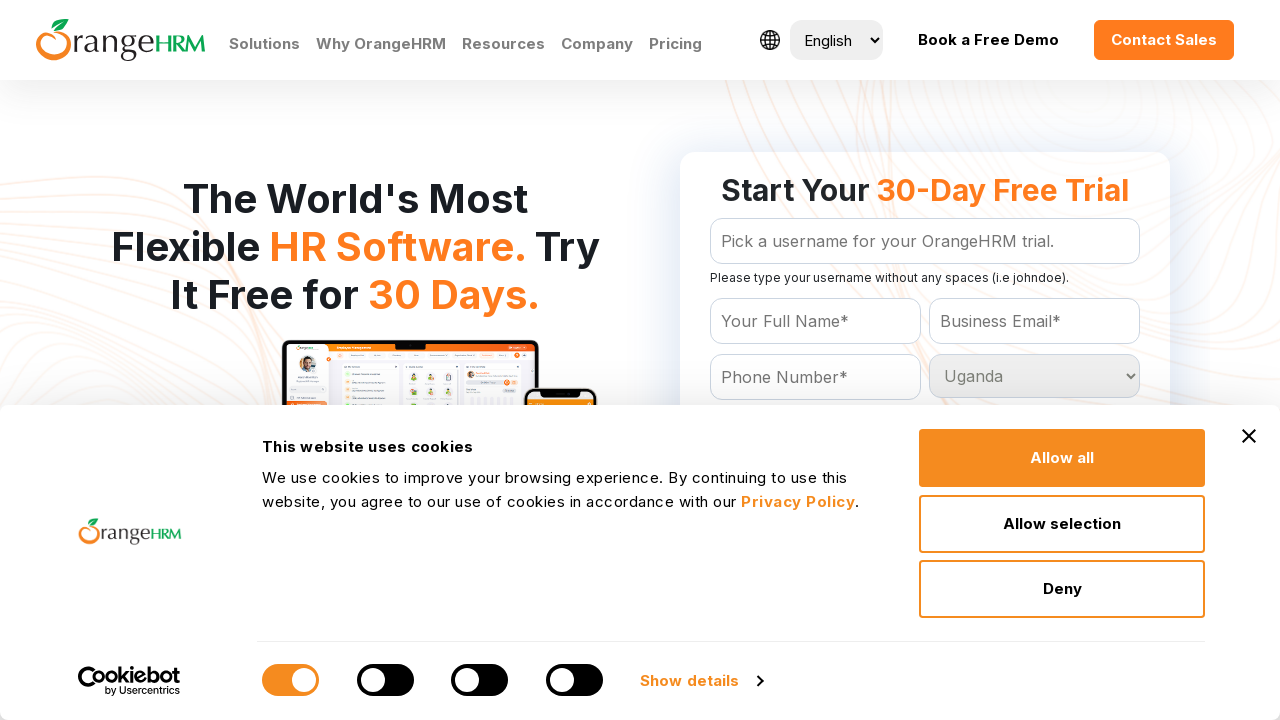

Waited 200ms for selection to register
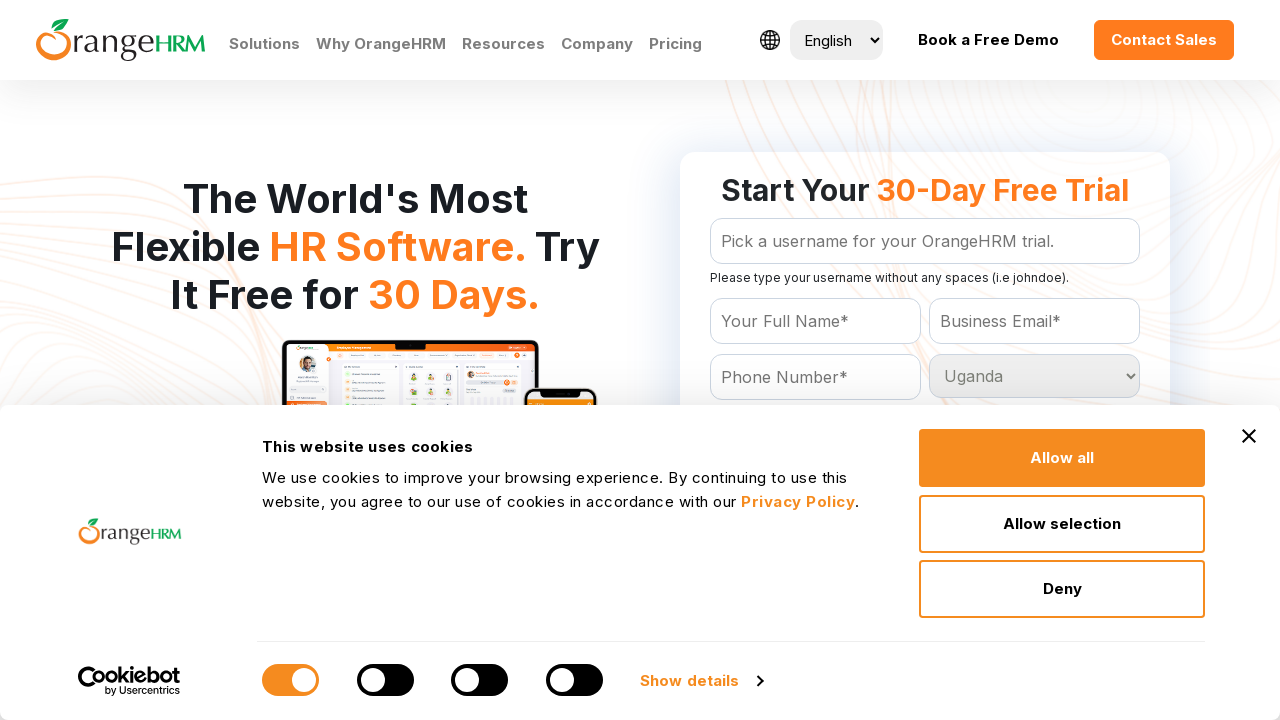

Selected country option at index 213 on #Form_getForm_Country
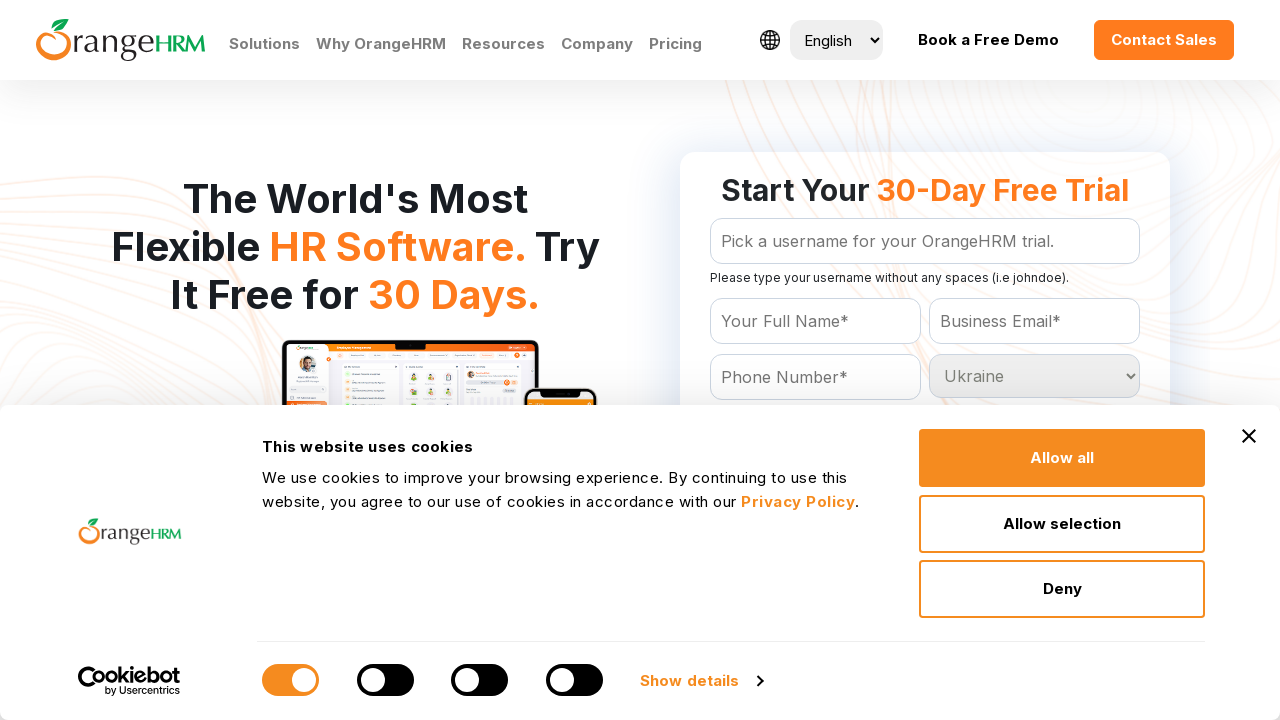

Waited 200ms for selection to register
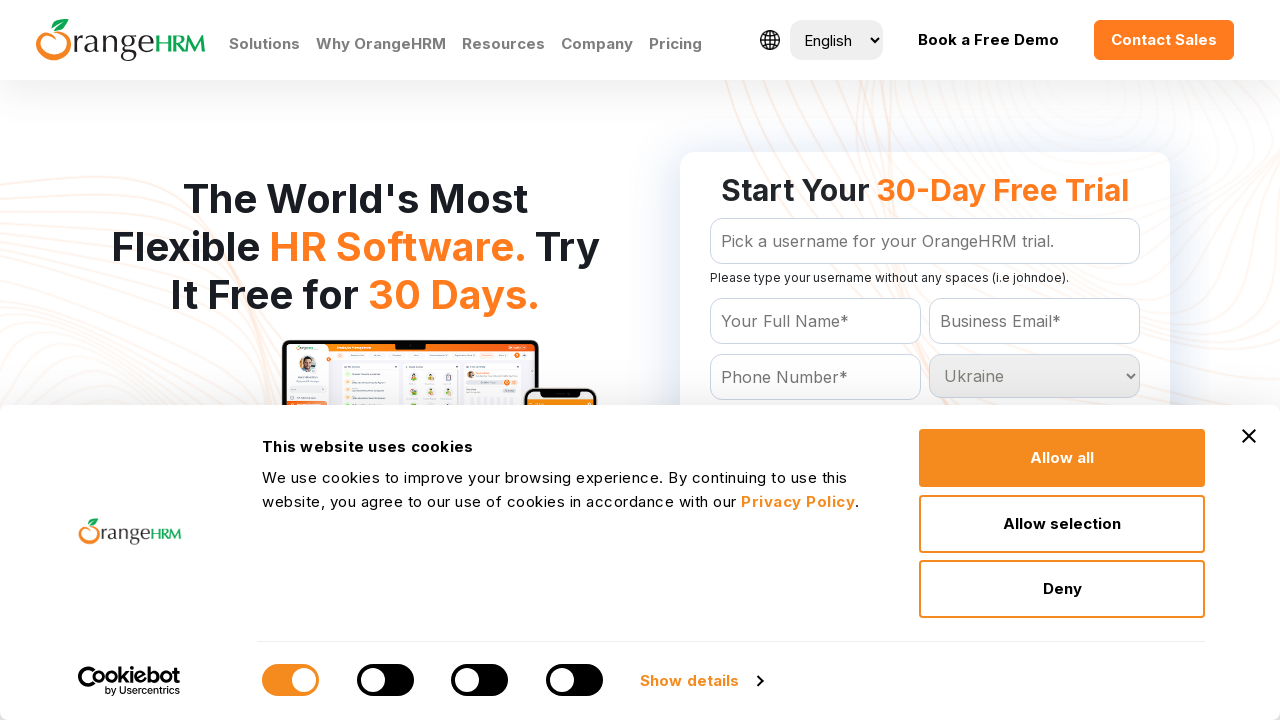

Selected country option at index 214 on #Form_getForm_Country
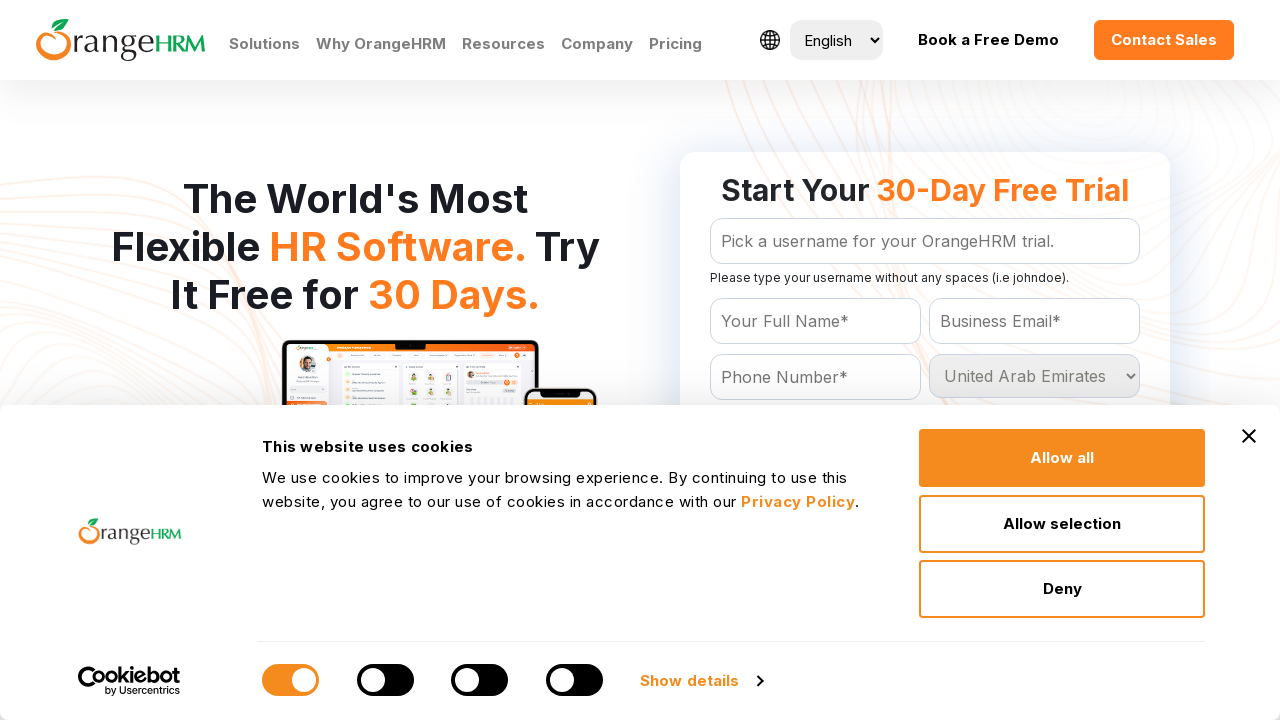

Waited 200ms for selection to register
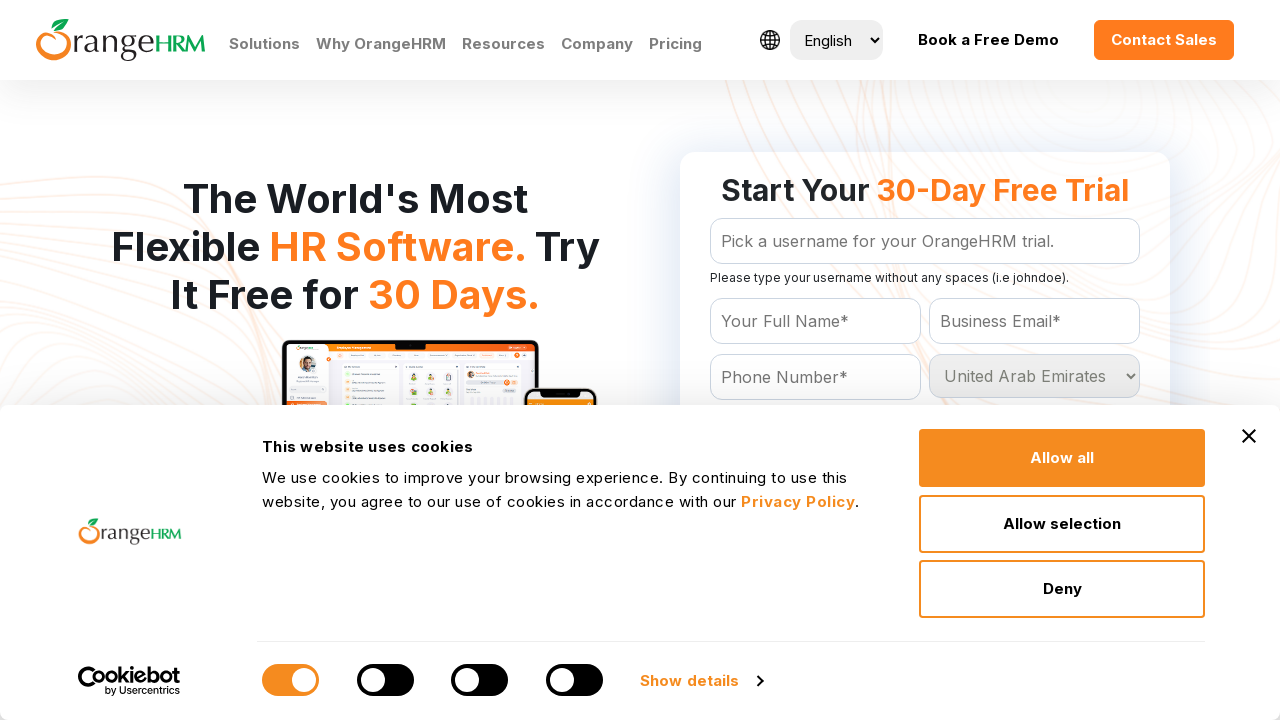

Selected country option at index 215 on #Form_getForm_Country
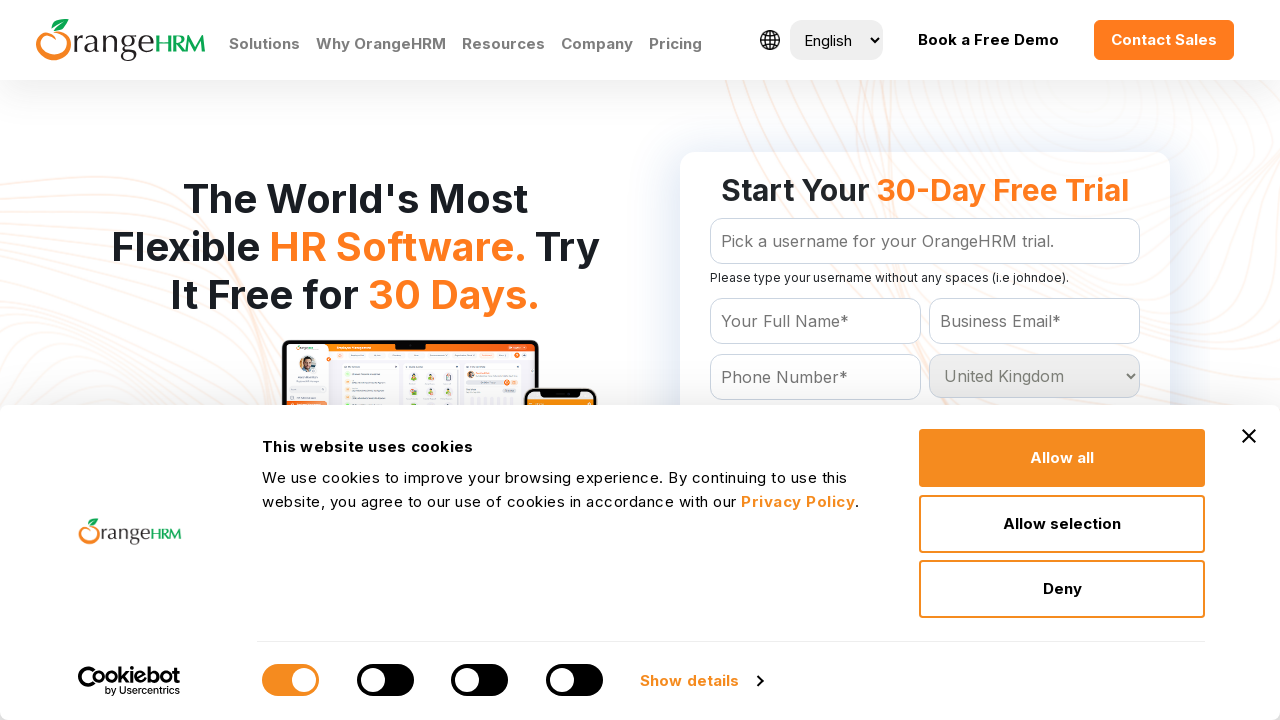

Waited 200ms for selection to register
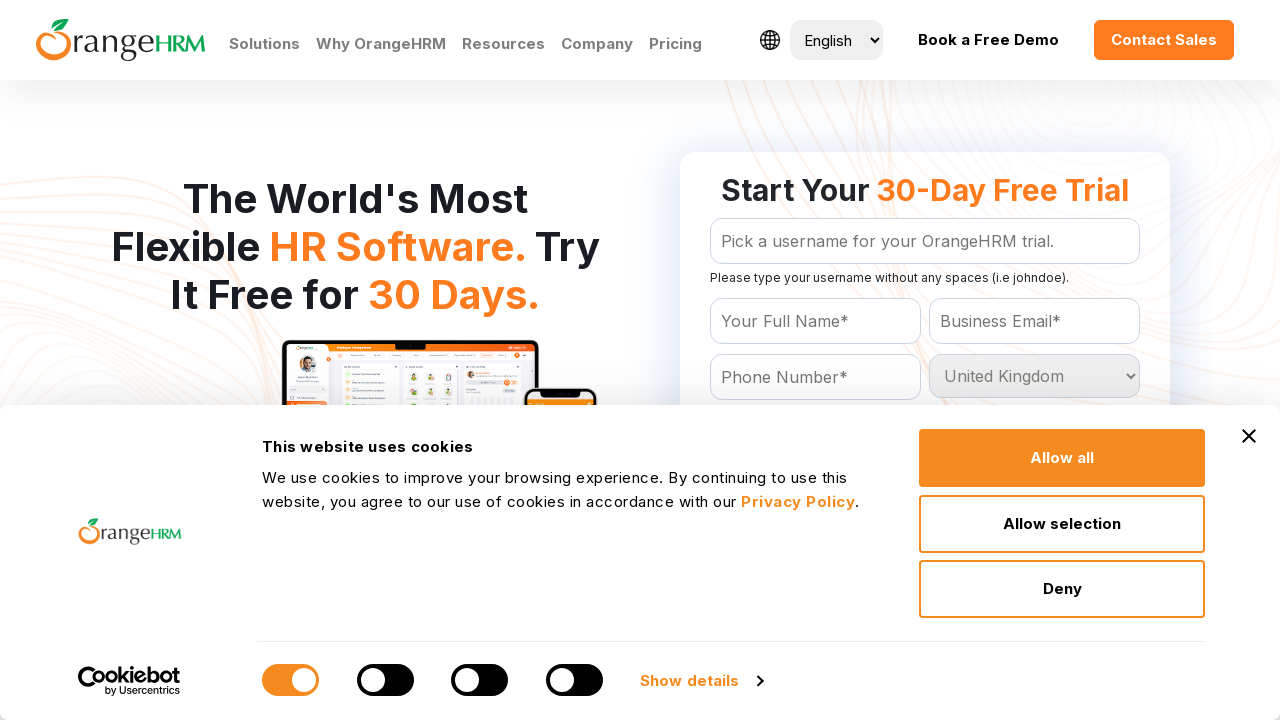

Selected country option at index 216 on #Form_getForm_Country
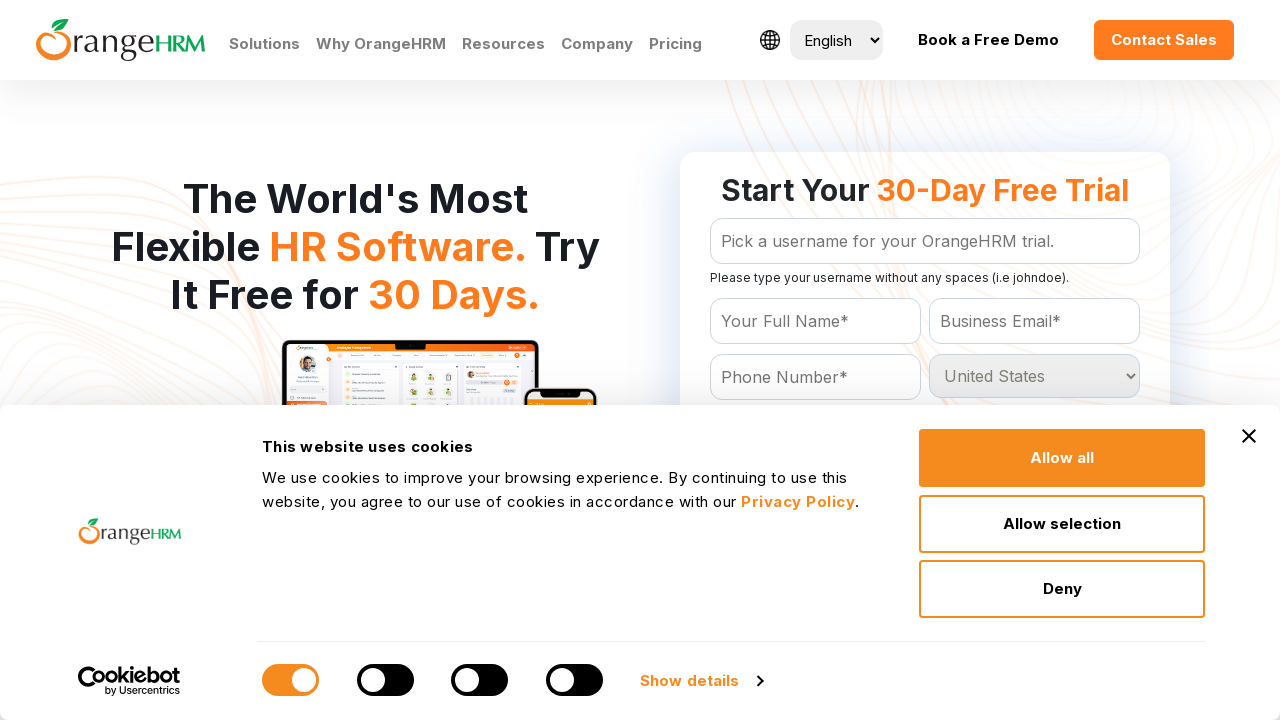

Waited 200ms for selection to register
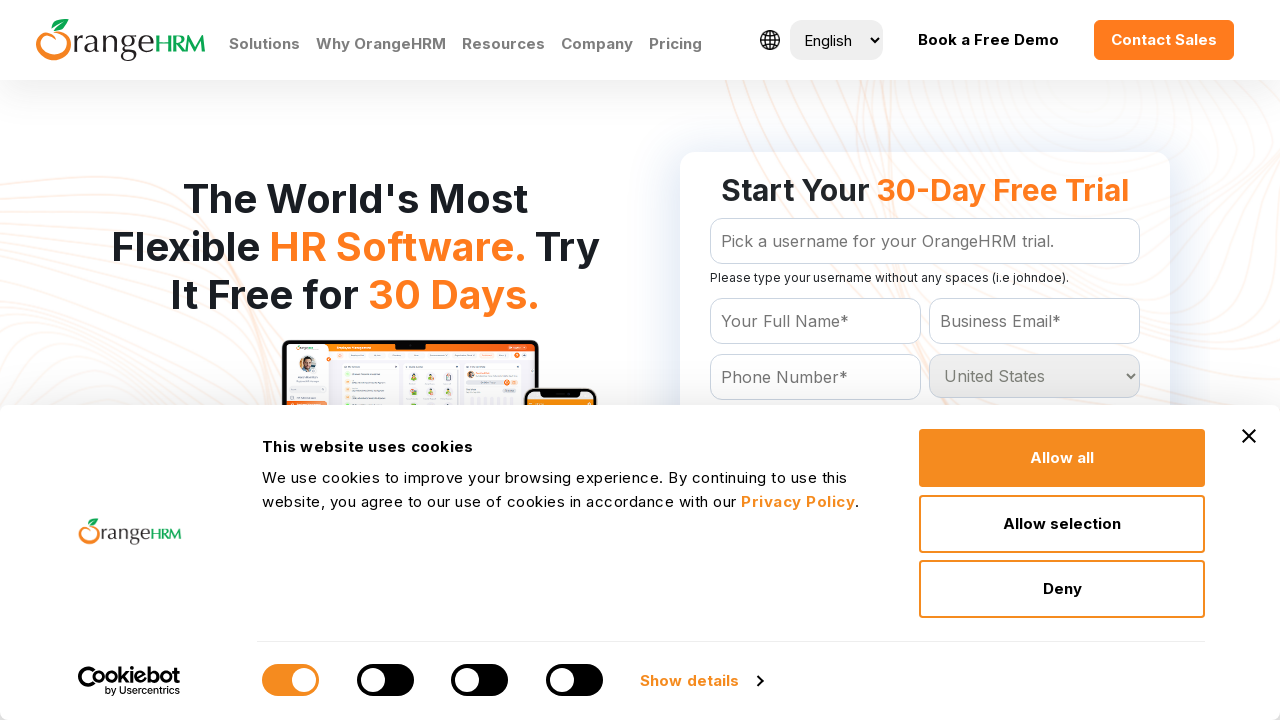

Selected country option at index 217 on #Form_getForm_Country
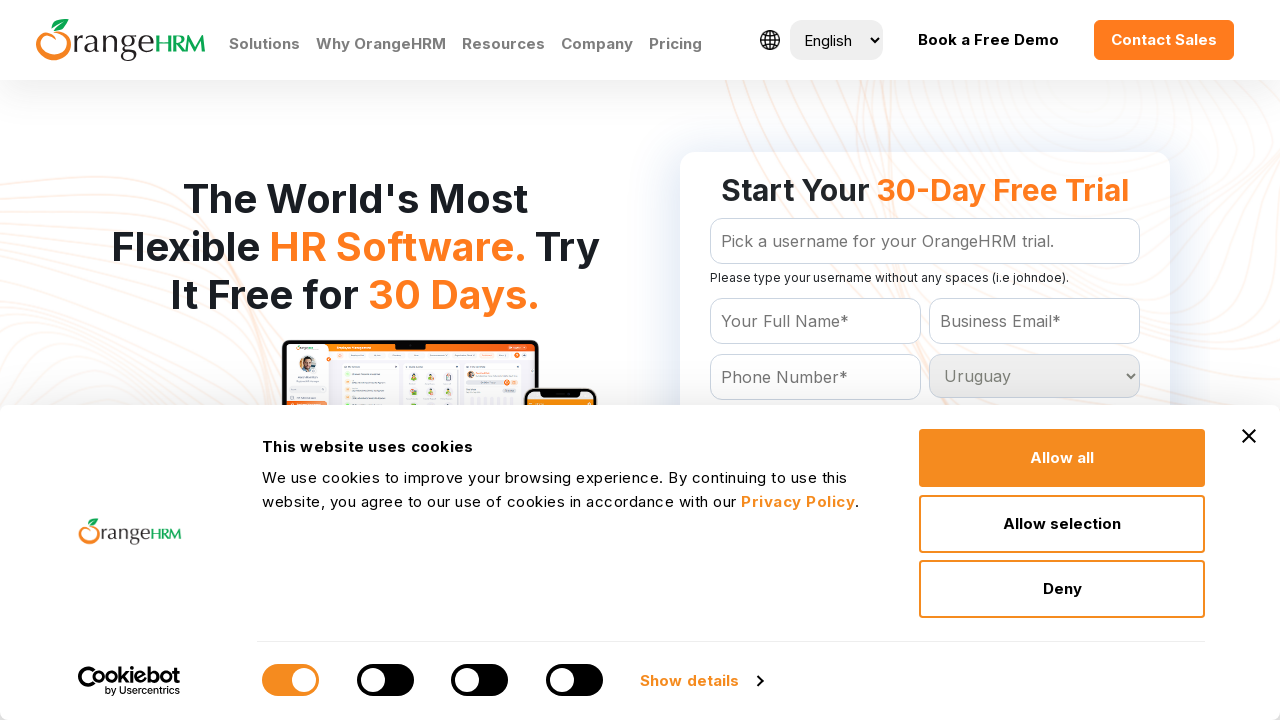

Waited 200ms for selection to register
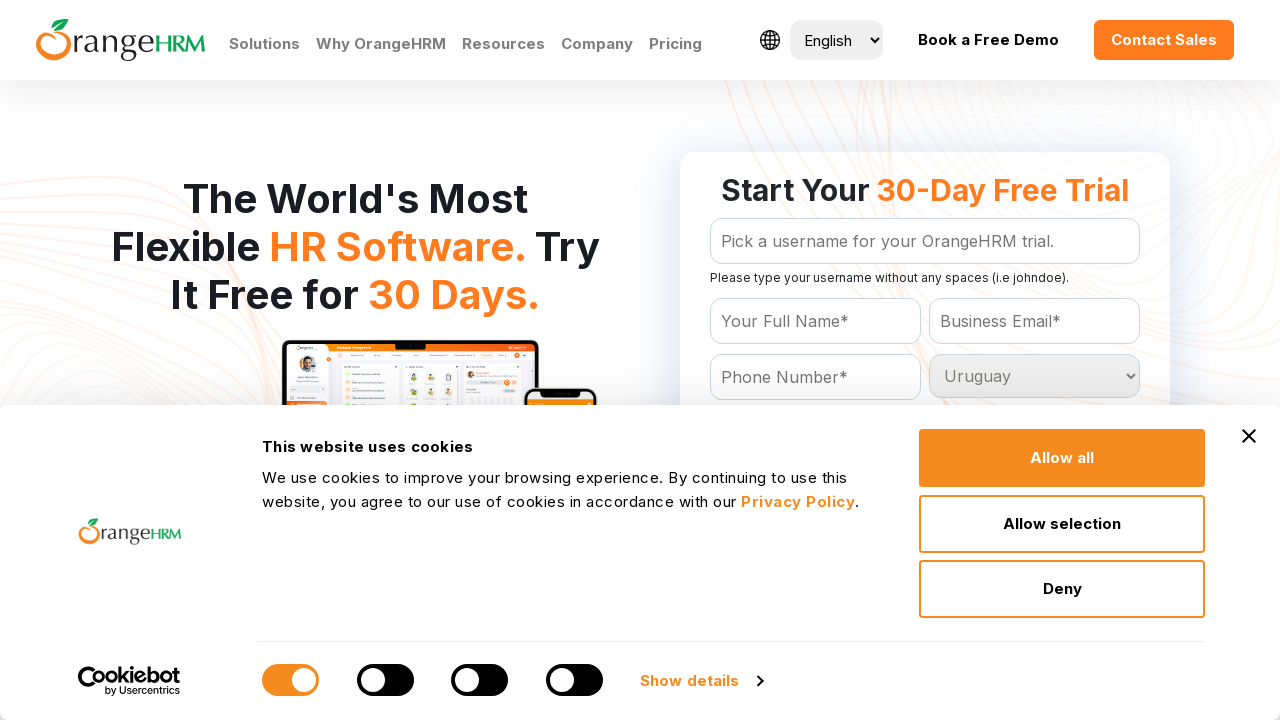

Selected country option at index 218 on #Form_getForm_Country
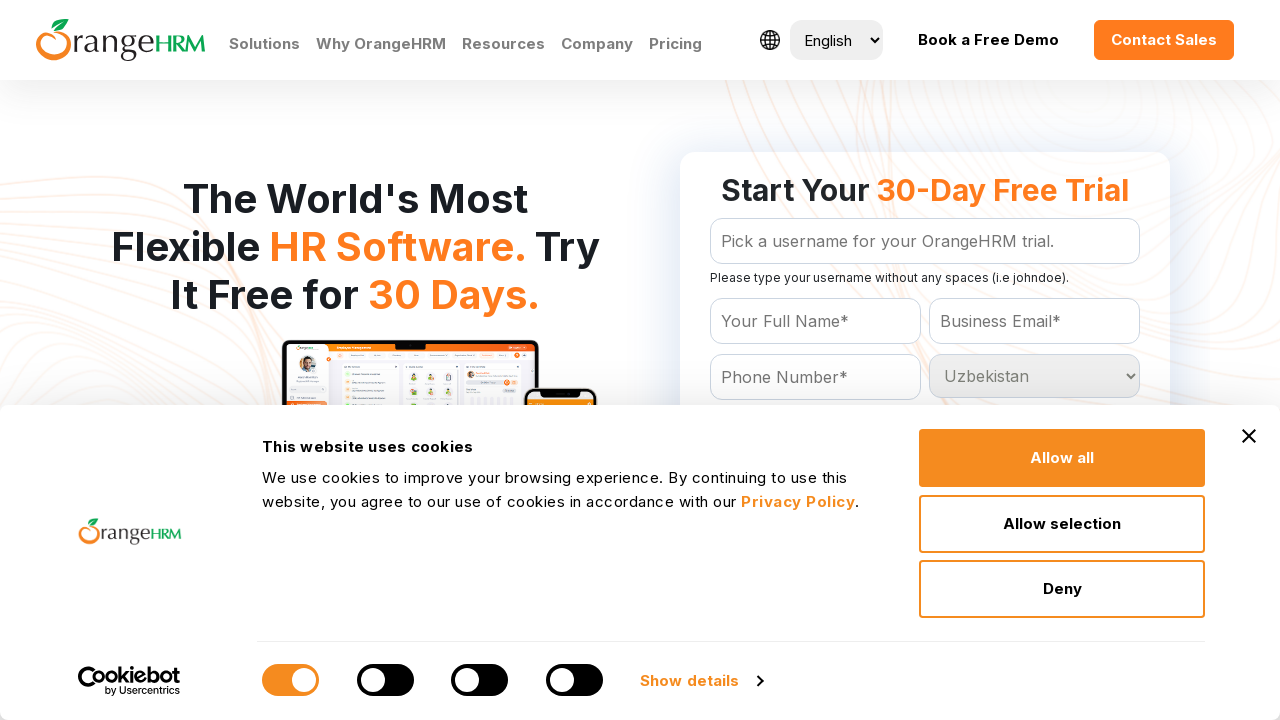

Waited 200ms for selection to register
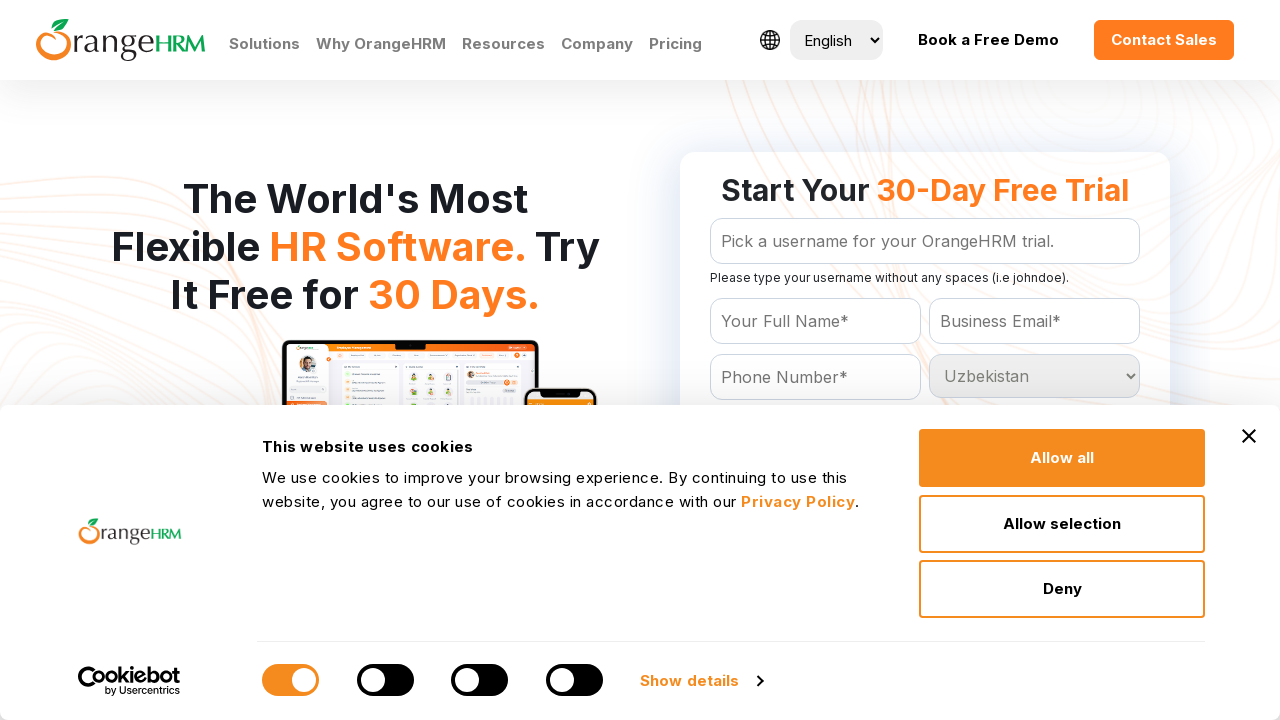

Selected country option at index 219 on #Form_getForm_Country
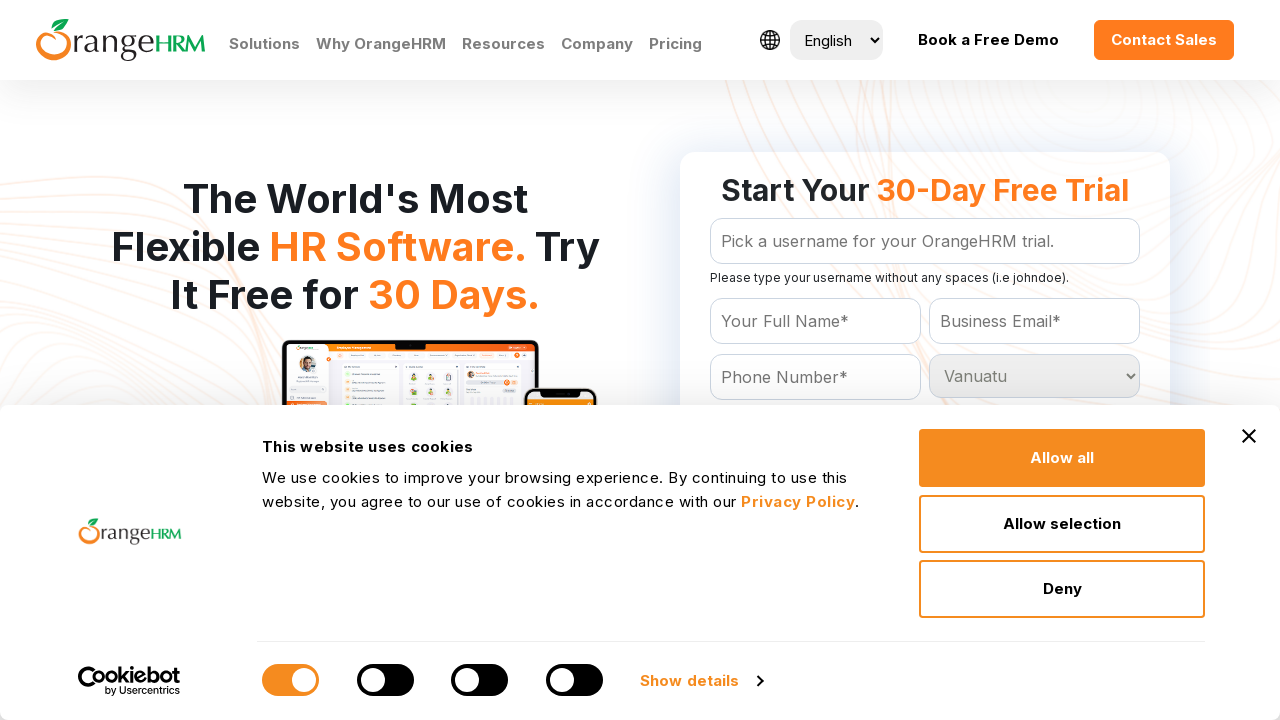

Waited 200ms for selection to register
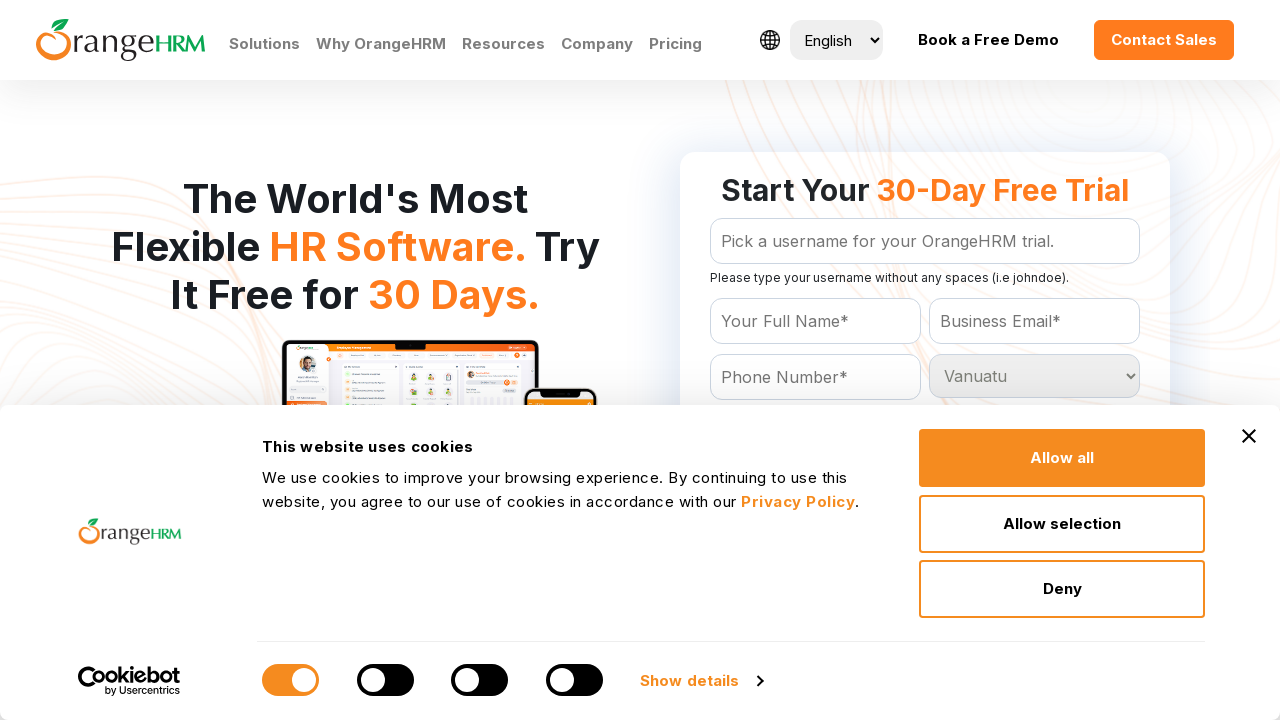

Selected country option at index 220 on #Form_getForm_Country
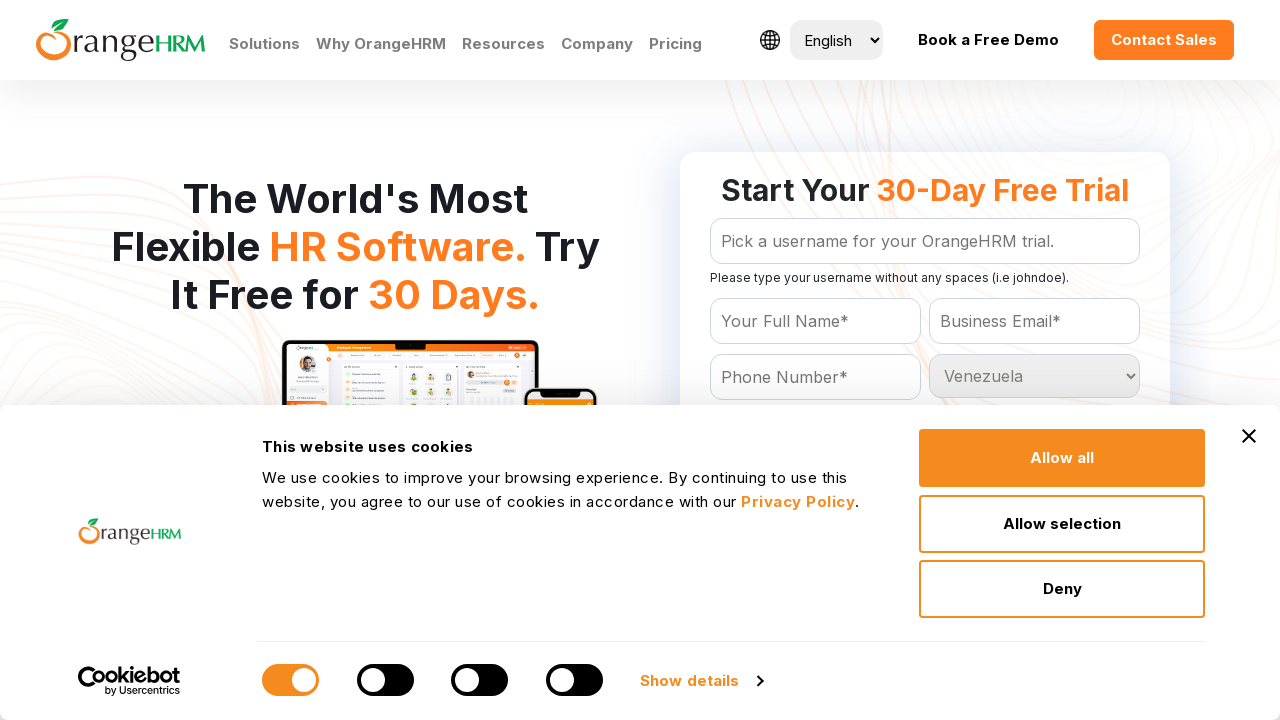

Waited 200ms for selection to register
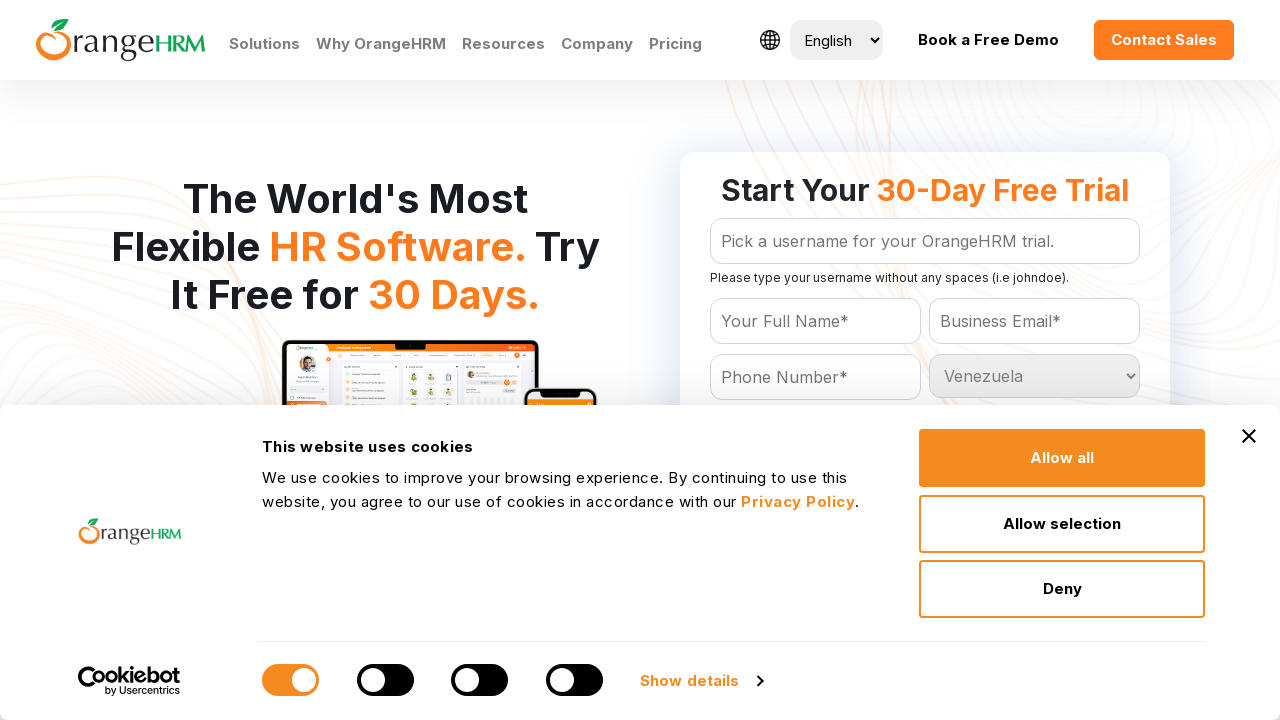

Selected country option at index 221 on #Form_getForm_Country
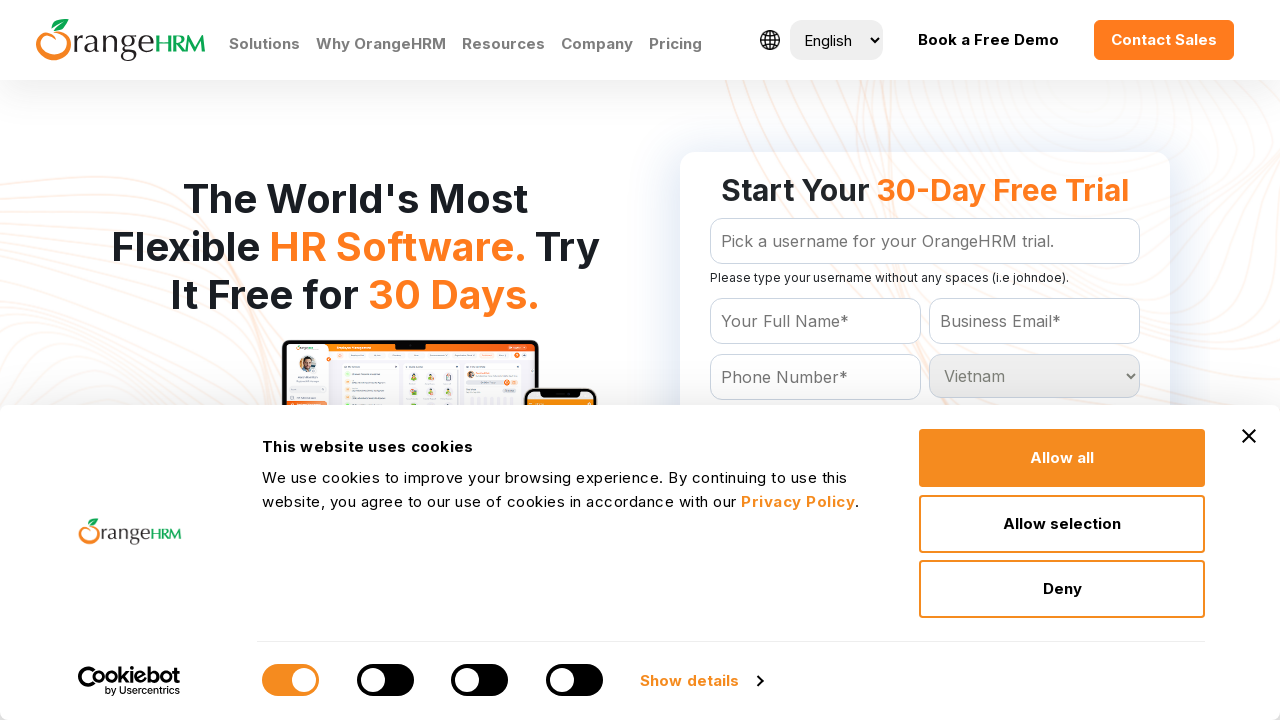

Waited 200ms for selection to register
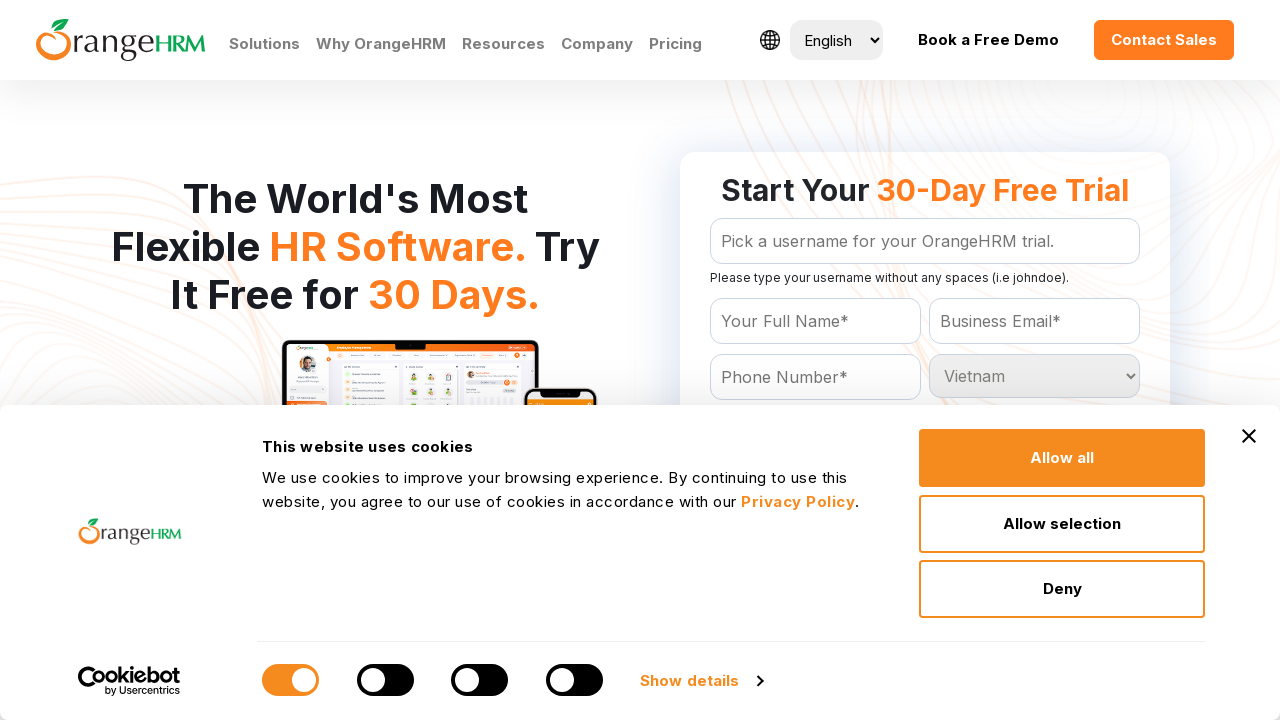

Selected country option at index 222 on #Form_getForm_Country
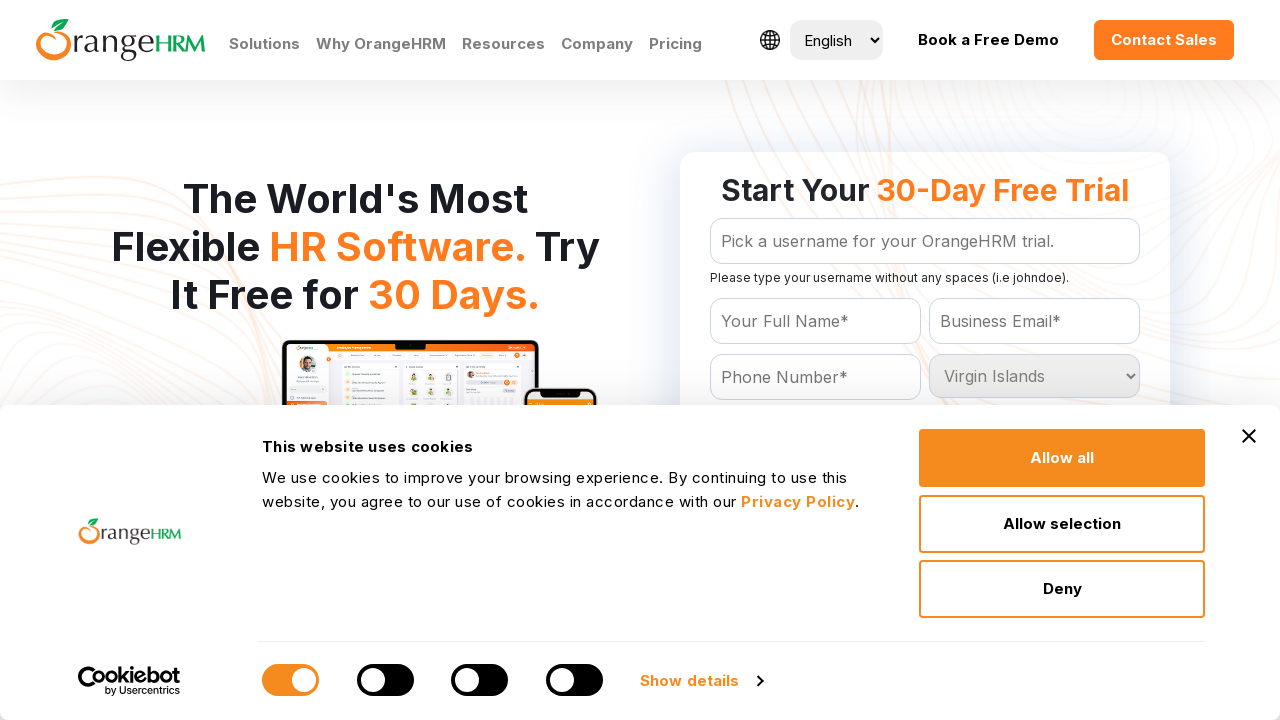

Waited 200ms for selection to register
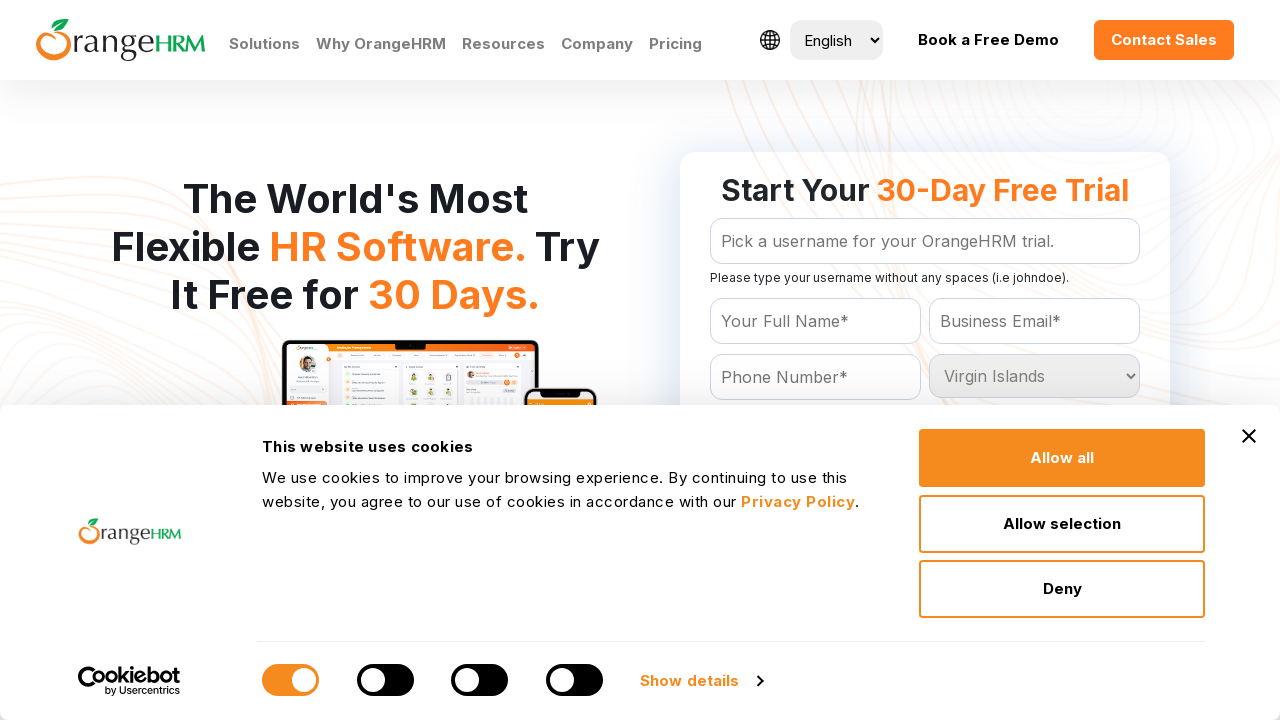

Selected country option at index 223 on #Form_getForm_Country
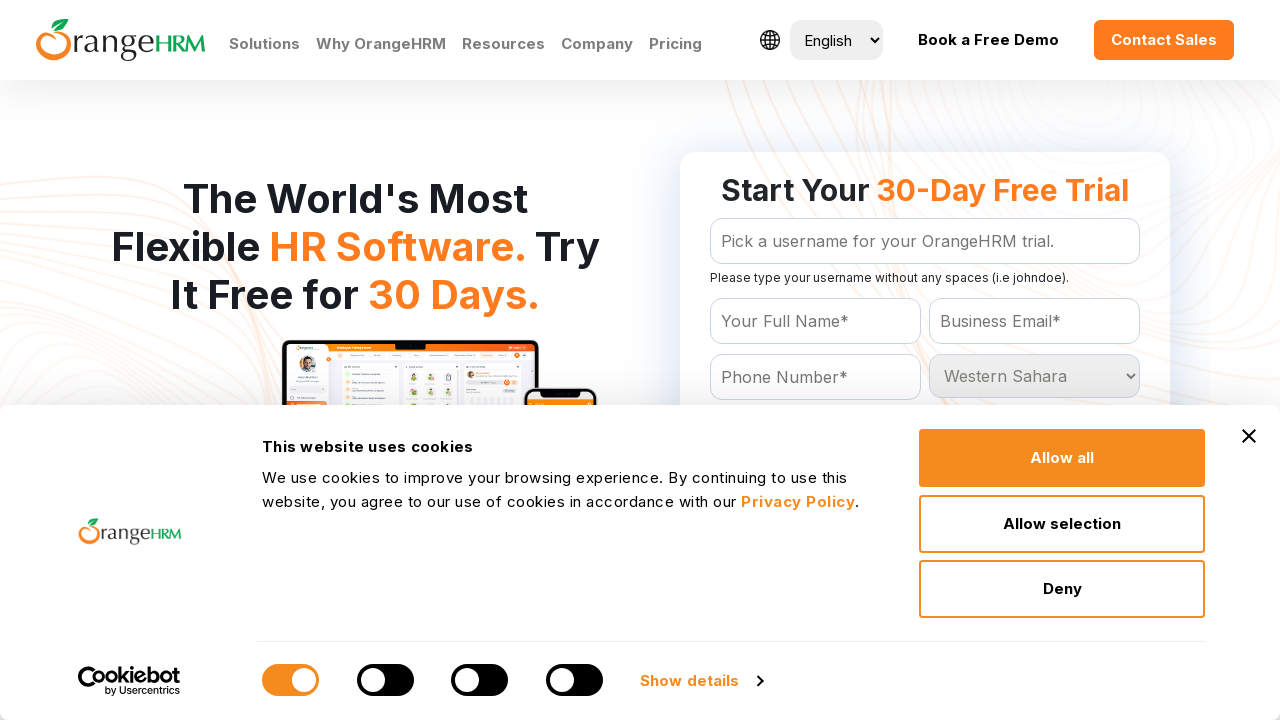

Waited 200ms for selection to register
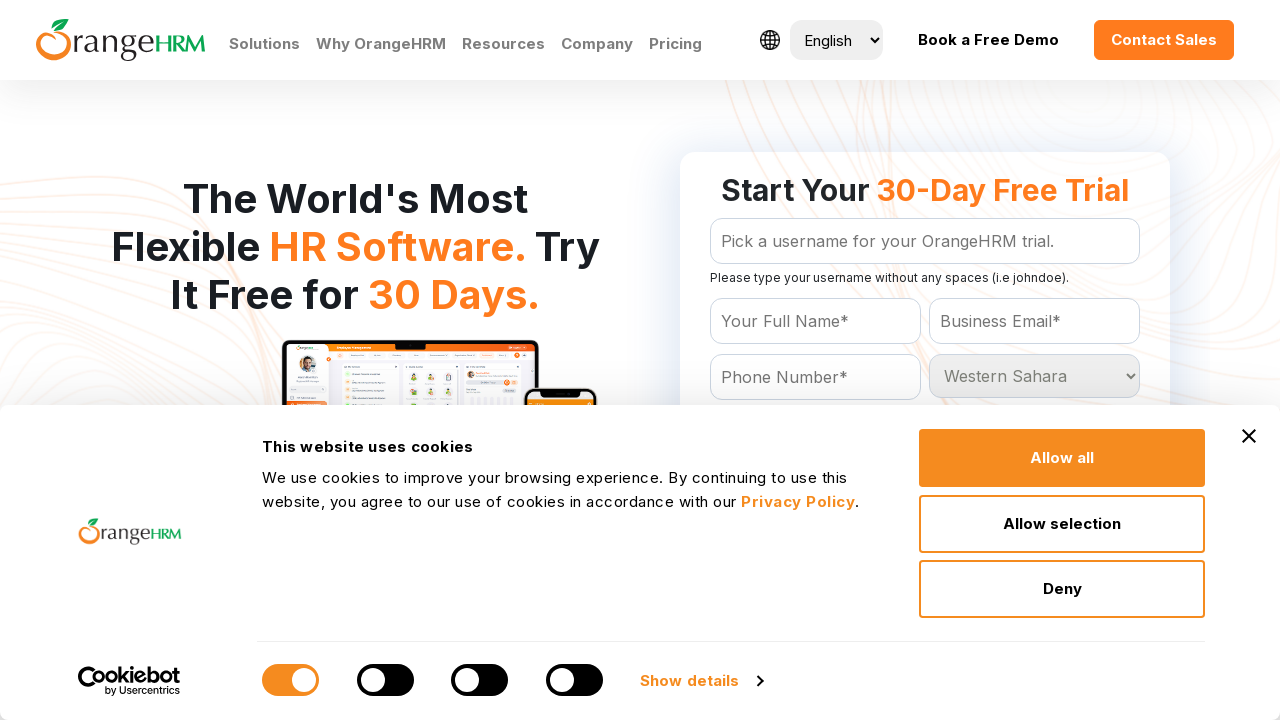

Selected country option at index 224 on #Form_getForm_Country
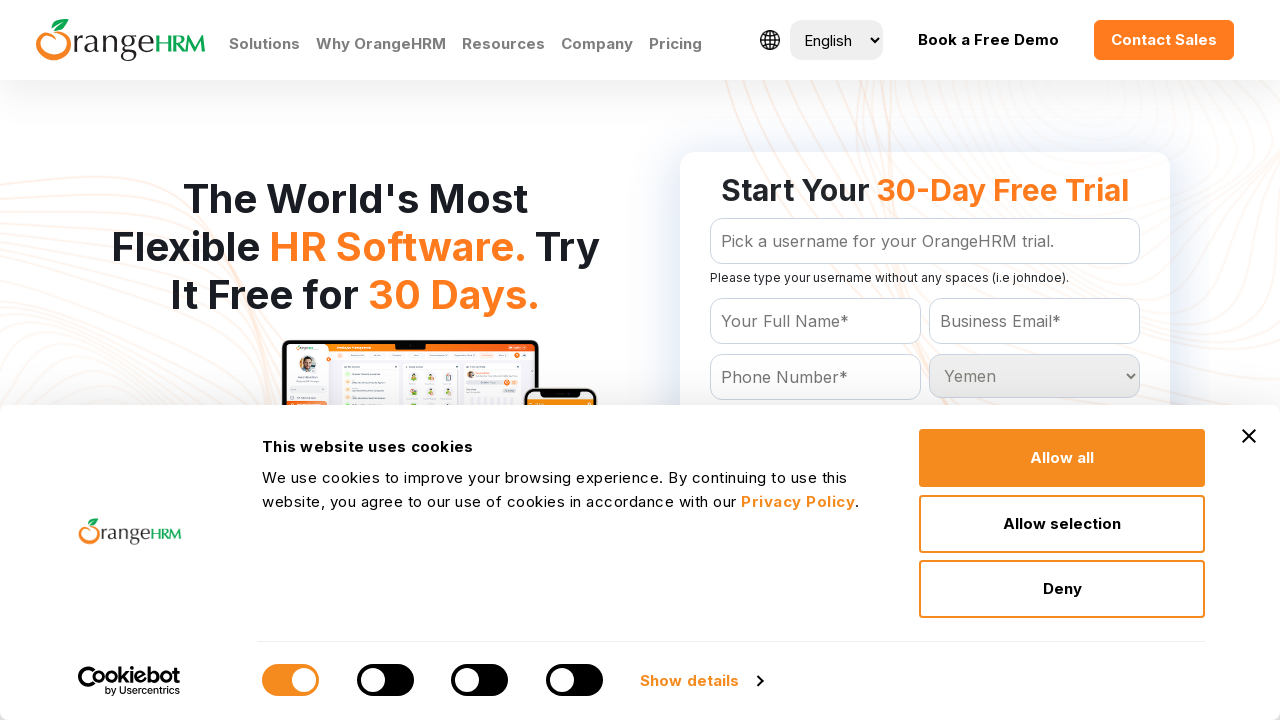

Waited 200ms for selection to register
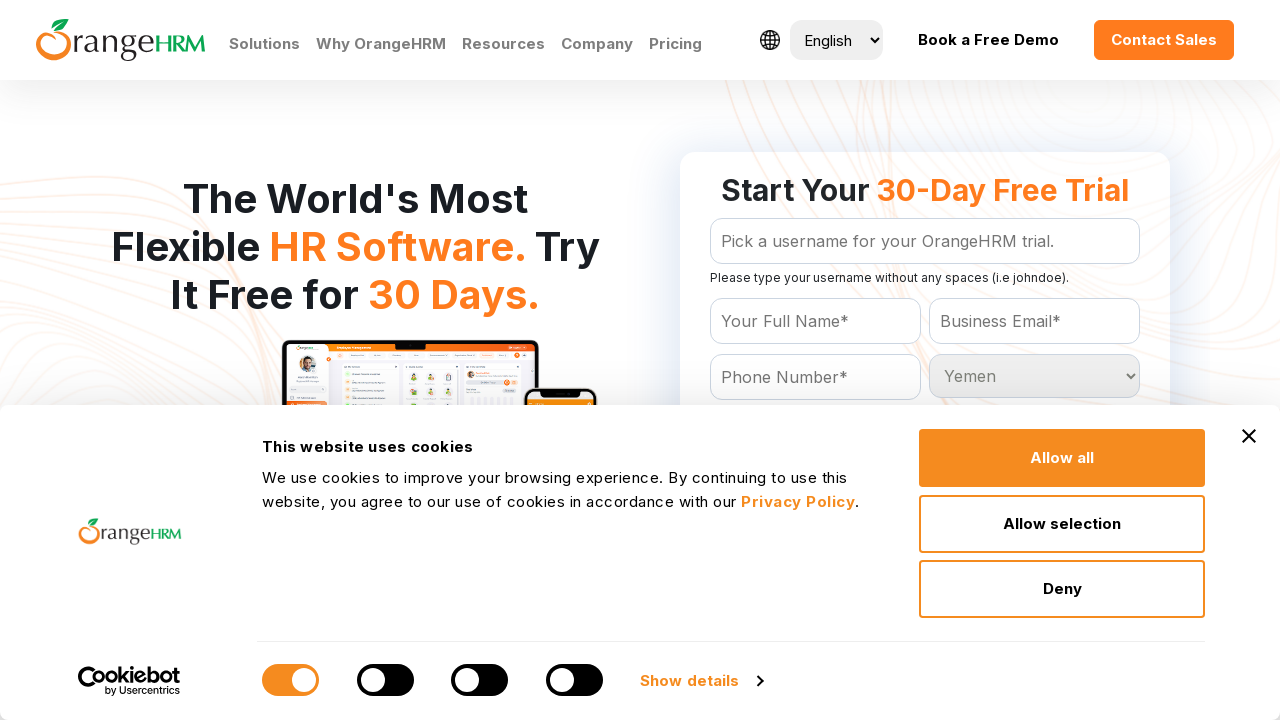

Selected country option at index 225 on #Form_getForm_Country
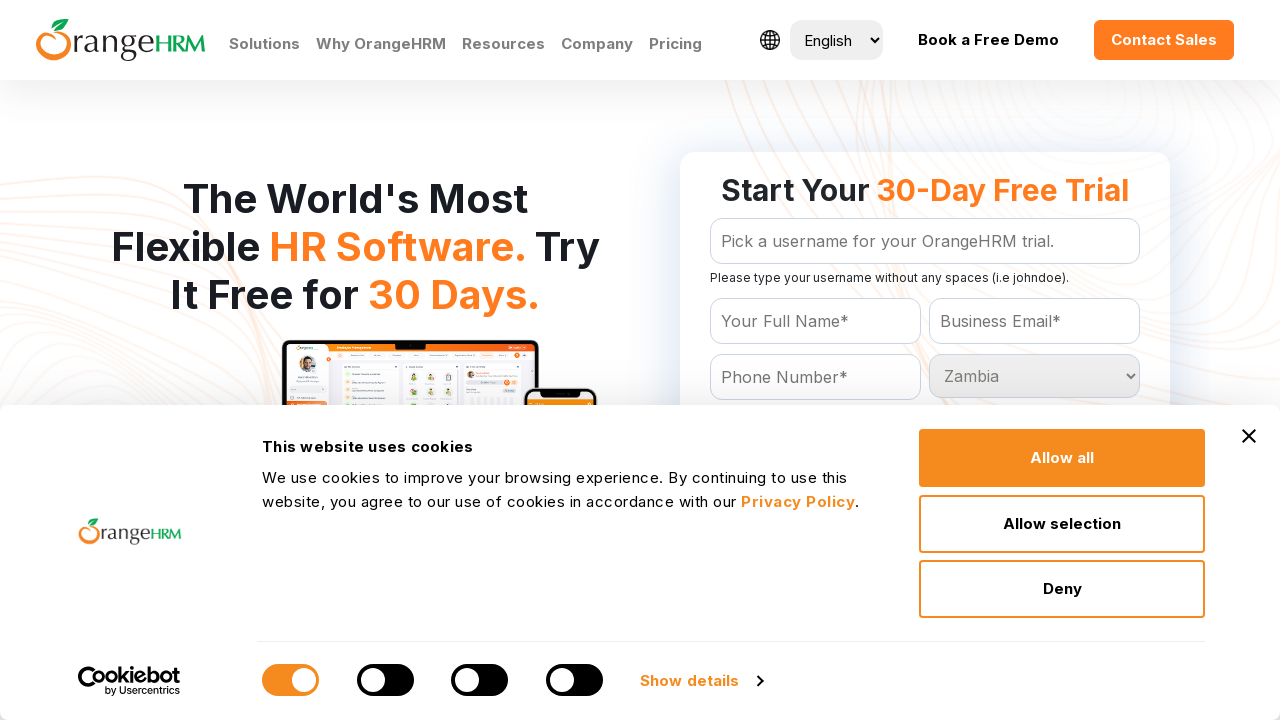

Waited 200ms for selection to register
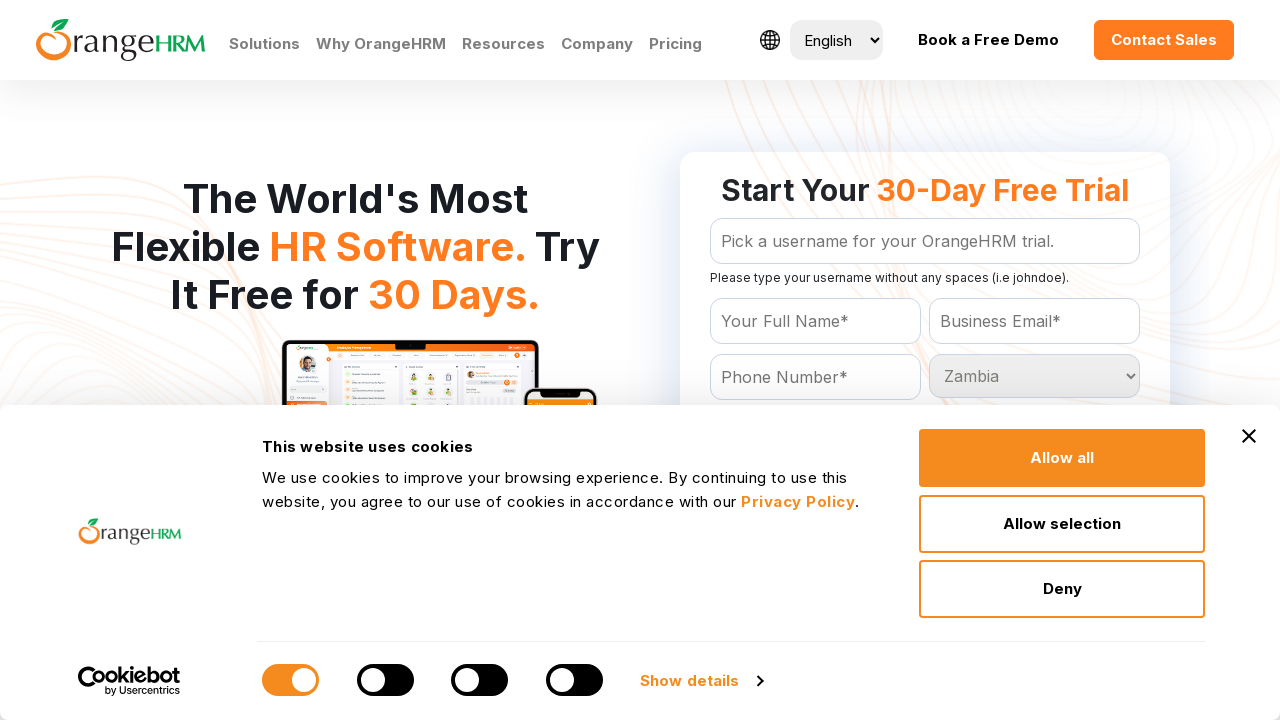

Selected country option at index 226 on #Form_getForm_Country
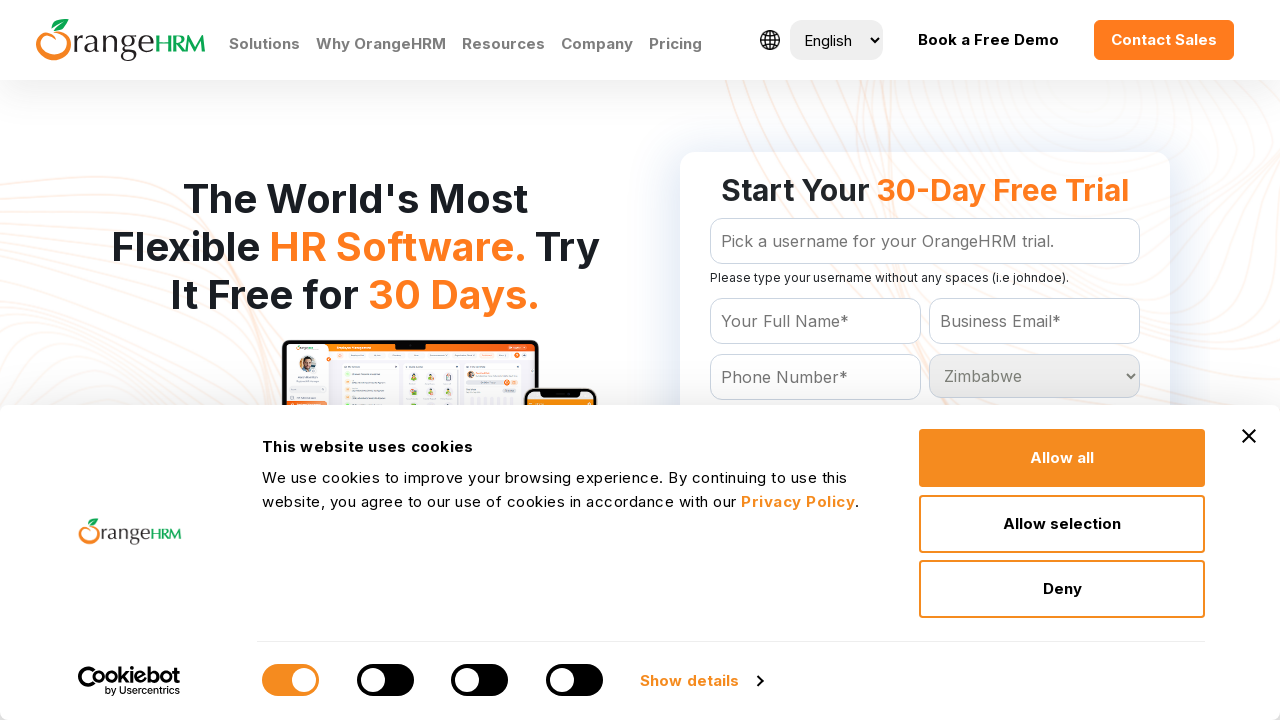

Waited 200ms for selection to register
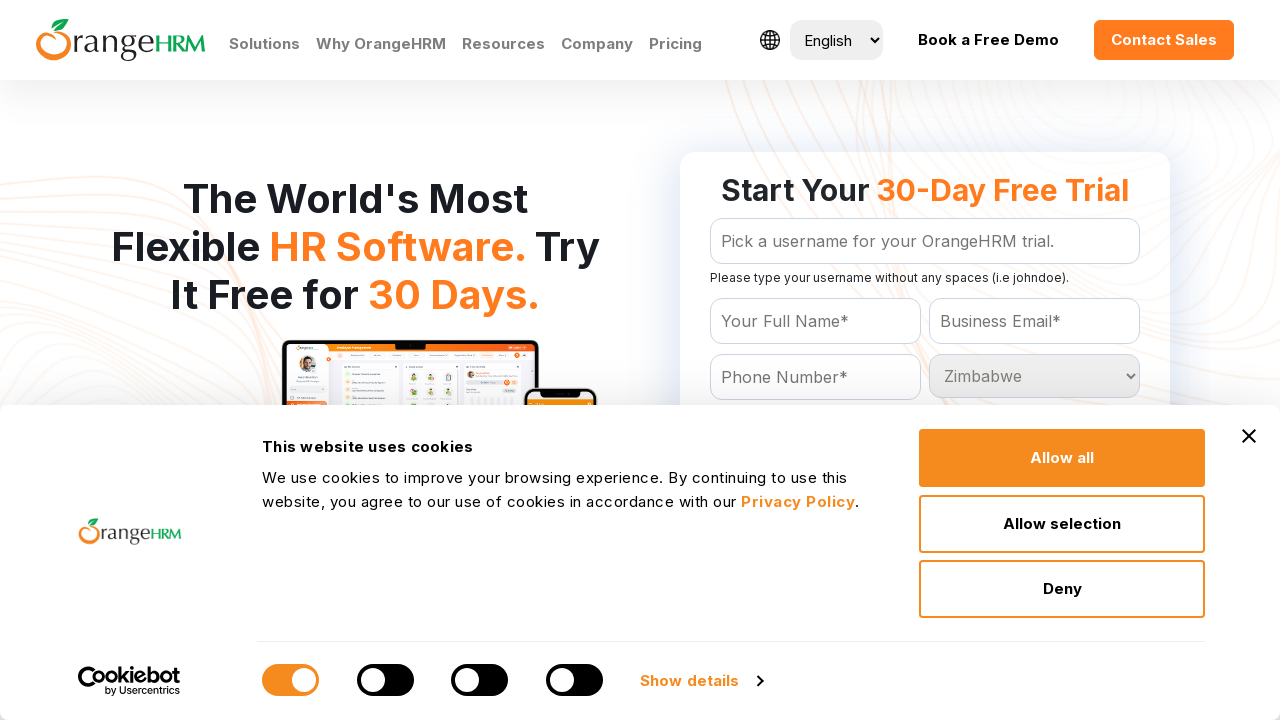

Selected country option at index 227 on #Form_getForm_Country
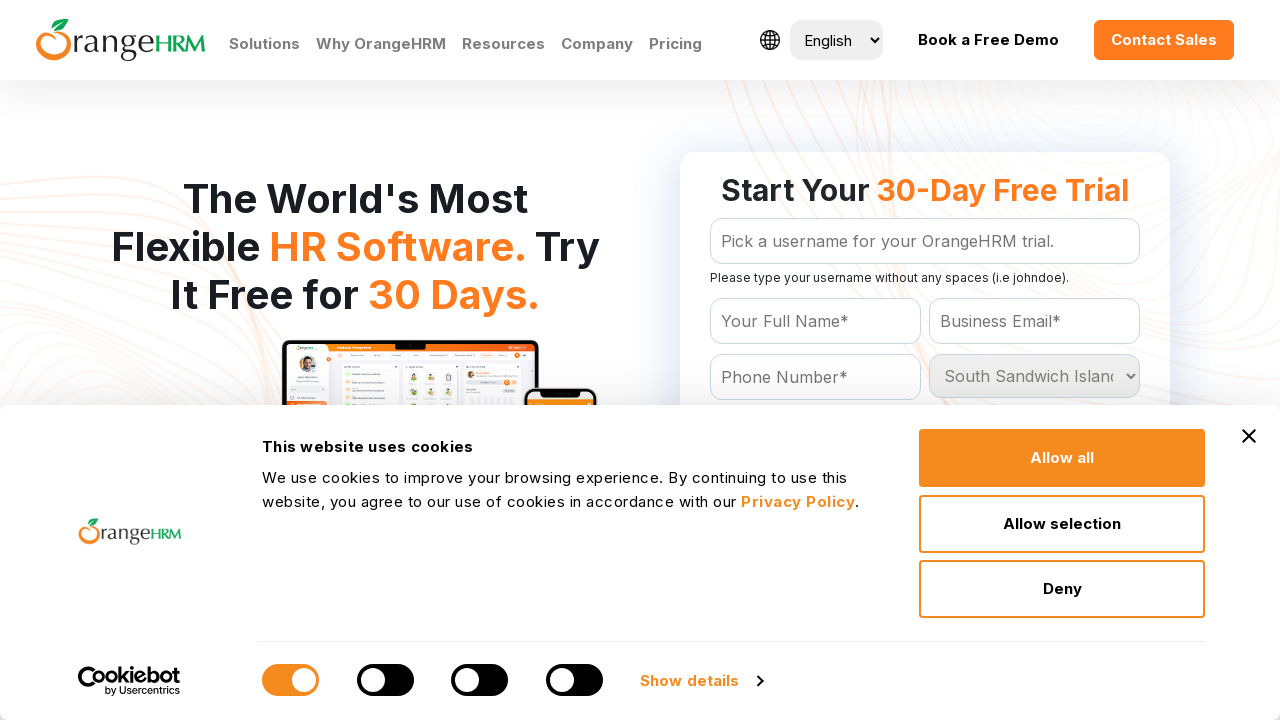

Waited 200ms for selection to register
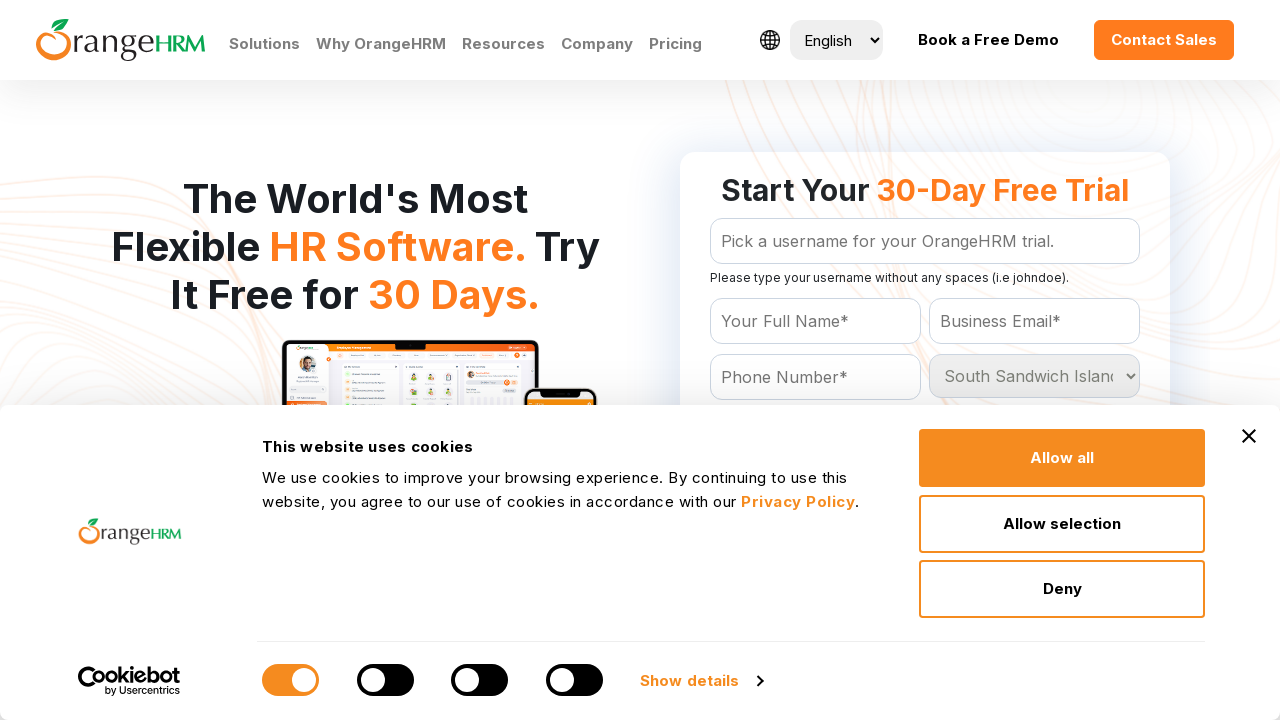

Selected country option at index 228 on #Form_getForm_Country
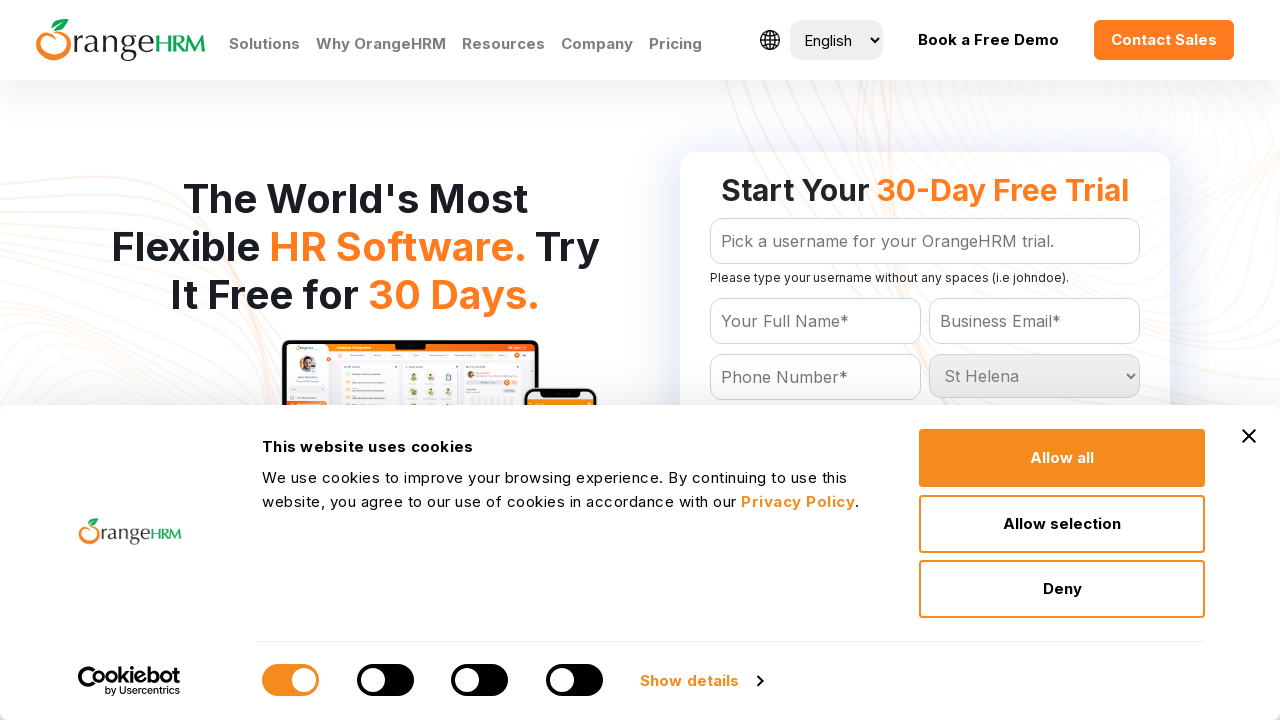

Waited 200ms for selection to register
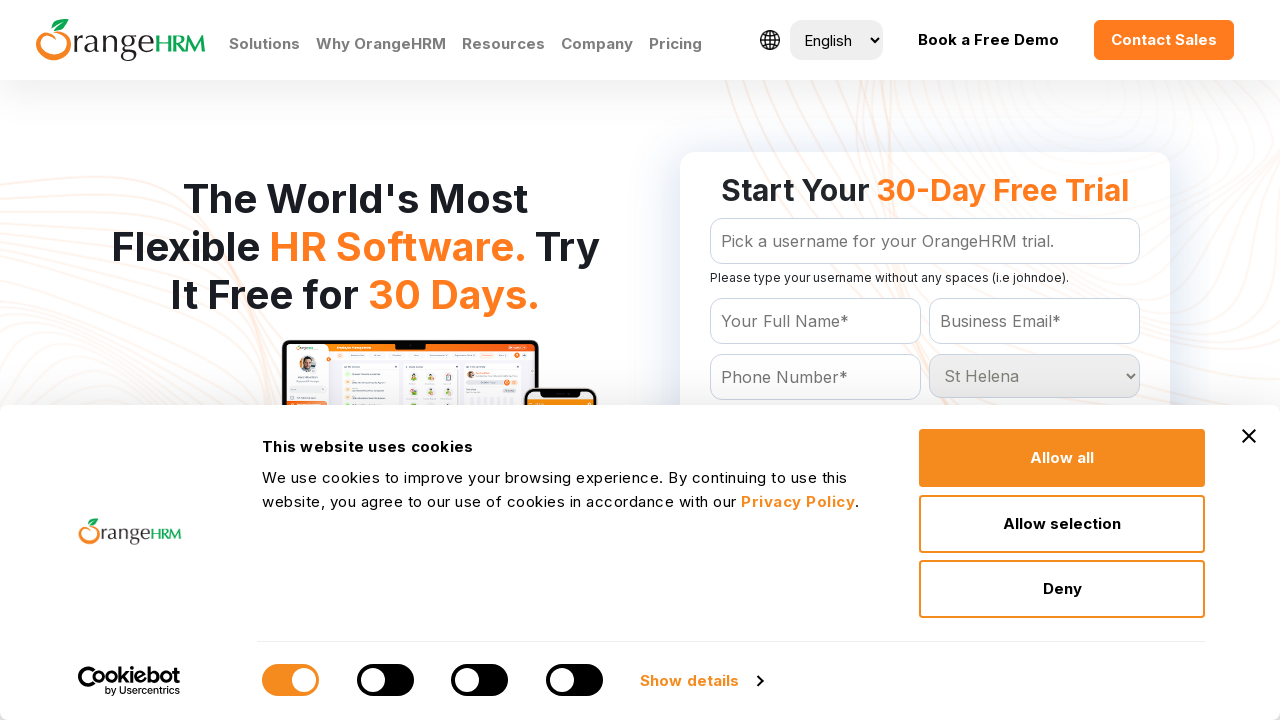

Selected country option at index 229 on #Form_getForm_Country
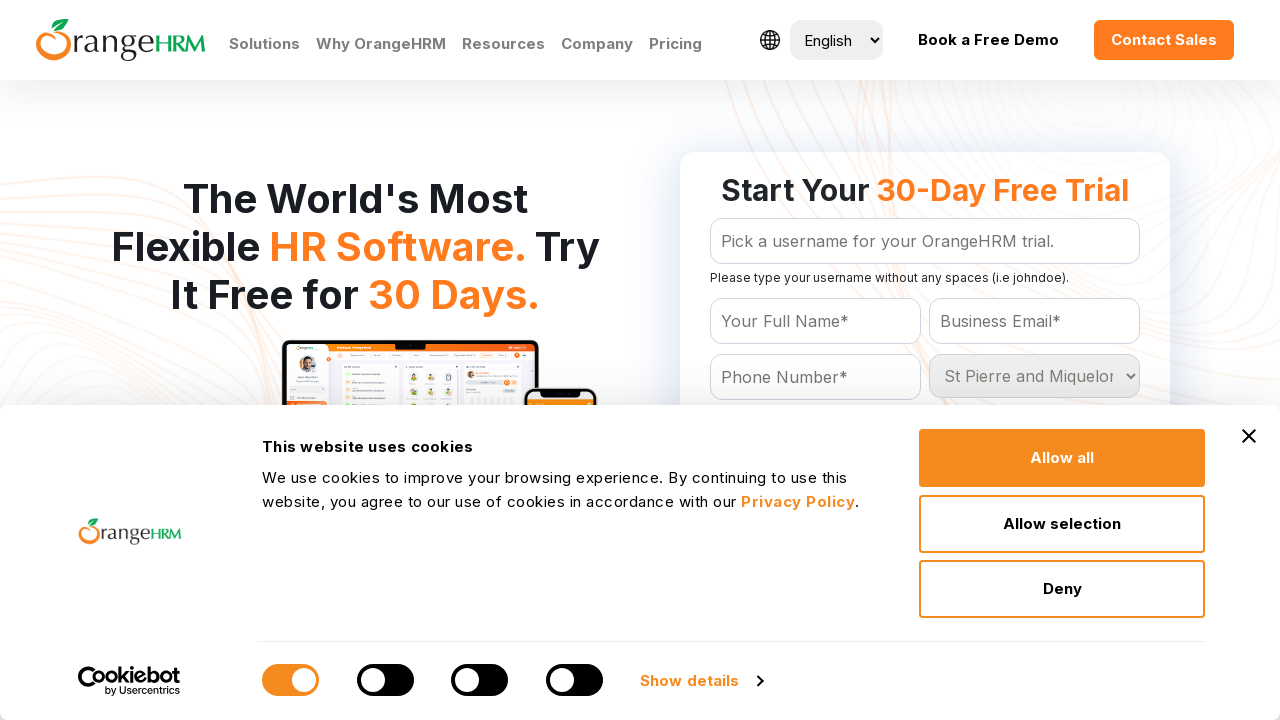

Waited 200ms for selection to register
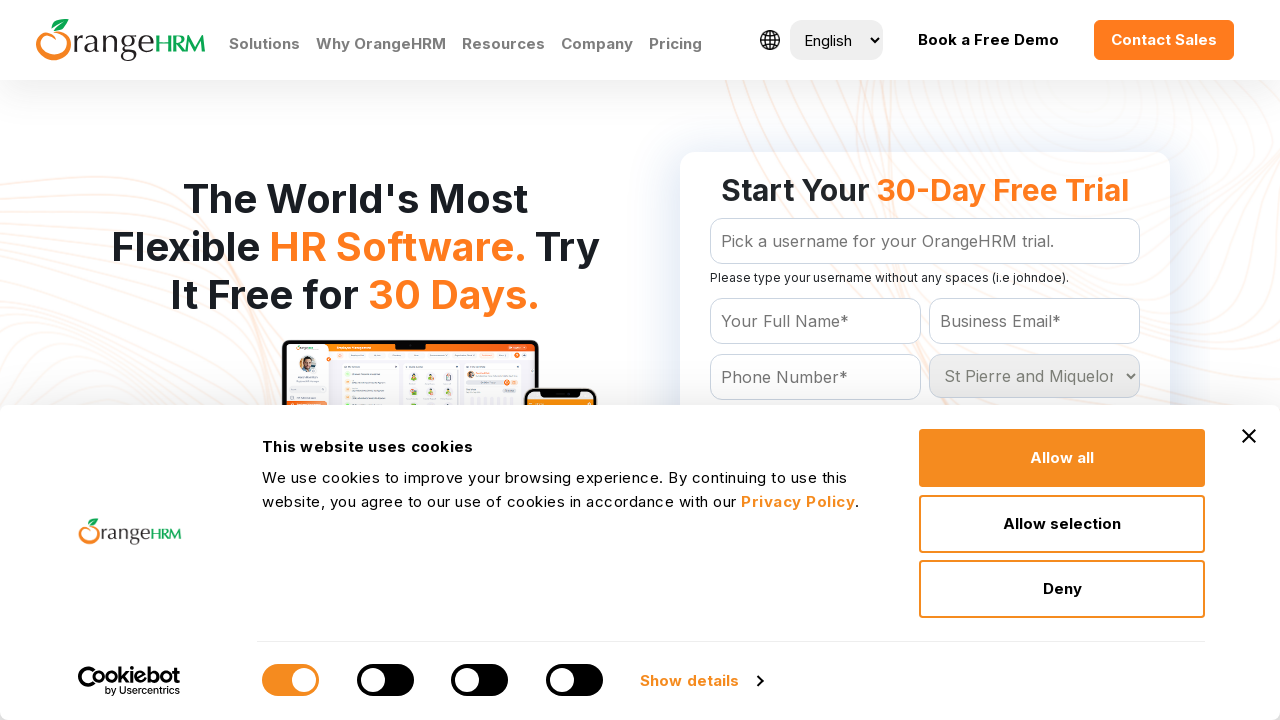

Selected country option at index 230 on #Form_getForm_Country
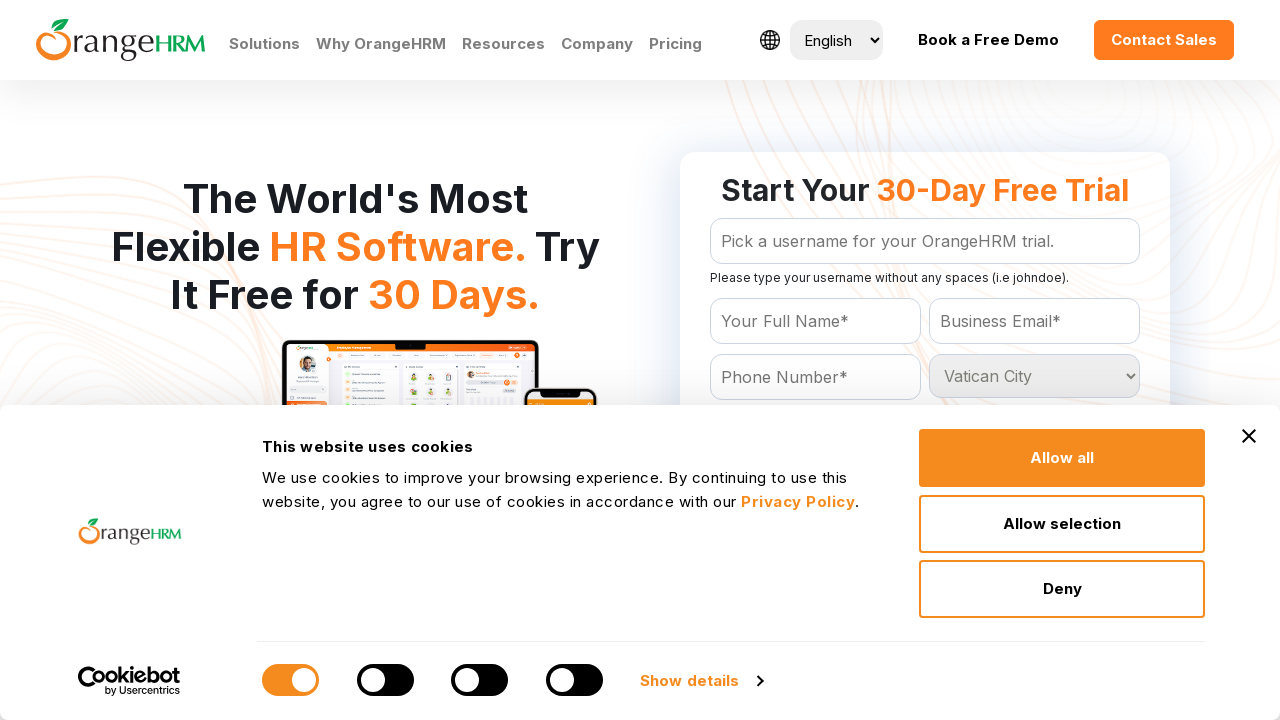

Waited 200ms for selection to register
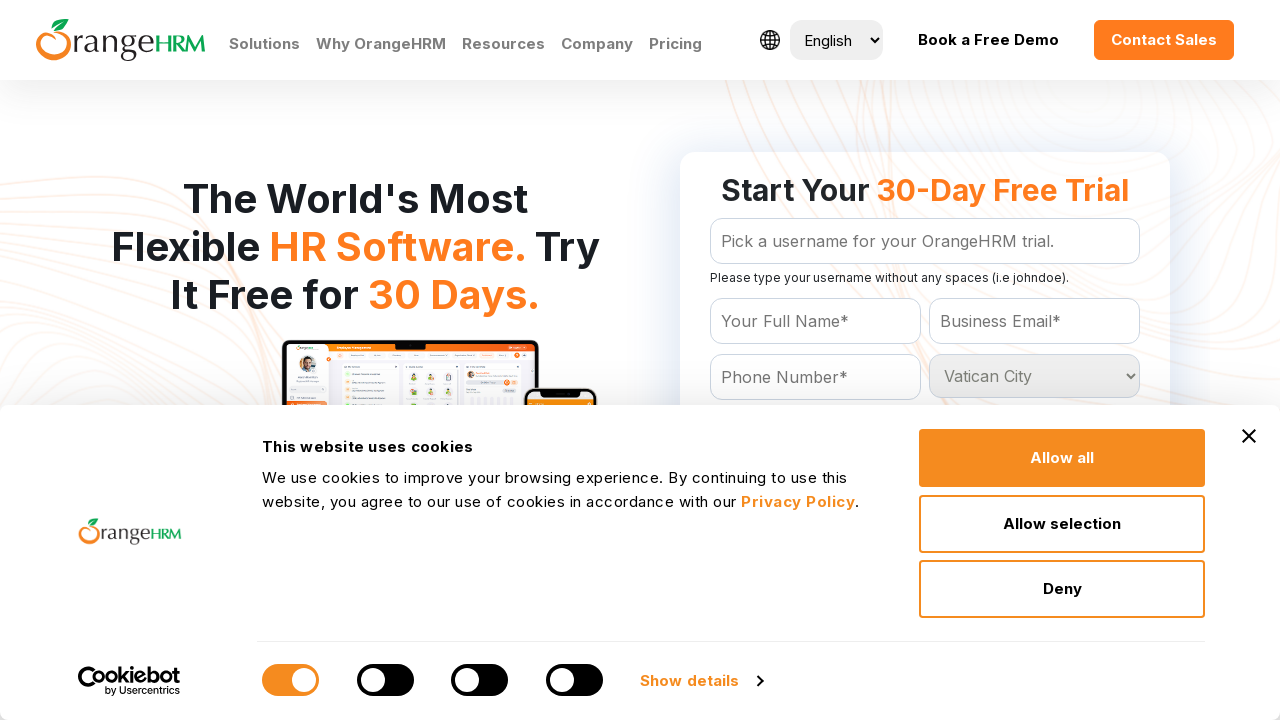

Selected country option at index 231 on #Form_getForm_Country
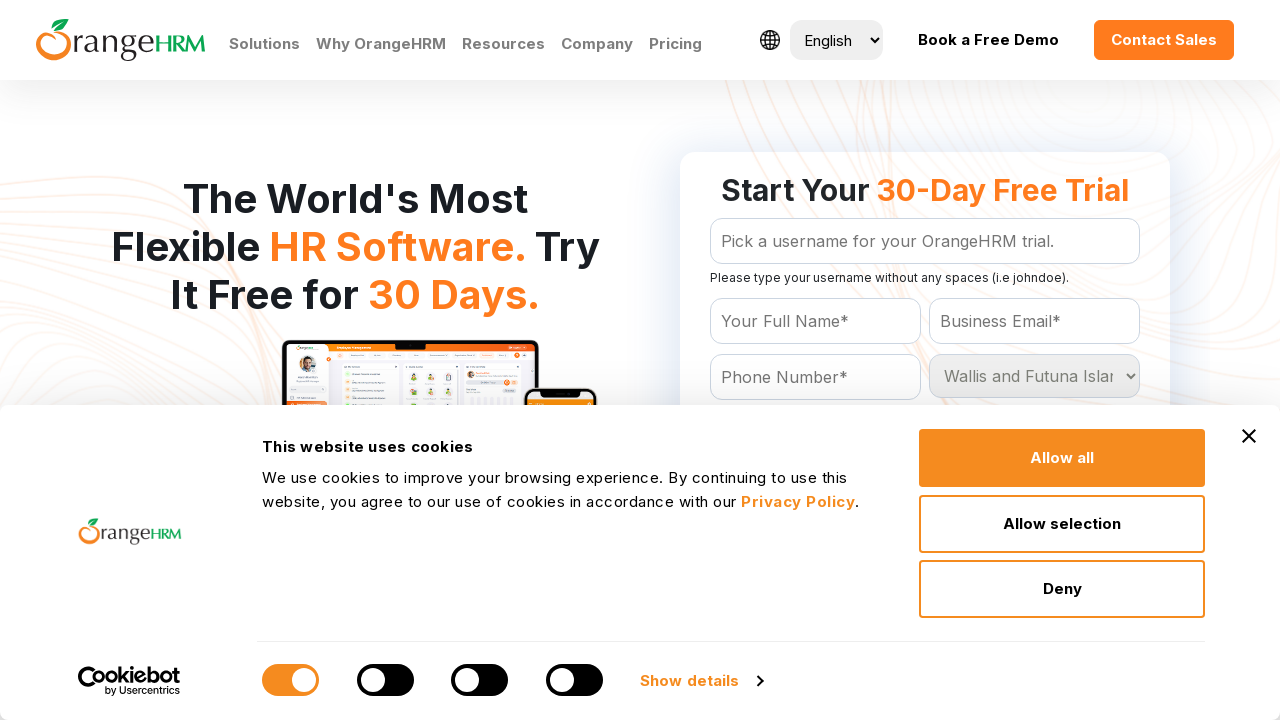

Waited 200ms for selection to register
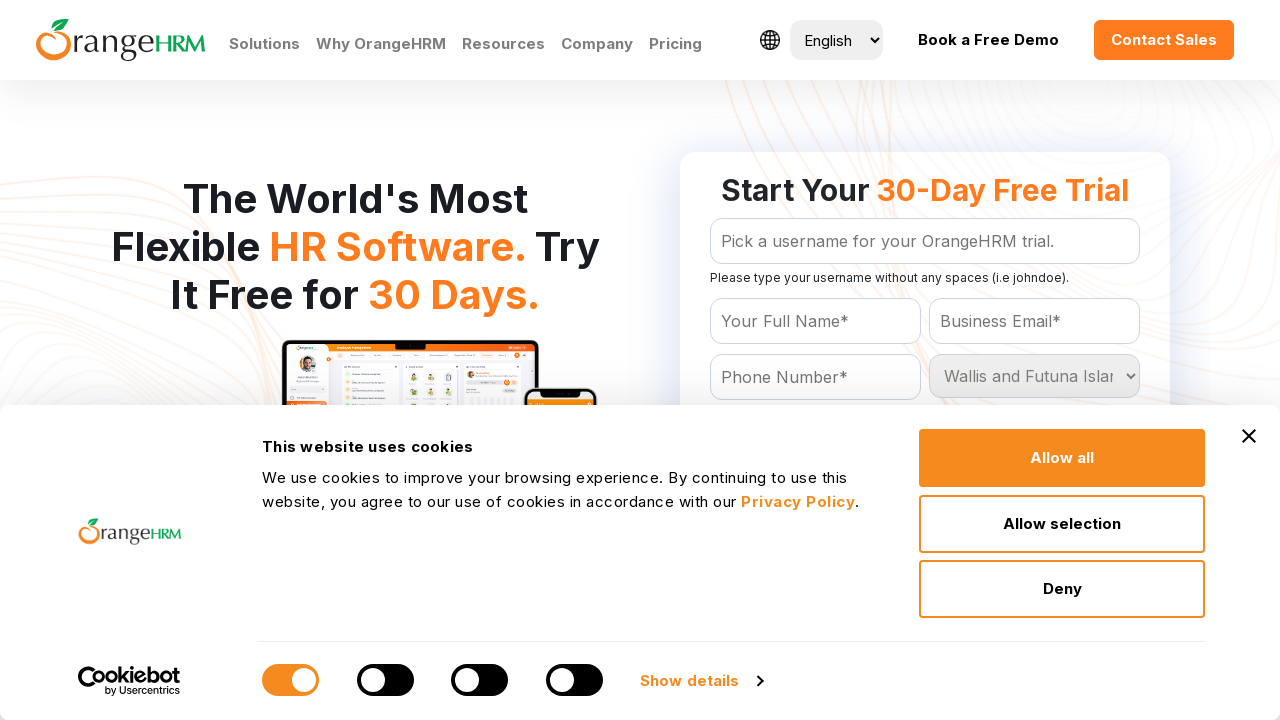

Selected country option at index 232 on #Form_getForm_Country
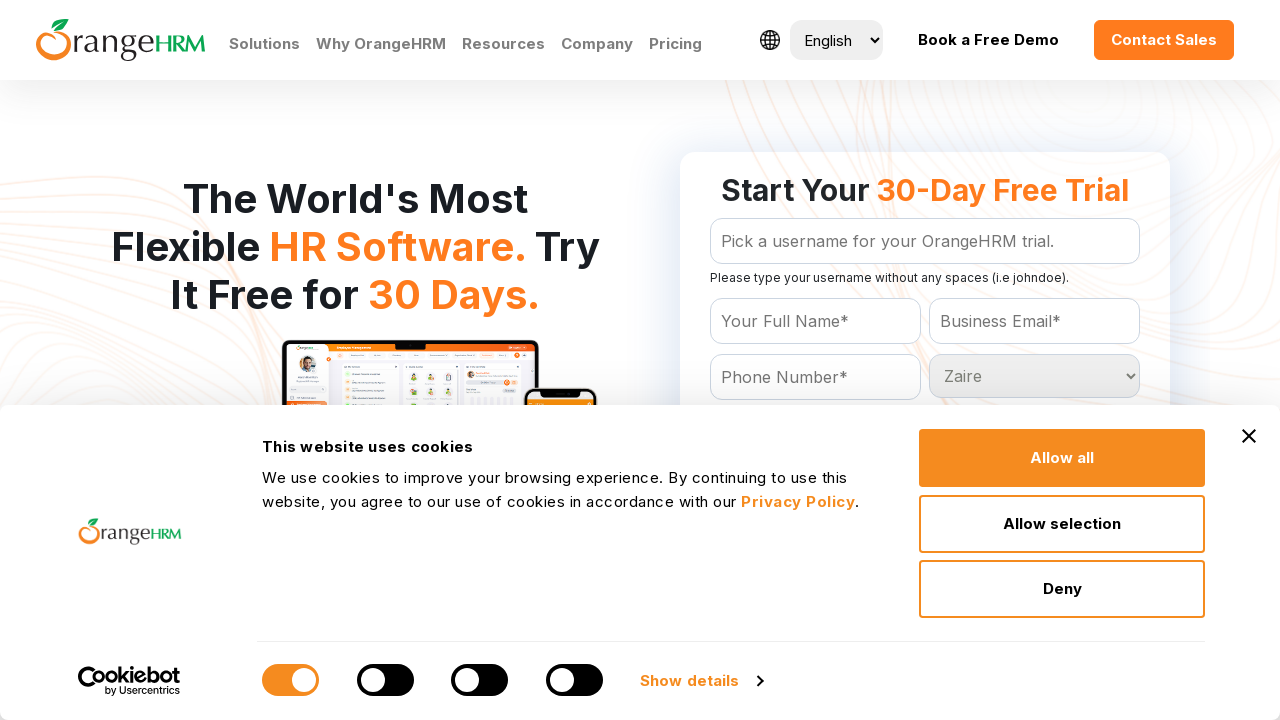

Waited 200ms for selection to register
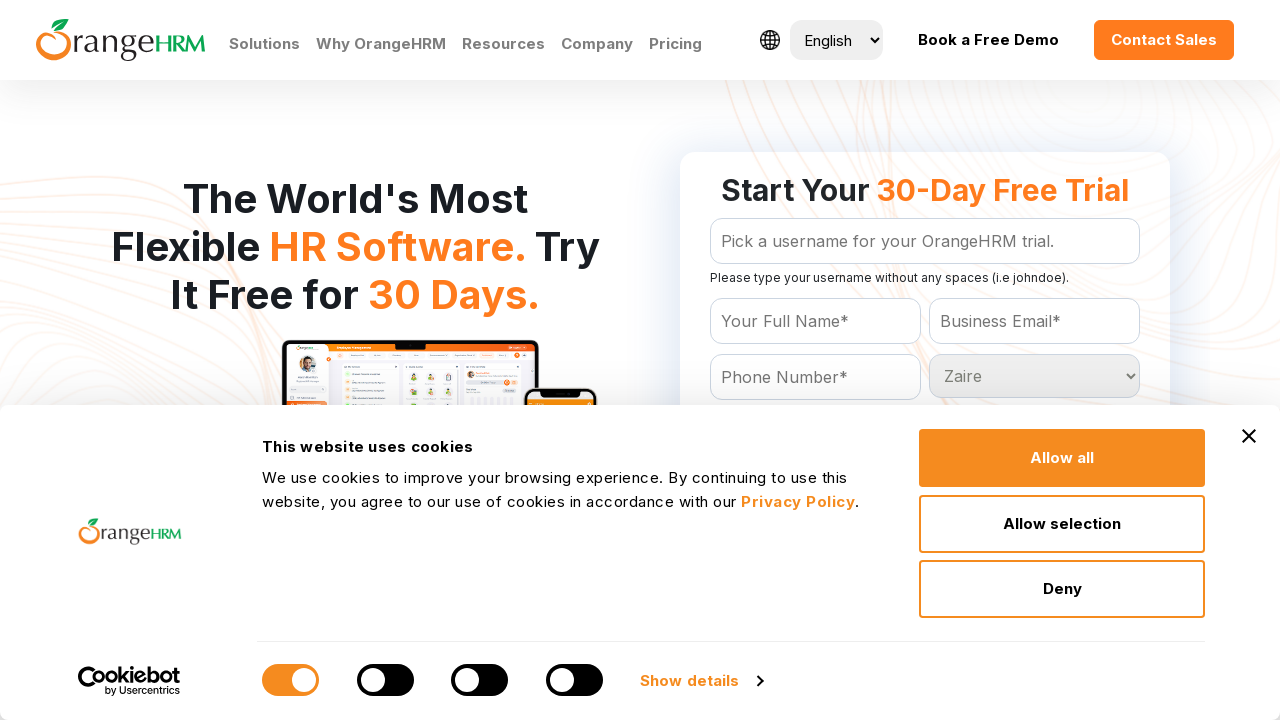

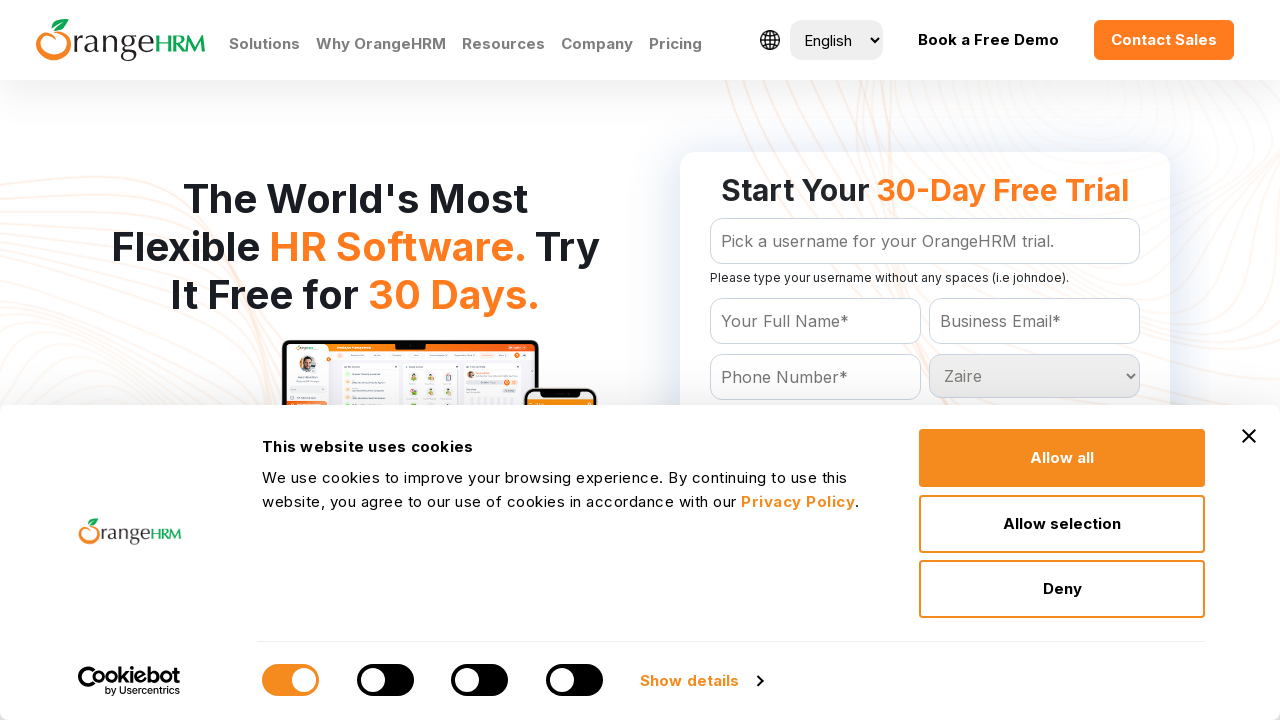